Navigates to W3Schools homepage and verifies that all links are displayed properly by checking their visibility and href attributes

Starting URL: https://www.w3schools.com/

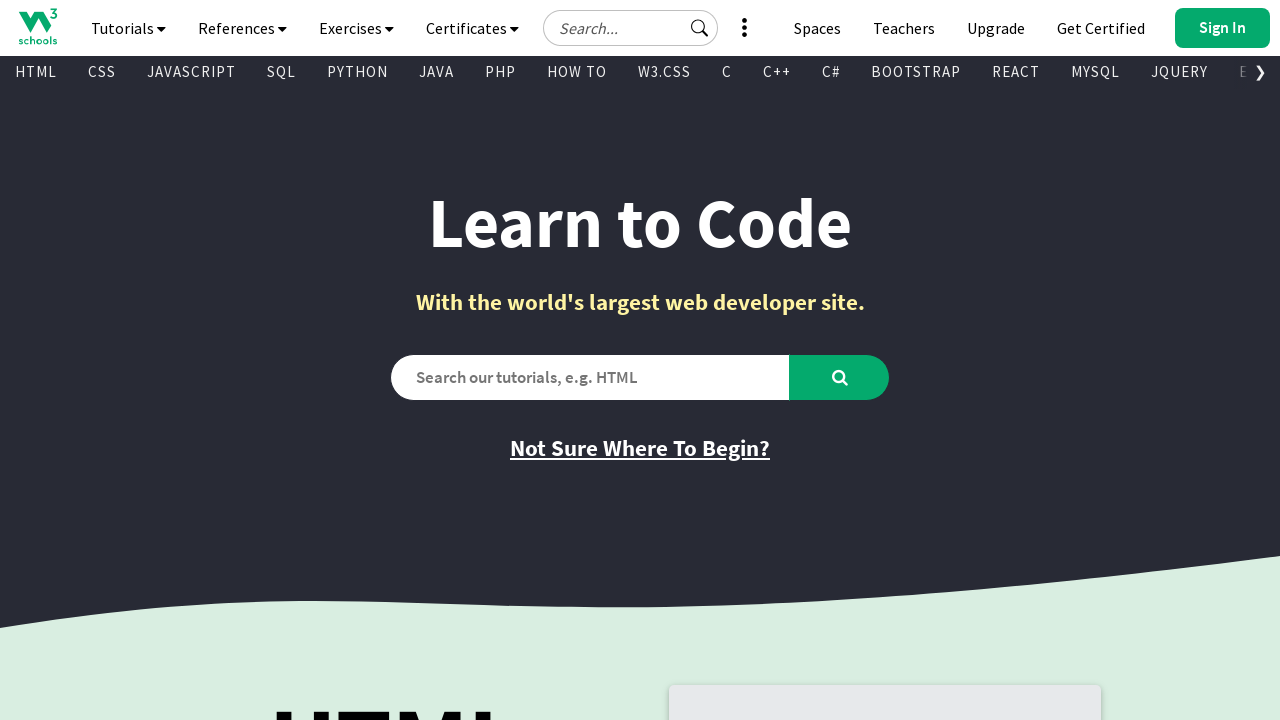

Waited for W3Schools homepage to fully load (networkidle)
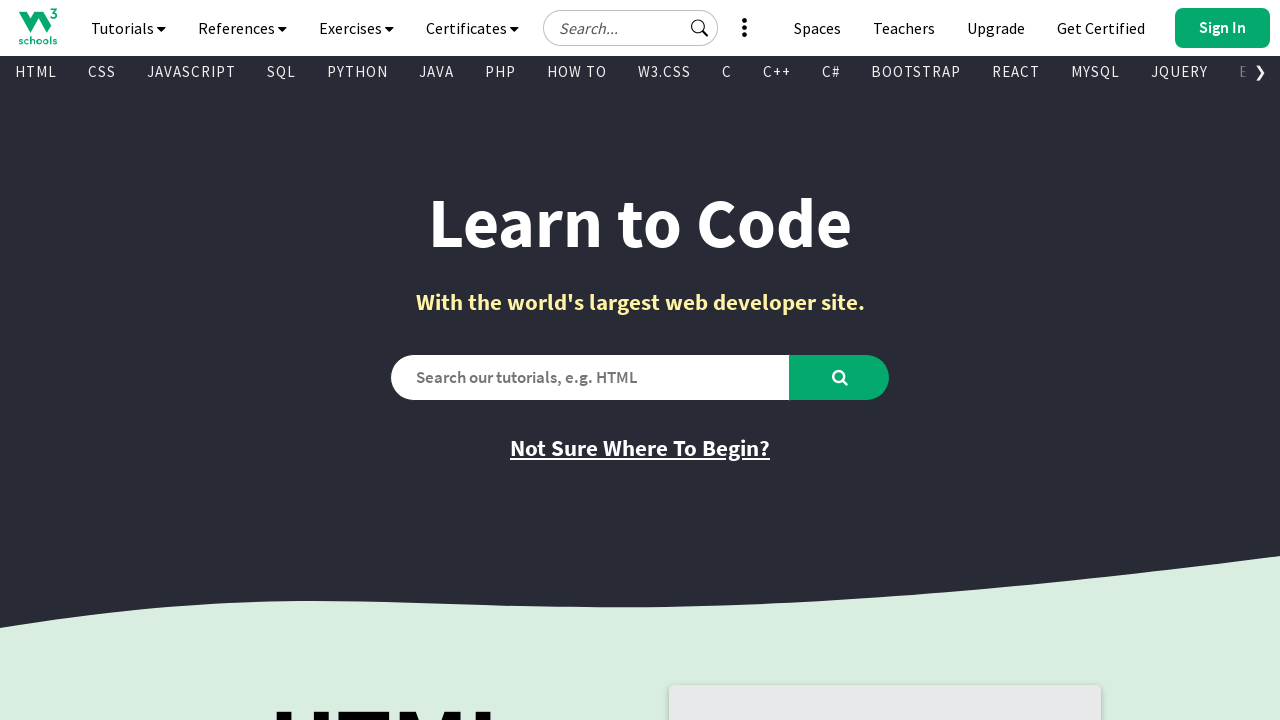

Retrieved all anchor elements from the page
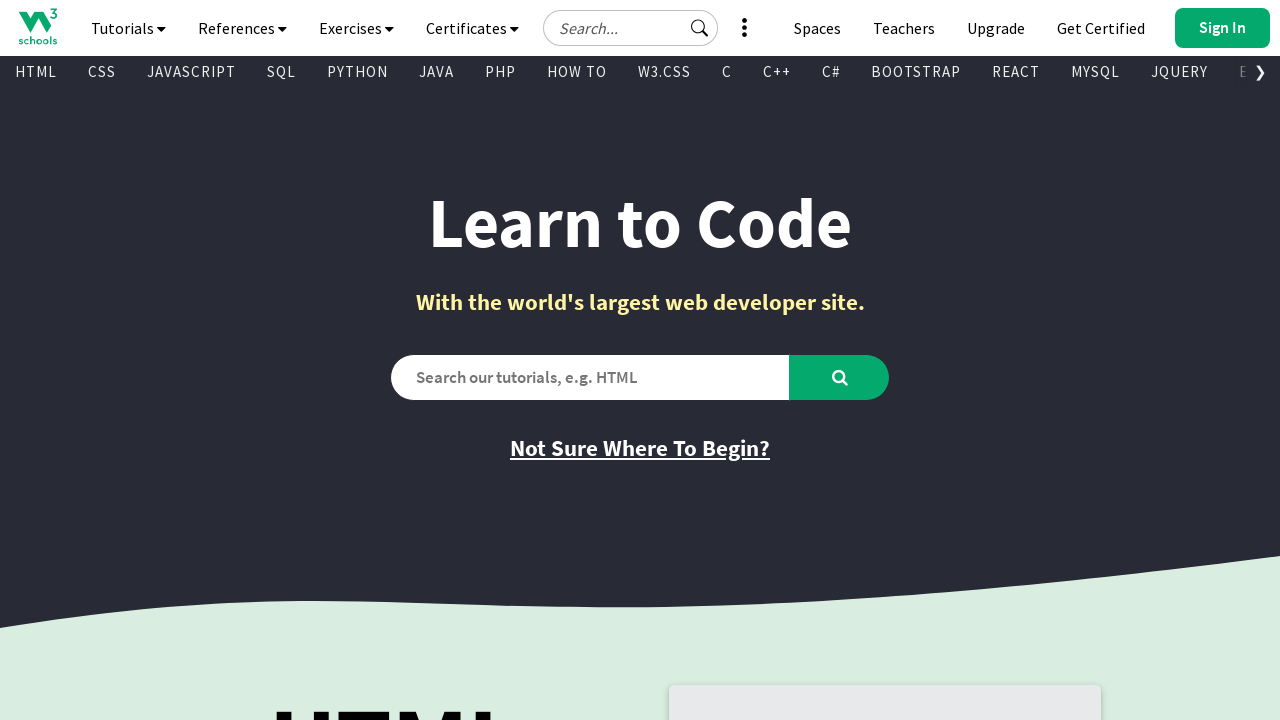

Retrieved href attribute from visible link
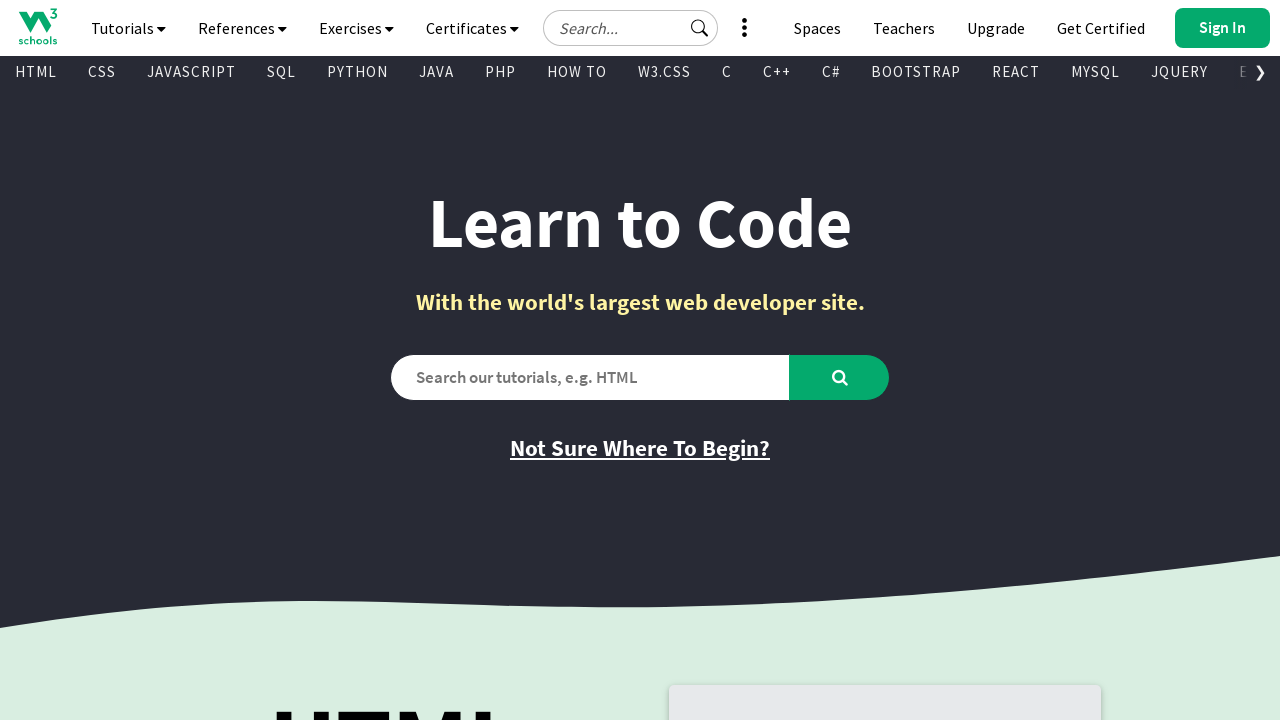

Retrieved text content from visible link
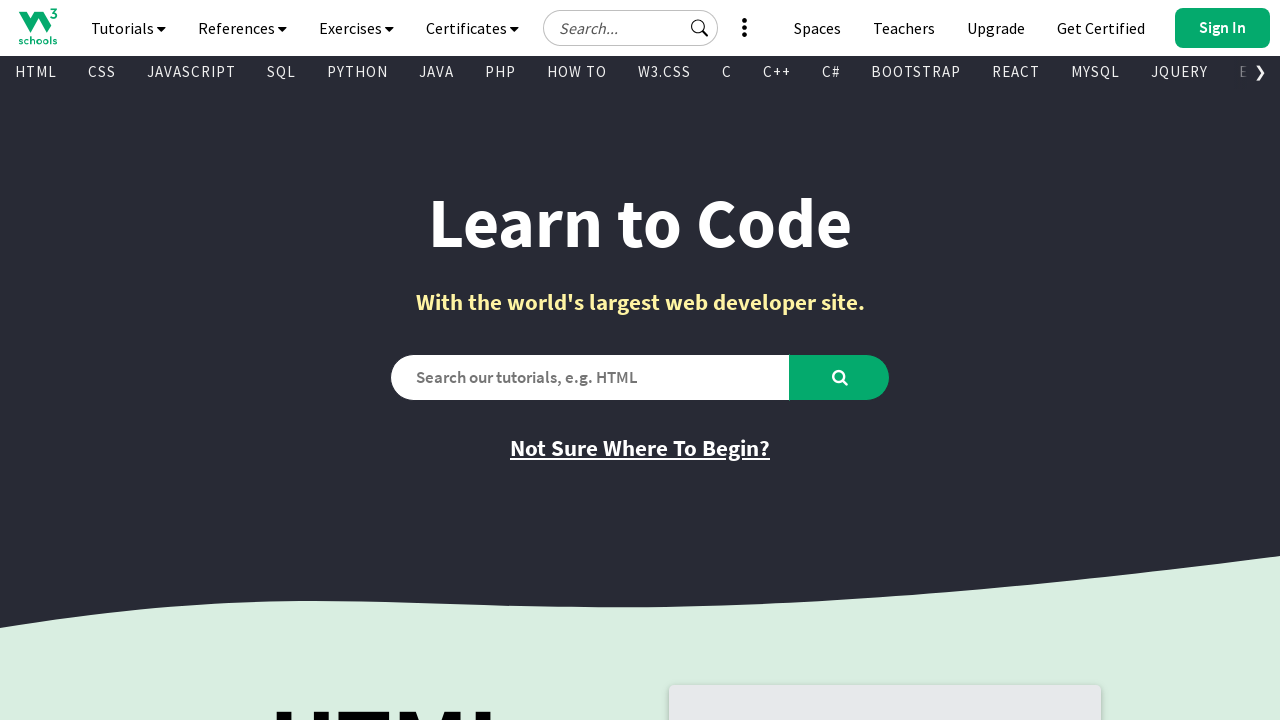

Retrieved href attribute from visible link
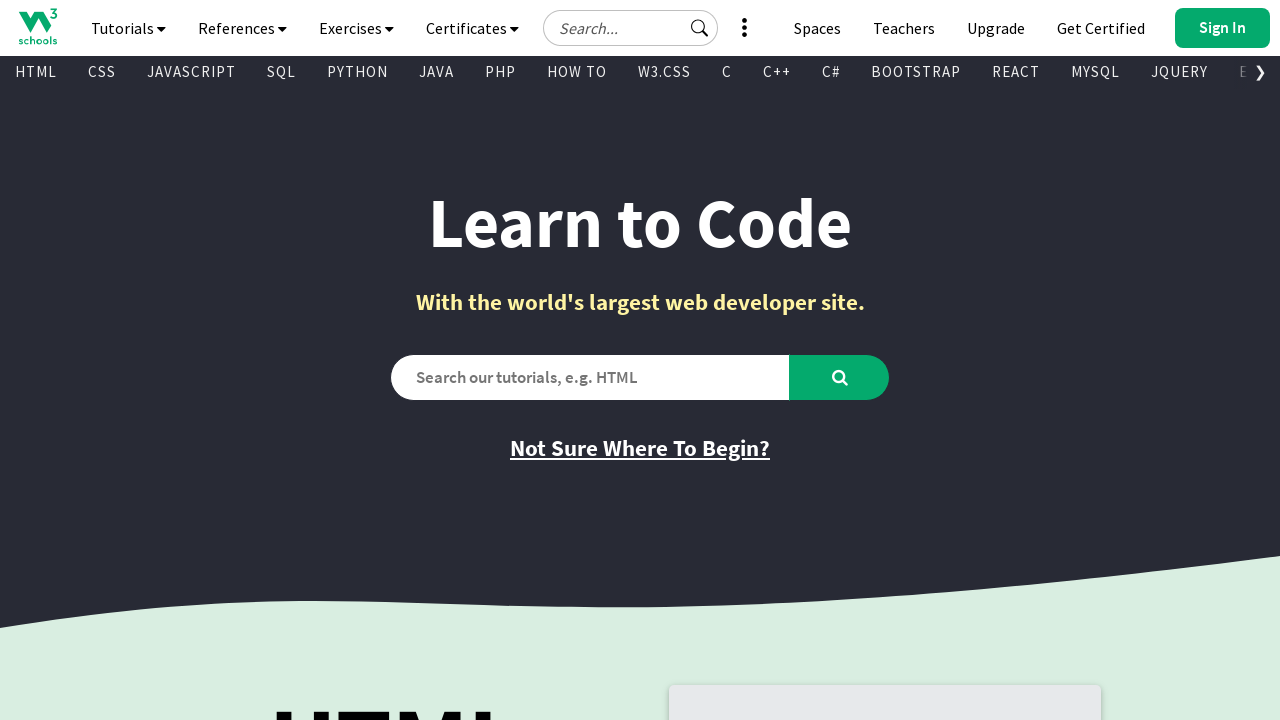

Retrieved text content from visible link
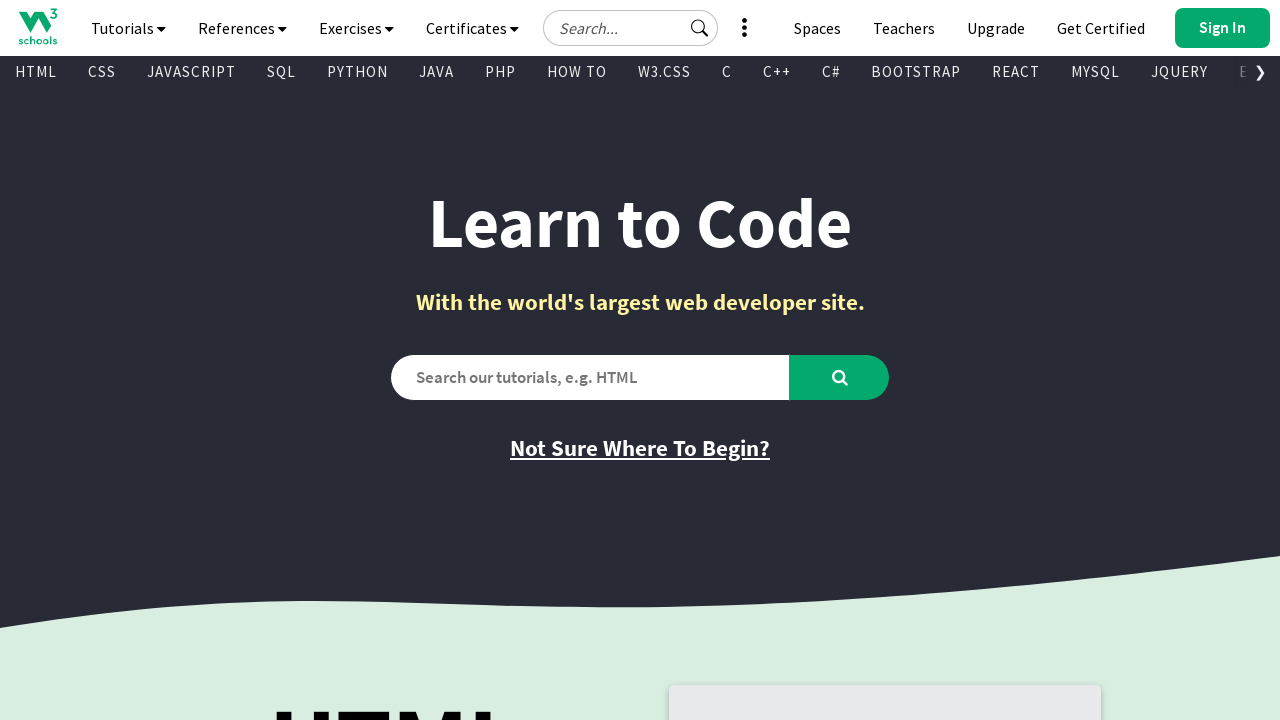

Retrieved href attribute from visible link
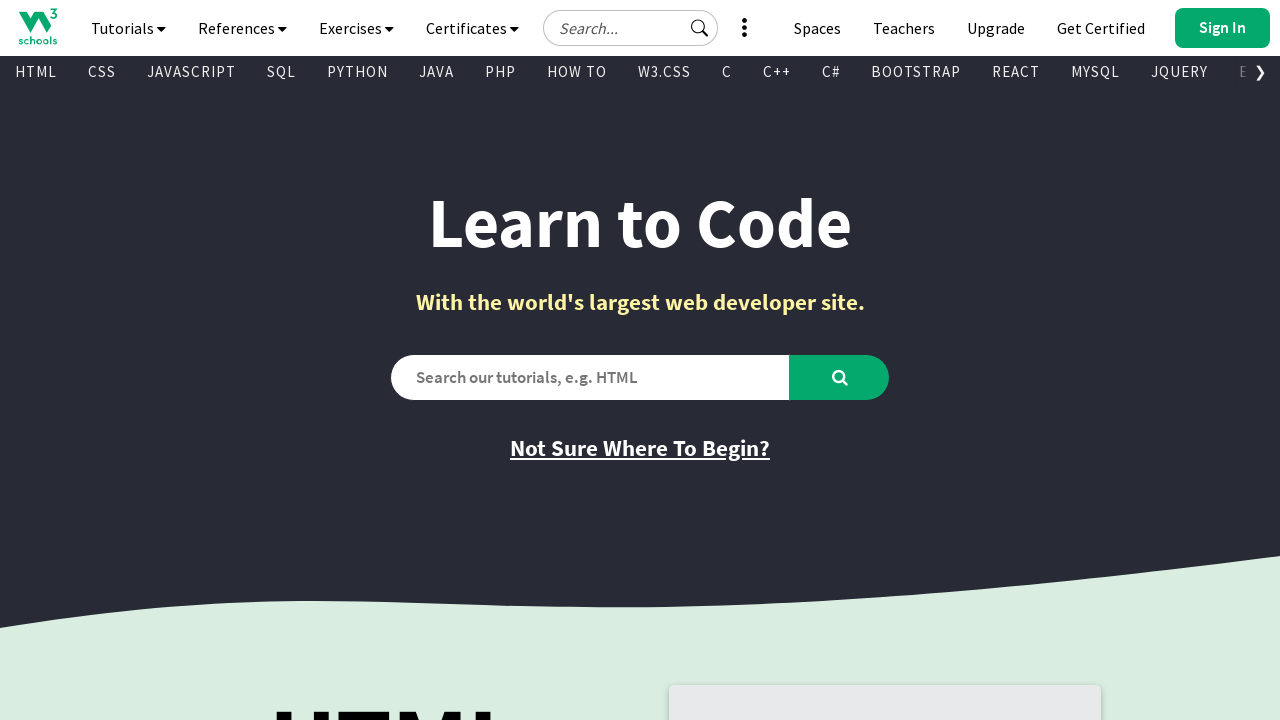

Retrieved text content from visible link
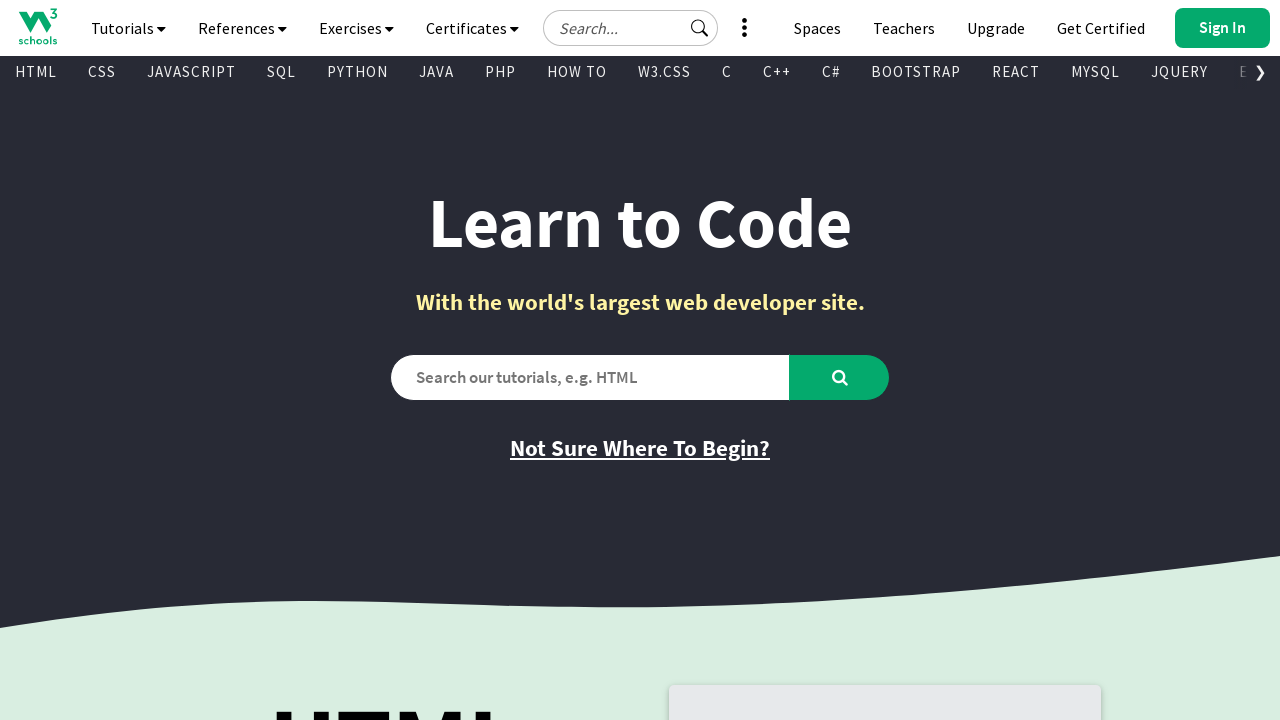

Retrieved href attribute from visible link
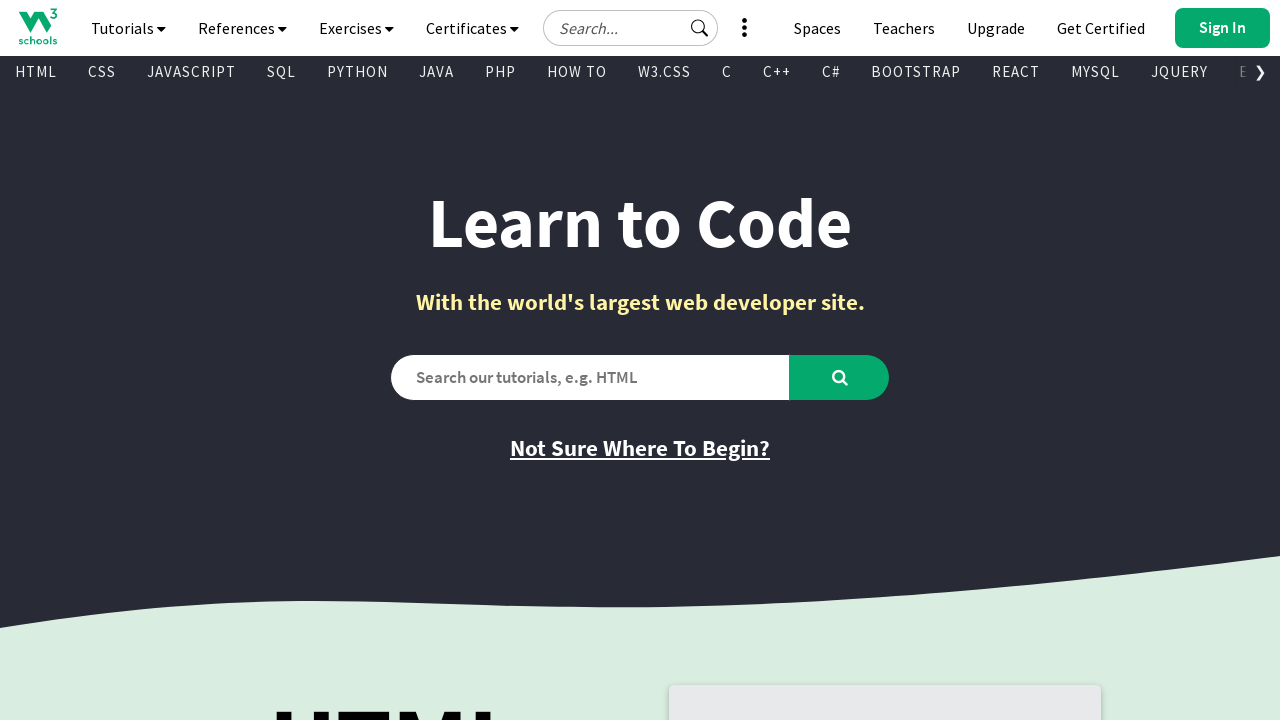

Retrieved text content from visible link
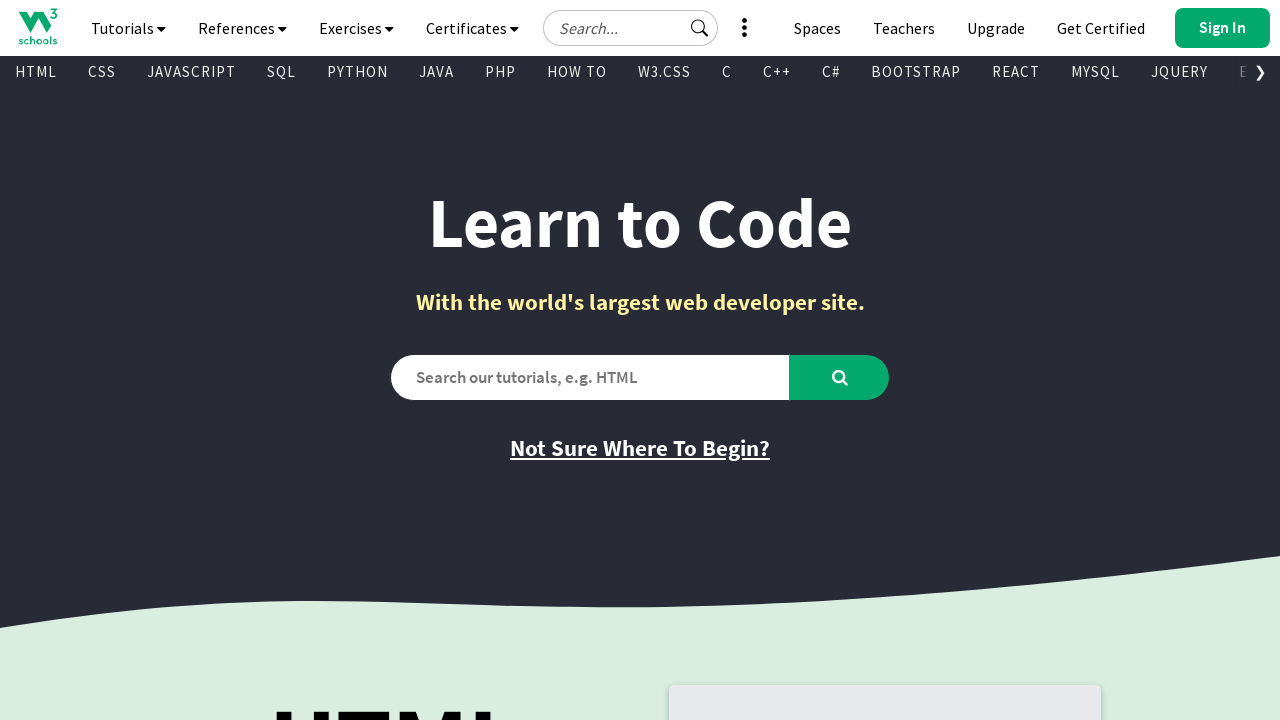

Retrieved href attribute from visible link
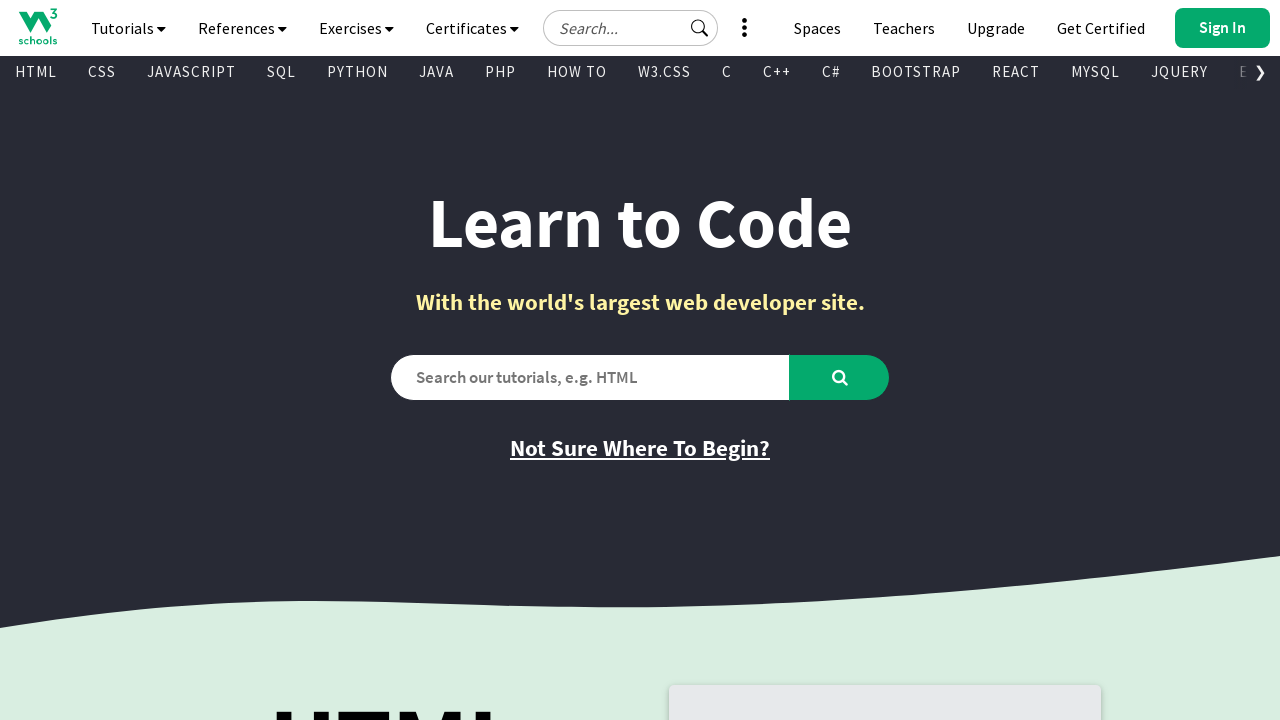

Retrieved text content from visible link
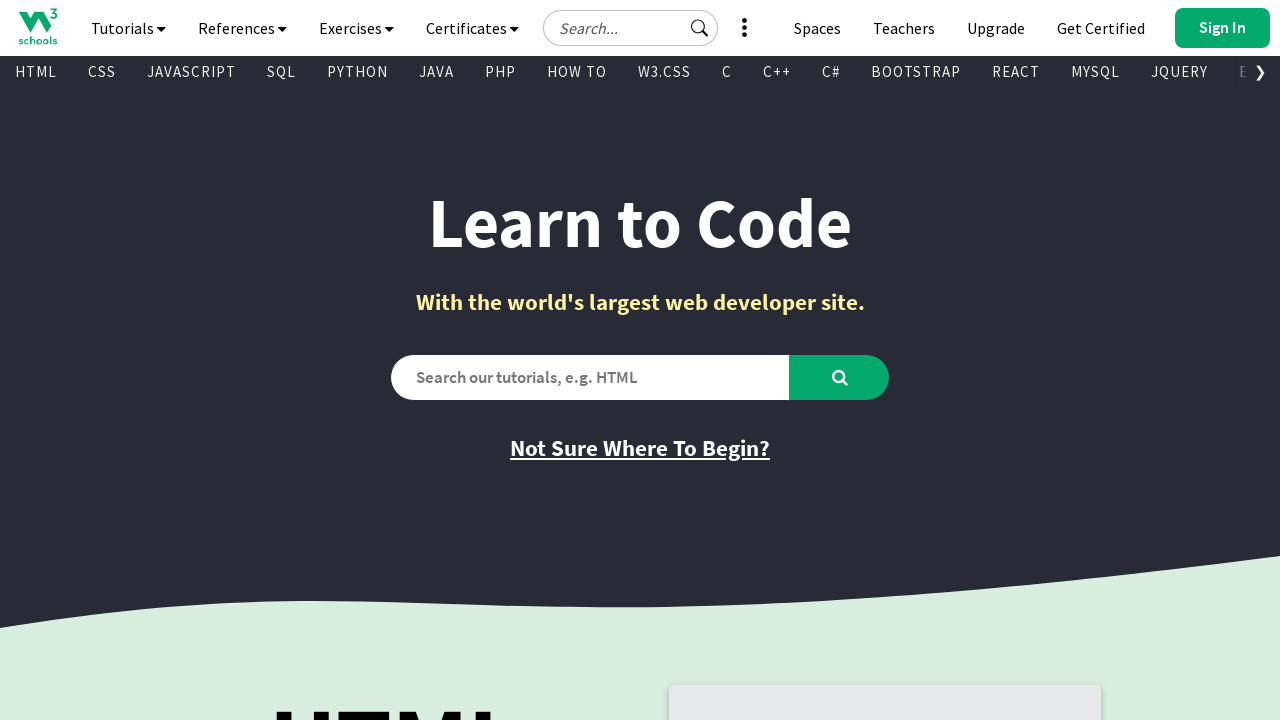

Retrieved href attribute from visible link
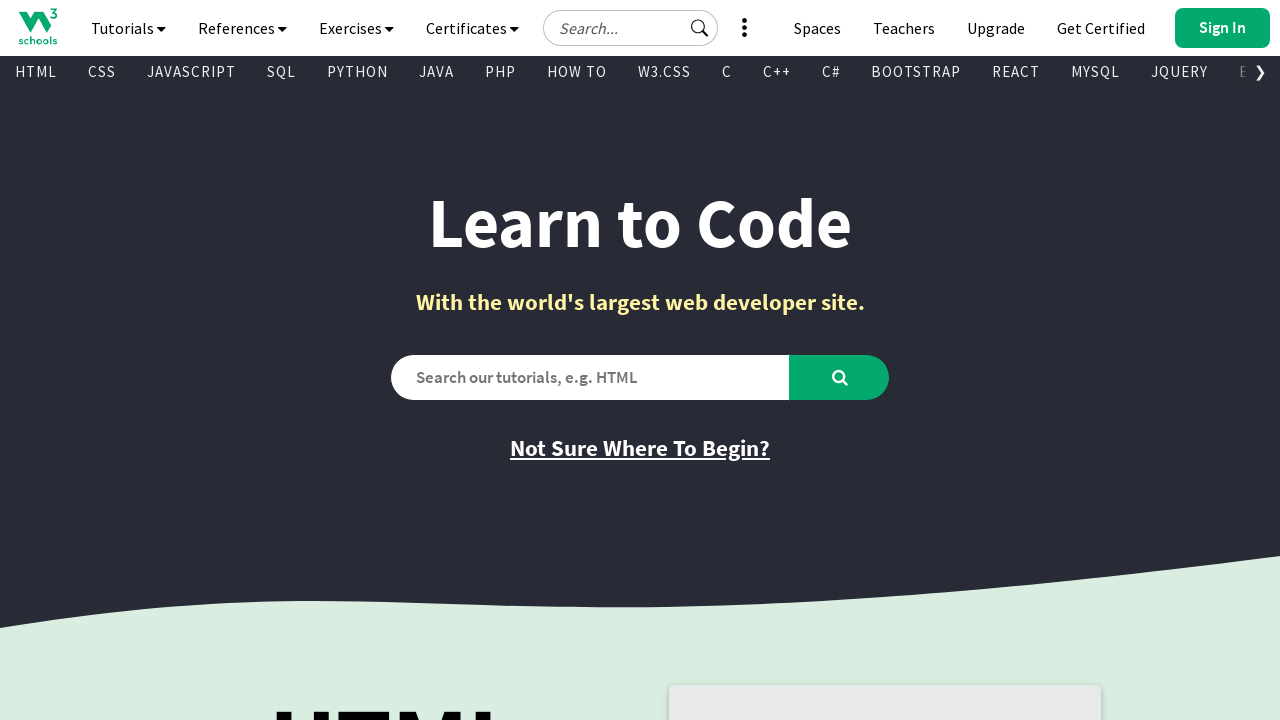

Retrieved text content from visible link
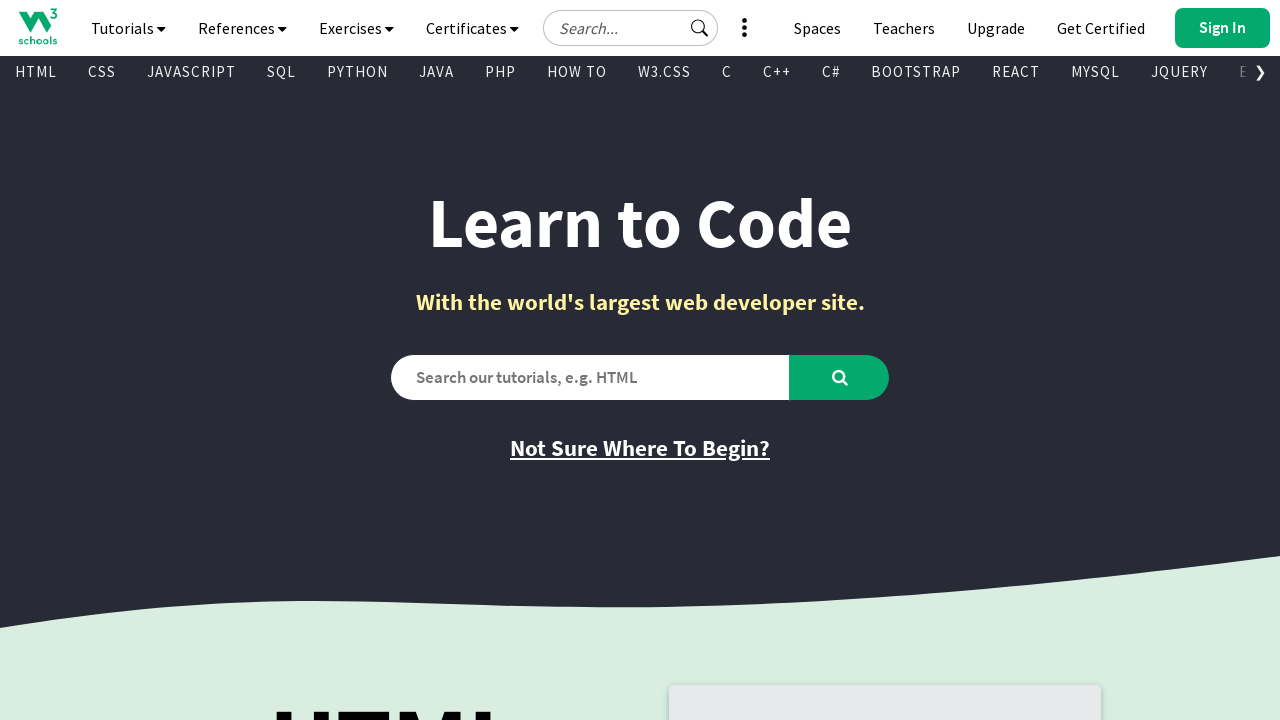

Retrieved href attribute from visible link
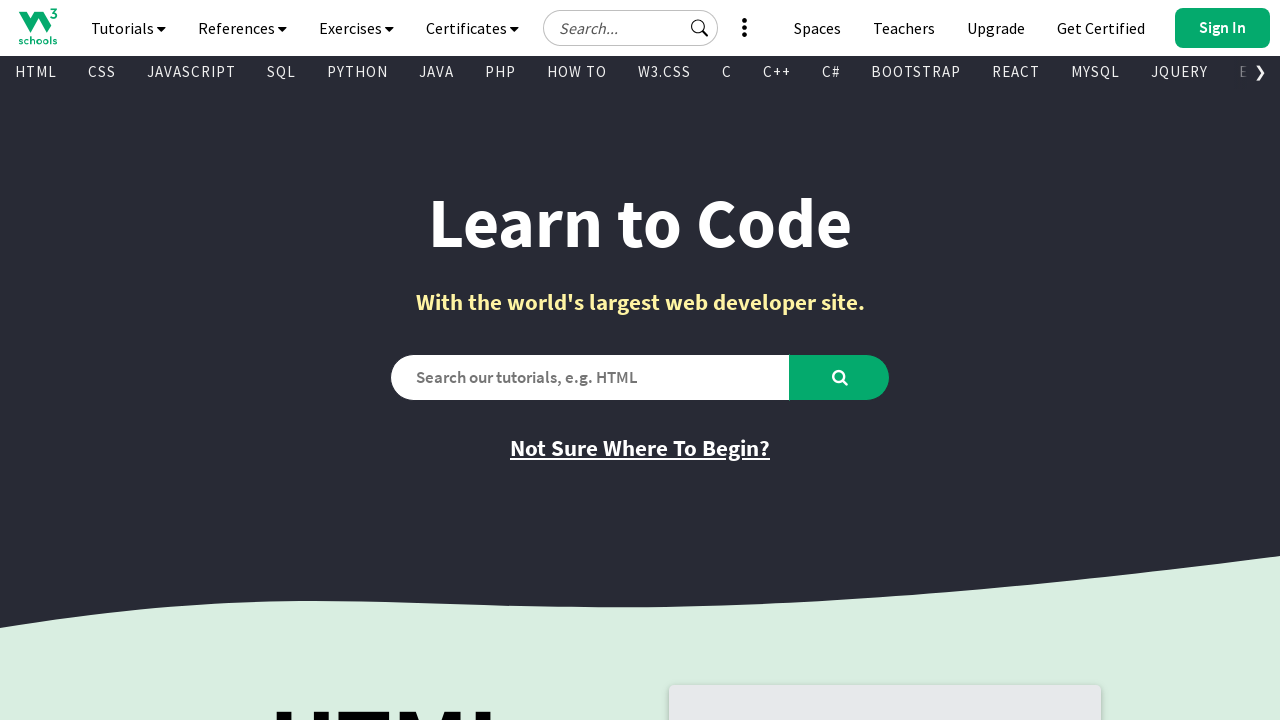

Retrieved text content from visible link
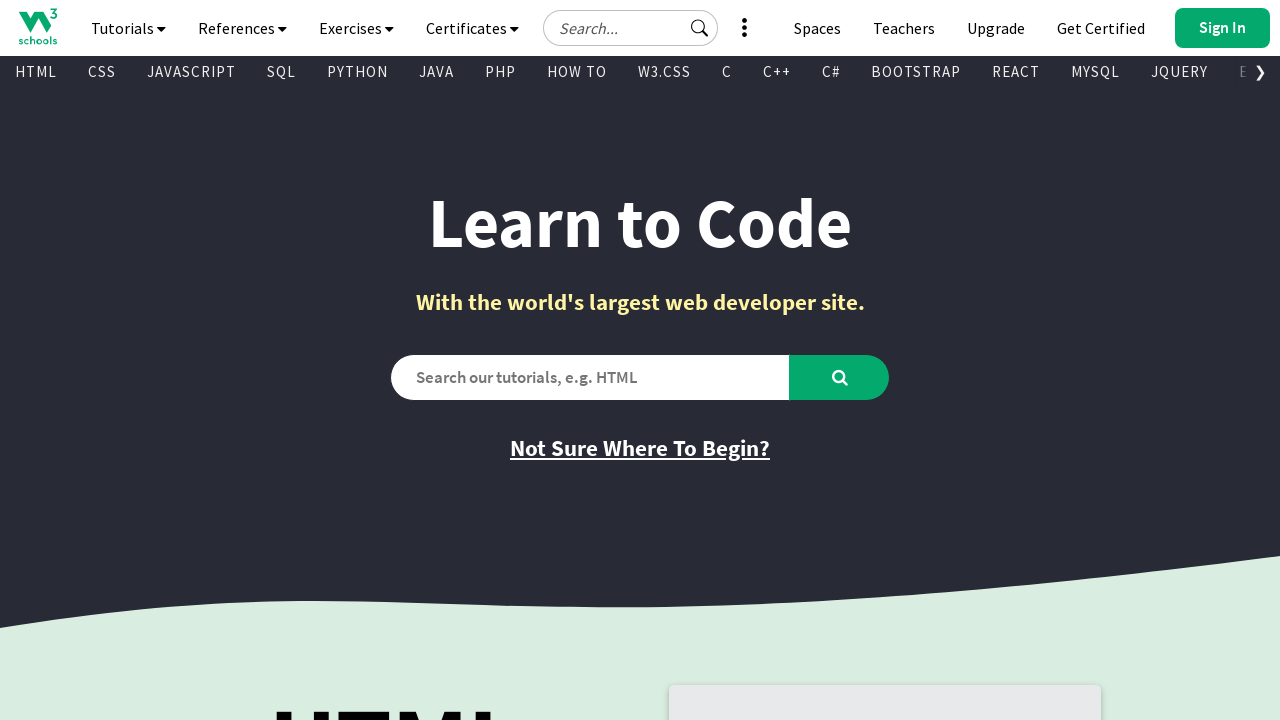

Retrieved href attribute from visible link
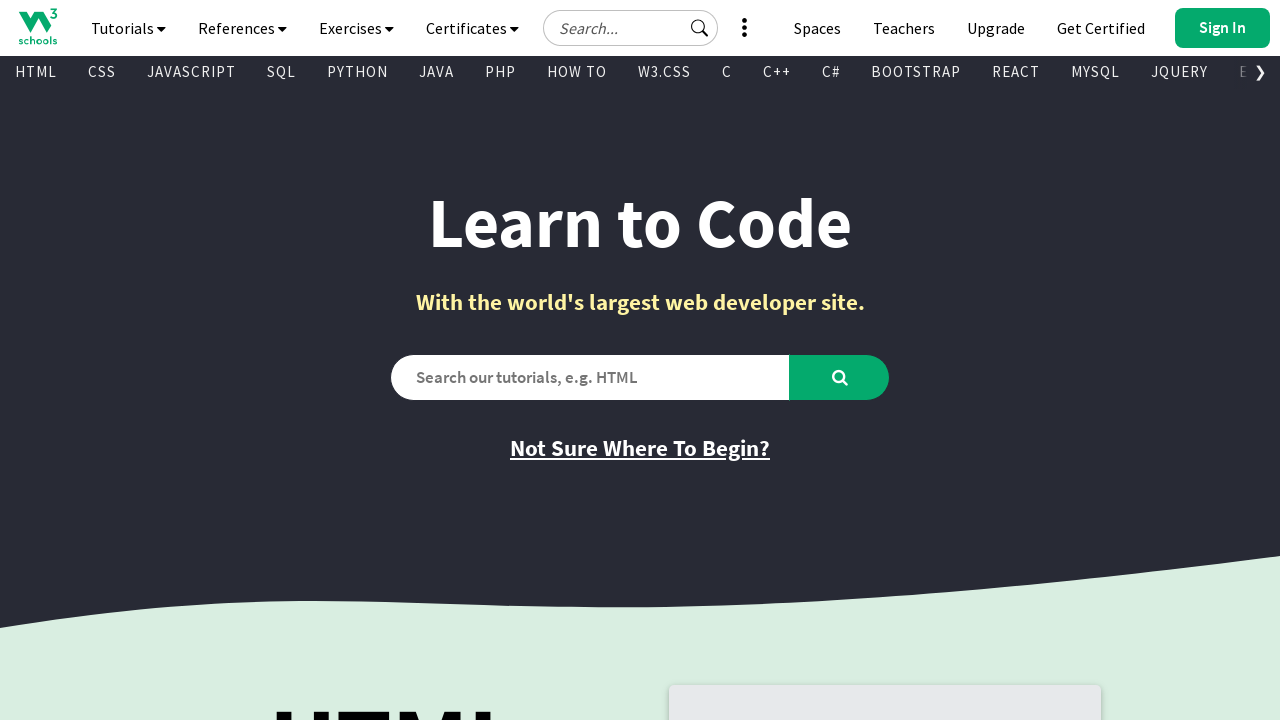

Retrieved text content from visible link
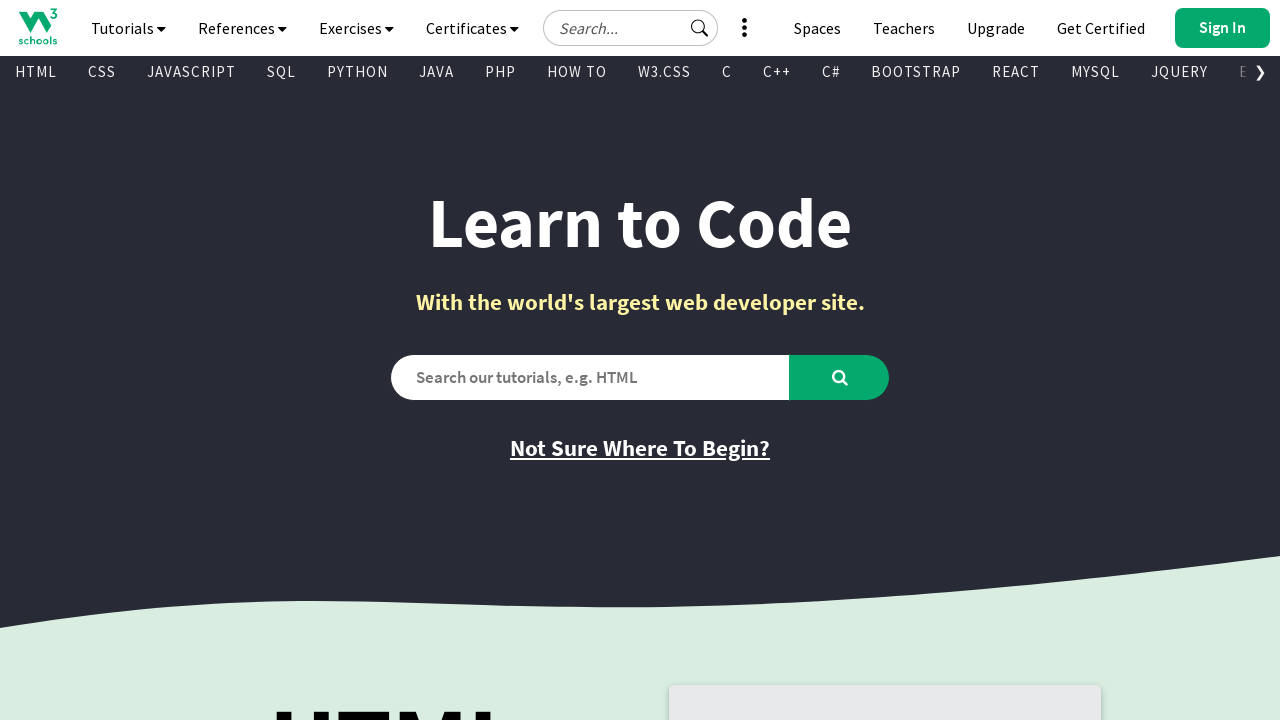

Retrieved href attribute from visible link
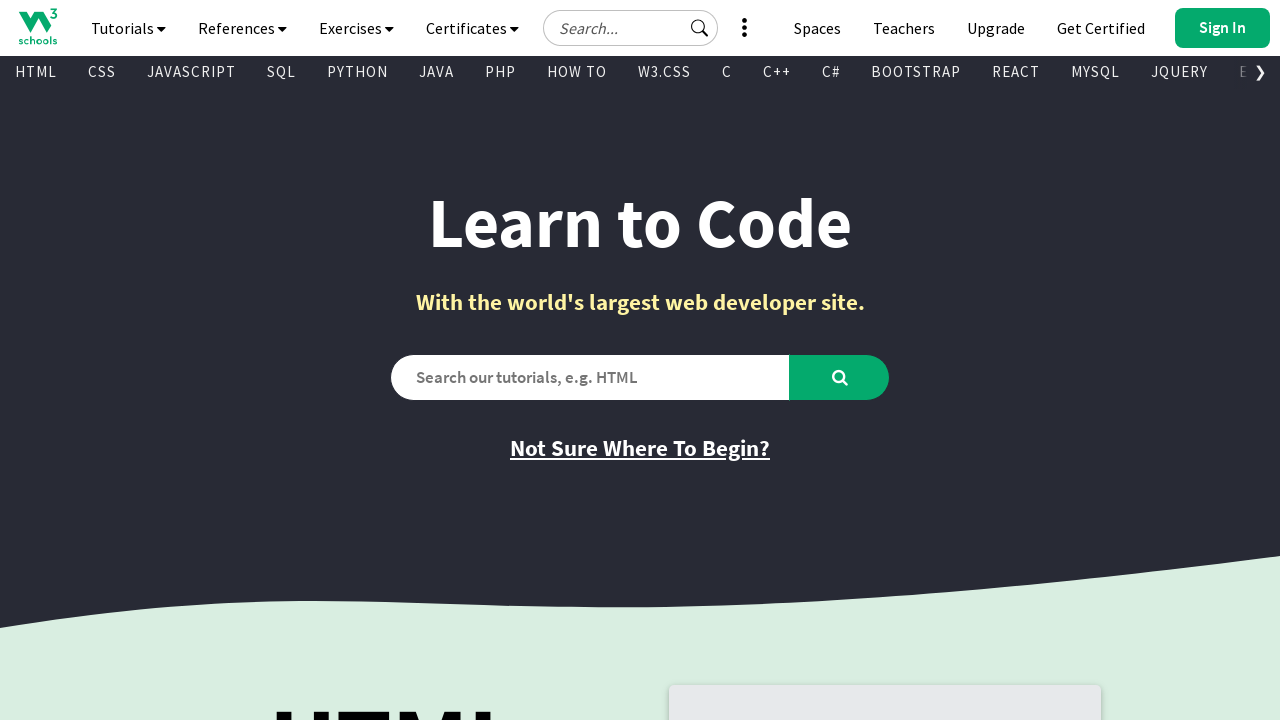

Retrieved text content from visible link
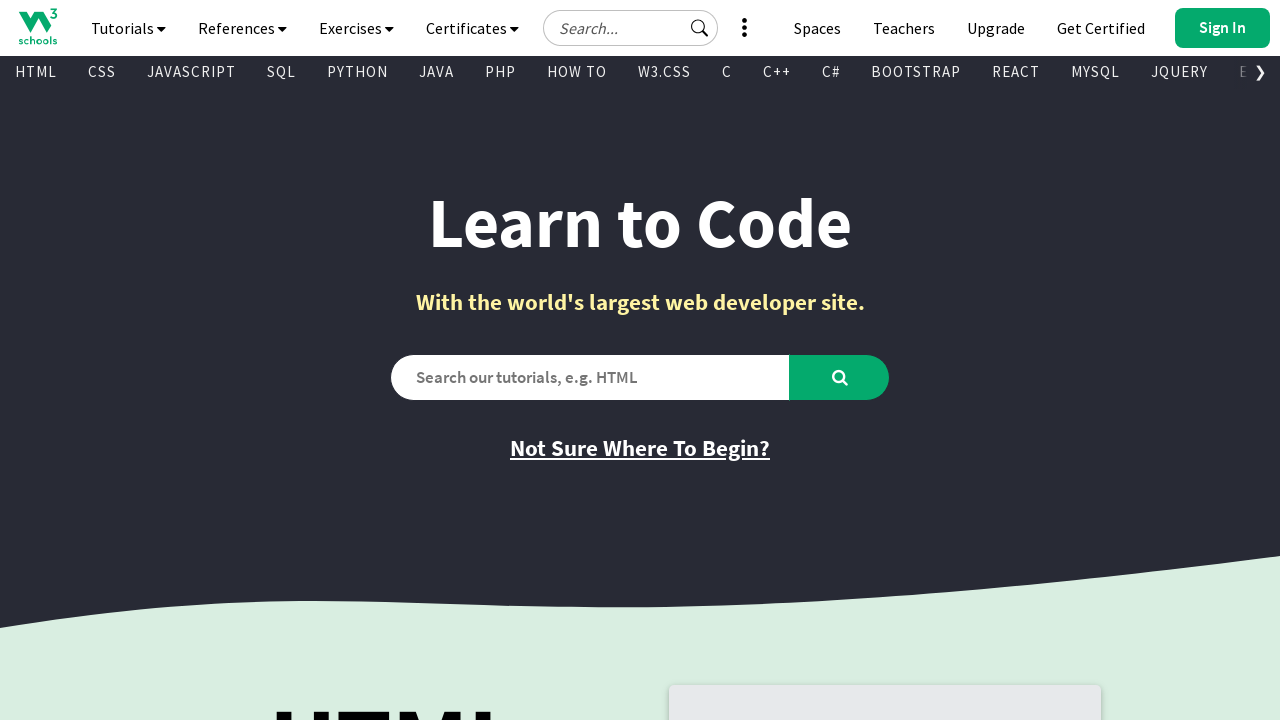

Retrieved href attribute from visible link
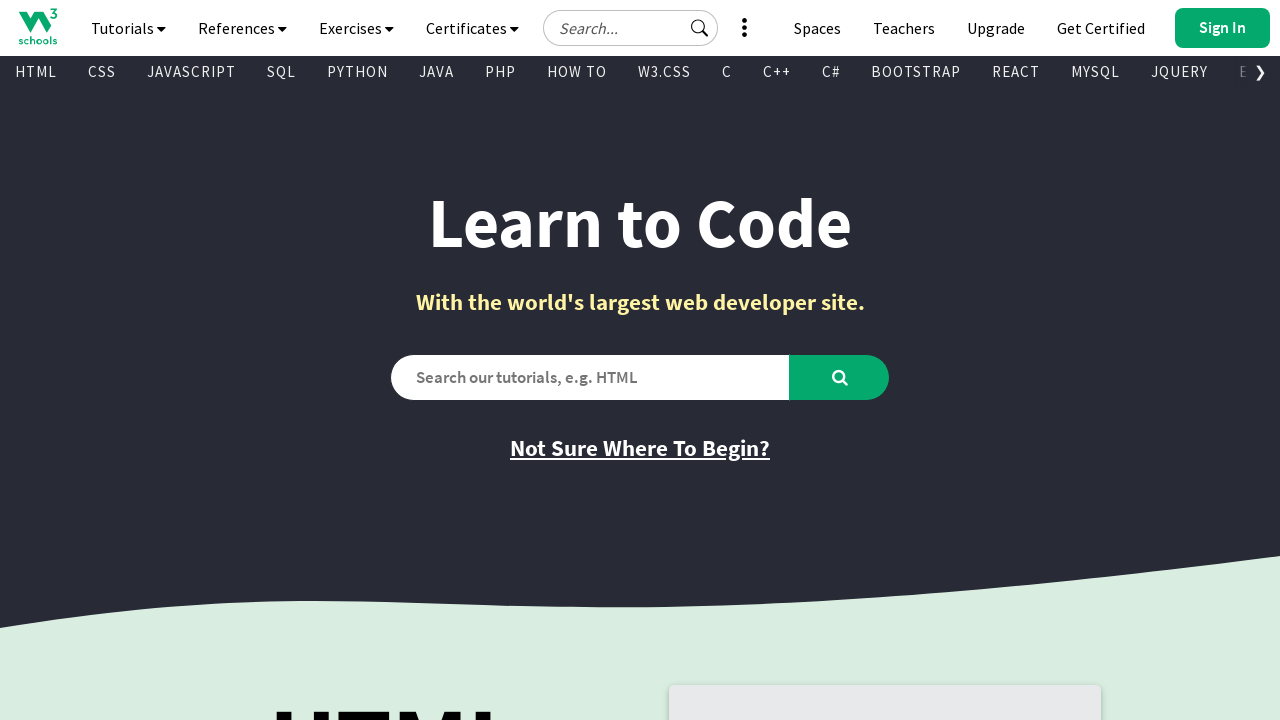

Retrieved text content from visible link
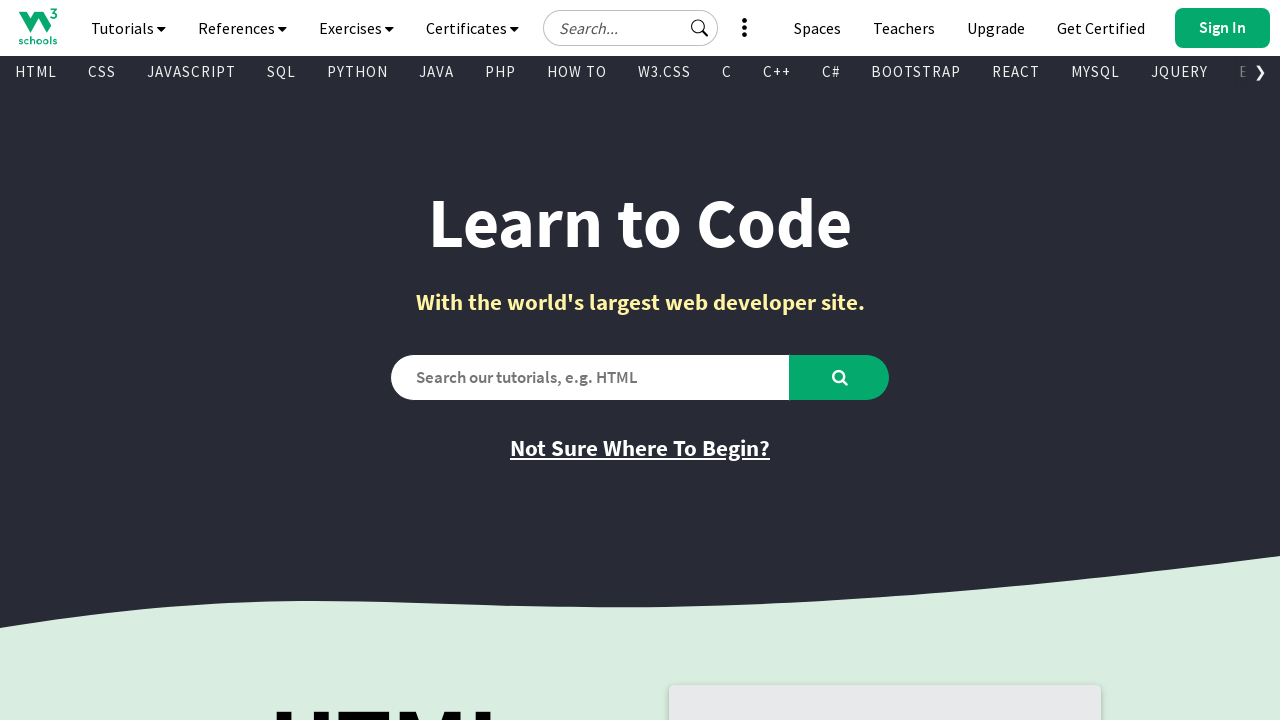

Retrieved href attribute from visible link
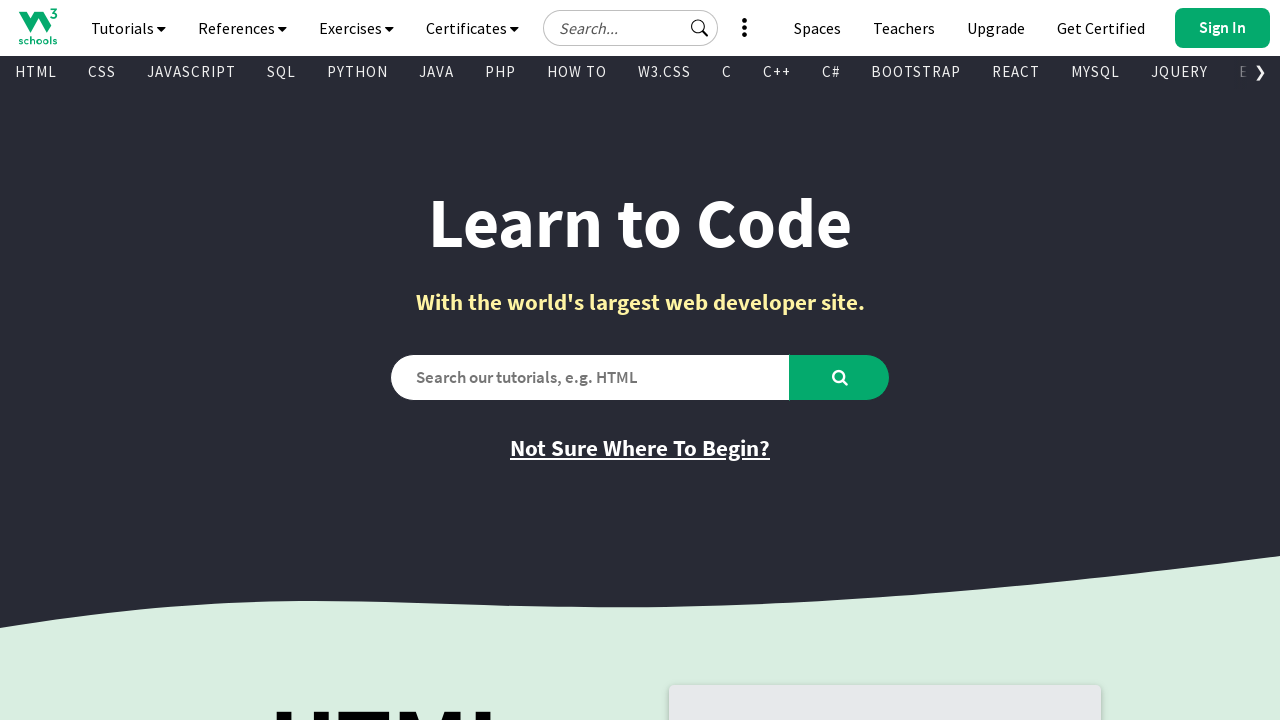

Retrieved text content from visible link
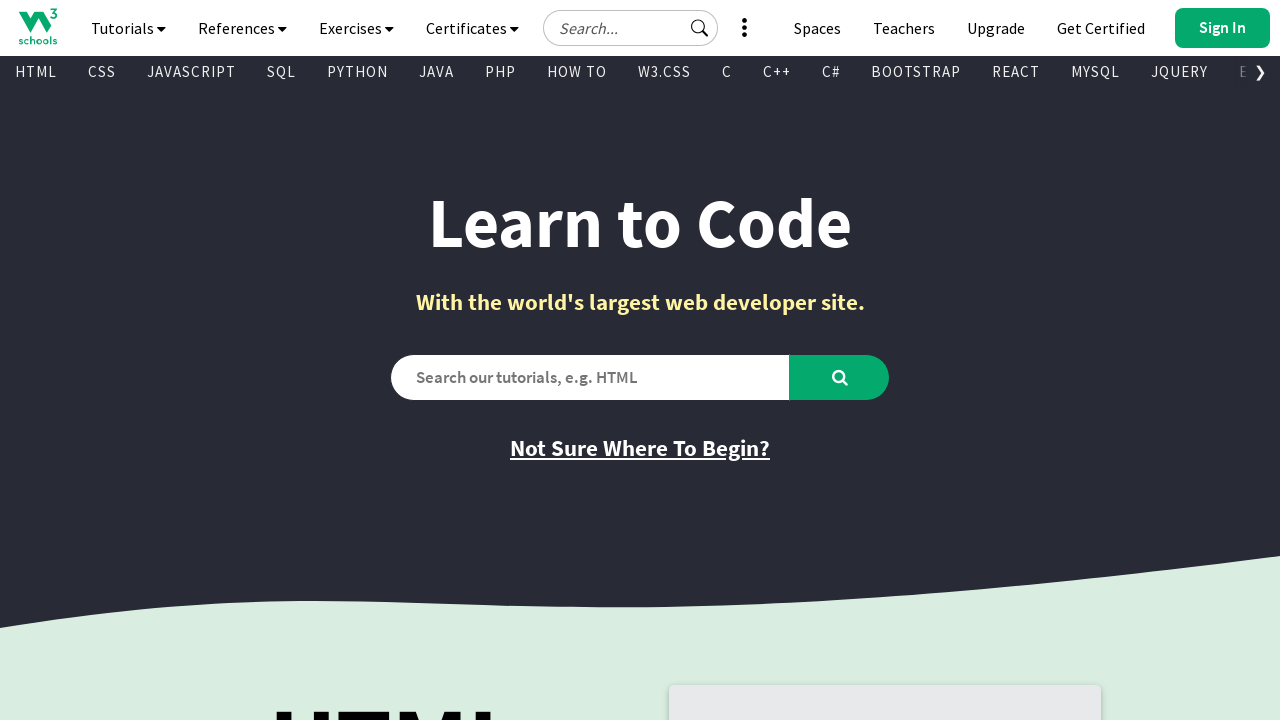

Retrieved href attribute from visible link
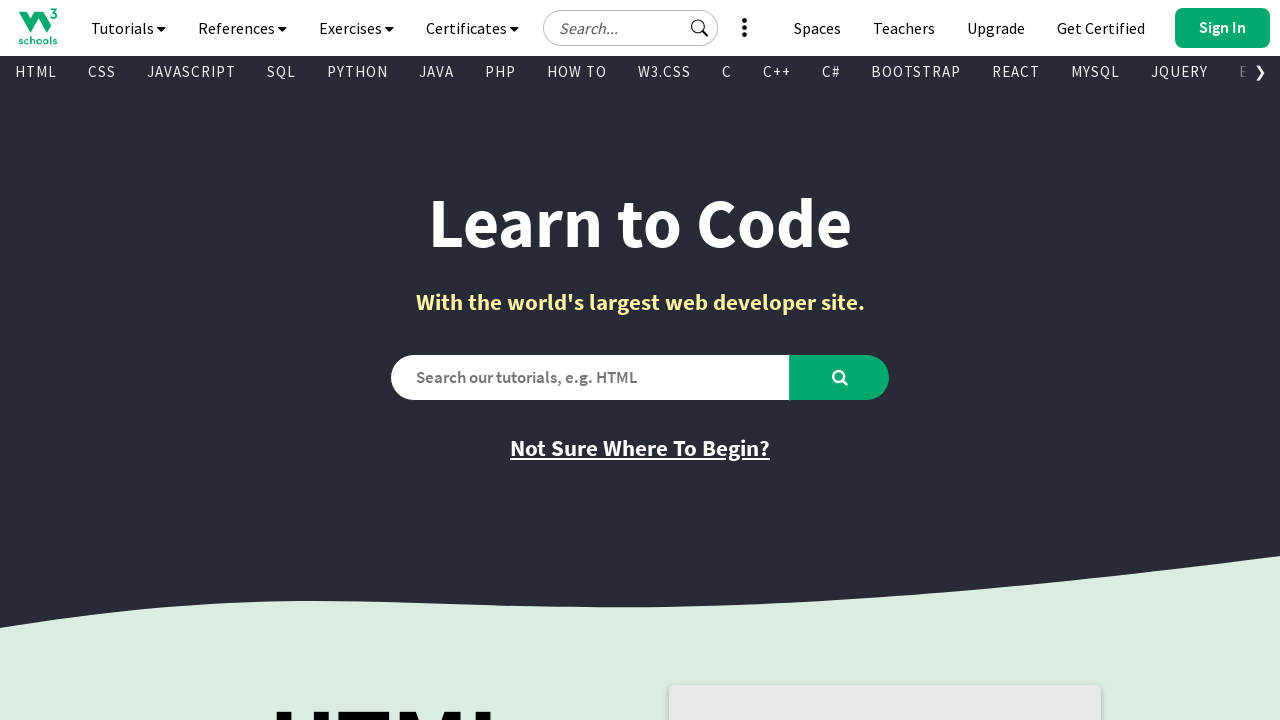

Retrieved text content from visible link
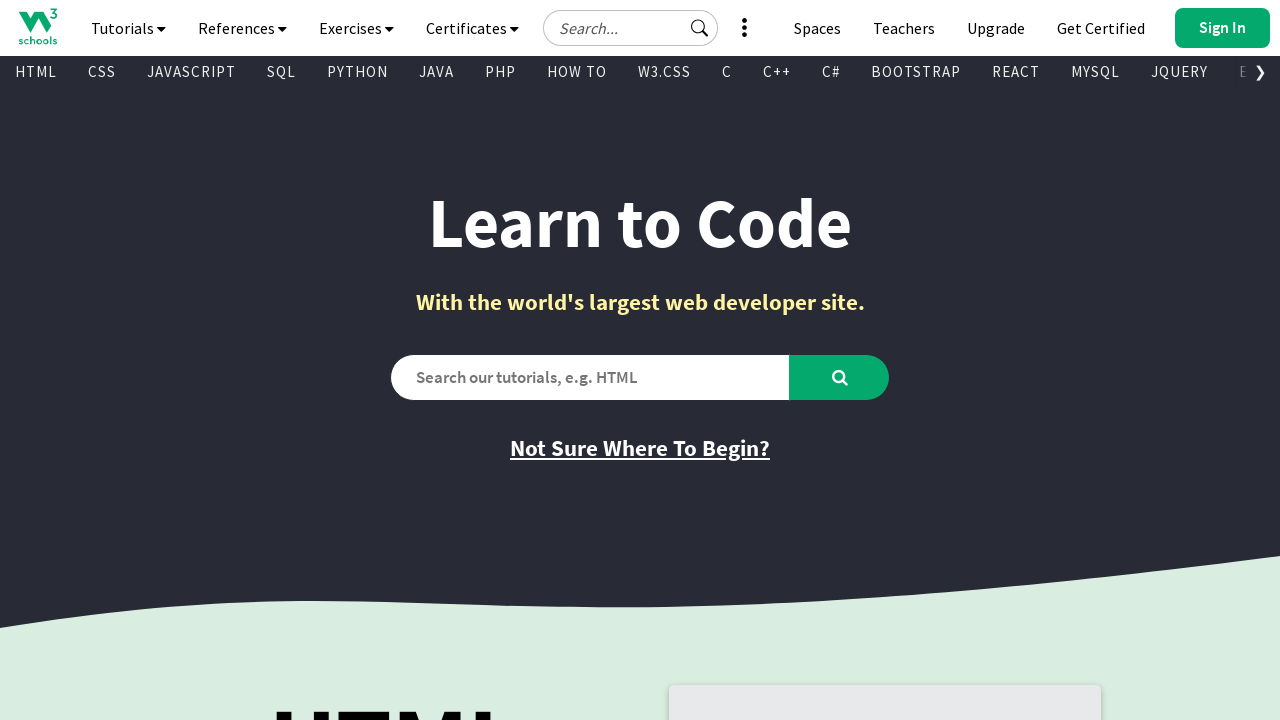

Retrieved href attribute from visible link
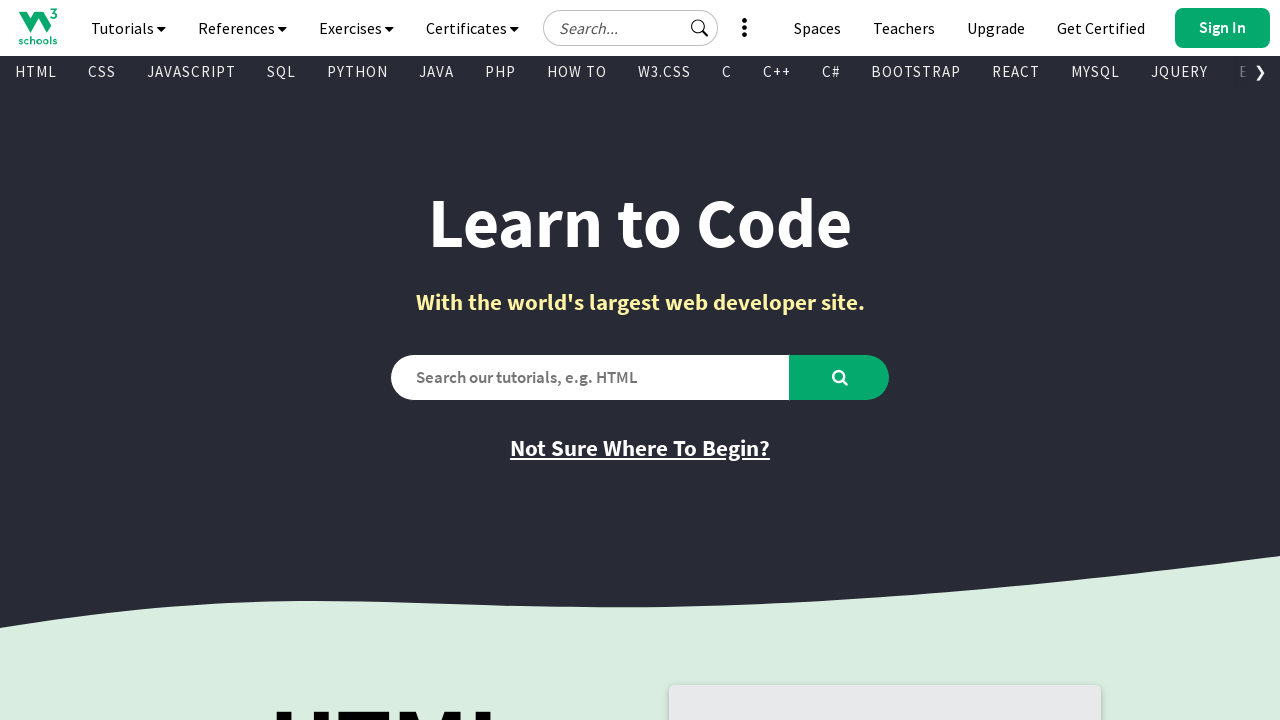

Retrieved text content from visible link
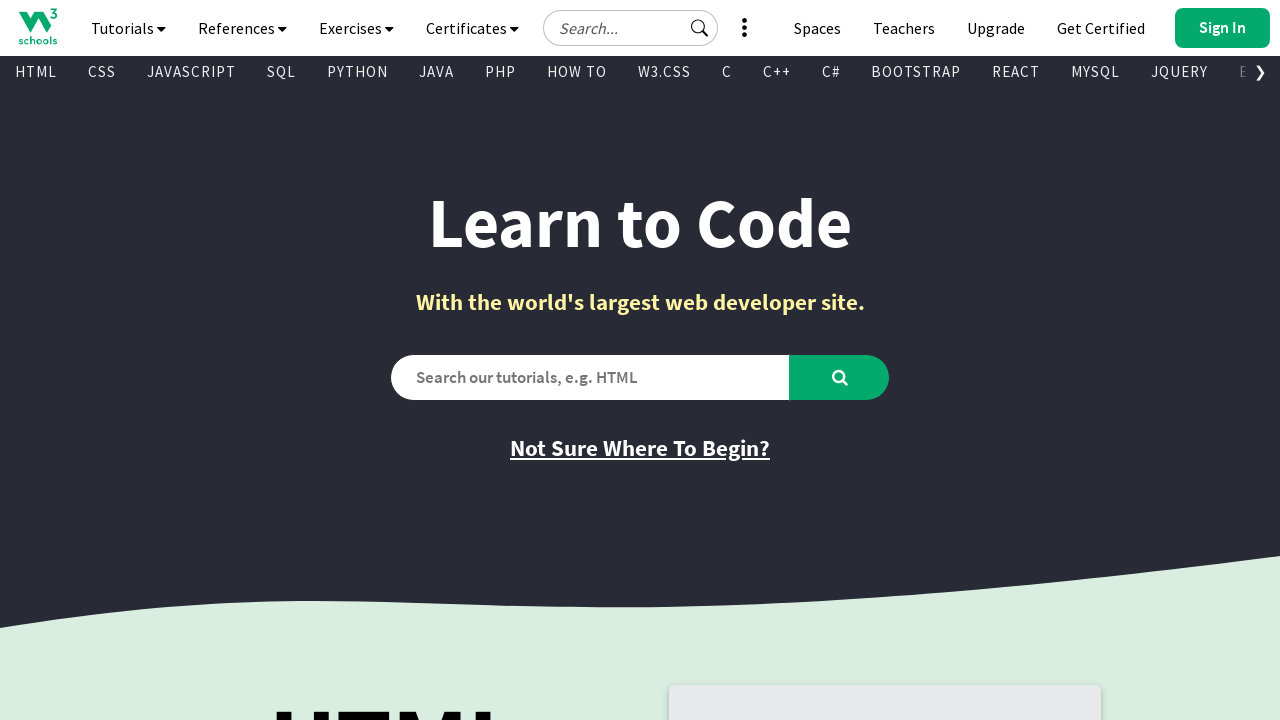

Retrieved href attribute from visible link
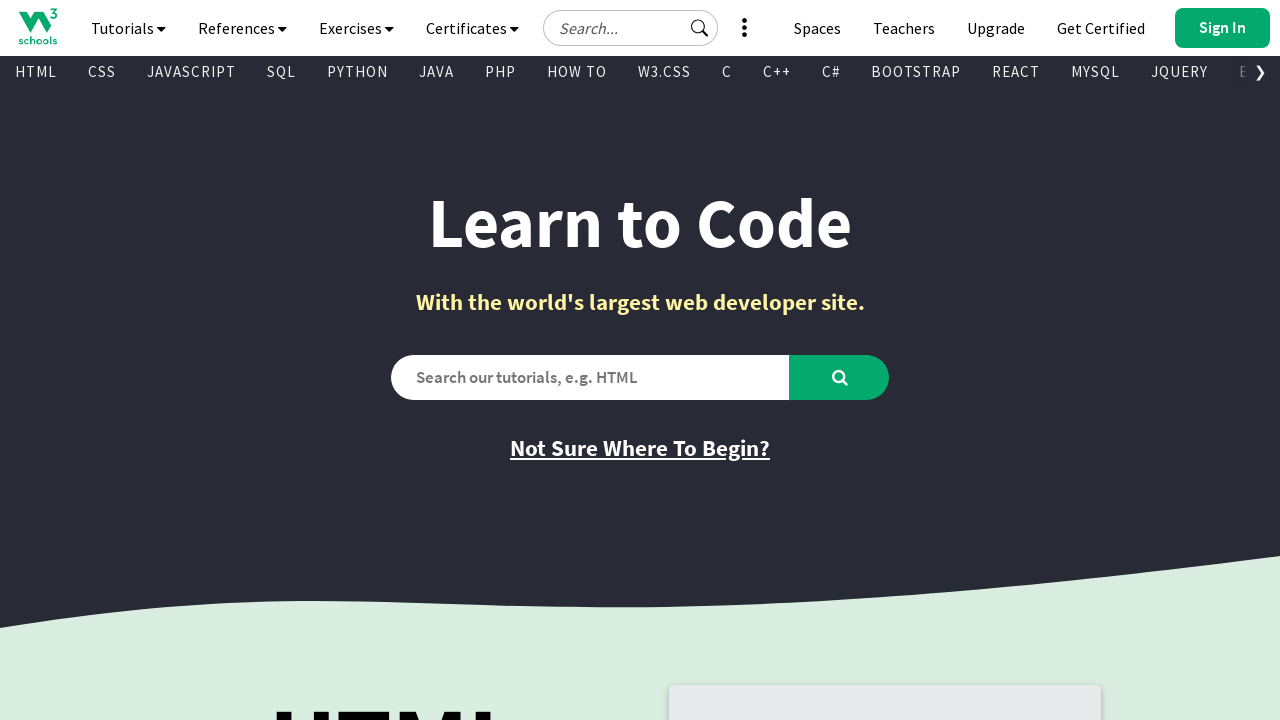

Retrieved text content from visible link
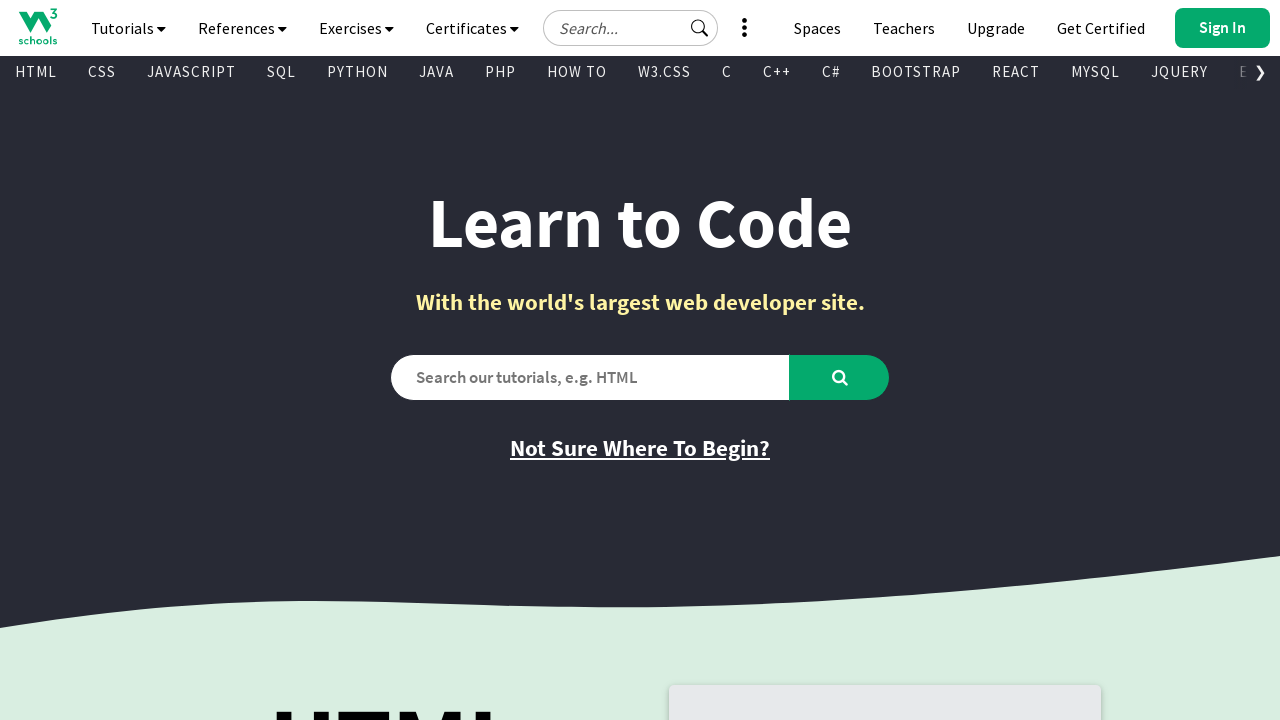

Retrieved href attribute from visible link
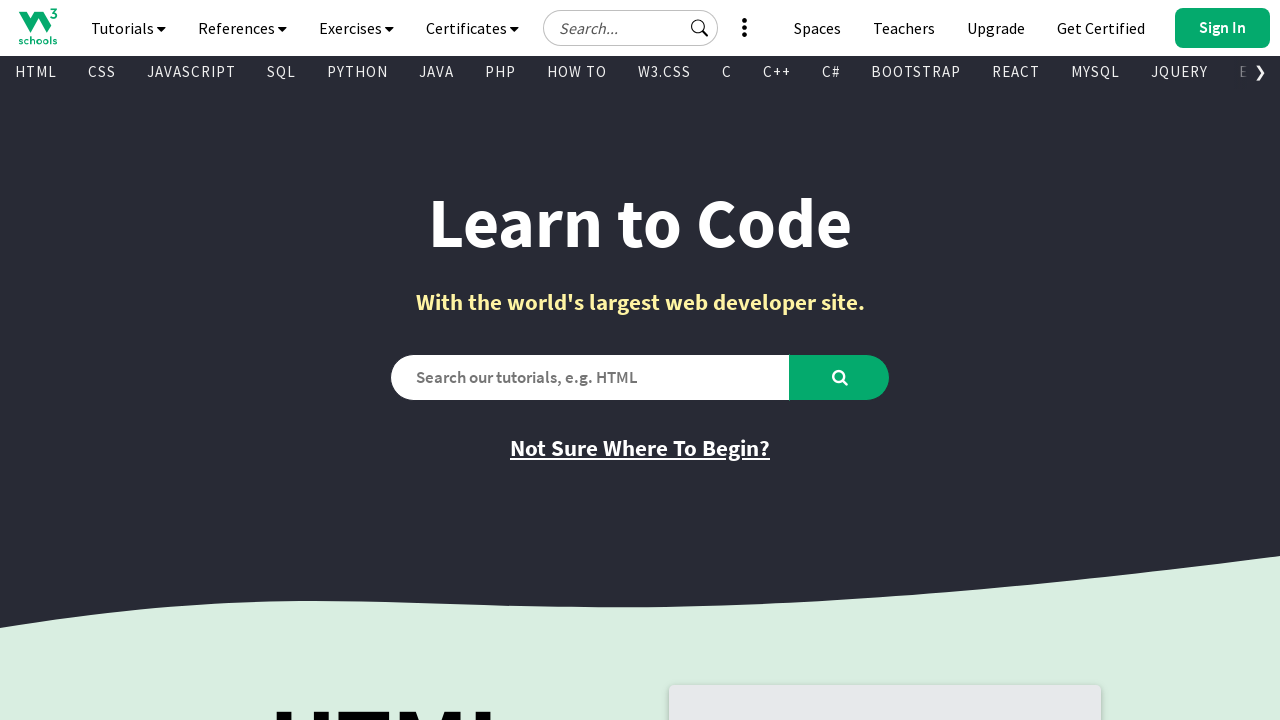

Retrieved text content from visible link
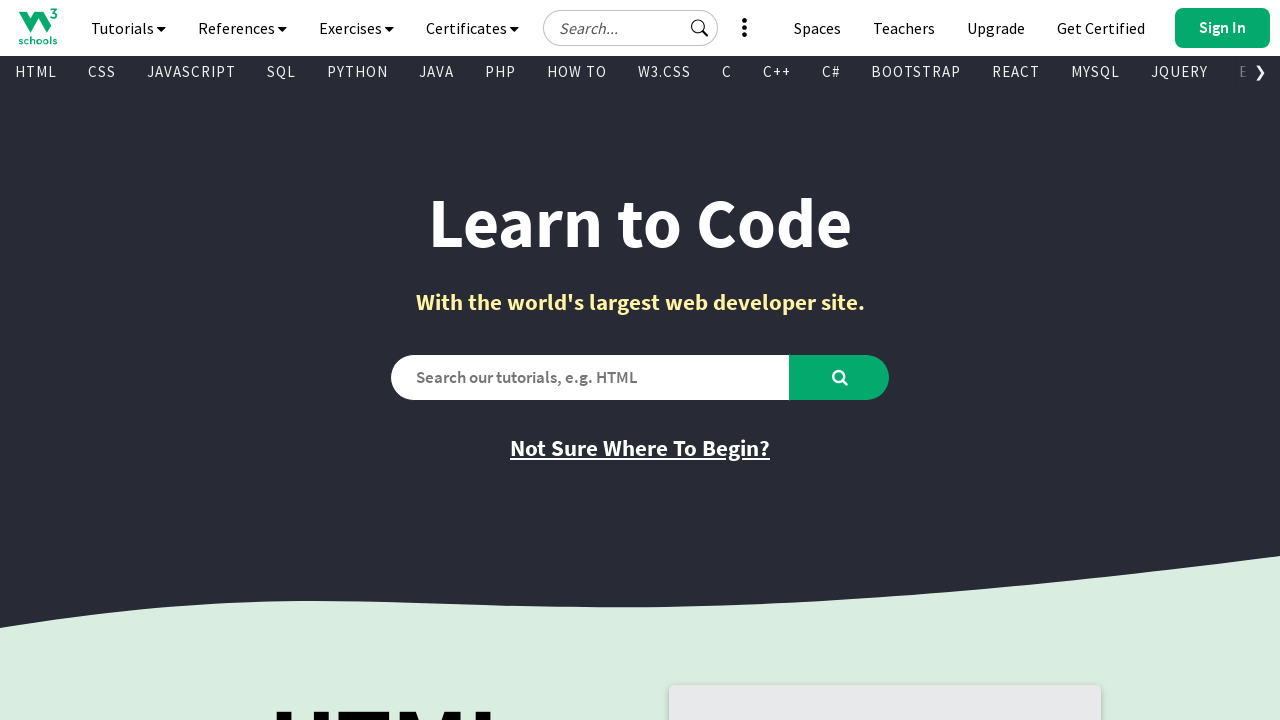

Retrieved href attribute from visible link
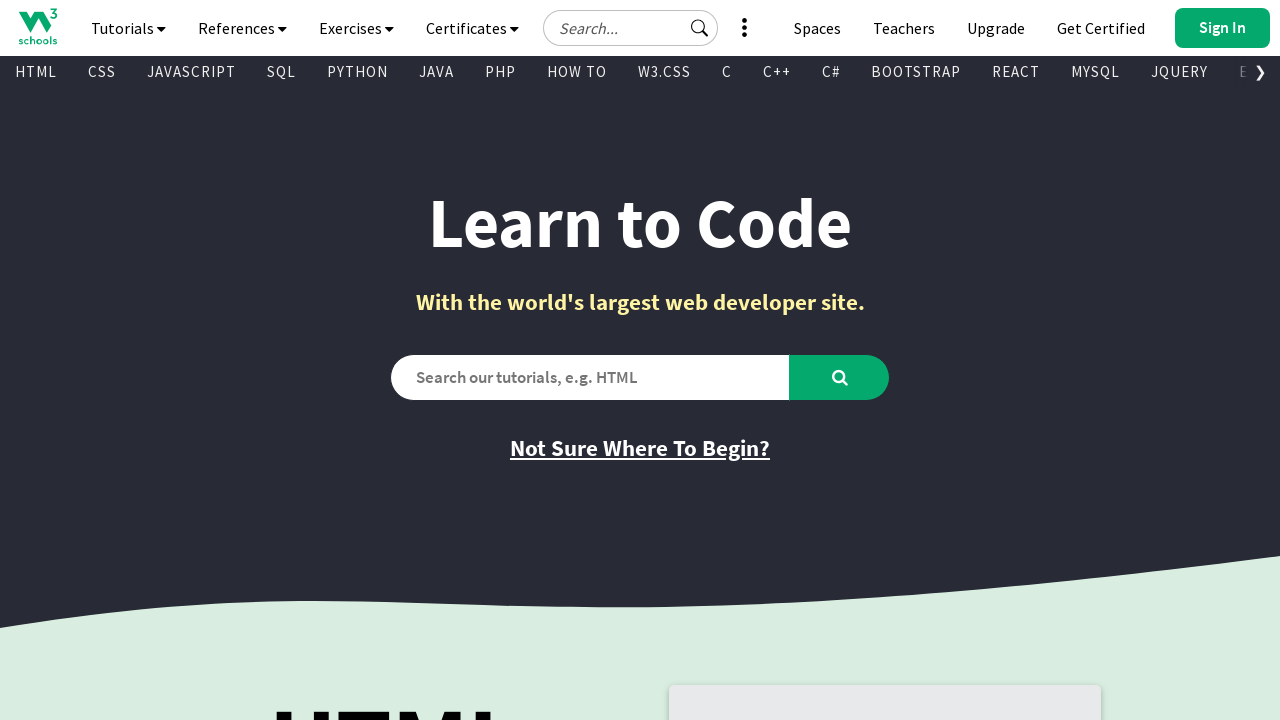

Retrieved text content from visible link
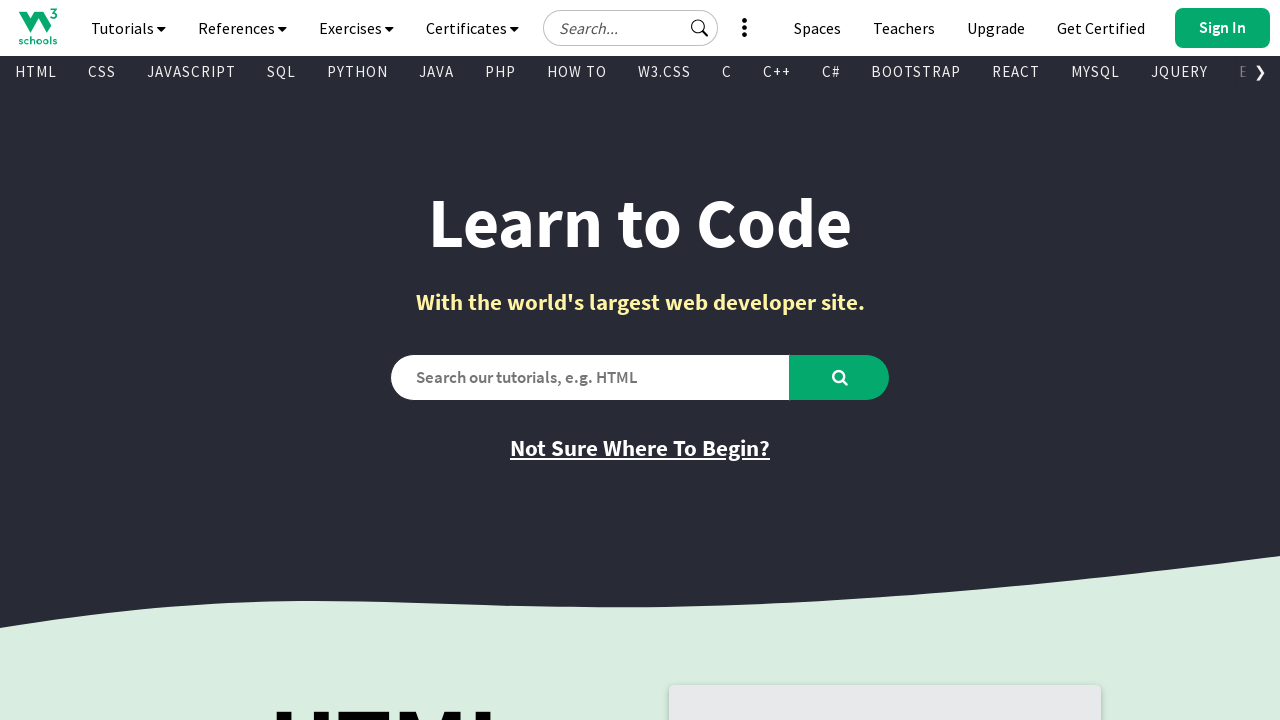

Retrieved href attribute from visible link
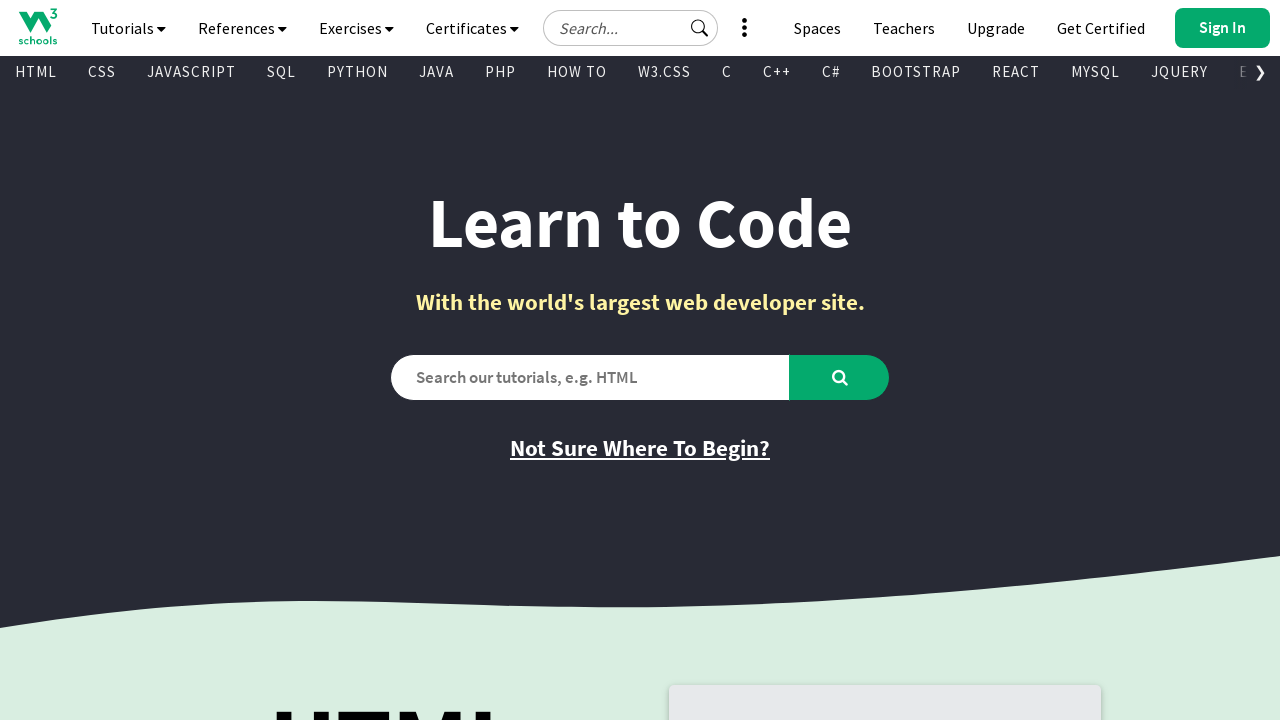

Retrieved text content from visible link
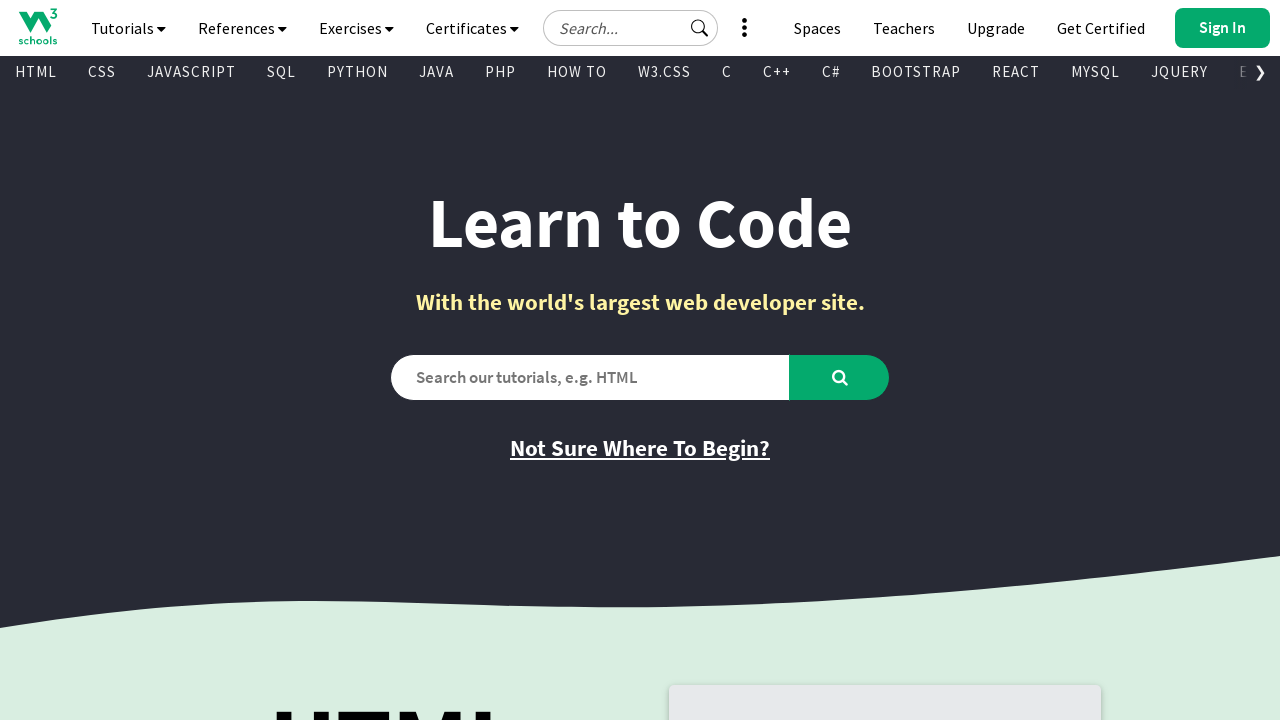

Retrieved href attribute from visible link
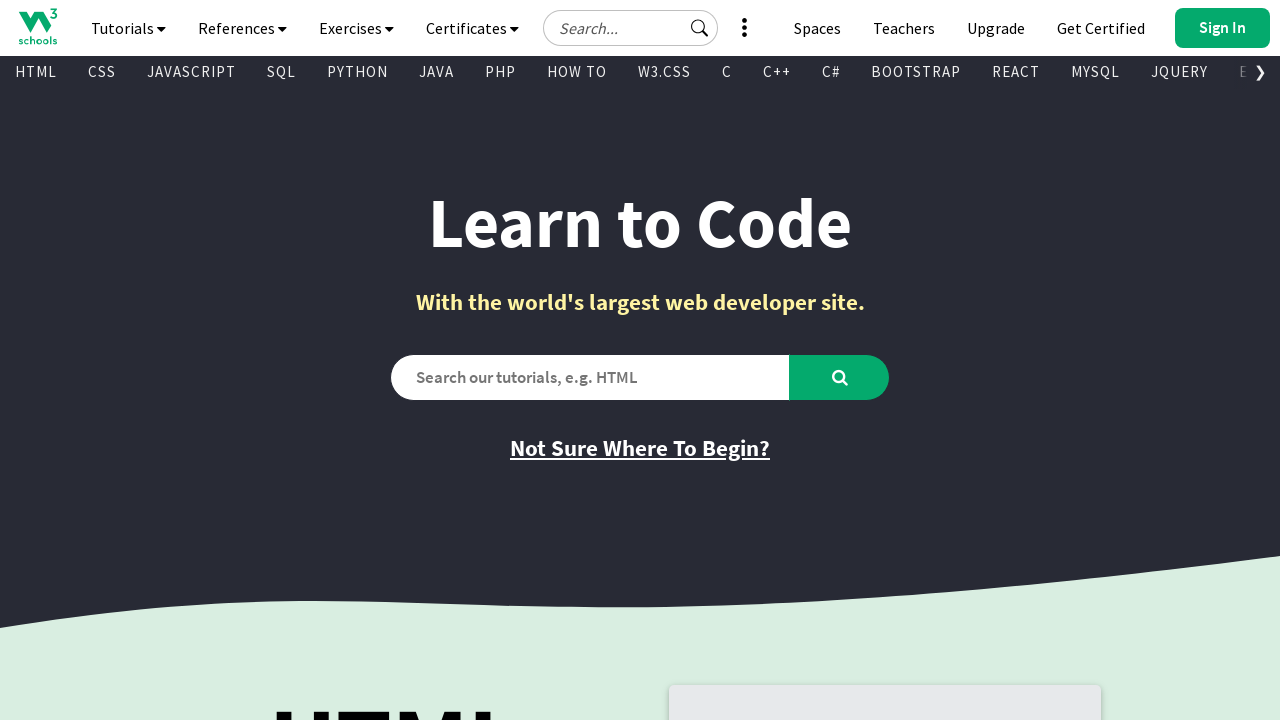

Retrieved text content from visible link
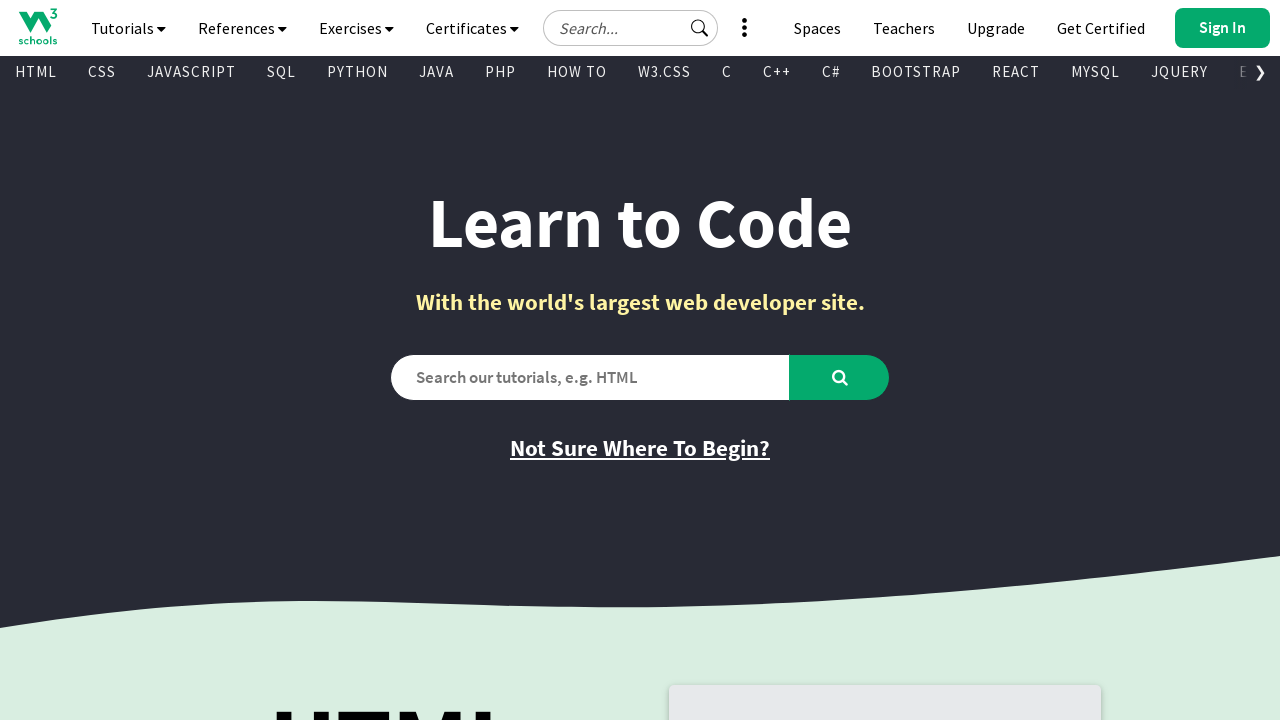

Retrieved href attribute from visible link
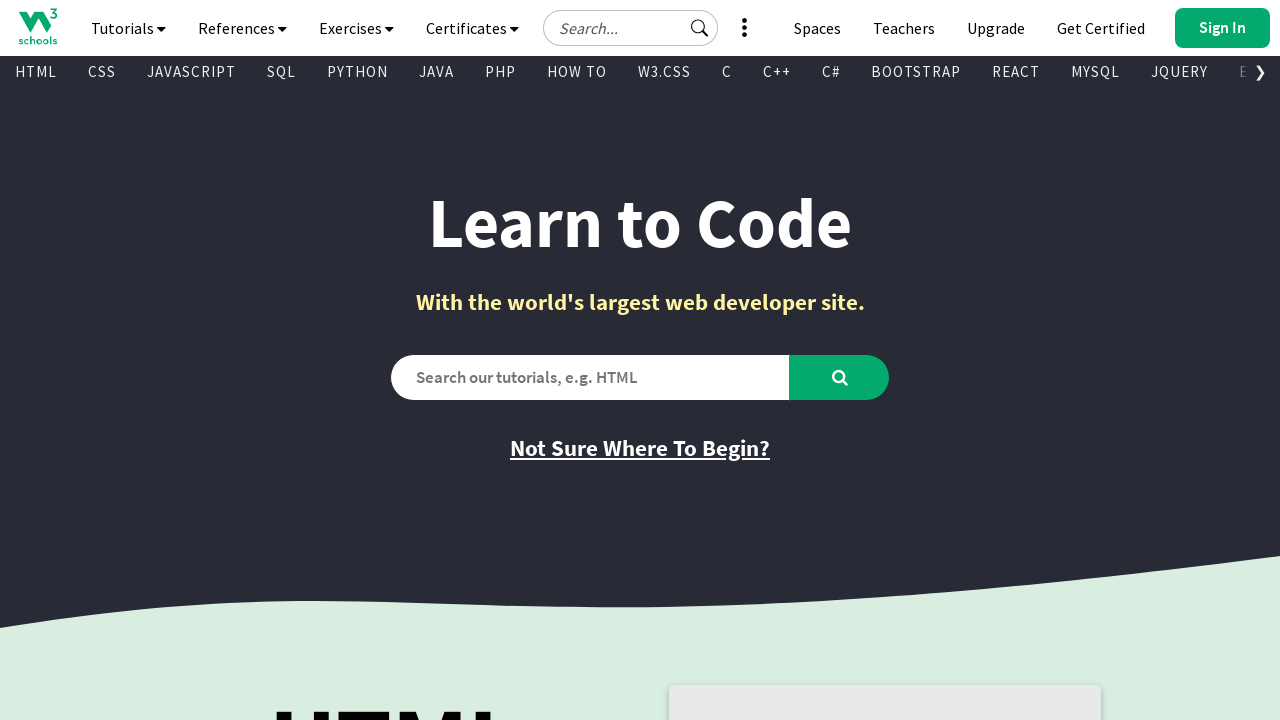

Retrieved text content from visible link
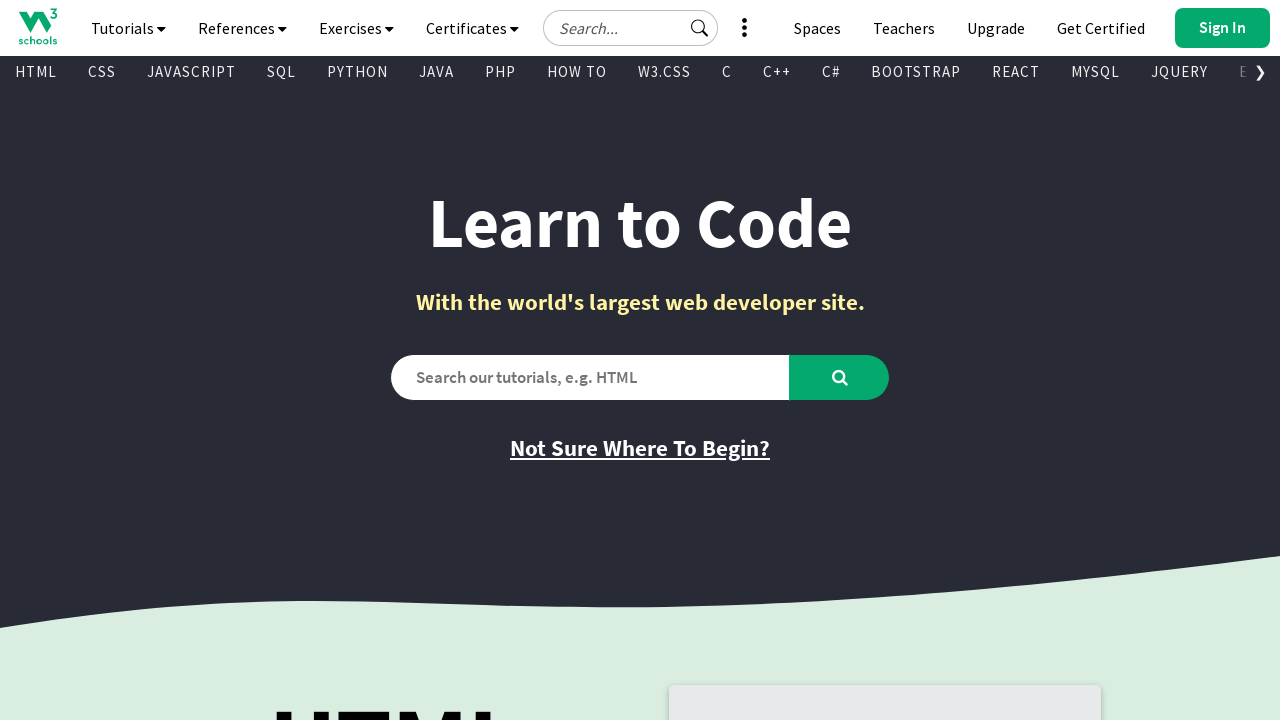

Retrieved href attribute from visible link
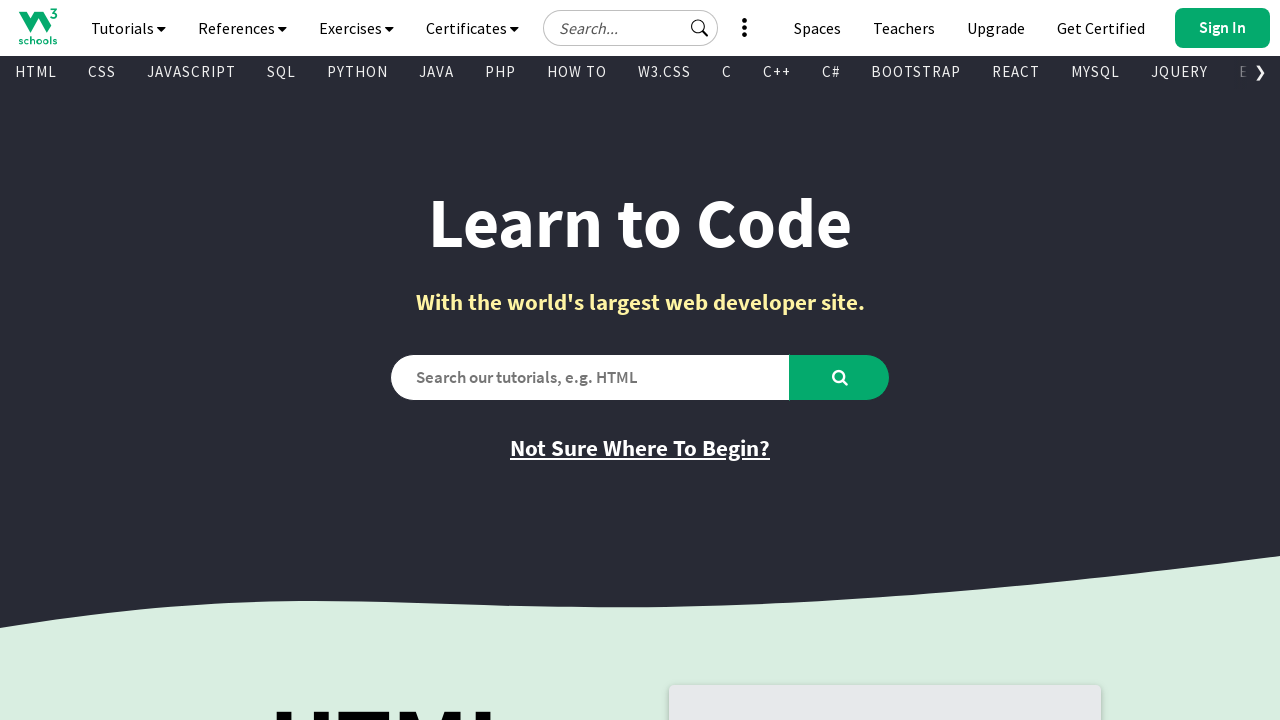

Retrieved text content from visible link
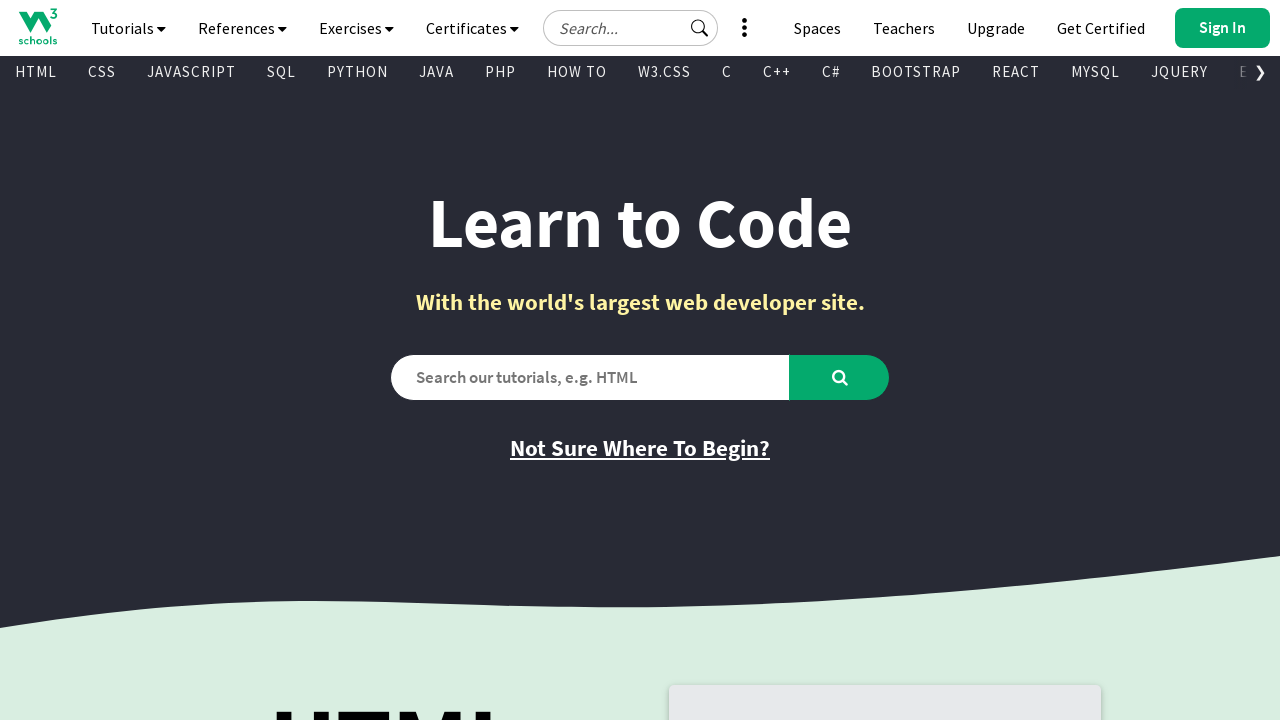

Retrieved href attribute from visible link
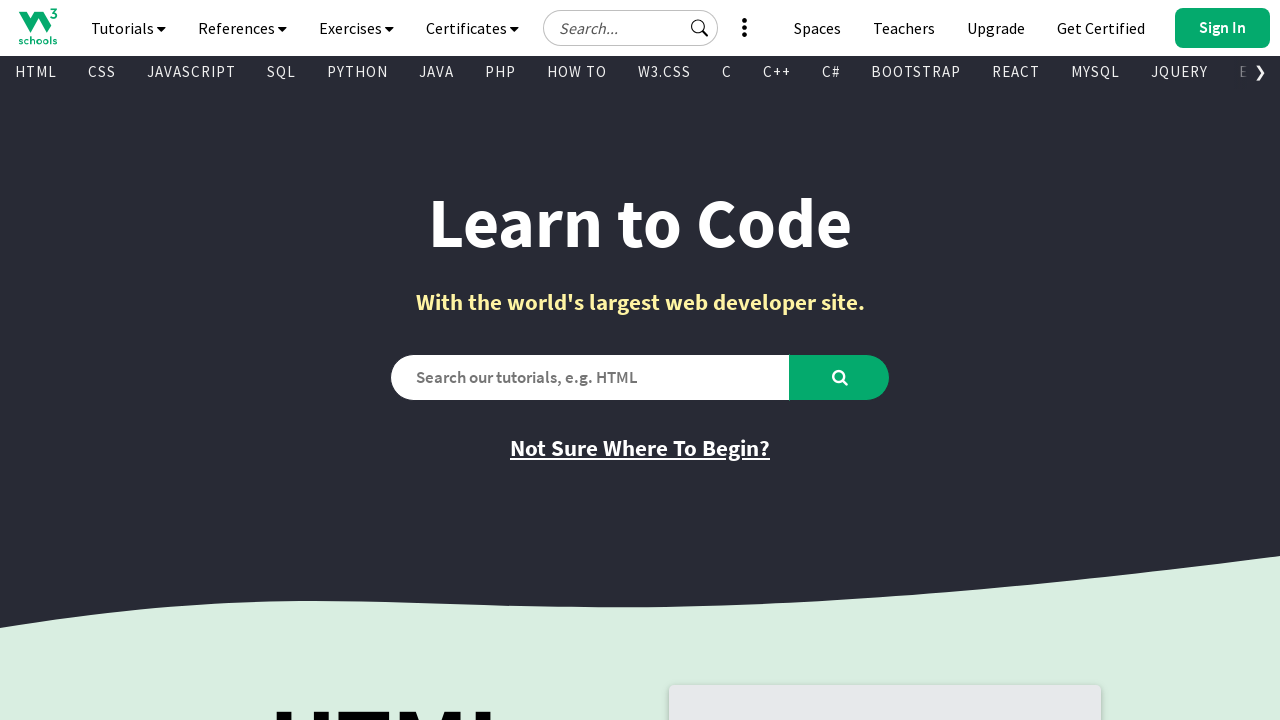

Retrieved text content from visible link
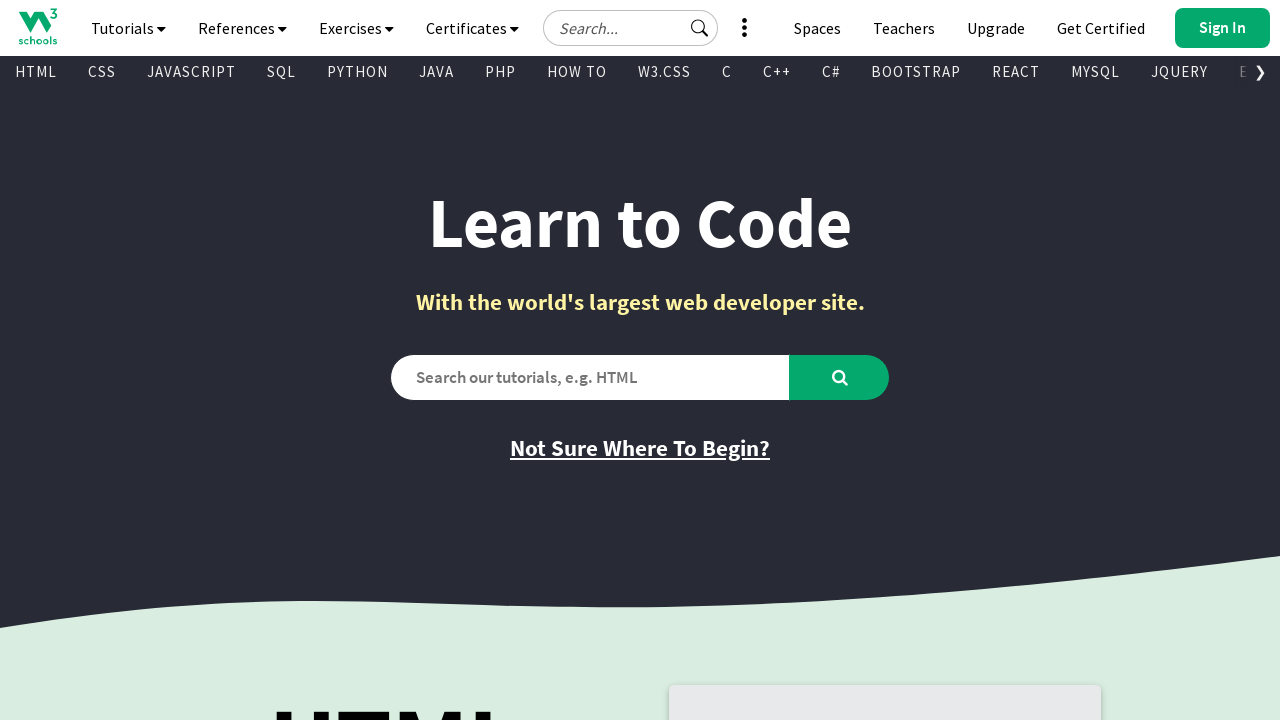

Retrieved href attribute from visible link
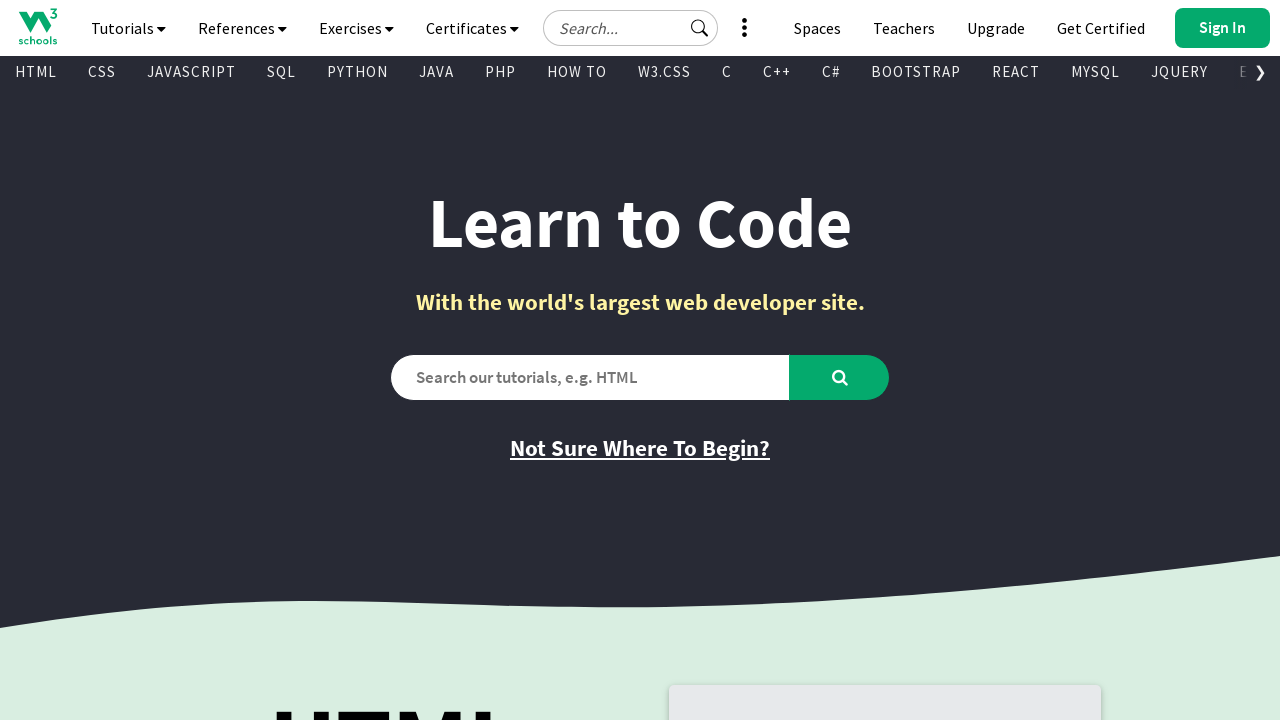

Retrieved text content from visible link
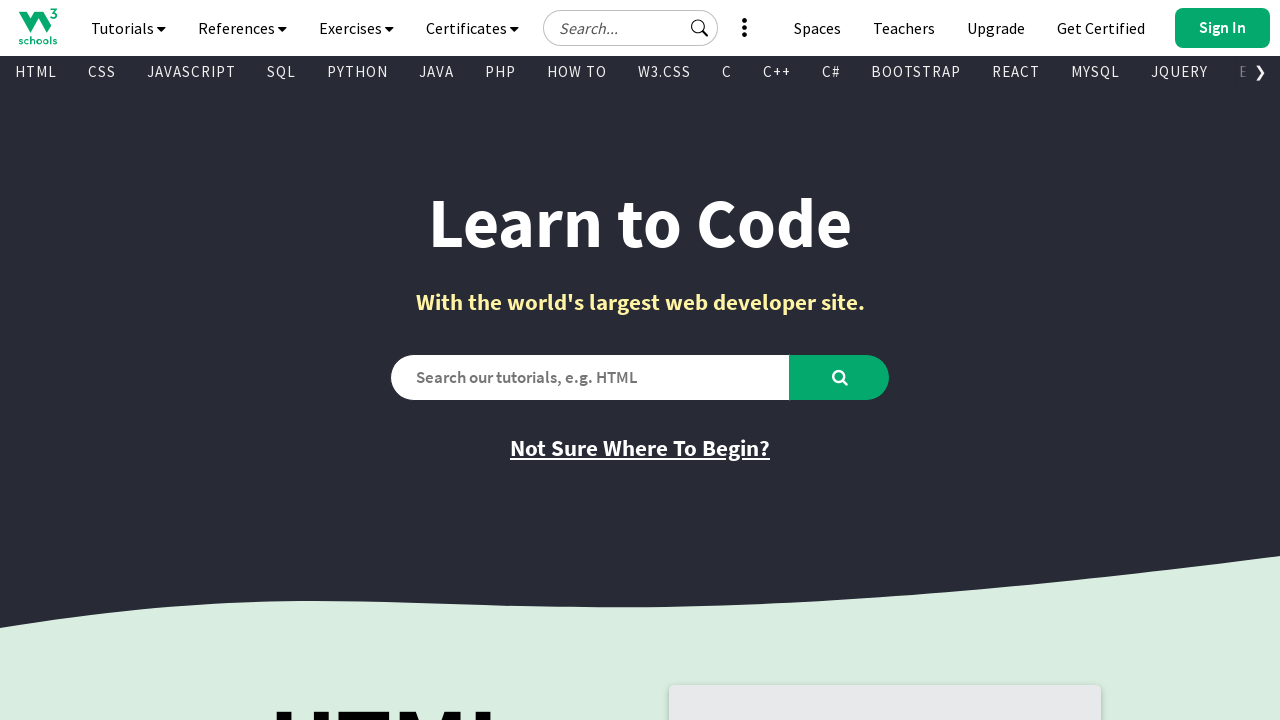

Retrieved href attribute from visible link
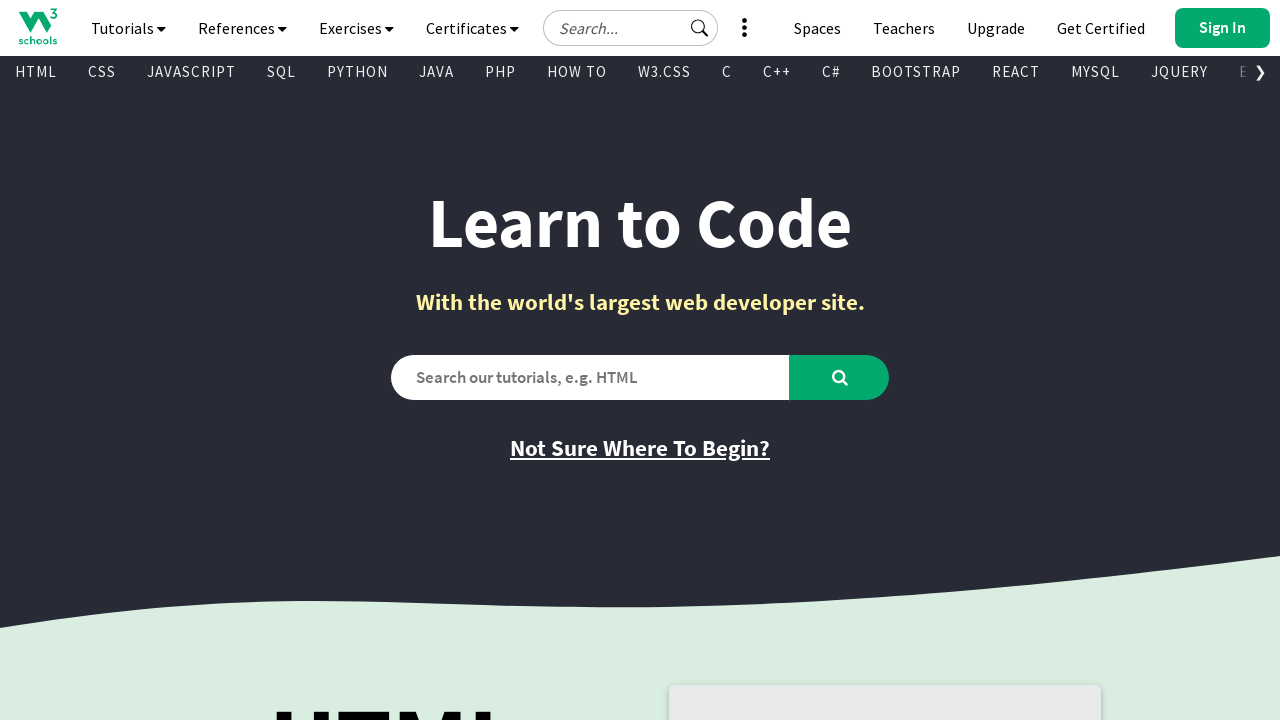

Retrieved text content from visible link
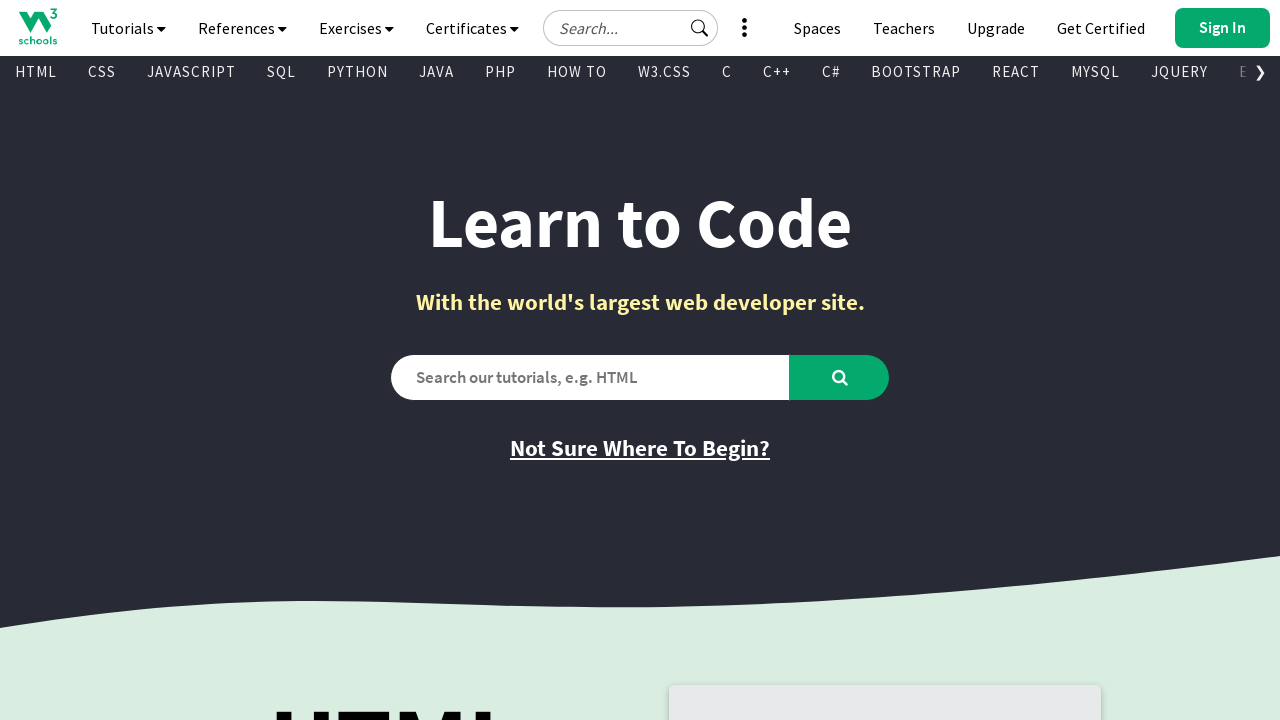

Retrieved href attribute from visible link
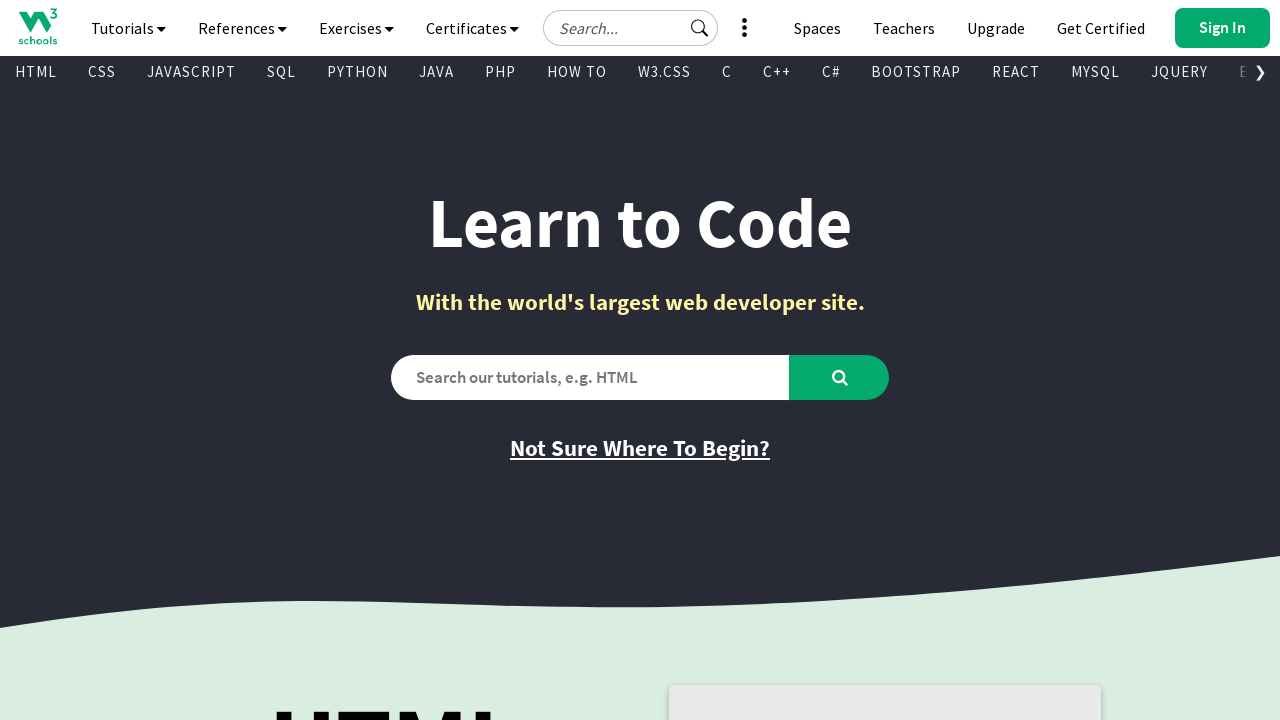

Retrieved text content from visible link
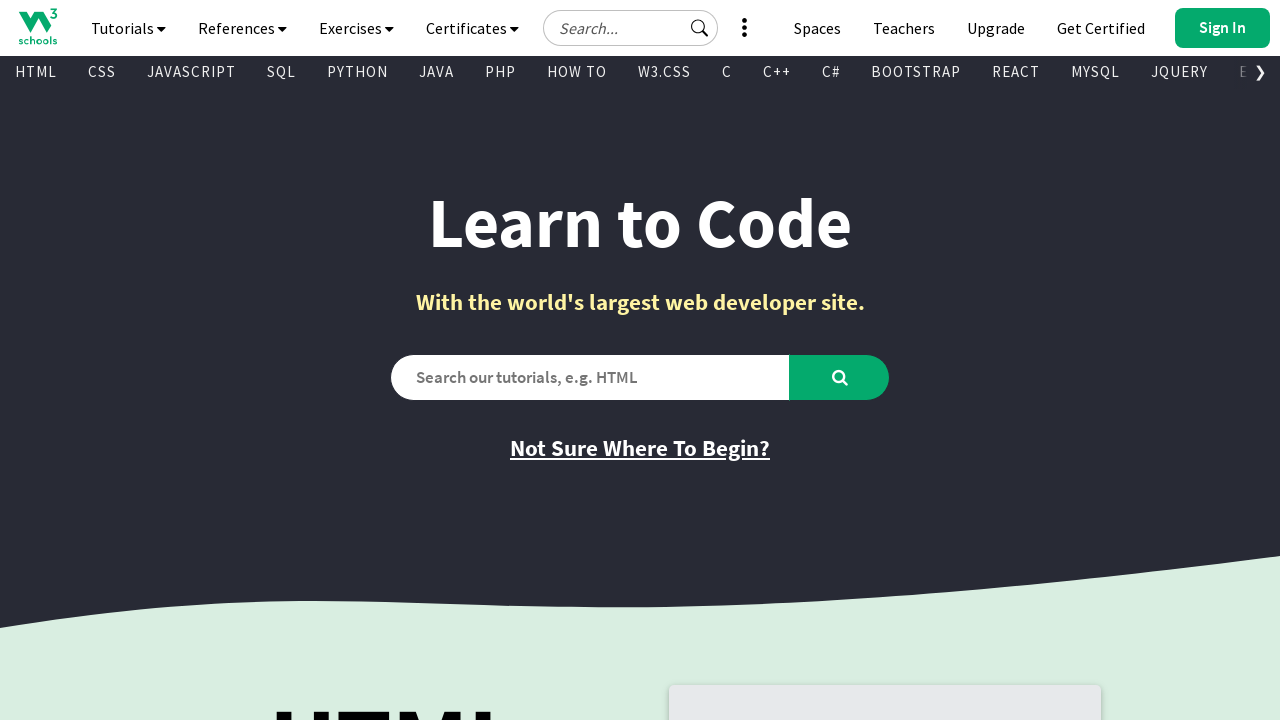

Retrieved href attribute from visible link
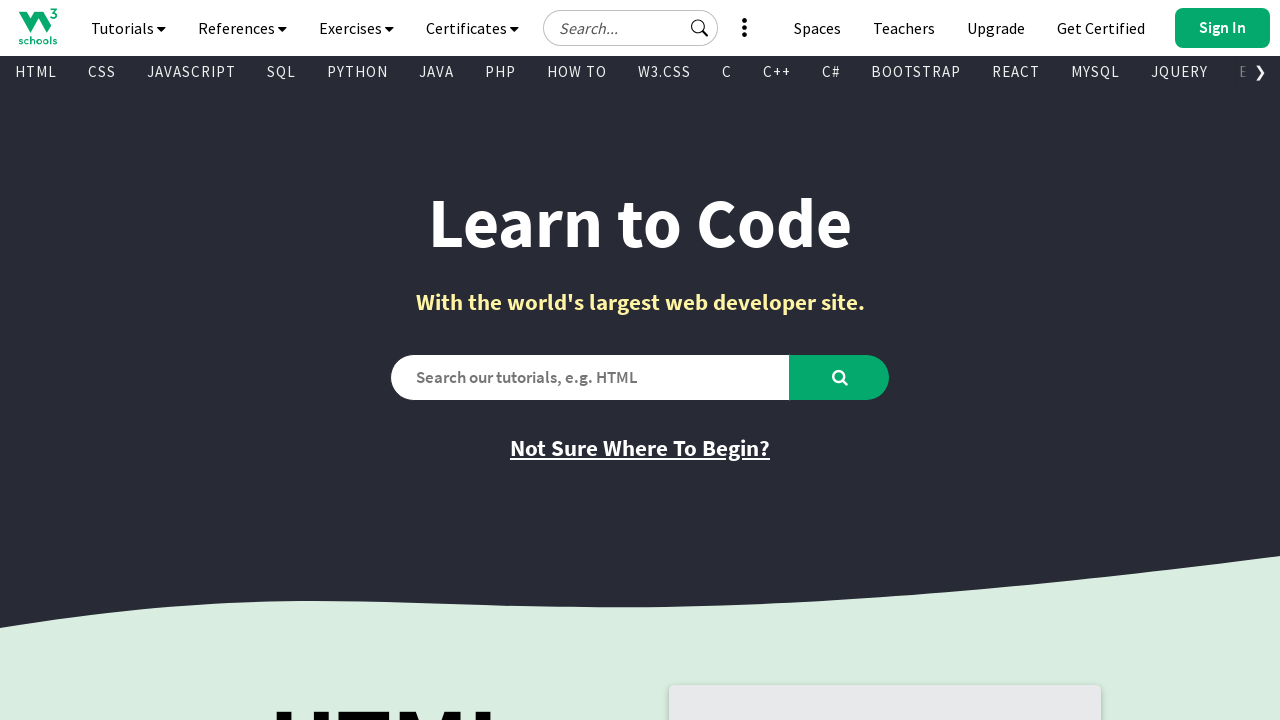

Retrieved text content from visible link
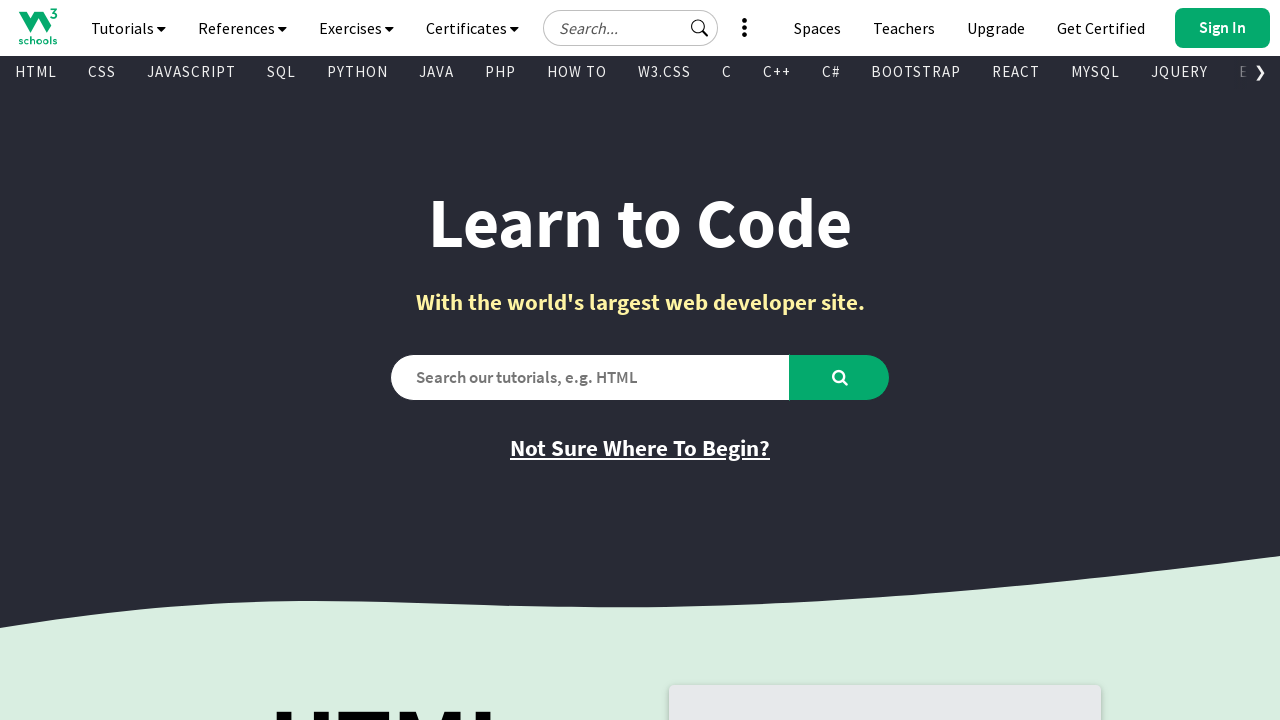

Retrieved href attribute from visible link
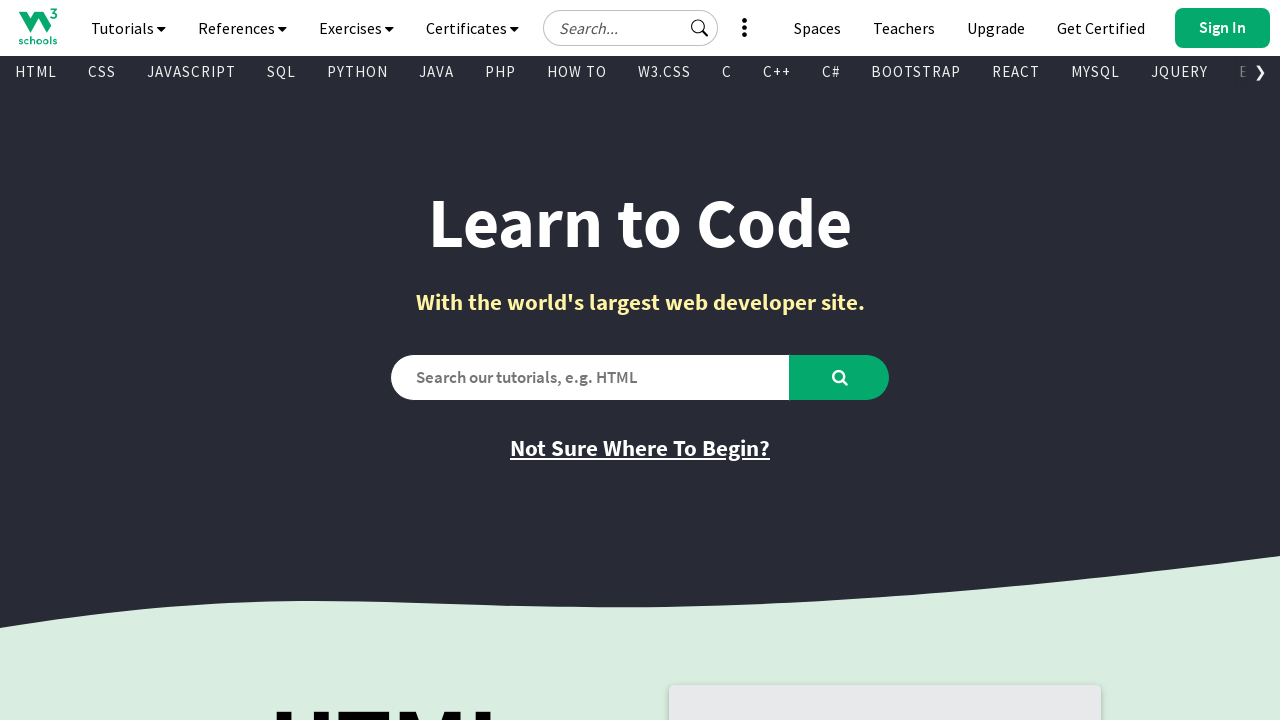

Retrieved text content from visible link
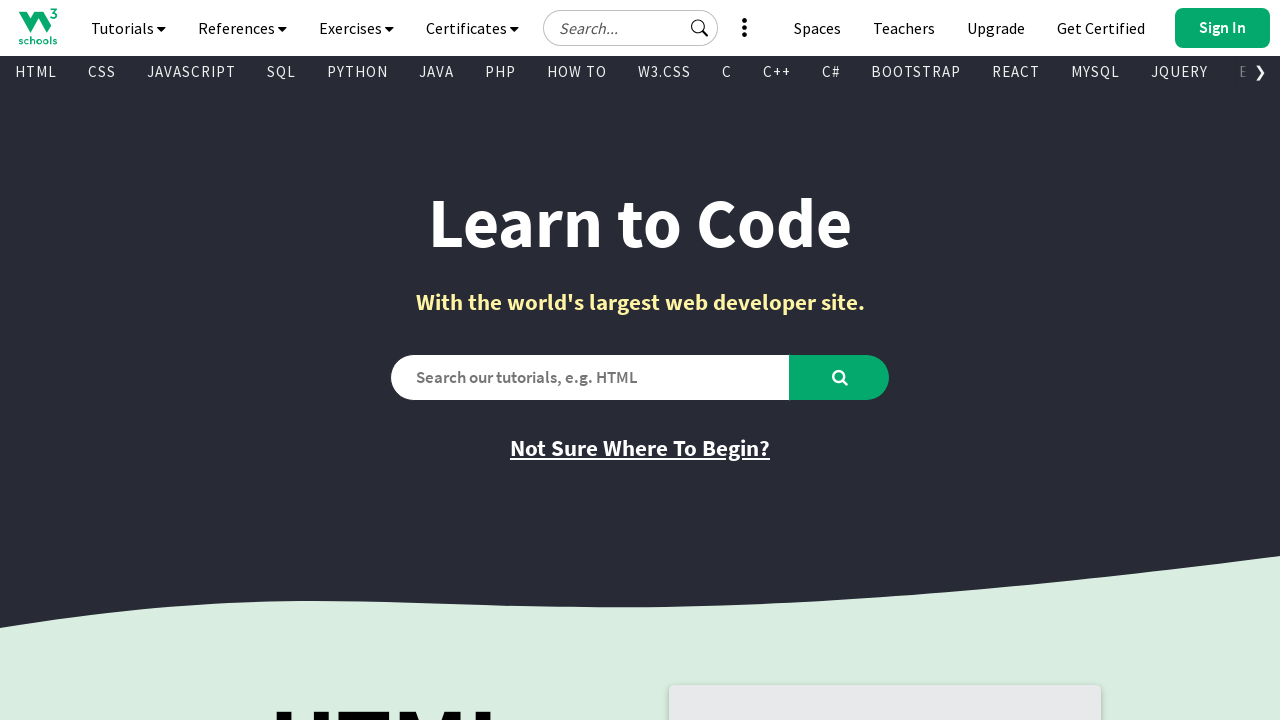

Retrieved href attribute from visible link
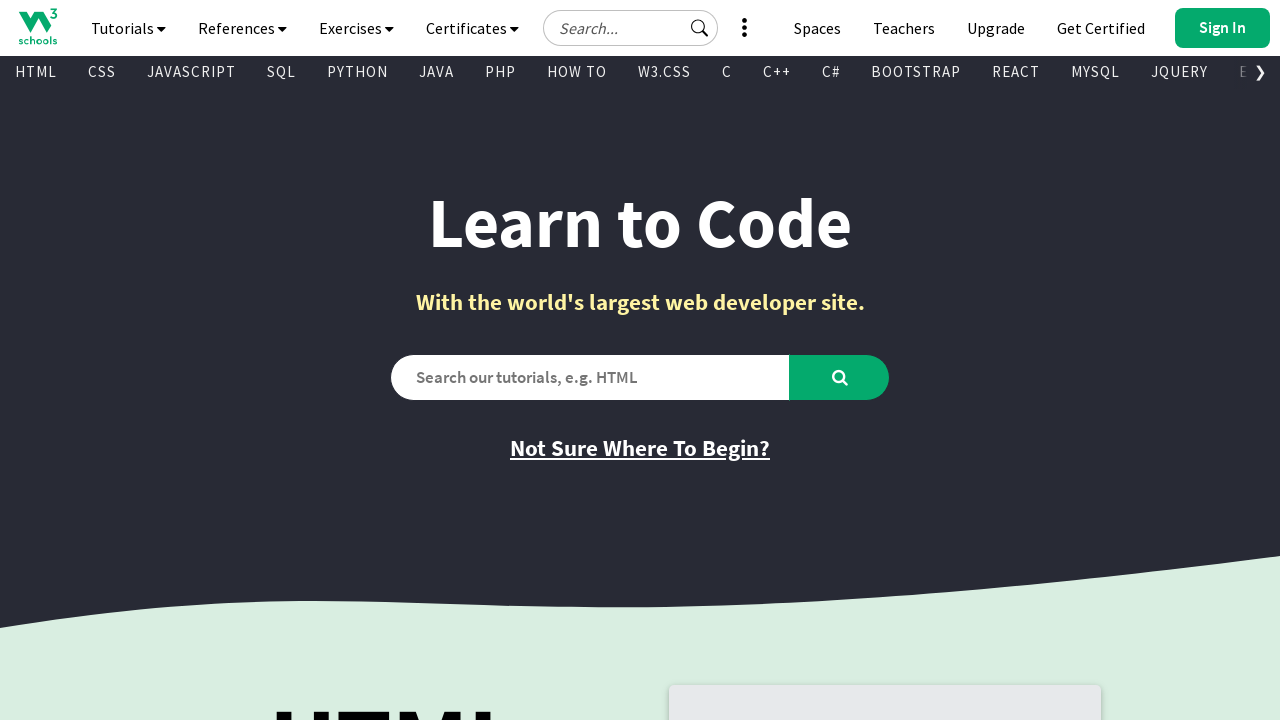

Retrieved text content from visible link
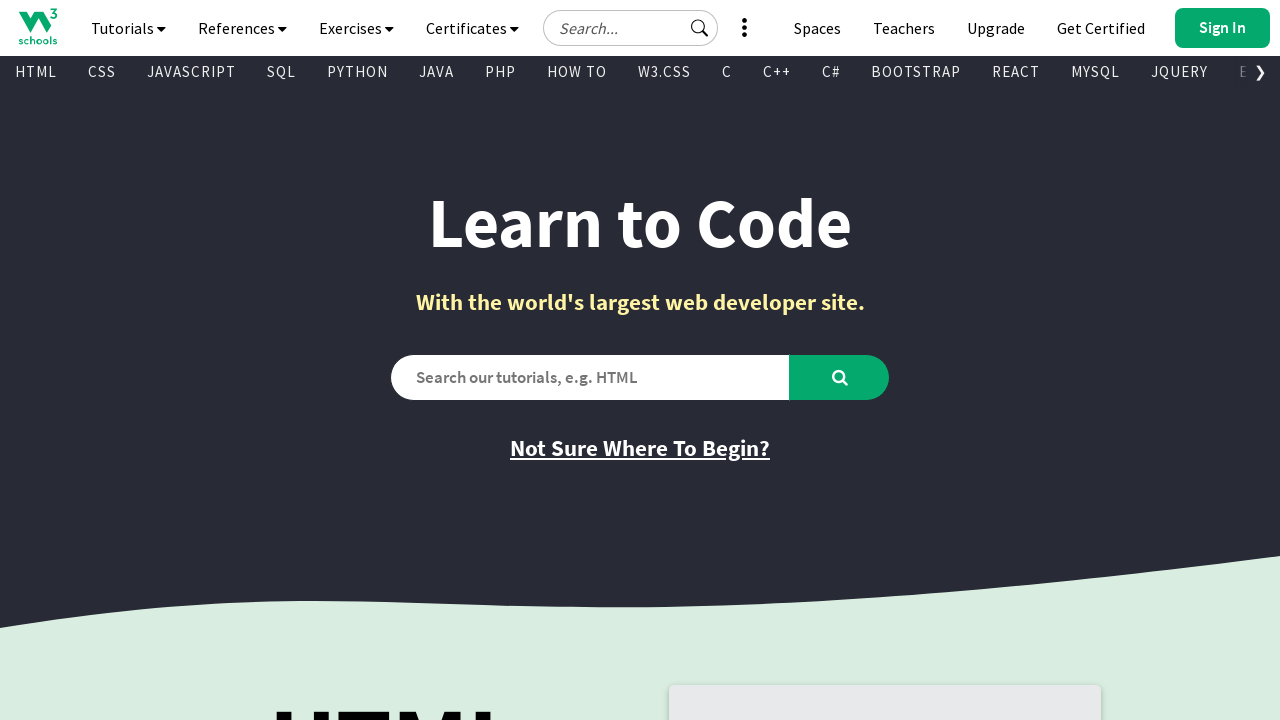

Retrieved href attribute from visible link
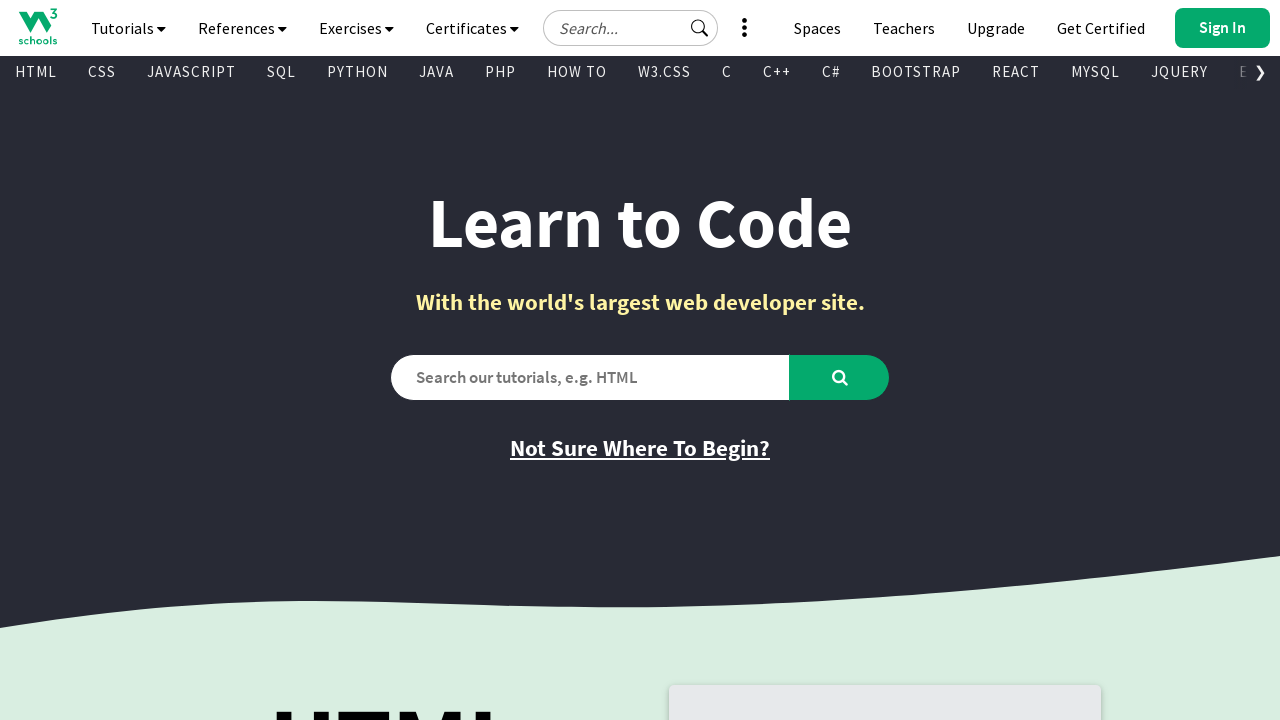

Retrieved text content from visible link
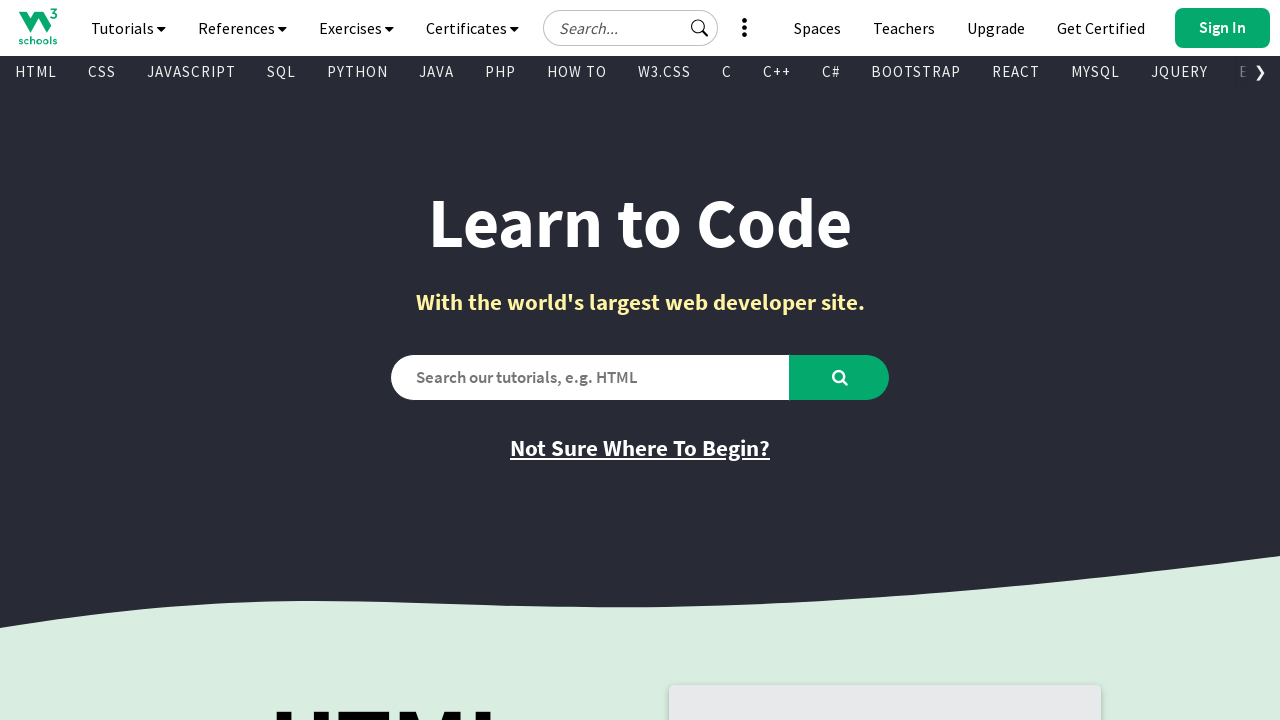

Retrieved href attribute from visible link
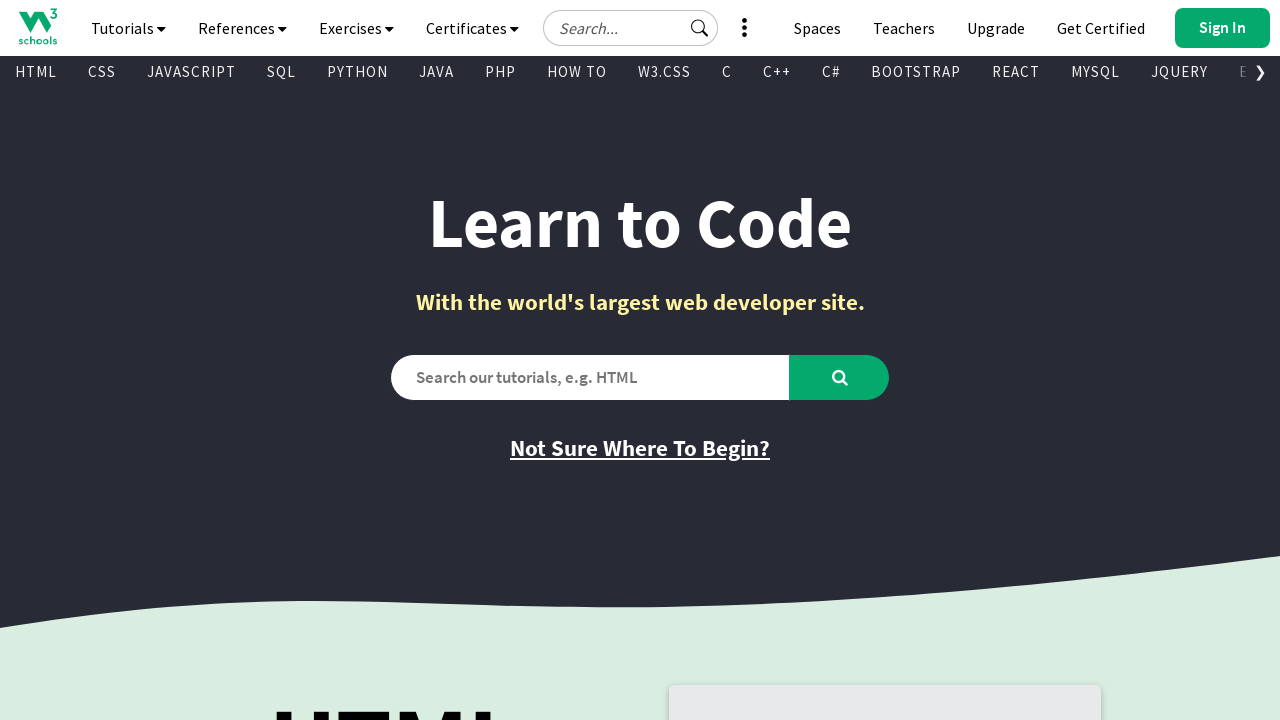

Retrieved text content from visible link
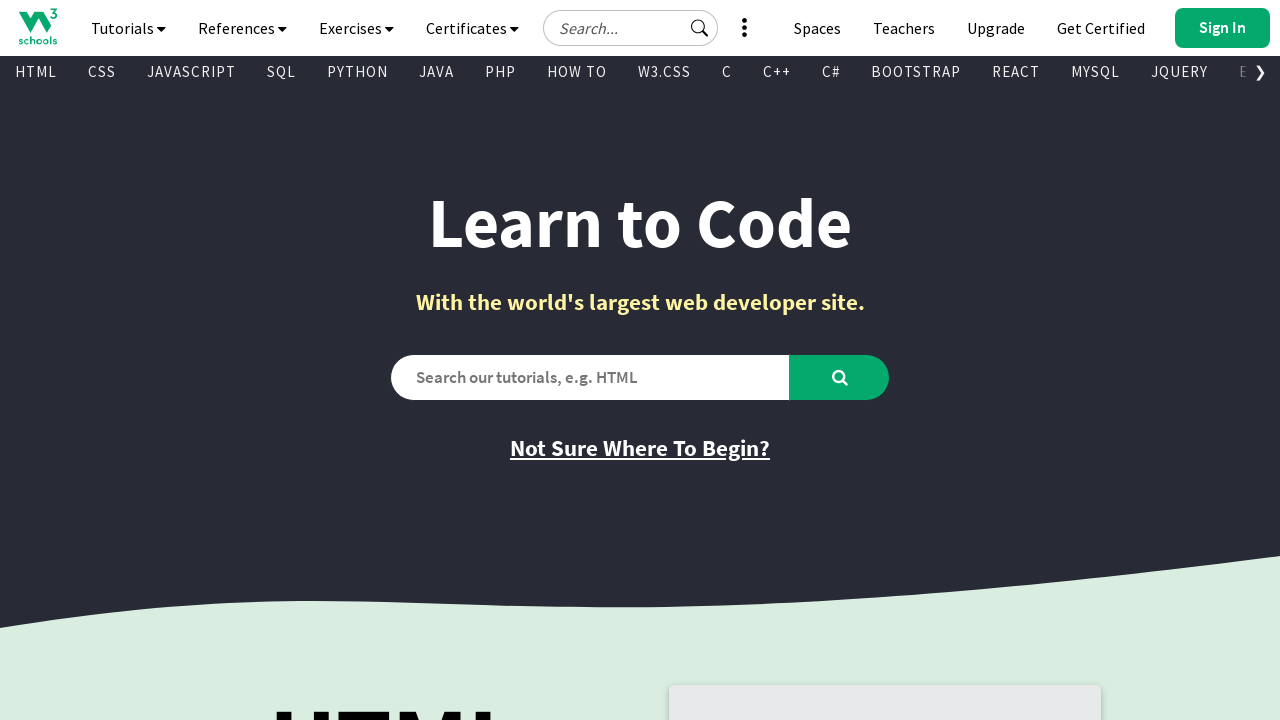

Retrieved href attribute from visible link
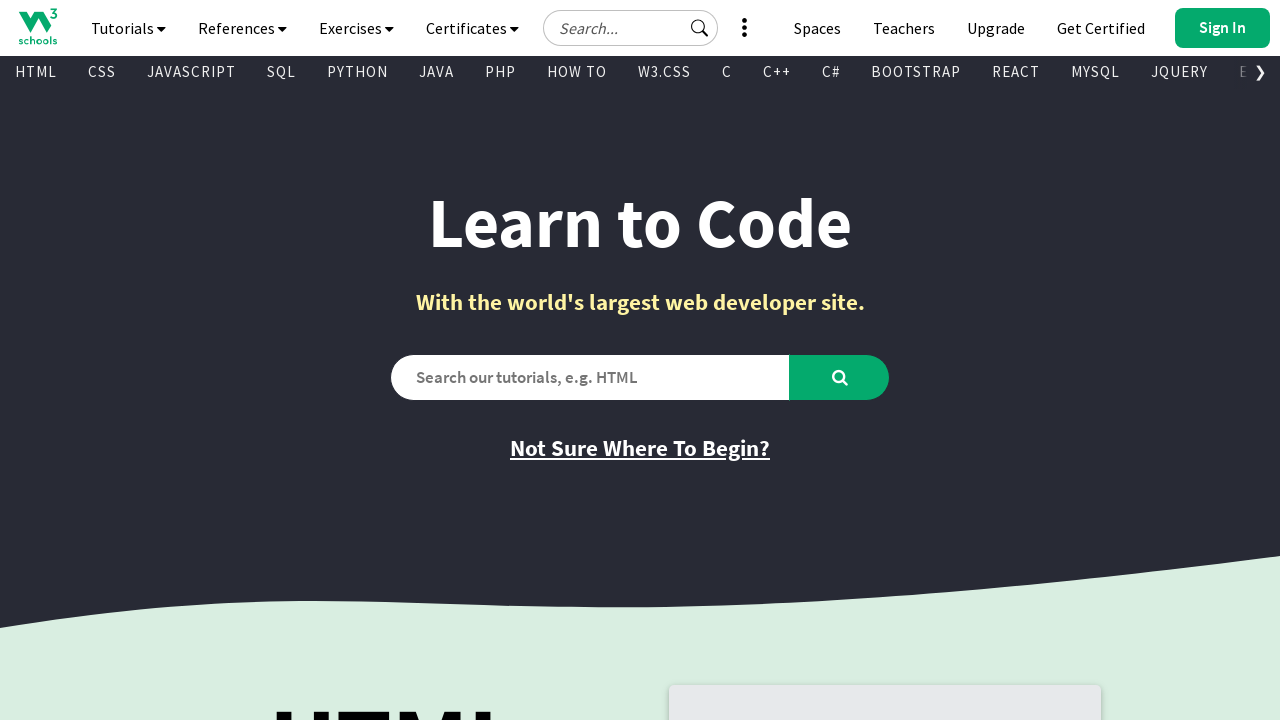

Retrieved text content from visible link
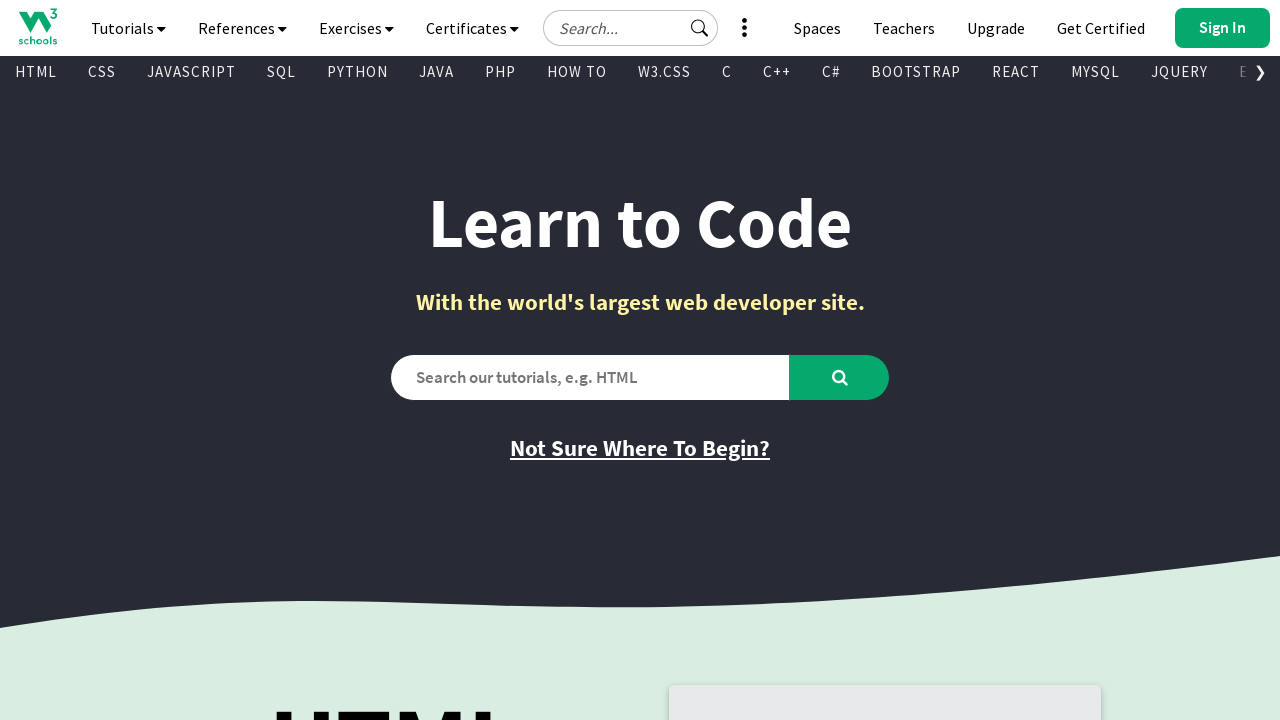

Retrieved href attribute from visible link
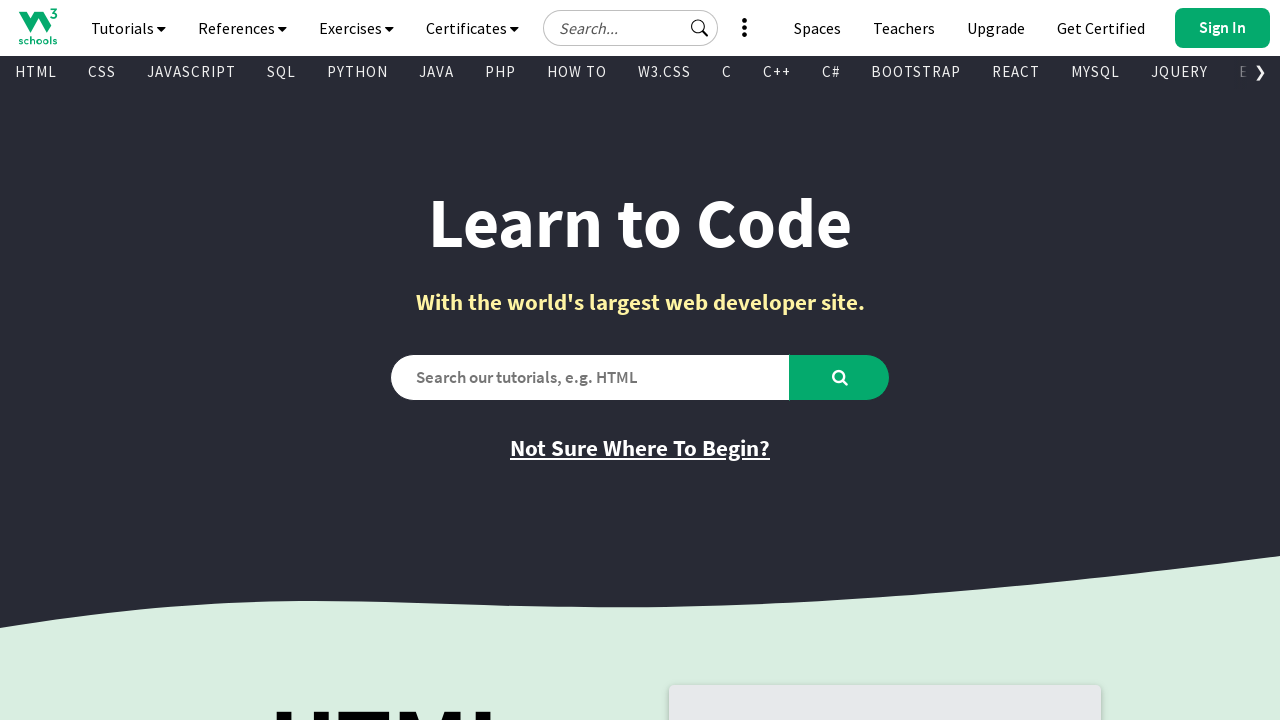

Retrieved text content from visible link
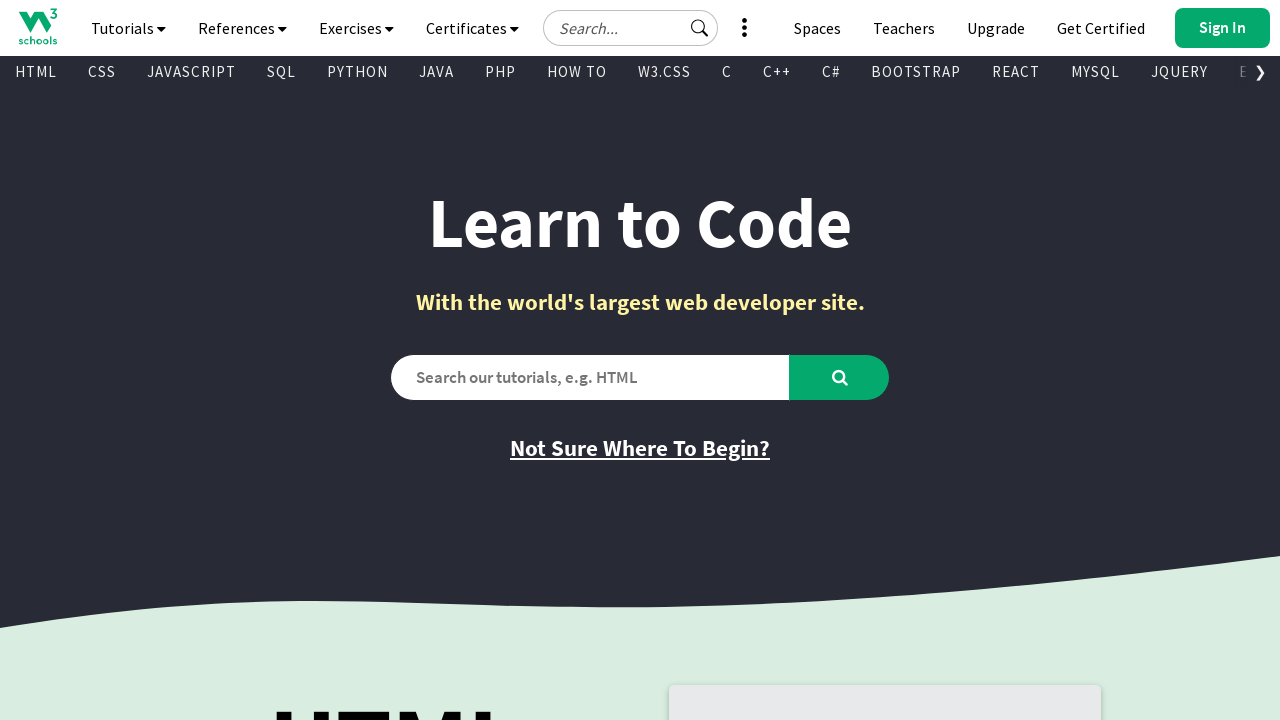

Retrieved href attribute from visible link
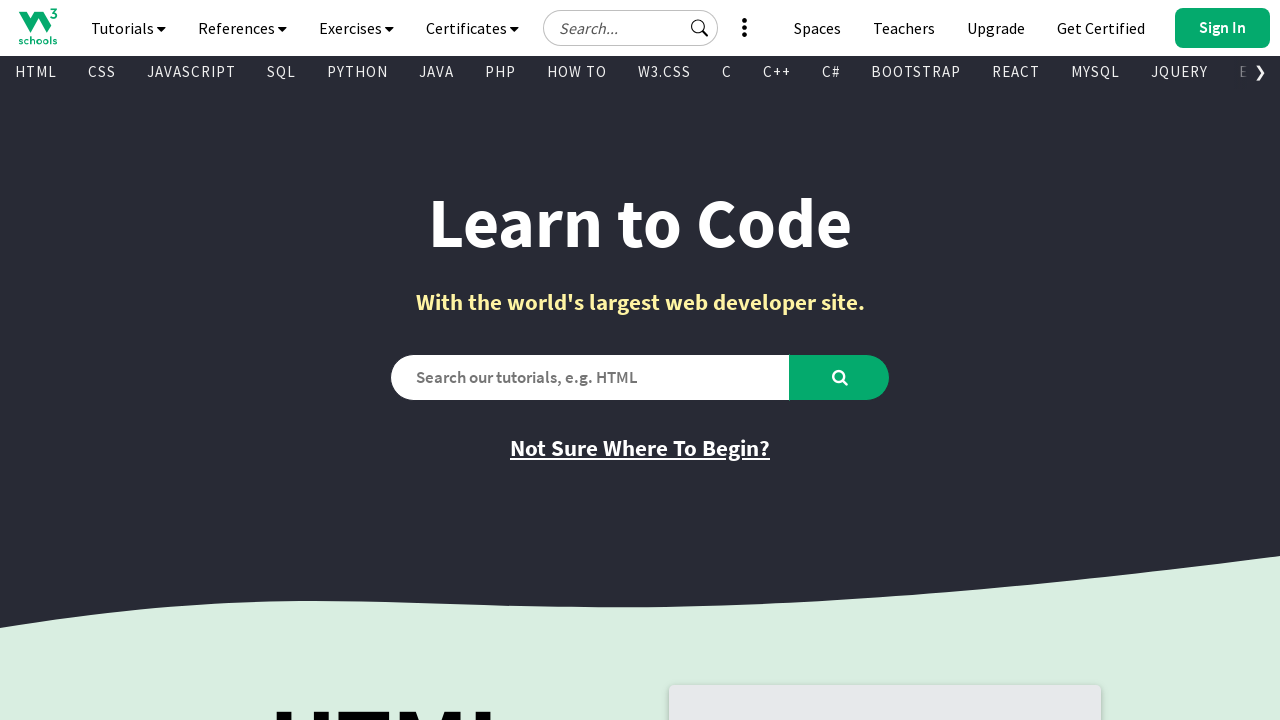

Retrieved text content from visible link
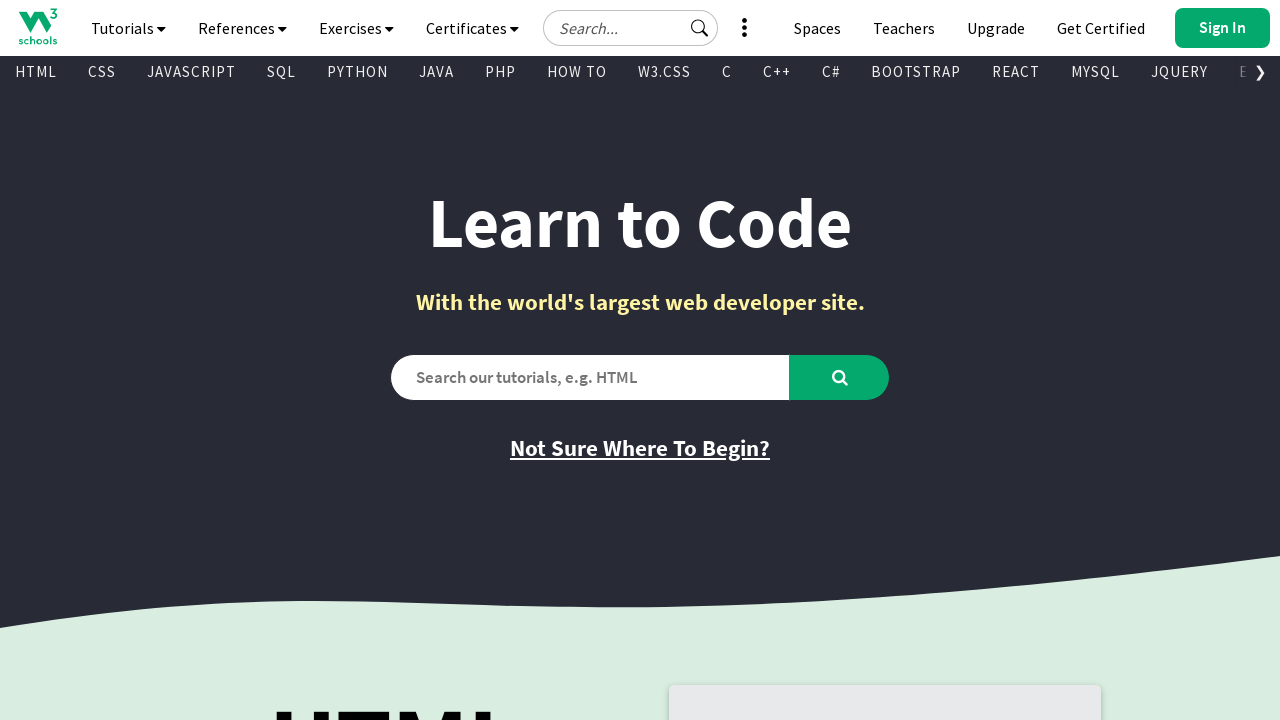

Retrieved href attribute from visible link
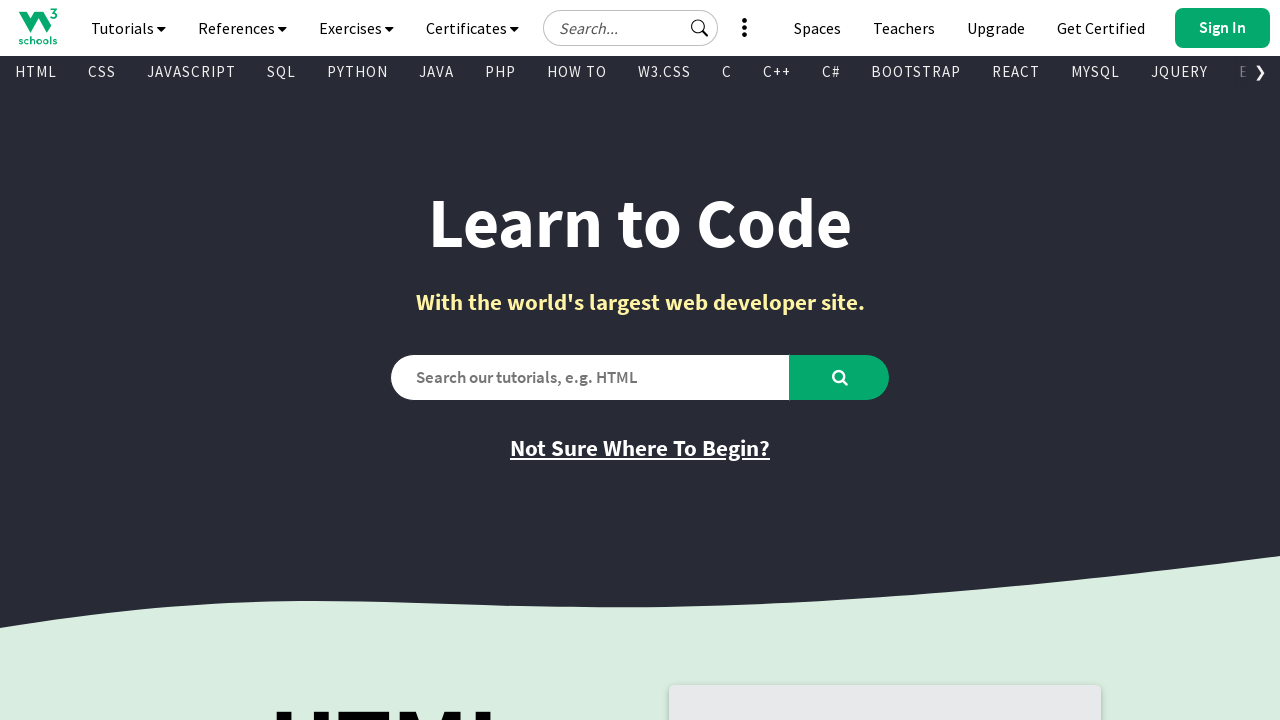

Retrieved text content from visible link
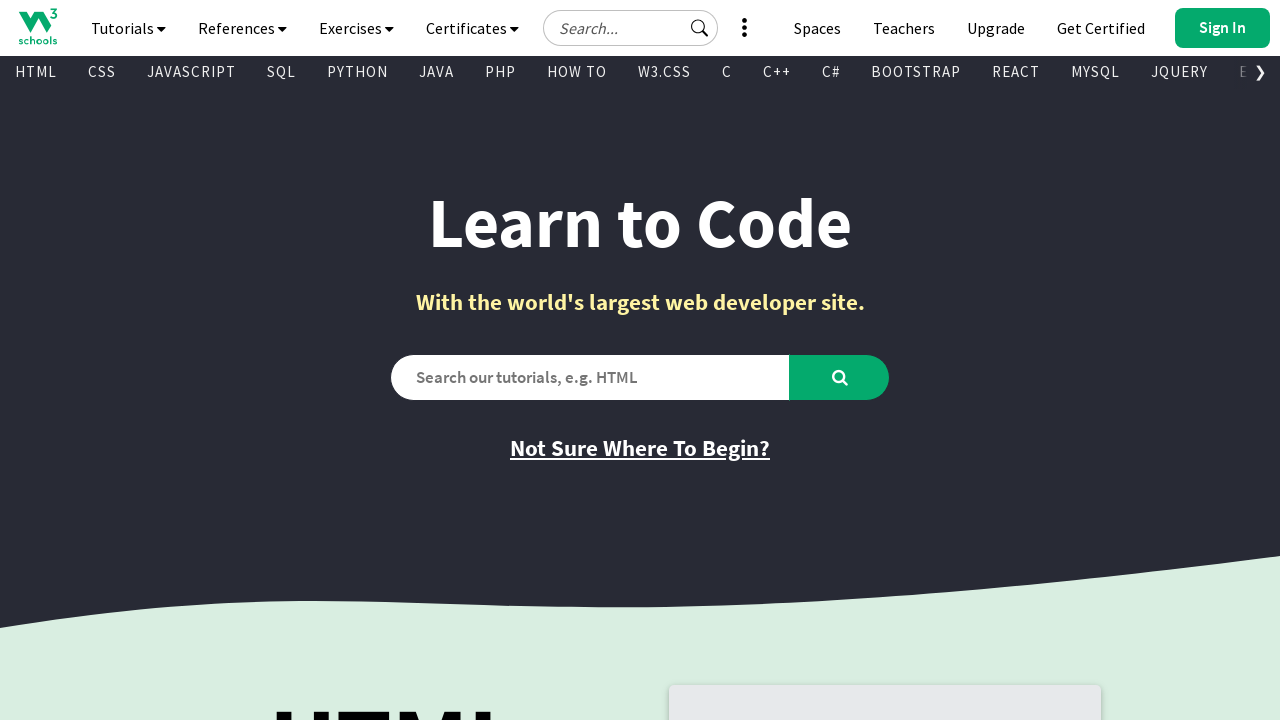

Retrieved href attribute from visible link
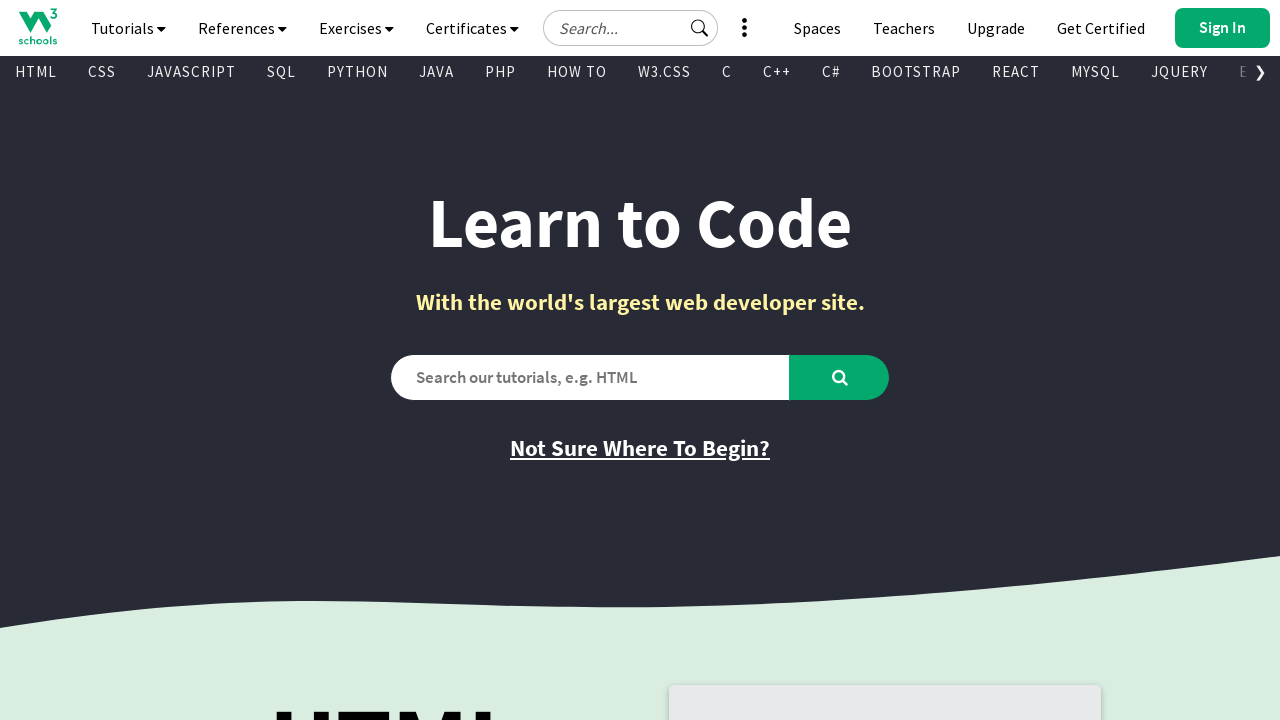

Retrieved text content from visible link
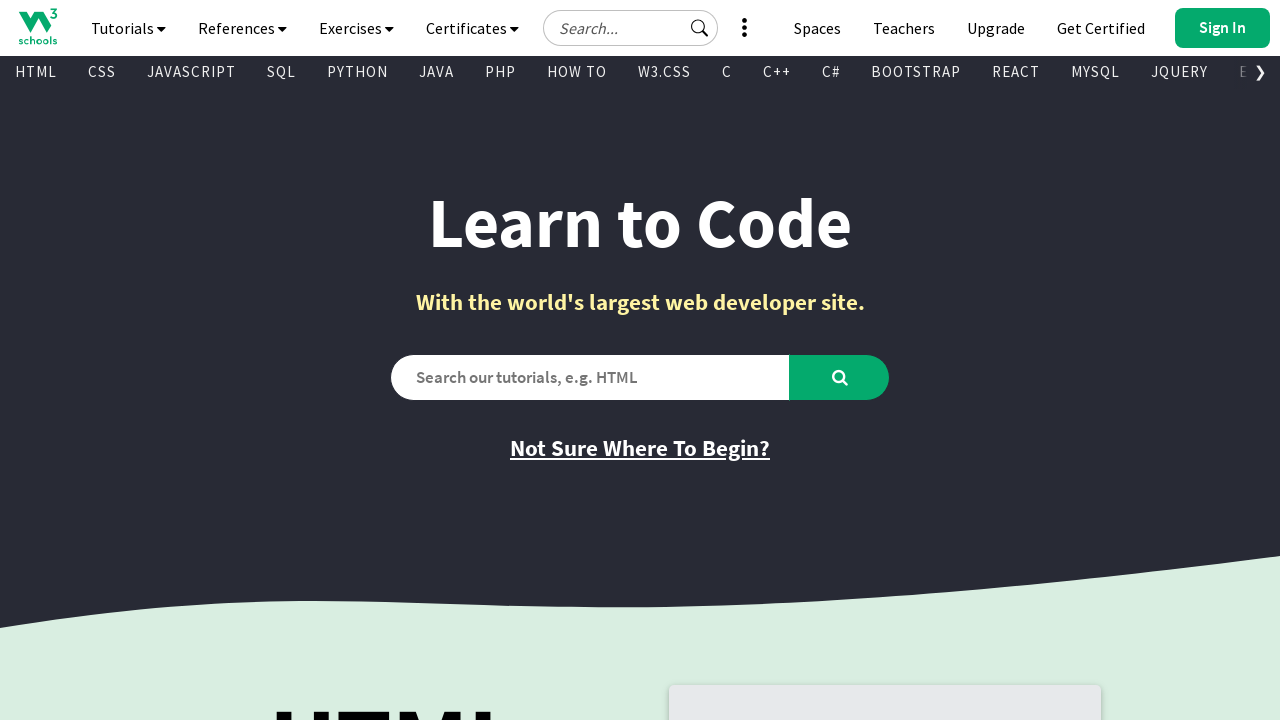

Retrieved href attribute from visible link
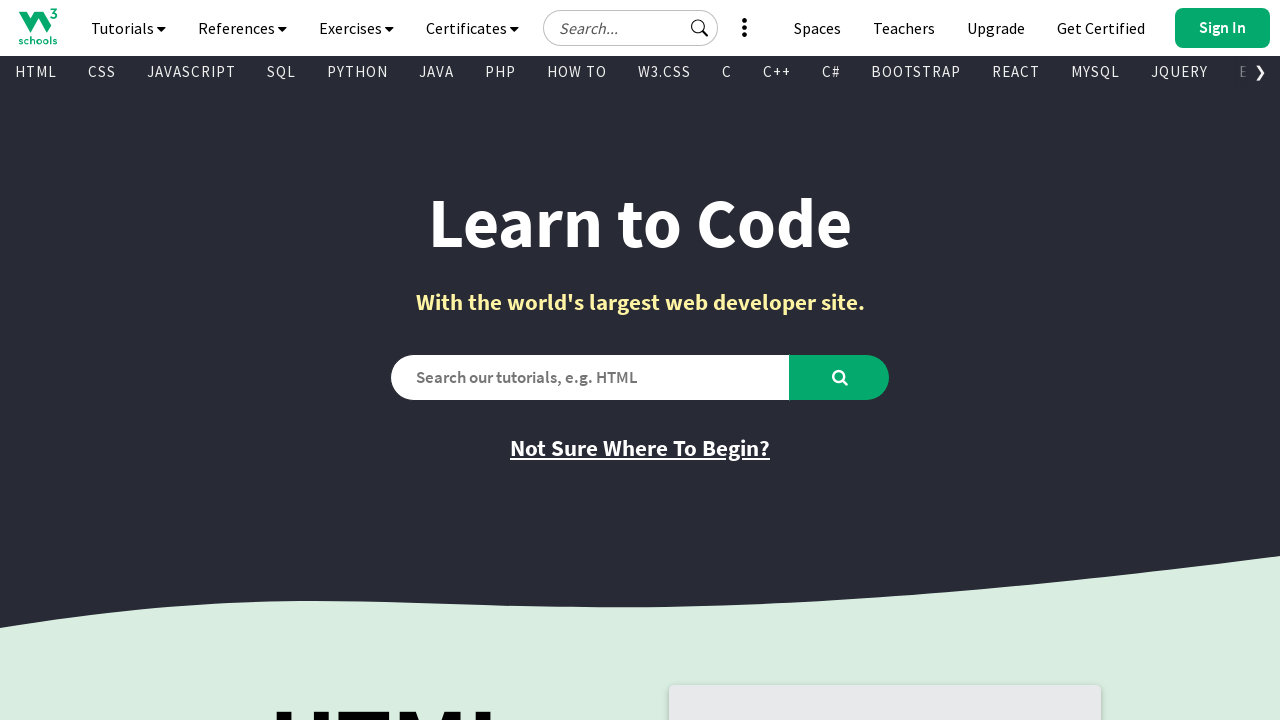

Retrieved text content from visible link
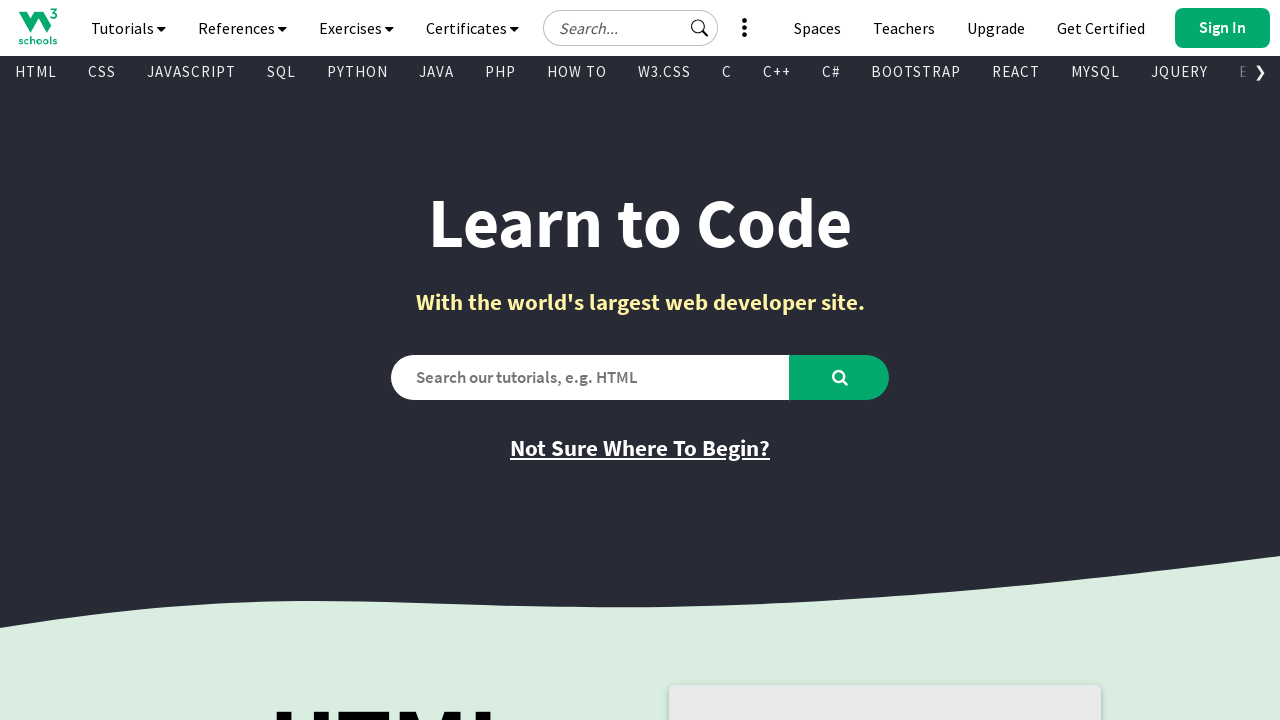

Retrieved href attribute from visible link
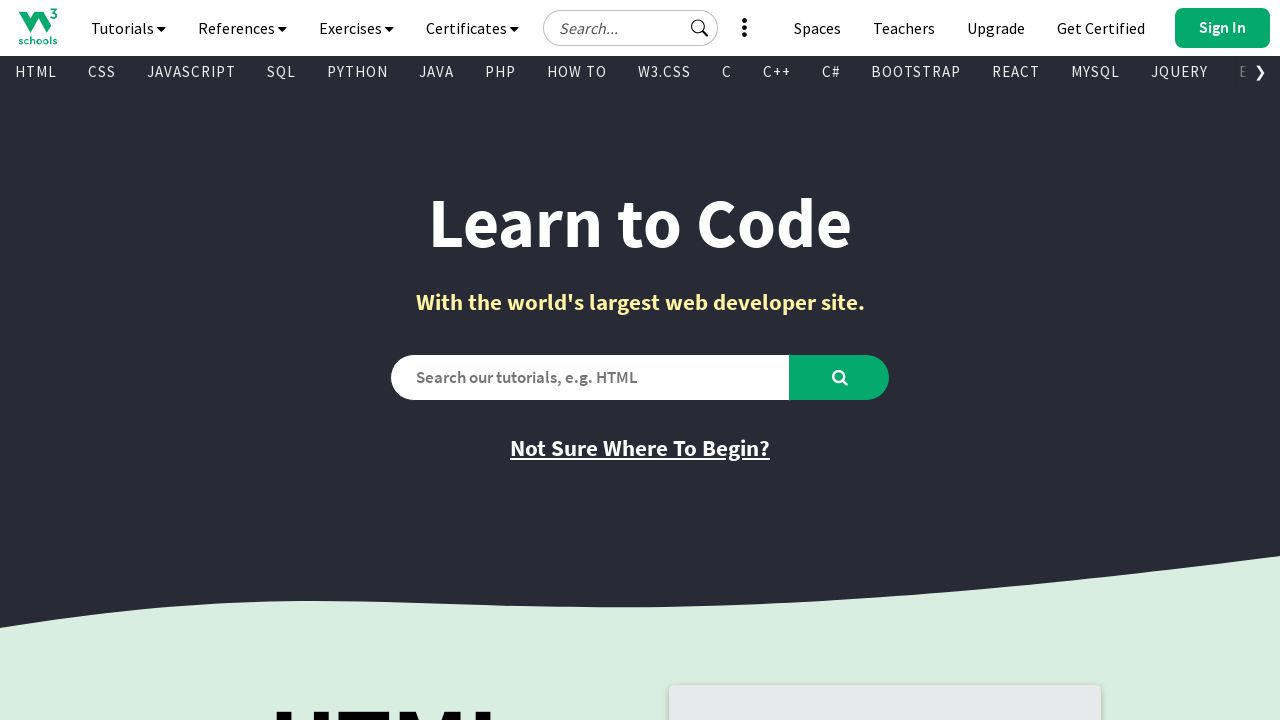

Retrieved text content from visible link
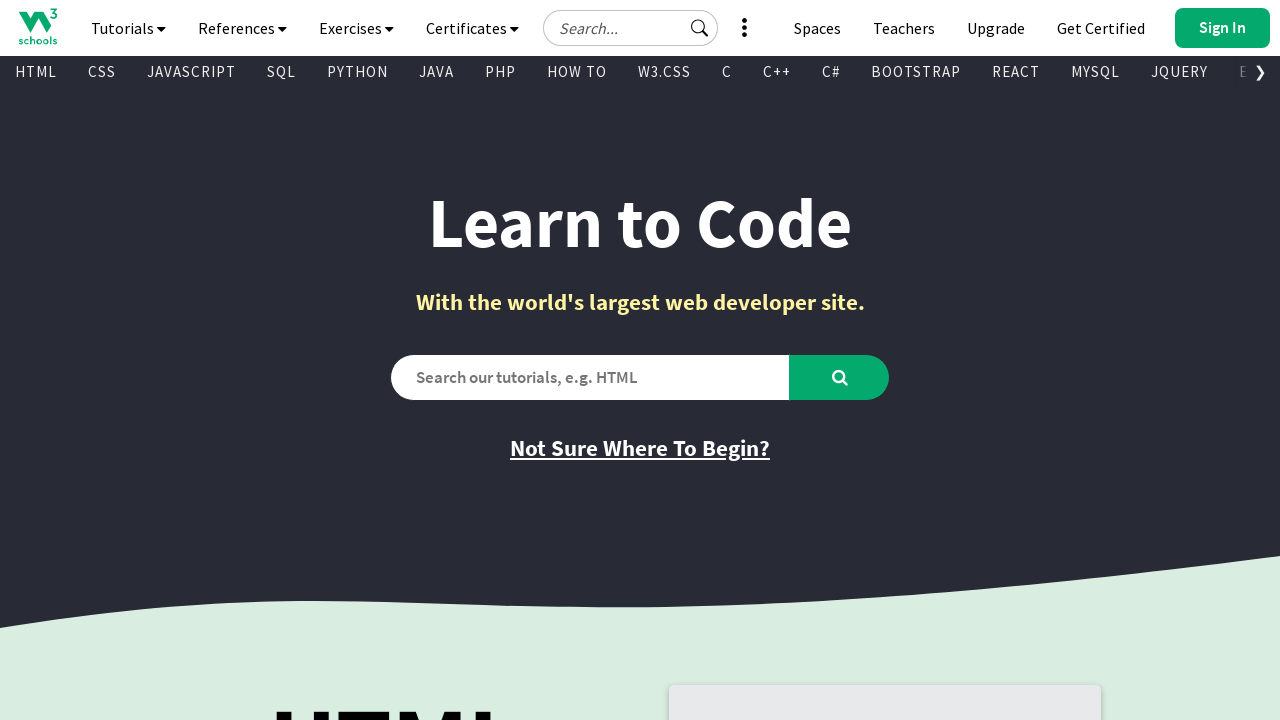

Retrieved href attribute from visible link
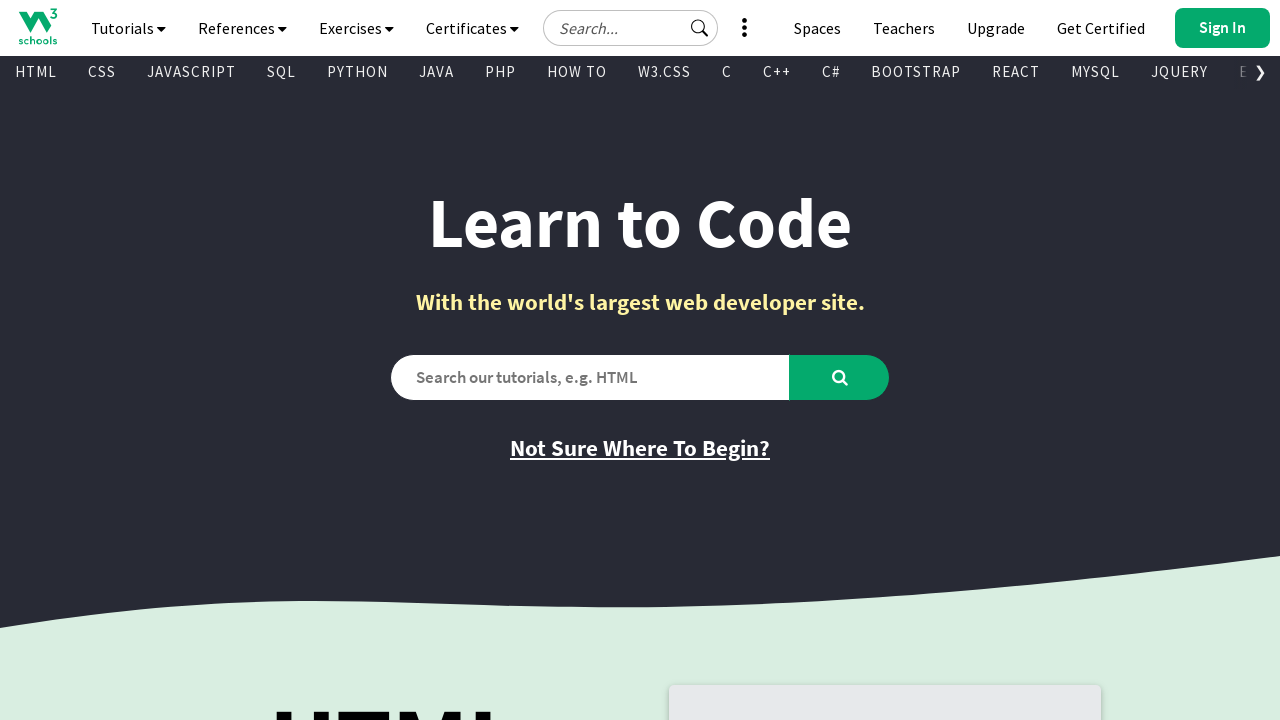

Retrieved text content from visible link
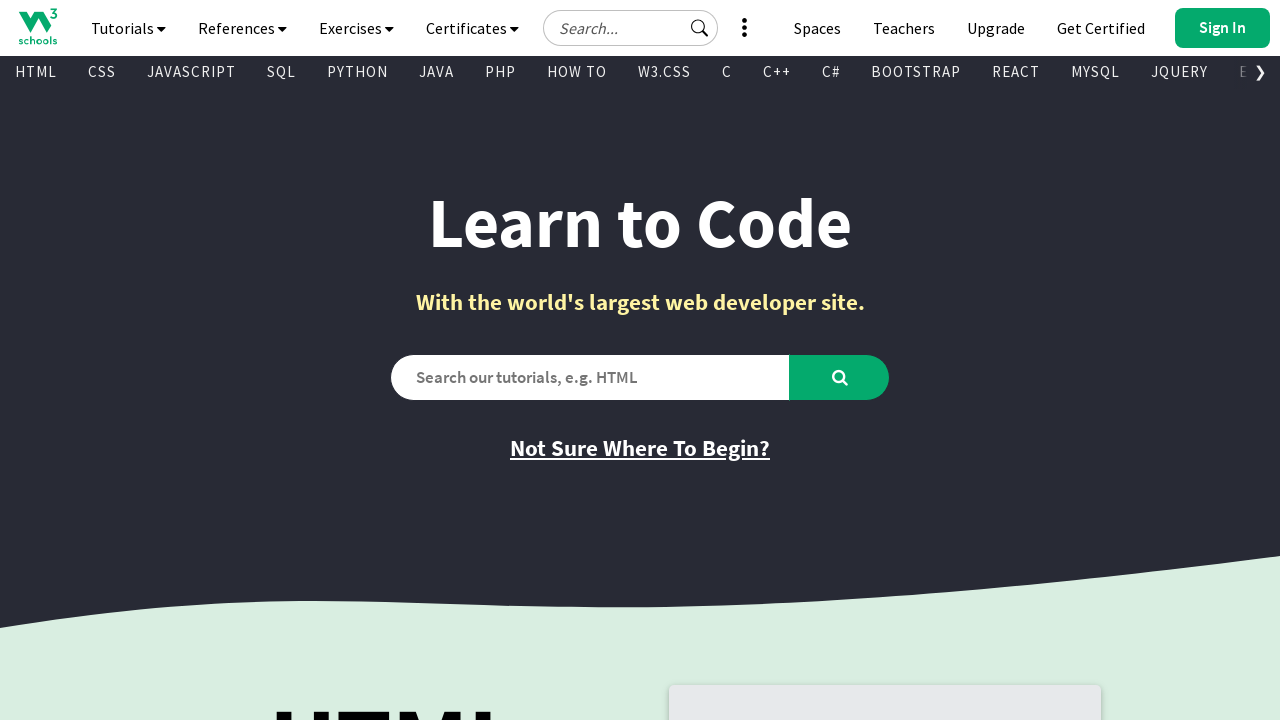

Retrieved href attribute from visible link
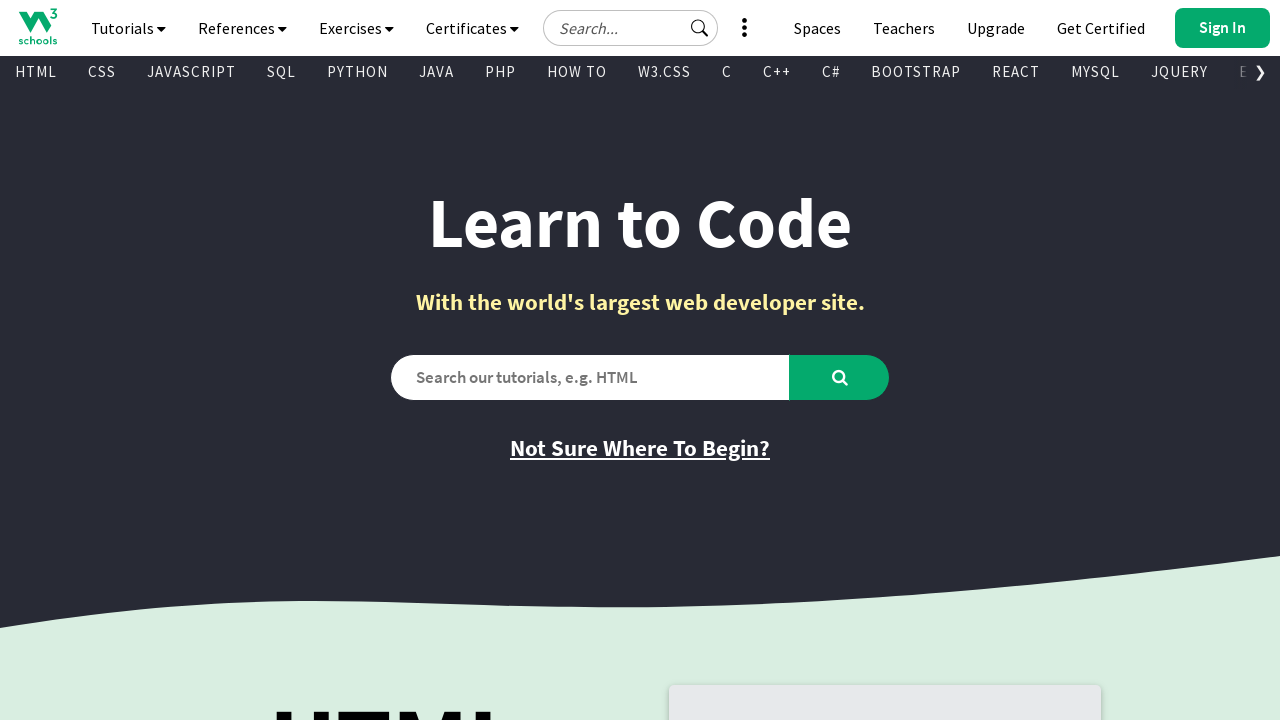

Retrieved text content from visible link
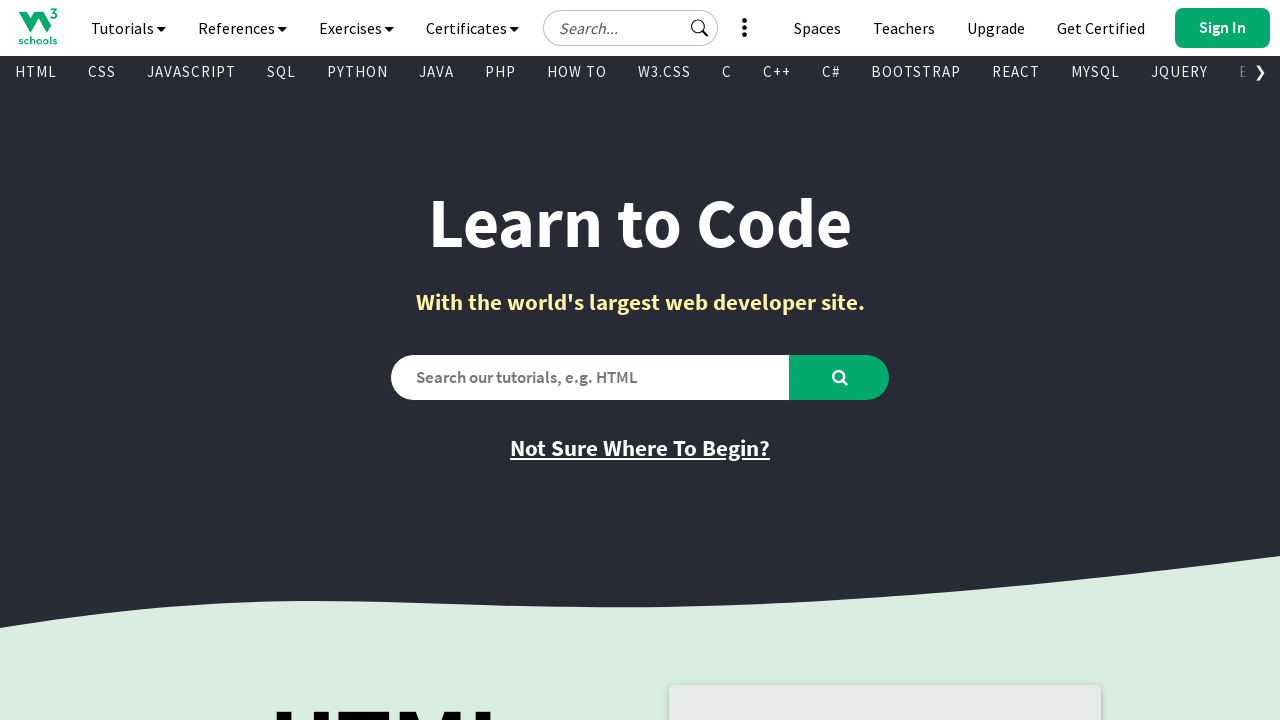

Retrieved href attribute from visible link
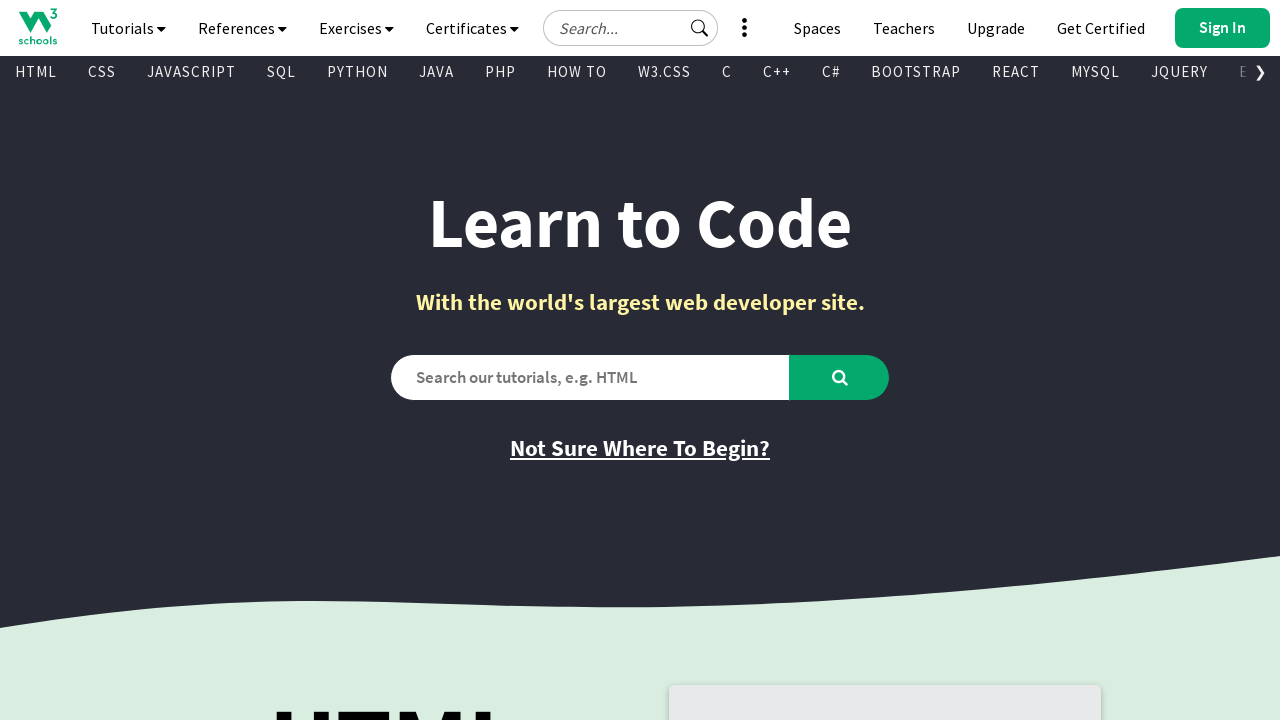

Retrieved text content from visible link
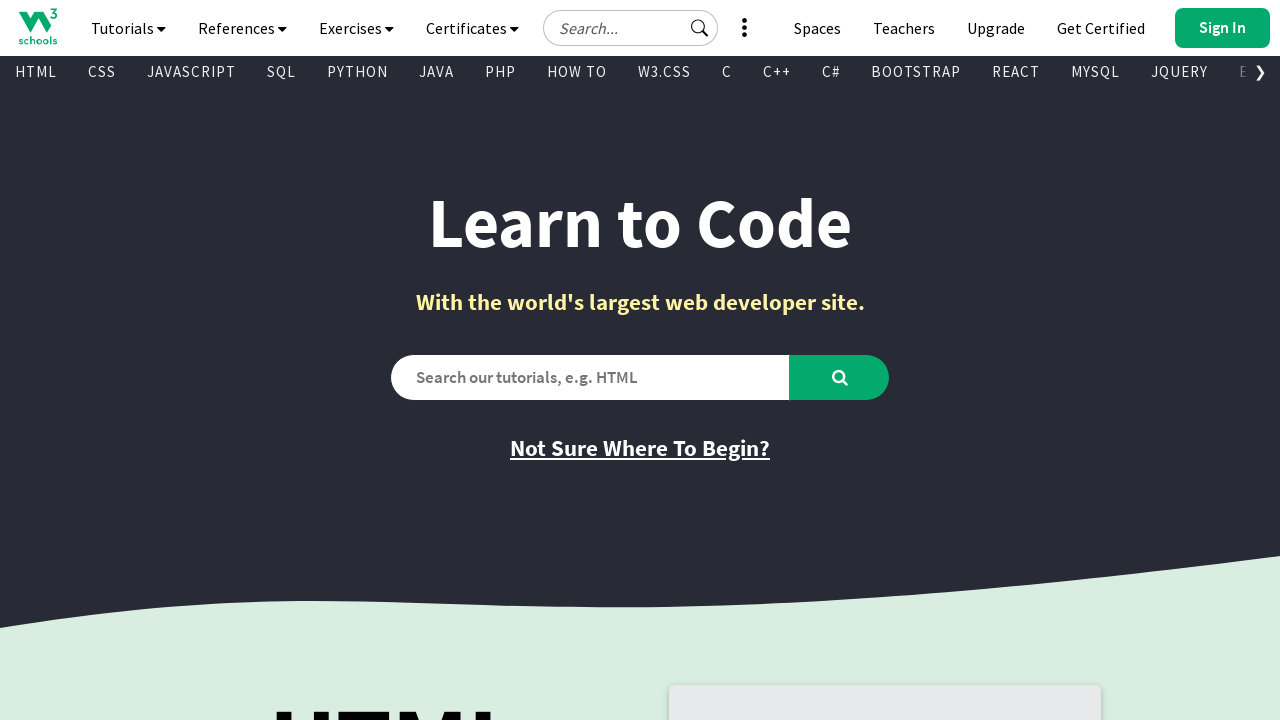

Retrieved href attribute from visible link
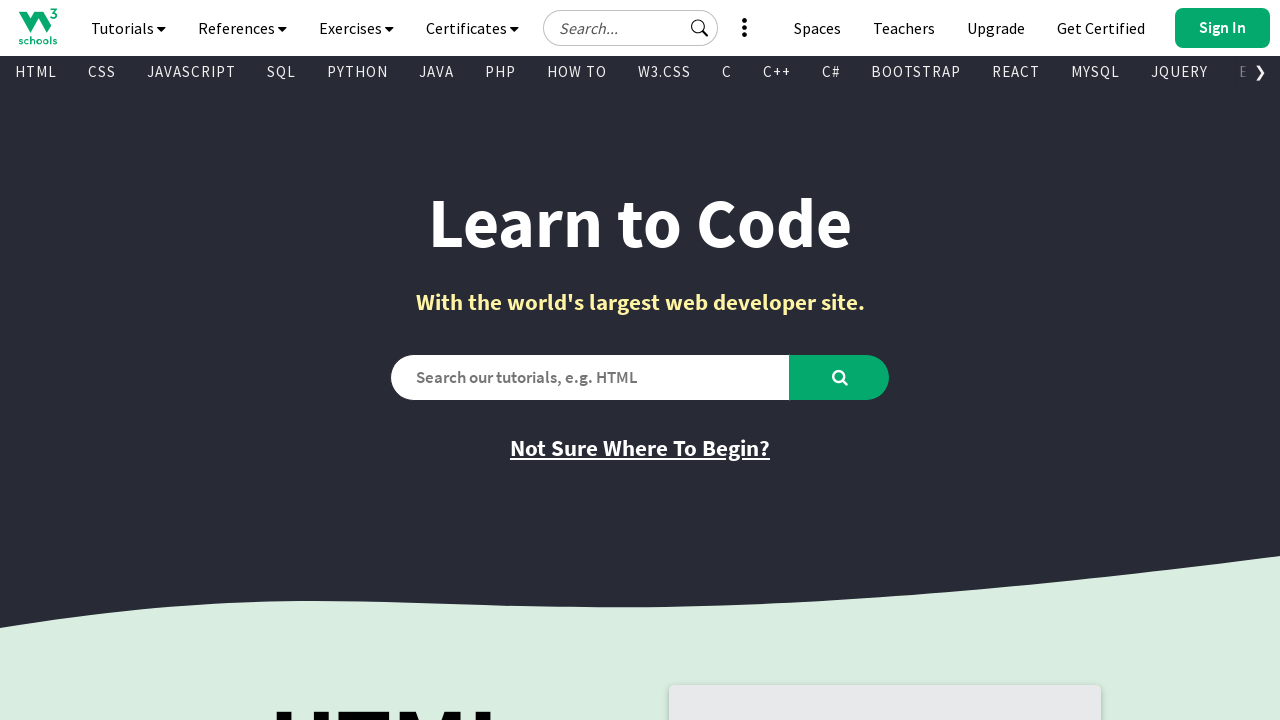

Retrieved text content from visible link
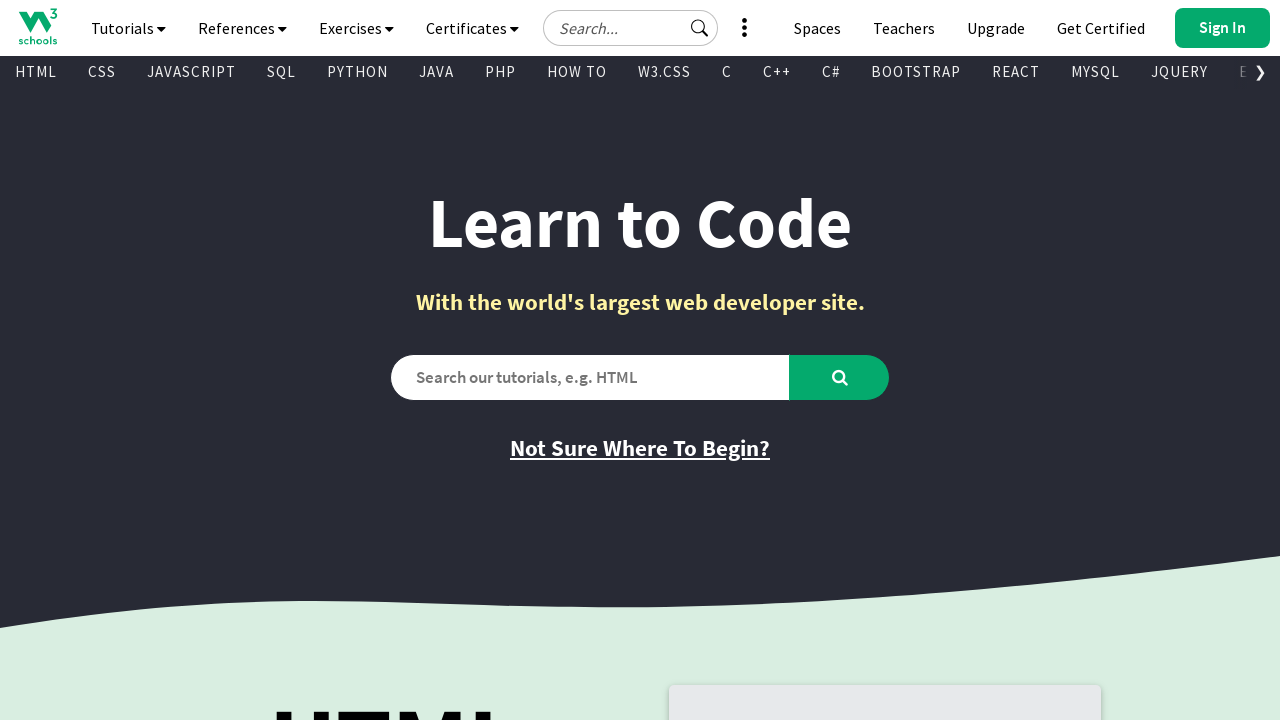

Retrieved href attribute from visible link
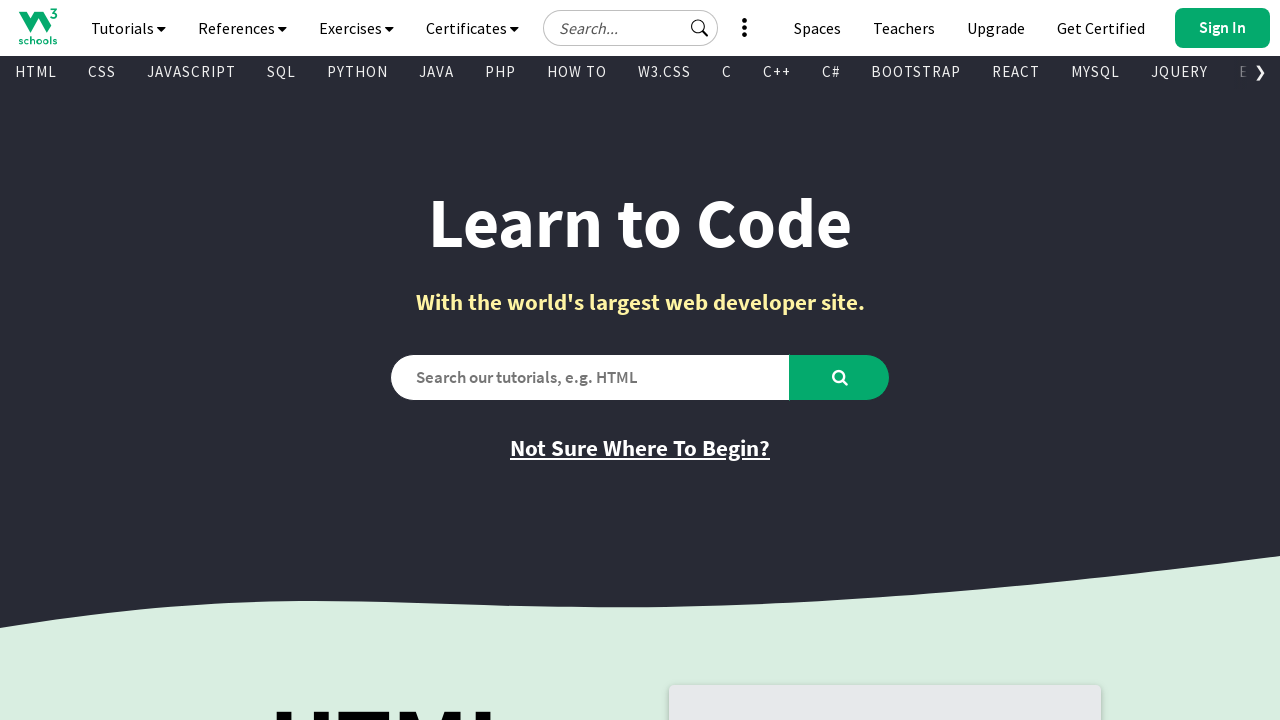

Retrieved text content from visible link
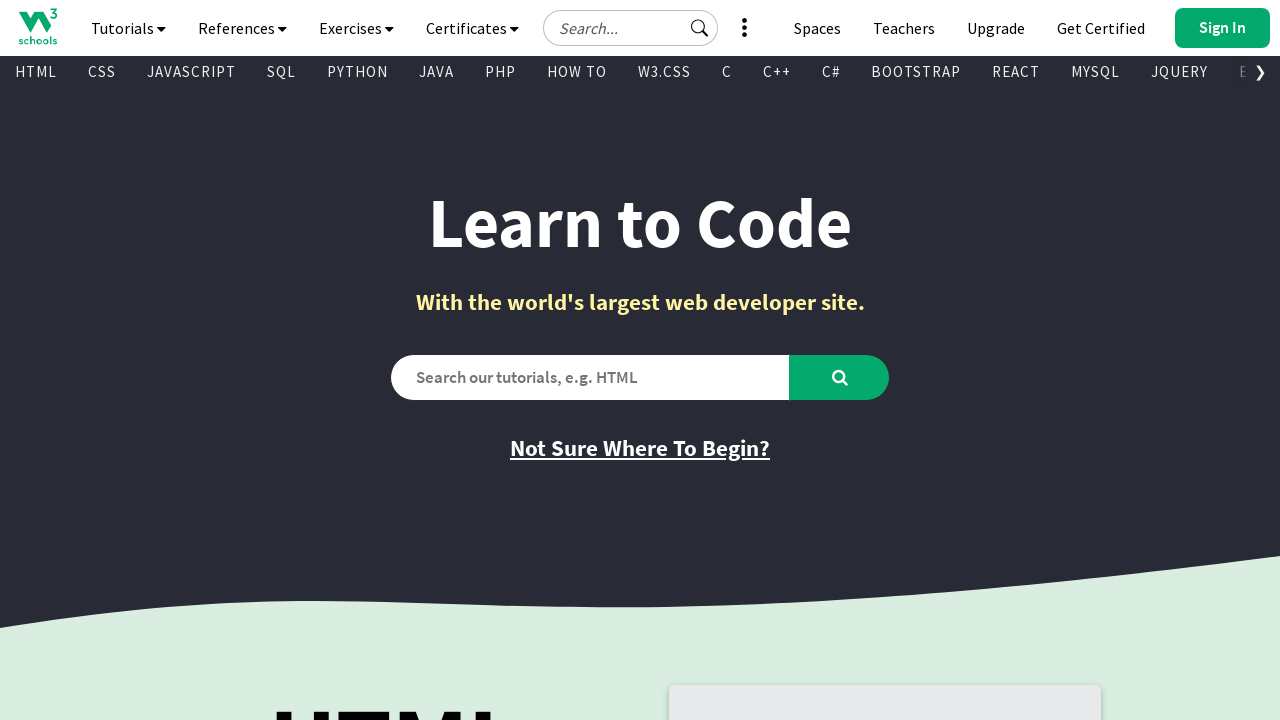

Retrieved href attribute from visible link
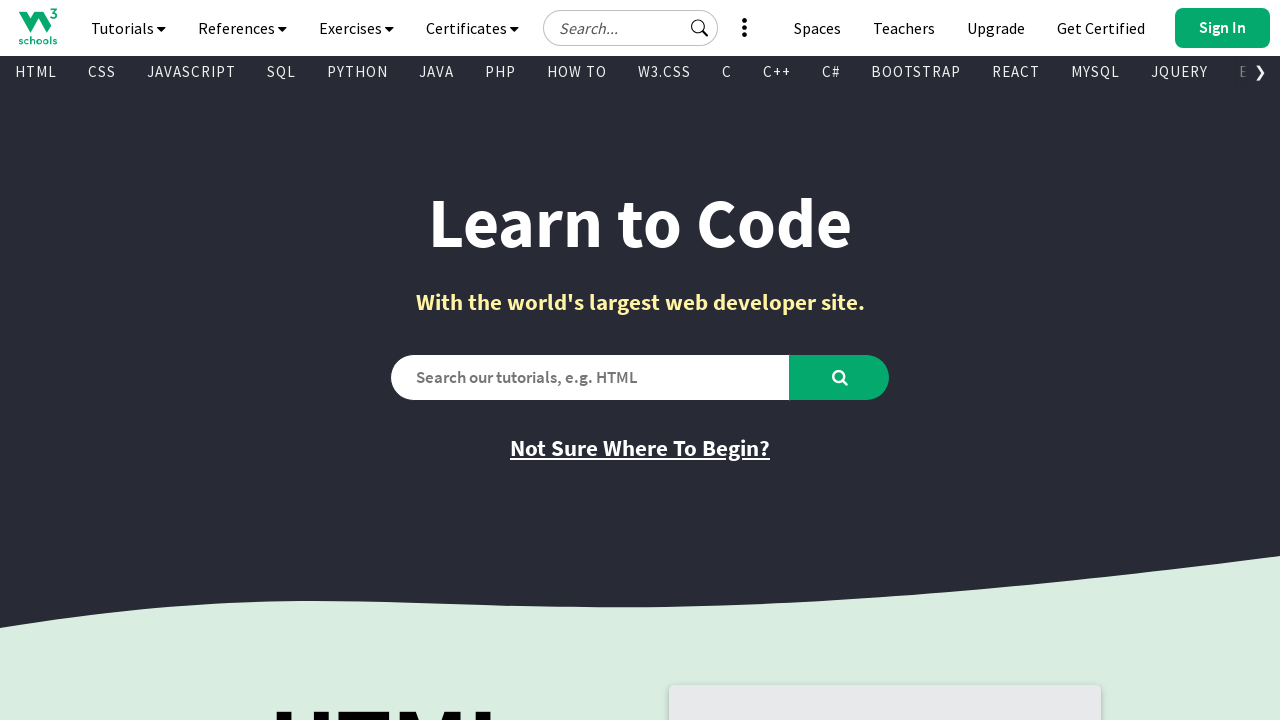

Retrieved text content from visible link
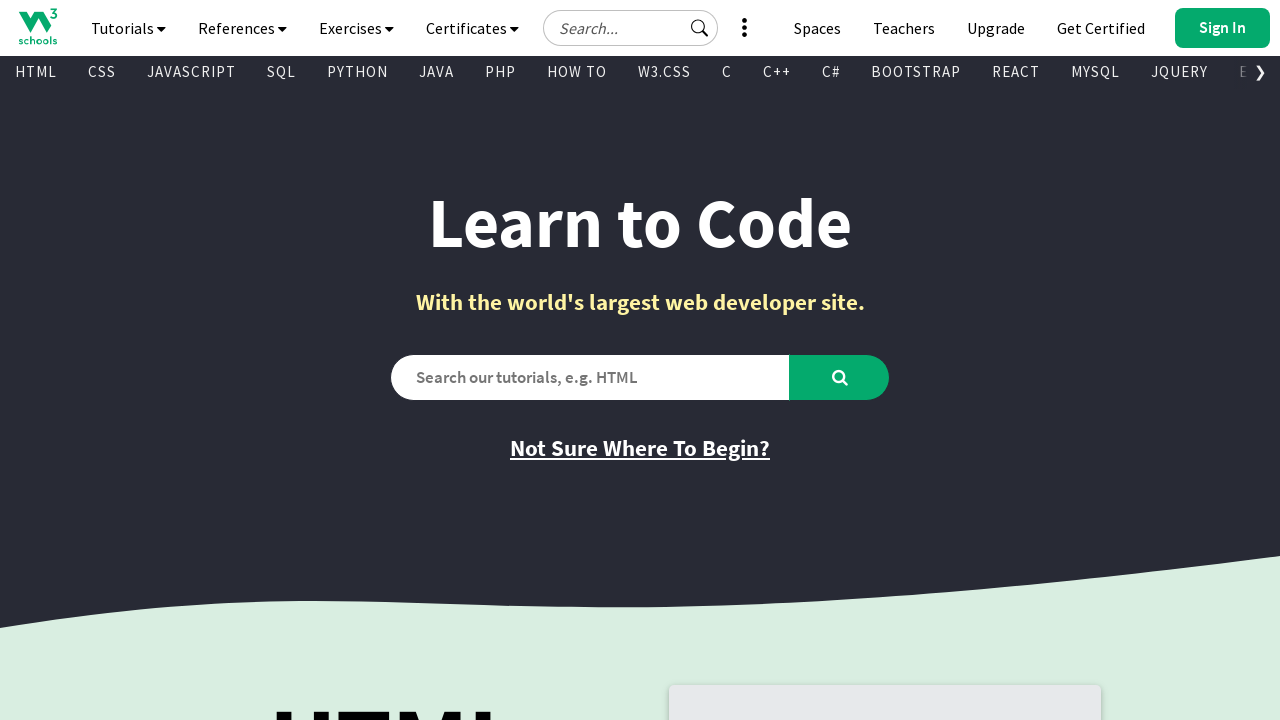

Retrieved href attribute from visible link
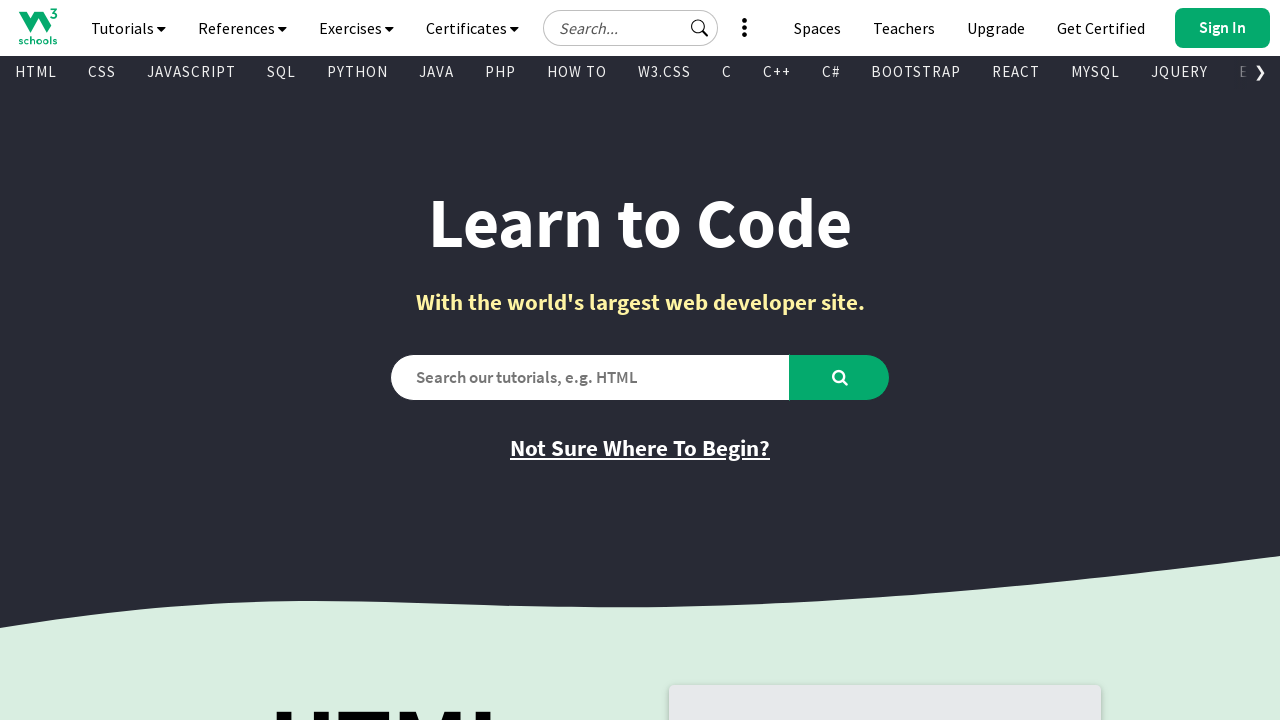

Retrieved text content from visible link
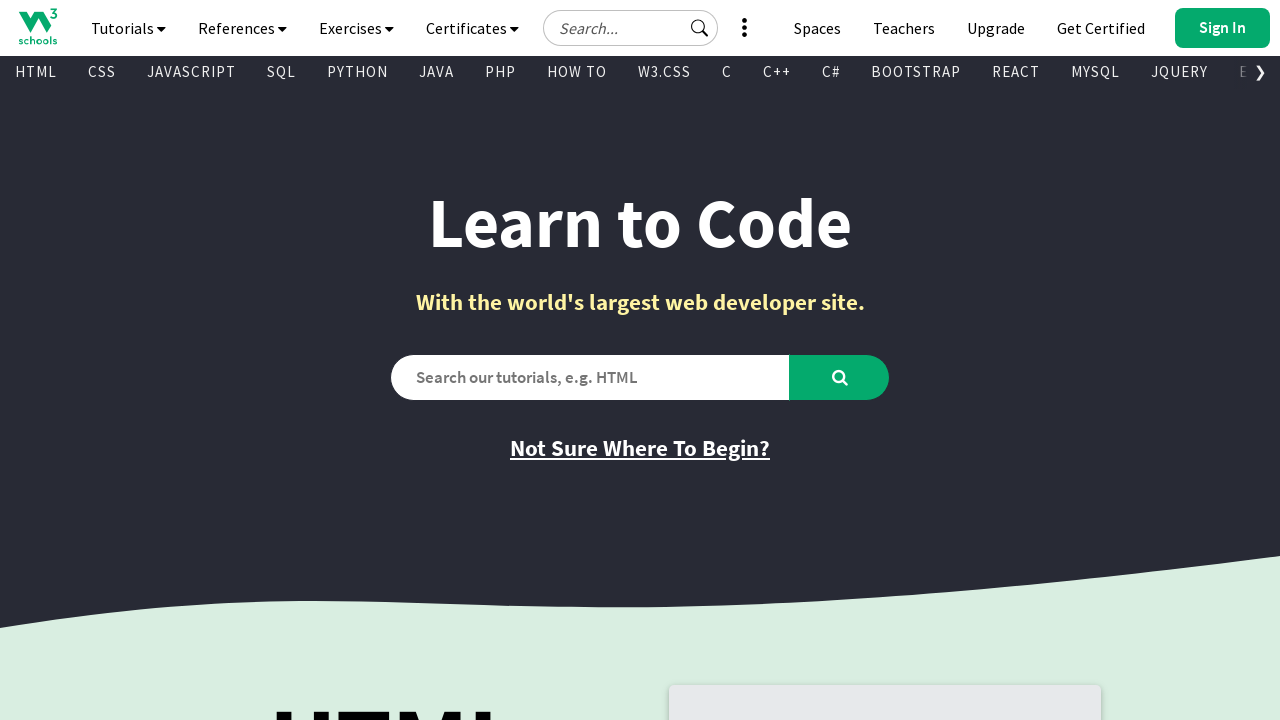

Retrieved href attribute from visible link
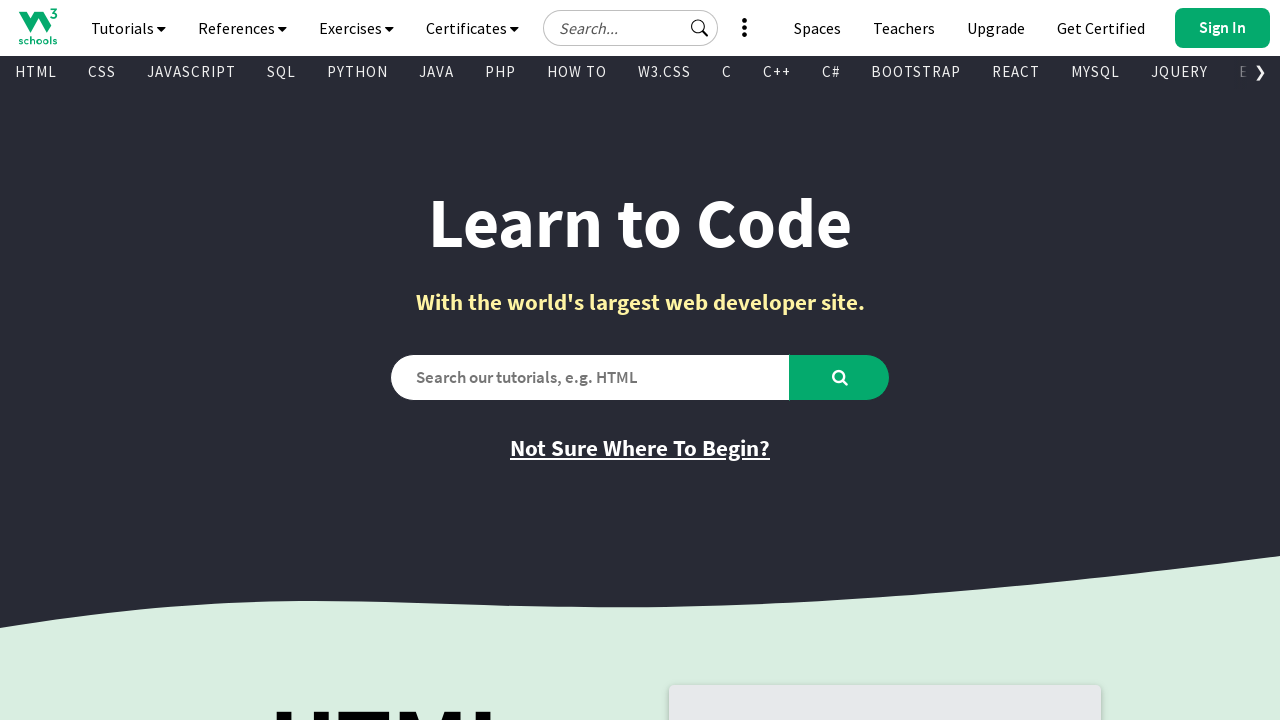

Retrieved text content from visible link
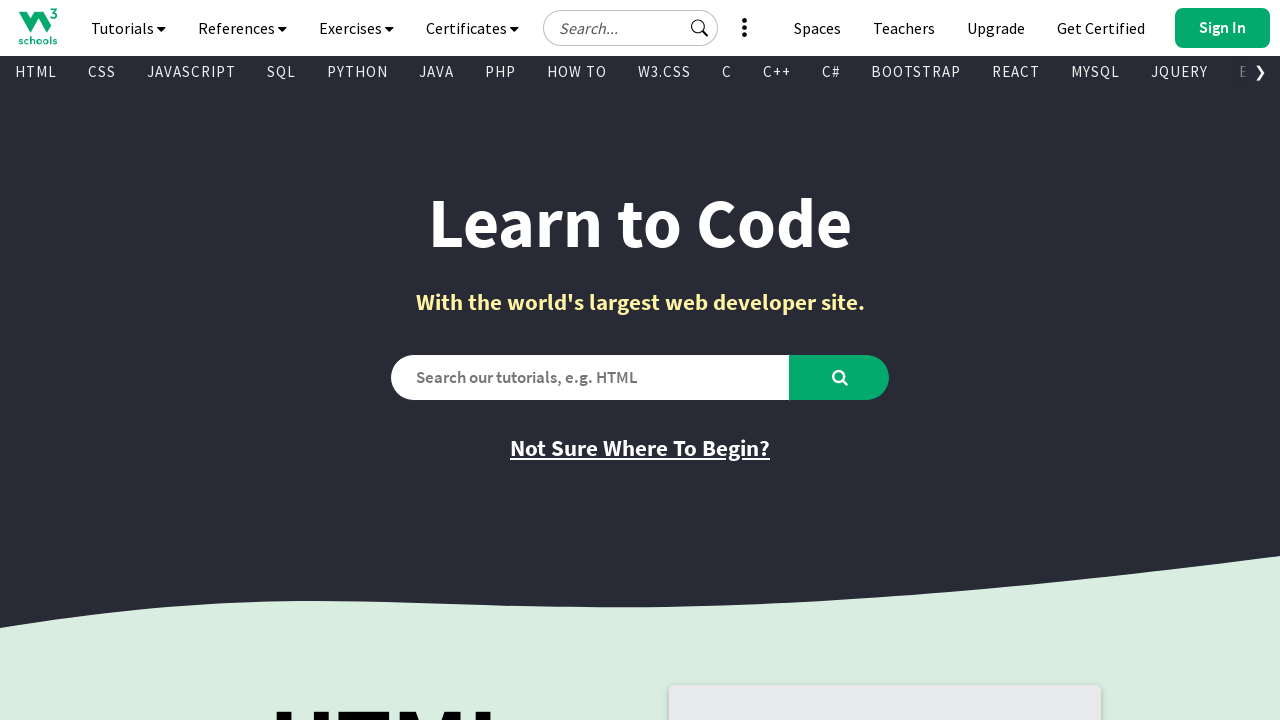

Retrieved href attribute from visible link
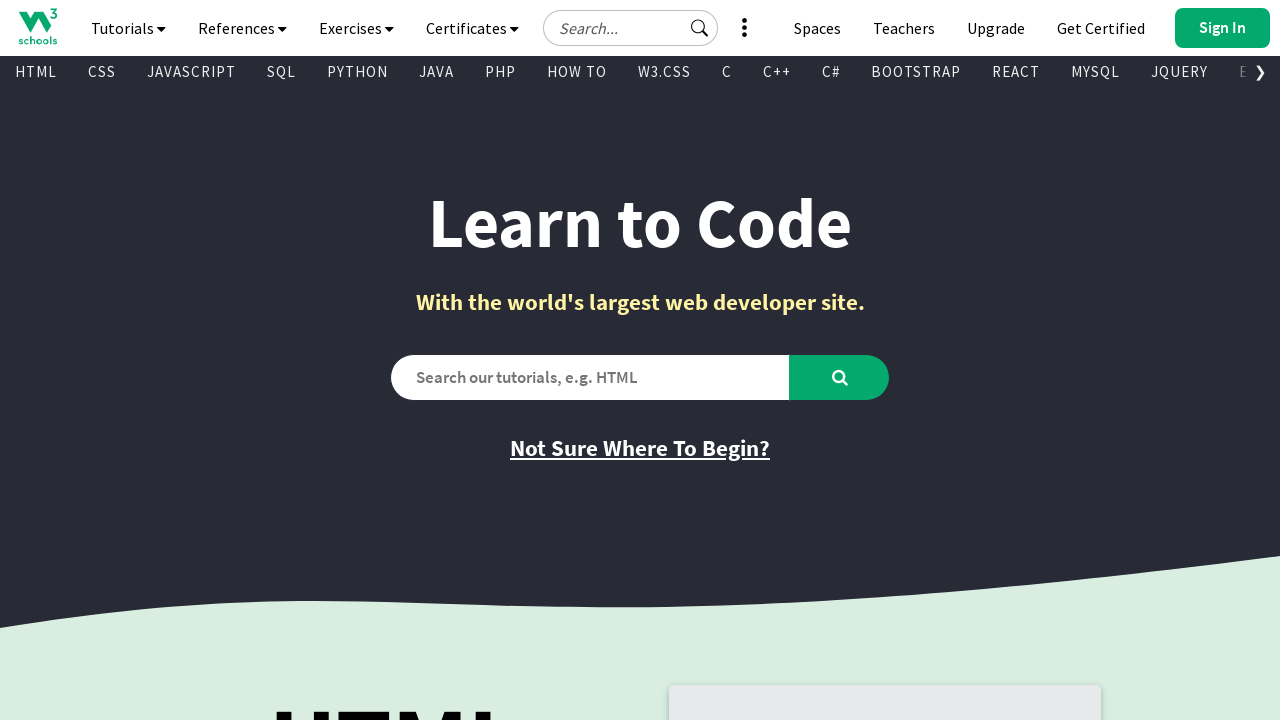

Retrieved text content from visible link
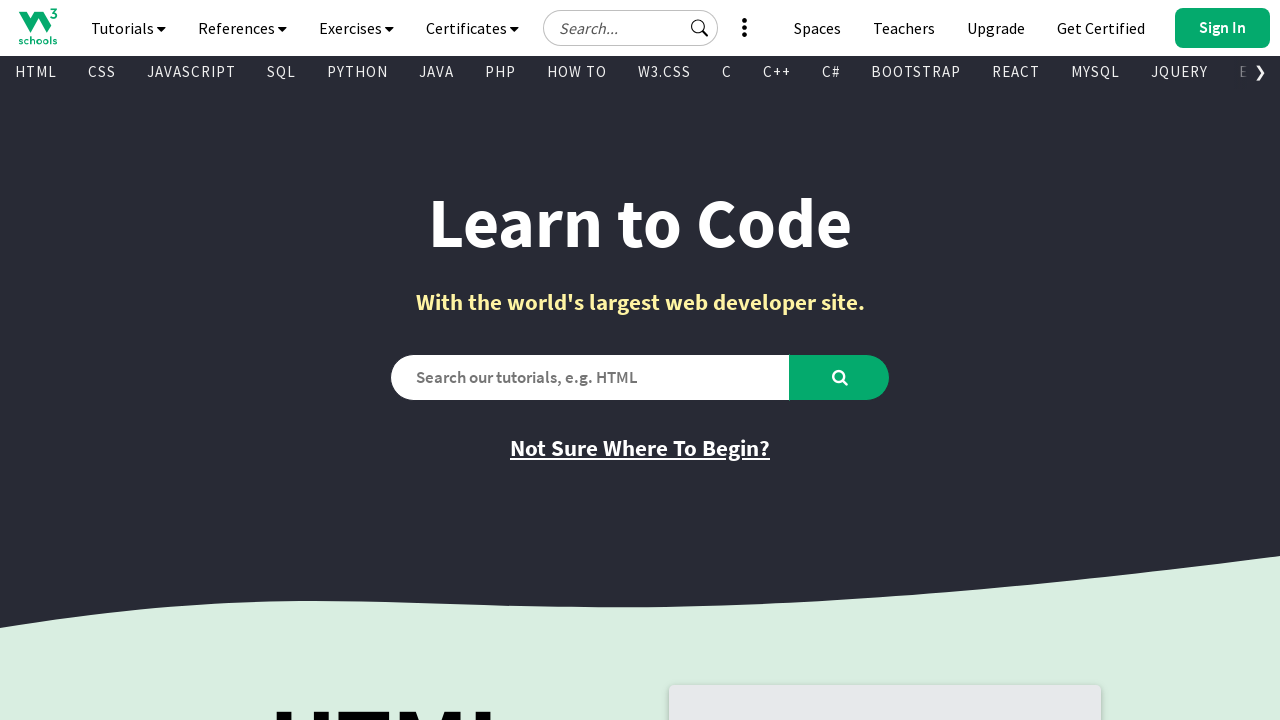

Retrieved href attribute from visible link
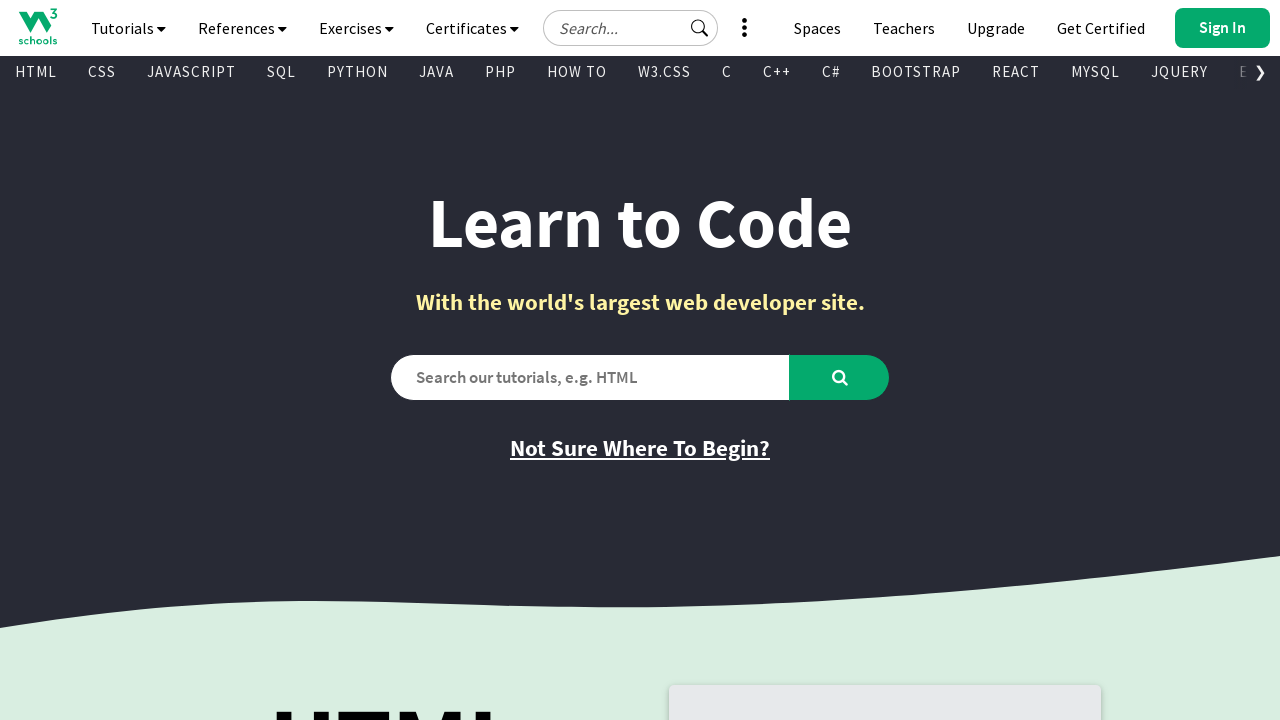

Retrieved text content from visible link
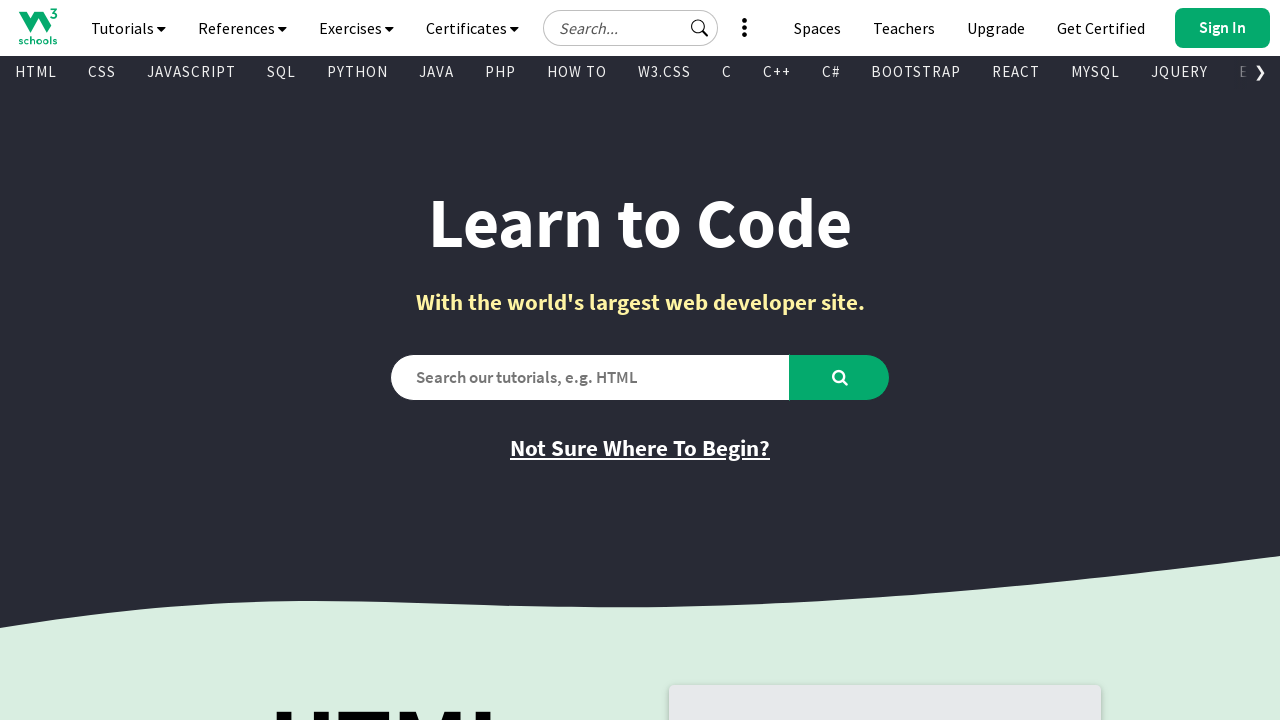

Retrieved href attribute from visible link
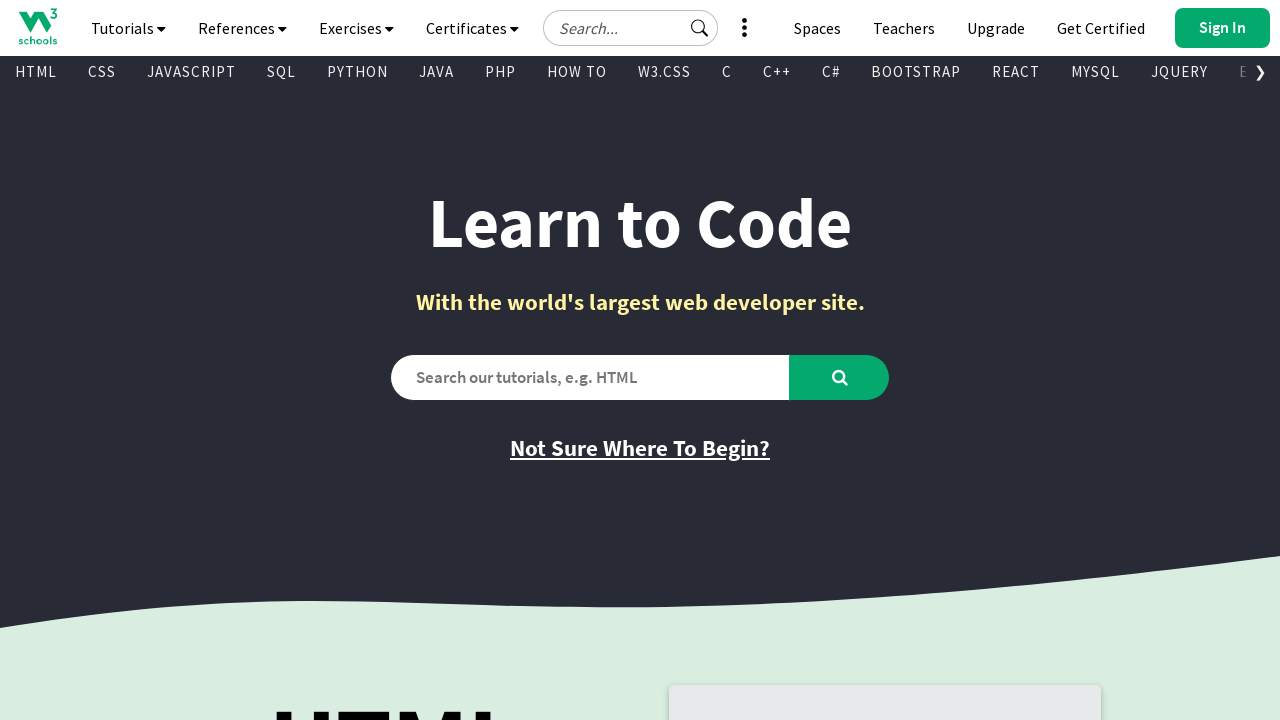

Retrieved text content from visible link
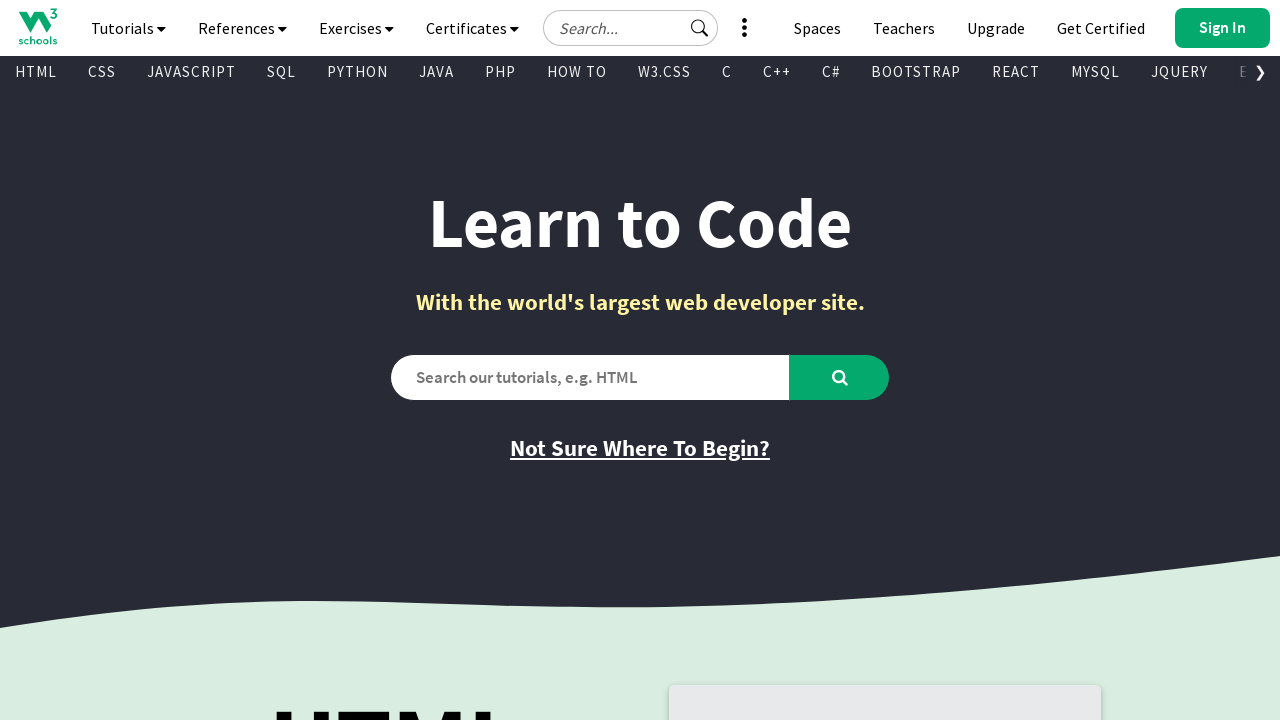

Retrieved href attribute from visible link
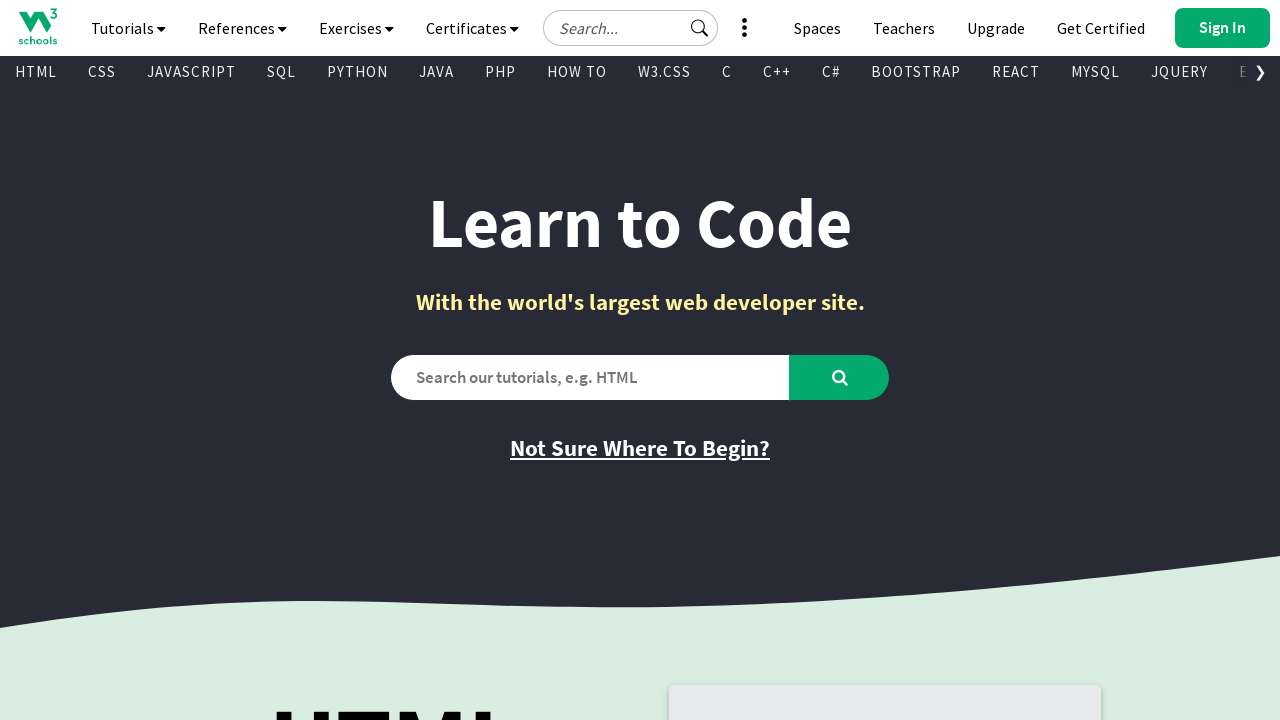

Retrieved text content from visible link
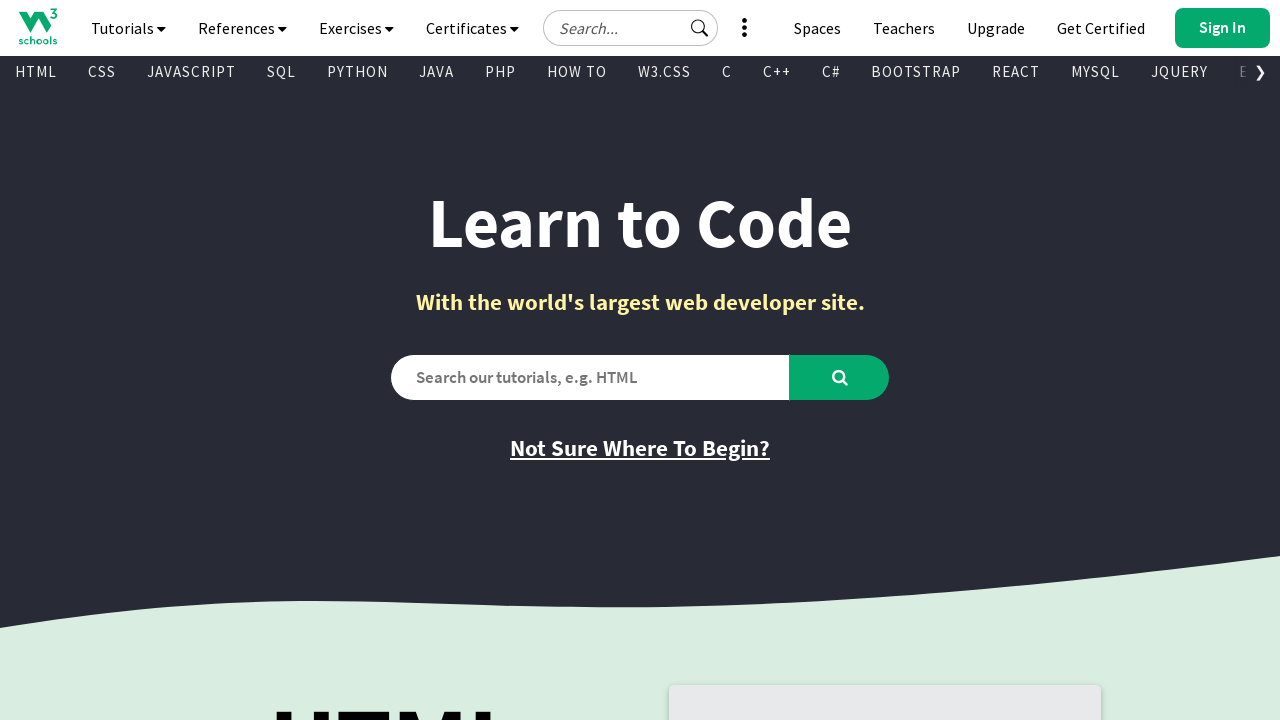

Retrieved href attribute from visible link
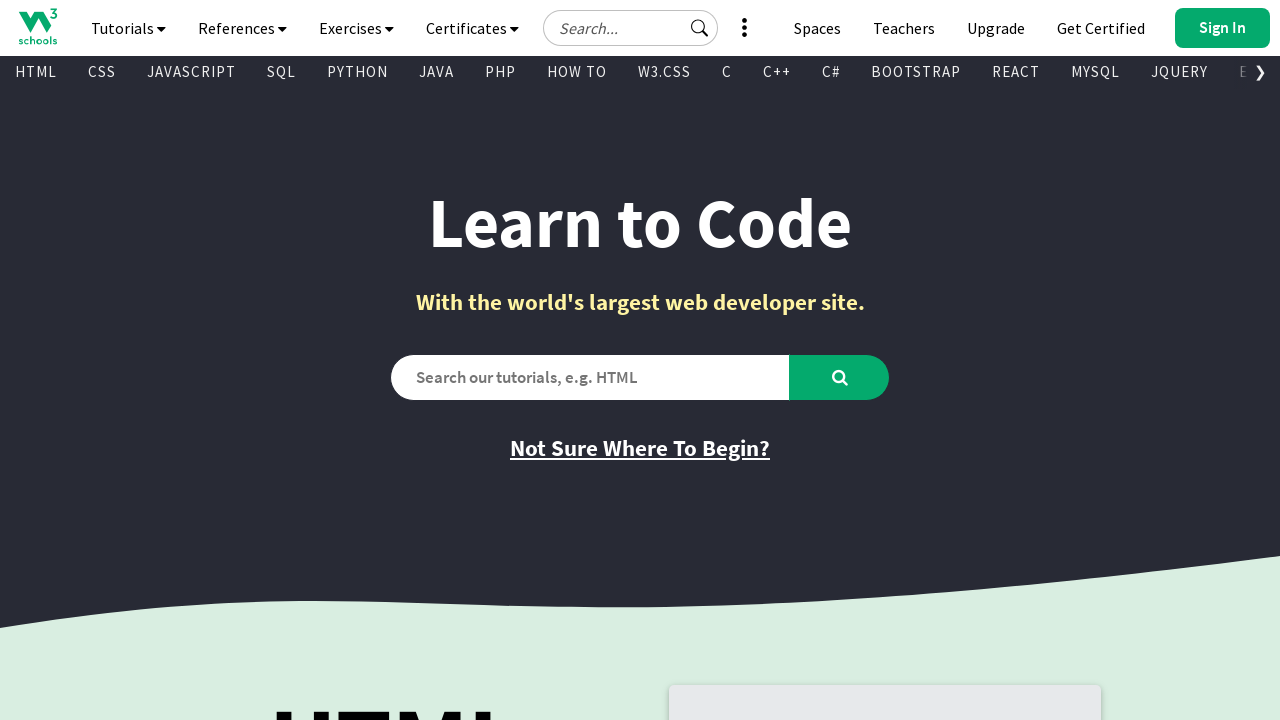

Retrieved text content from visible link
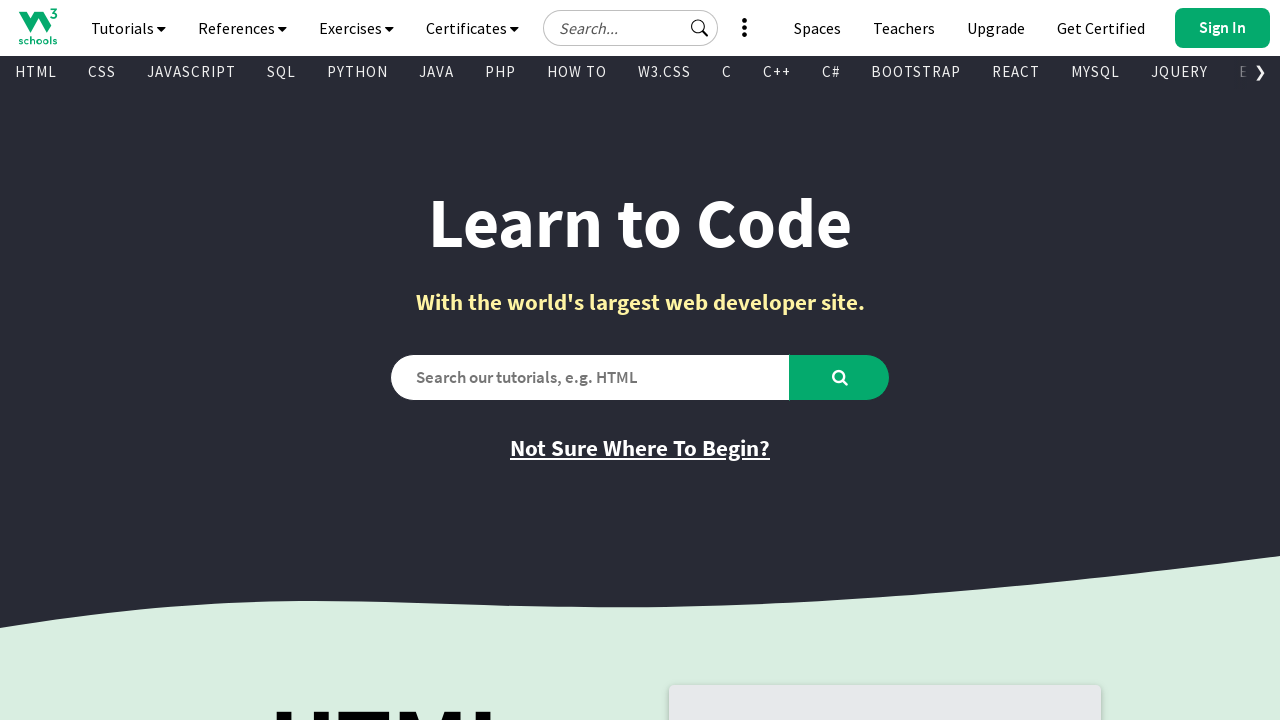

Retrieved href attribute from visible link
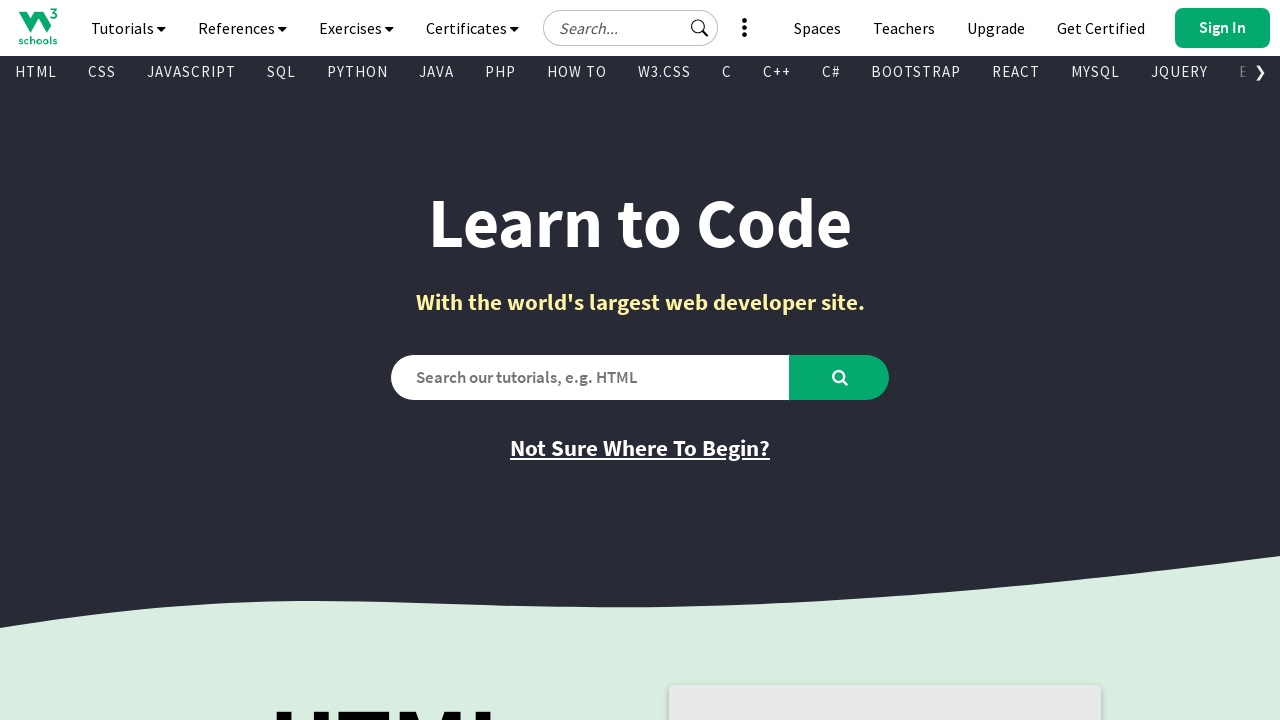

Retrieved text content from visible link
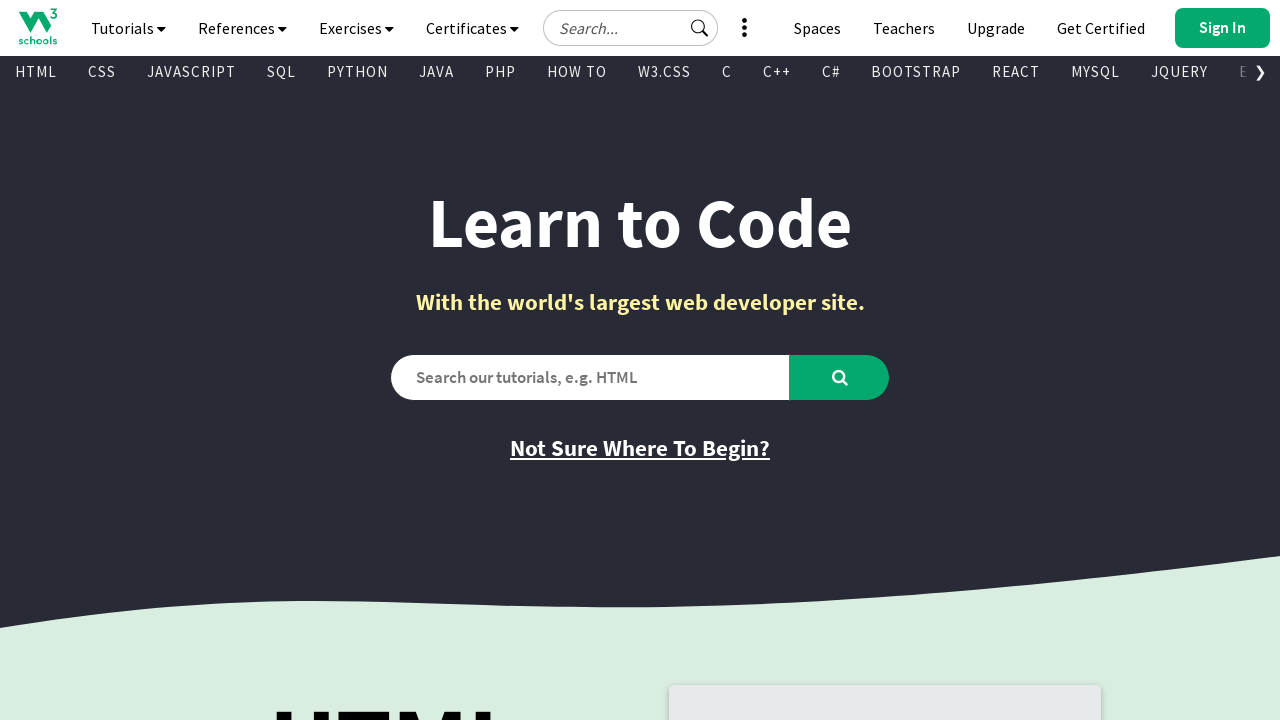

Retrieved href attribute from visible link
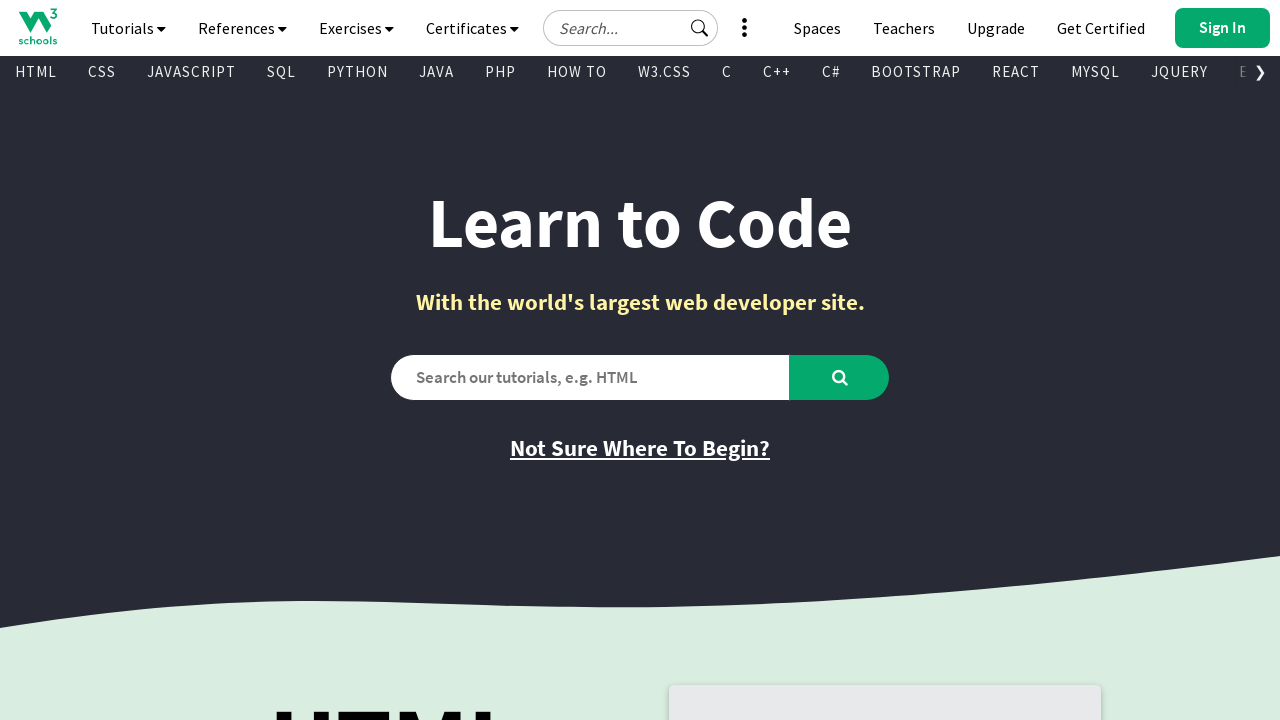

Retrieved text content from visible link
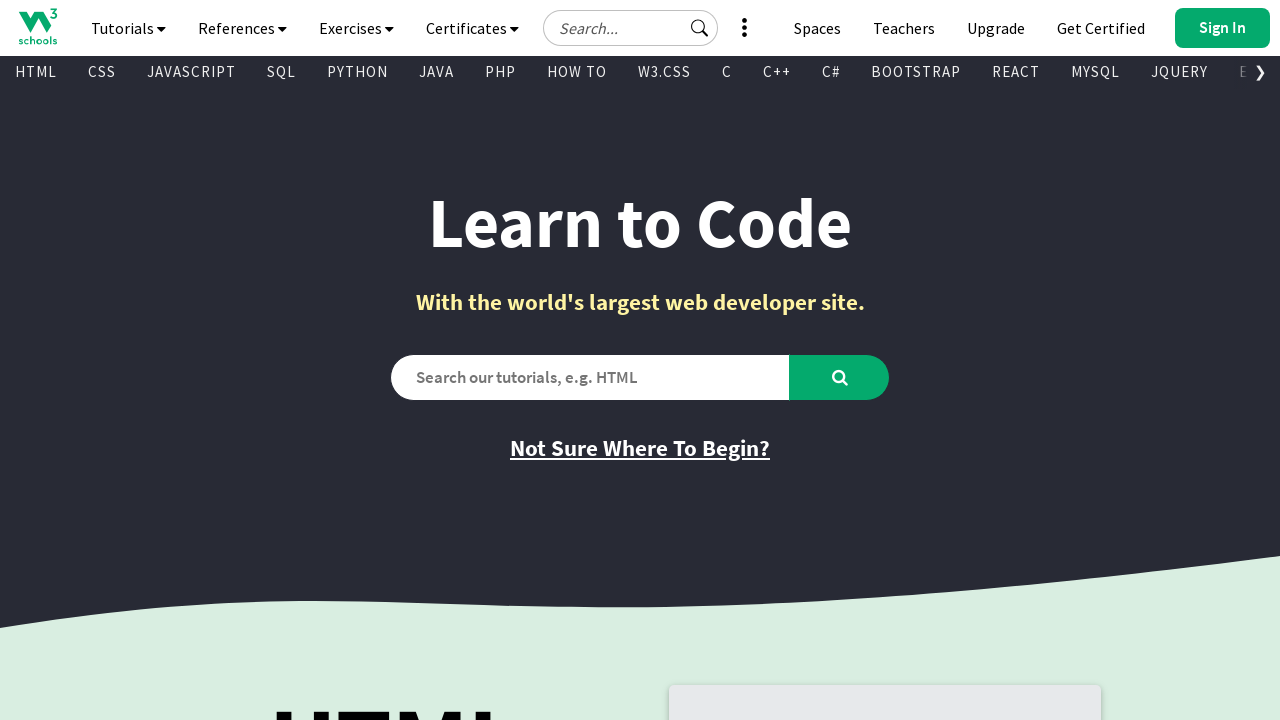

Retrieved href attribute from visible link
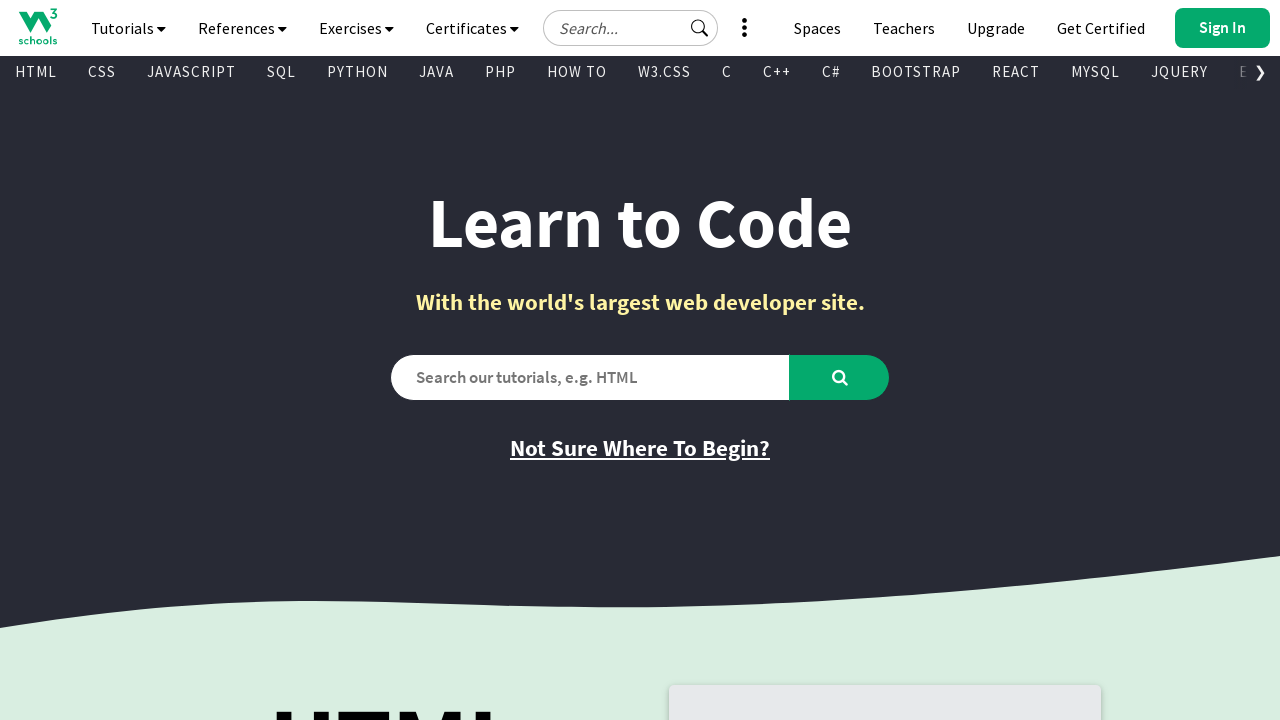

Retrieved text content from visible link
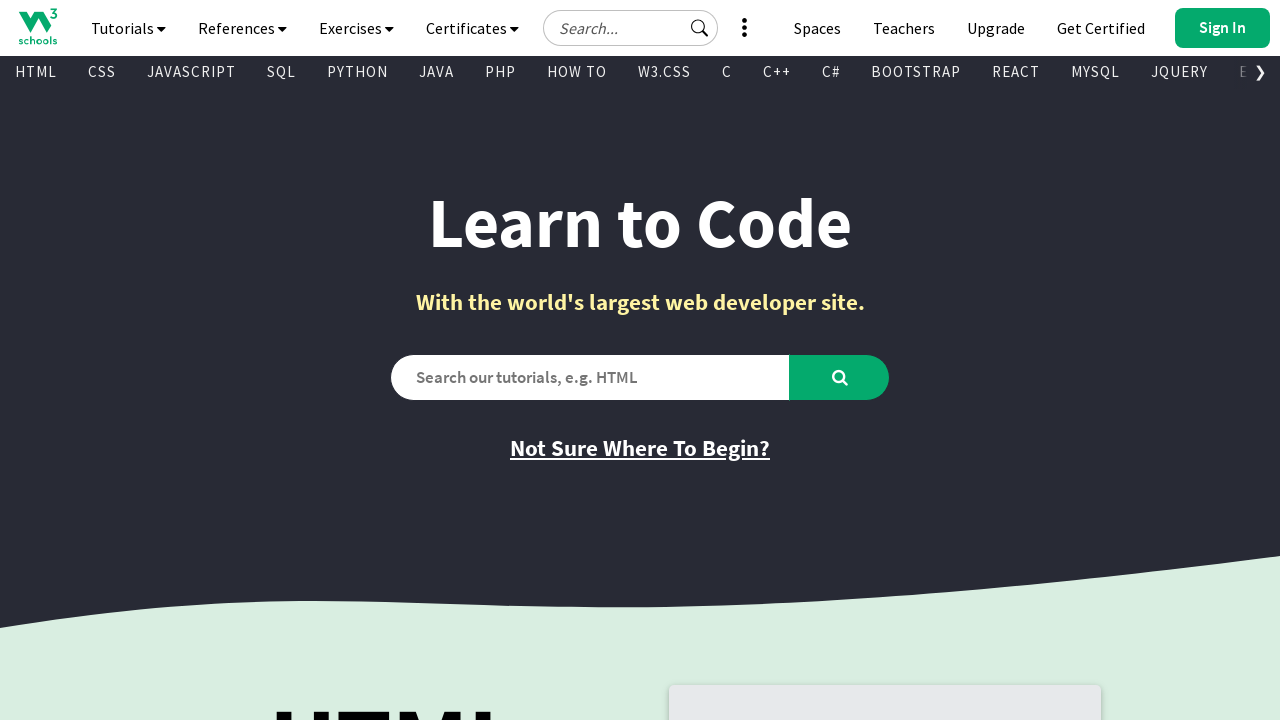

Retrieved href attribute from visible link
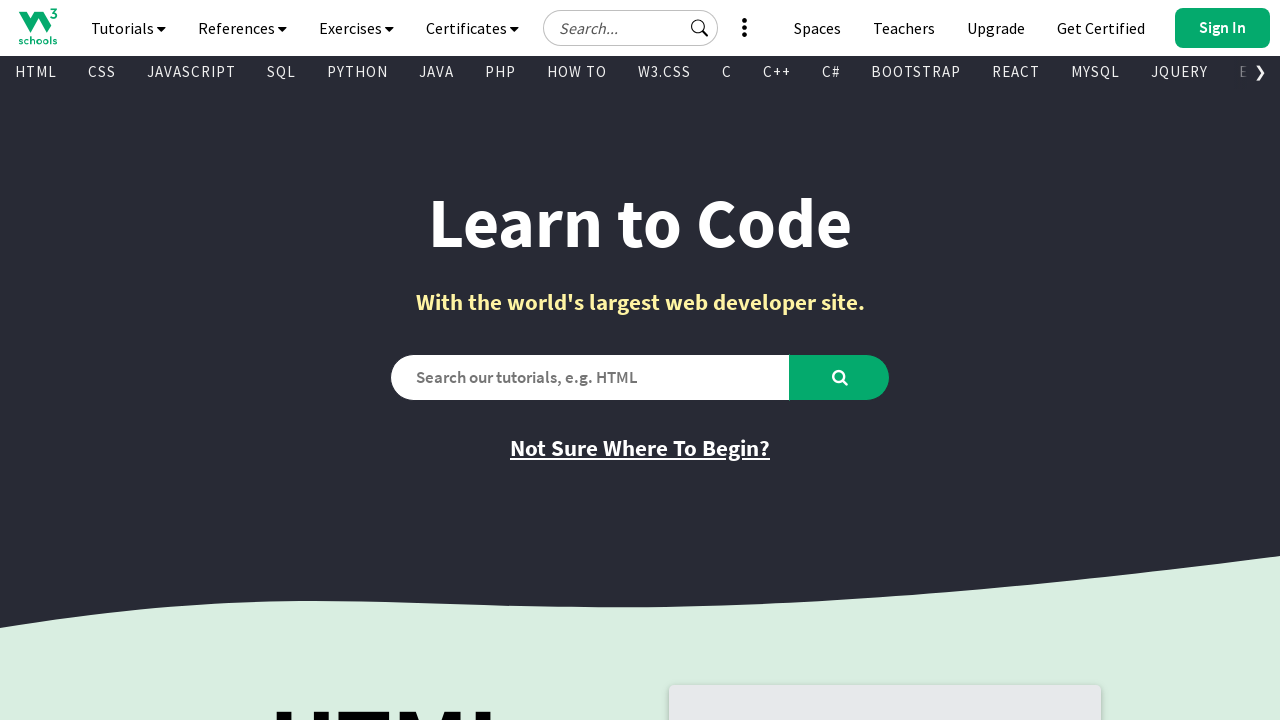

Retrieved text content from visible link
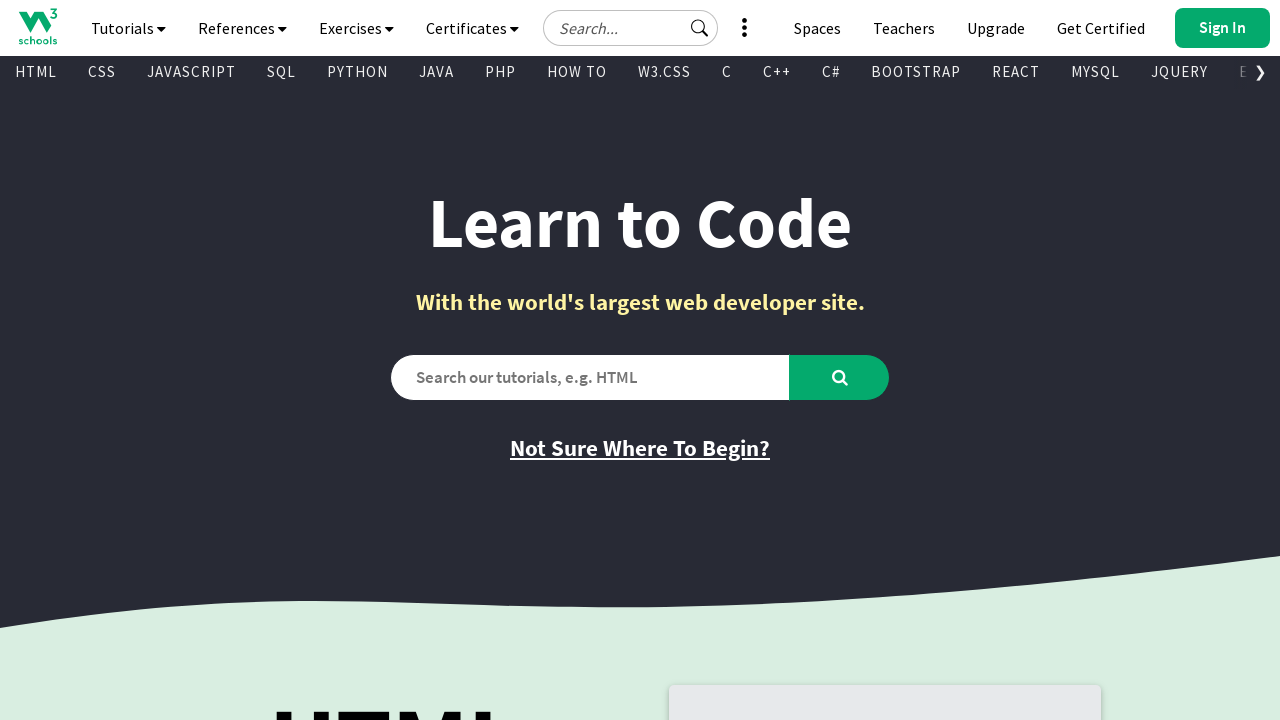

Retrieved href attribute from visible link
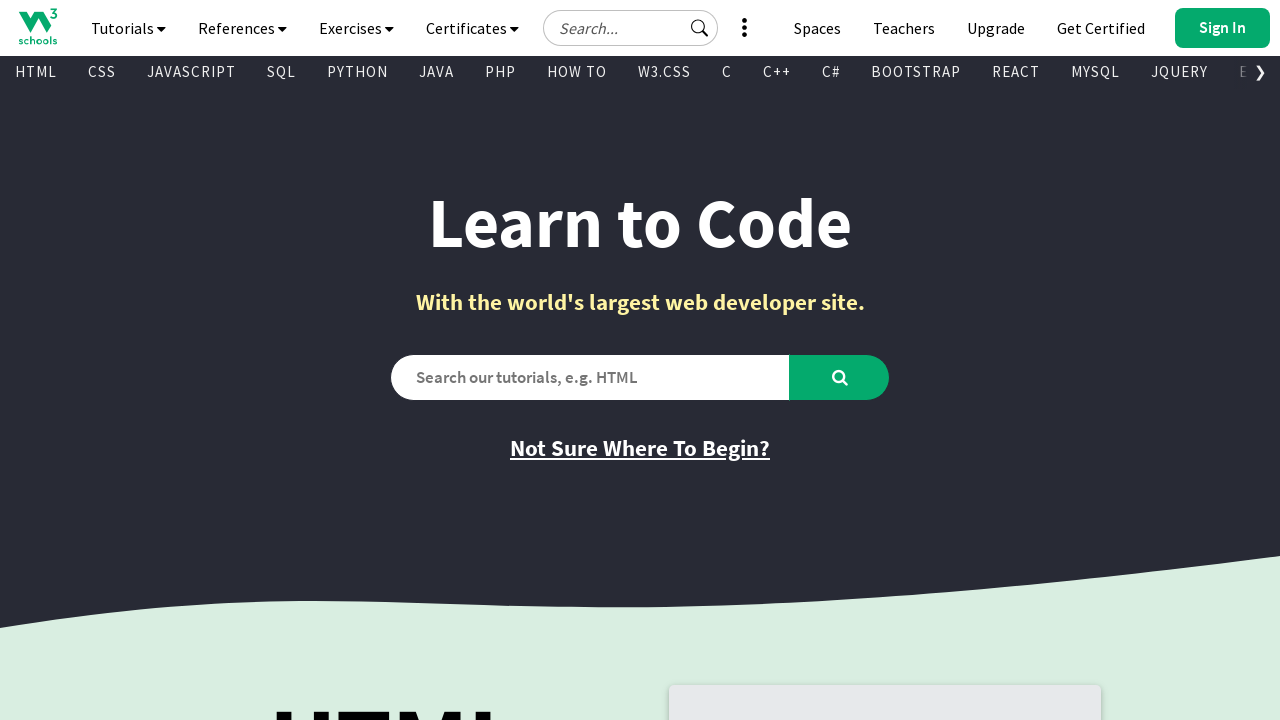

Retrieved text content from visible link
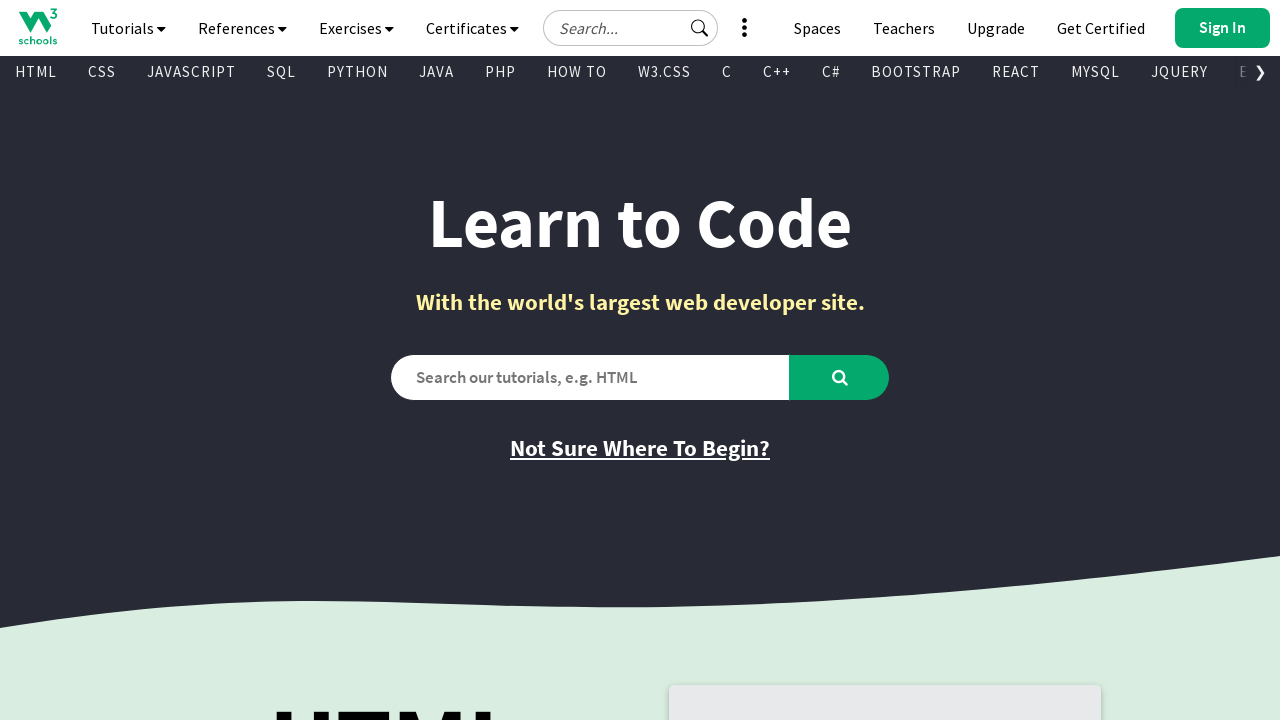

Retrieved href attribute from visible link
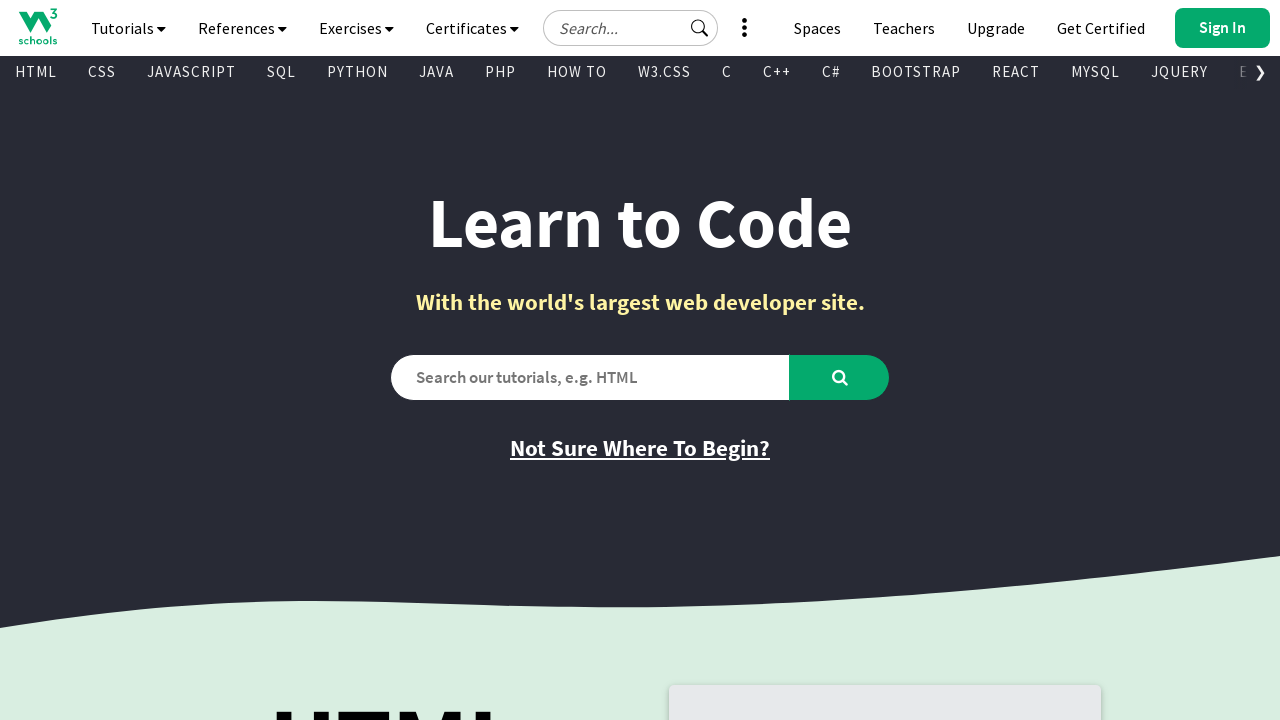

Retrieved text content from visible link
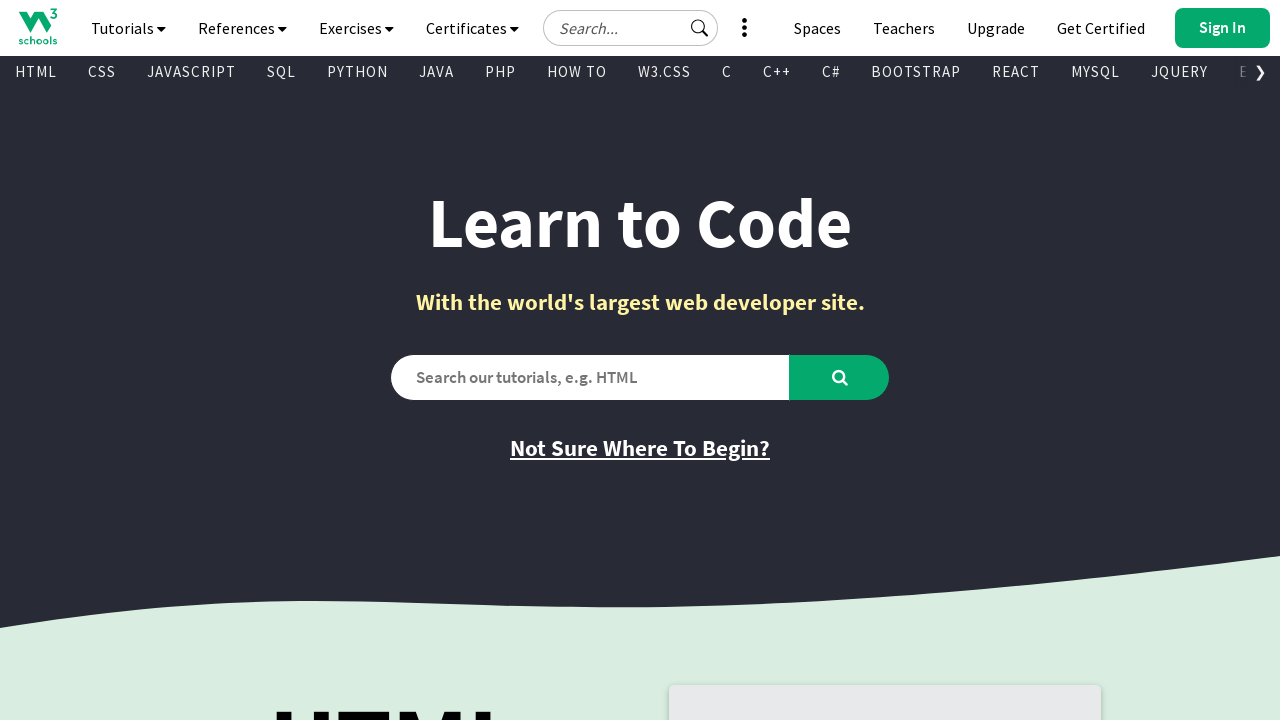

Retrieved href attribute from visible link
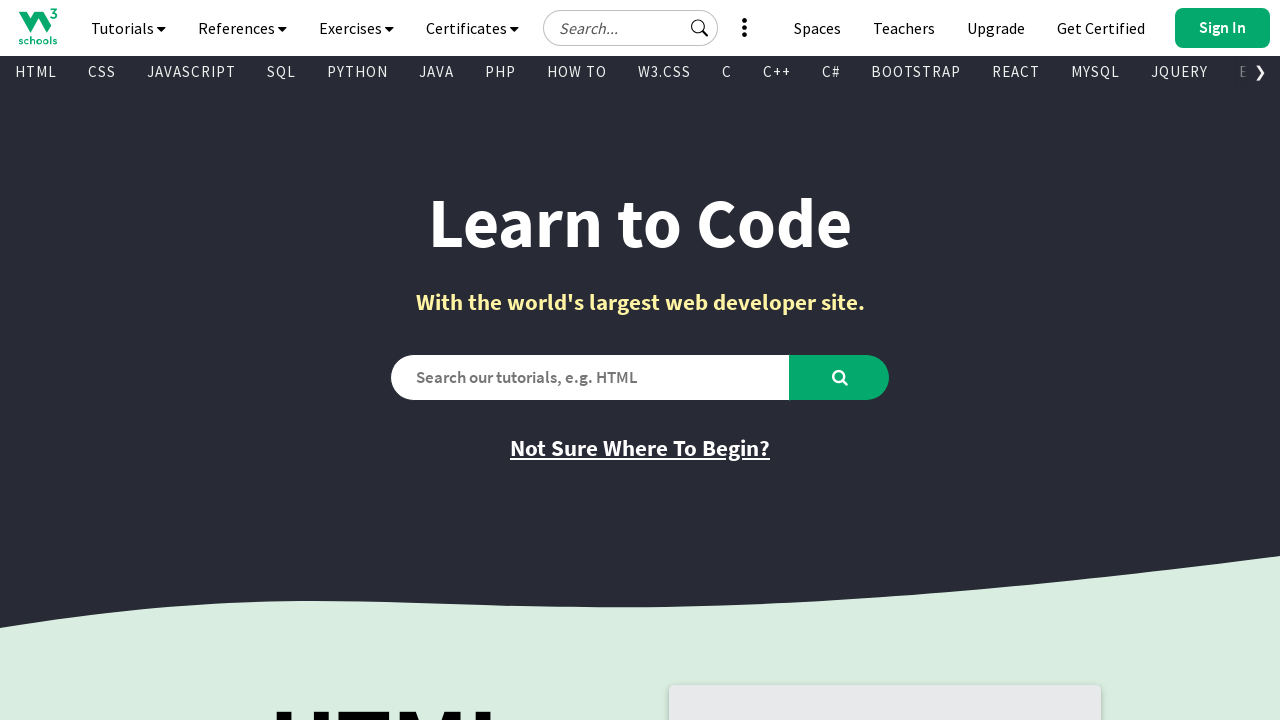

Retrieved text content from visible link
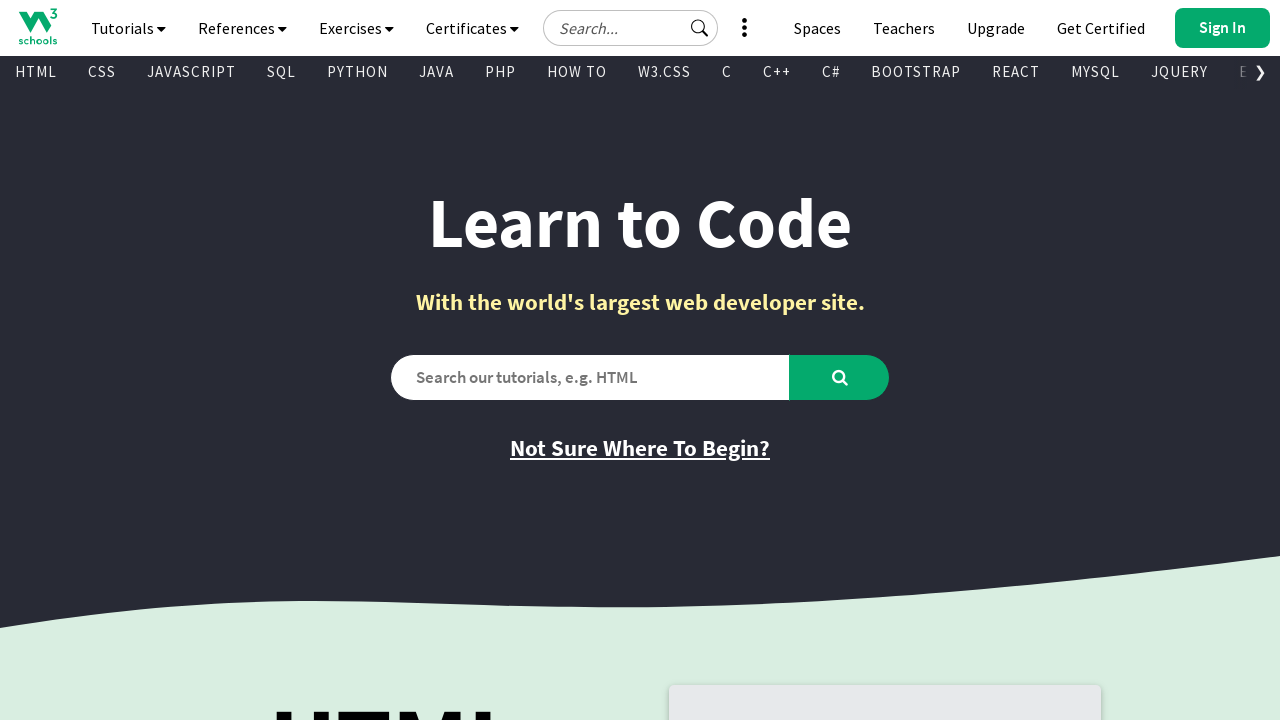

Retrieved href attribute from visible link
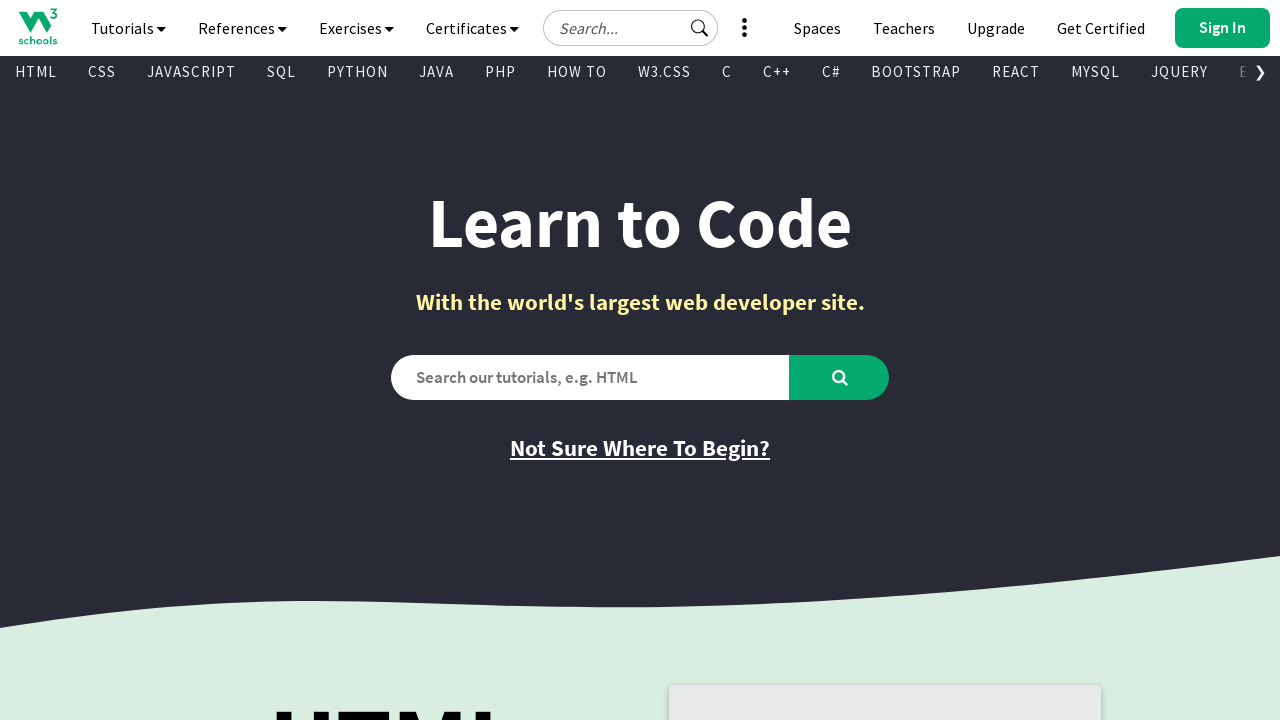

Retrieved text content from visible link
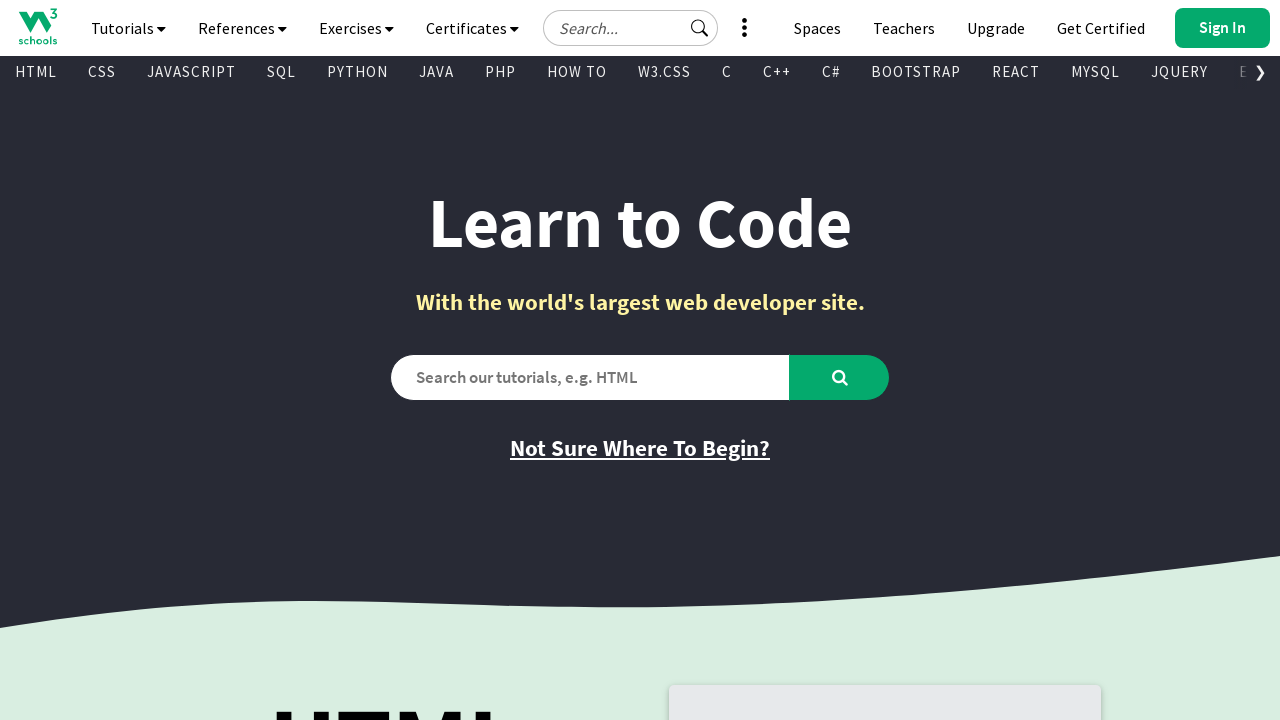

Retrieved href attribute from visible link
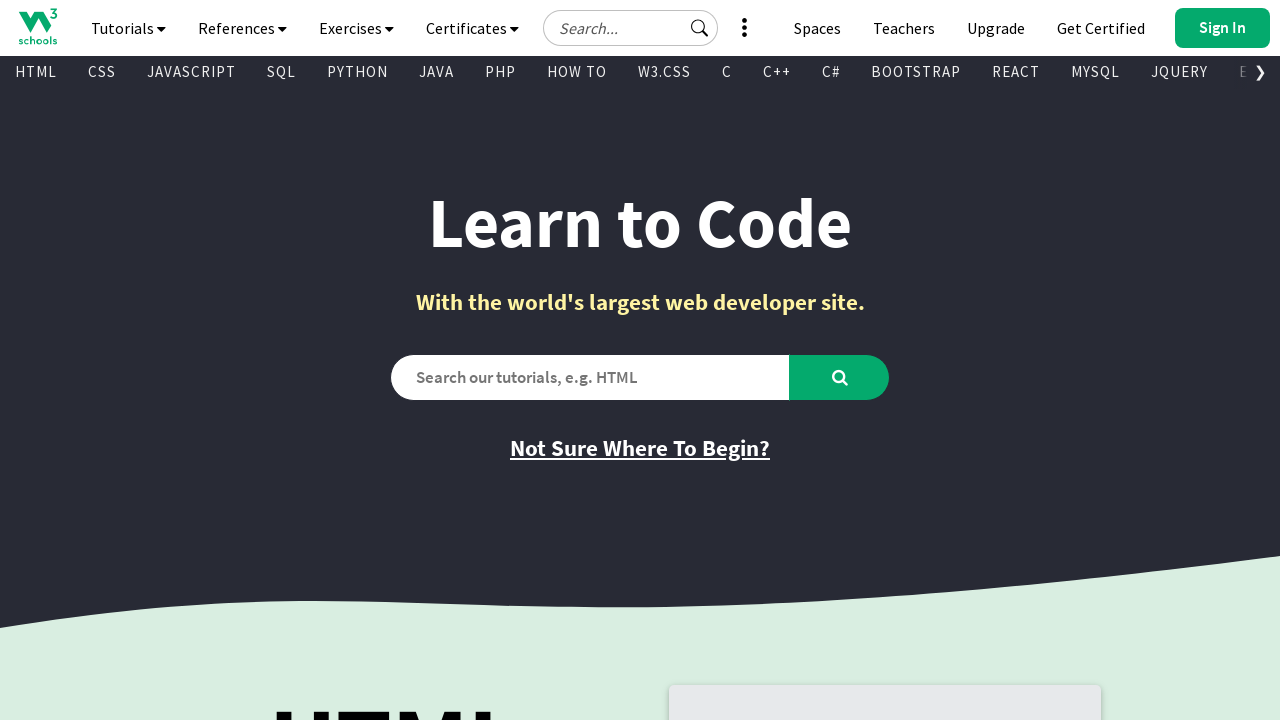

Retrieved text content from visible link
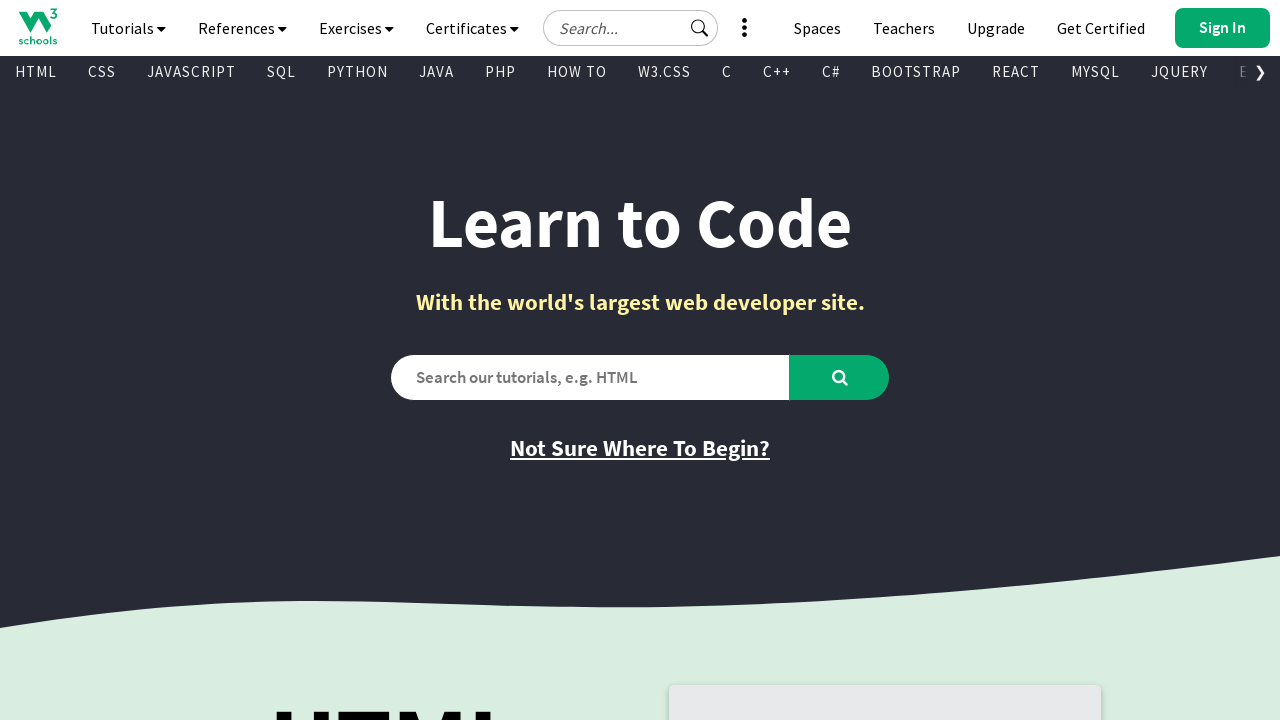

Retrieved href attribute from visible link
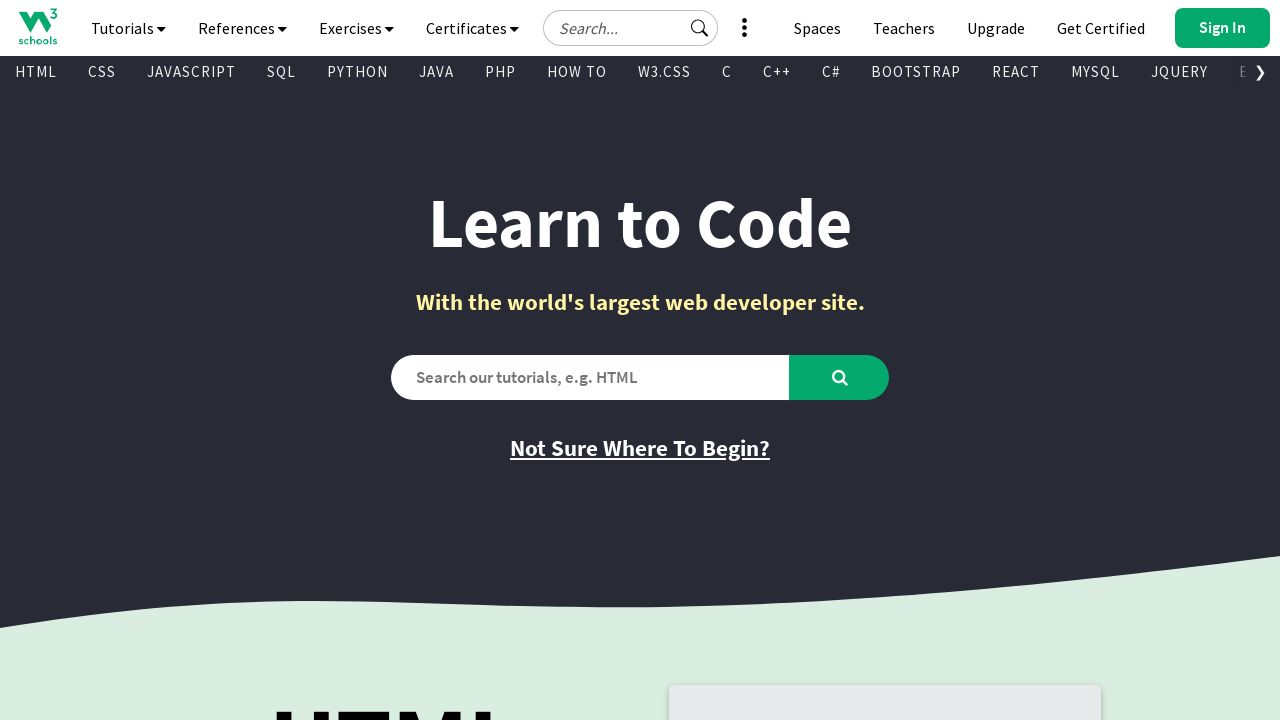

Retrieved text content from visible link
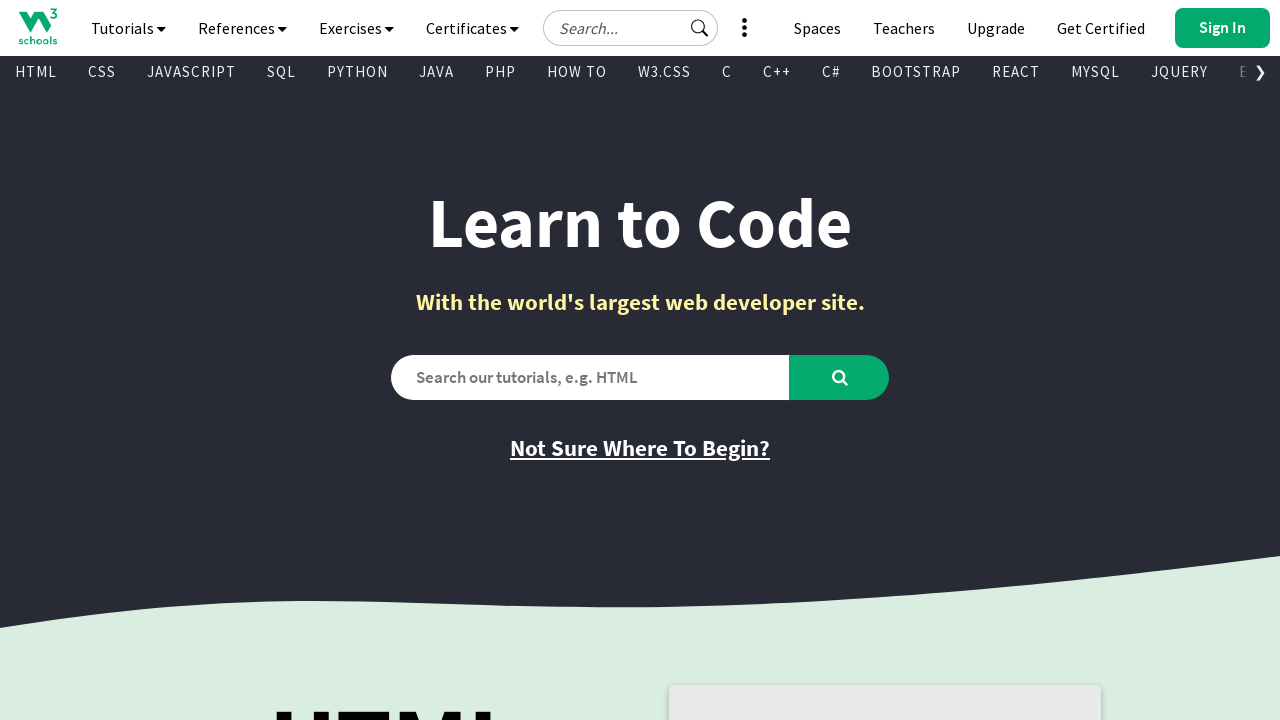

Retrieved href attribute from visible link
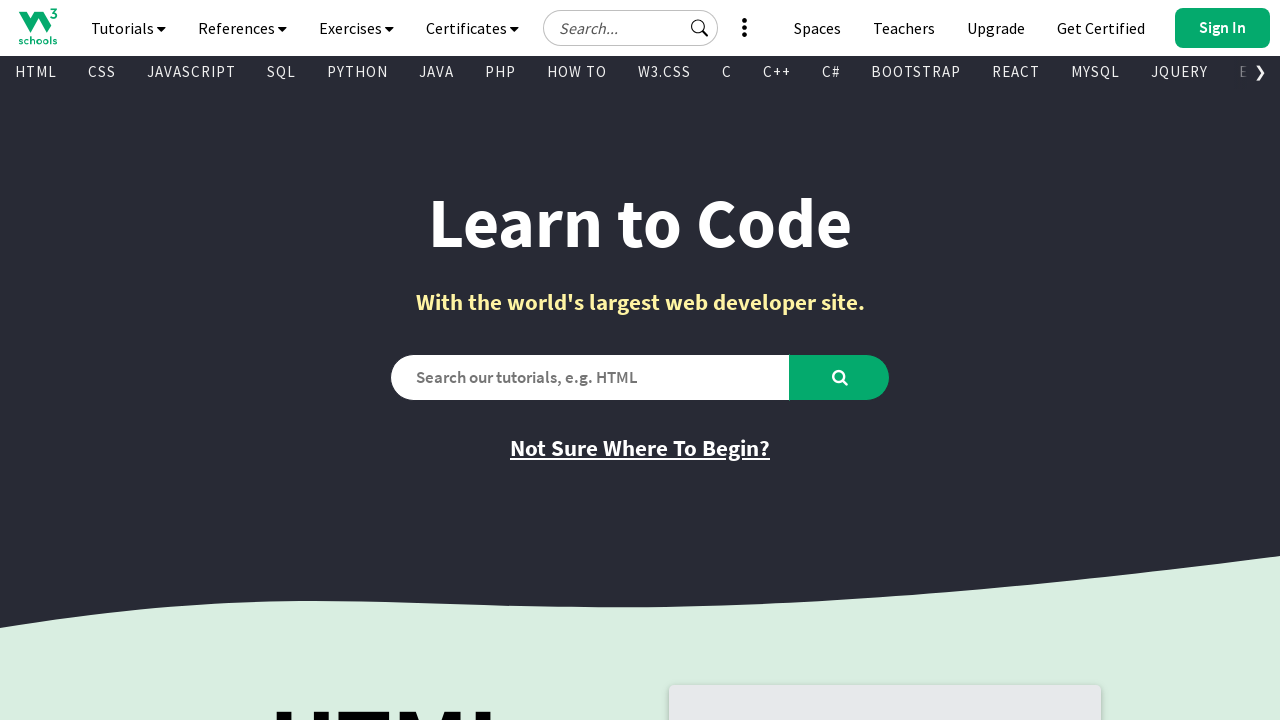

Retrieved text content from visible link
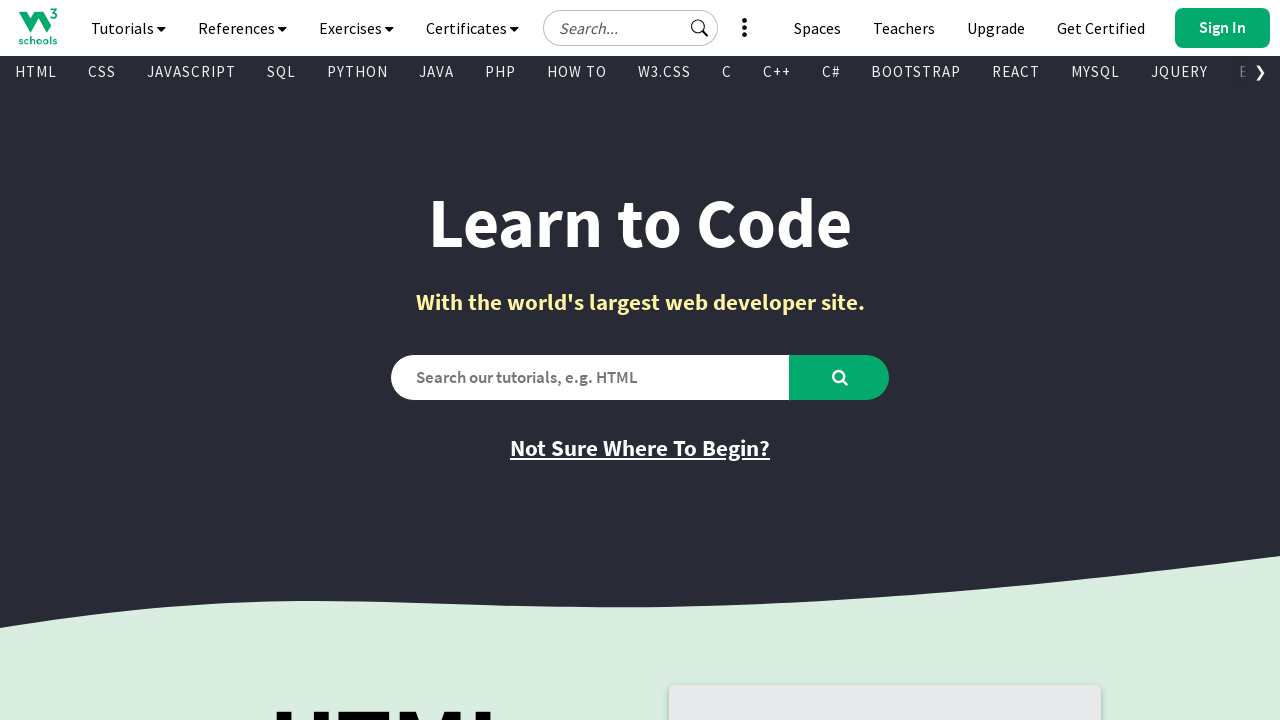

Retrieved href attribute from visible link
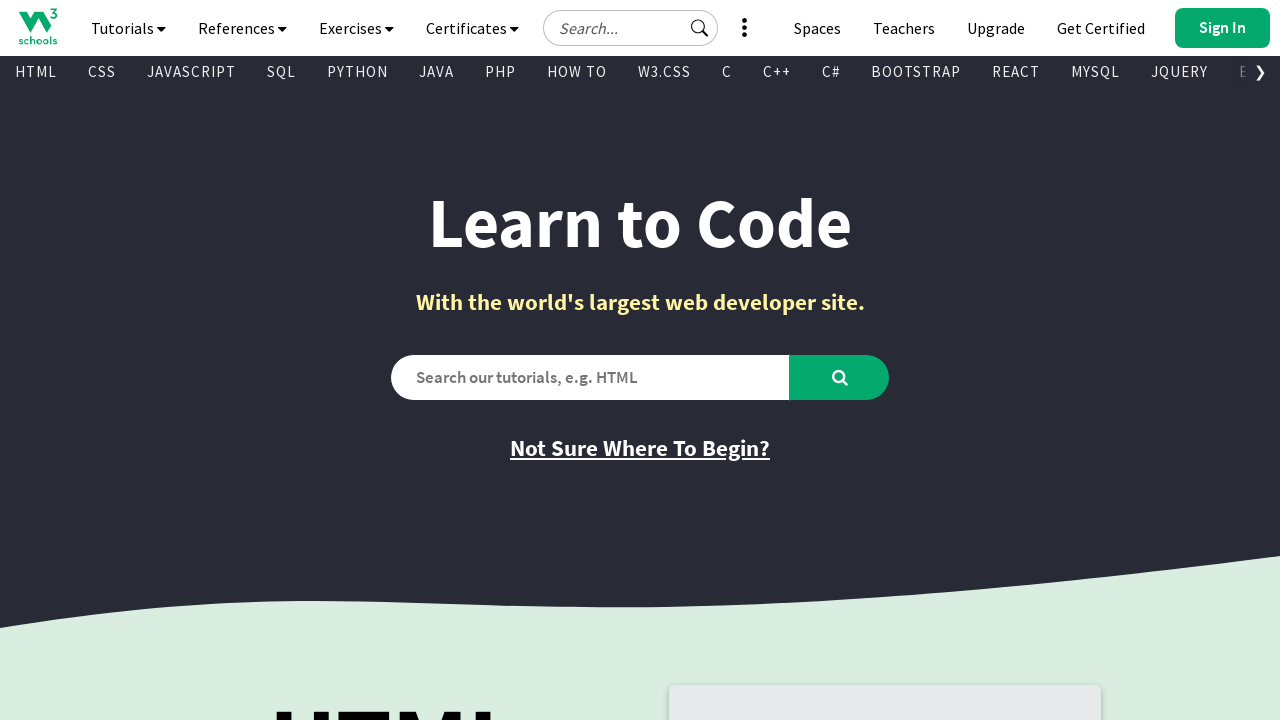

Retrieved text content from visible link
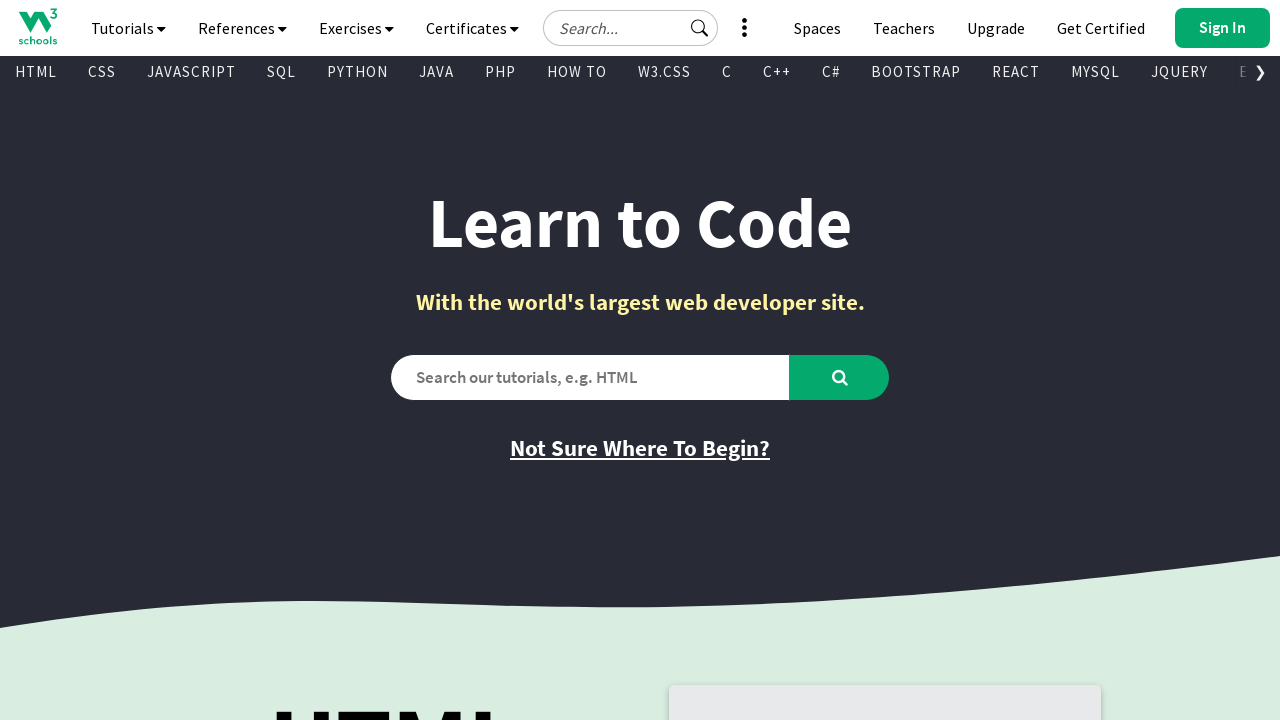

Retrieved href attribute from visible link
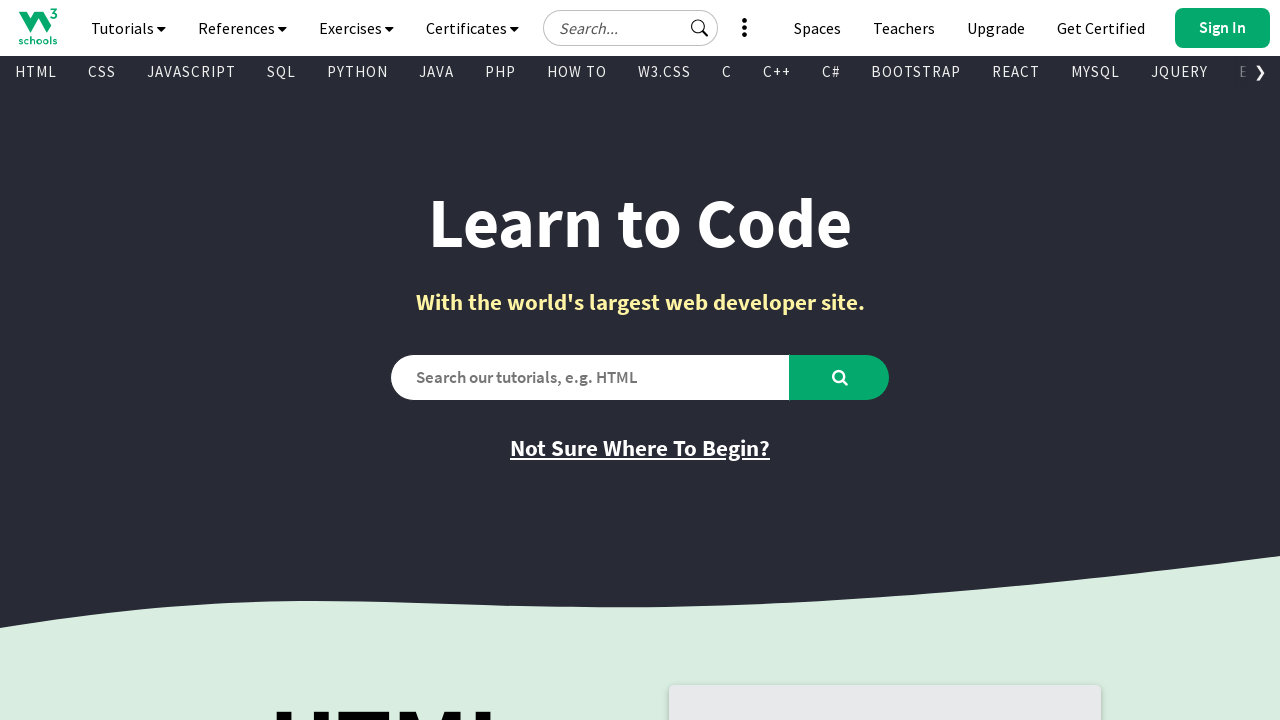

Retrieved text content from visible link
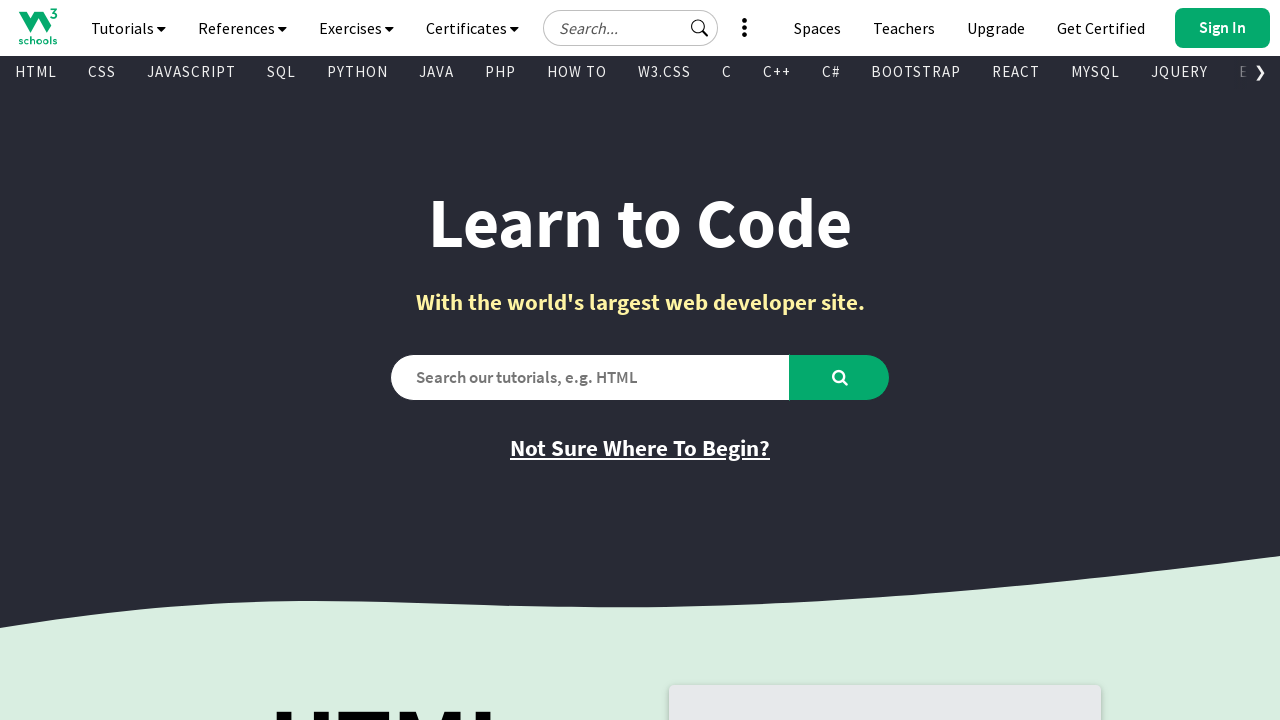

Retrieved href attribute from visible link
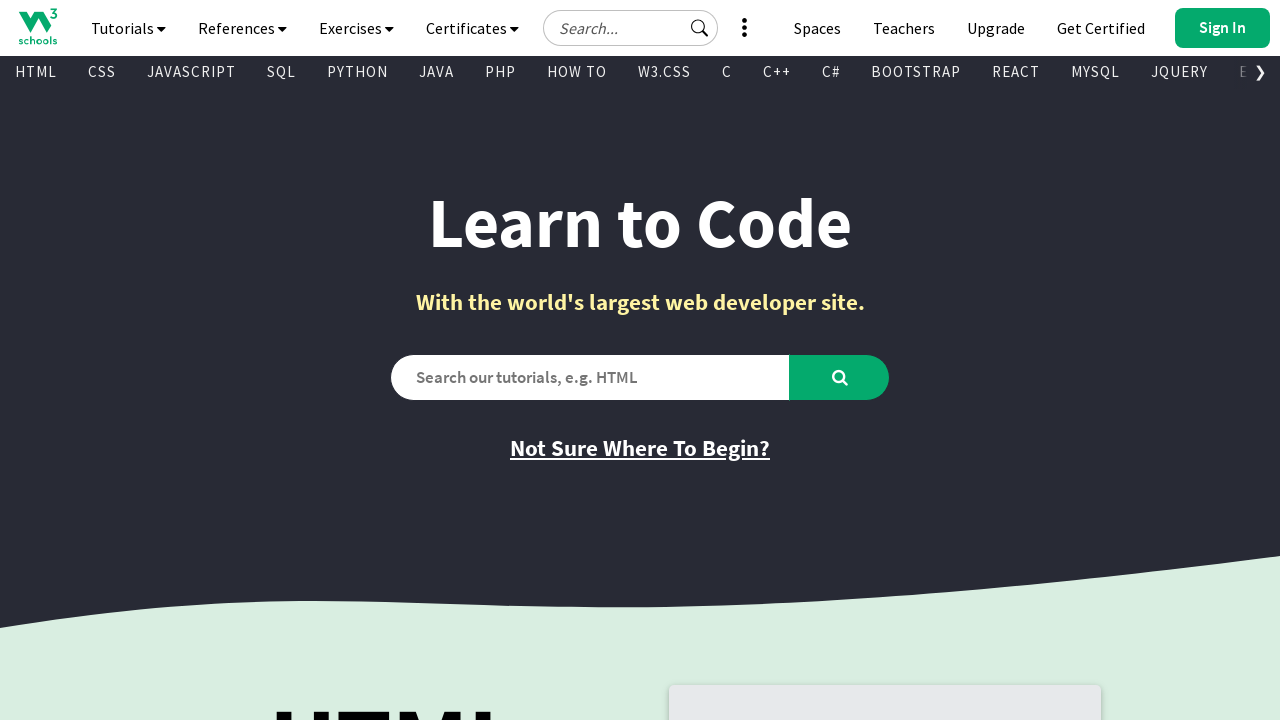

Retrieved text content from visible link
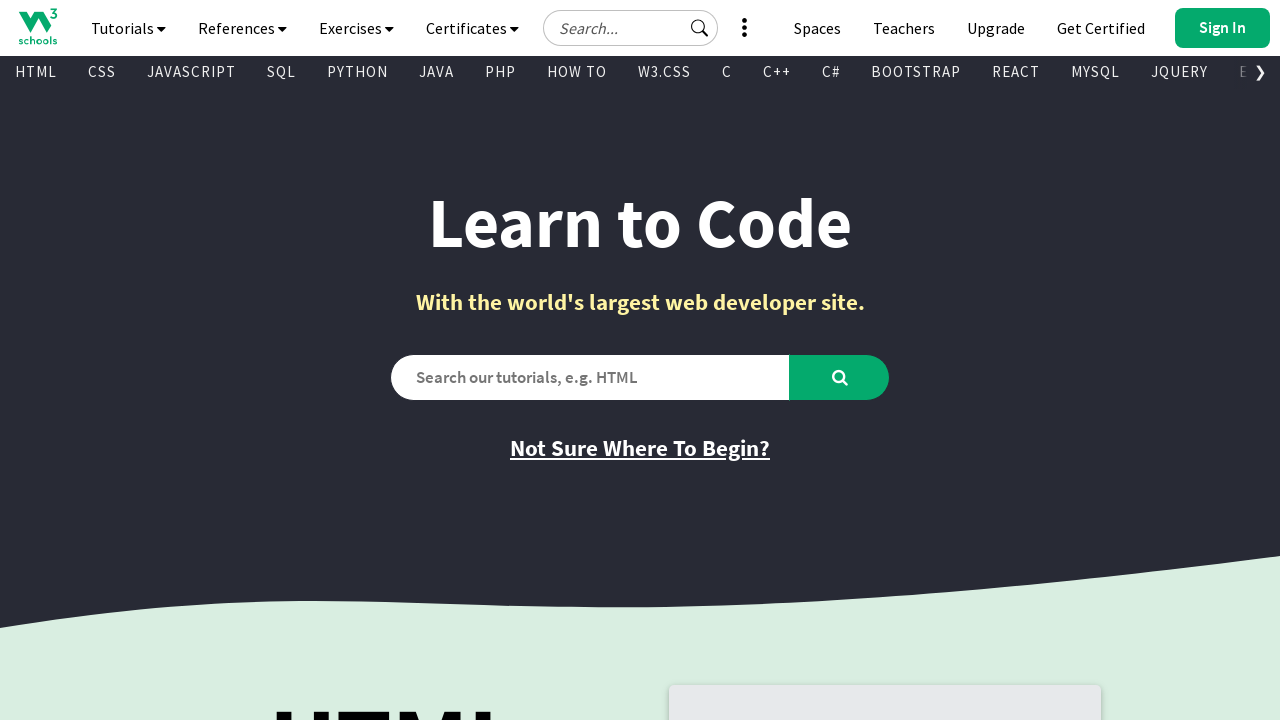

Retrieved href attribute from visible link
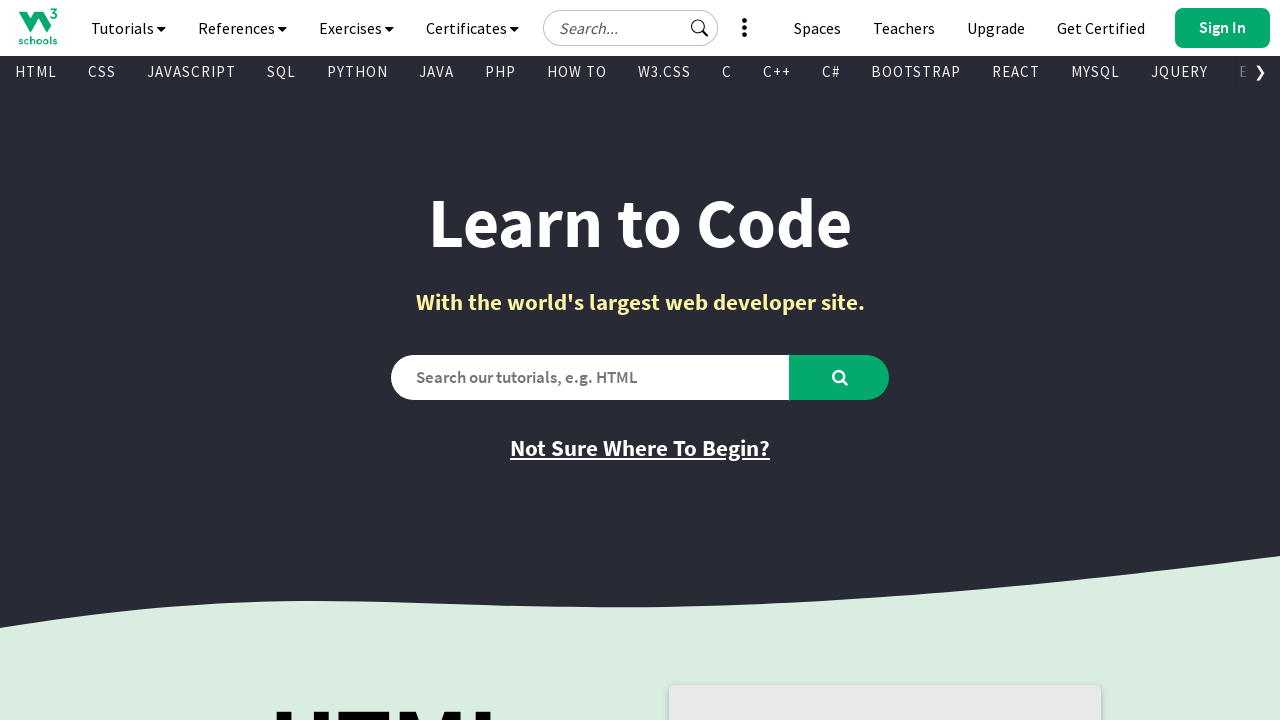

Retrieved text content from visible link
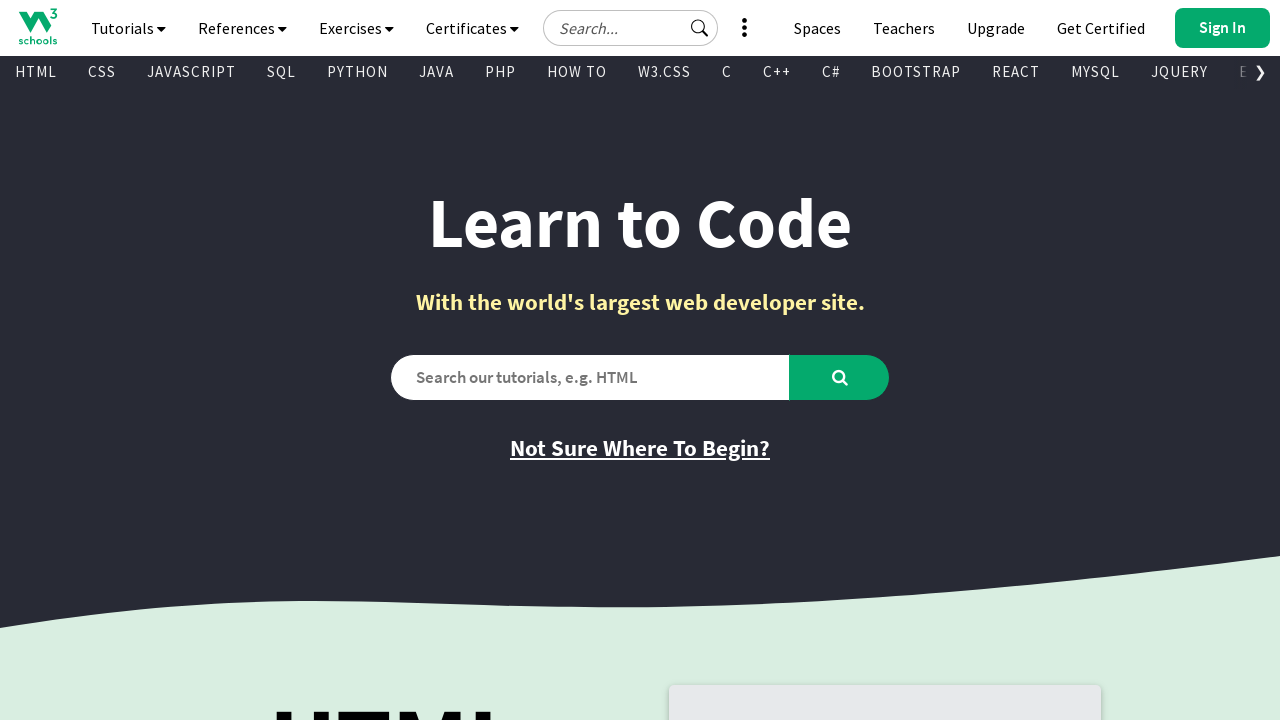

Retrieved href attribute from visible link
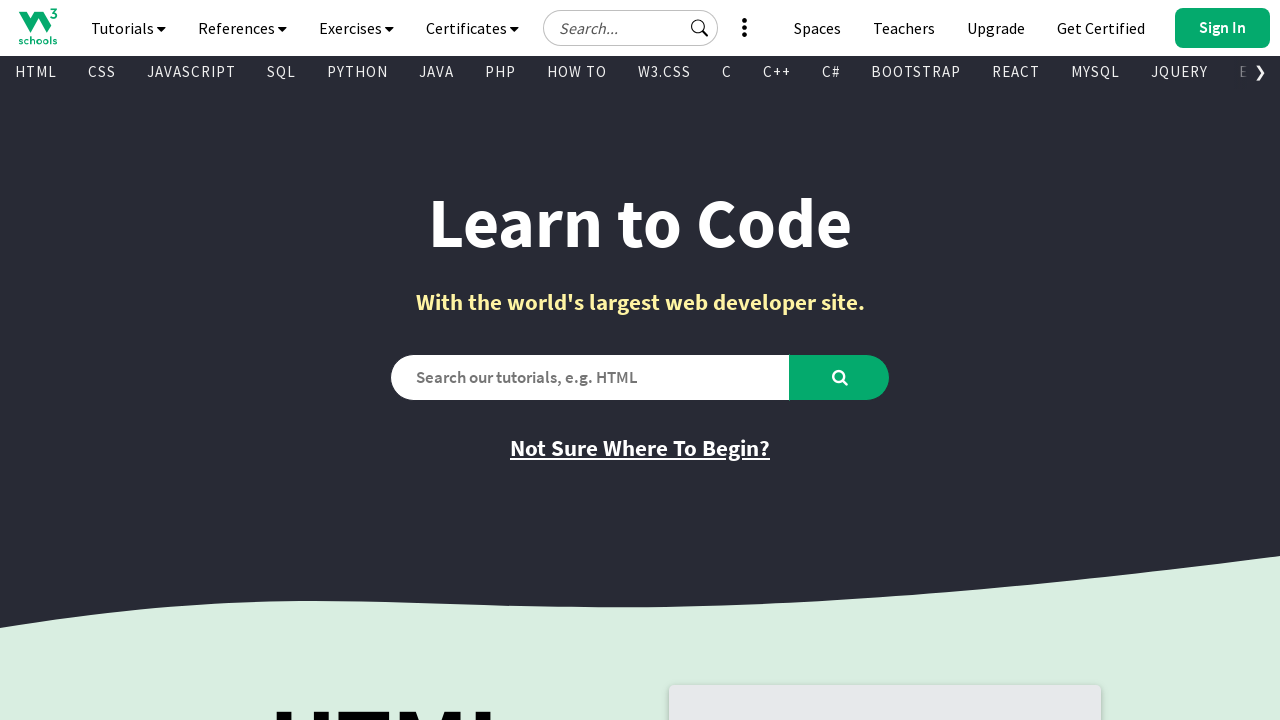

Retrieved text content from visible link
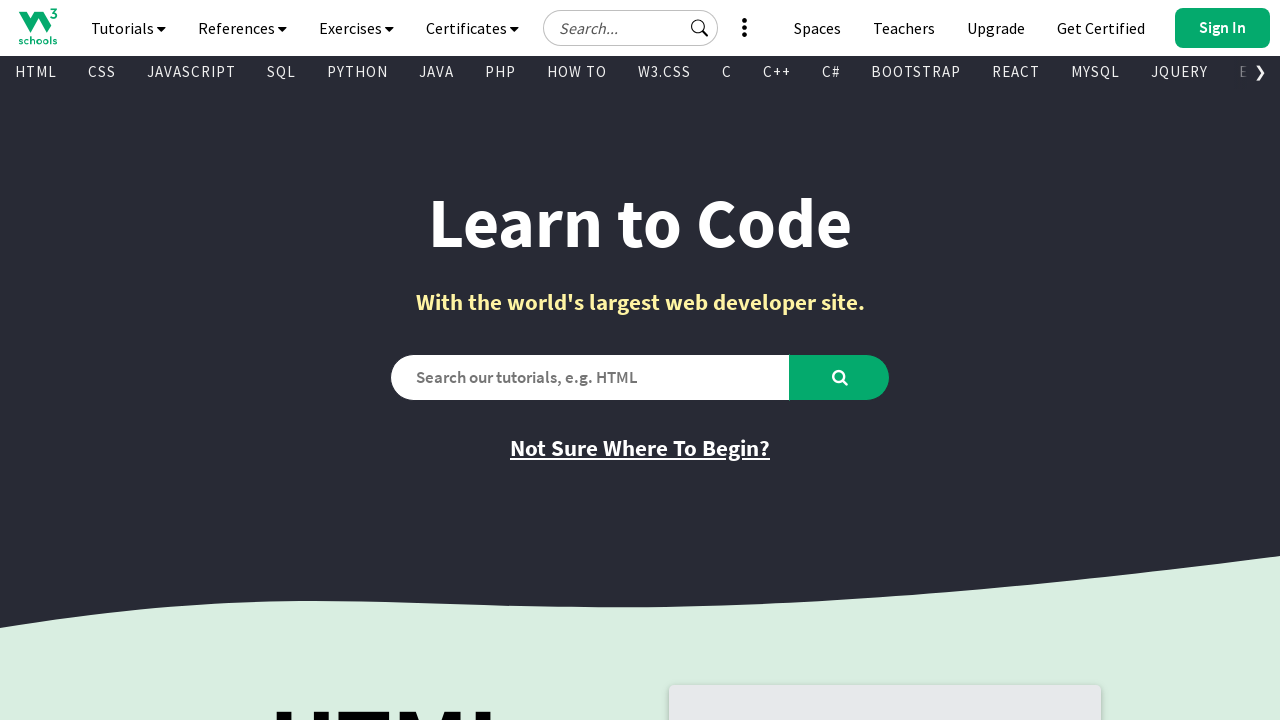

Retrieved href attribute from visible link
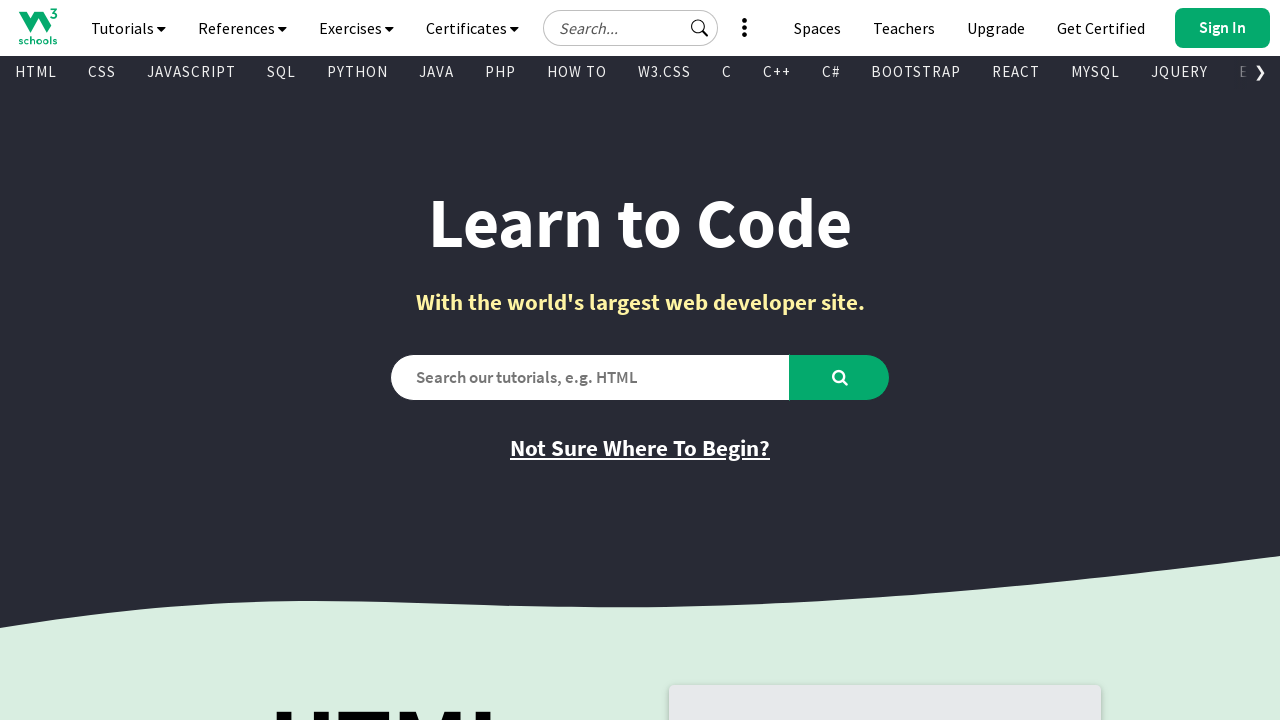

Retrieved text content from visible link
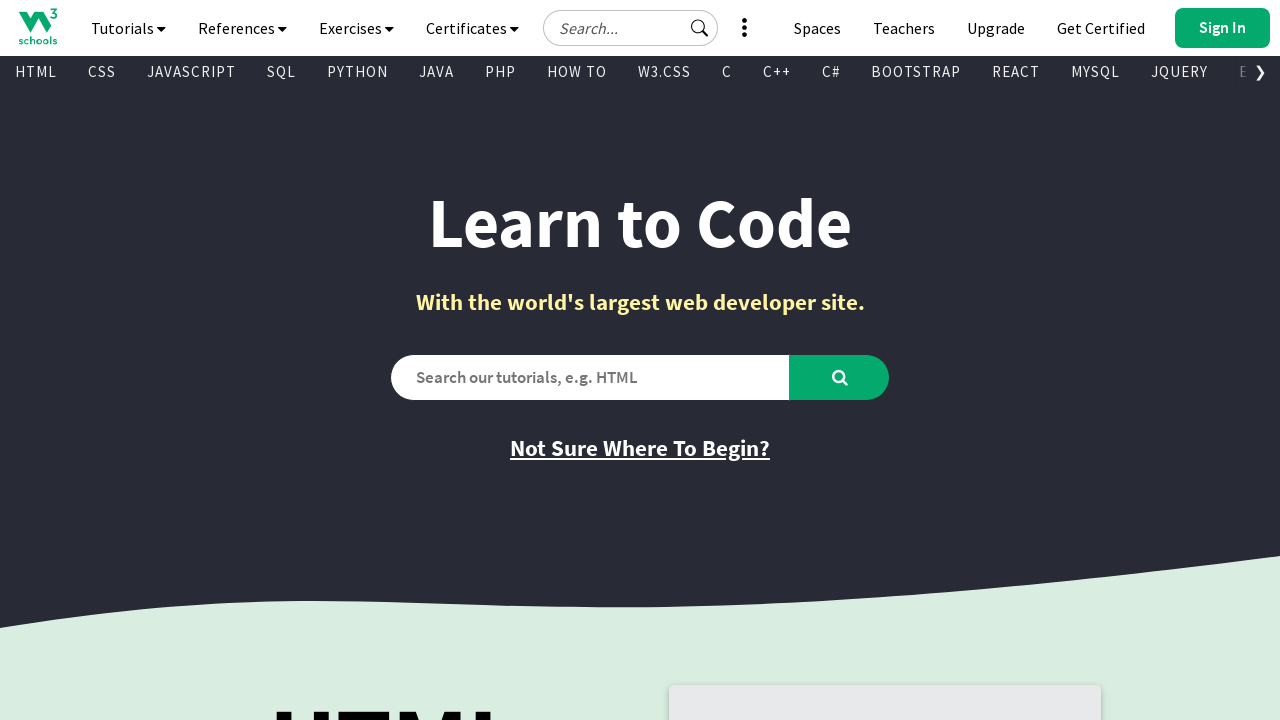

Retrieved href attribute from visible link
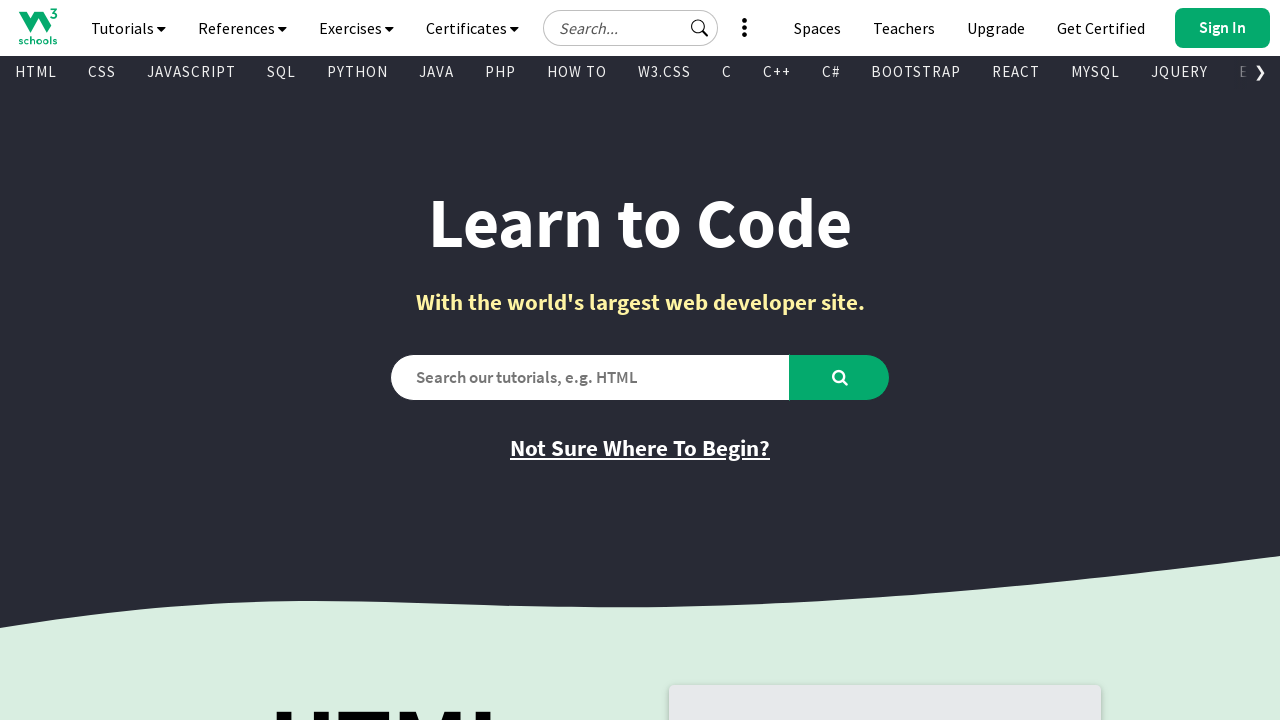

Retrieved text content from visible link
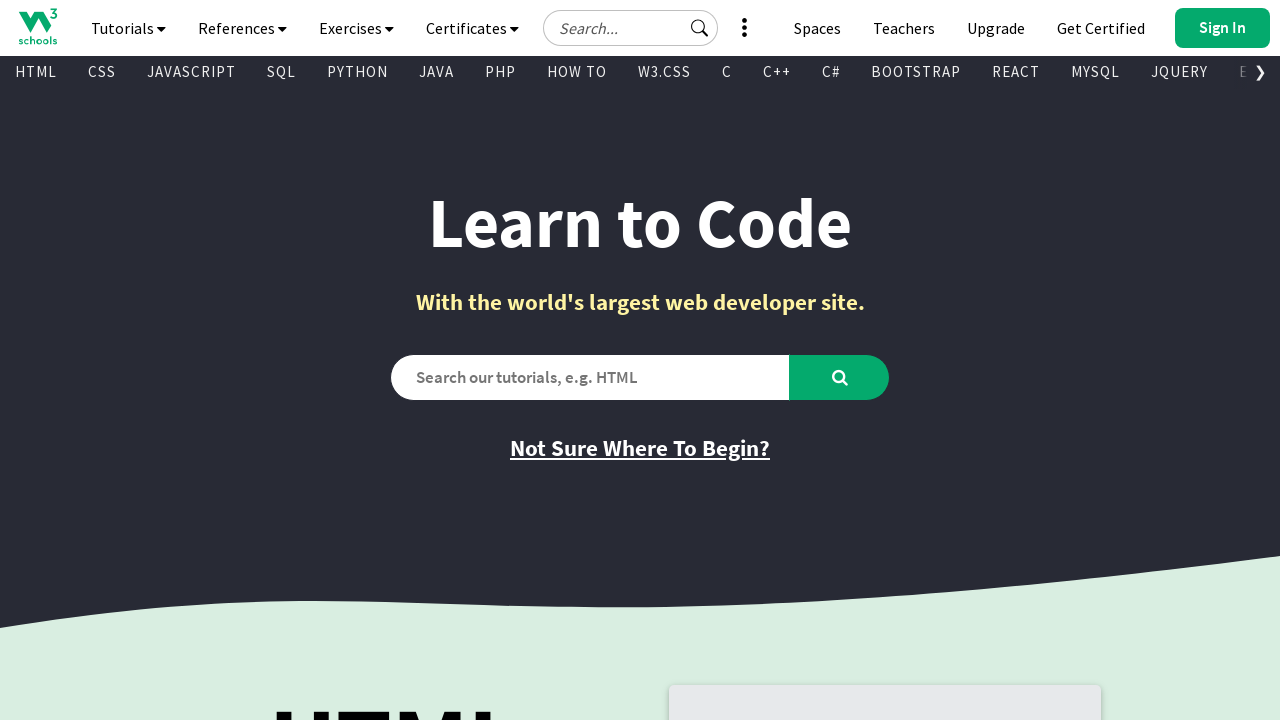

Retrieved href attribute from visible link
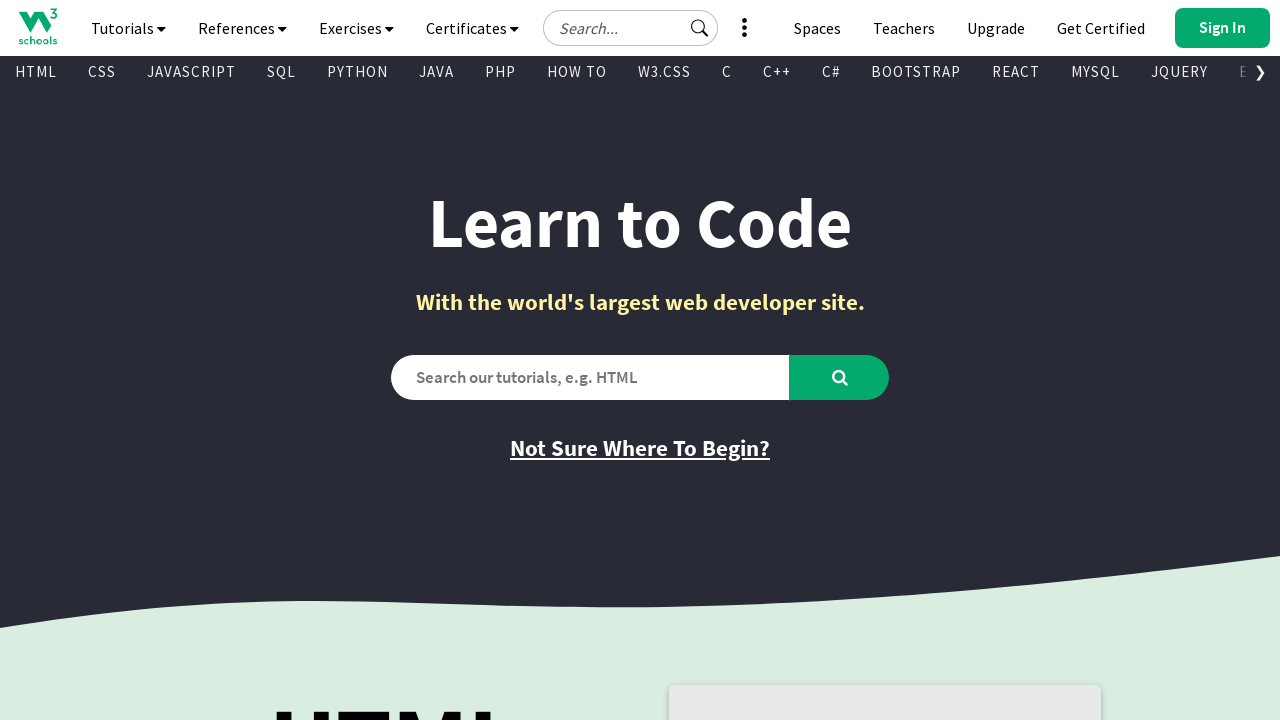

Retrieved text content from visible link
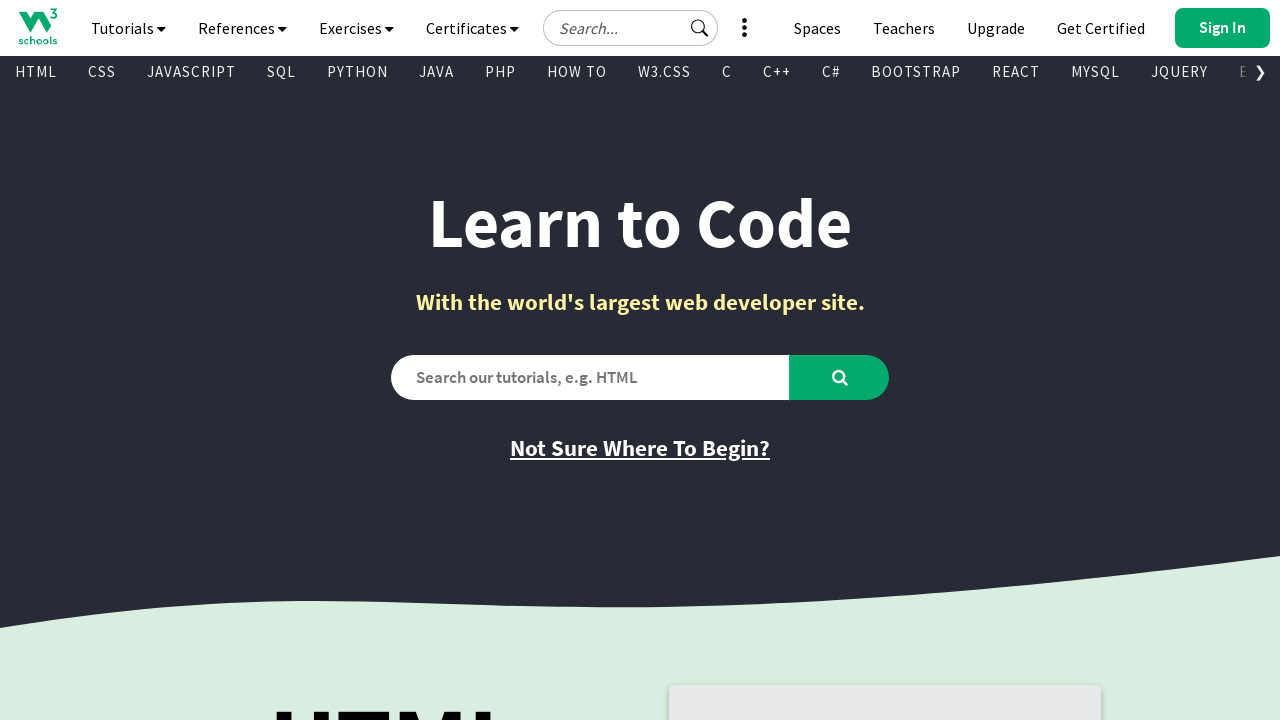

Retrieved href attribute from visible link
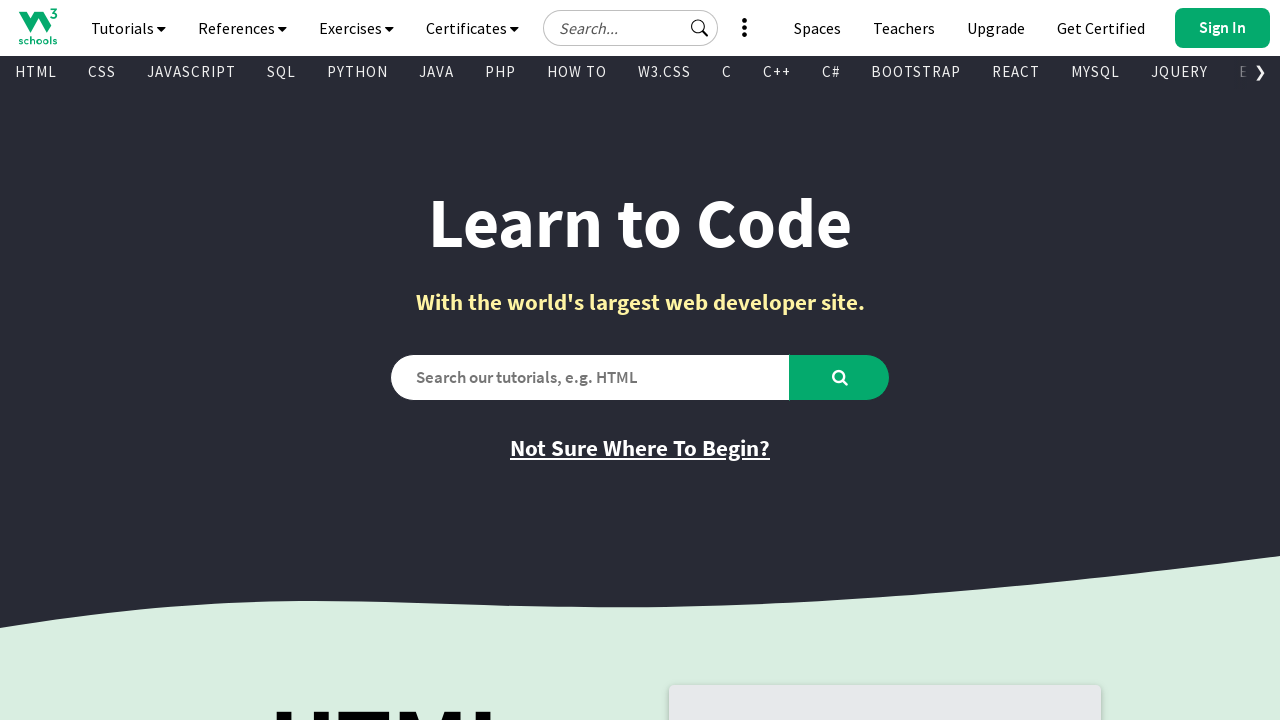

Retrieved text content from visible link
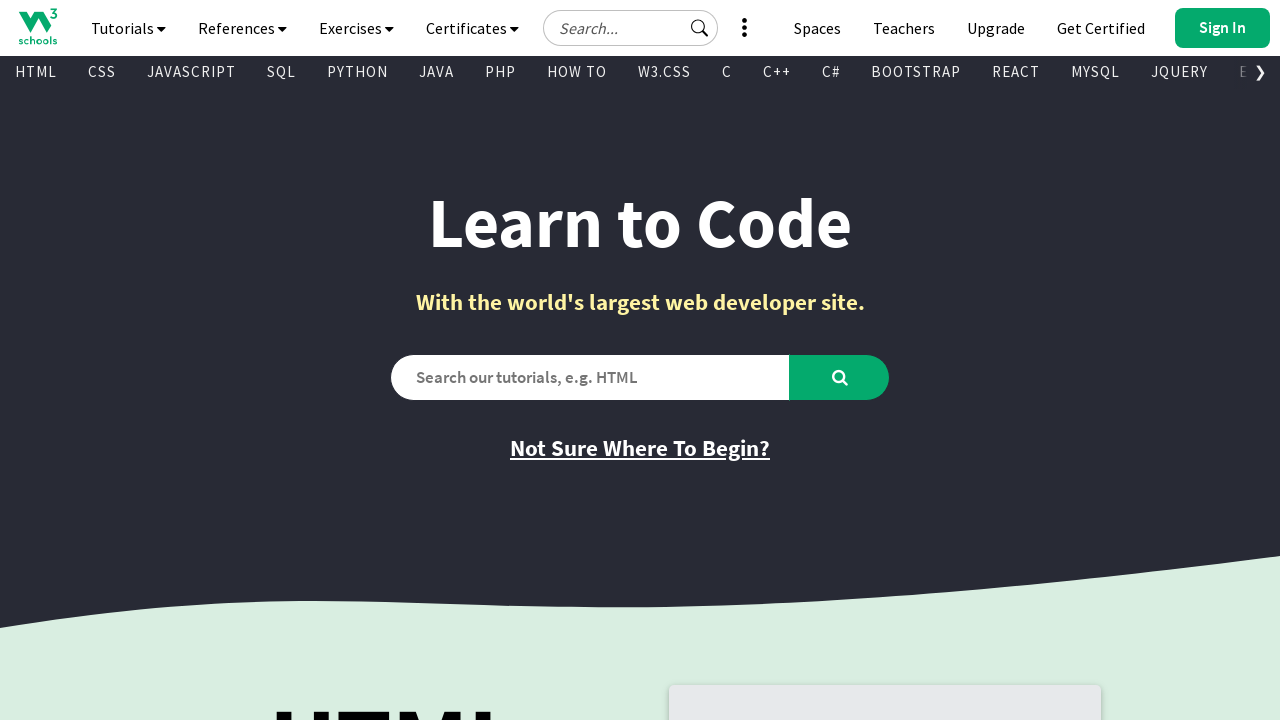

Retrieved href attribute from visible link
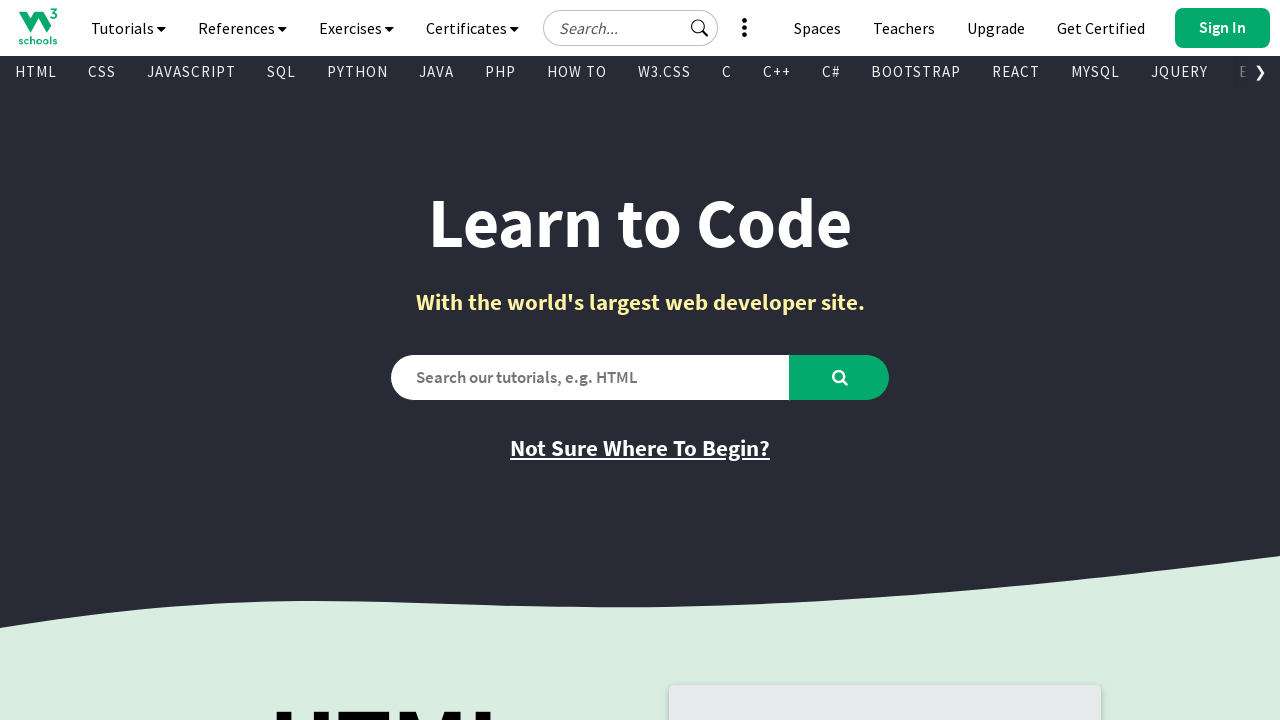

Retrieved text content from visible link
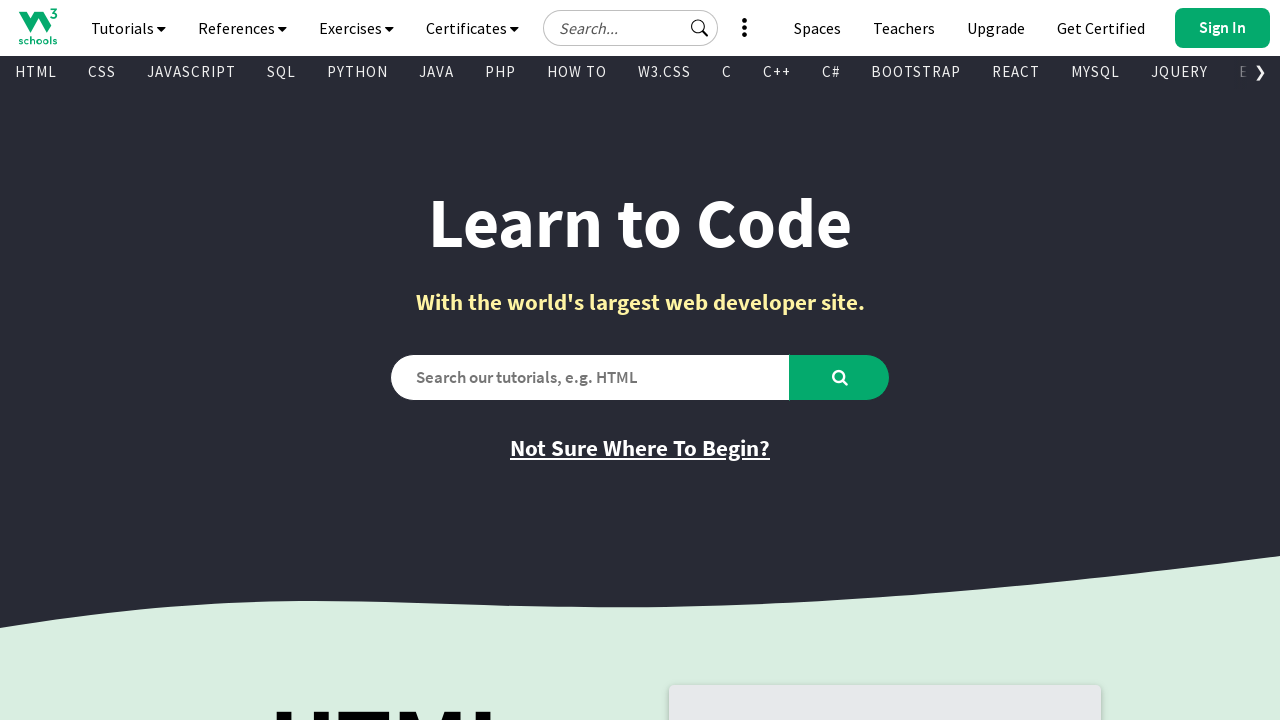

Retrieved href attribute from visible link
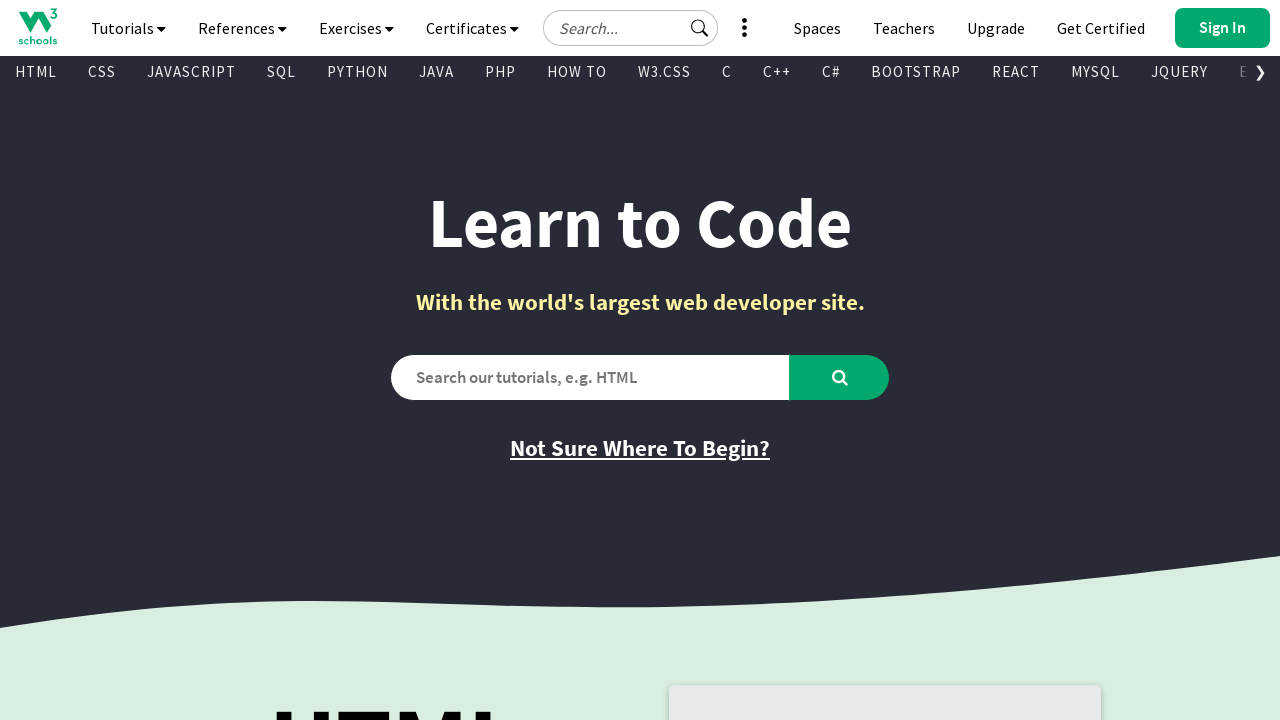

Retrieved text content from visible link
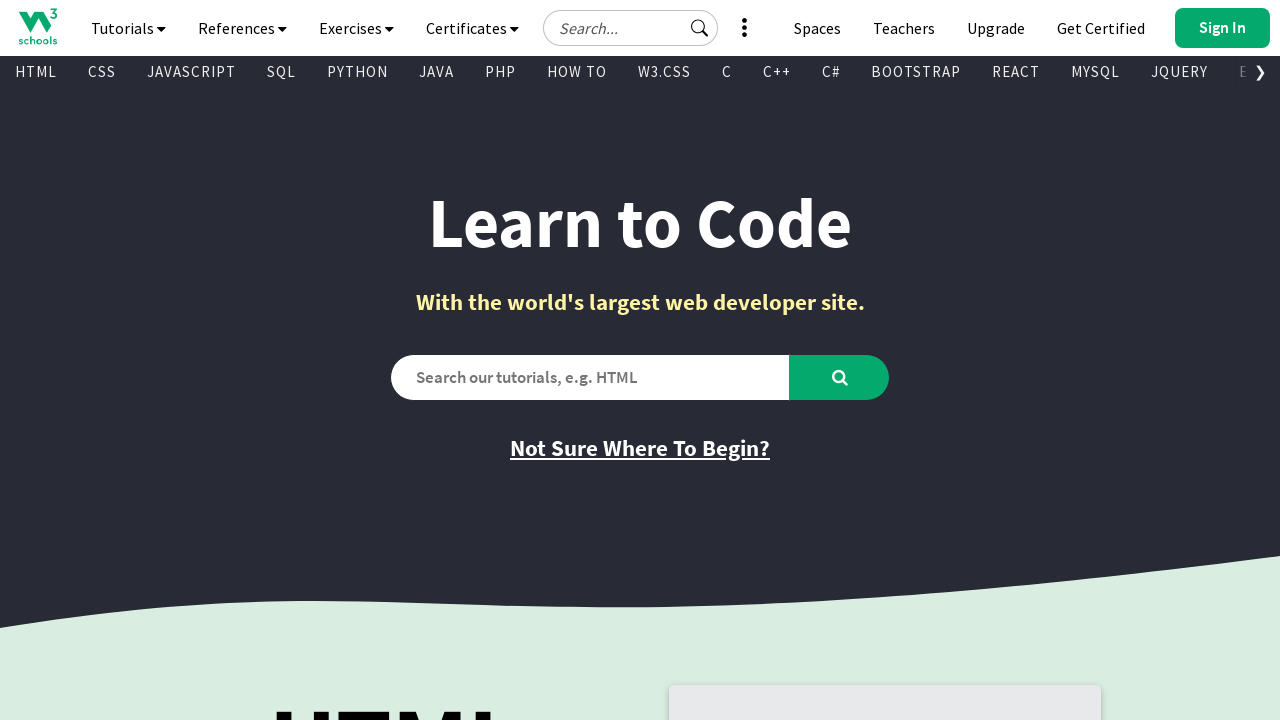

Retrieved href attribute from visible link
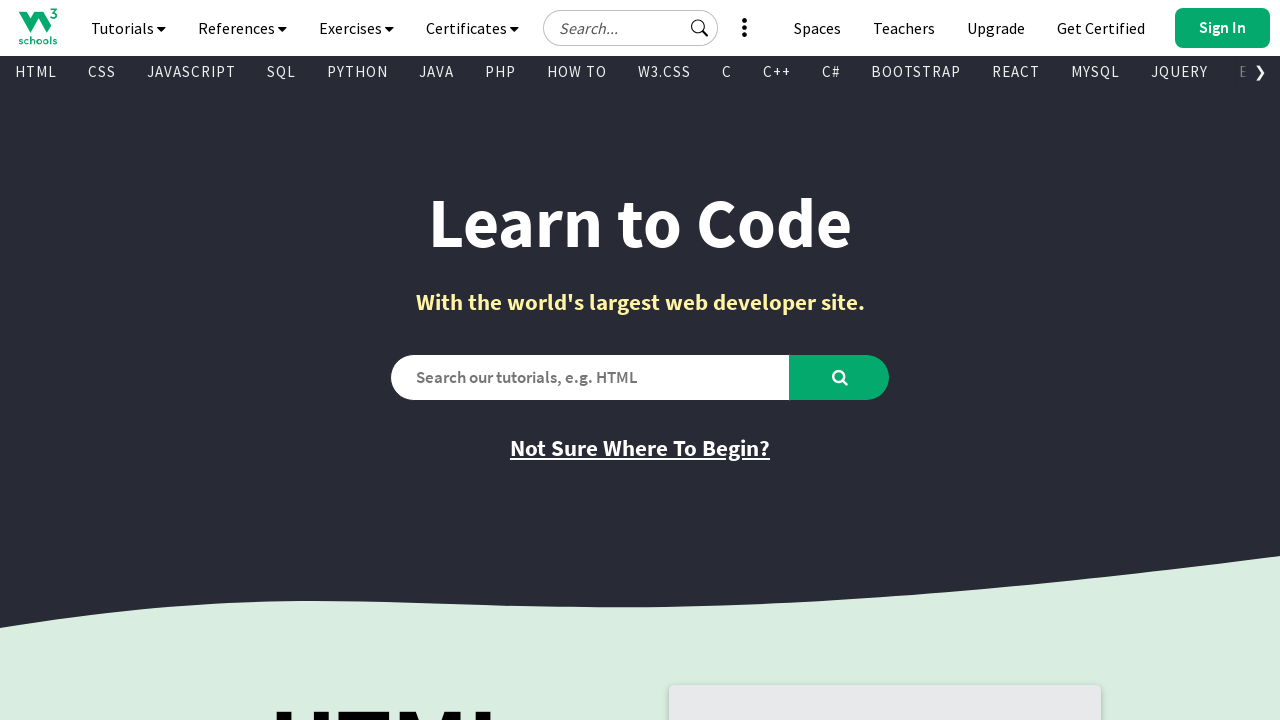

Retrieved text content from visible link
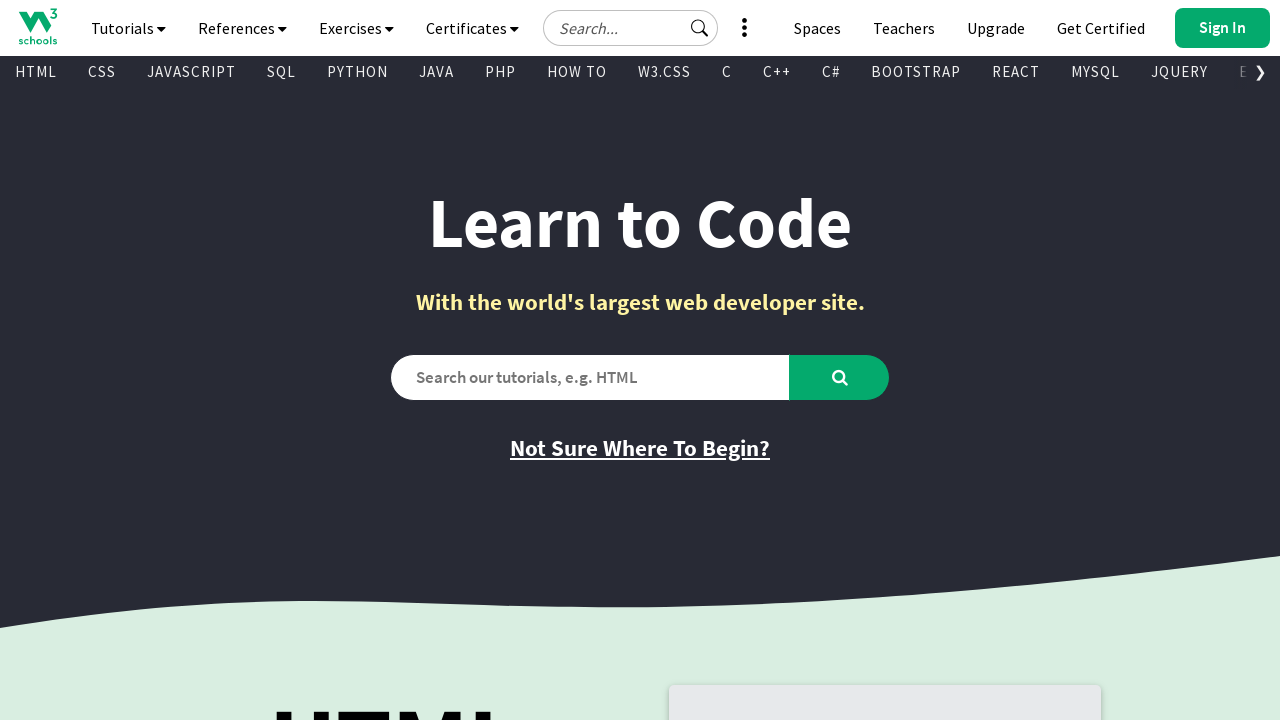

Retrieved href attribute from visible link
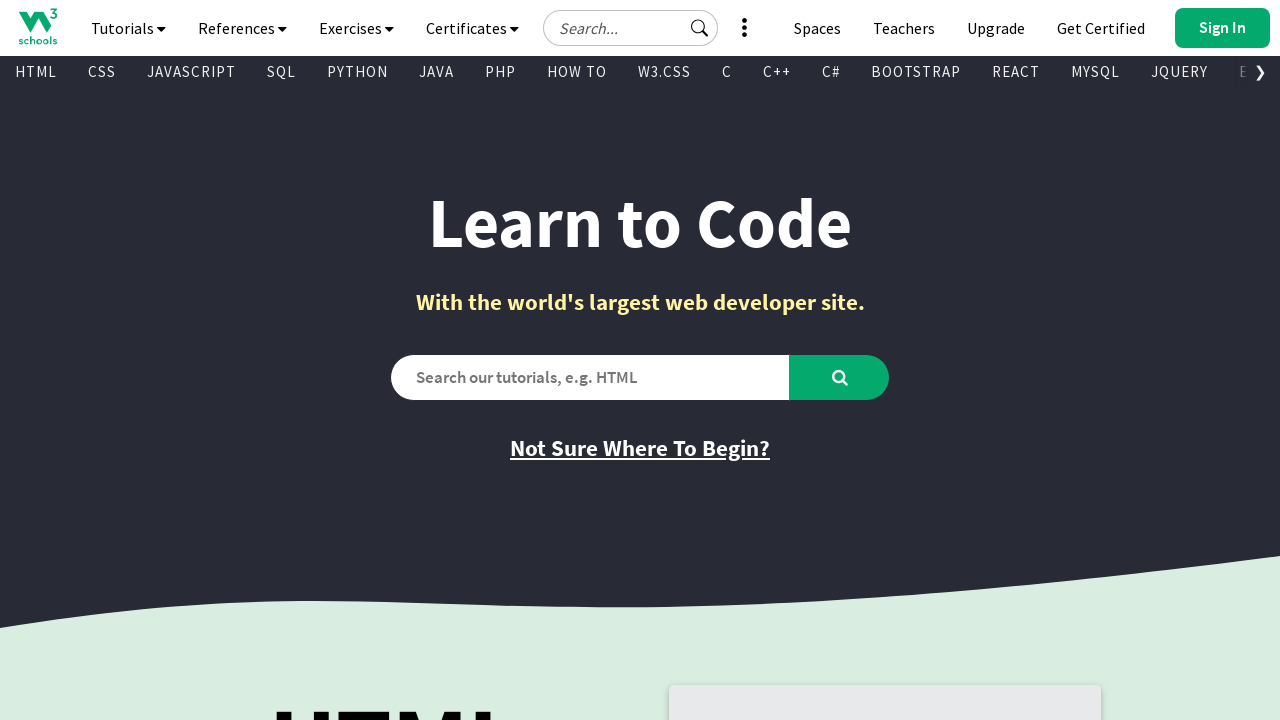

Retrieved text content from visible link
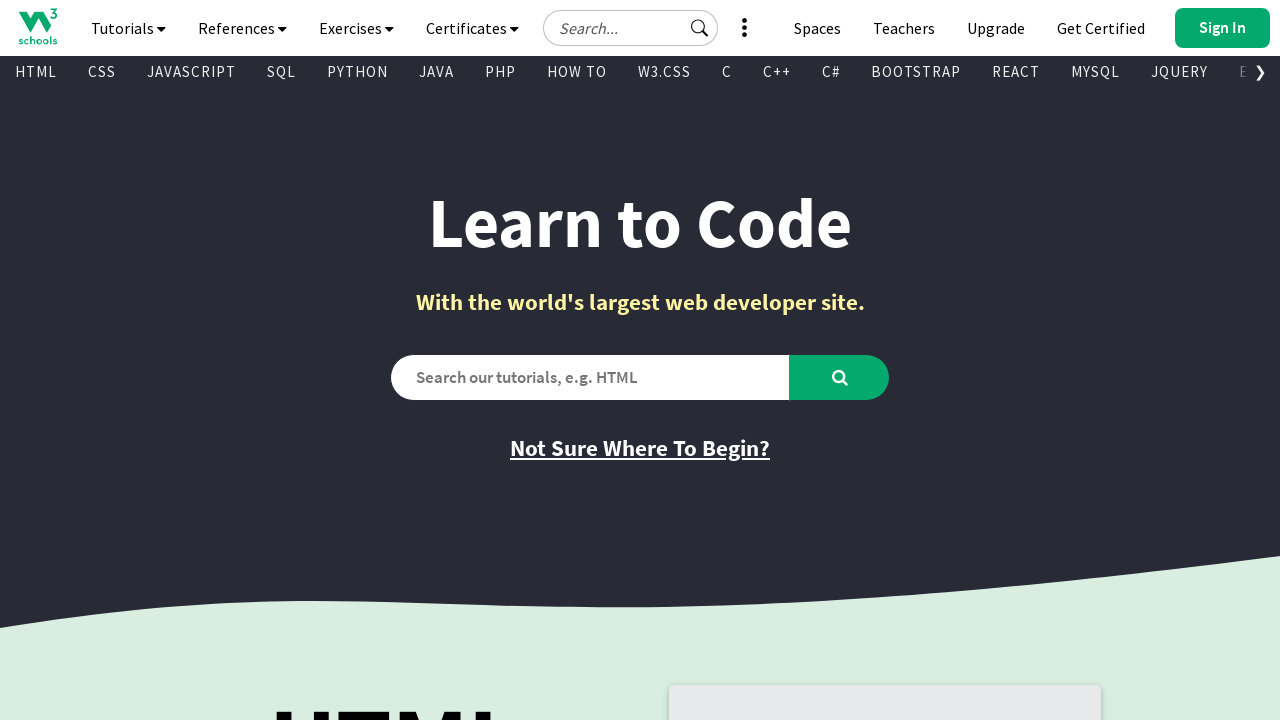

Retrieved href attribute from visible link
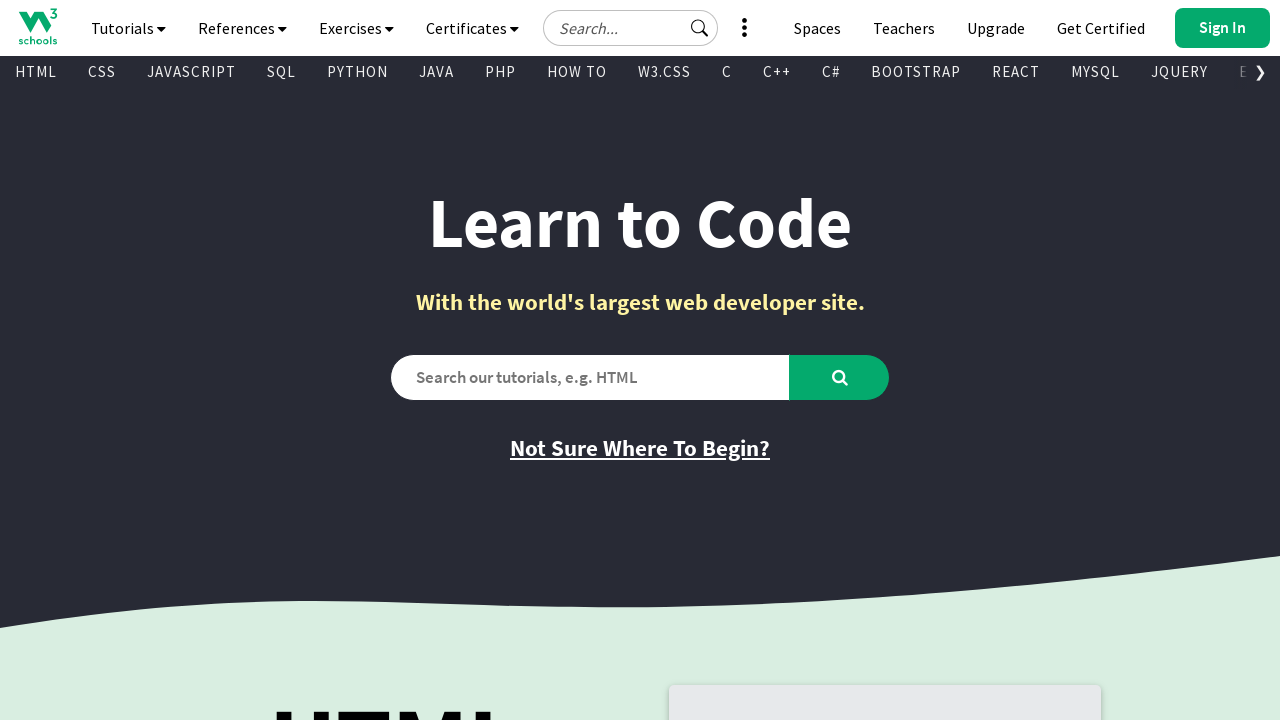

Retrieved text content from visible link
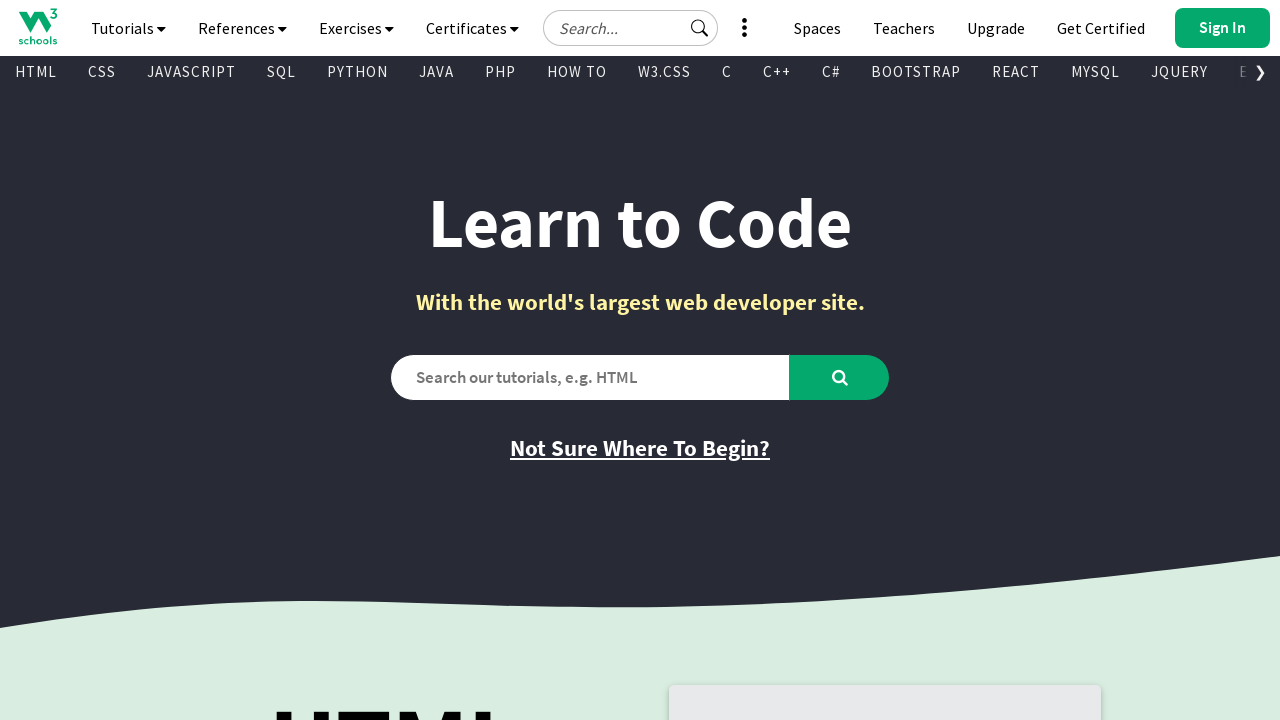

Retrieved href attribute from visible link
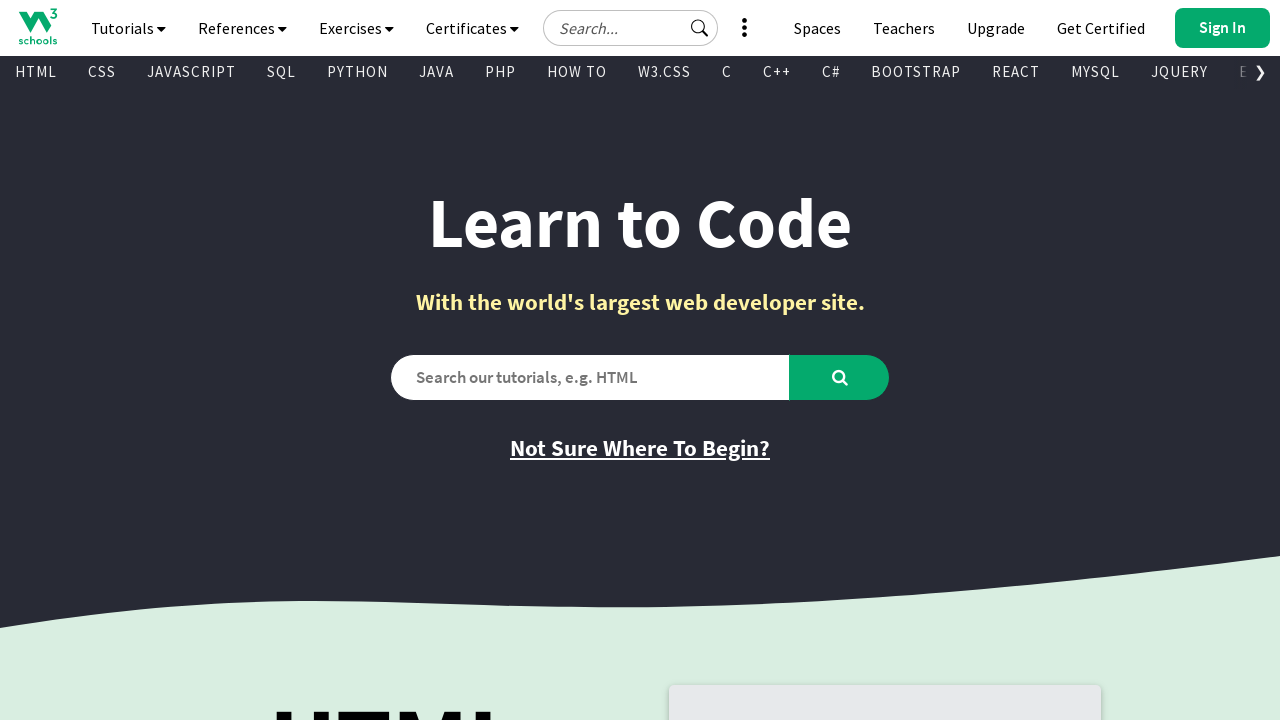

Retrieved text content from visible link
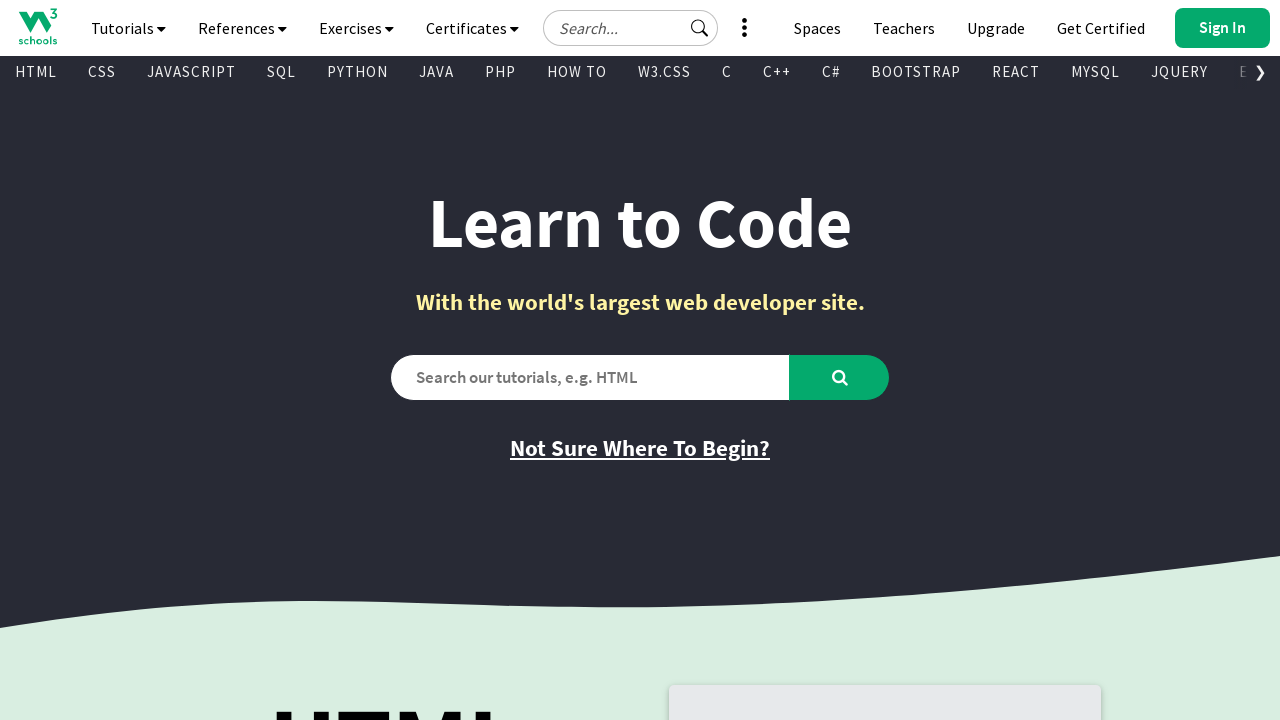

Retrieved href attribute from visible link
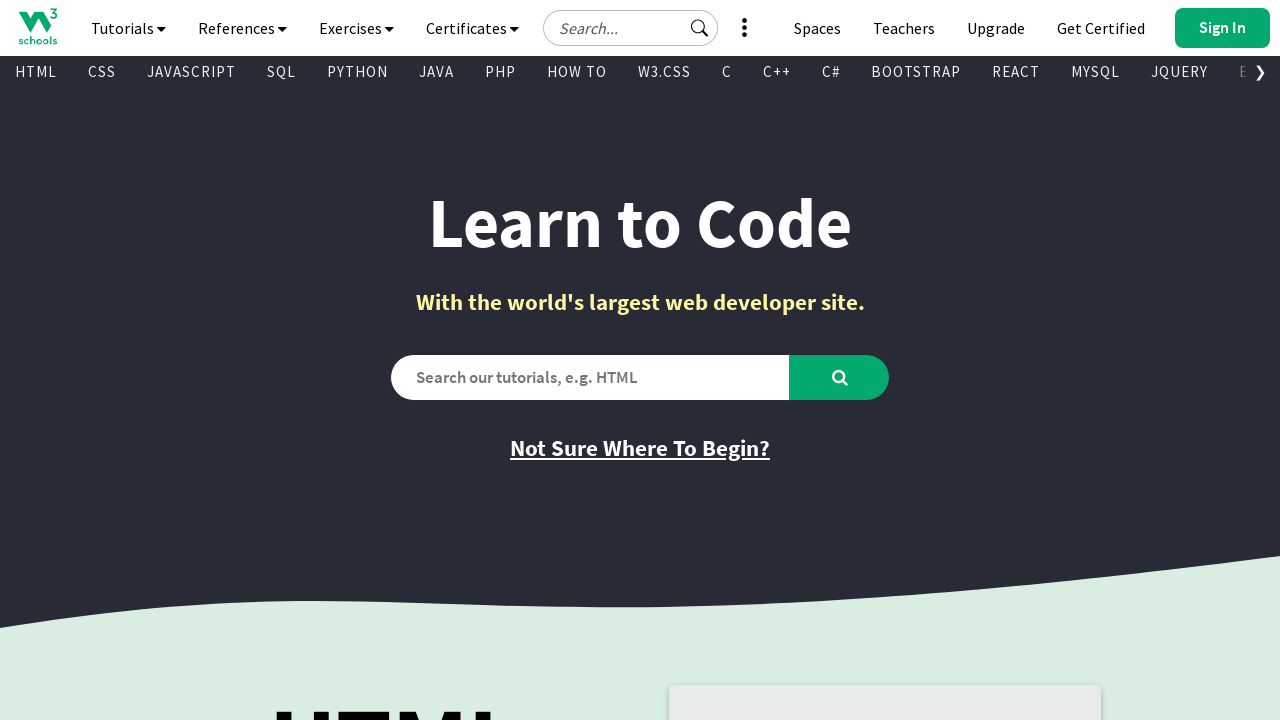

Retrieved text content from visible link
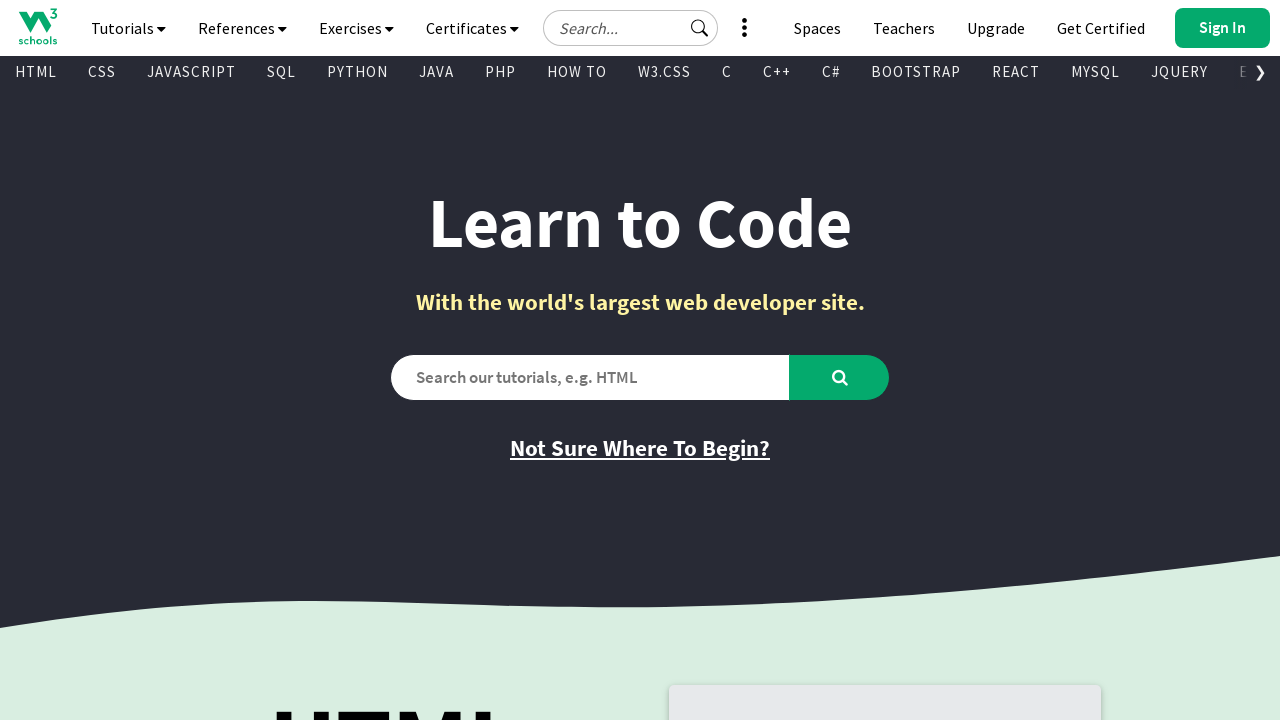

Retrieved href attribute from visible link
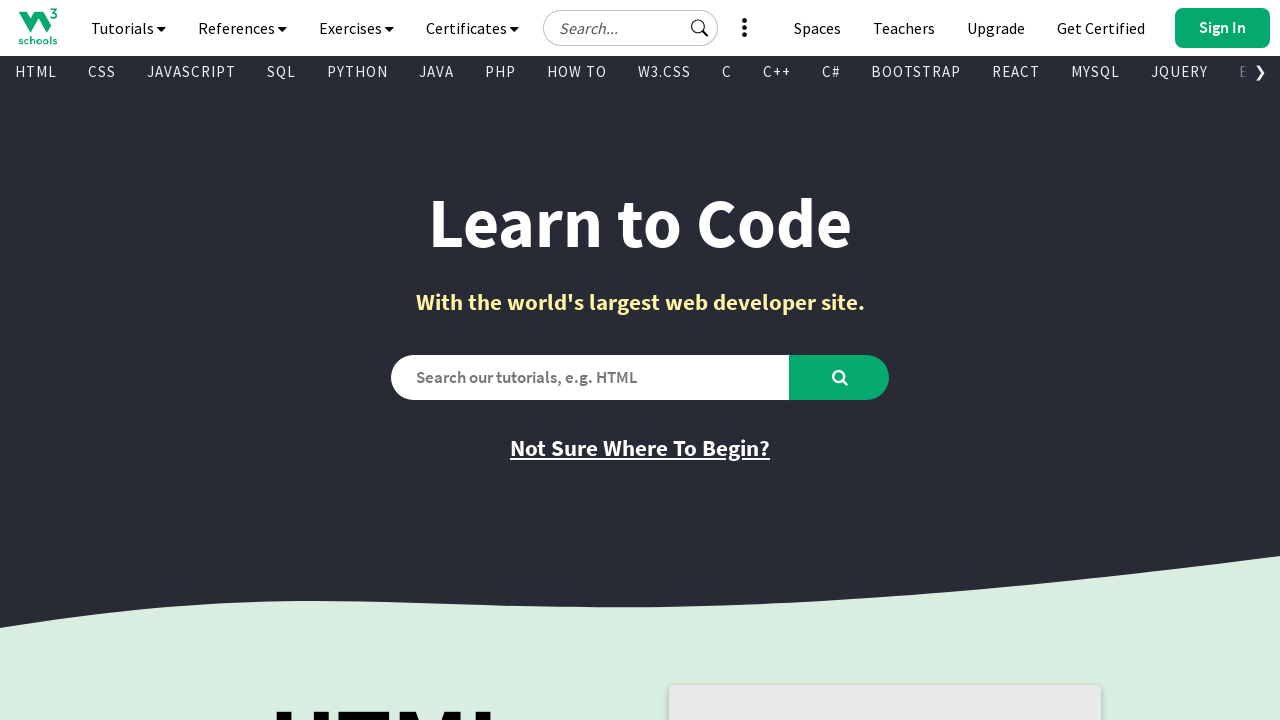

Retrieved text content from visible link
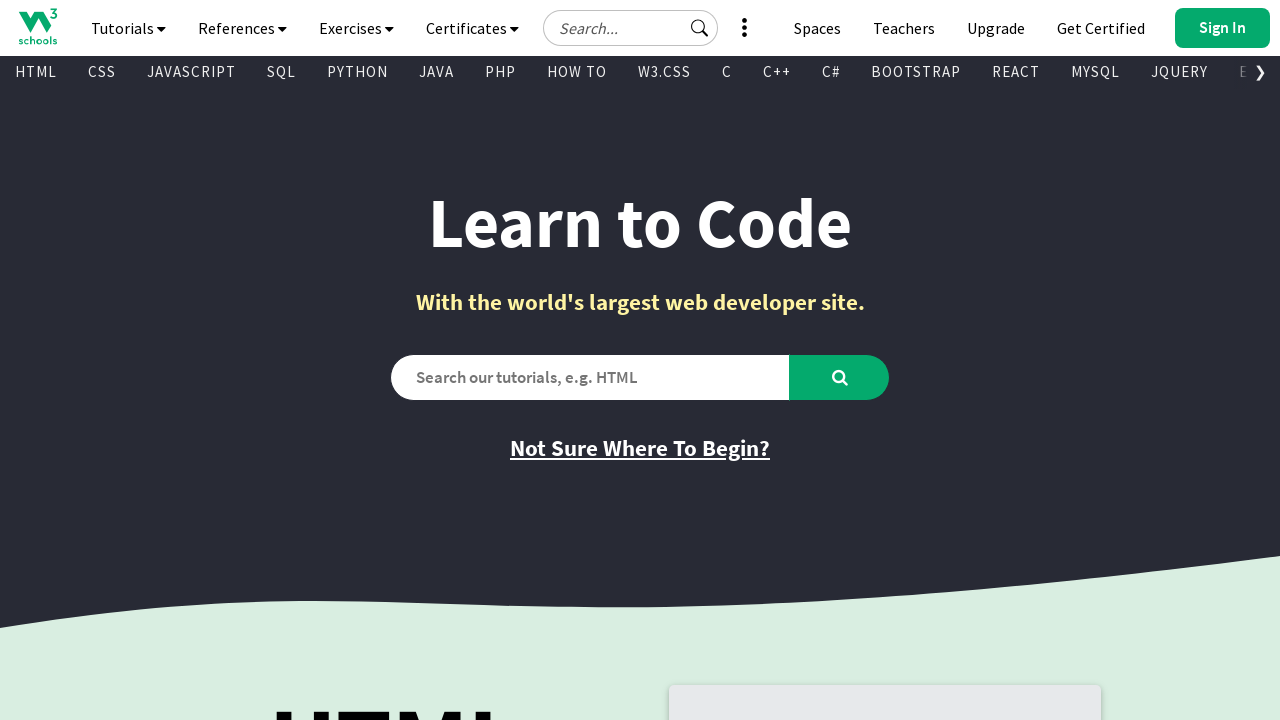

Retrieved href attribute from visible link
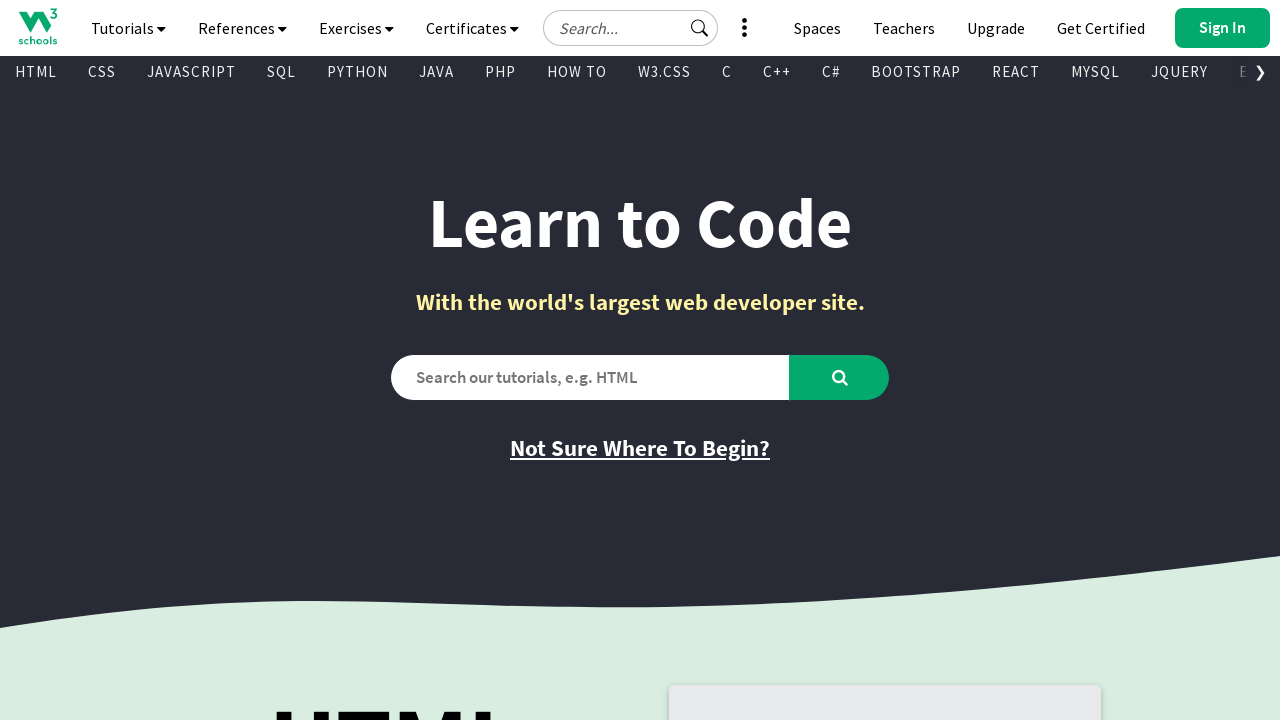

Retrieved text content from visible link
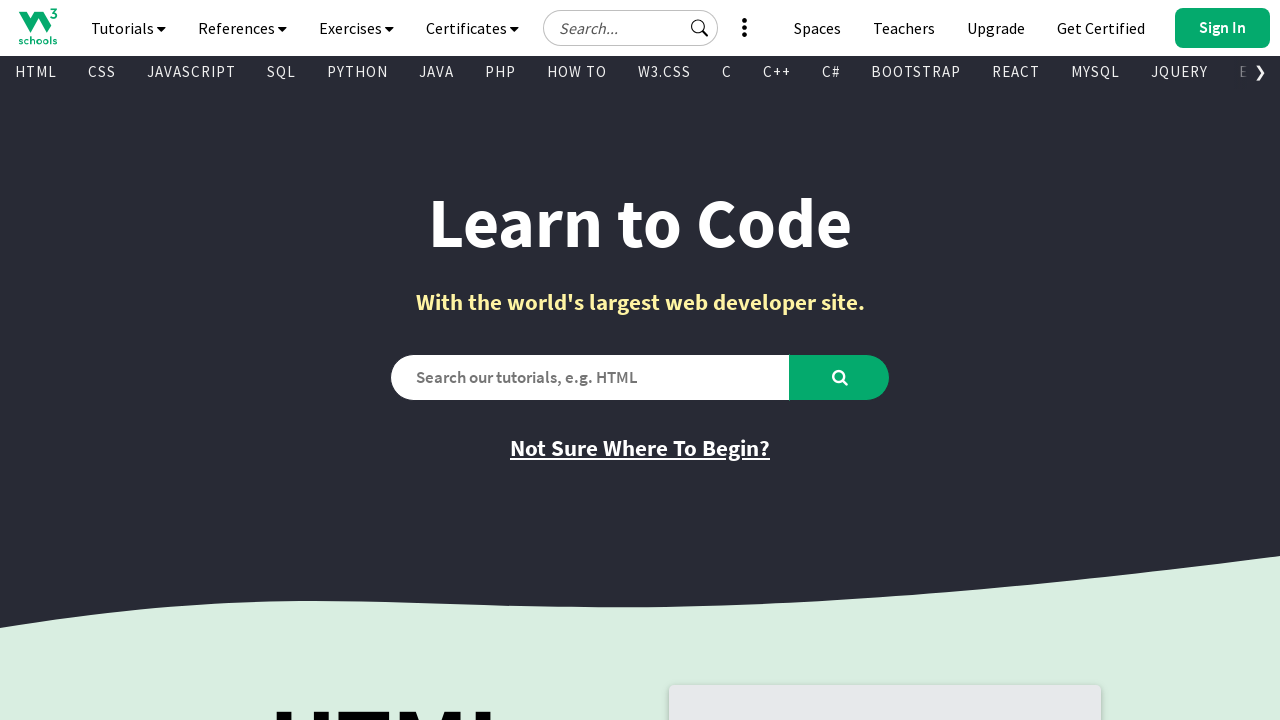

Retrieved href attribute from visible link
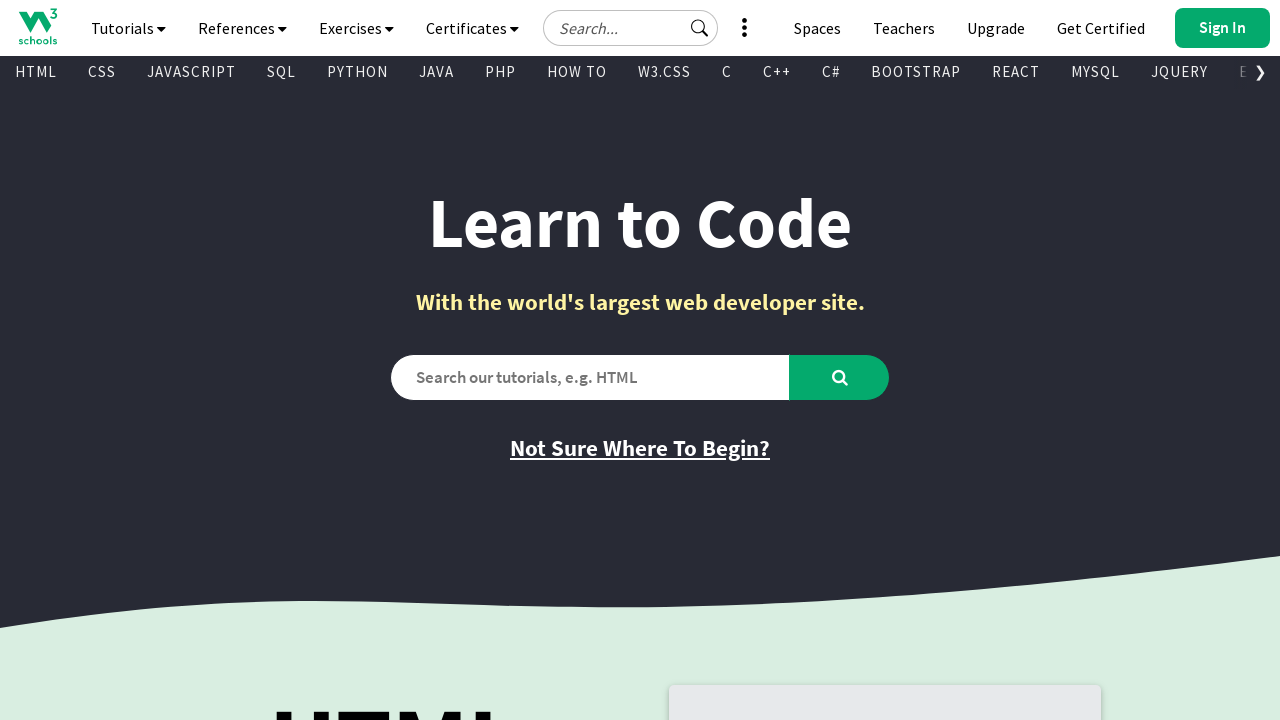

Retrieved text content from visible link
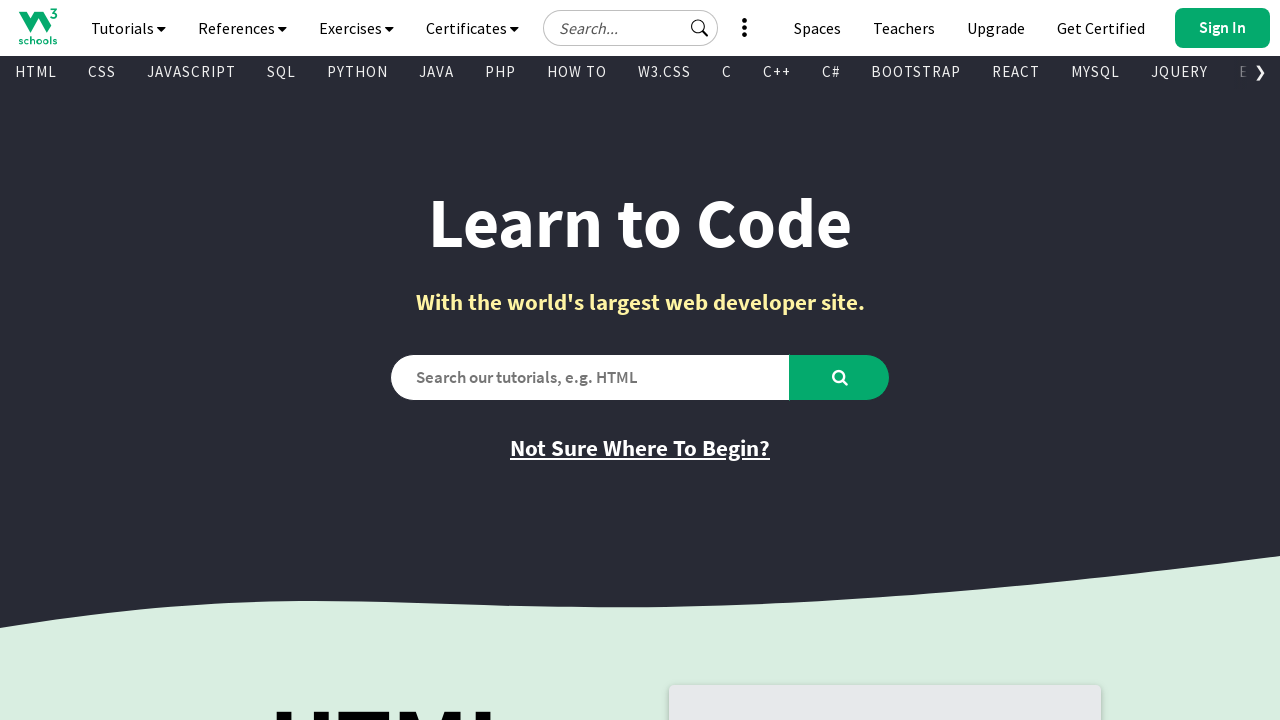

Retrieved href attribute from visible link
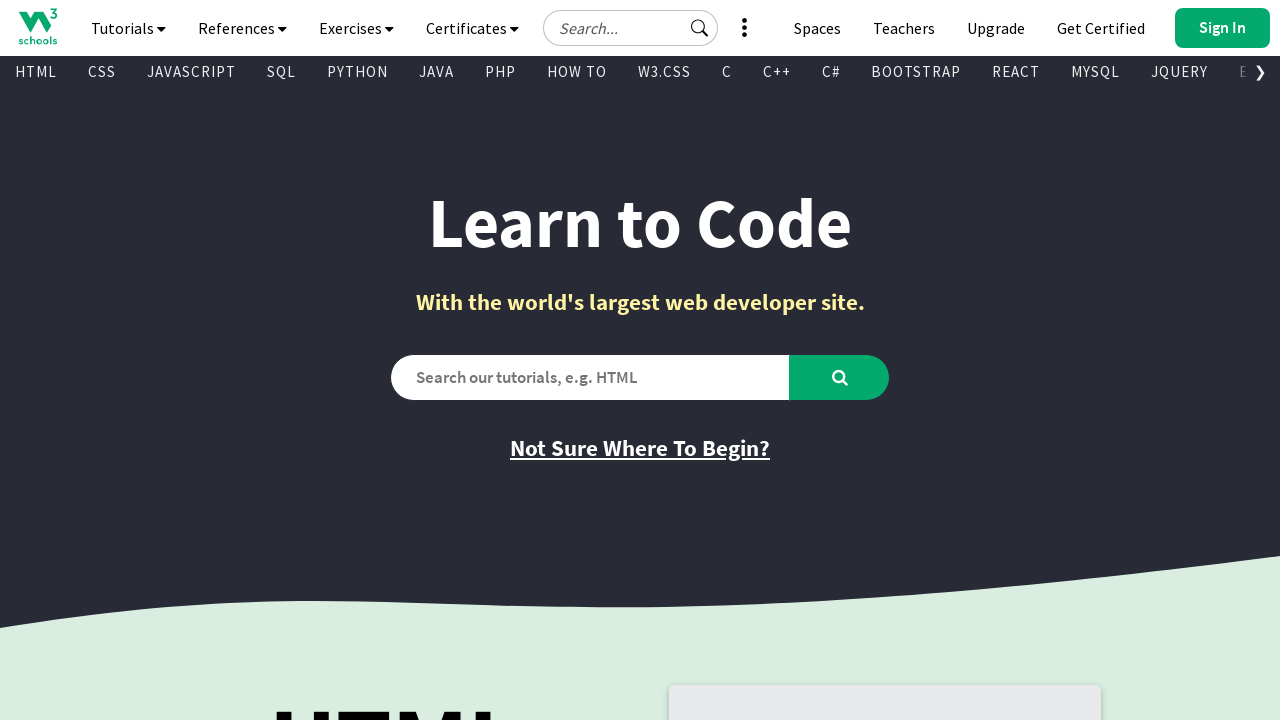

Retrieved text content from visible link
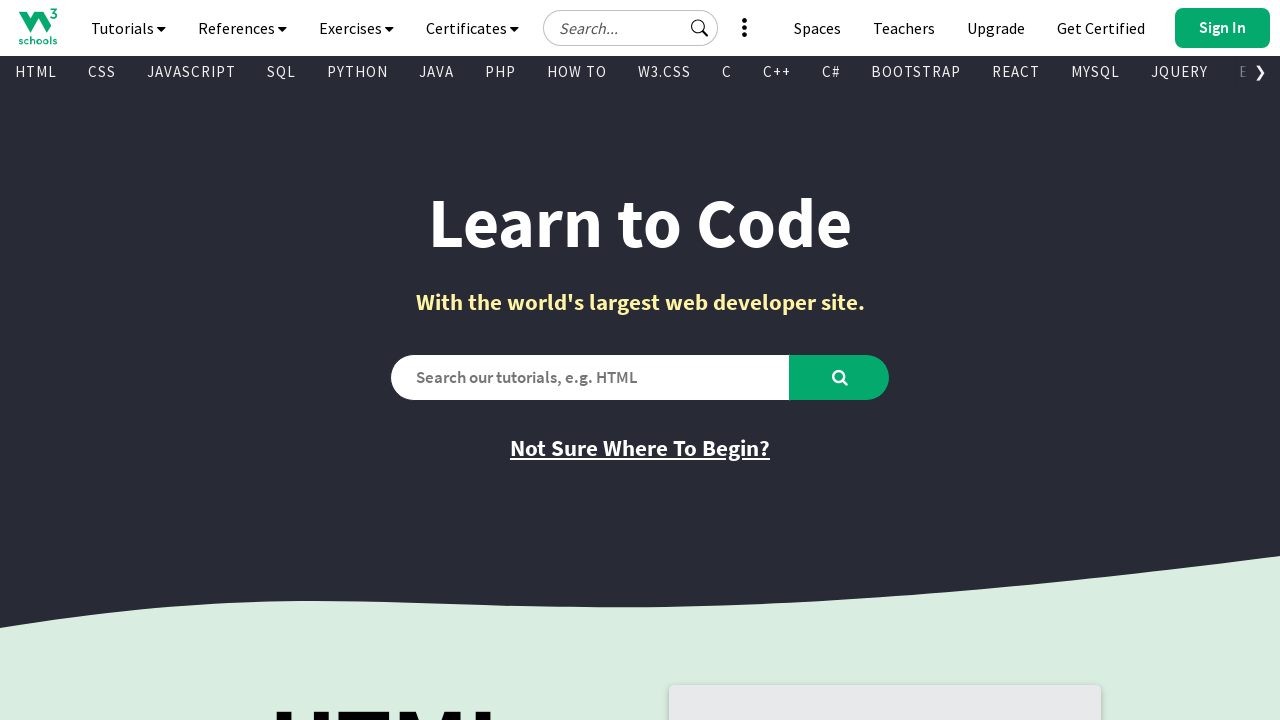

Retrieved href attribute from visible link
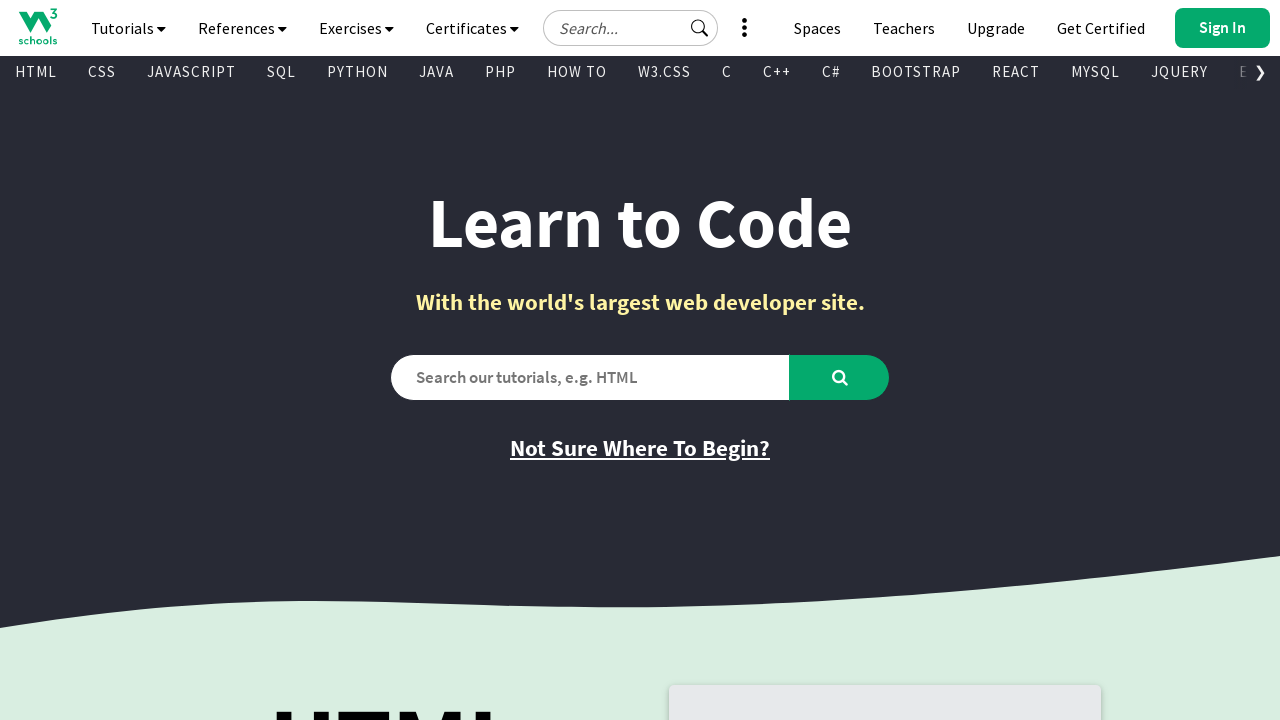

Retrieved text content from visible link
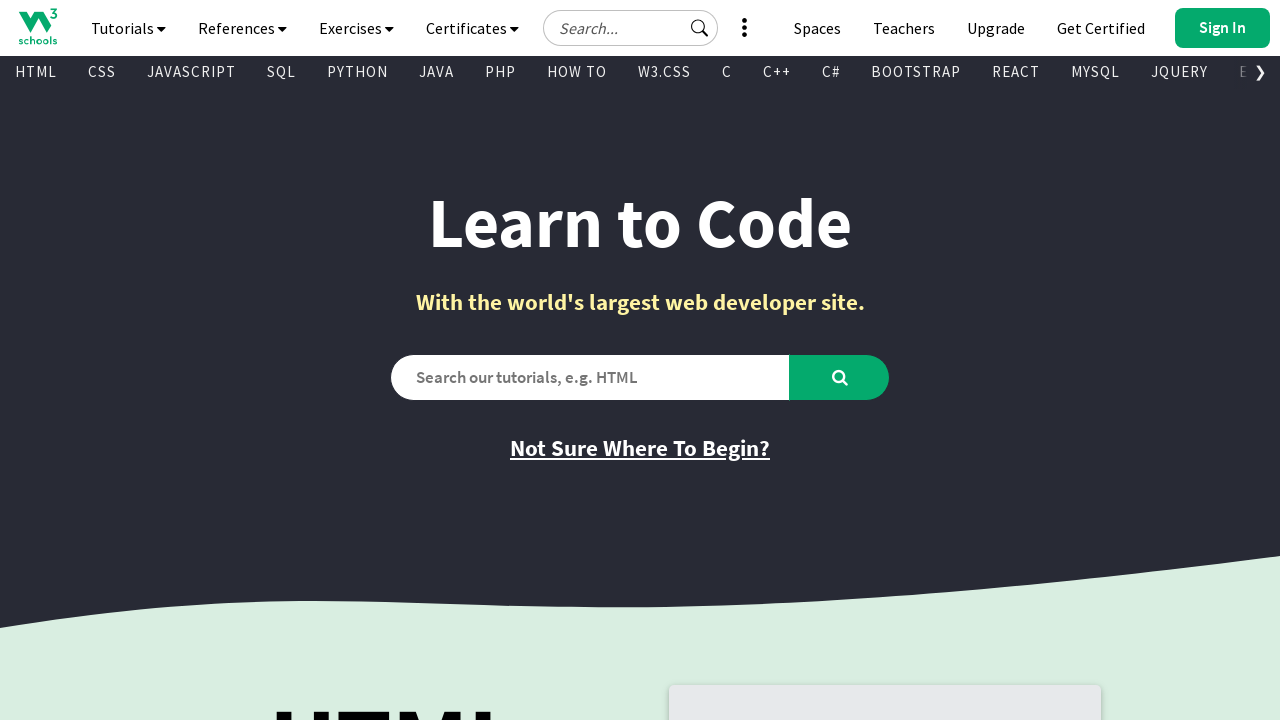

Retrieved href attribute from visible link
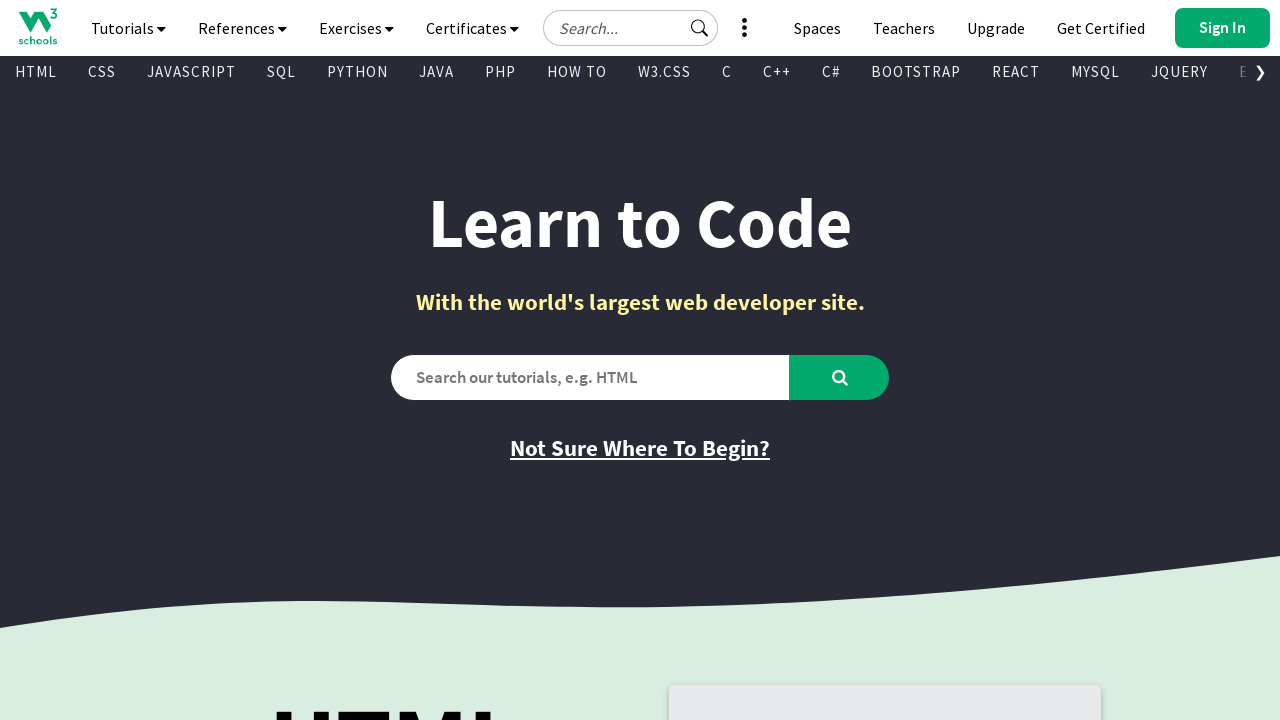

Retrieved text content from visible link
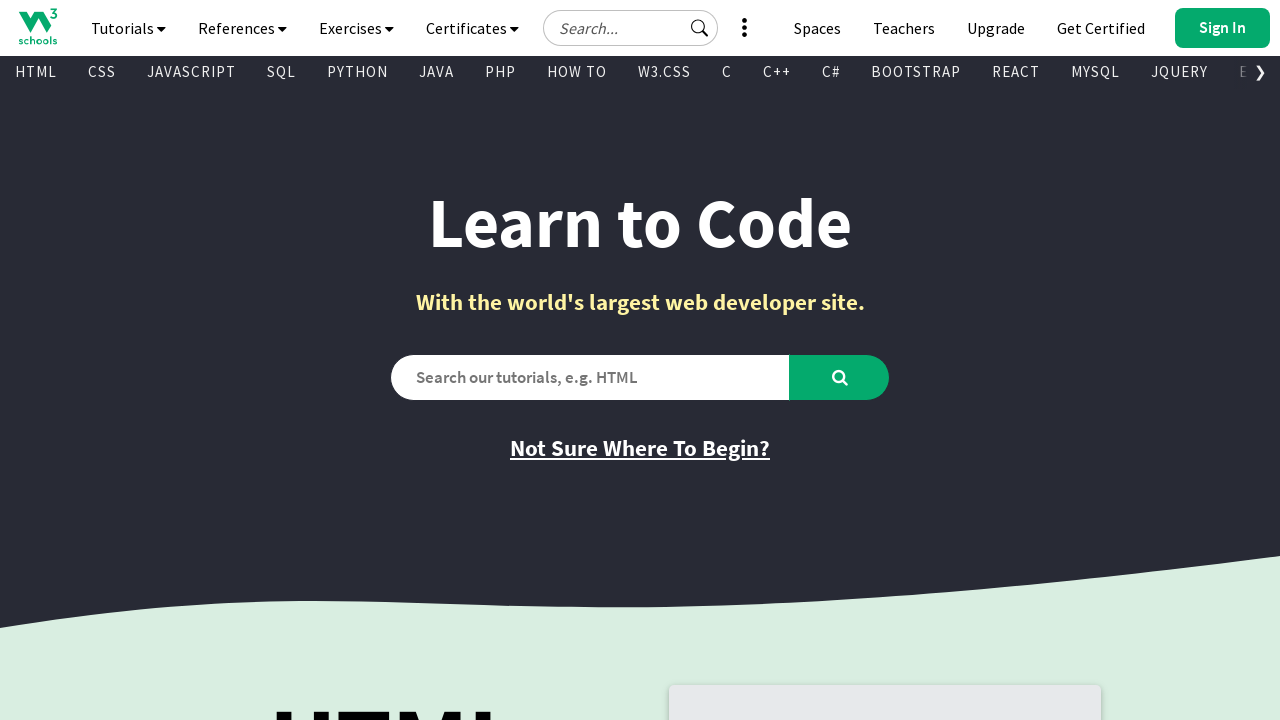

Retrieved href attribute from visible link
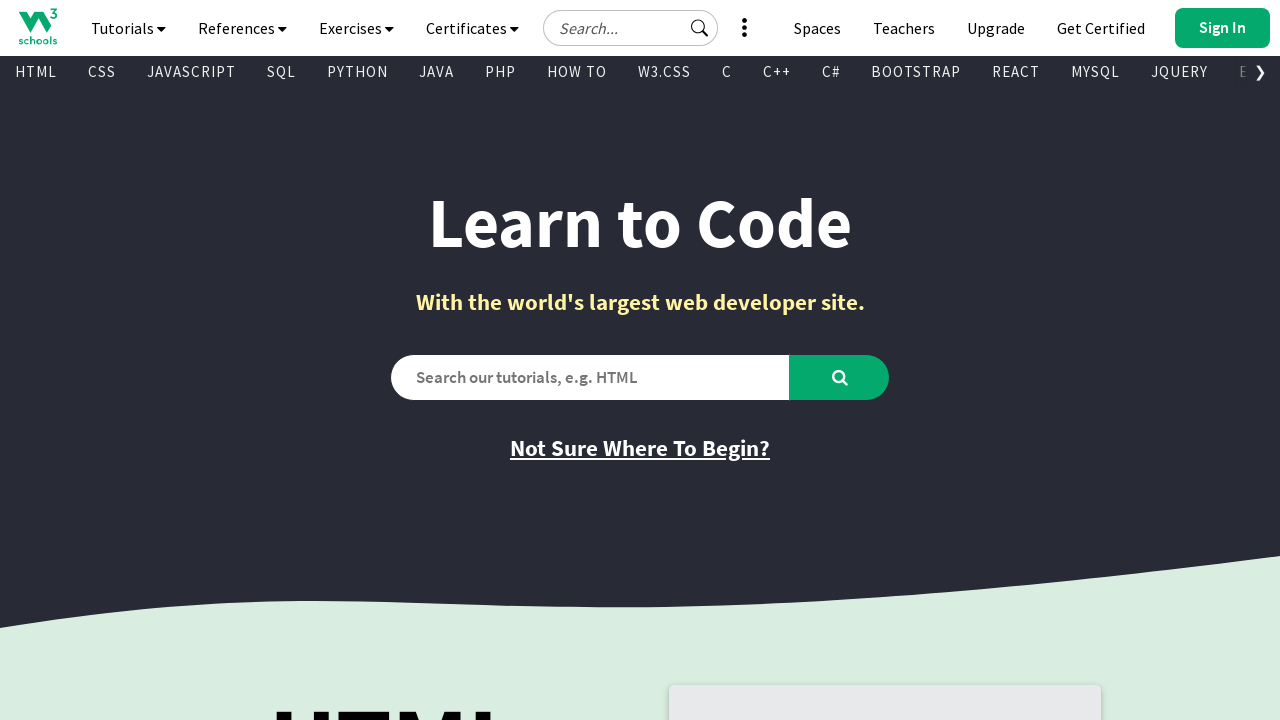

Retrieved text content from visible link
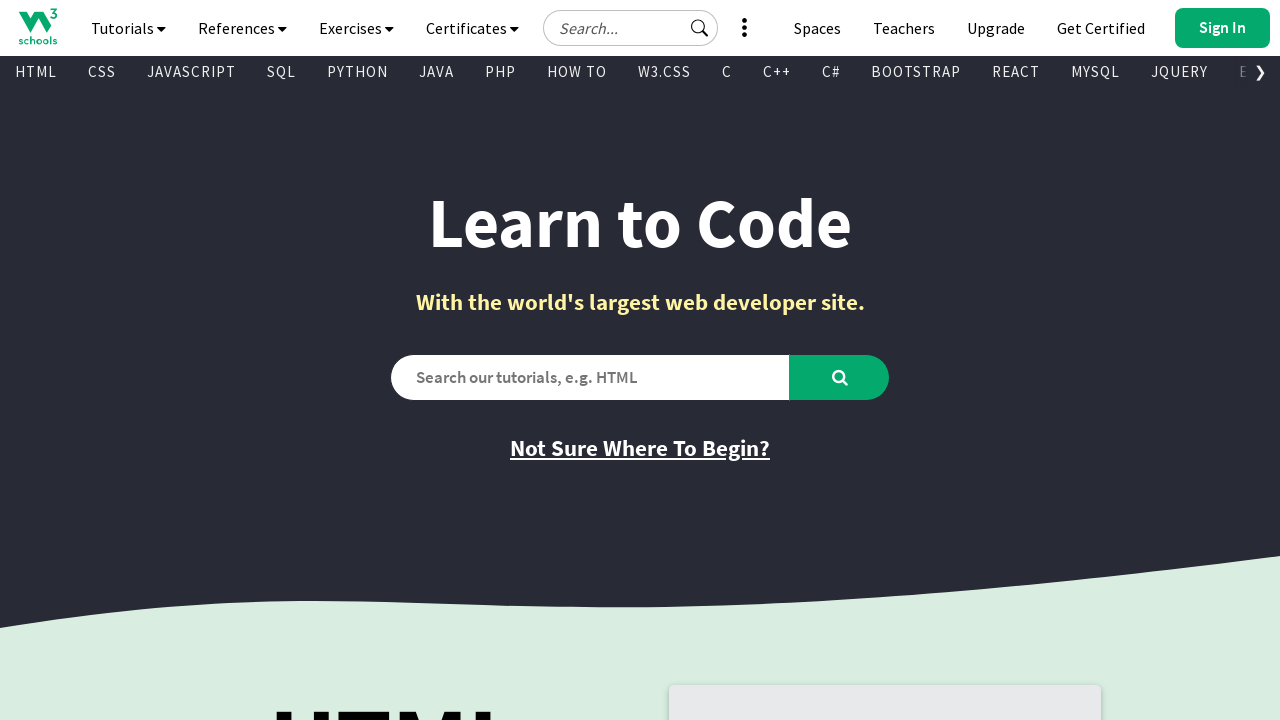

Retrieved href attribute from visible link
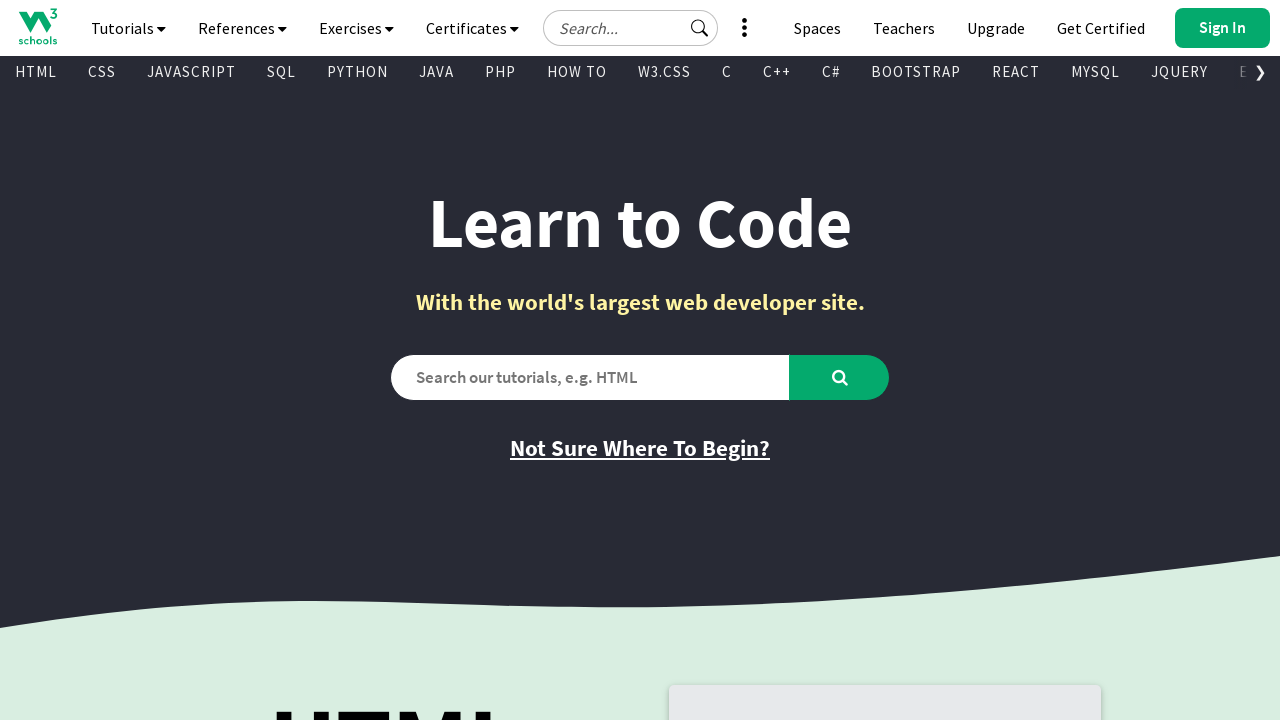

Retrieved text content from visible link
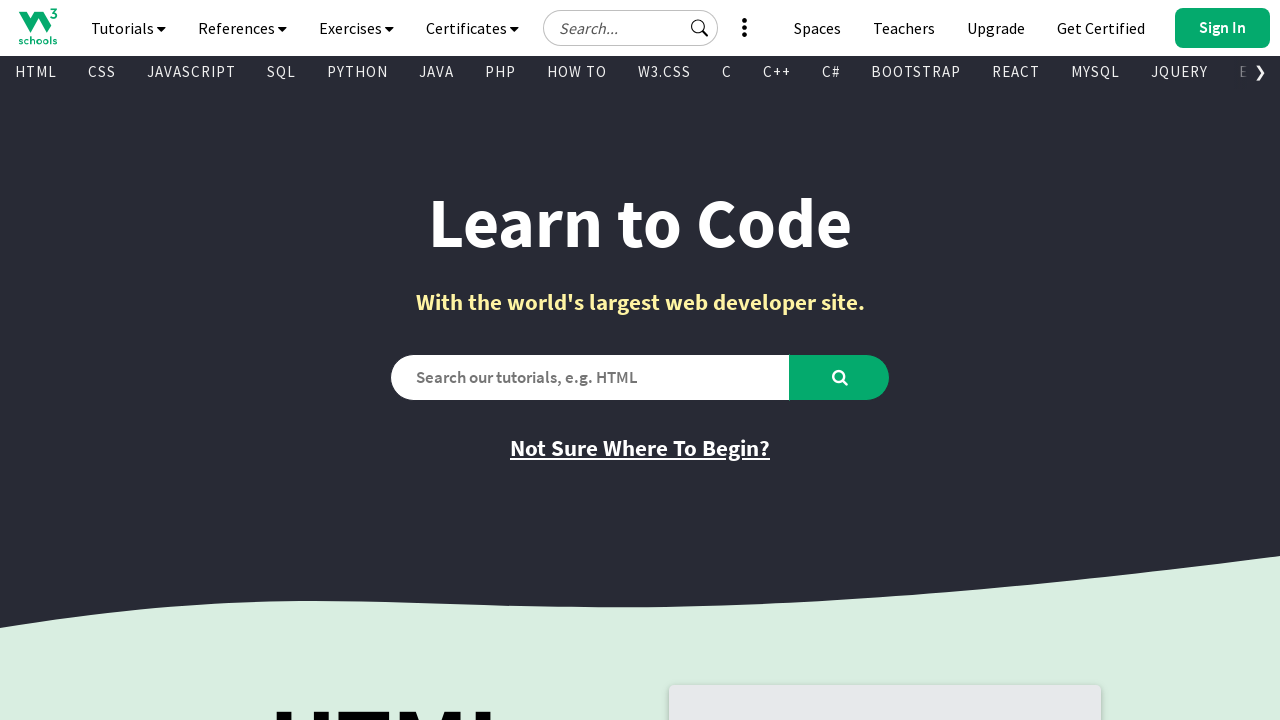

Retrieved href attribute from visible link
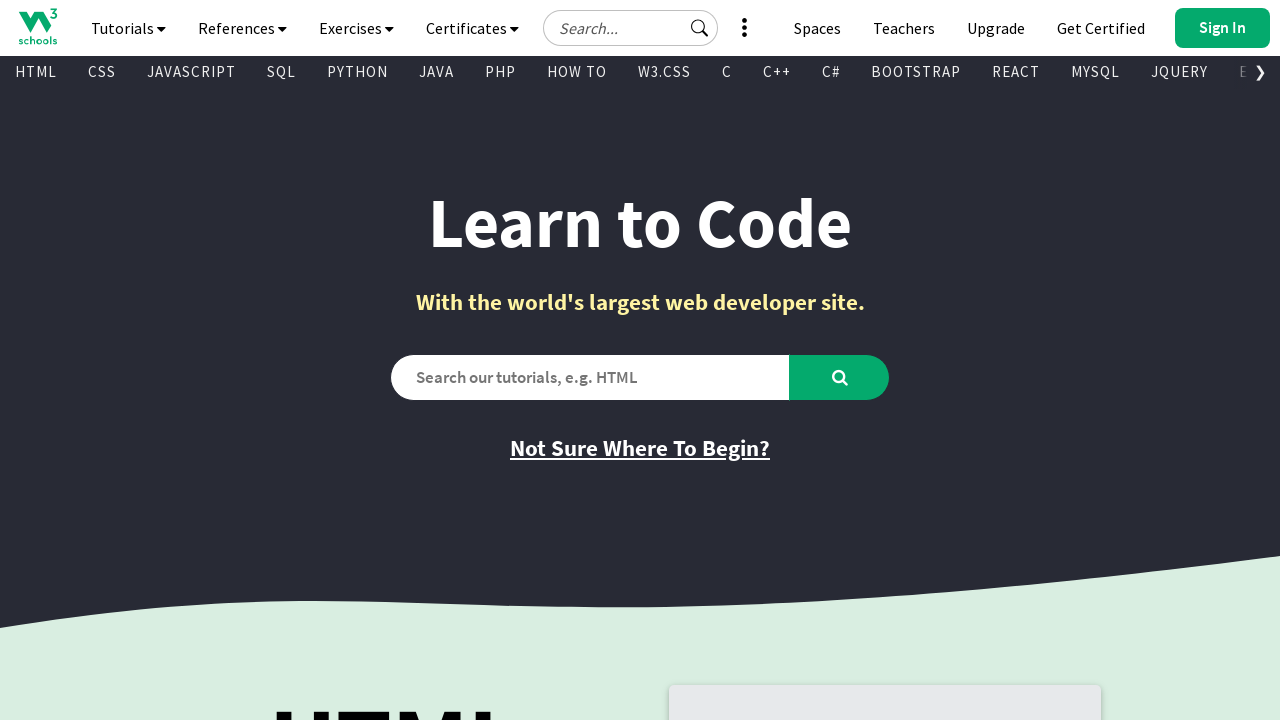

Retrieved text content from visible link
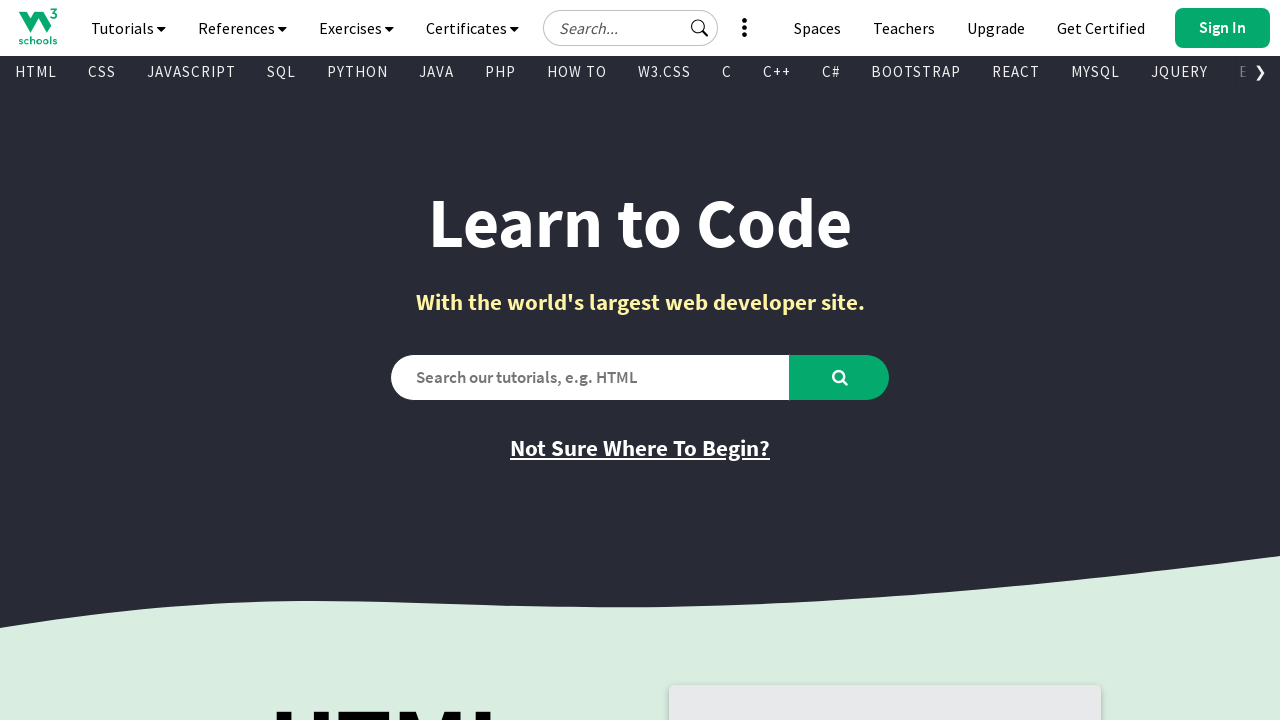

Retrieved href attribute from visible link
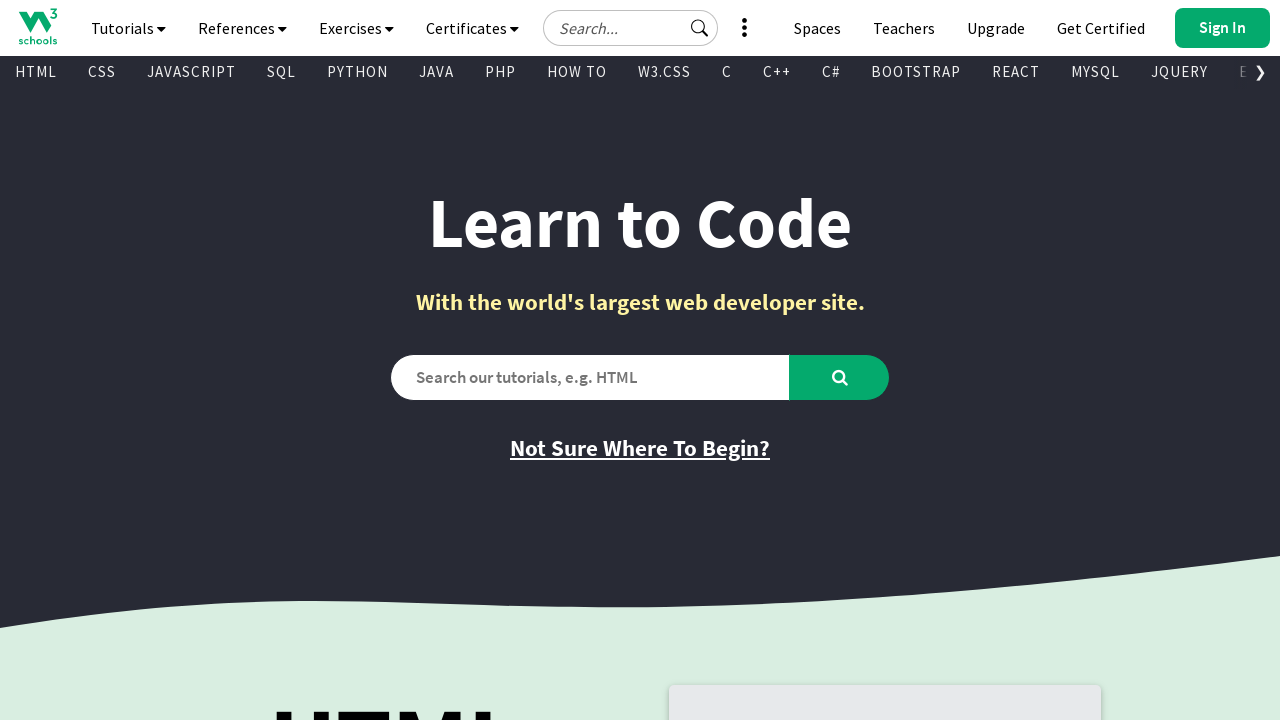

Retrieved text content from visible link
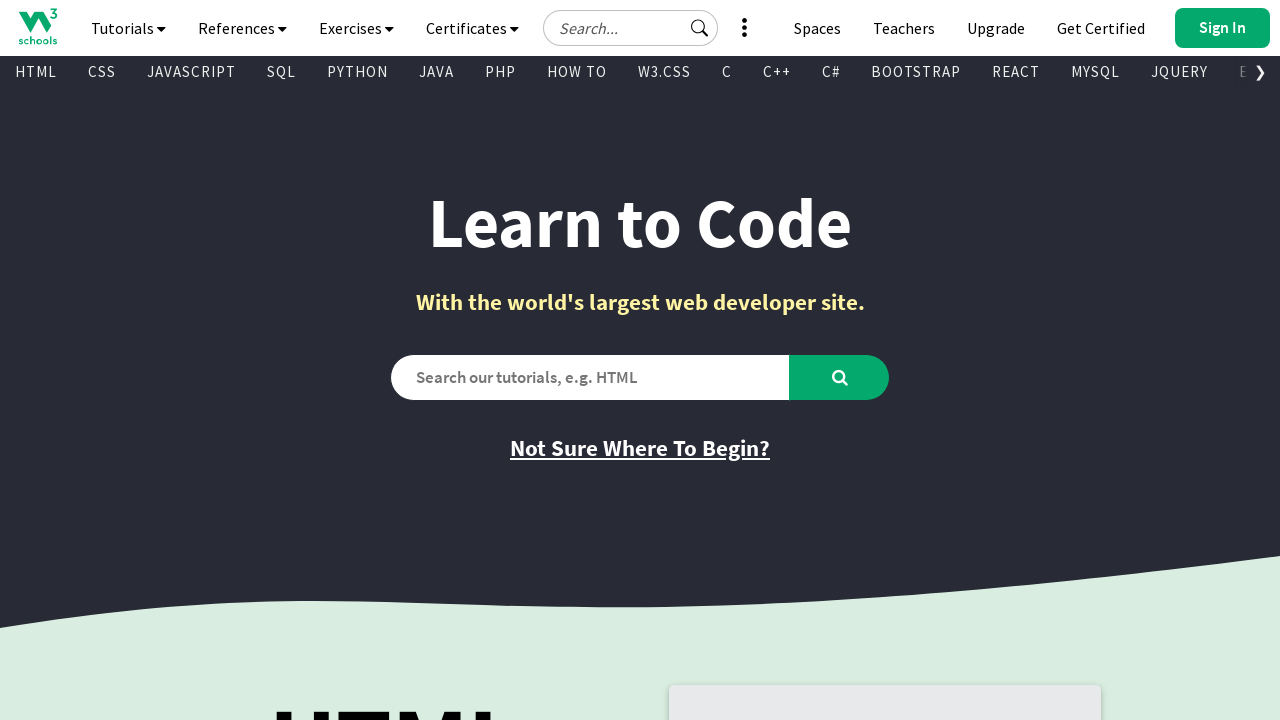

Retrieved href attribute from visible link
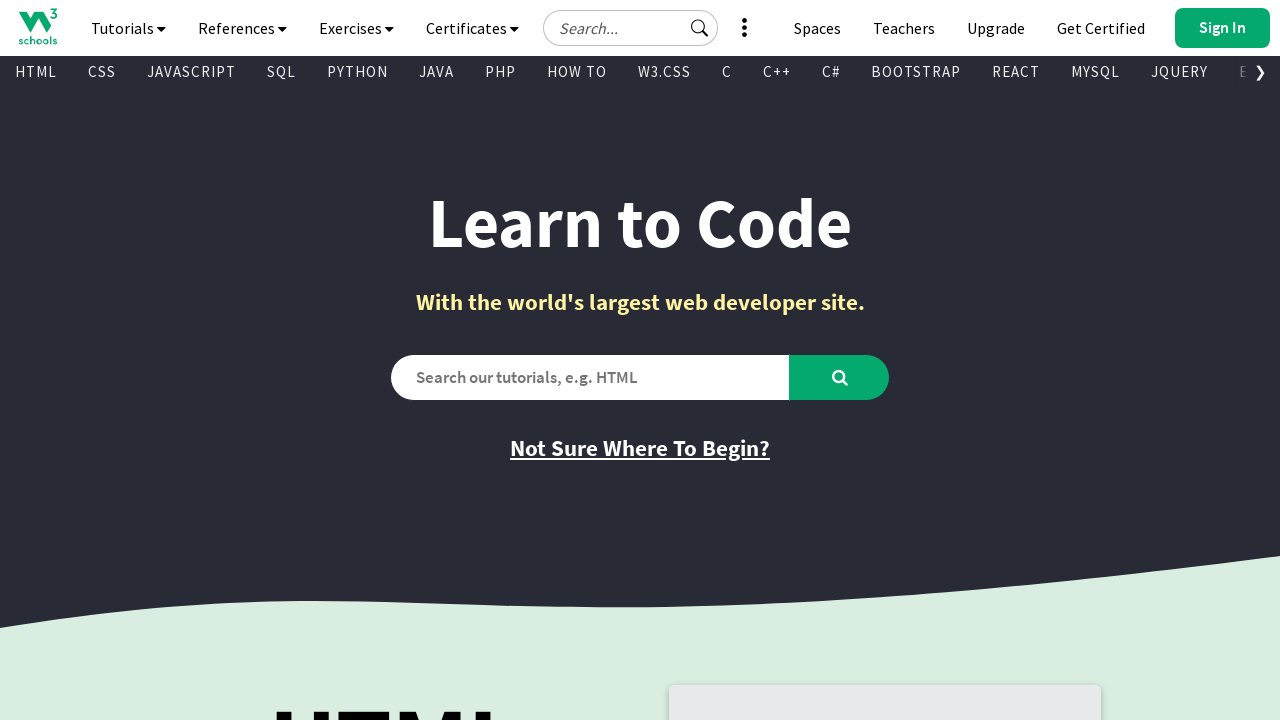

Retrieved text content from visible link
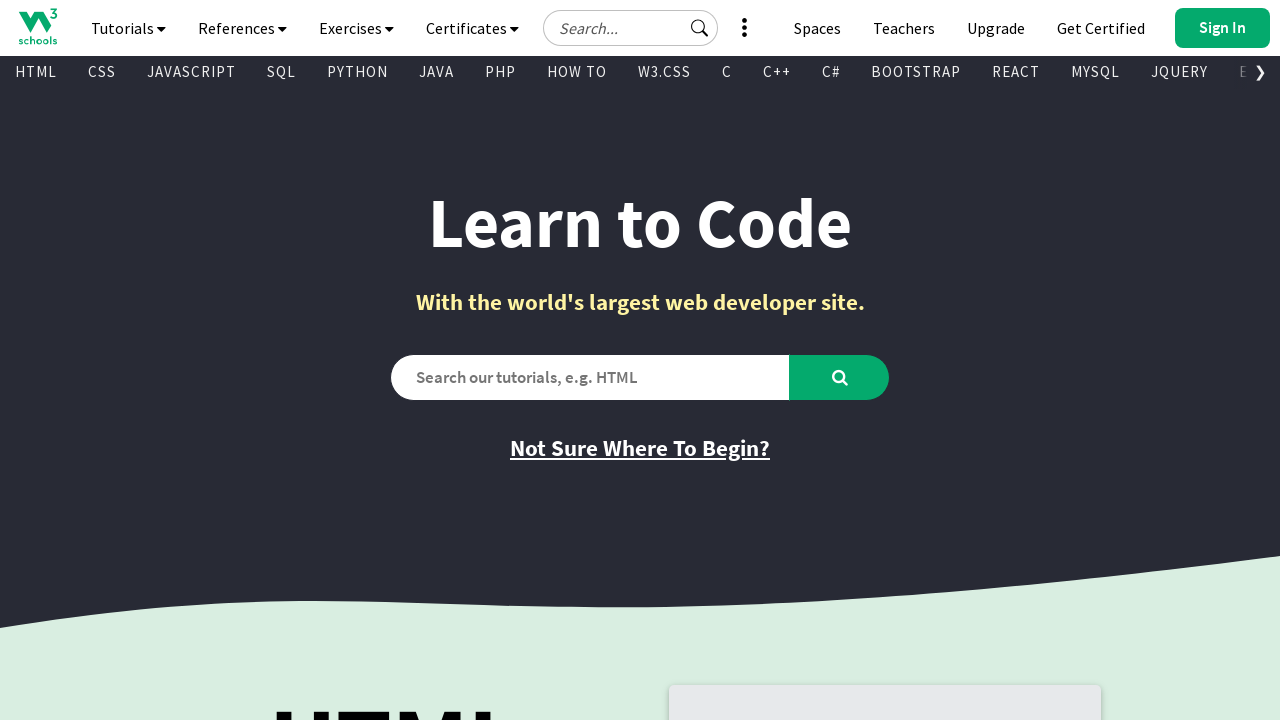

Retrieved href attribute from visible link
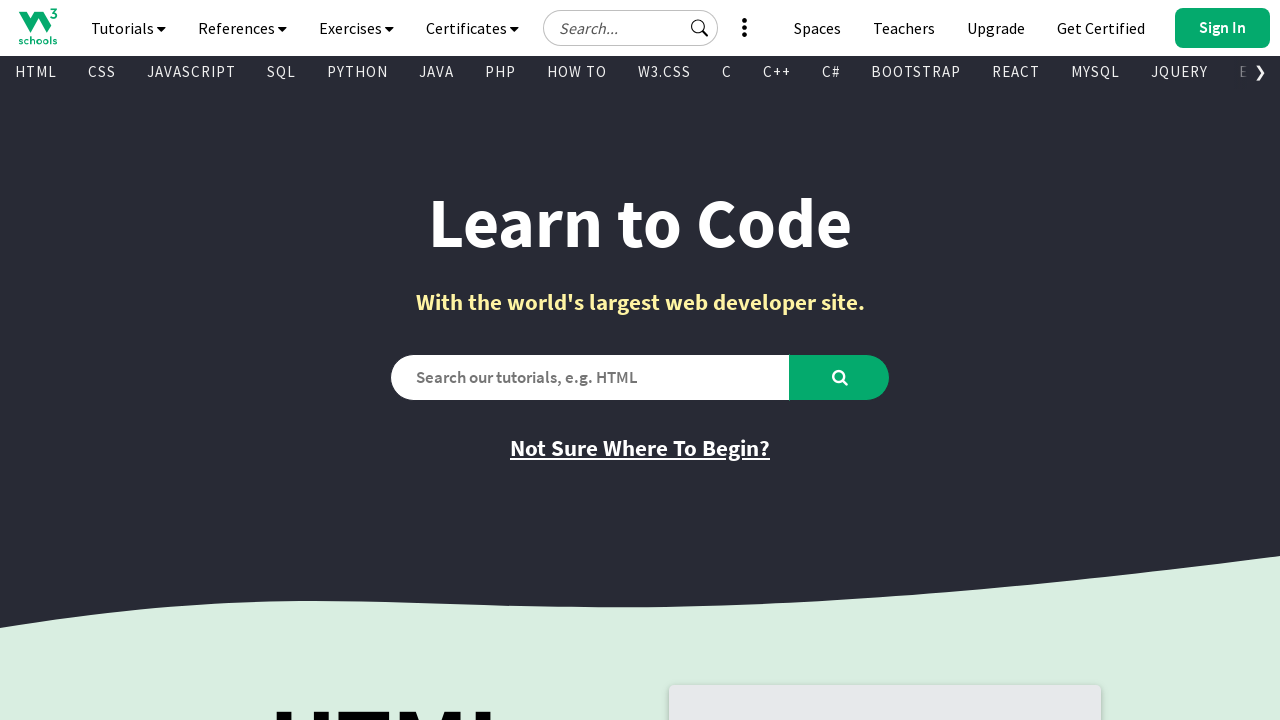

Retrieved text content from visible link
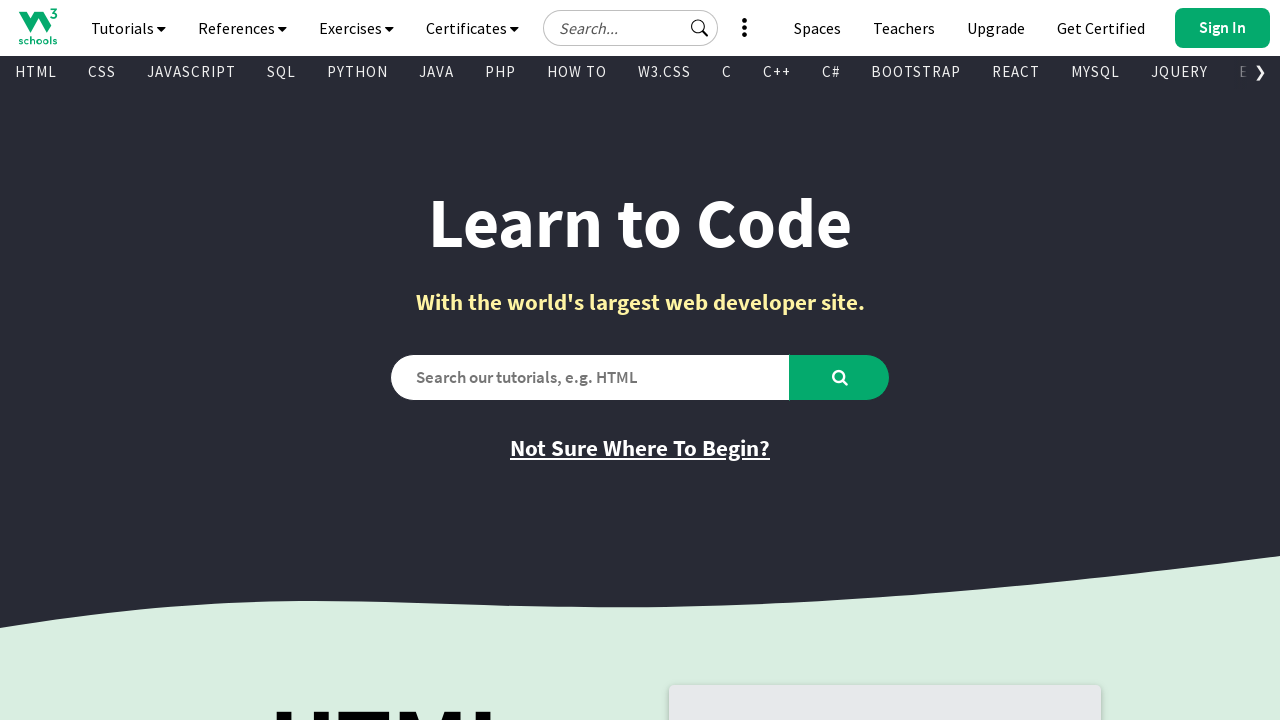

Retrieved href attribute from visible link
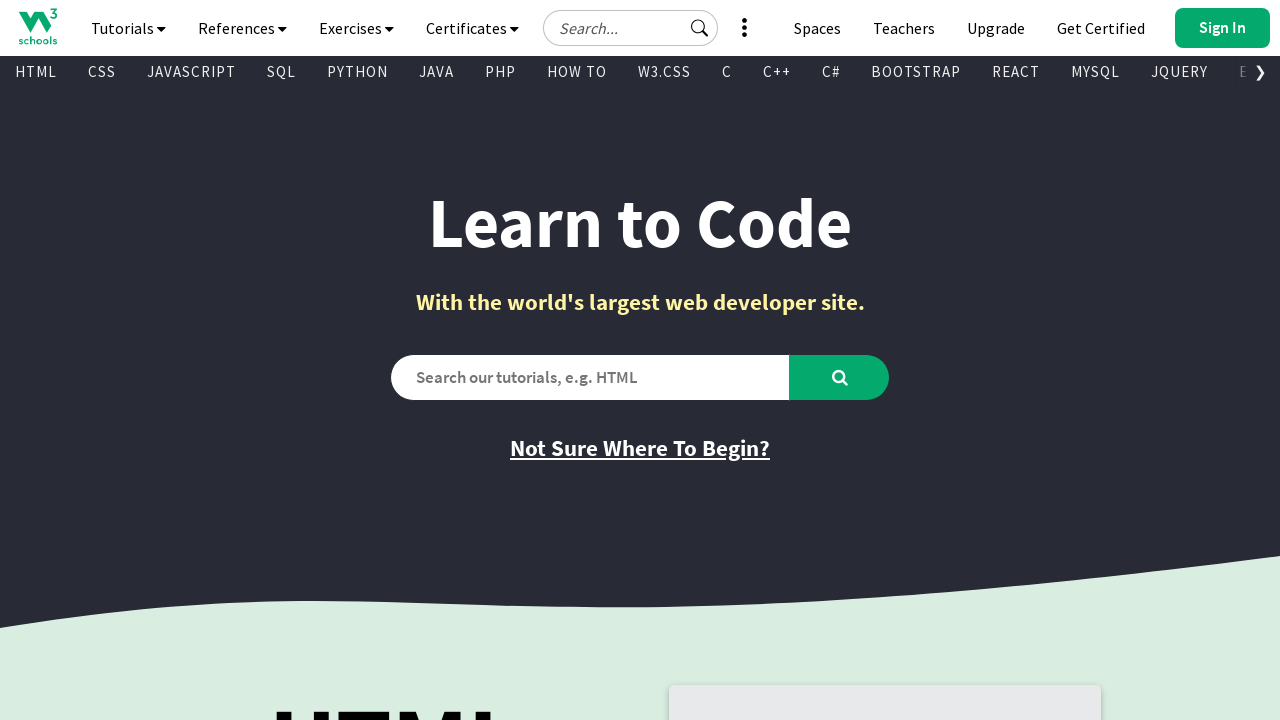

Retrieved text content from visible link
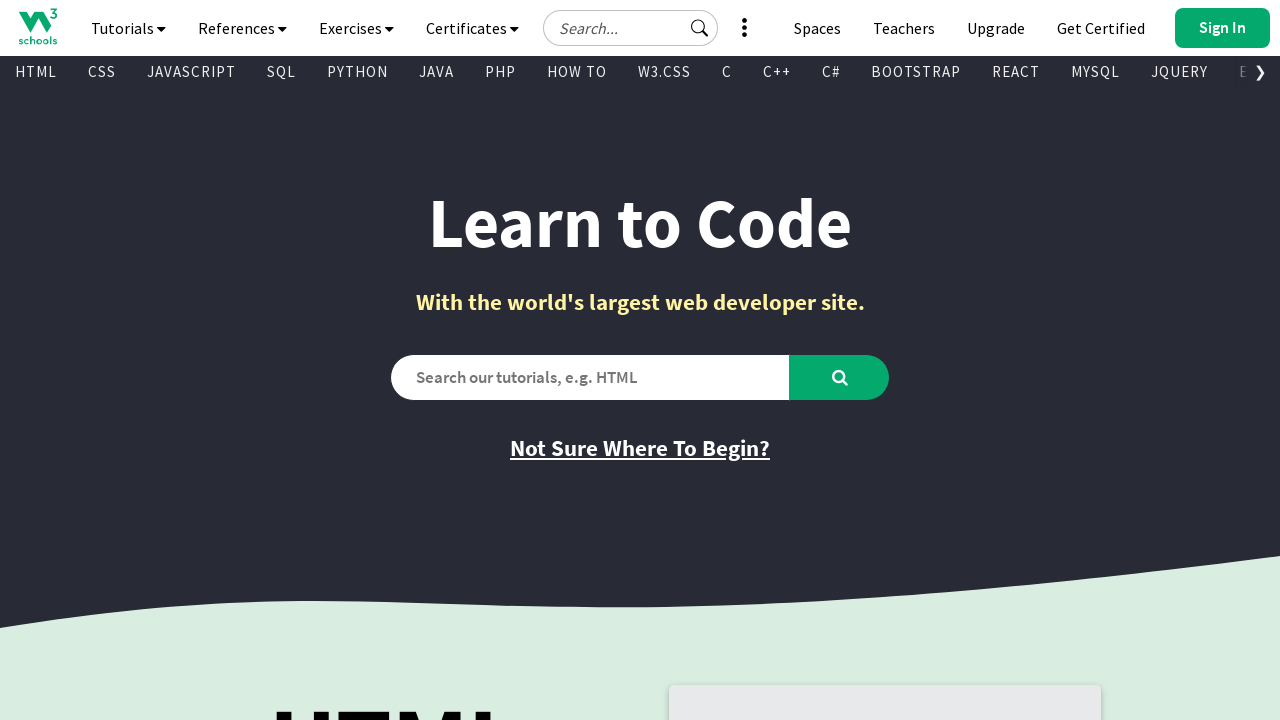

Retrieved href attribute from visible link
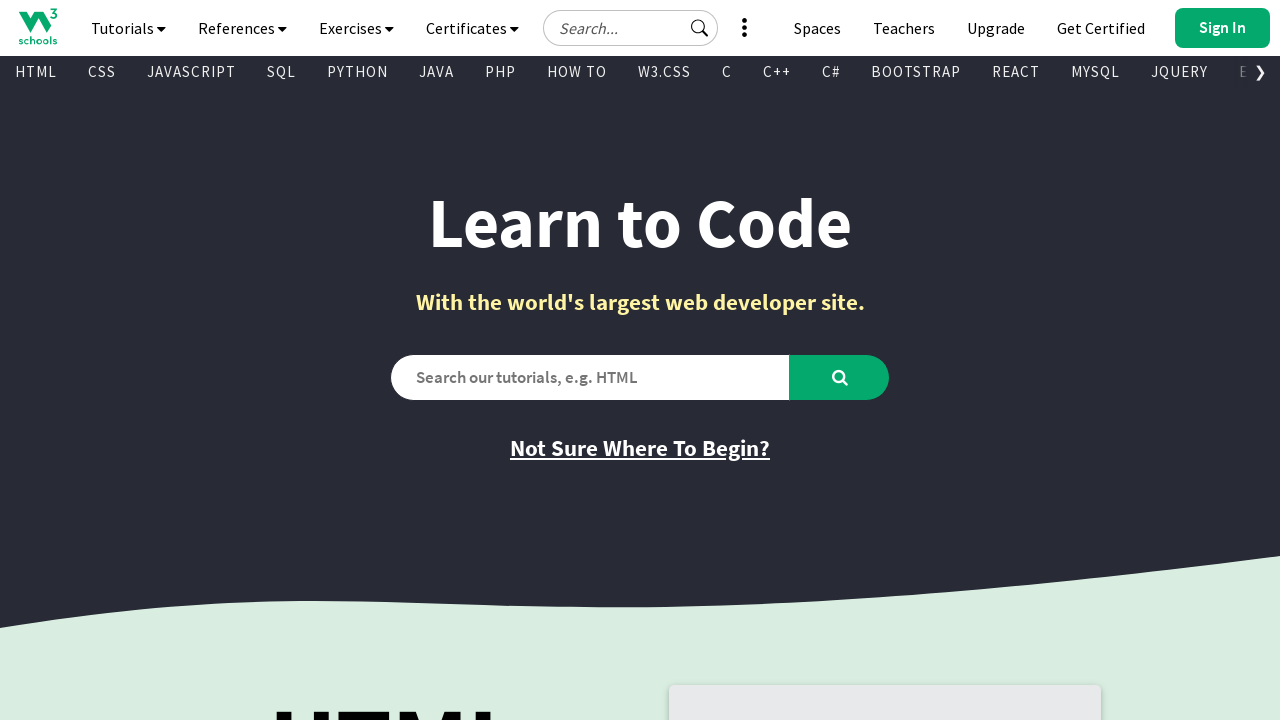

Retrieved text content from visible link
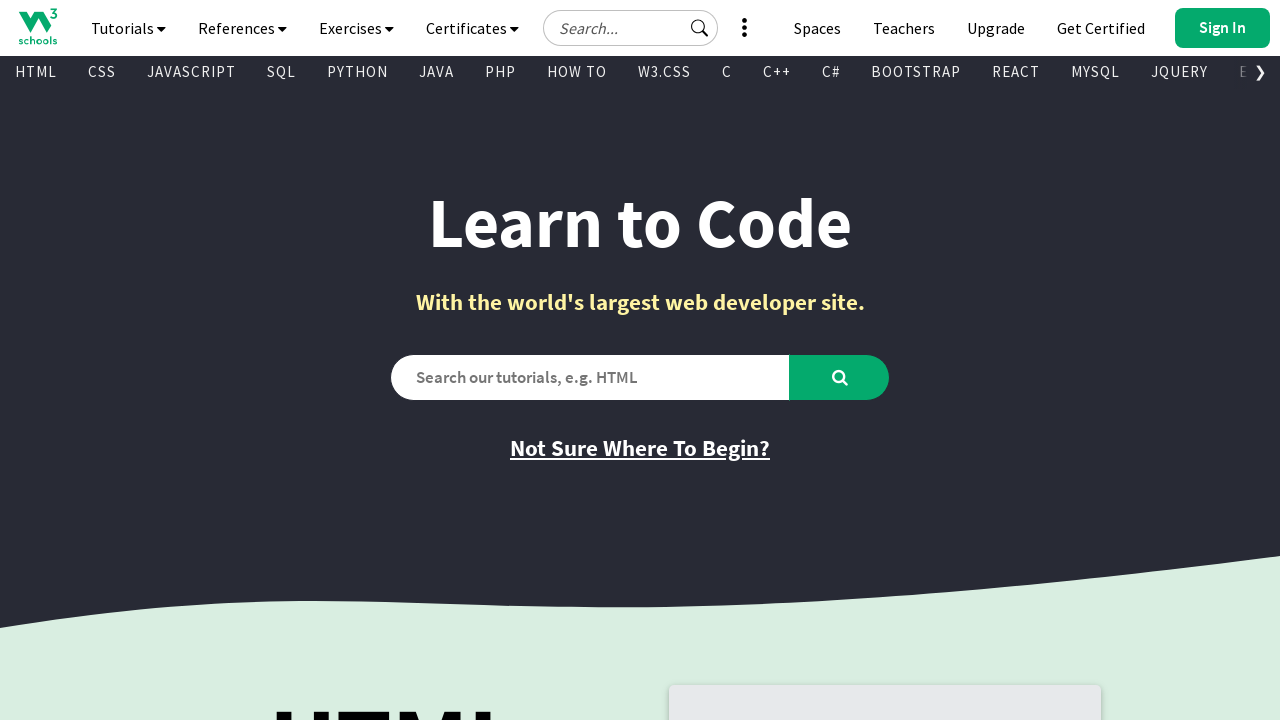

Retrieved href attribute from visible link
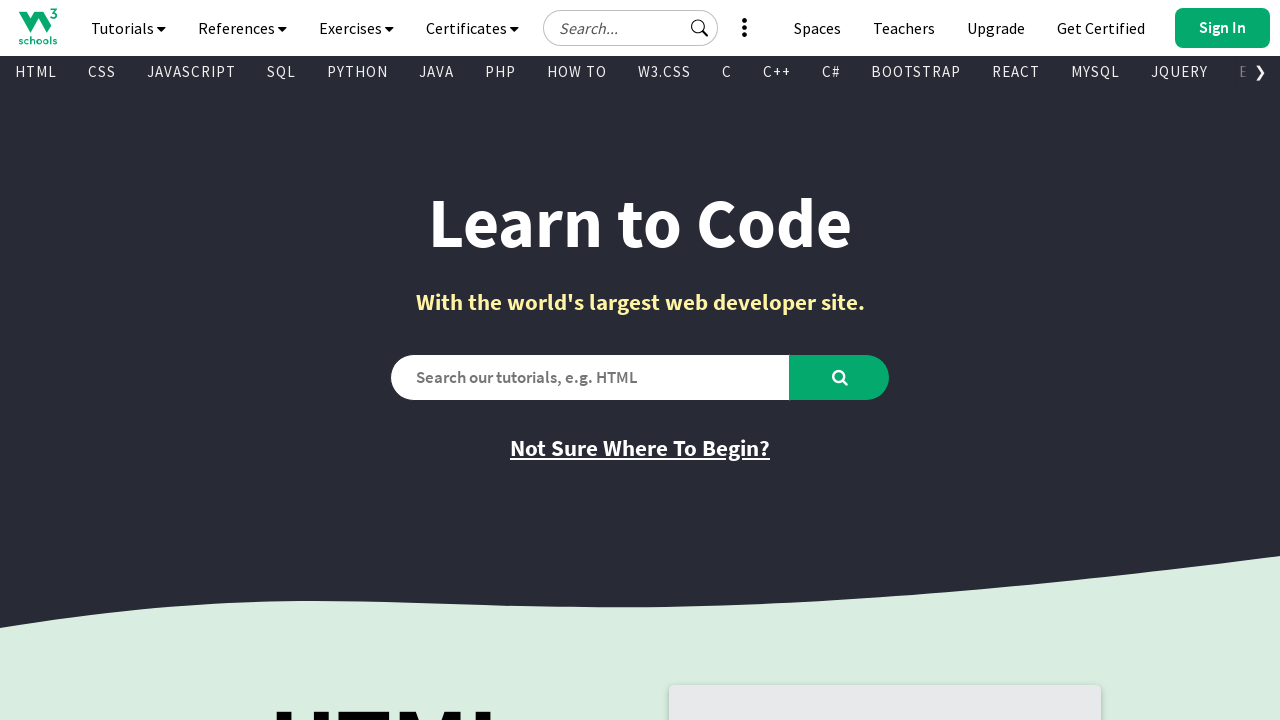

Retrieved text content from visible link
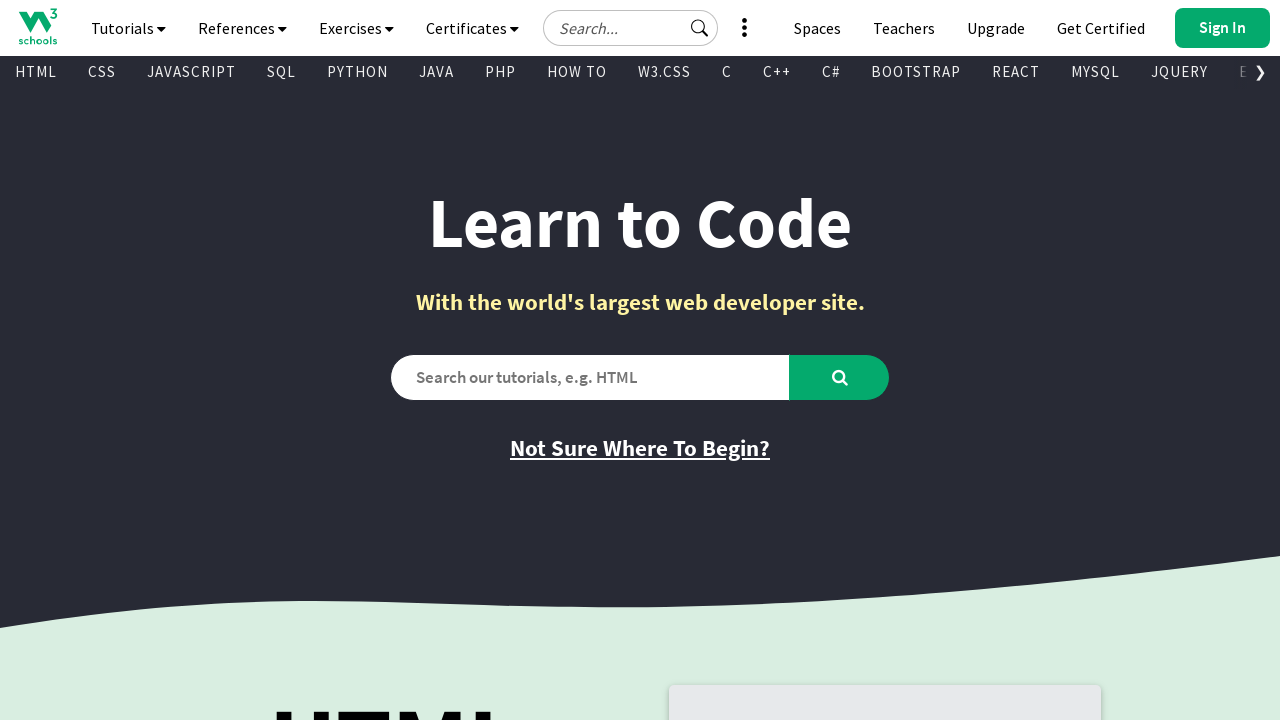

Retrieved href attribute from visible link
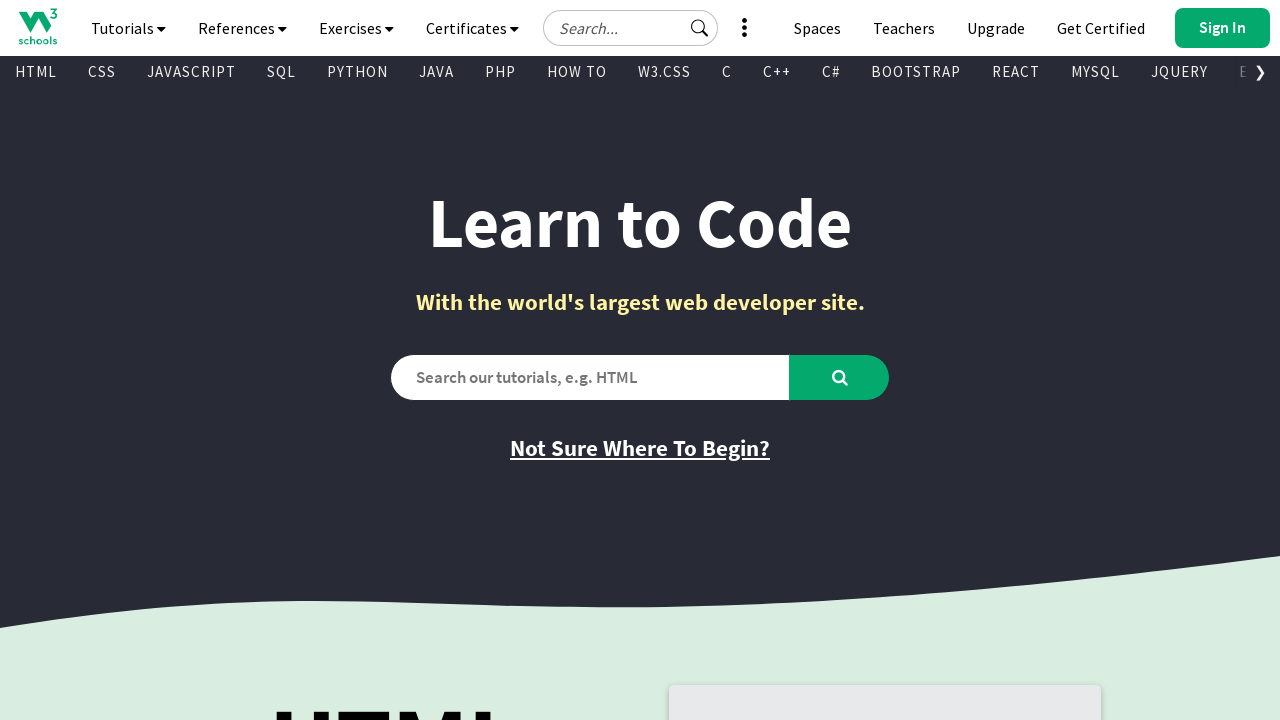

Retrieved text content from visible link
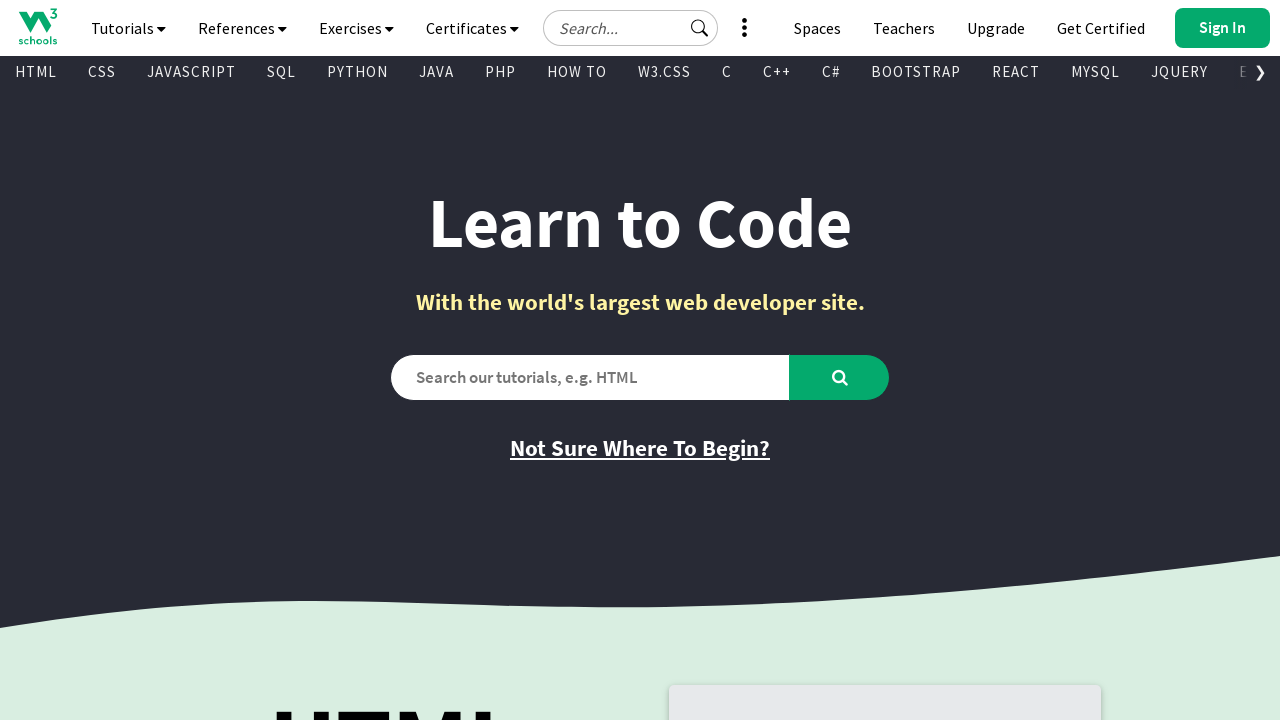

Retrieved href attribute from visible link
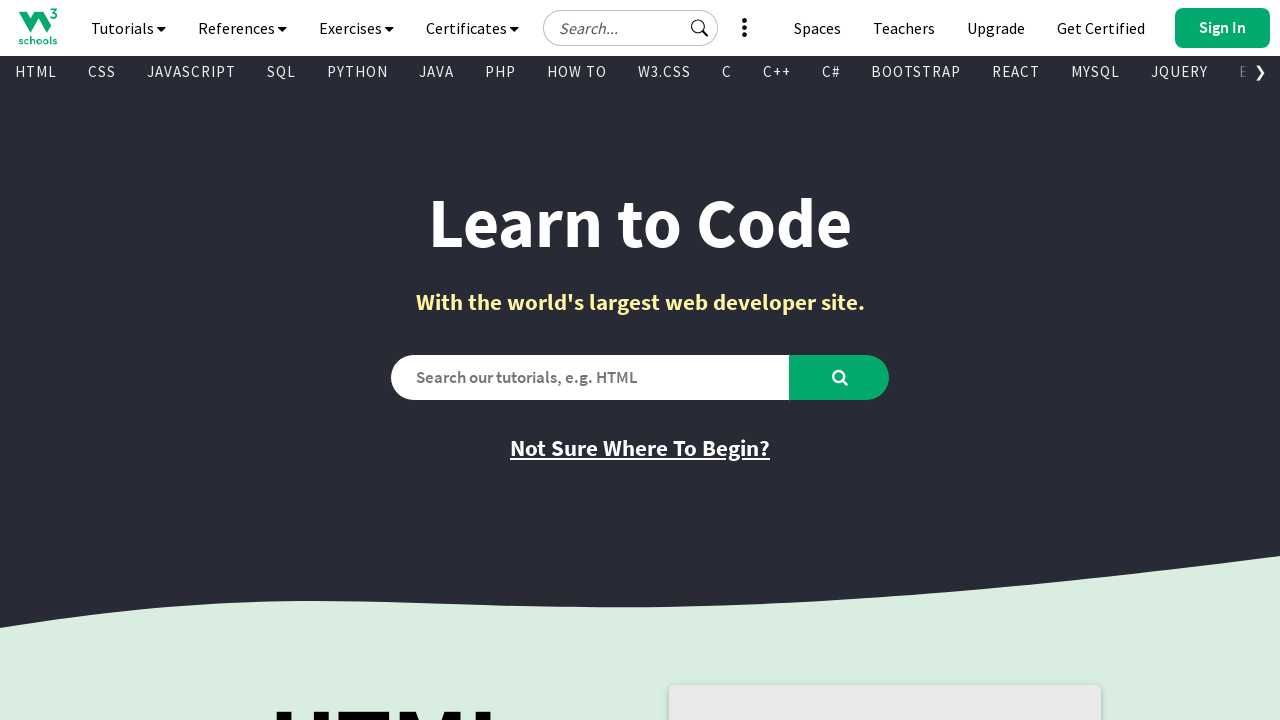

Retrieved text content from visible link
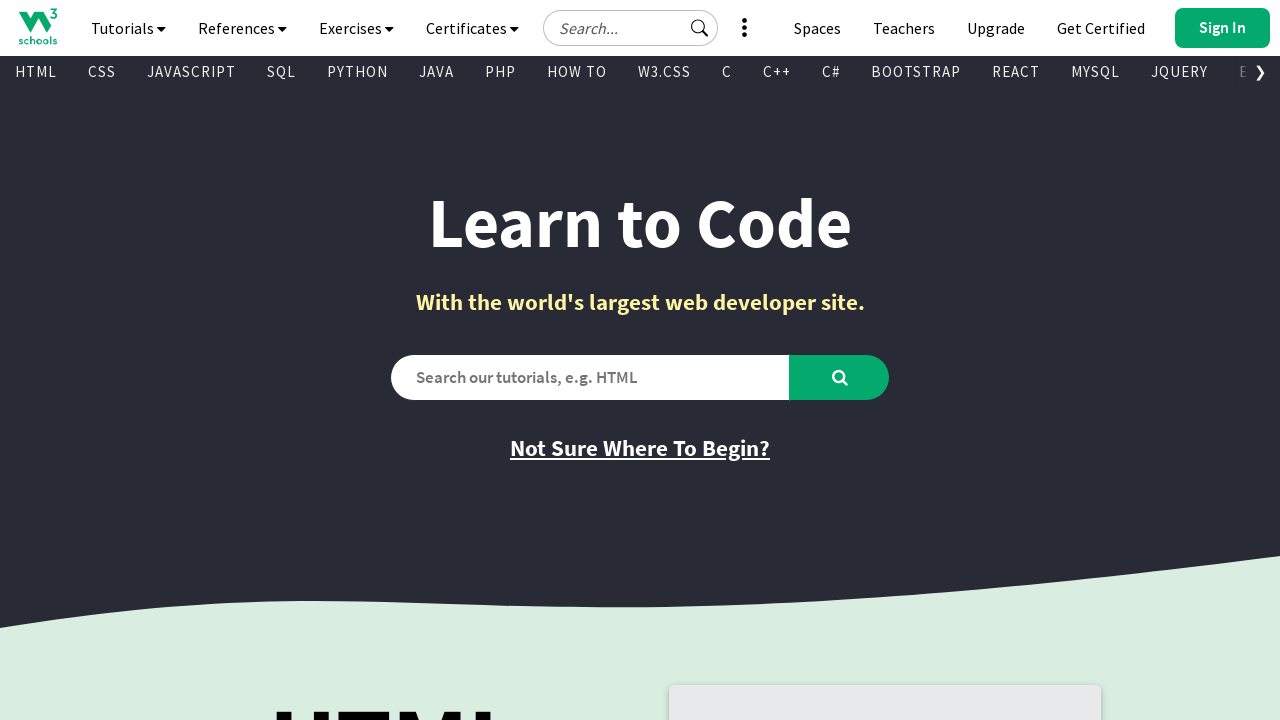

Retrieved href attribute from visible link
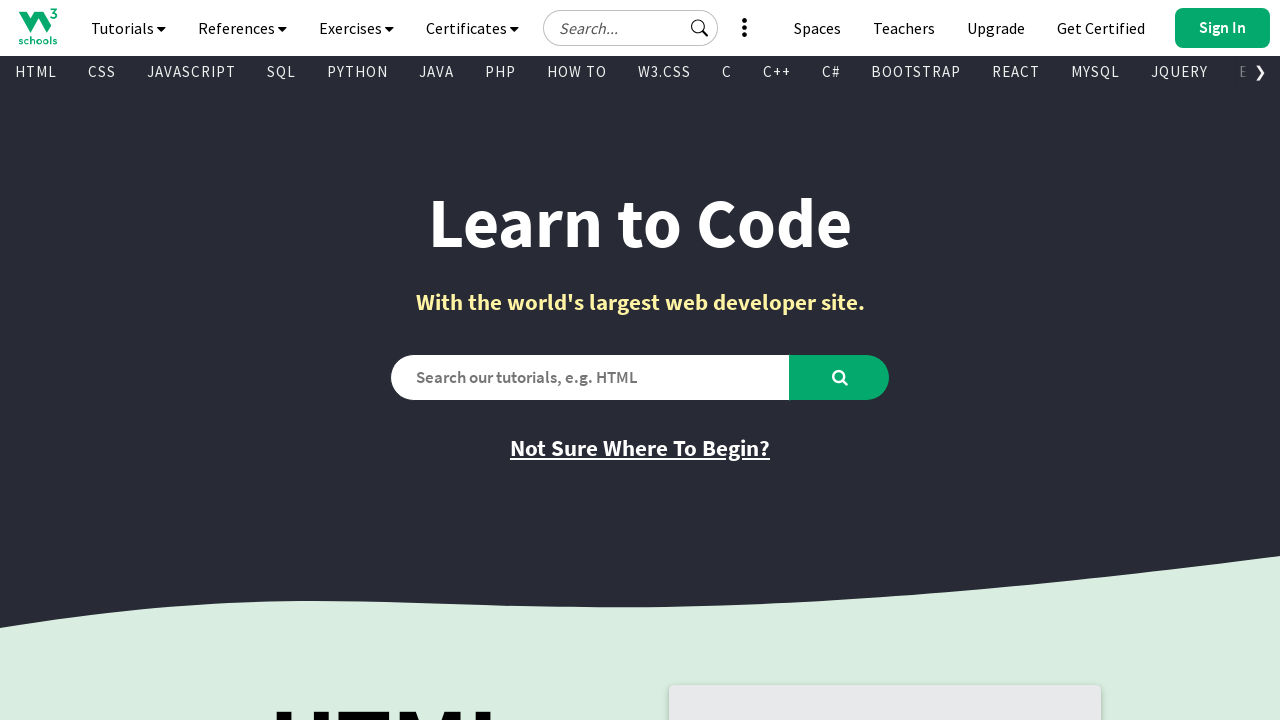

Retrieved text content from visible link
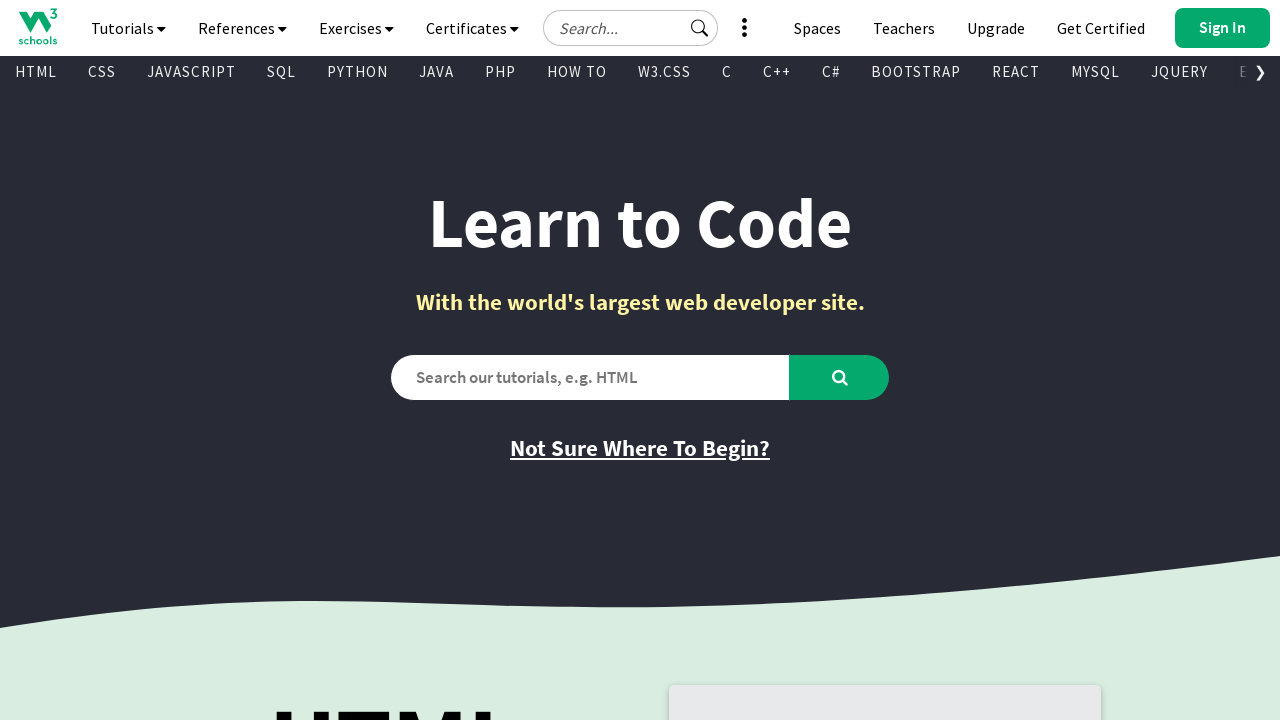

Retrieved href attribute from visible link
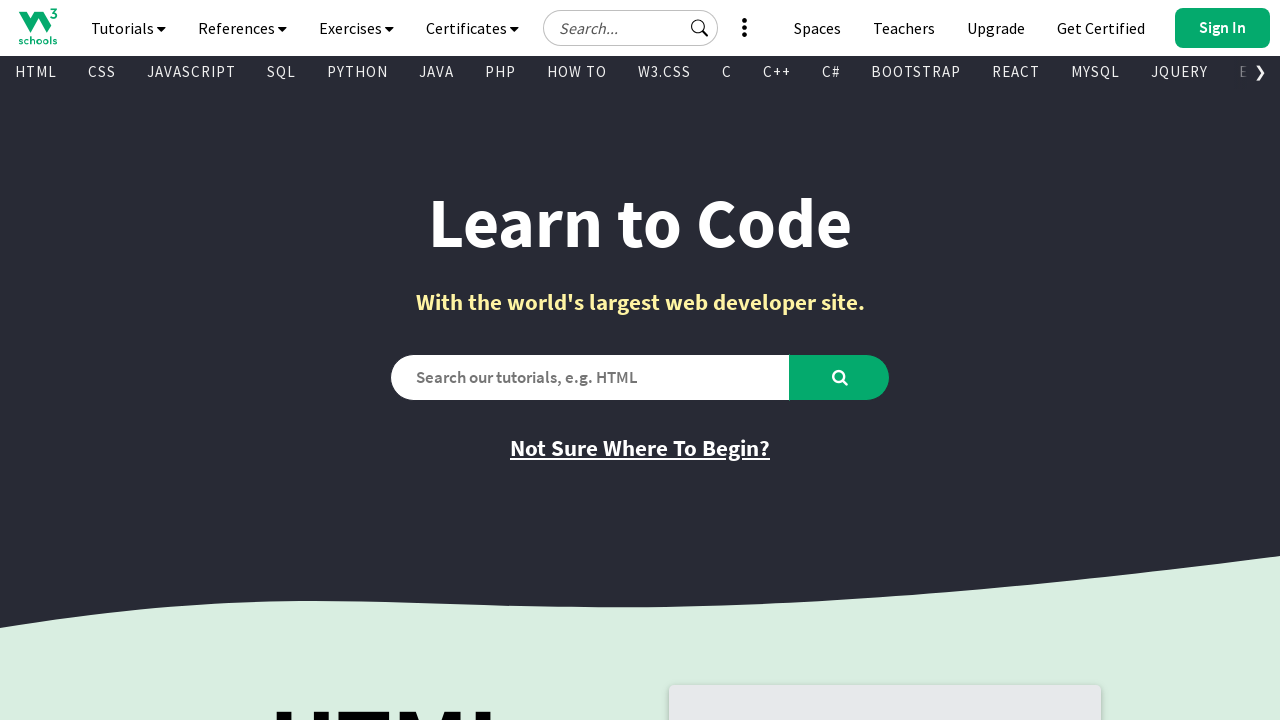

Retrieved text content from visible link
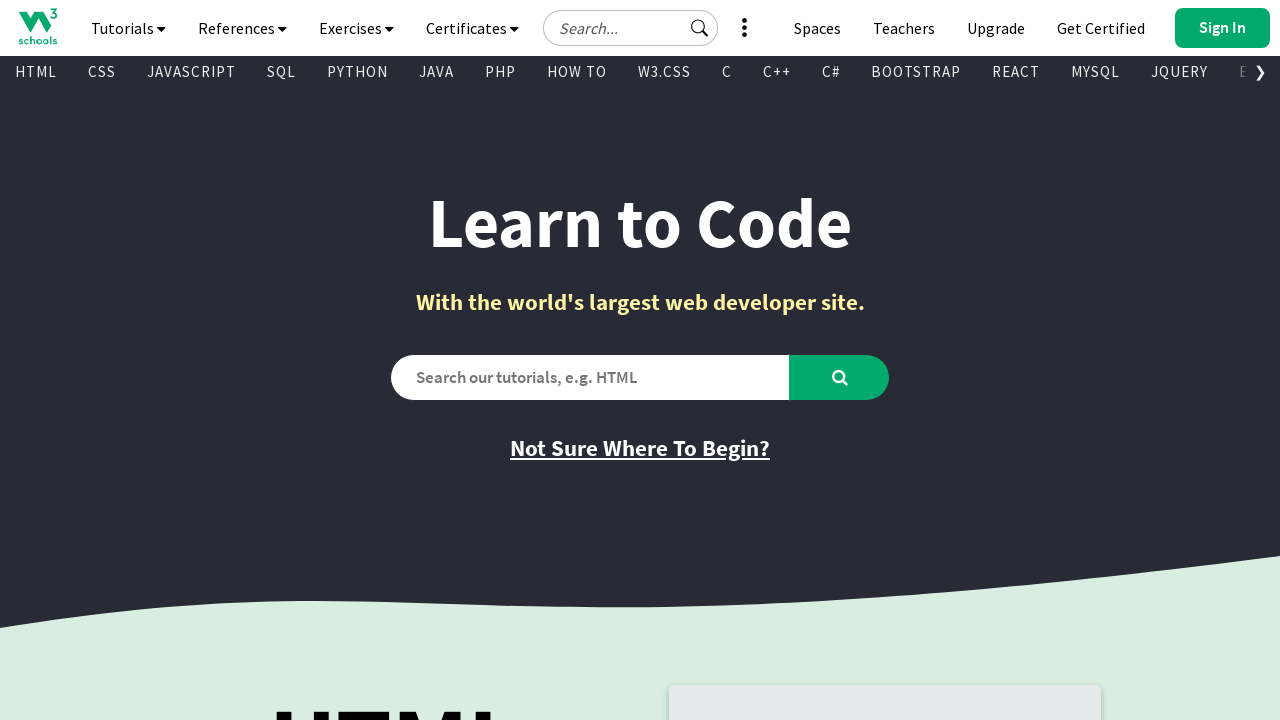

Retrieved href attribute from visible link
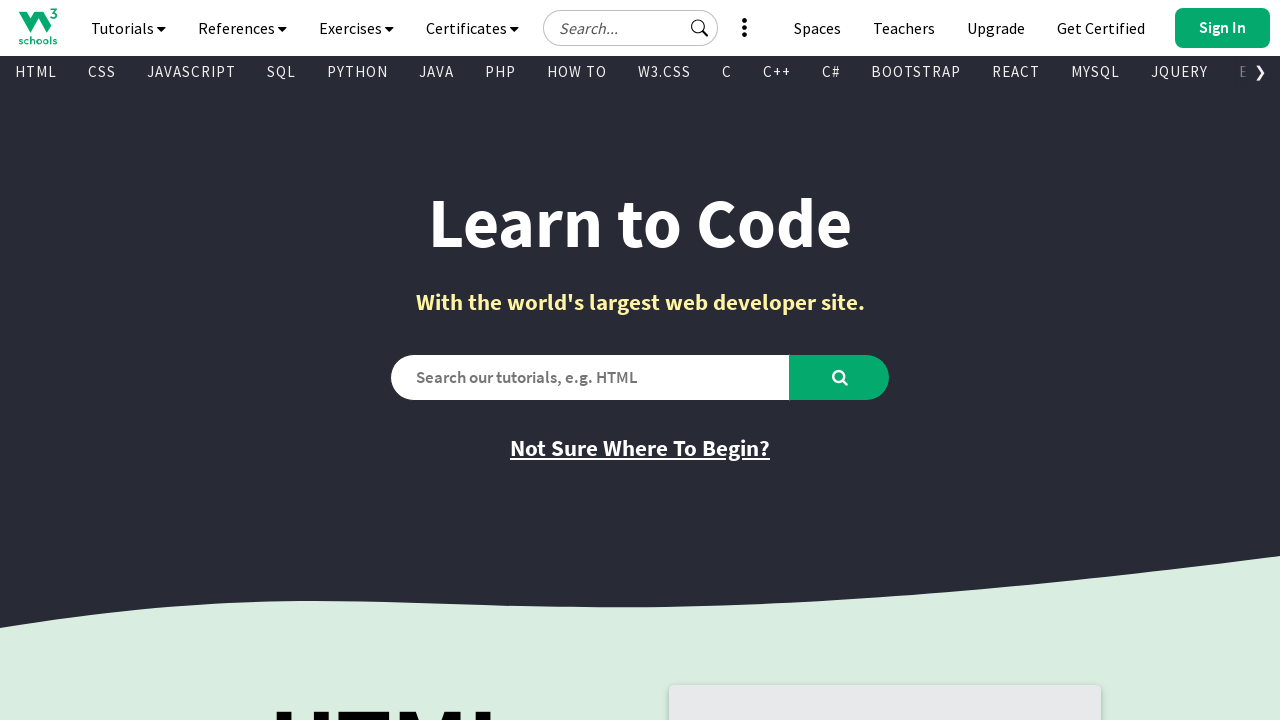

Retrieved text content from visible link
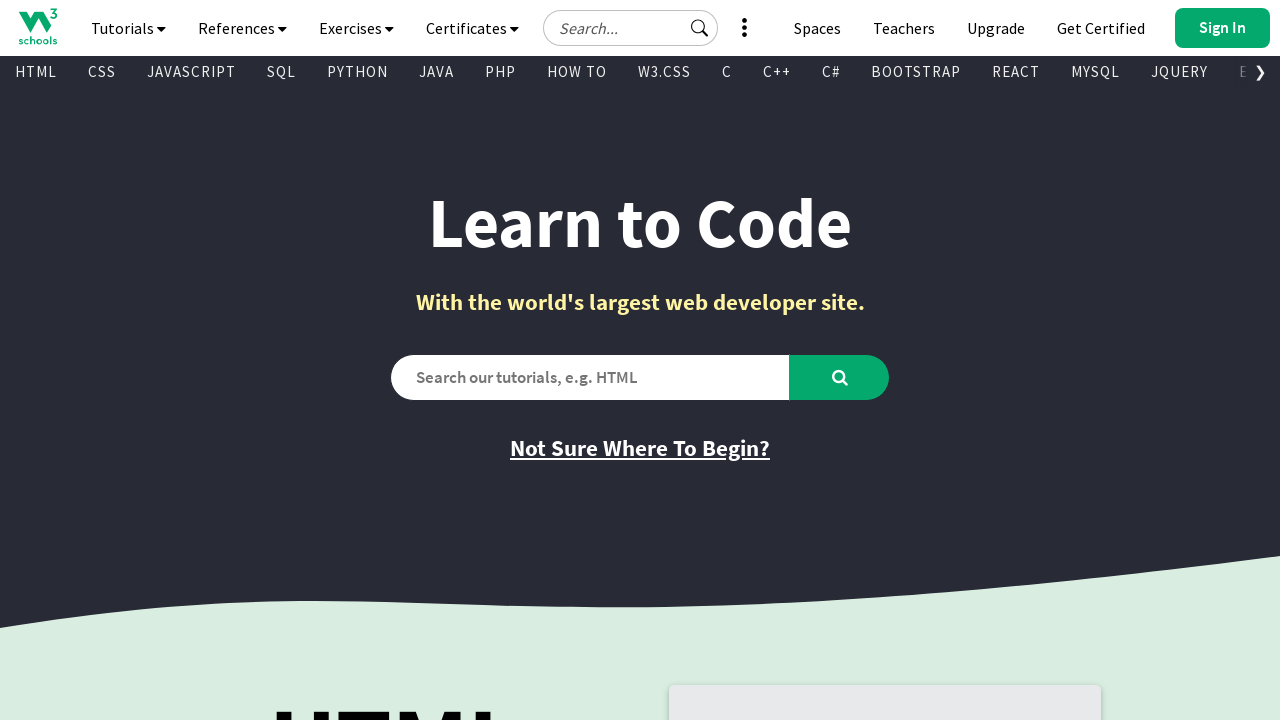

Retrieved href attribute from visible link
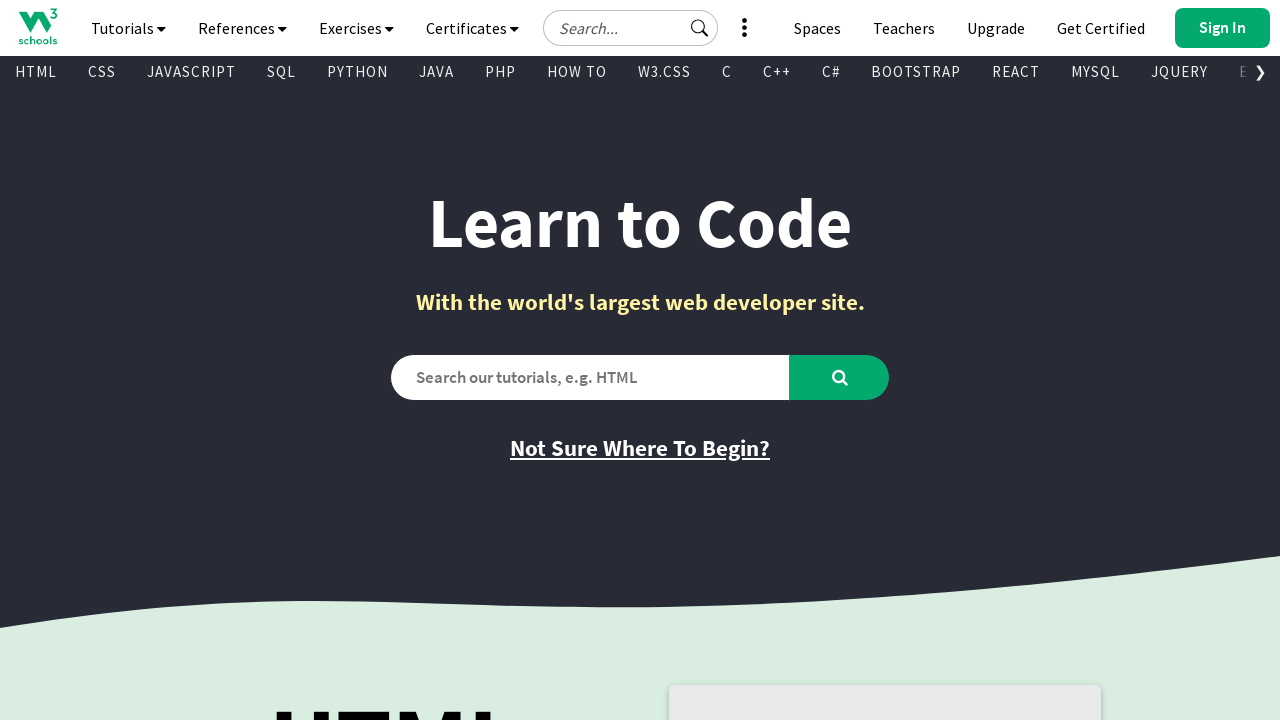

Retrieved text content from visible link
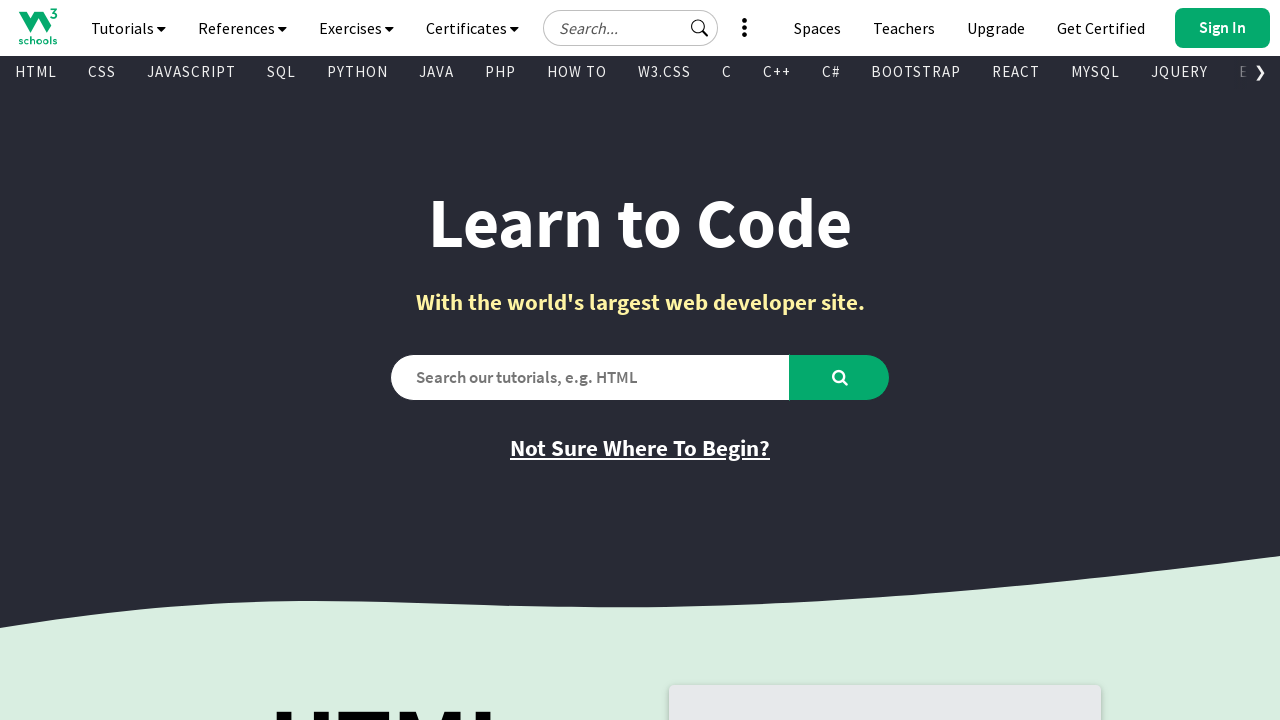

Retrieved href attribute from visible link
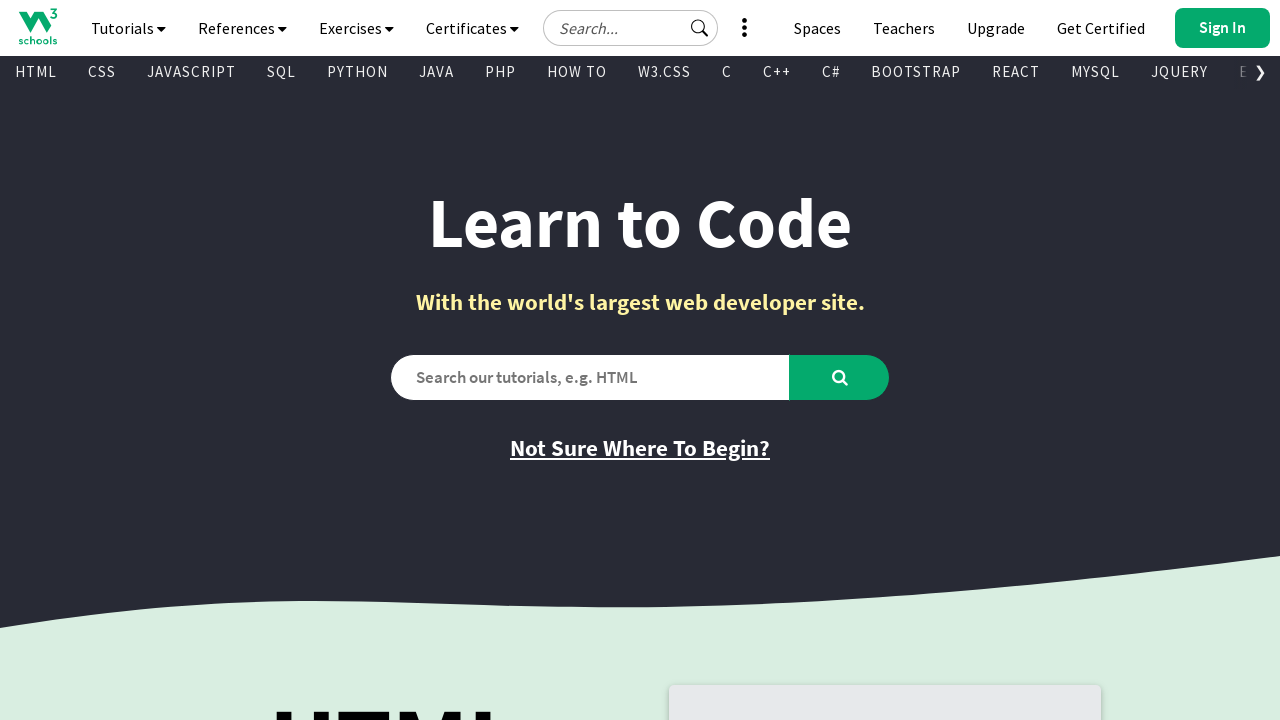

Retrieved text content from visible link
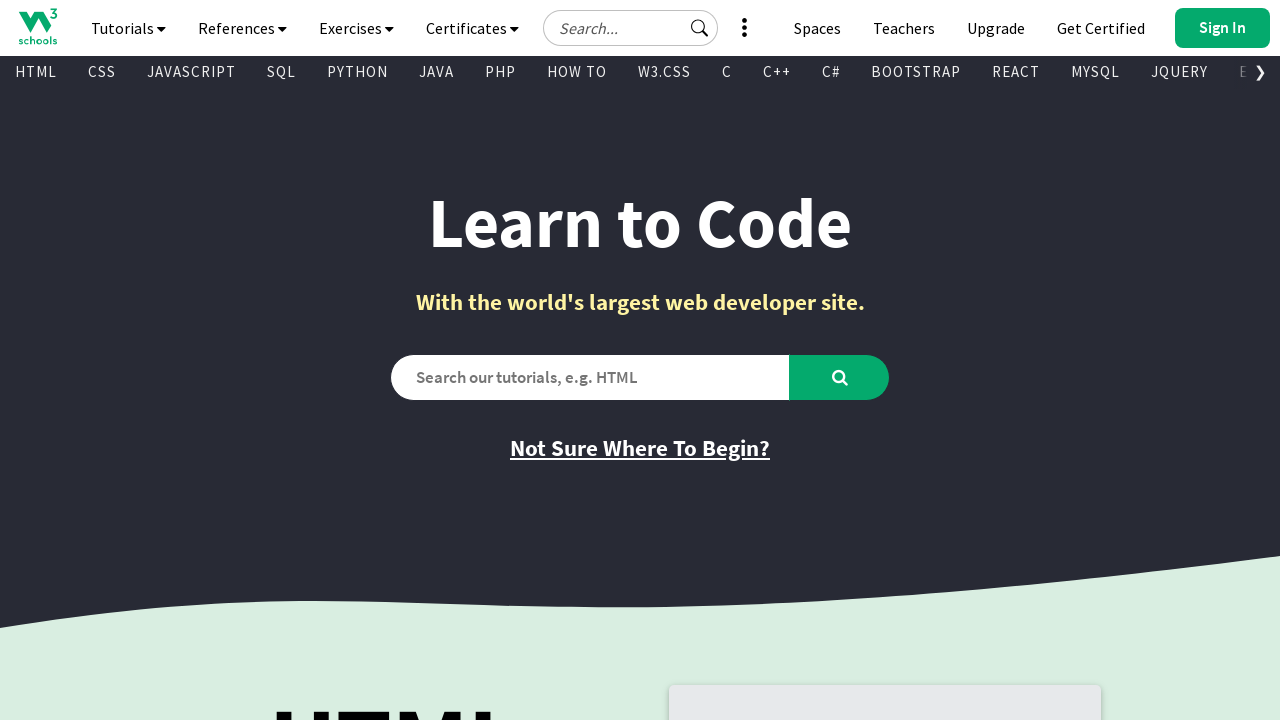

Retrieved href attribute from visible link
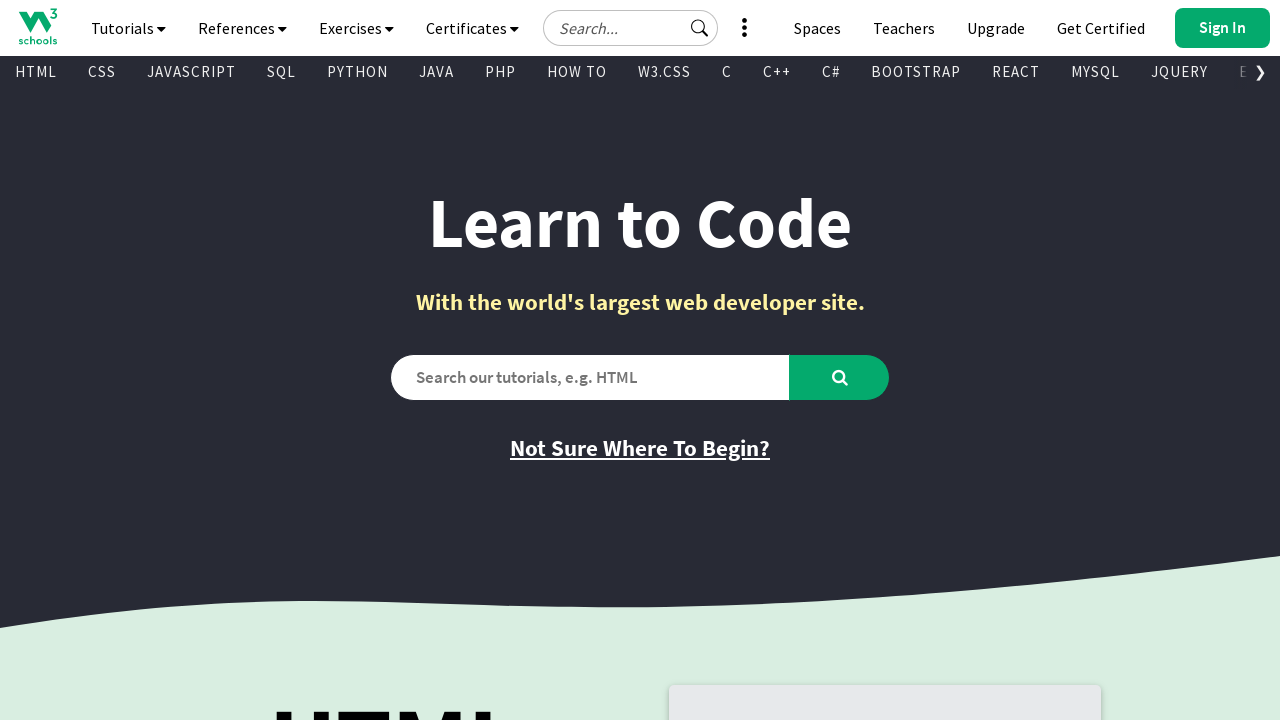

Retrieved text content from visible link
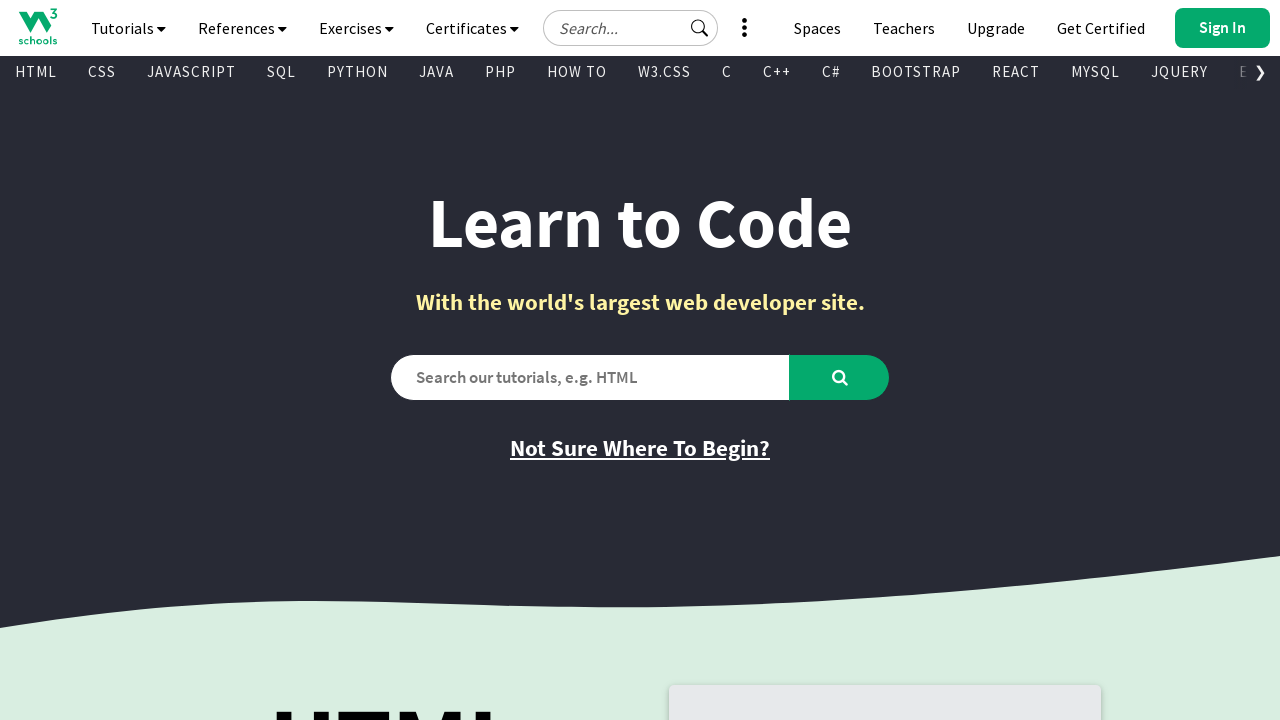

Retrieved href attribute from visible link
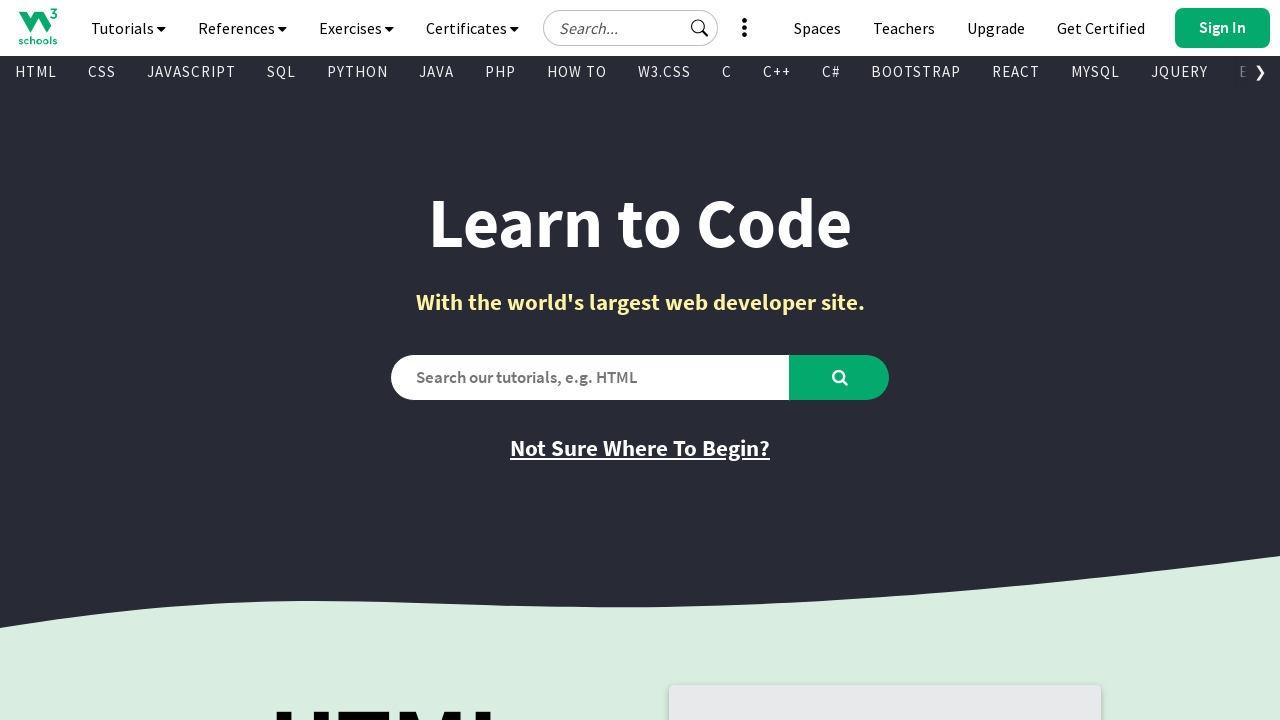

Retrieved text content from visible link
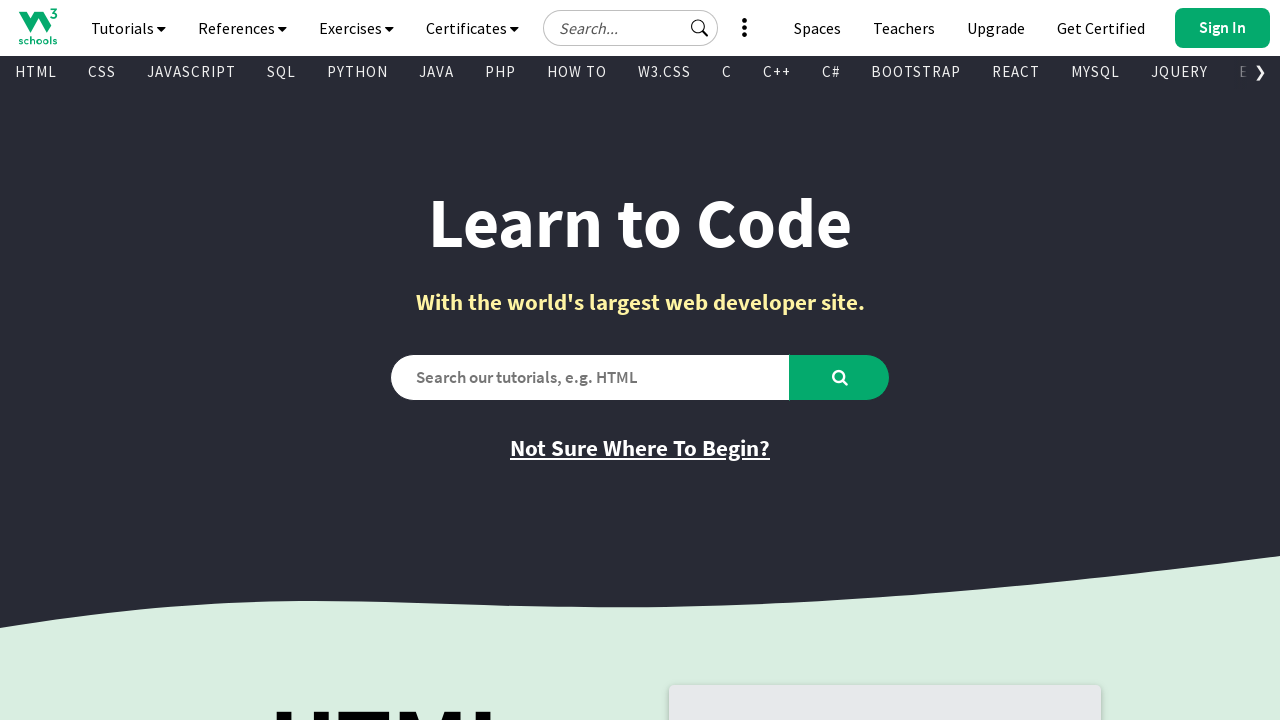

Retrieved href attribute from visible link
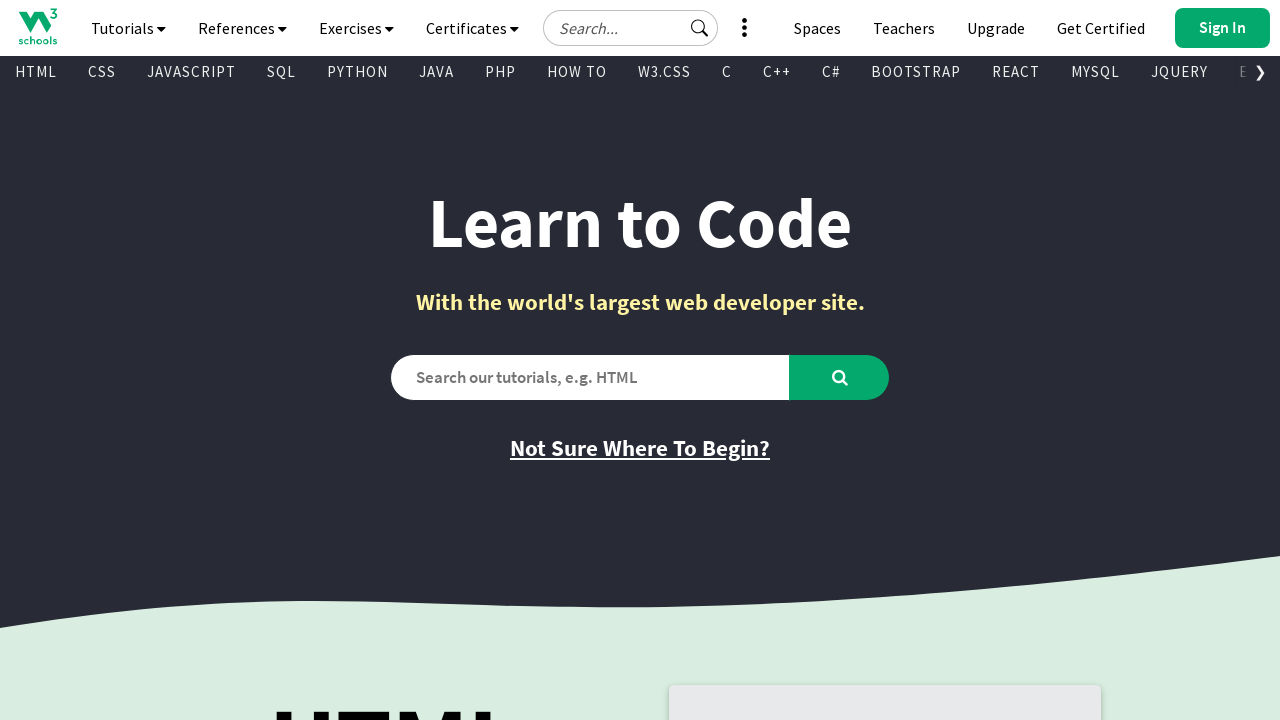

Retrieved text content from visible link
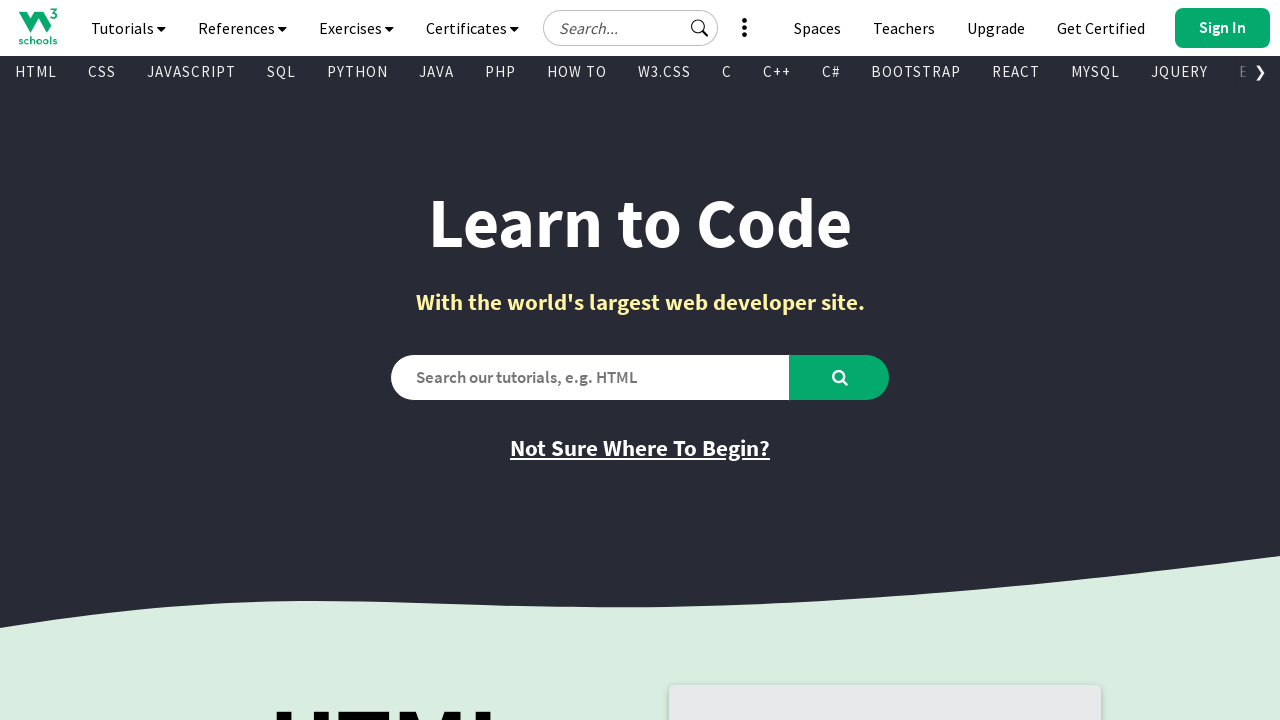

Retrieved href attribute from visible link
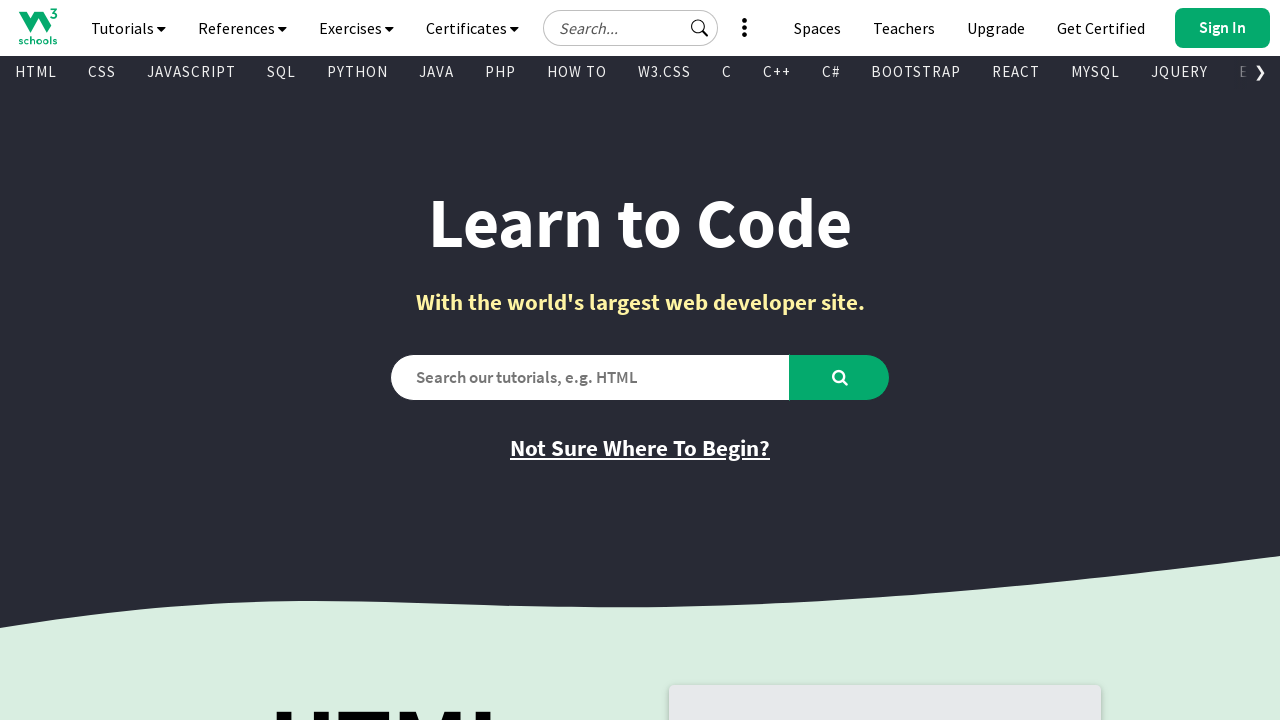

Retrieved text content from visible link
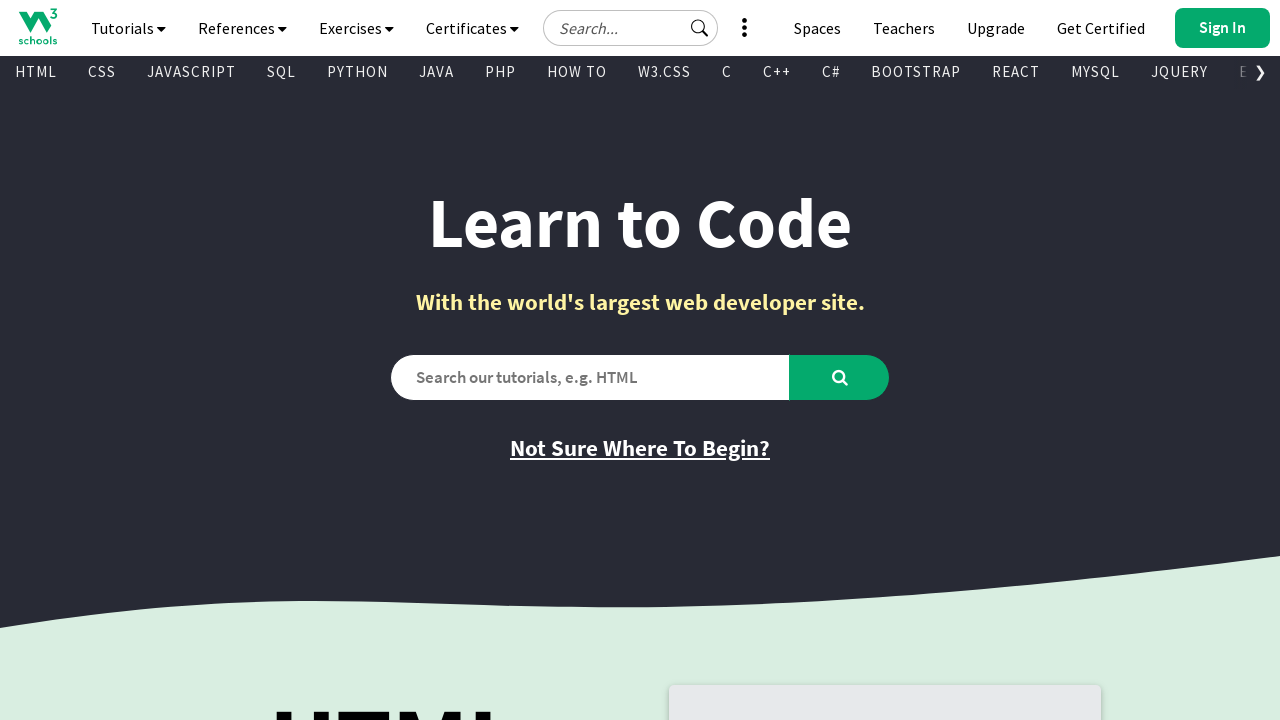

Retrieved href attribute from visible link
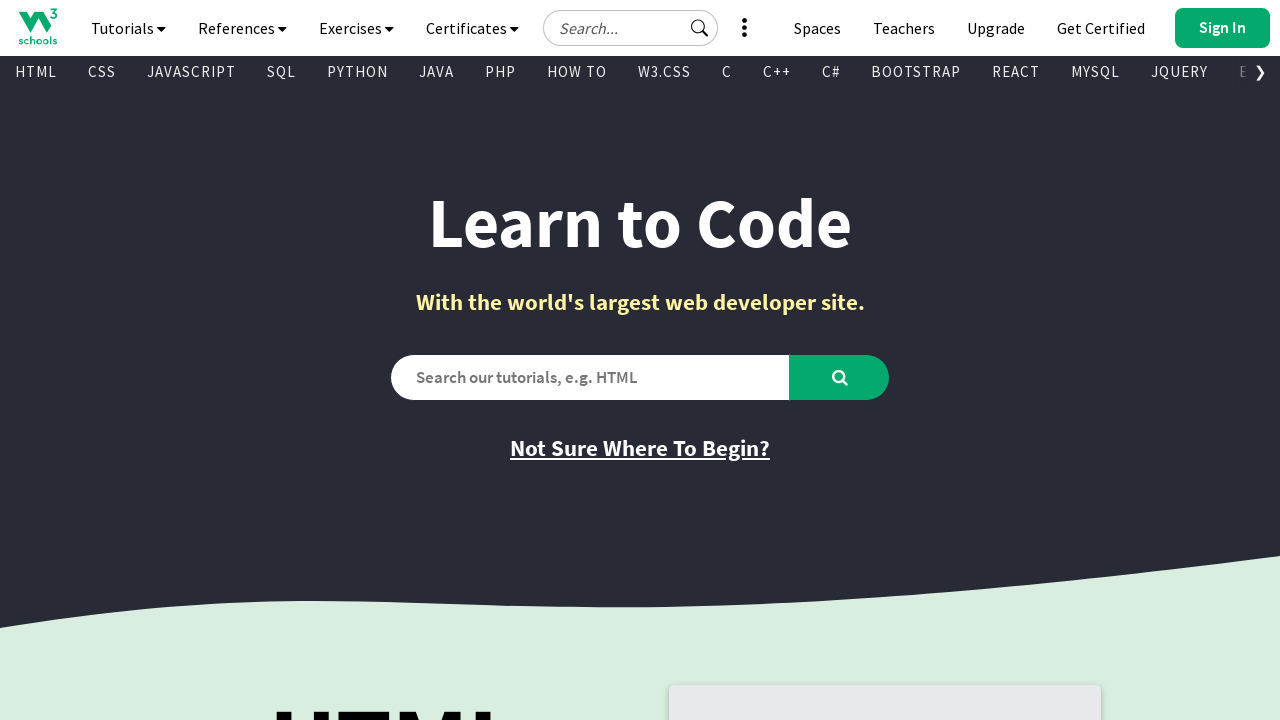

Retrieved text content from visible link
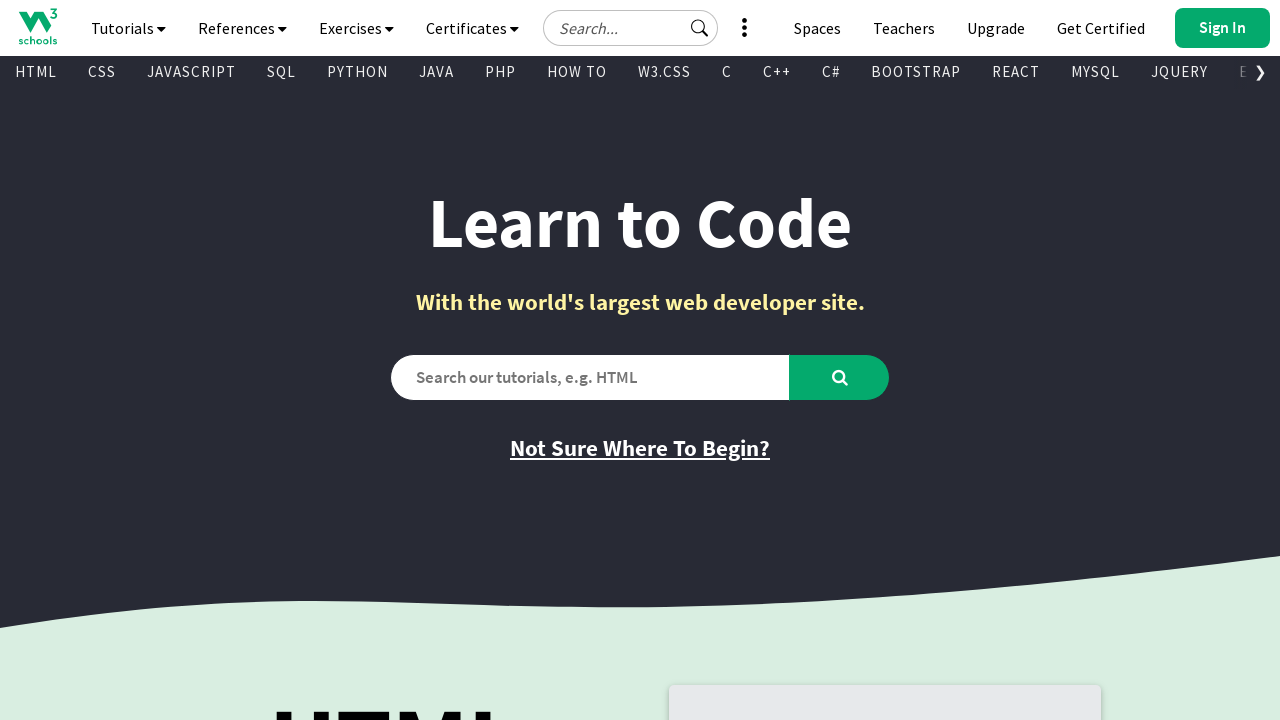

Retrieved href attribute from visible link
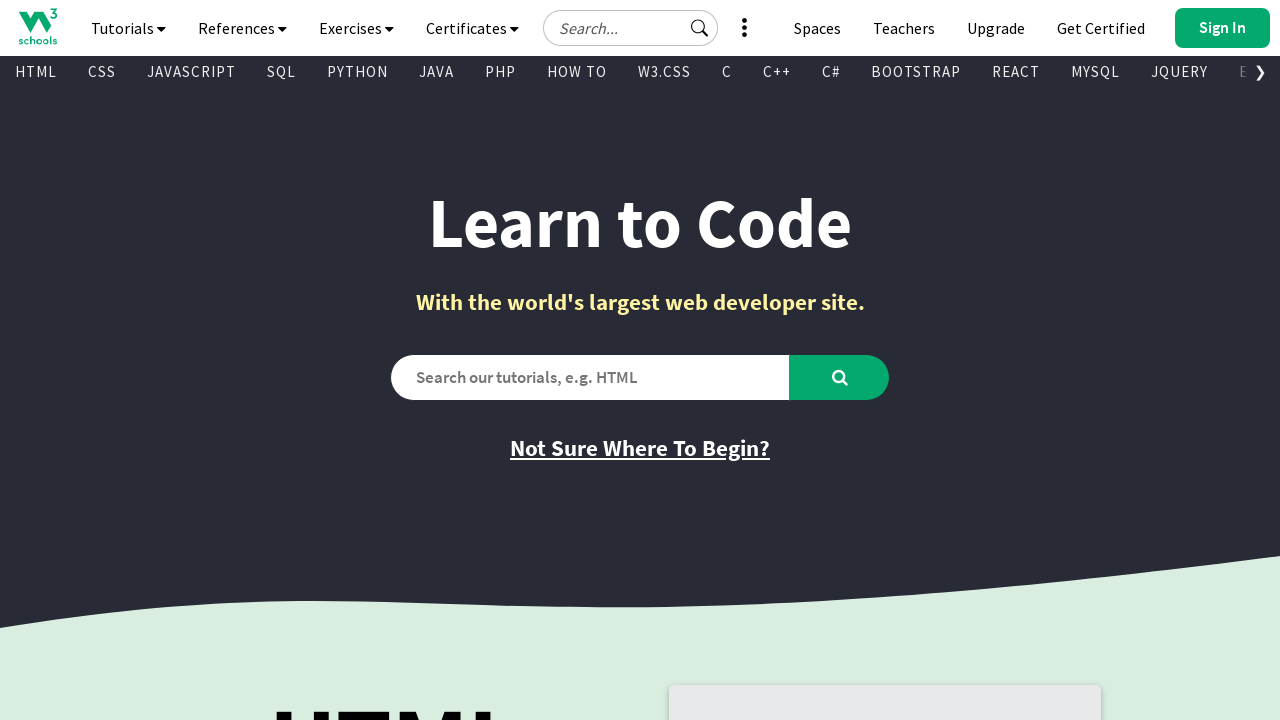

Retrieved text content from visible link
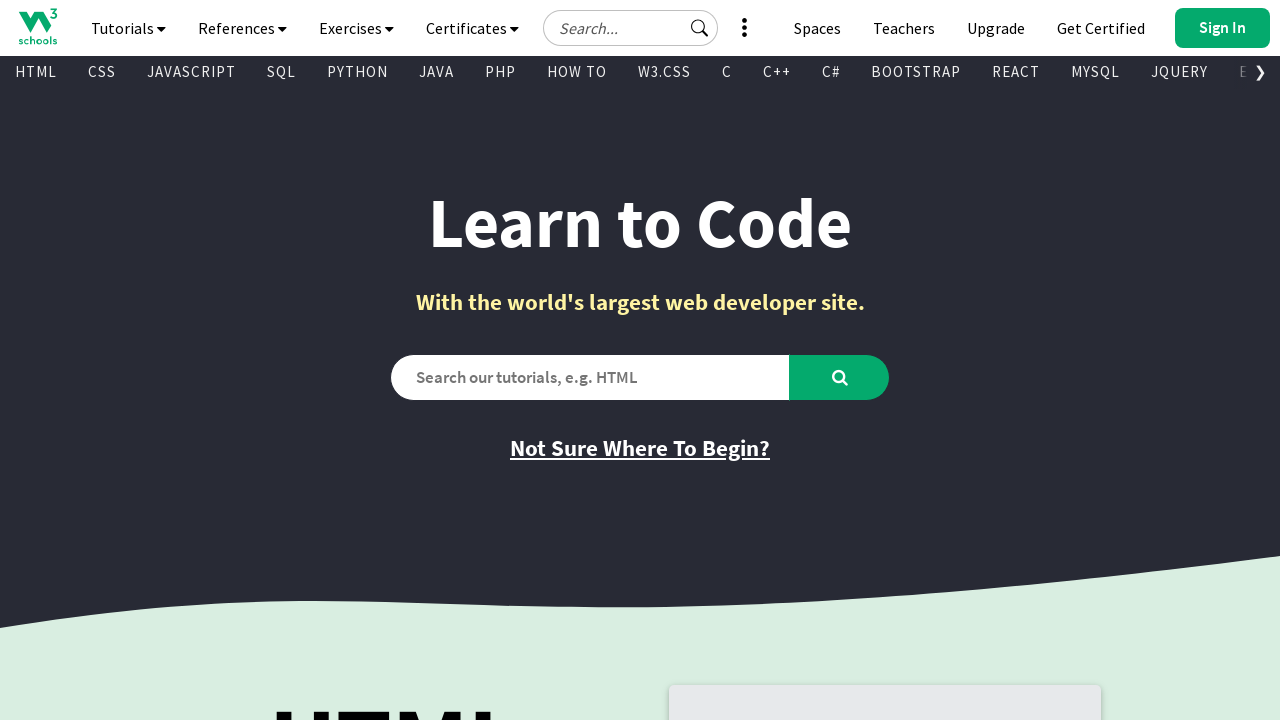

Retrieved href attribute from visible link
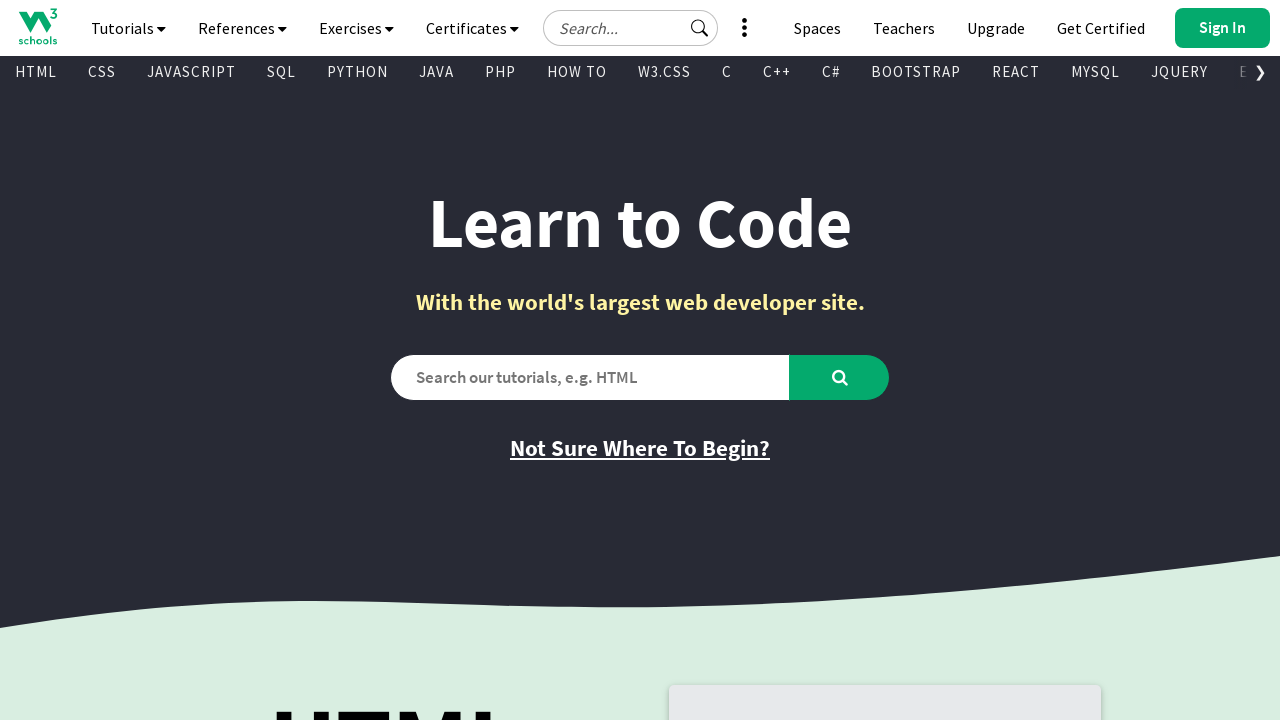

Retrieved text content from visible link
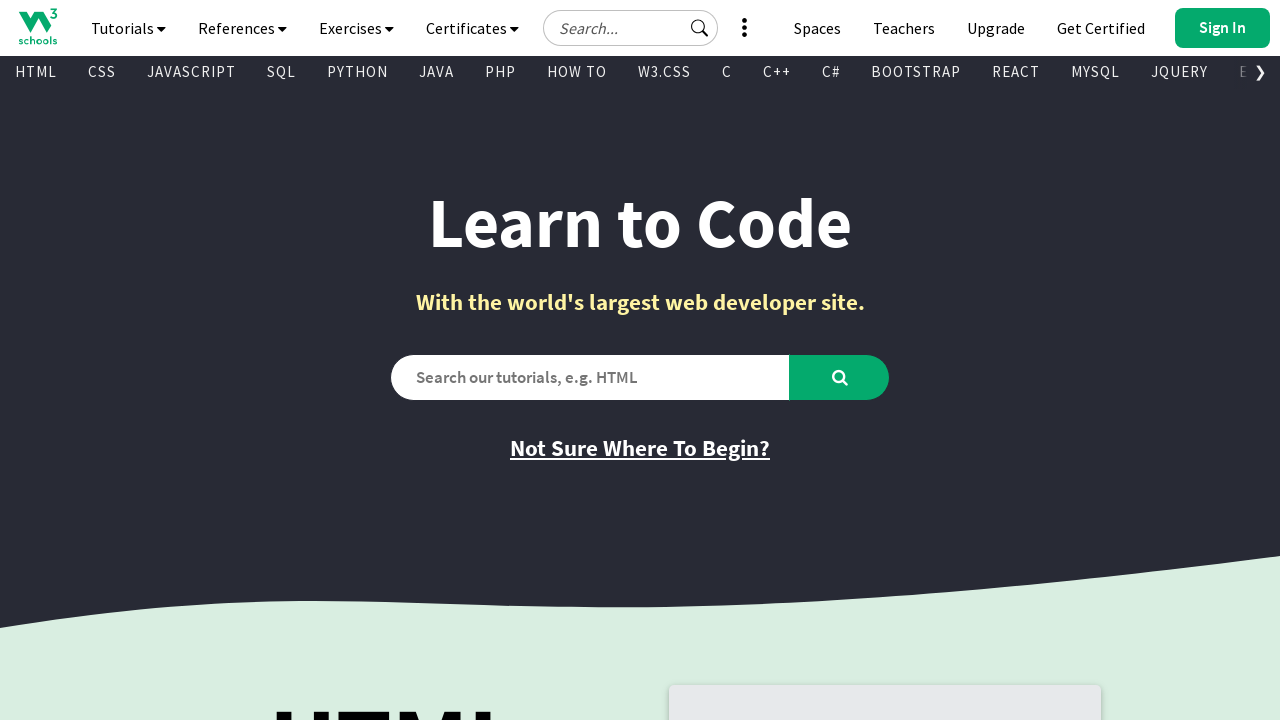

Retrieved href attribute from visible link
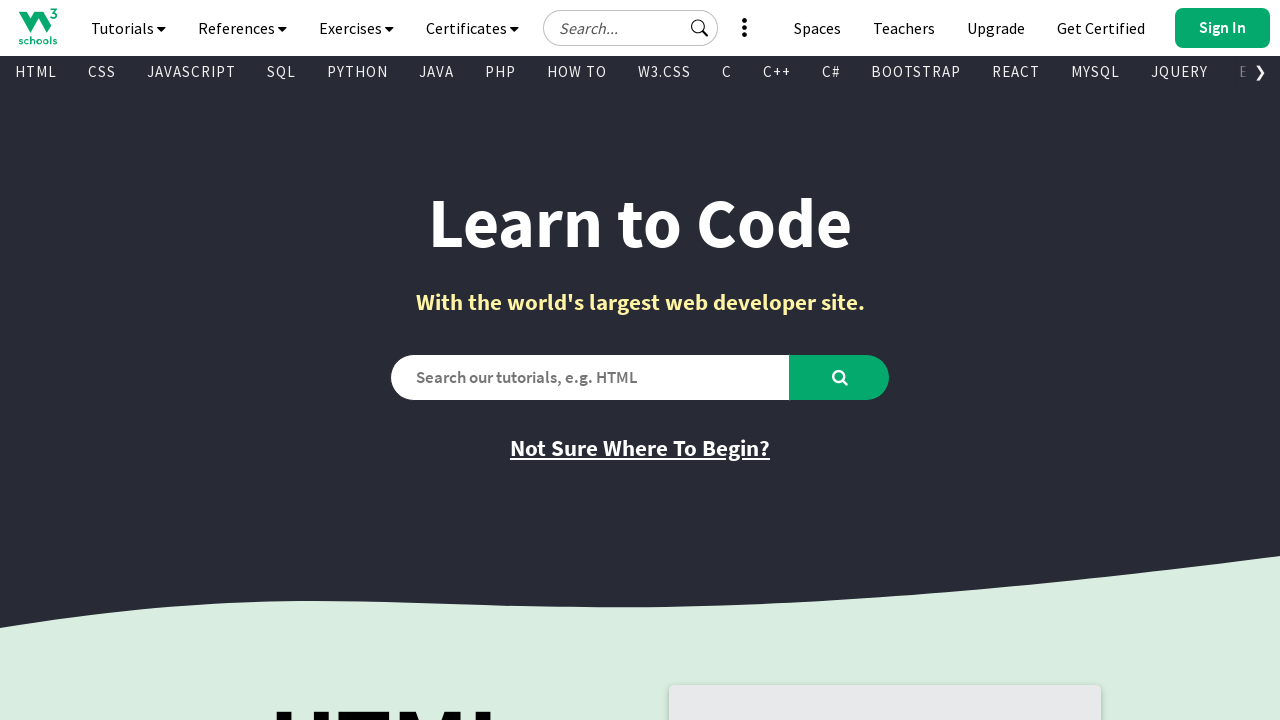

Retrieved text content from visible link
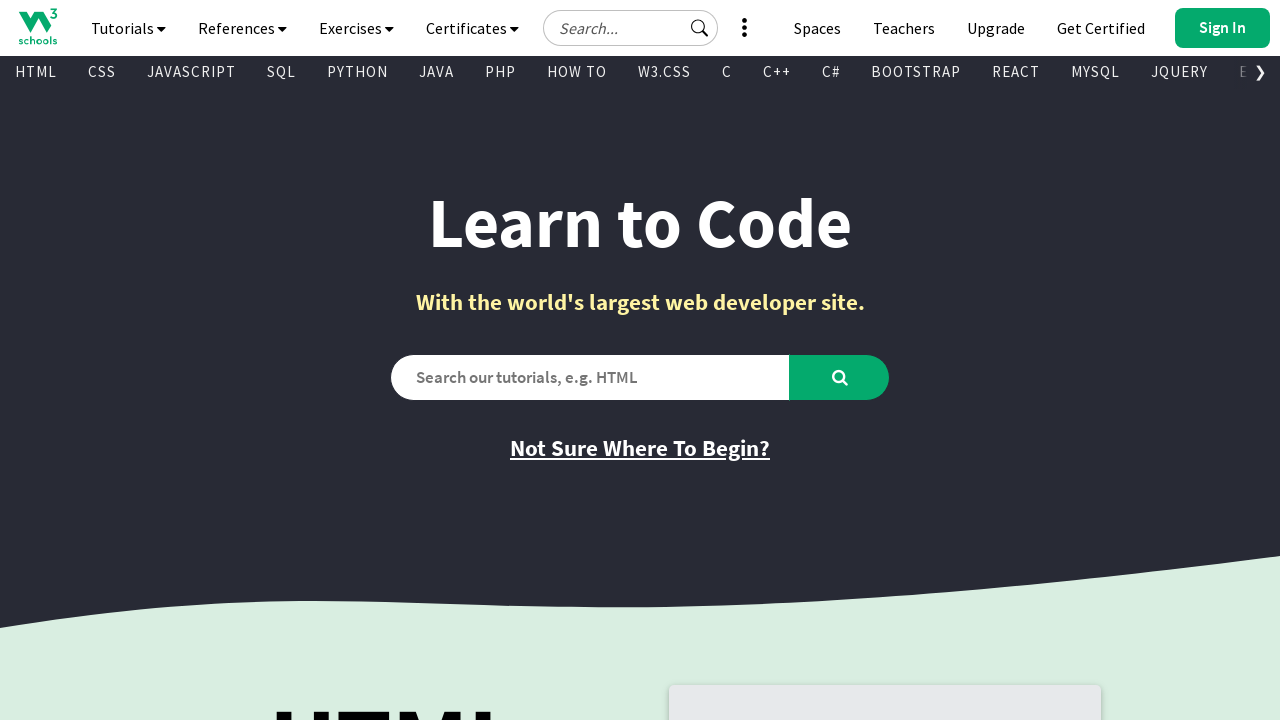

Retrieved href attribute from visible link
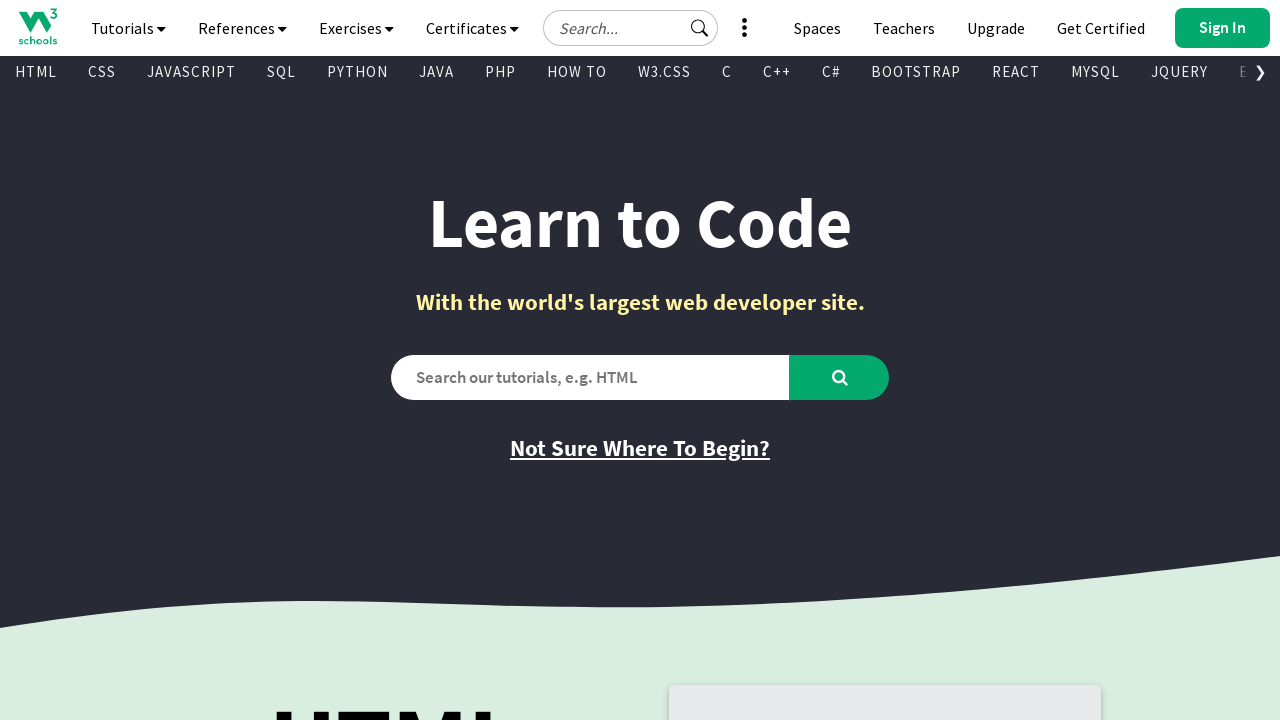

Retrieved text content from visible link
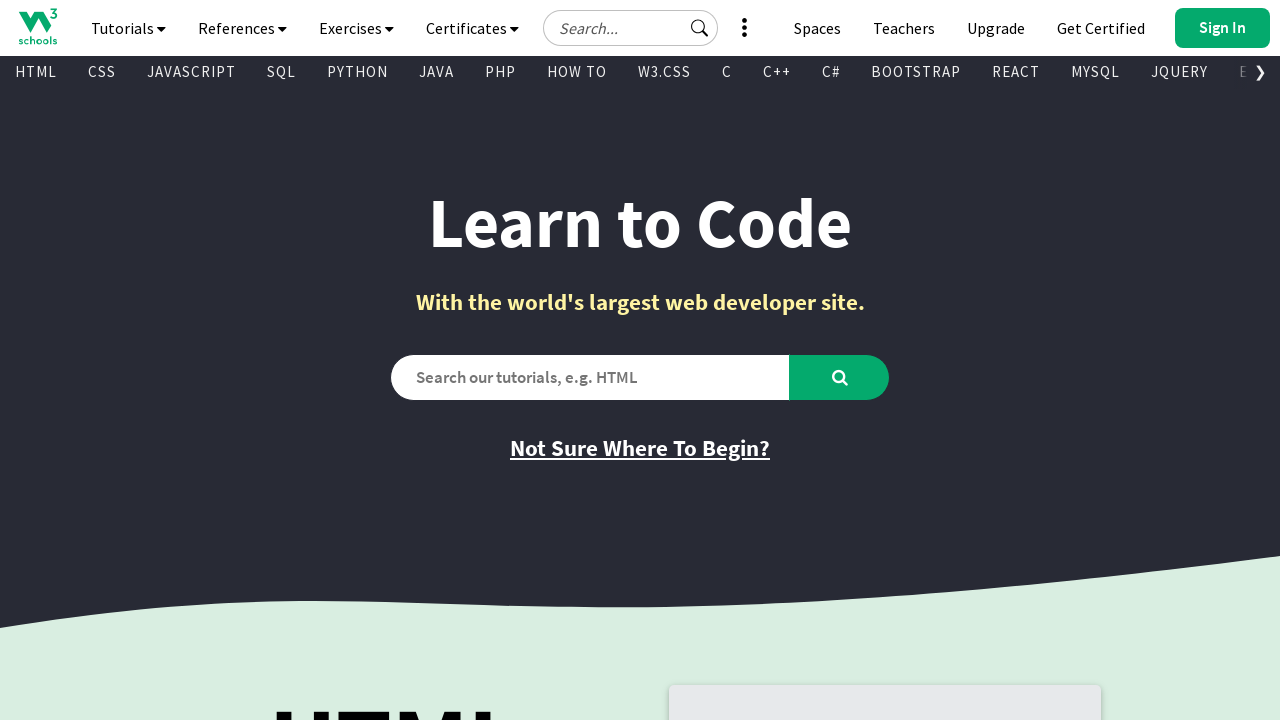

Retrieved href attribute from visible link
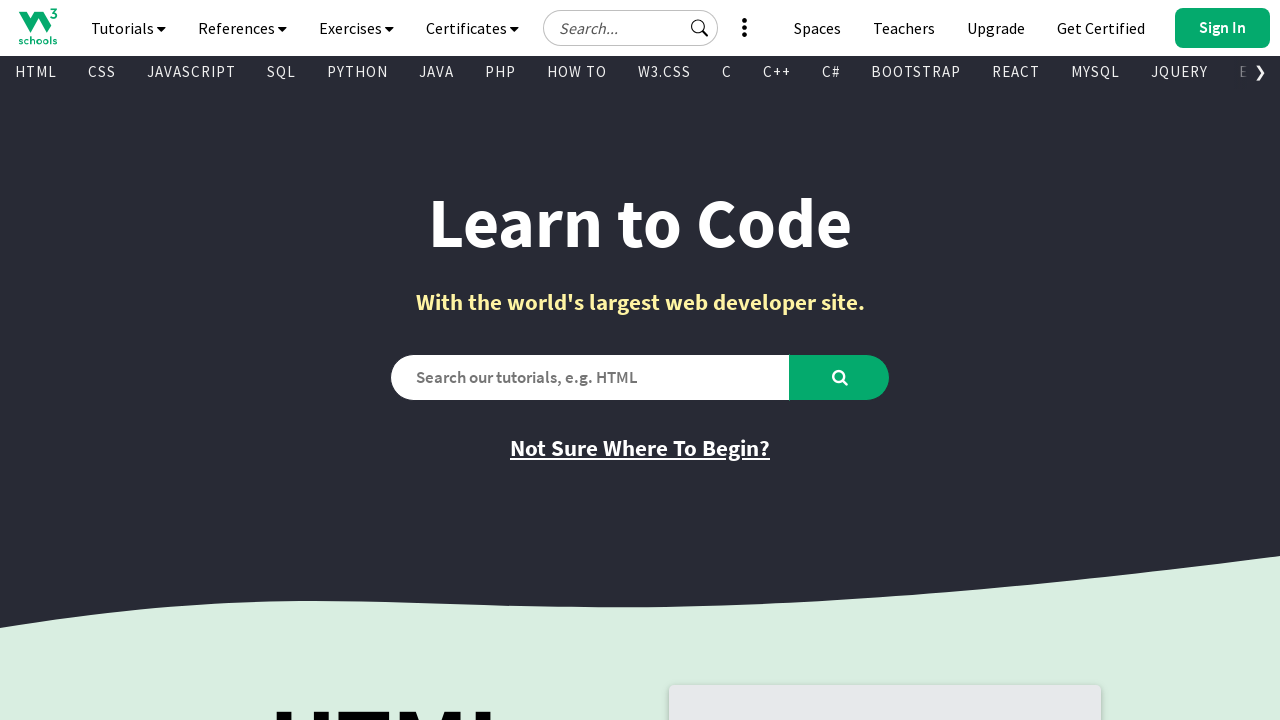

Retrieved text content from visible link
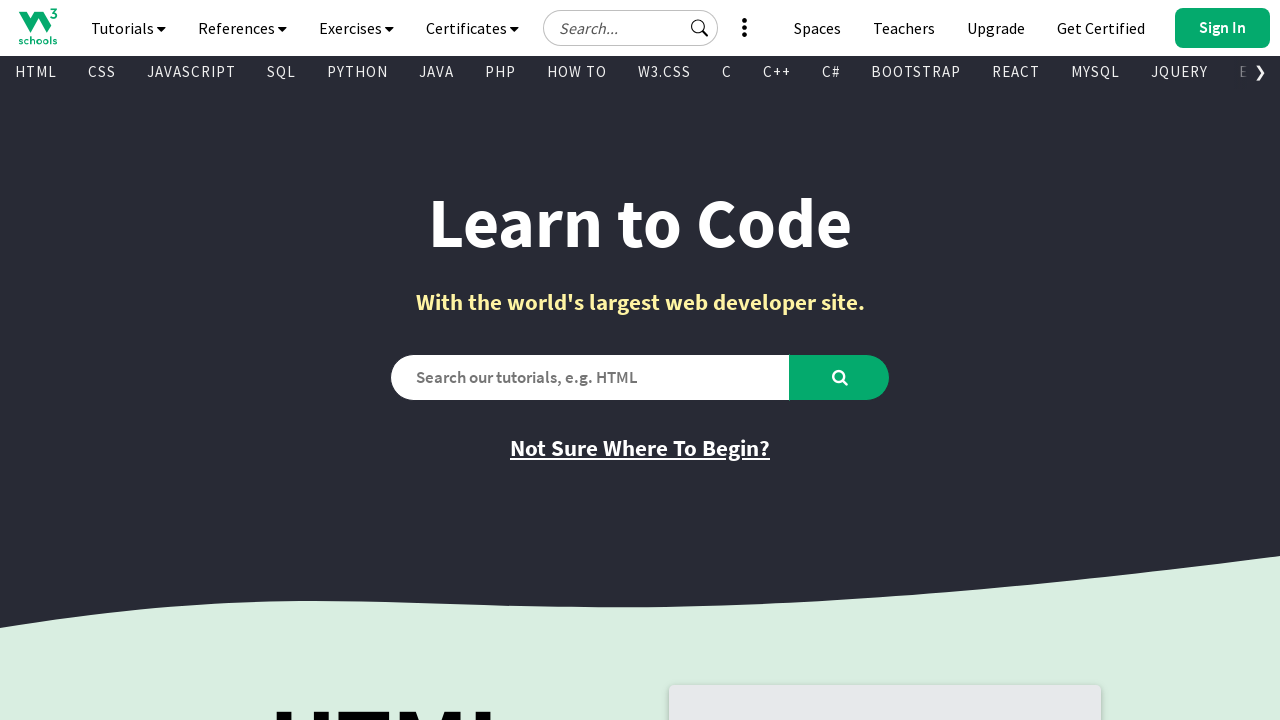

Retrieved href attribute from visible link
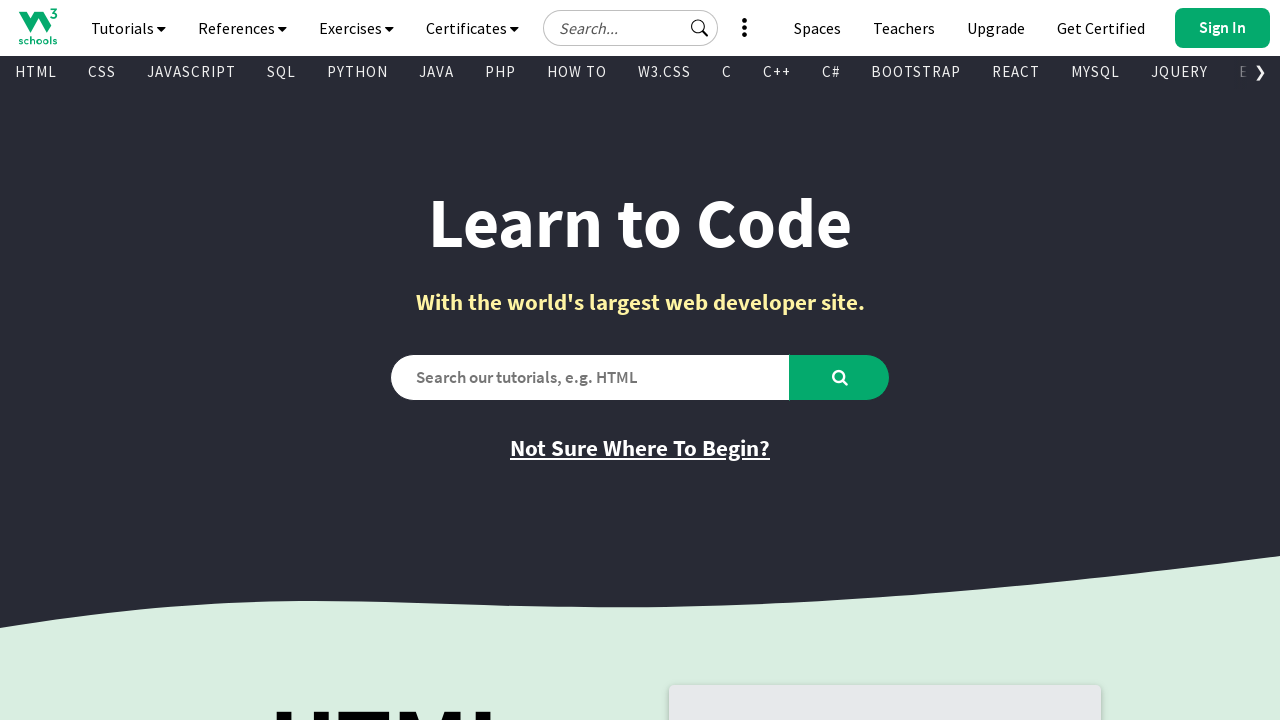

Retrieved text content from visible link
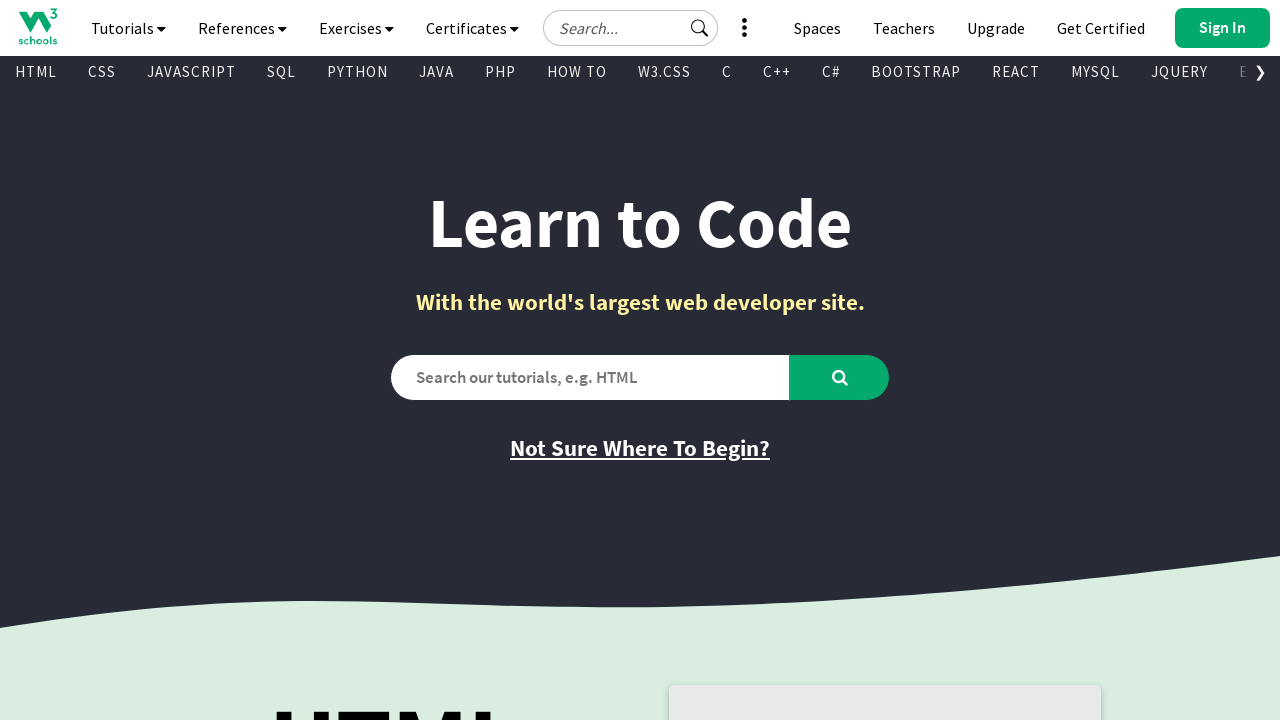

Retrieved href attribute from visible link
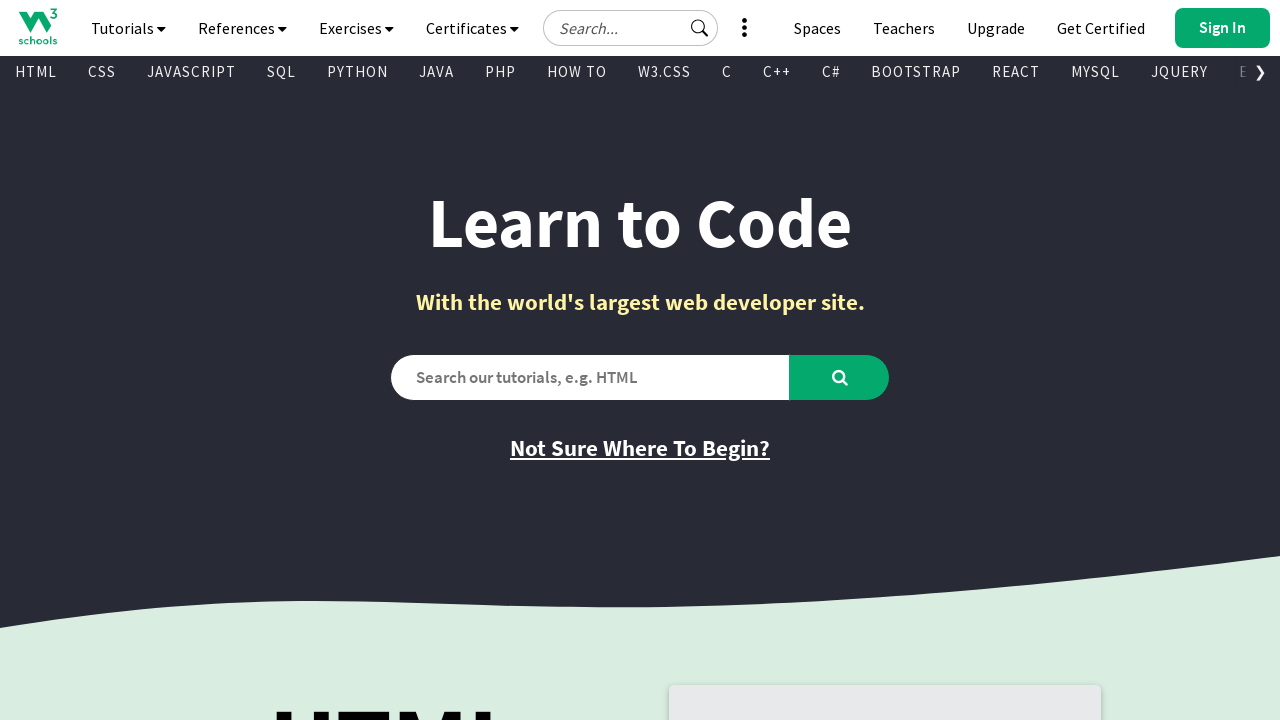

Retrieved text content from visible link
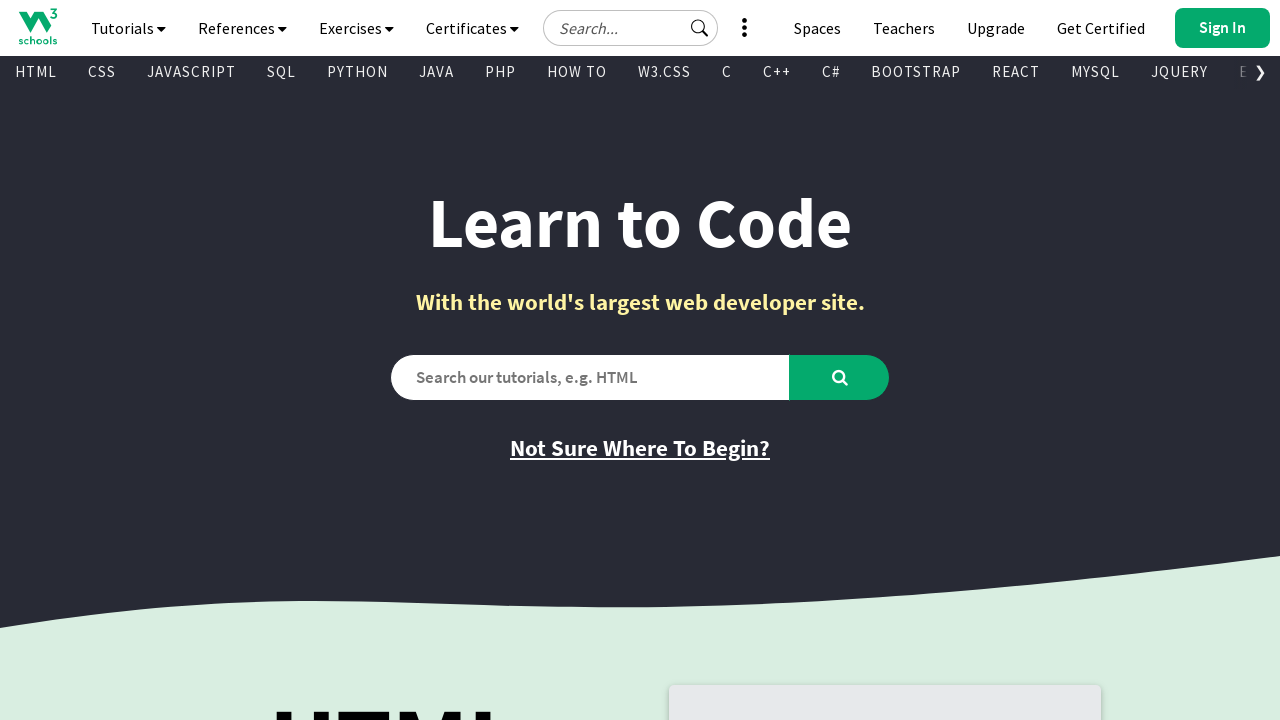

Retrieved href attribute from visible link
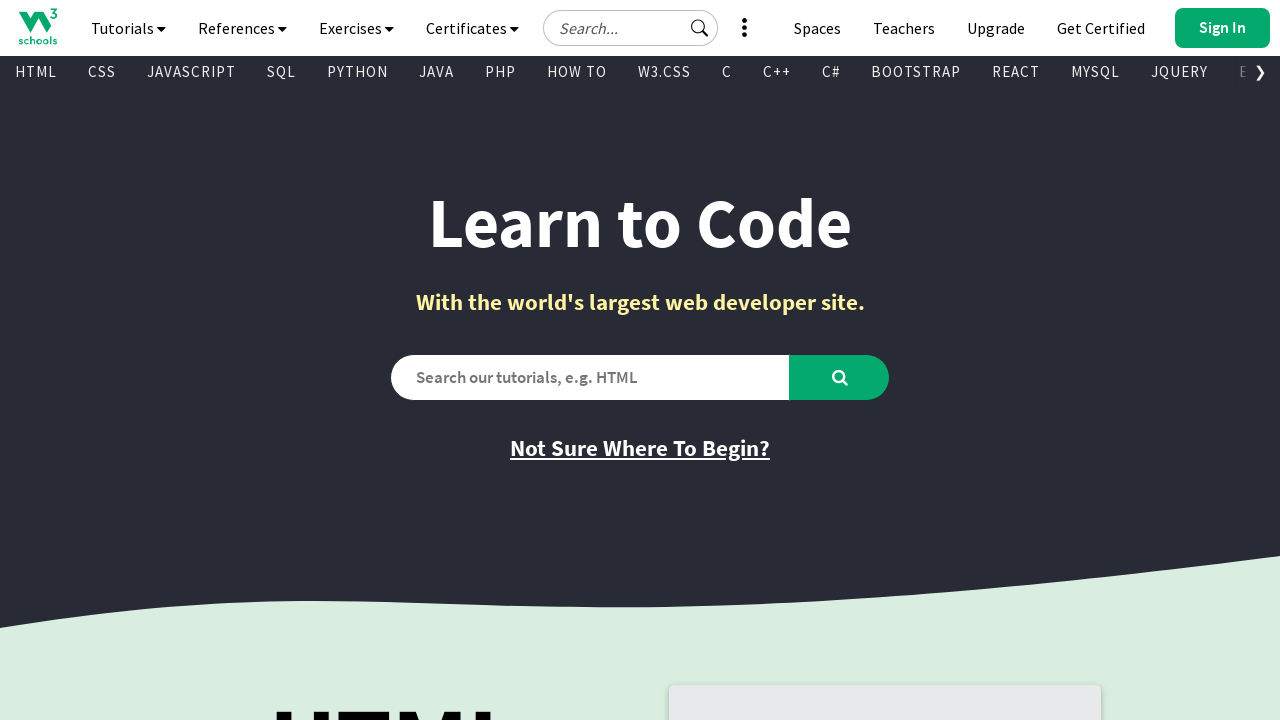

Retrieved text content from visible link
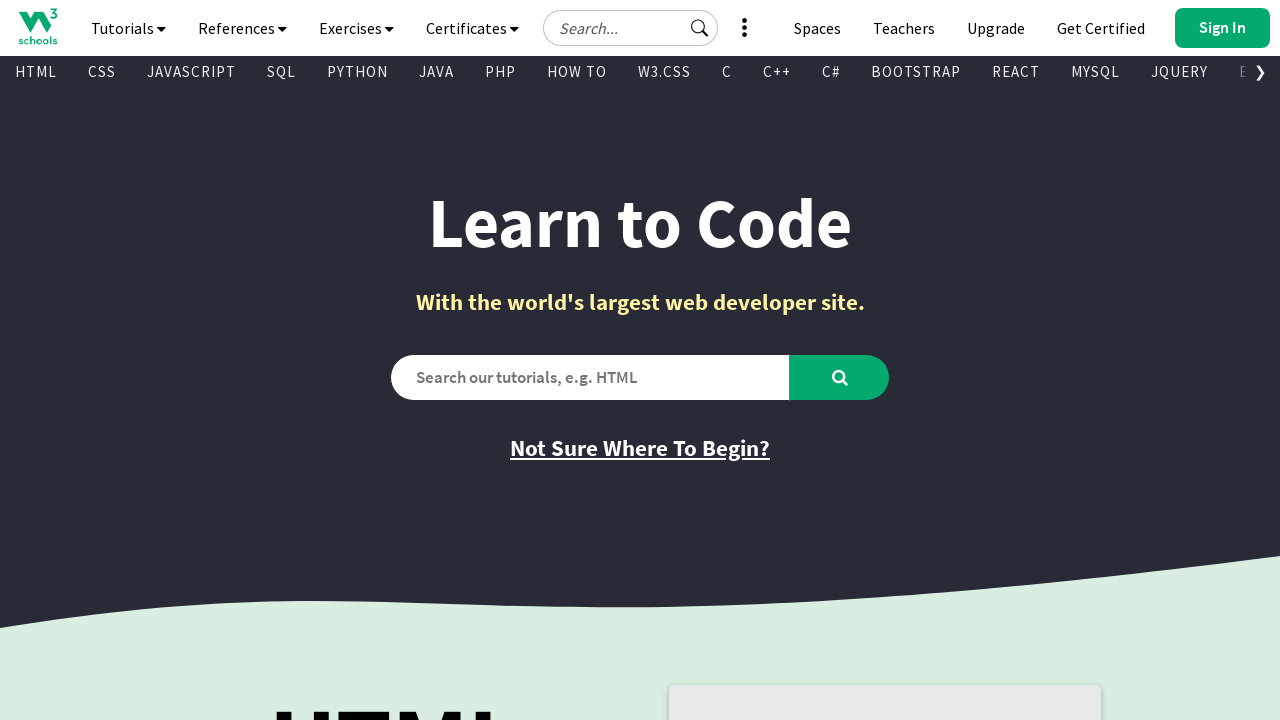

Retrieved href attribute from visible link
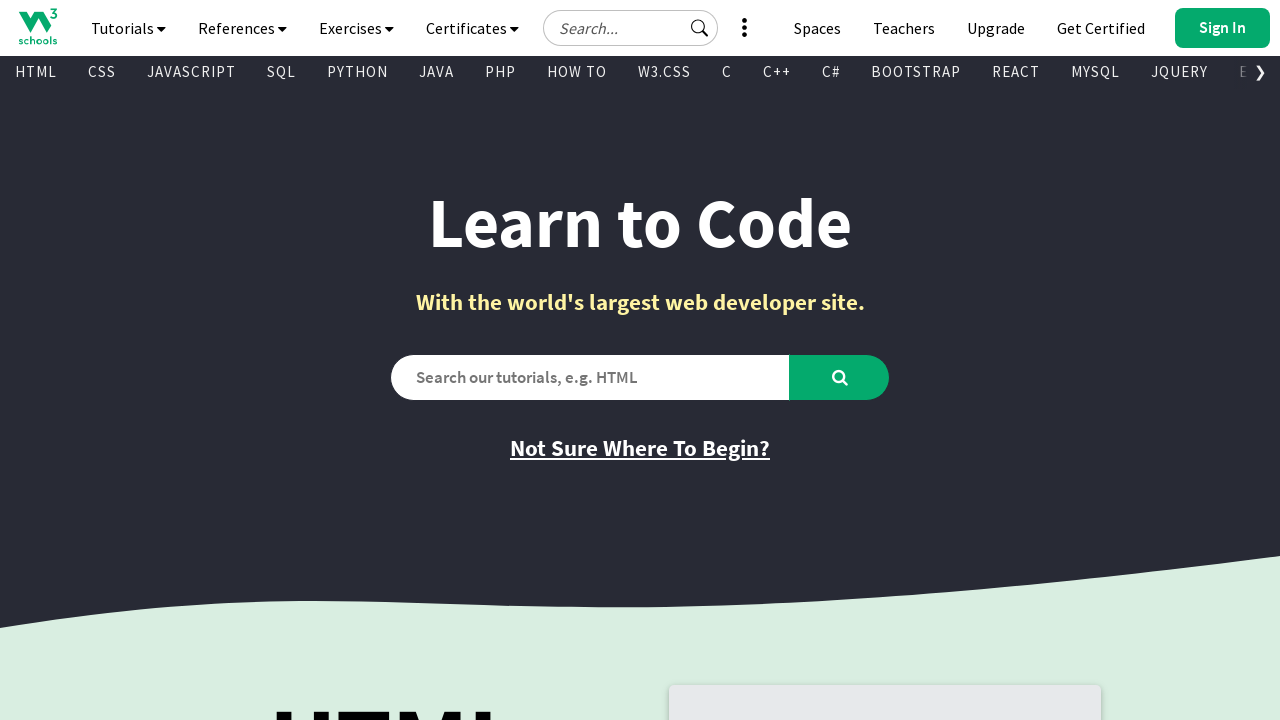

Retrieved text content from visible link
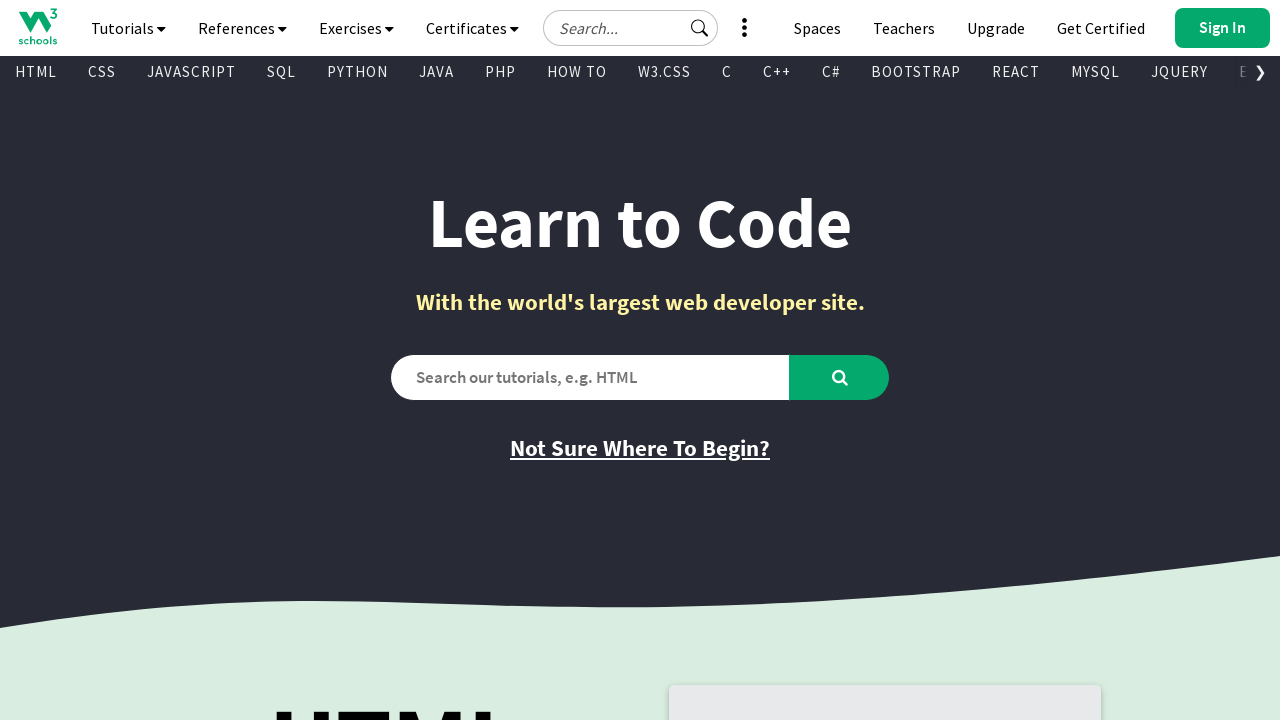

Retrieved href attribute from visible link
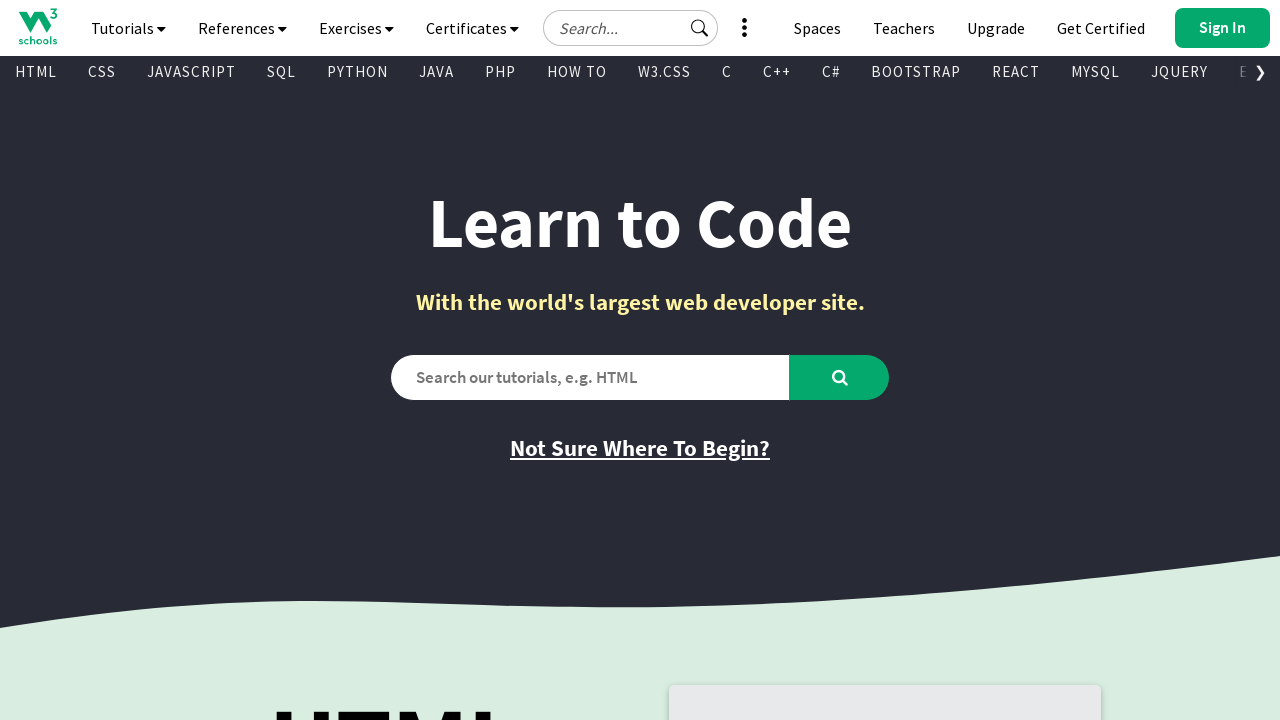

Retrieved text content from visible link
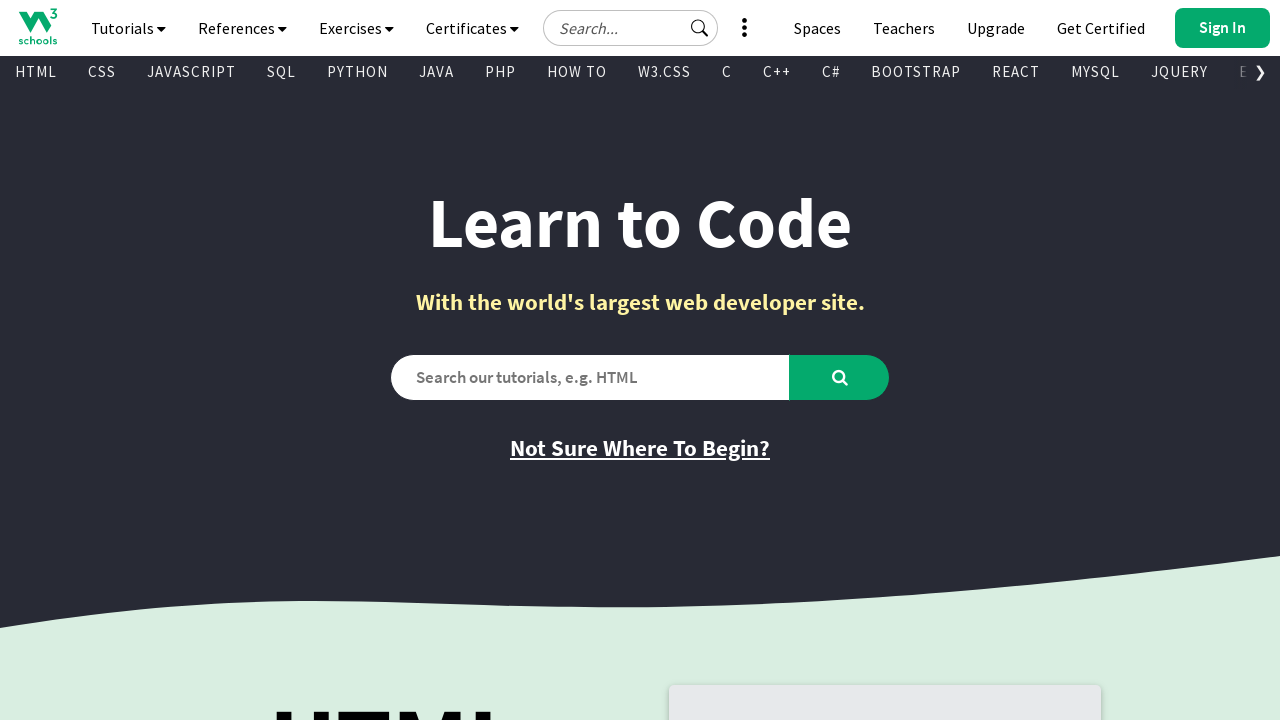

Retrieved href attribute from visible link
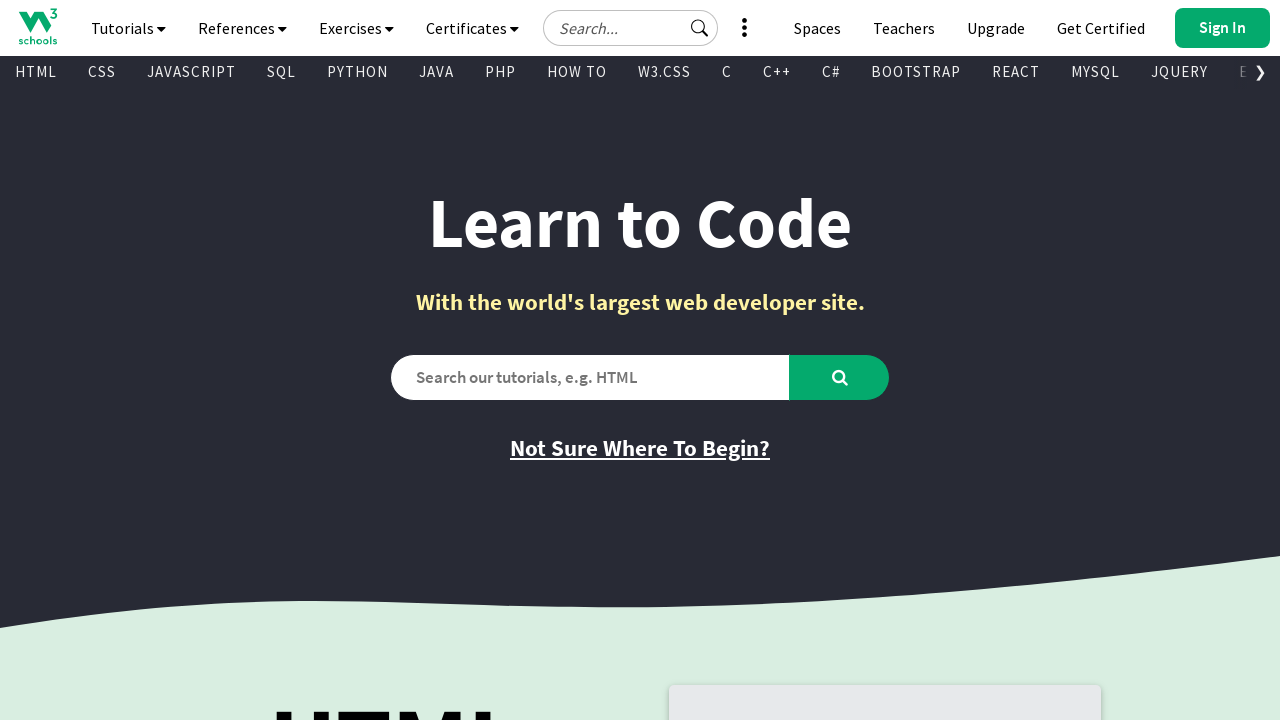

Retrieved text content from visible link
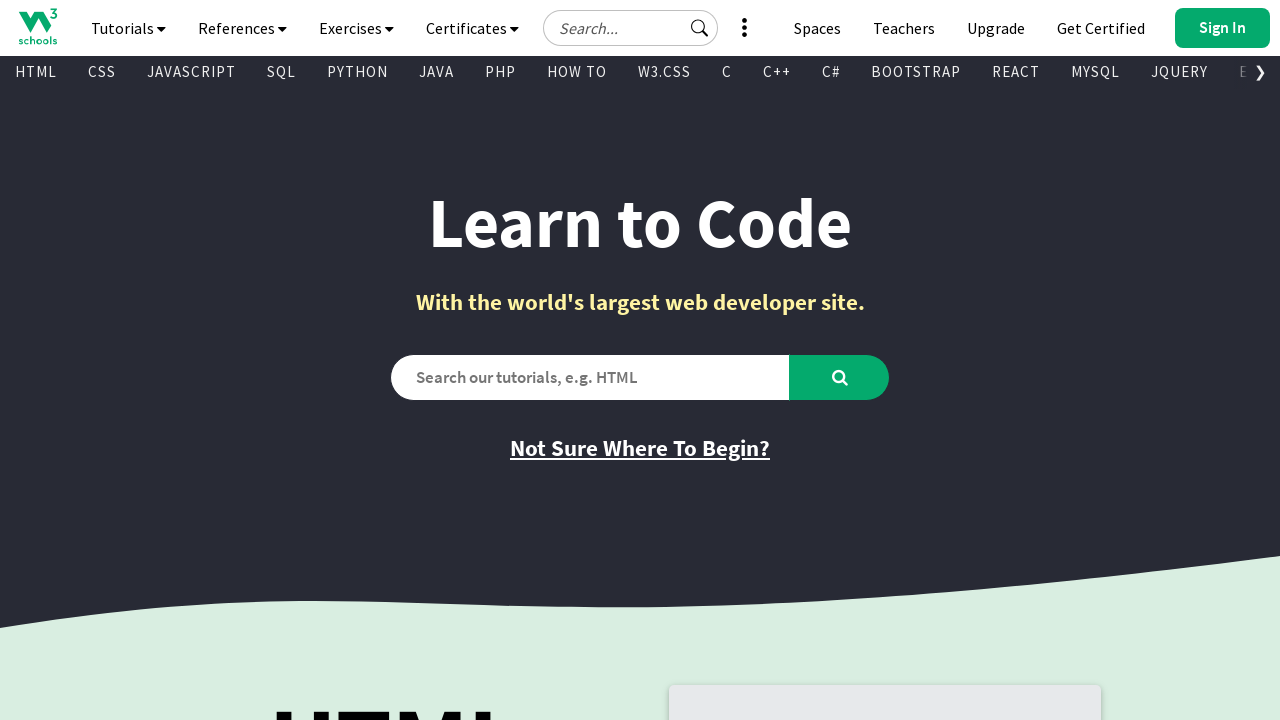

Retrieved href attribute from visible link
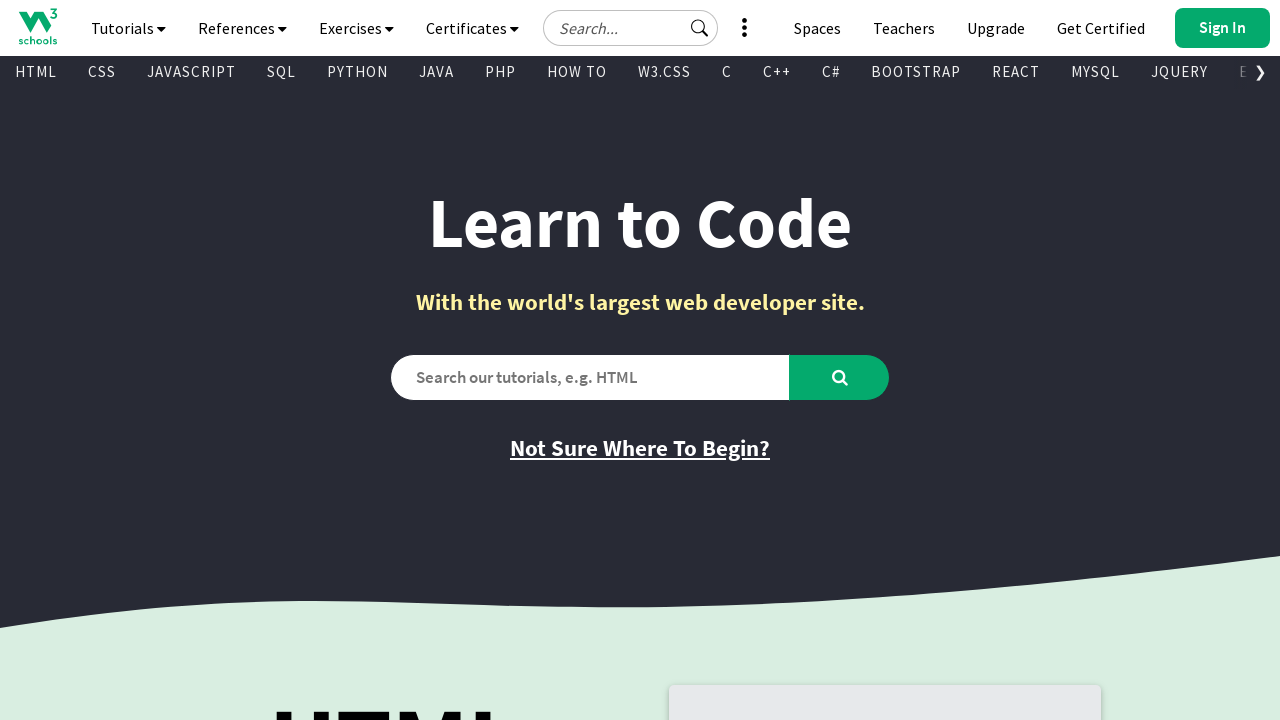

Retrieved text content from visible link
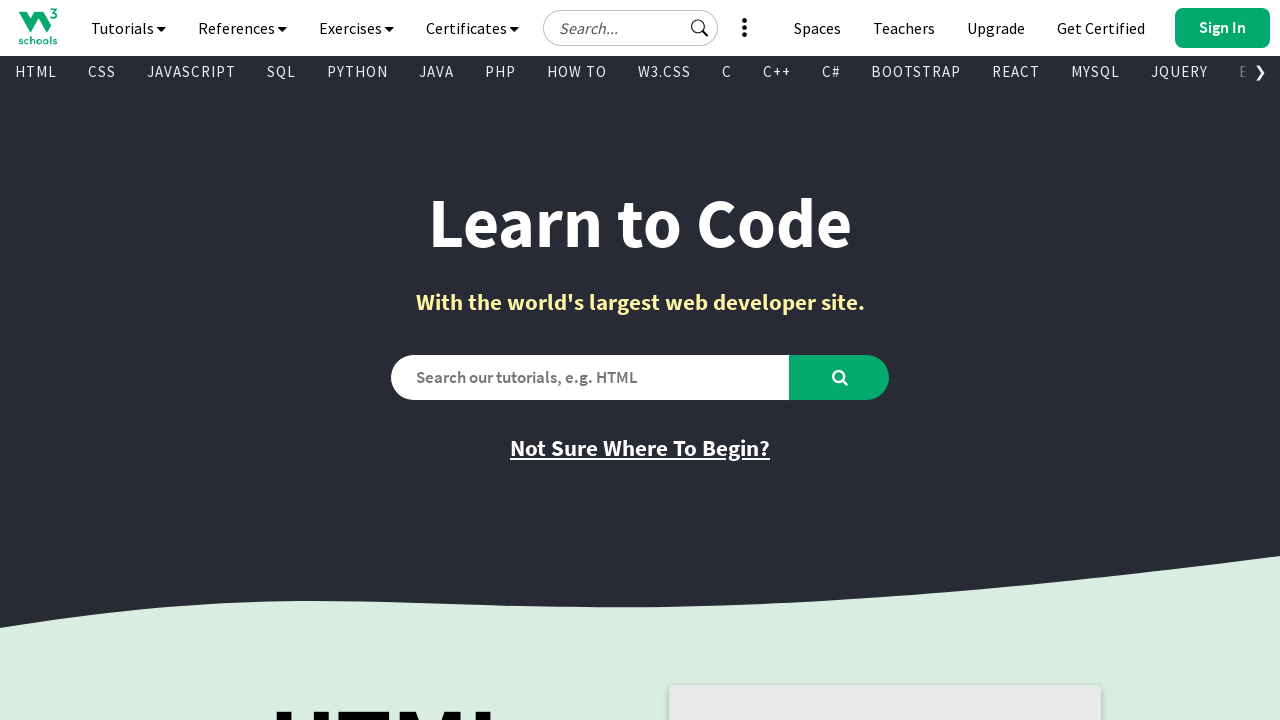

Retrieved href attribute from visible link
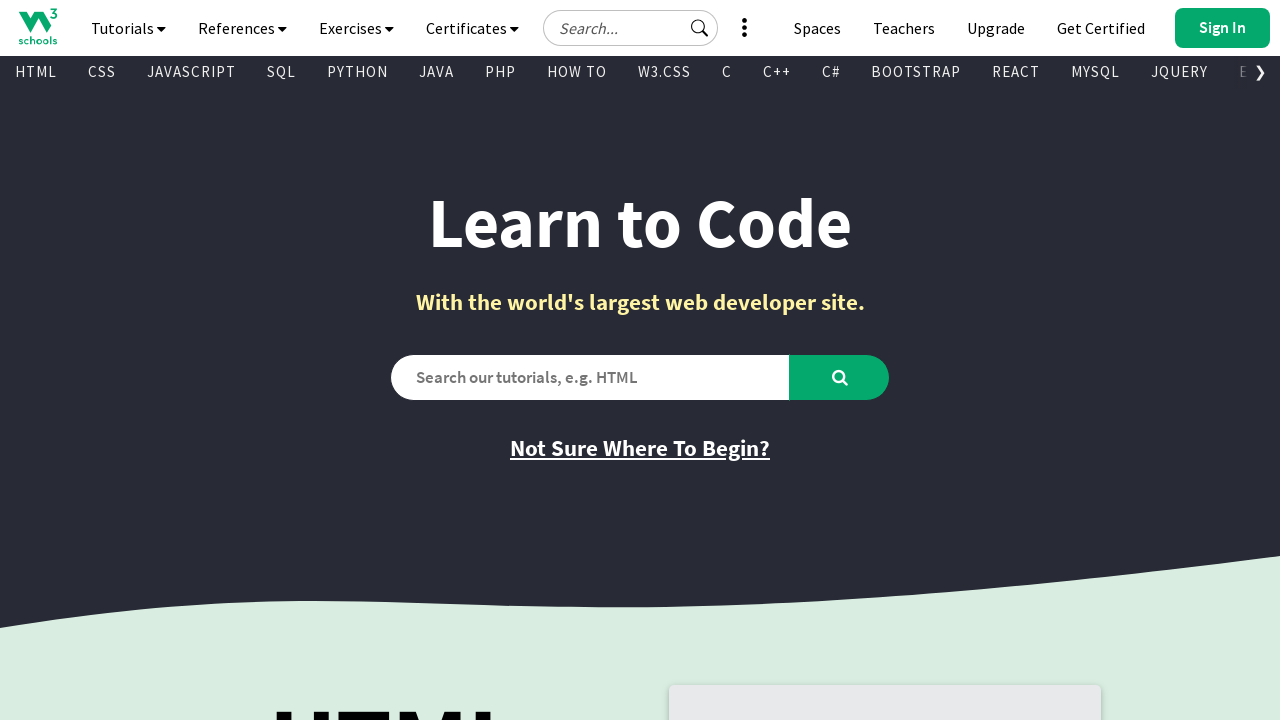

Retrieved text content from visible link
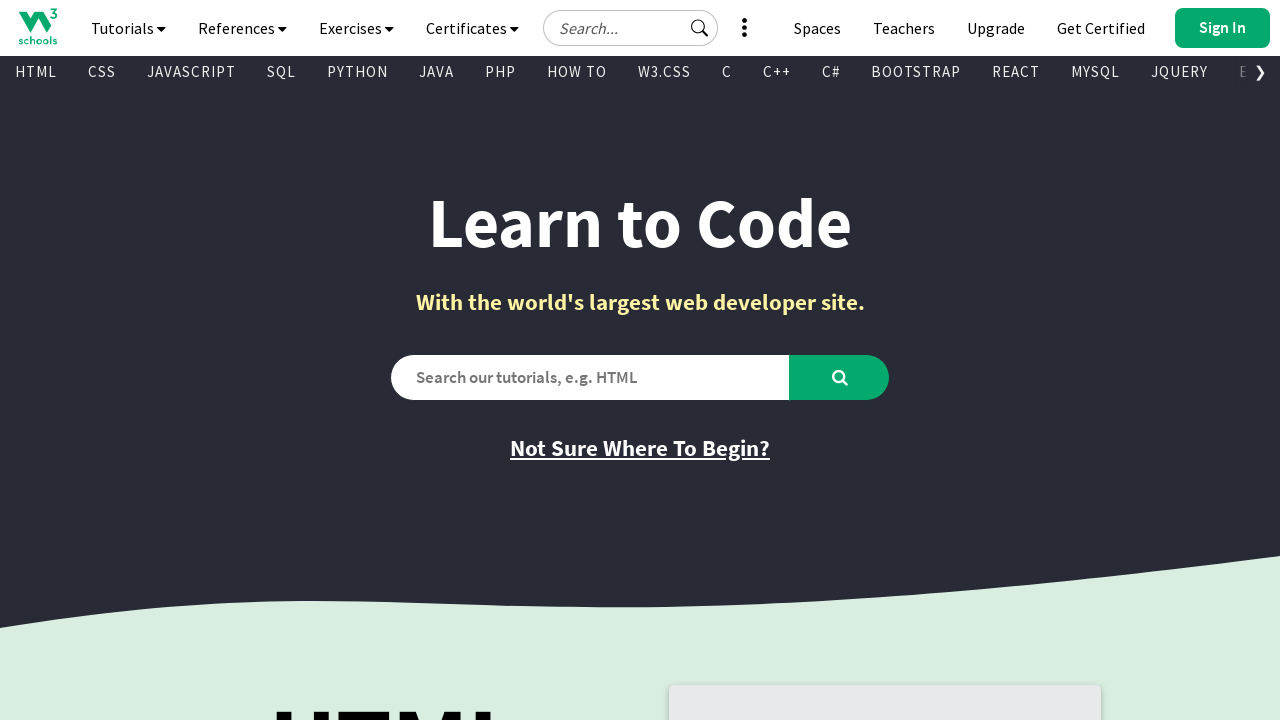

Retrieved href attribute from visible link
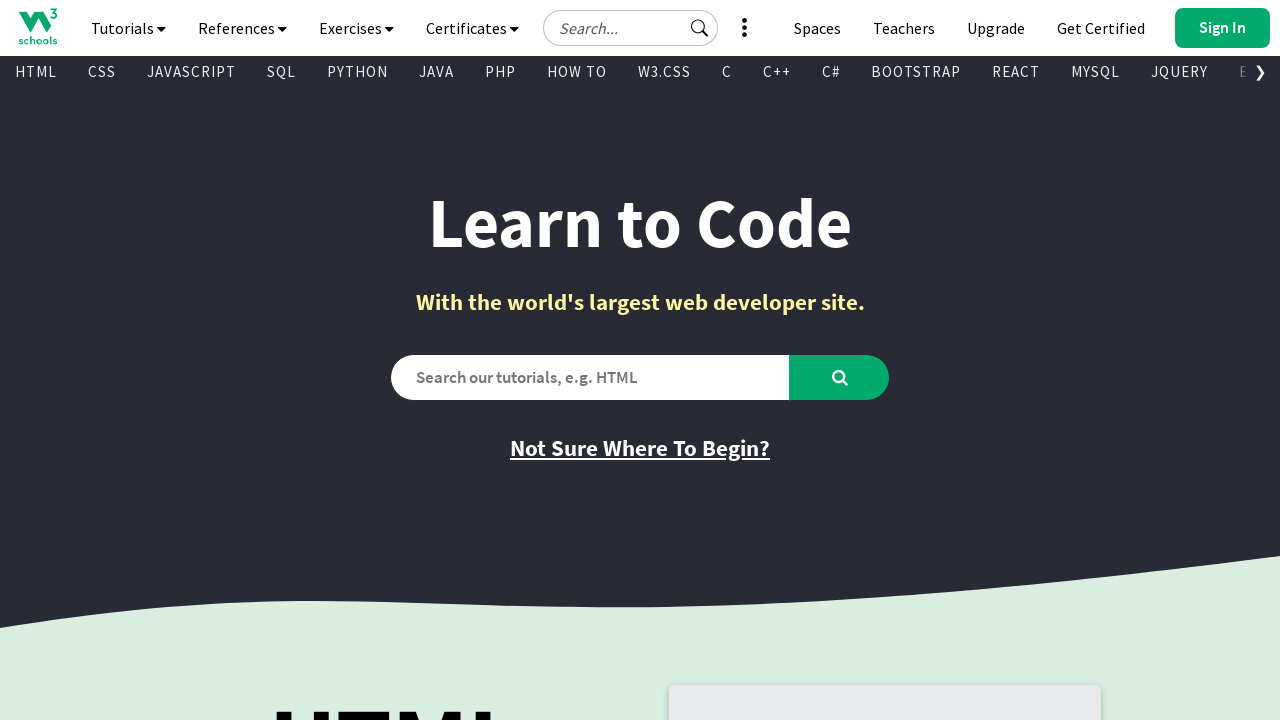

Retrieved text content from visible link
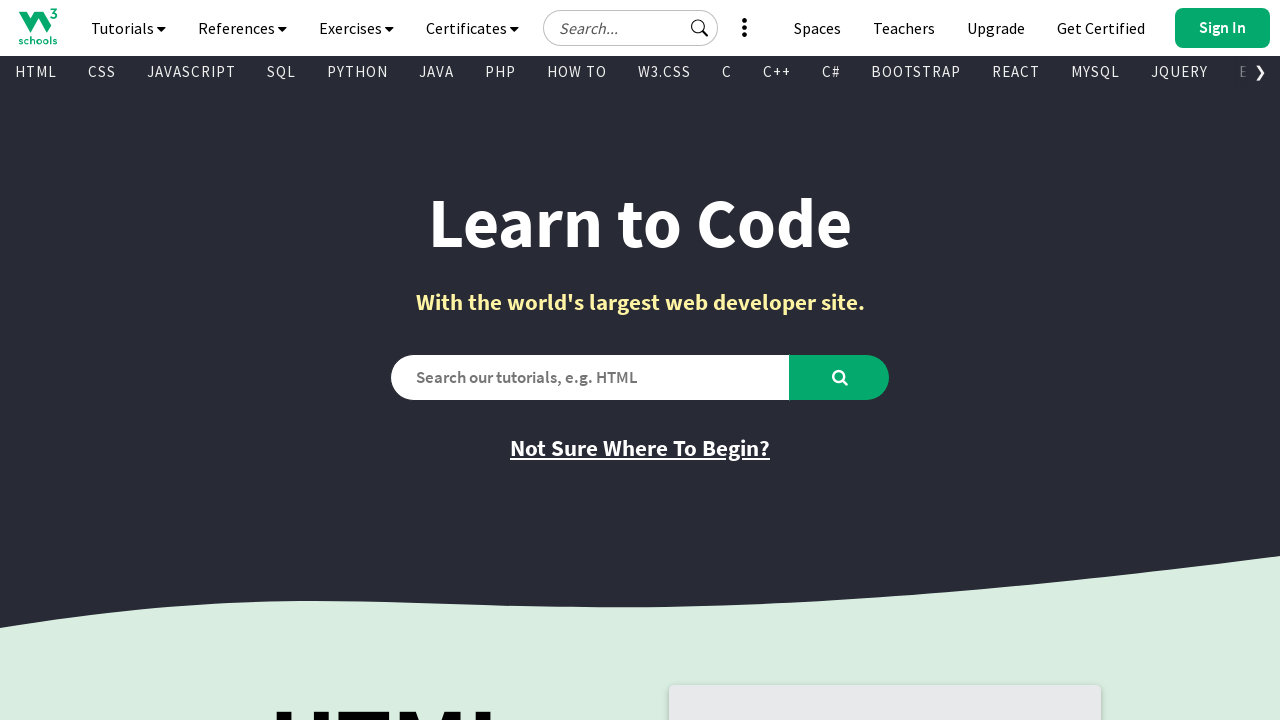

Retrieved href attribute from visible link
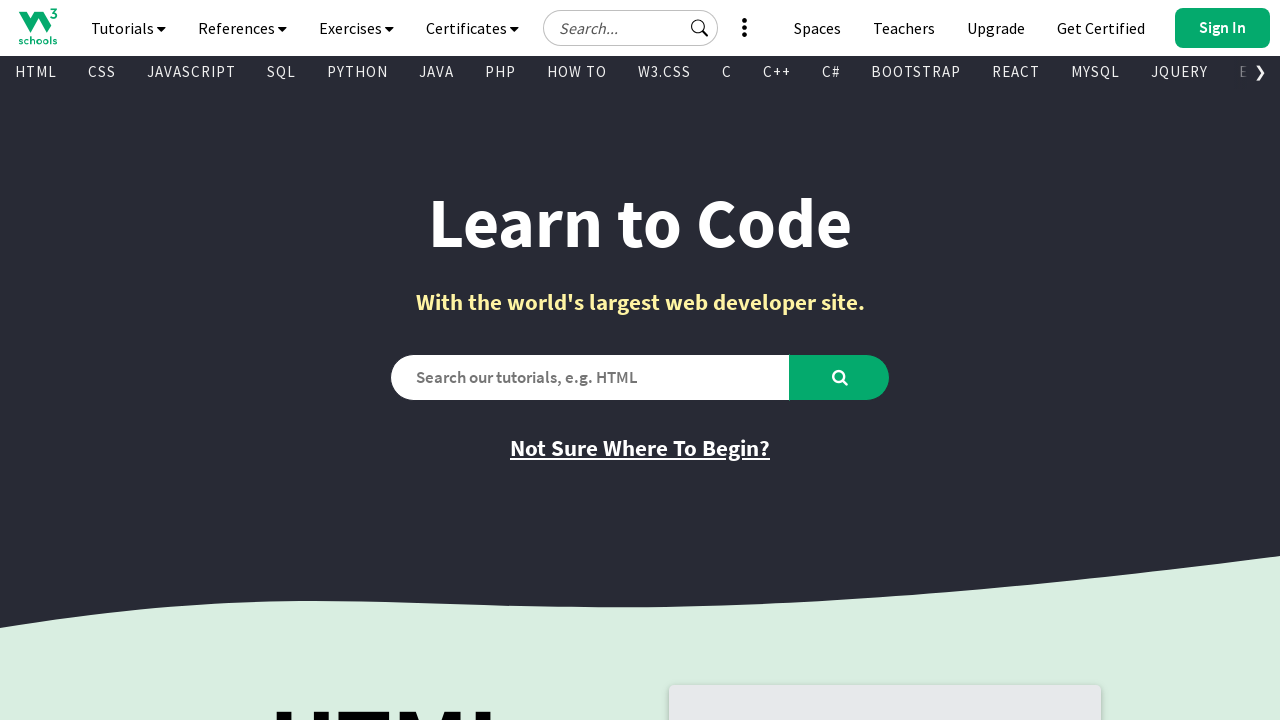

Retrieved text content from visible link
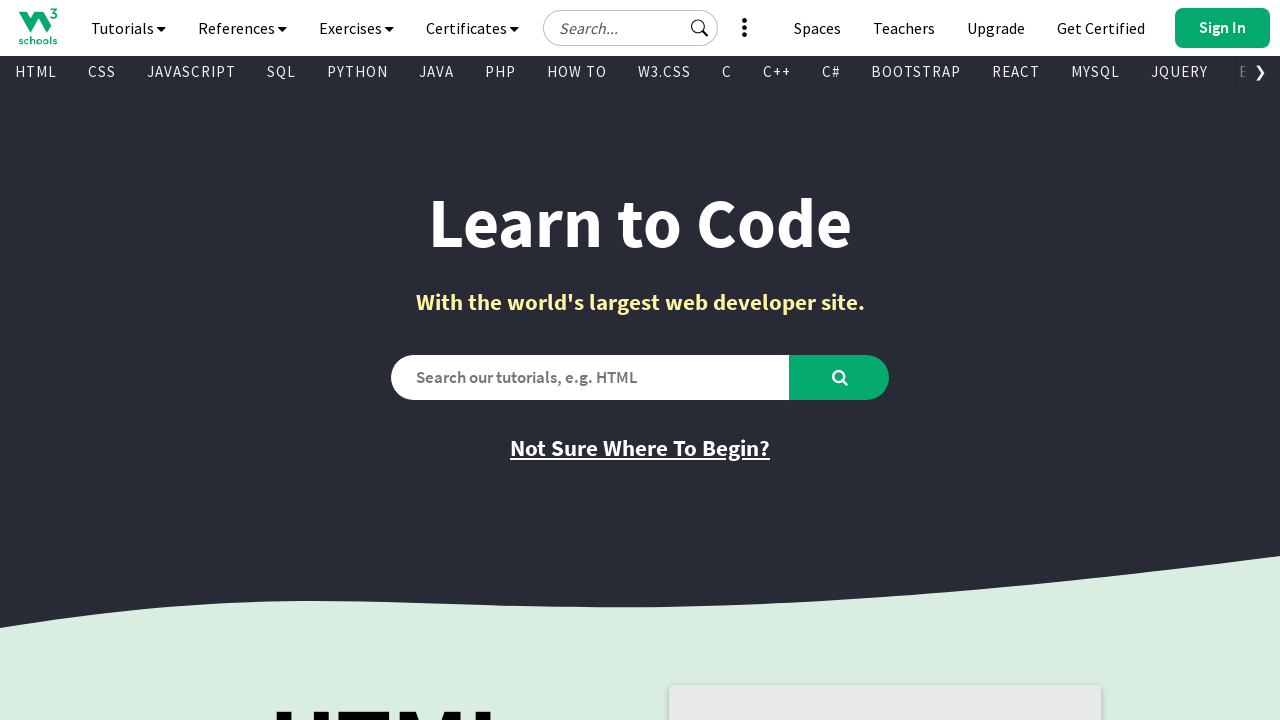

Retrieved href attribute from visible link
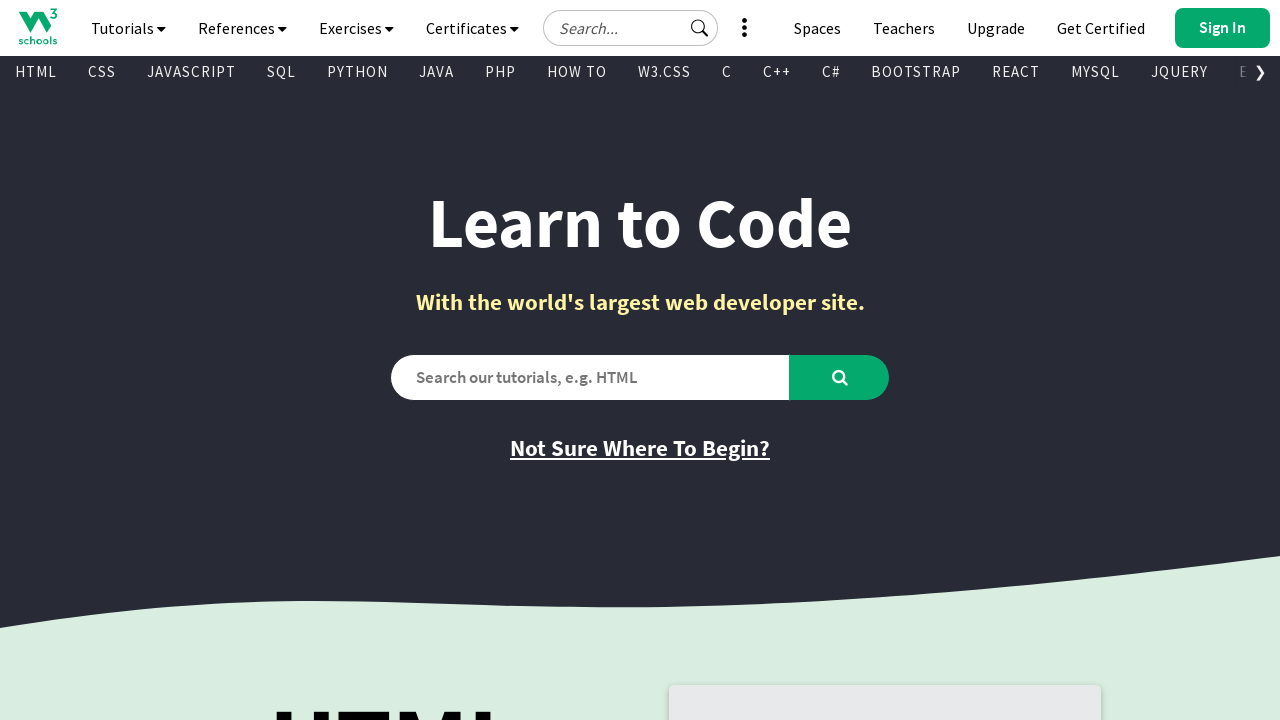

Retrieved text content from visible link
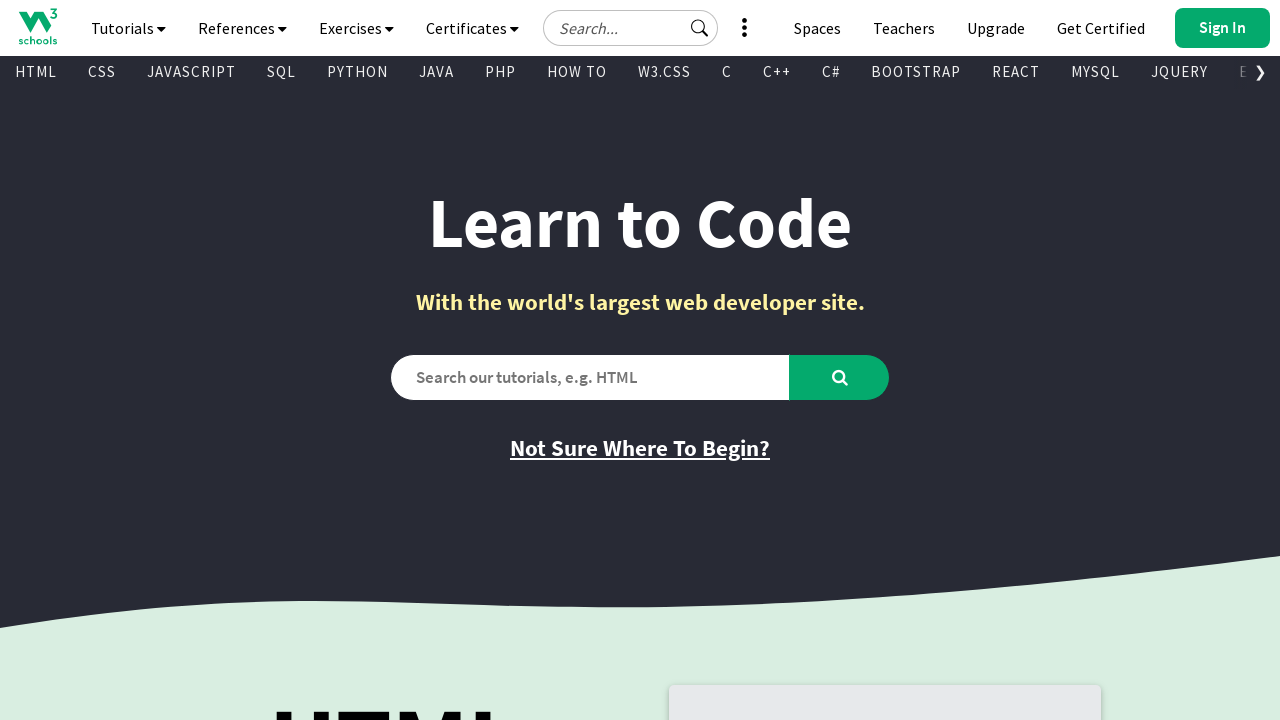

Retrieved href attribute from visible link
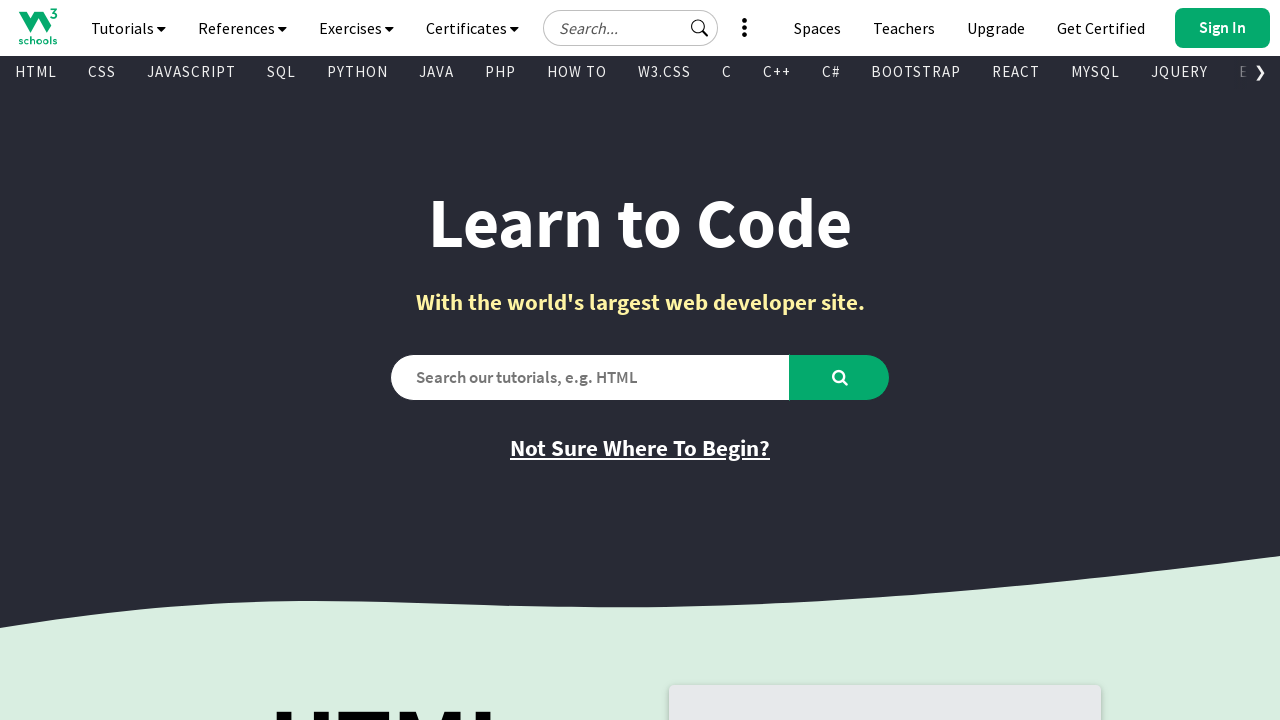

Retrieved text content from visible link
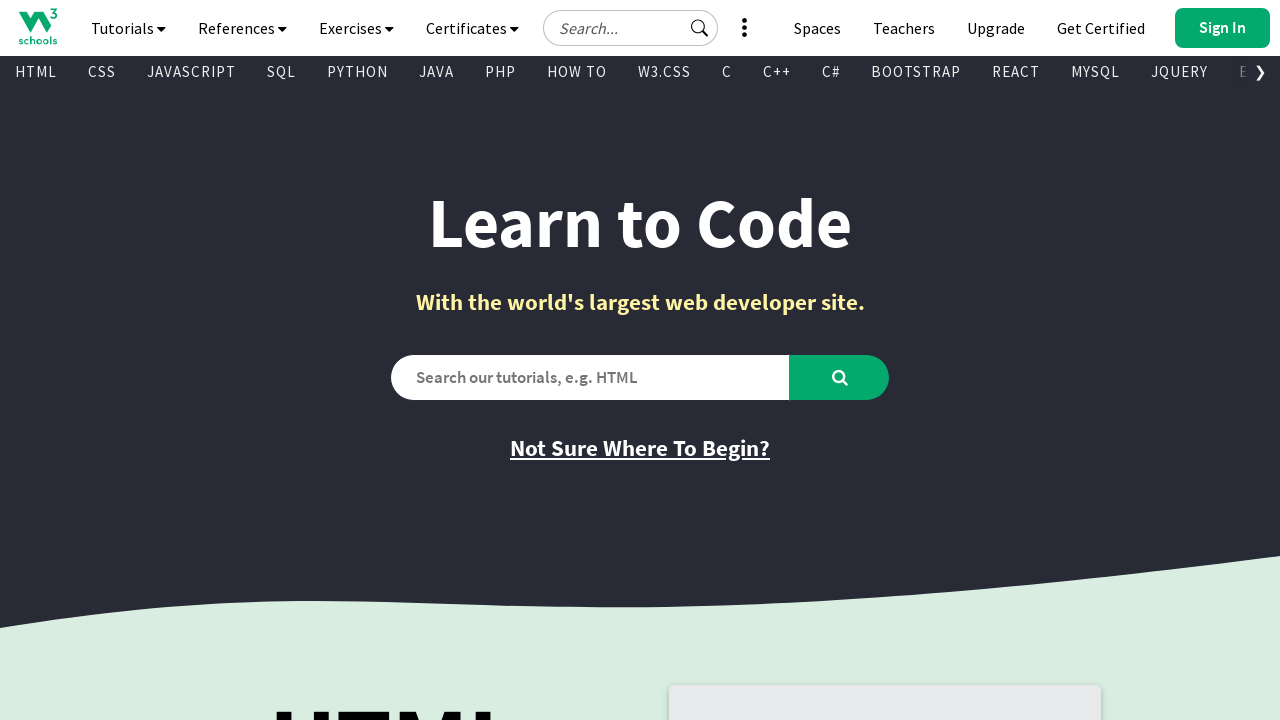

Retrieved href attribute from visible link
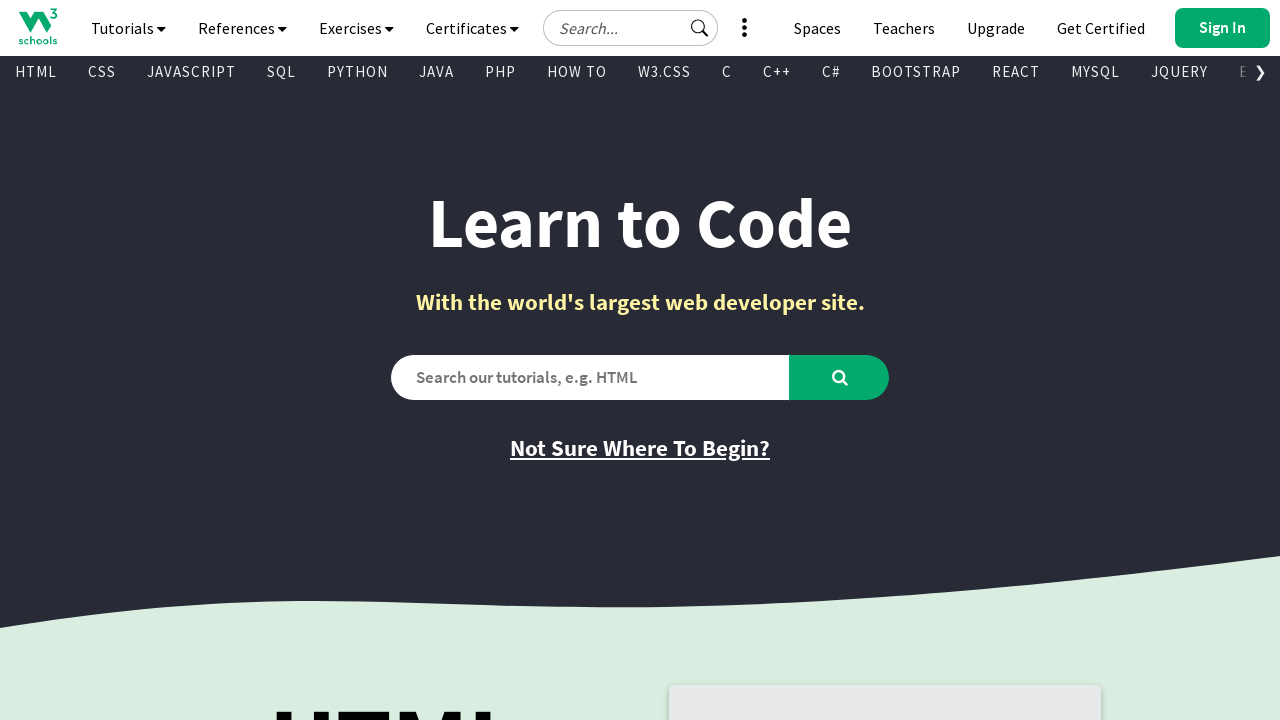

Retrieved text content from visible link
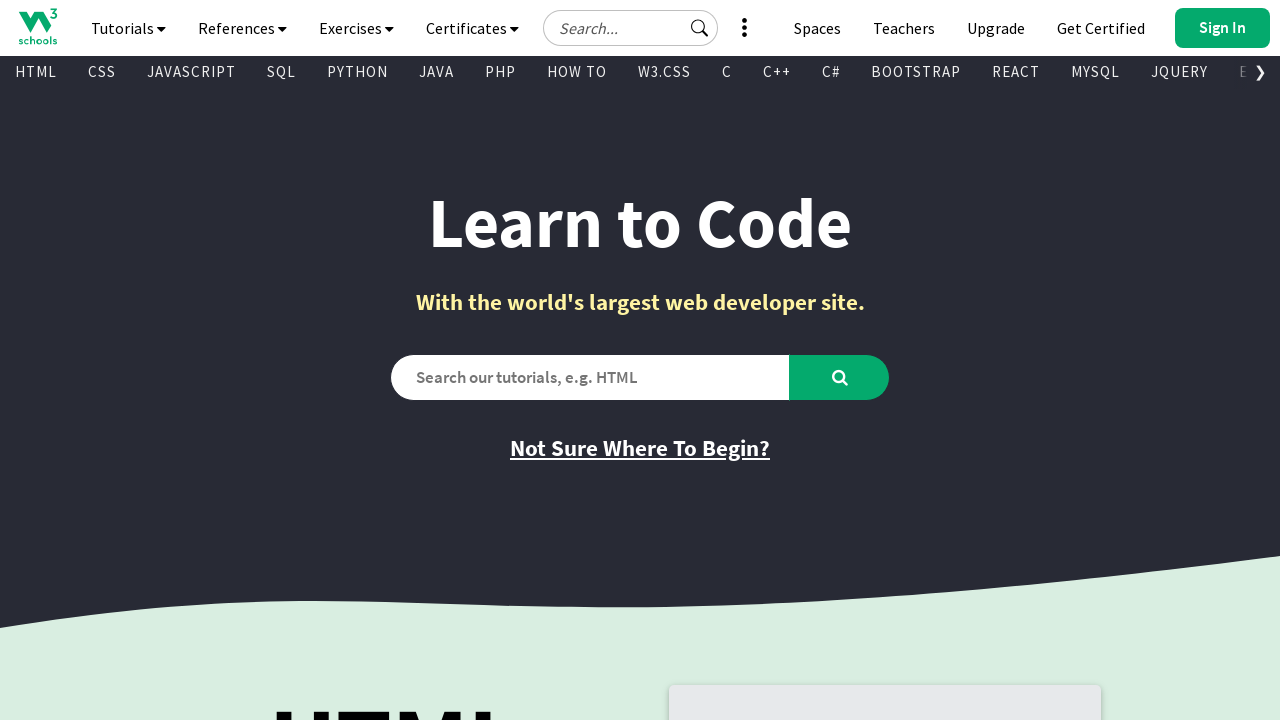

Retrieved href attribute from visible link
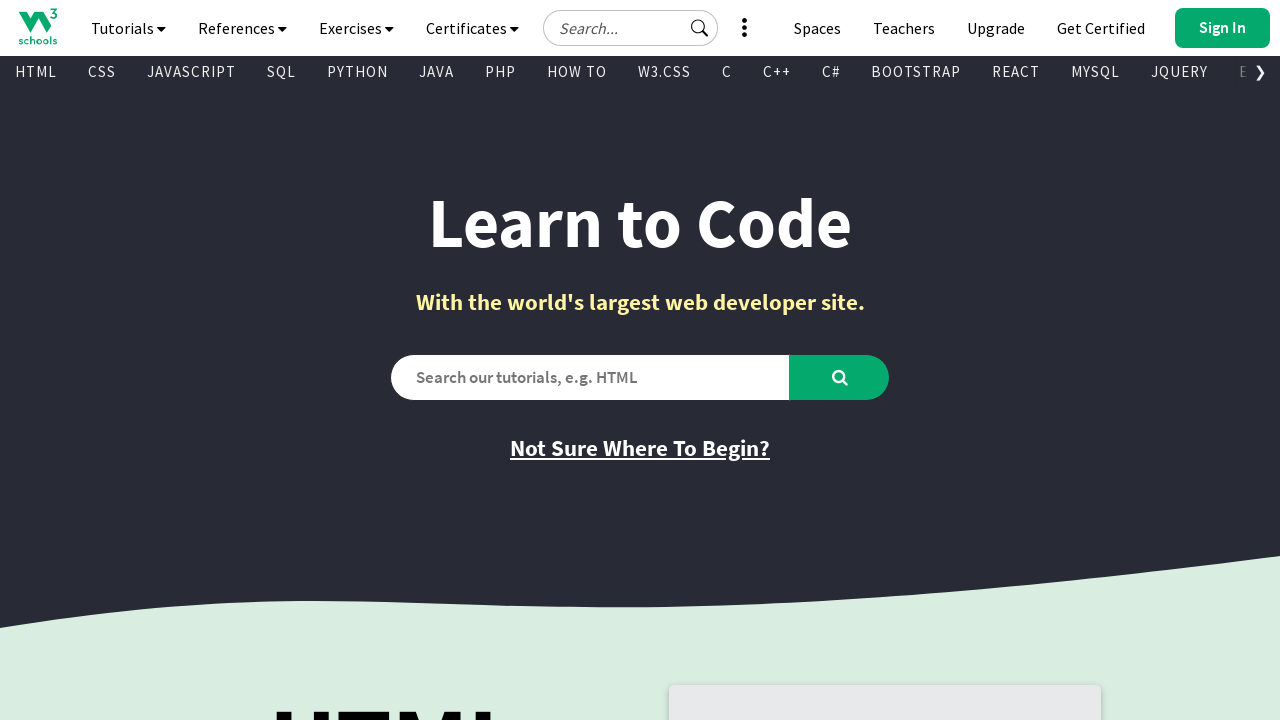

Retrieved text content from visible link
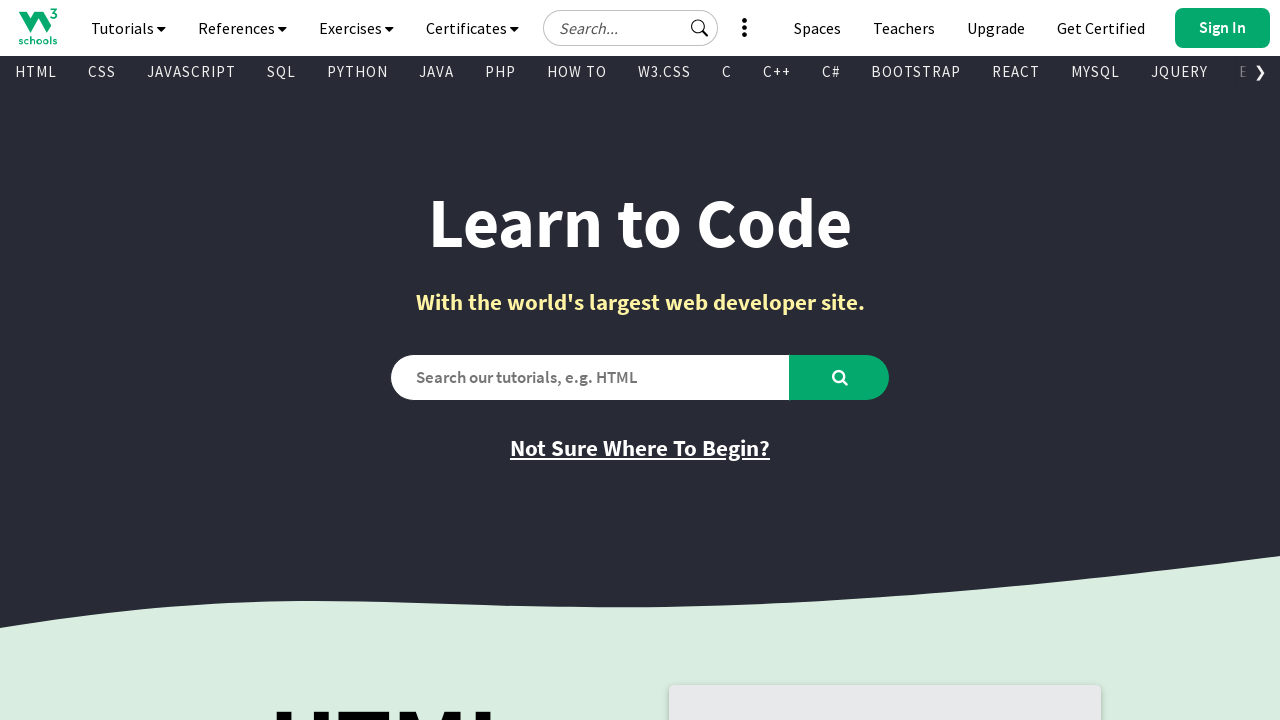

Retrieved href attribute from visible link
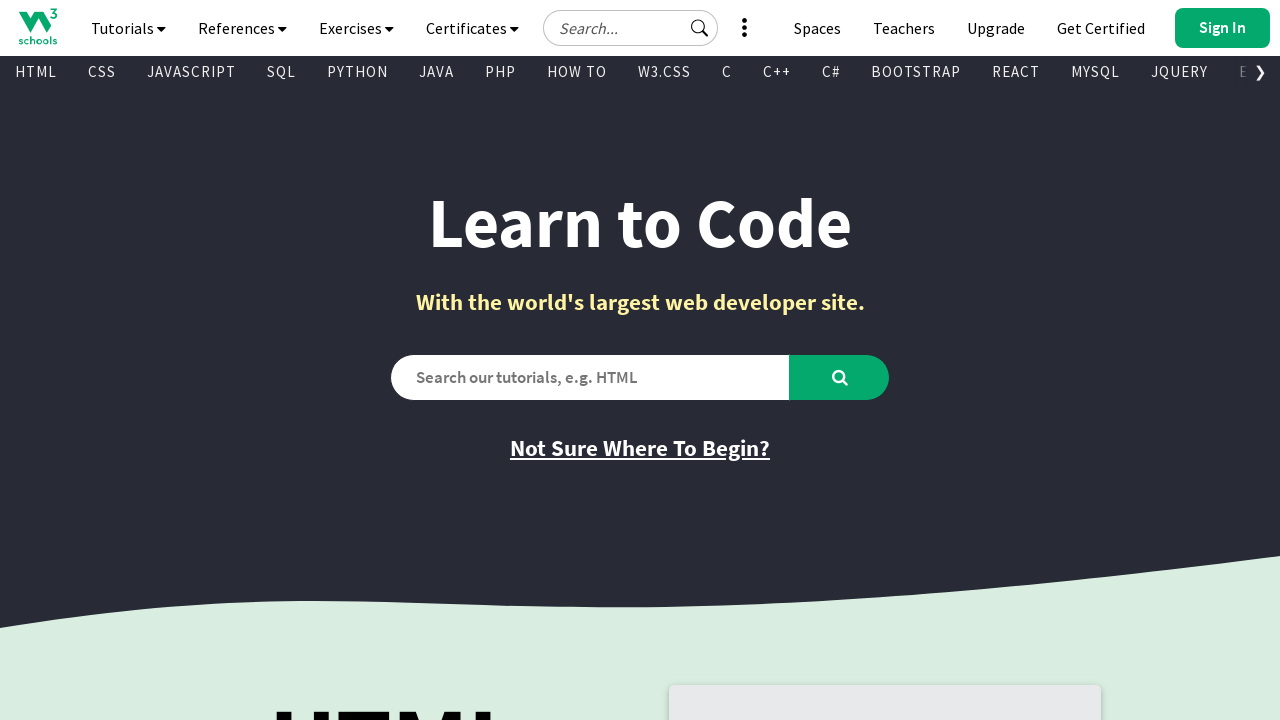

Retrieved text content from visible link
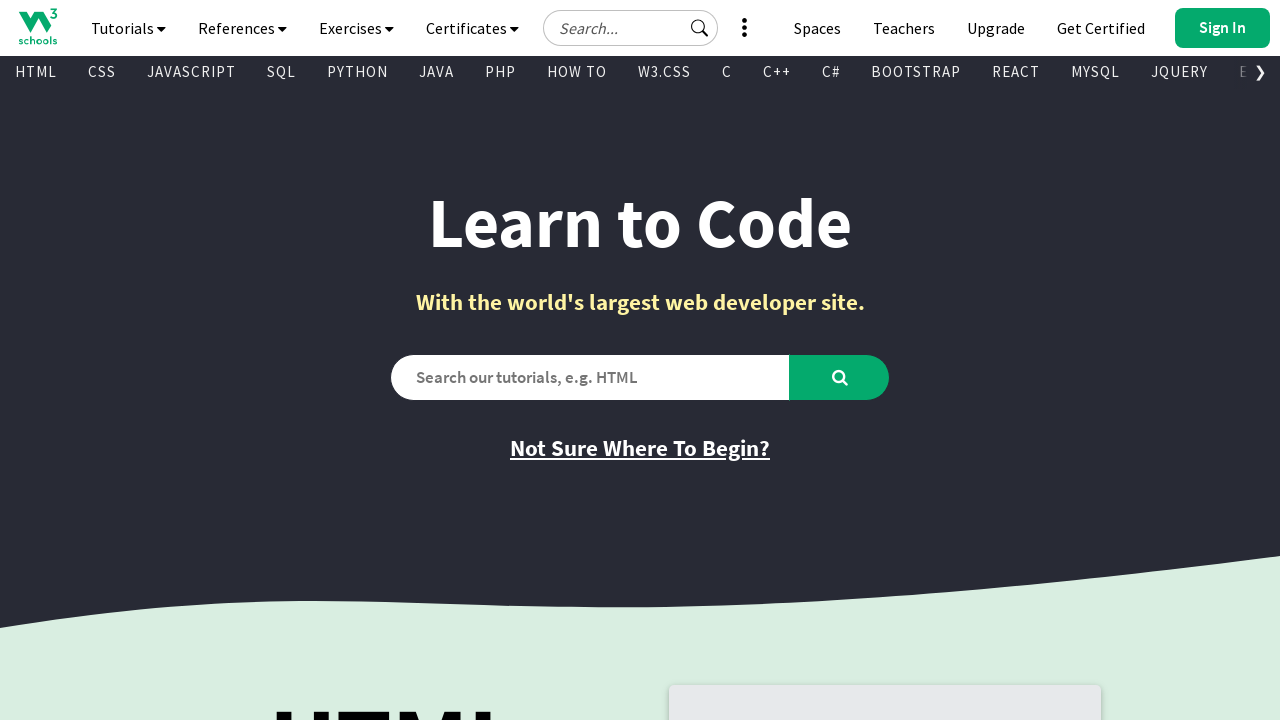

Retrieved href attribute from visible link
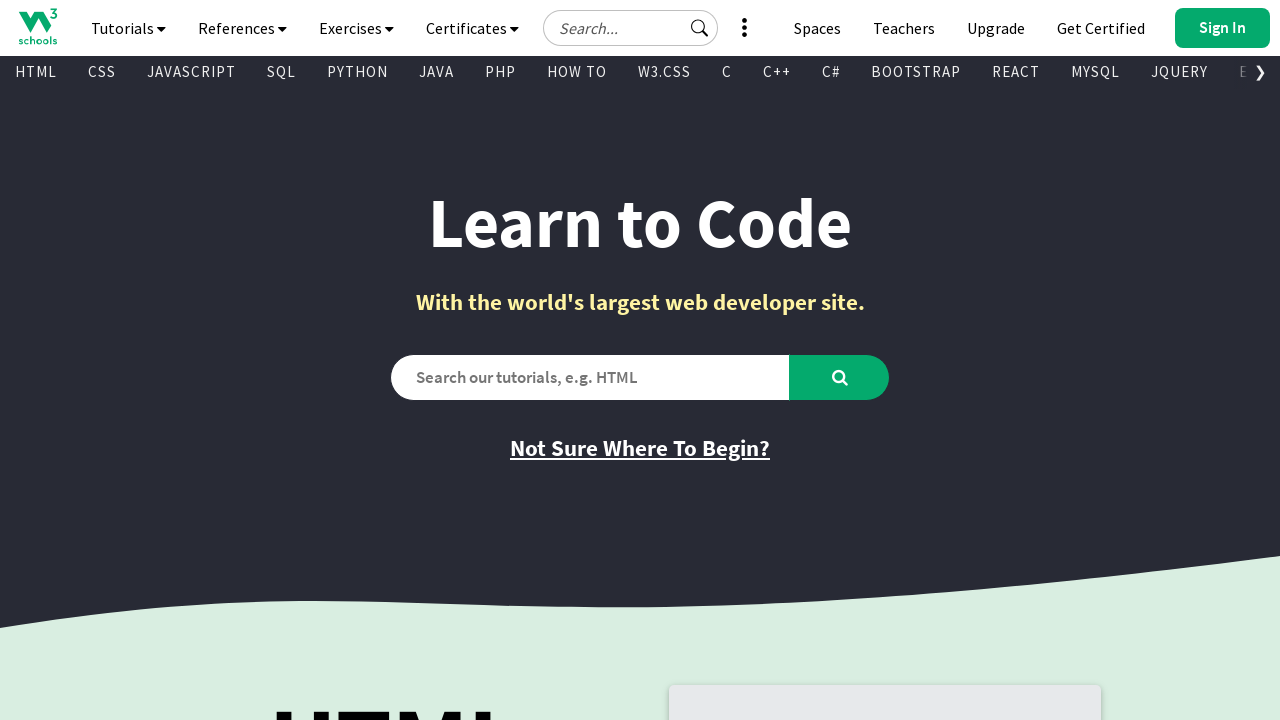

Retrieved text content from visible link
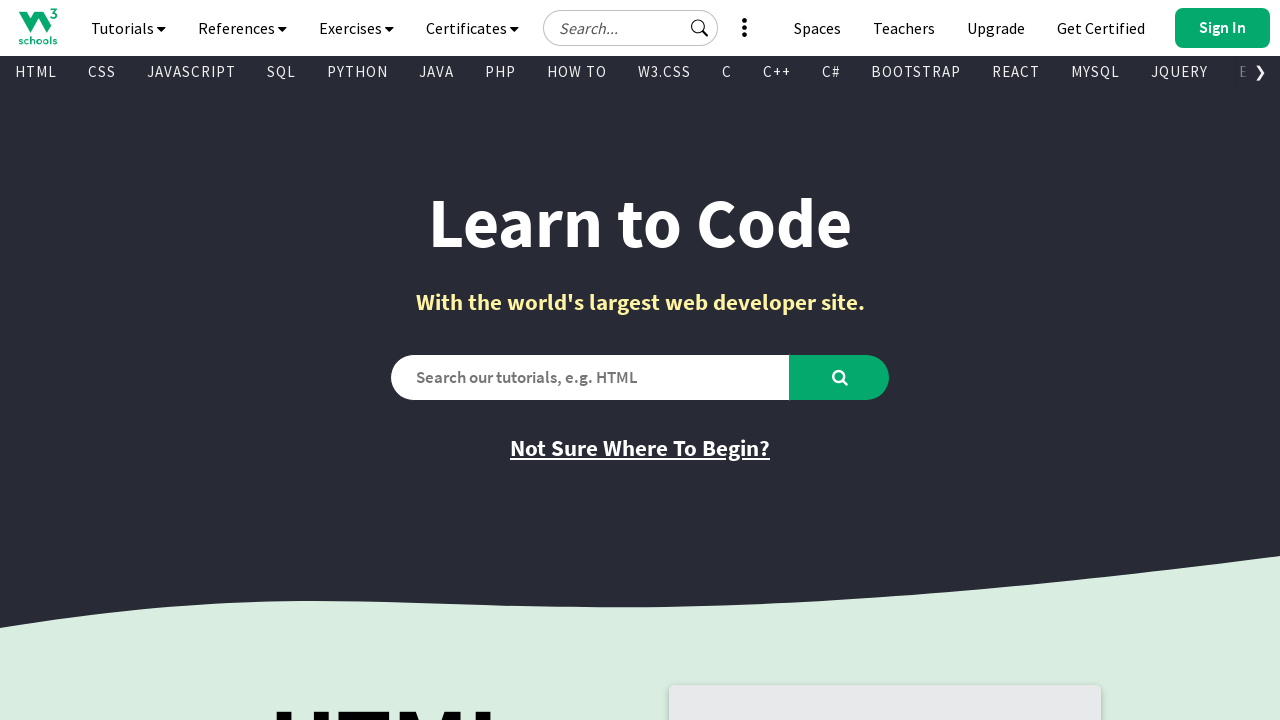

Retrieved href attribute from visible link
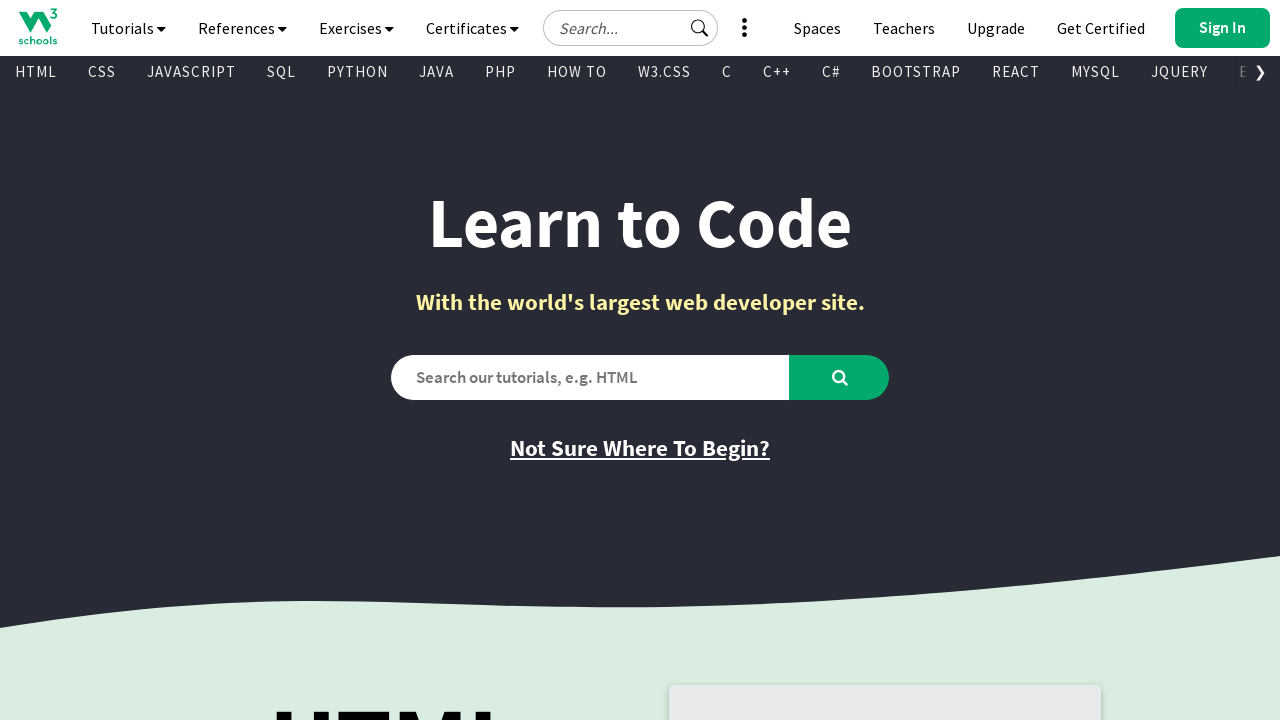

Retrieved text content from visible link
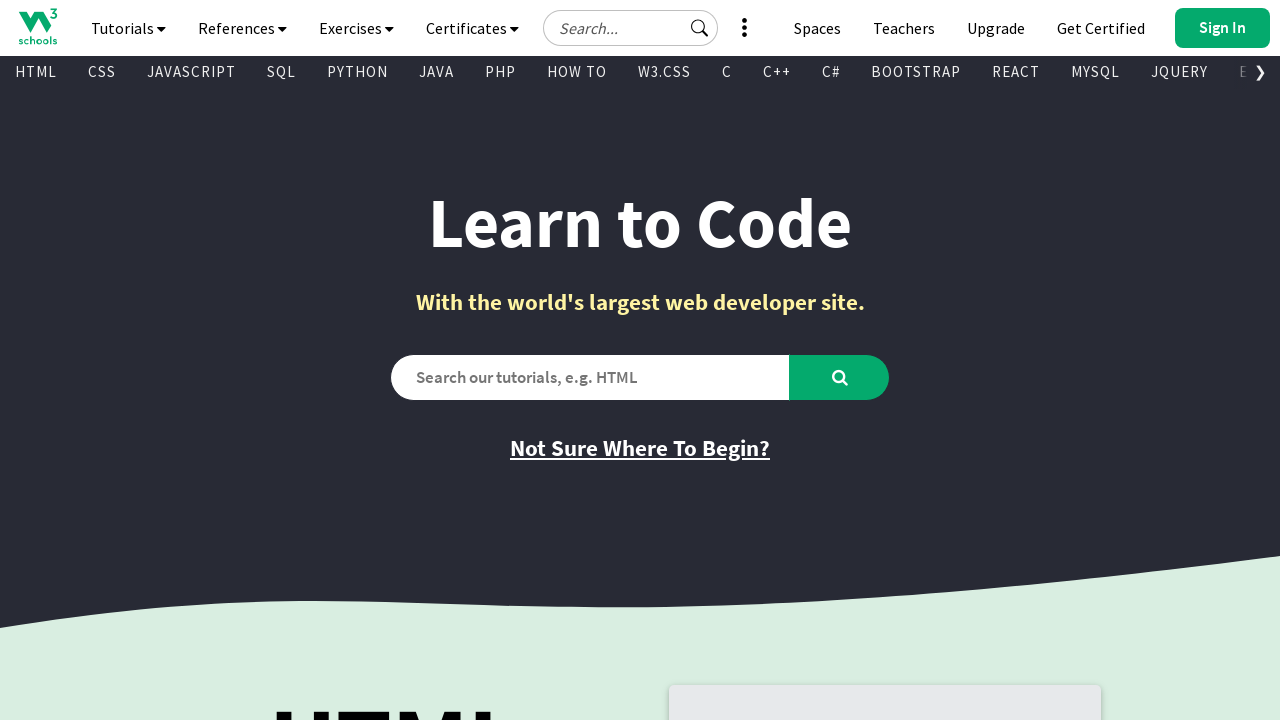

Retrieved href attribute from visible link
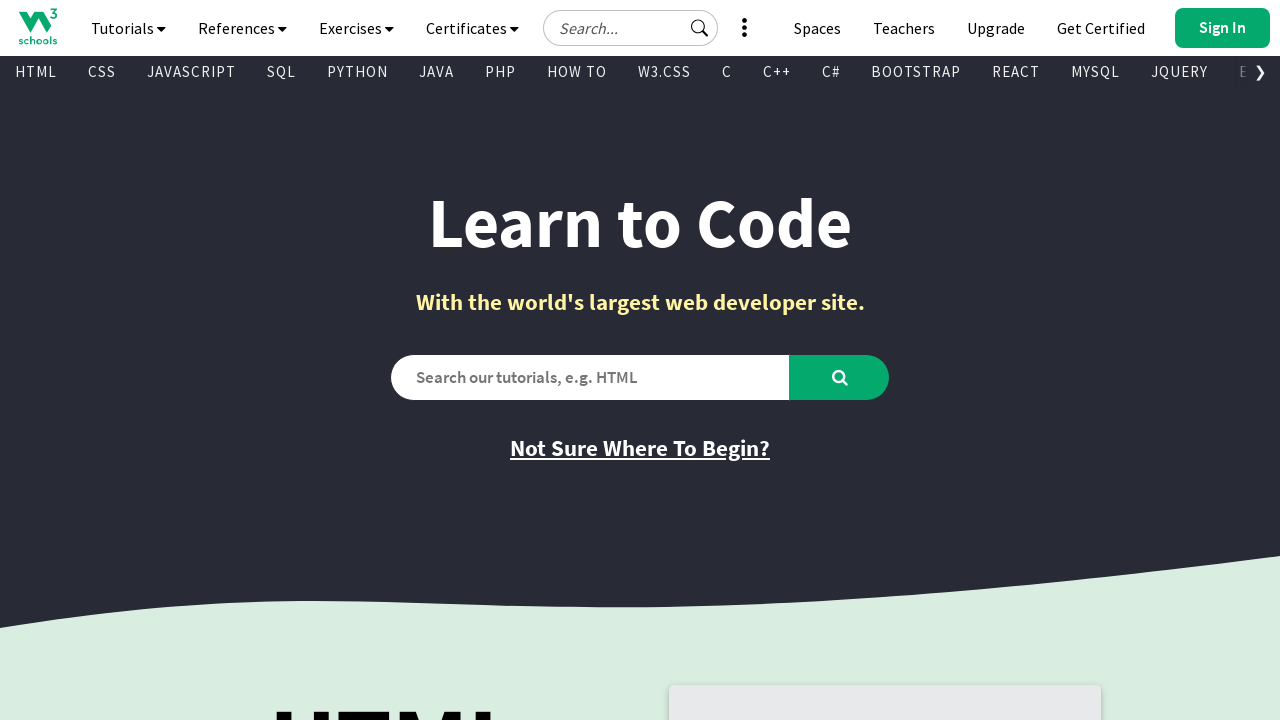

Retrieved text content from visible link
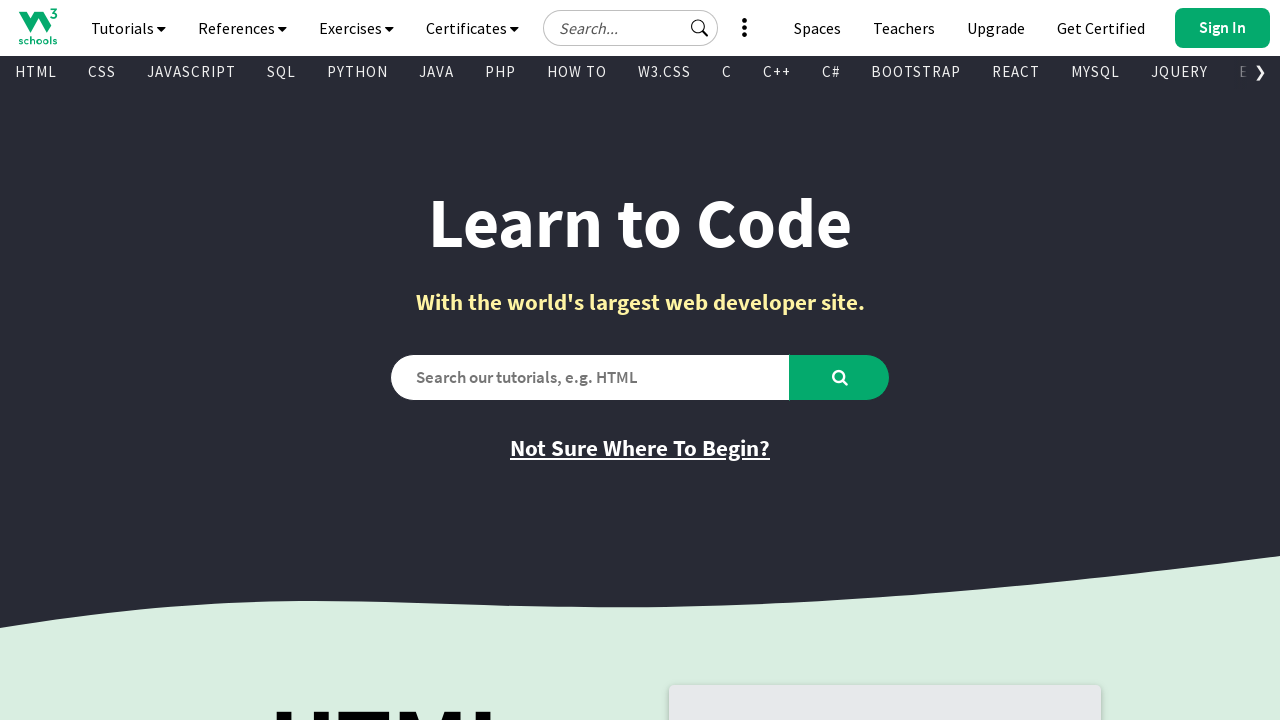

Retrieved href attribute from visible link
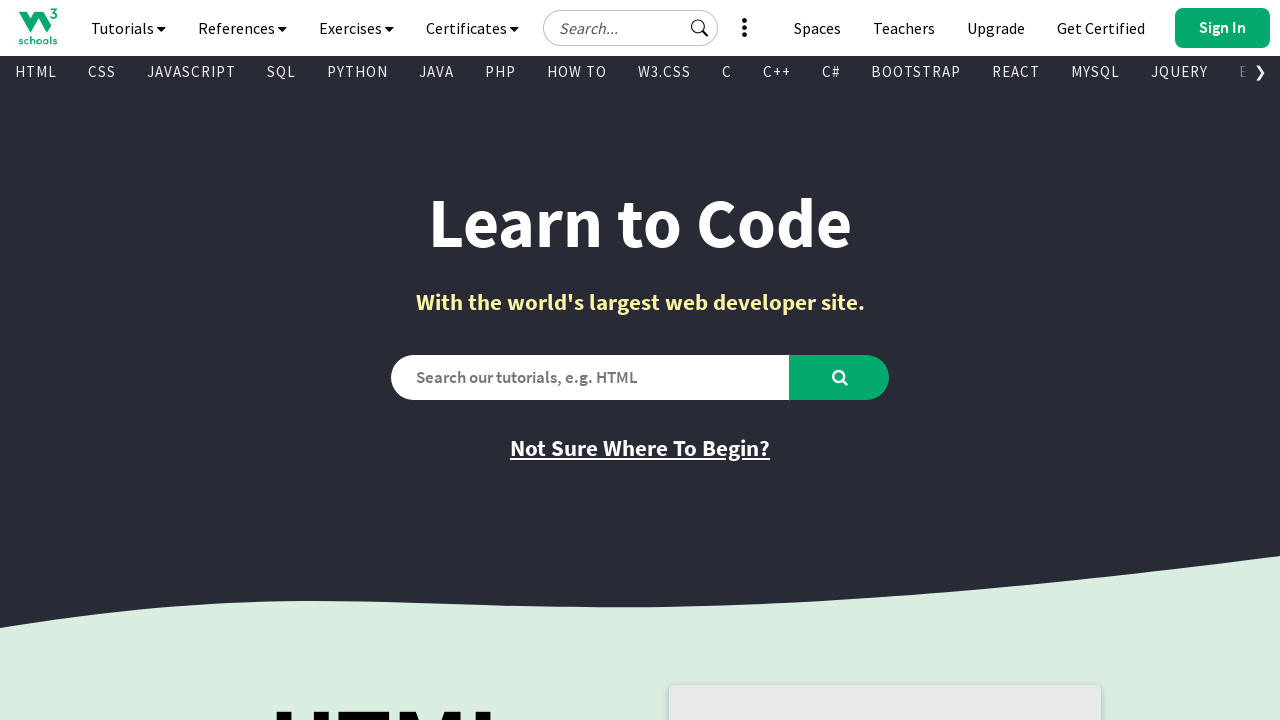

Retrieved text content from visible link
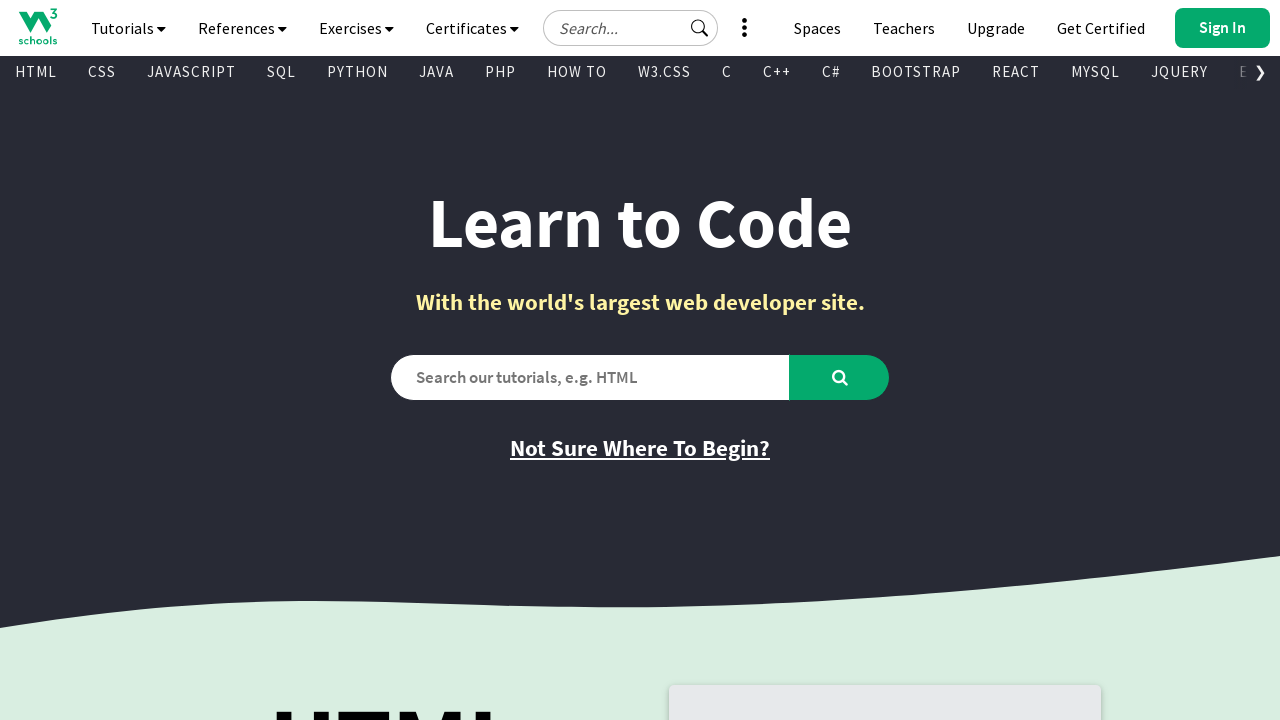

Retrieved href attribute from visible link
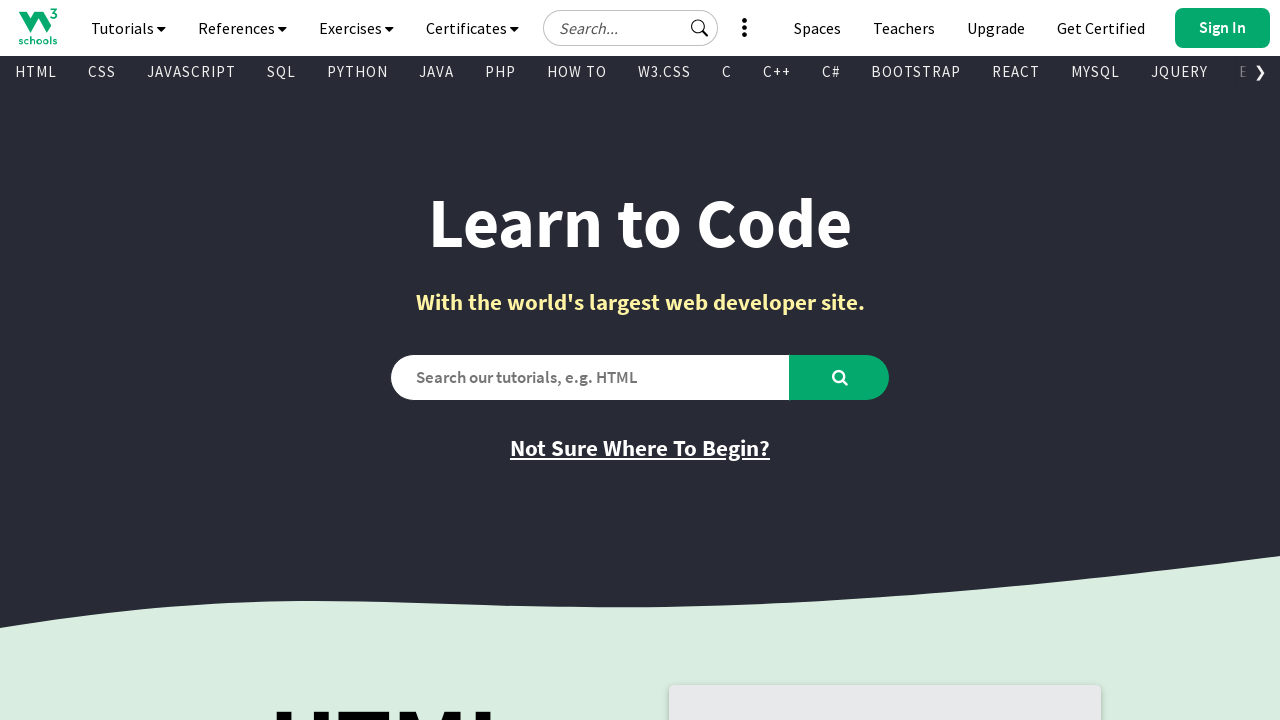

Retrieved text content from visible link
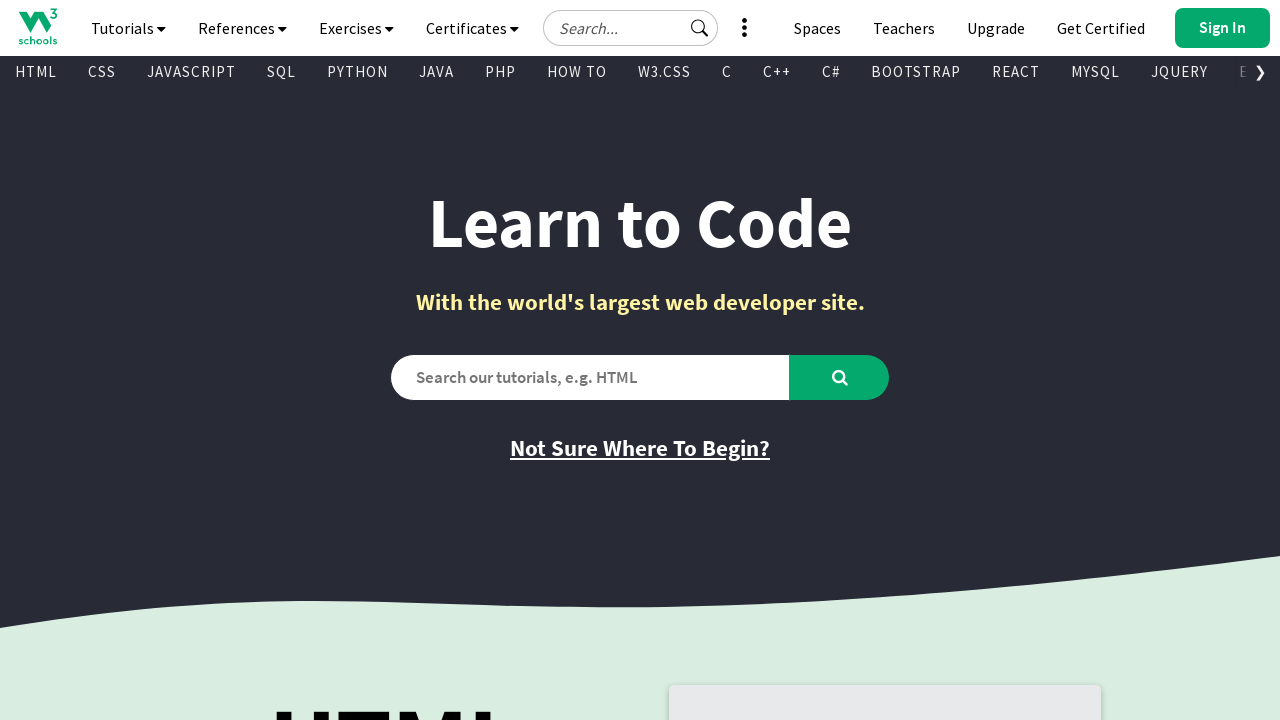

Retrieved href attribute from visible link
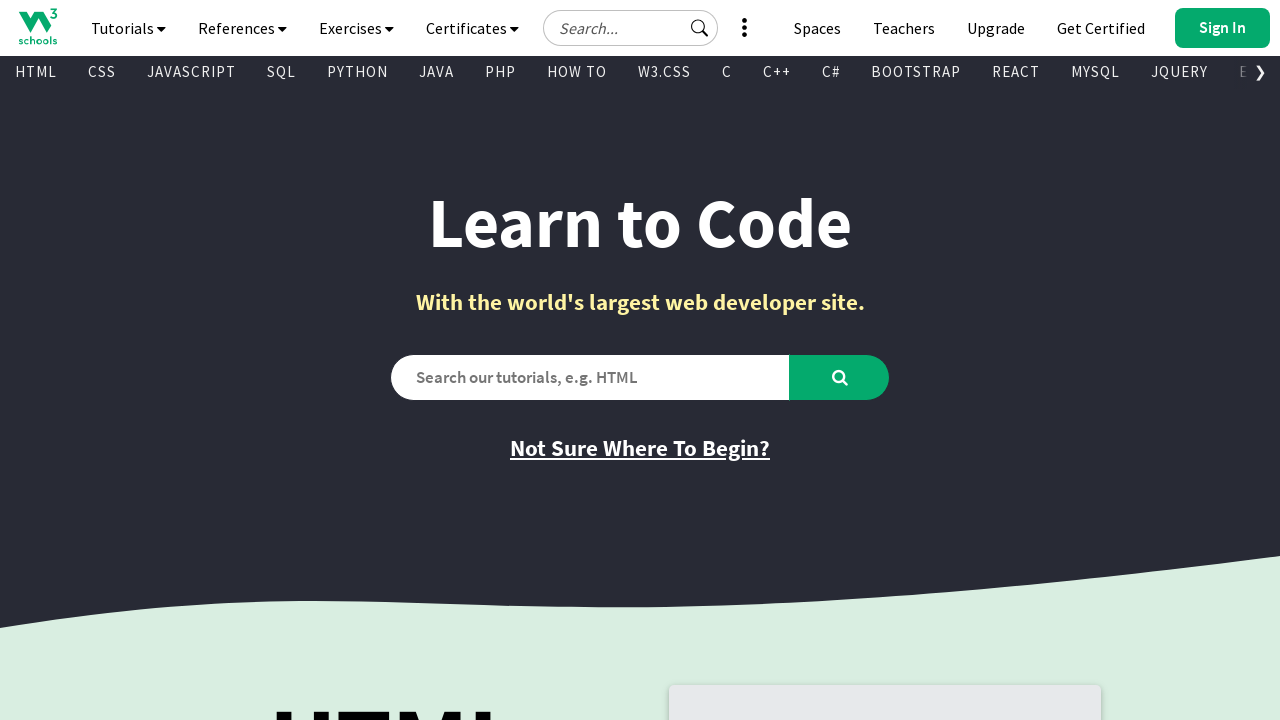

Retrieved text content from visible link
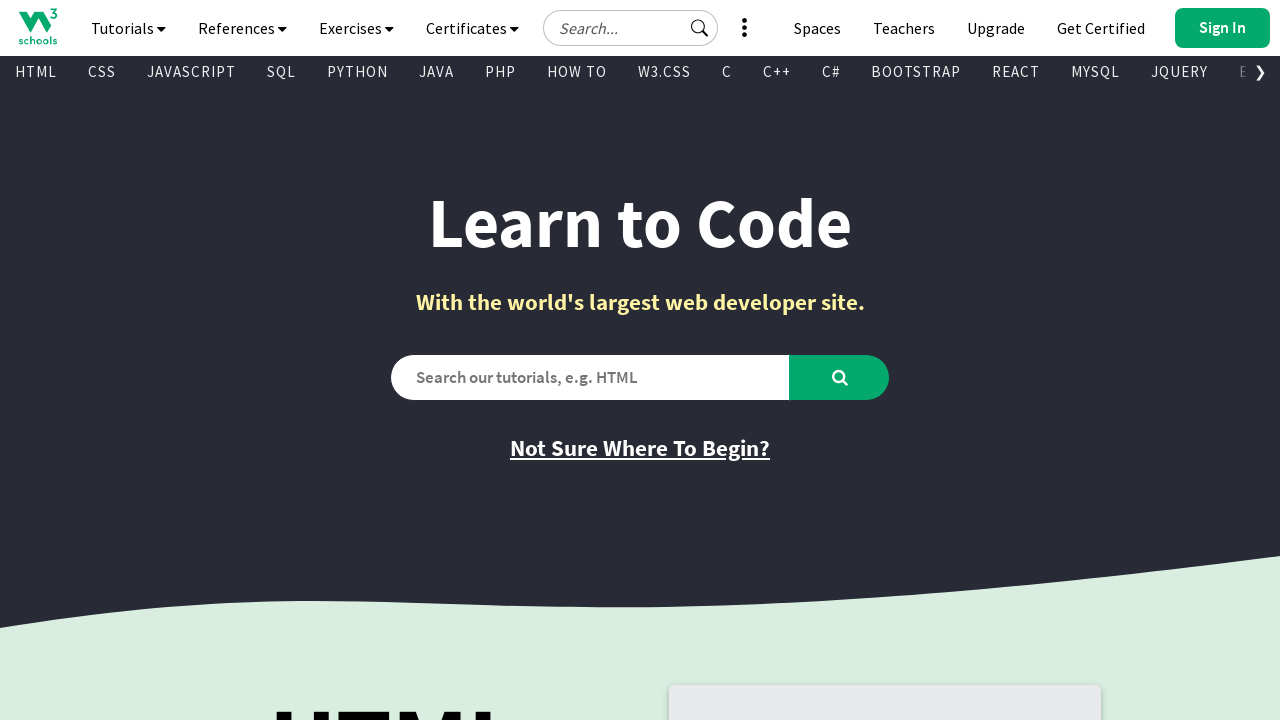

Retrieved href attribute from visible link
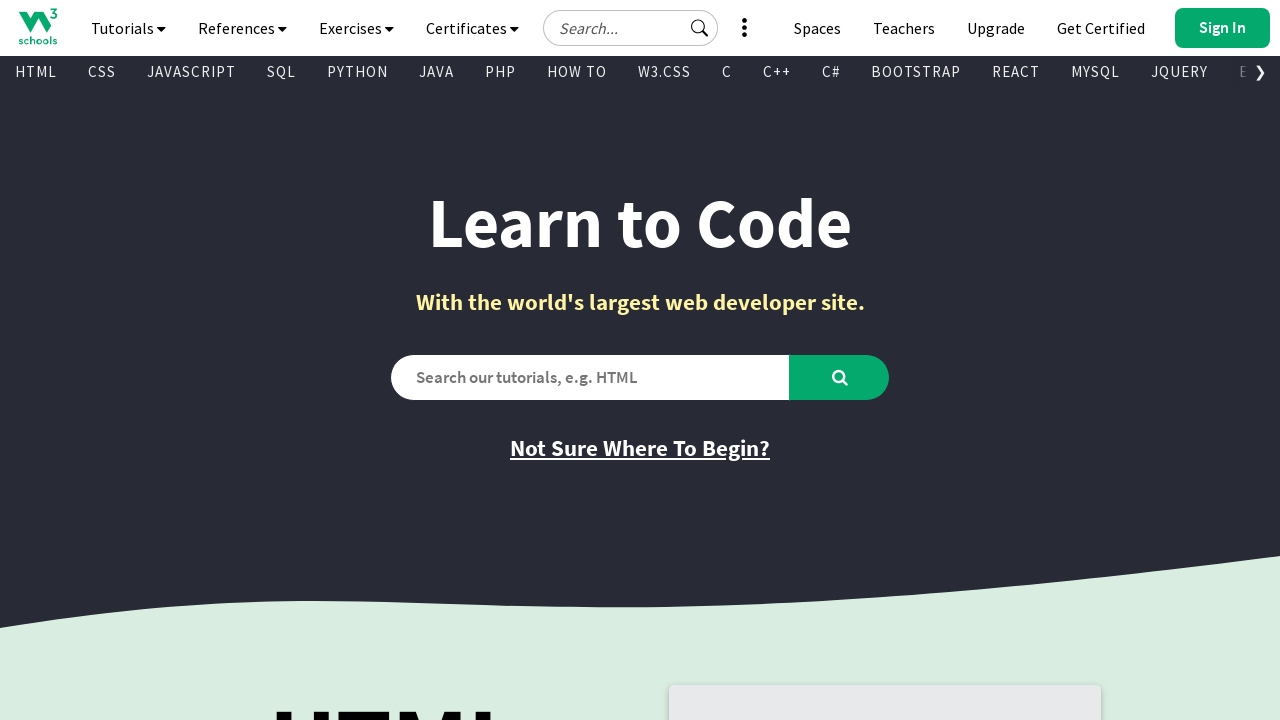

Retrieved text content from visible link
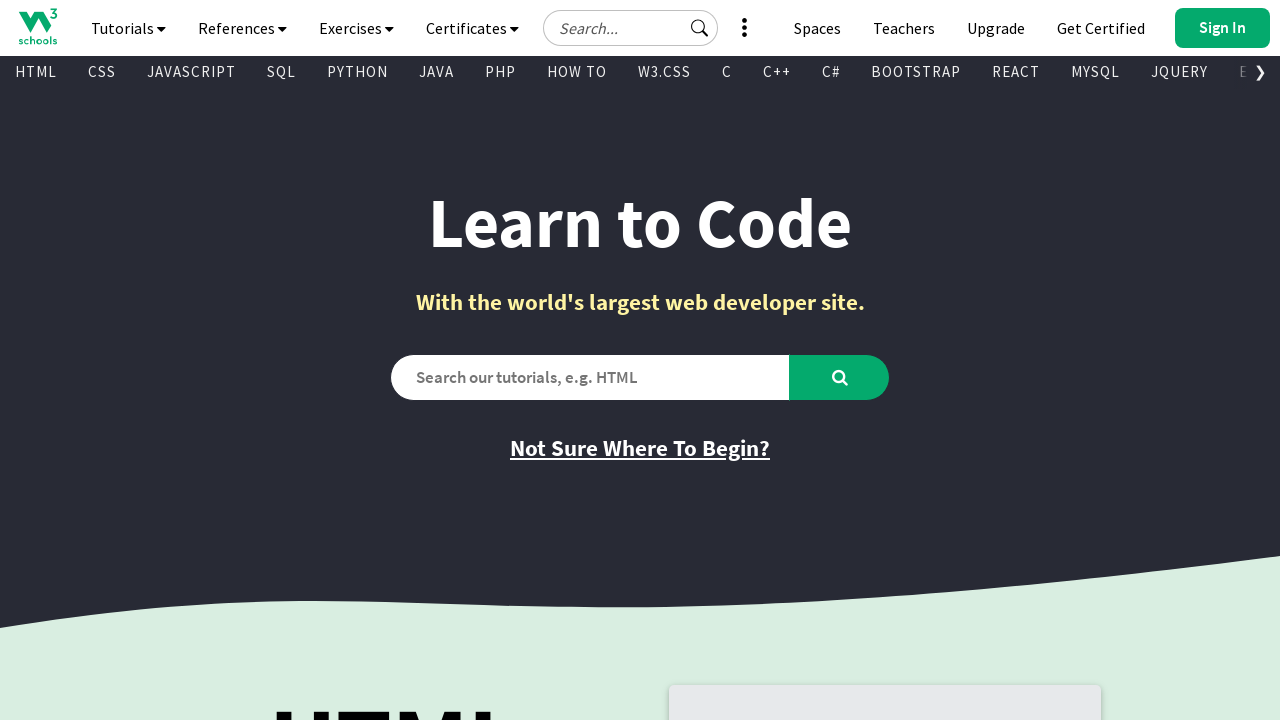

Retrieved href attribute from visible link
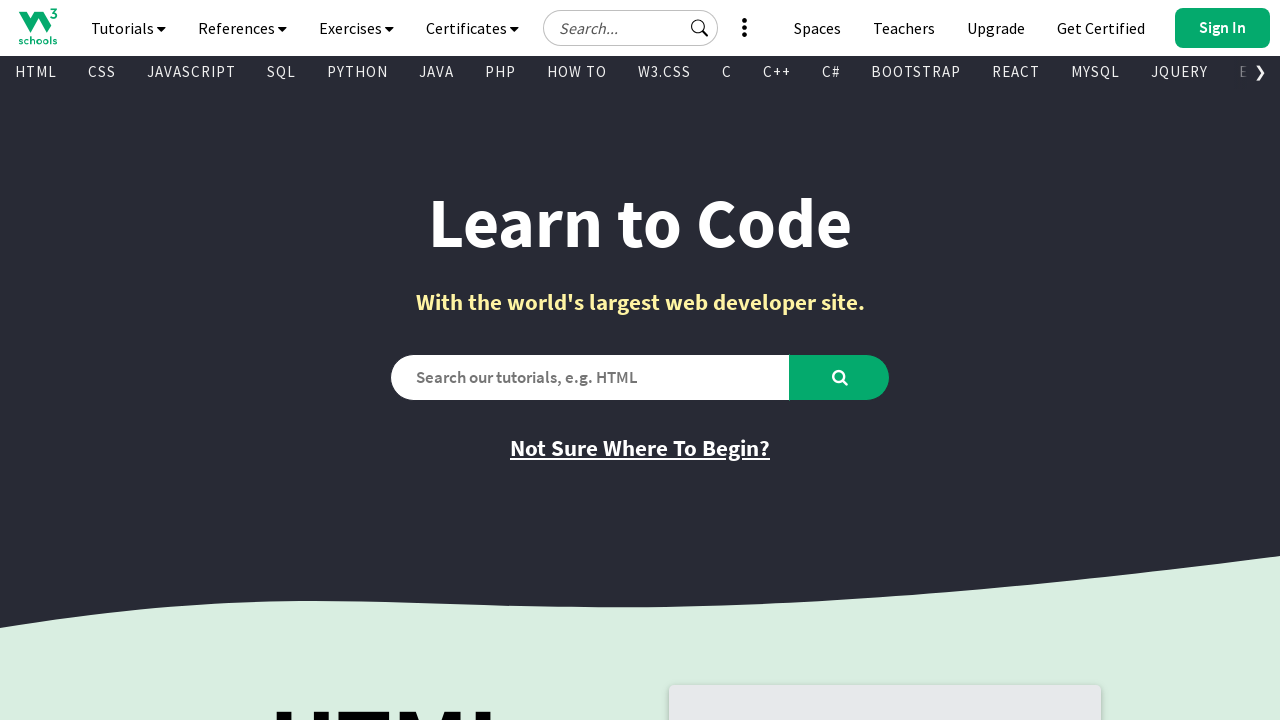

Retrieved text content from visible link
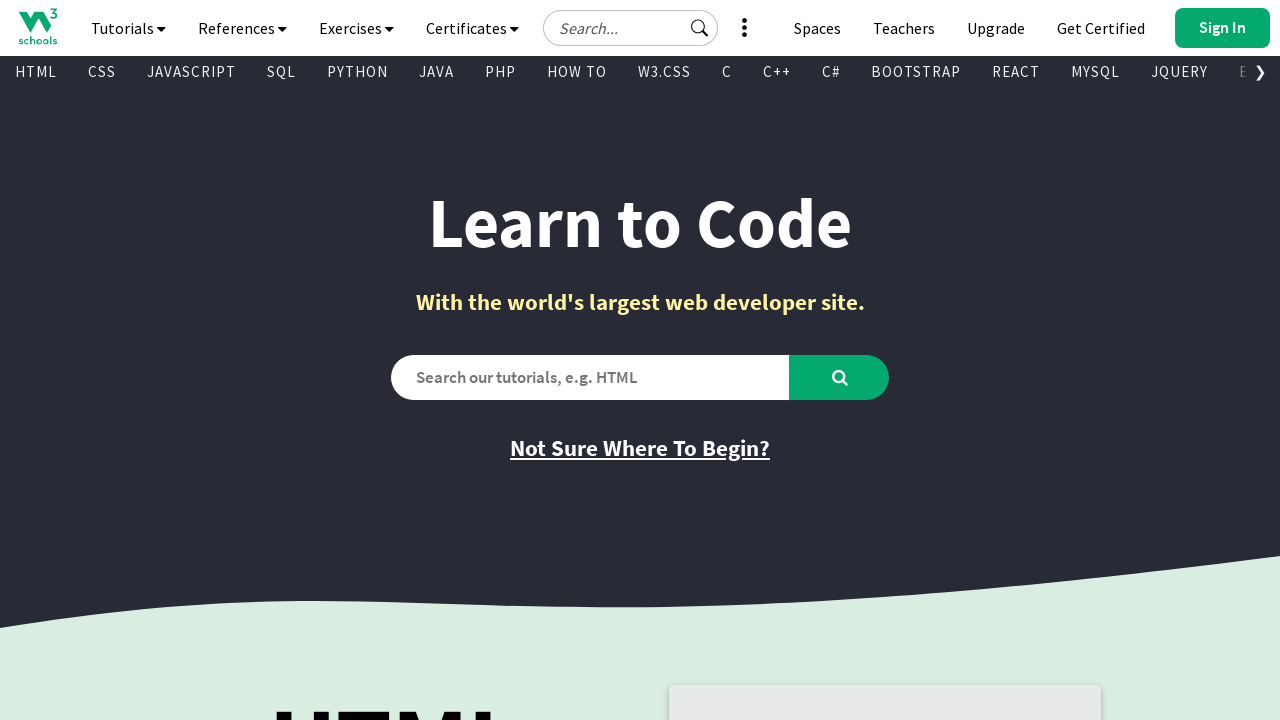

Retrieved href attribute from visible link
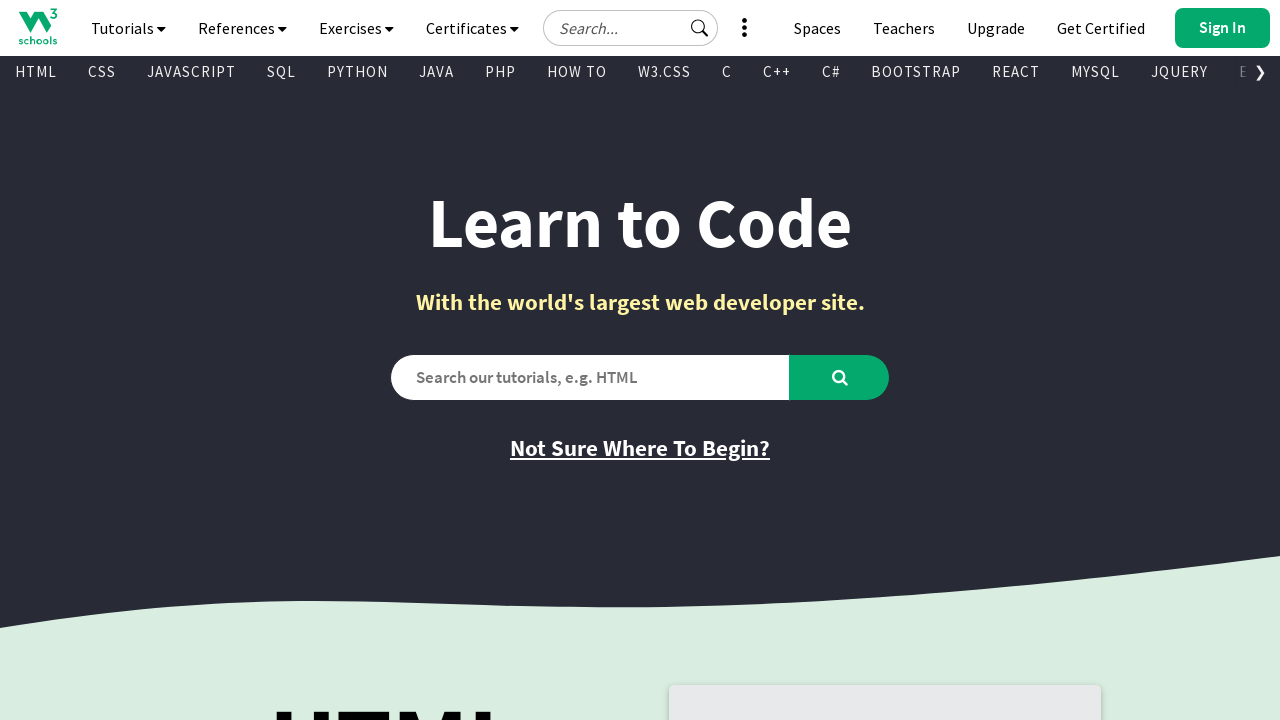

Retrieved text content from visible link
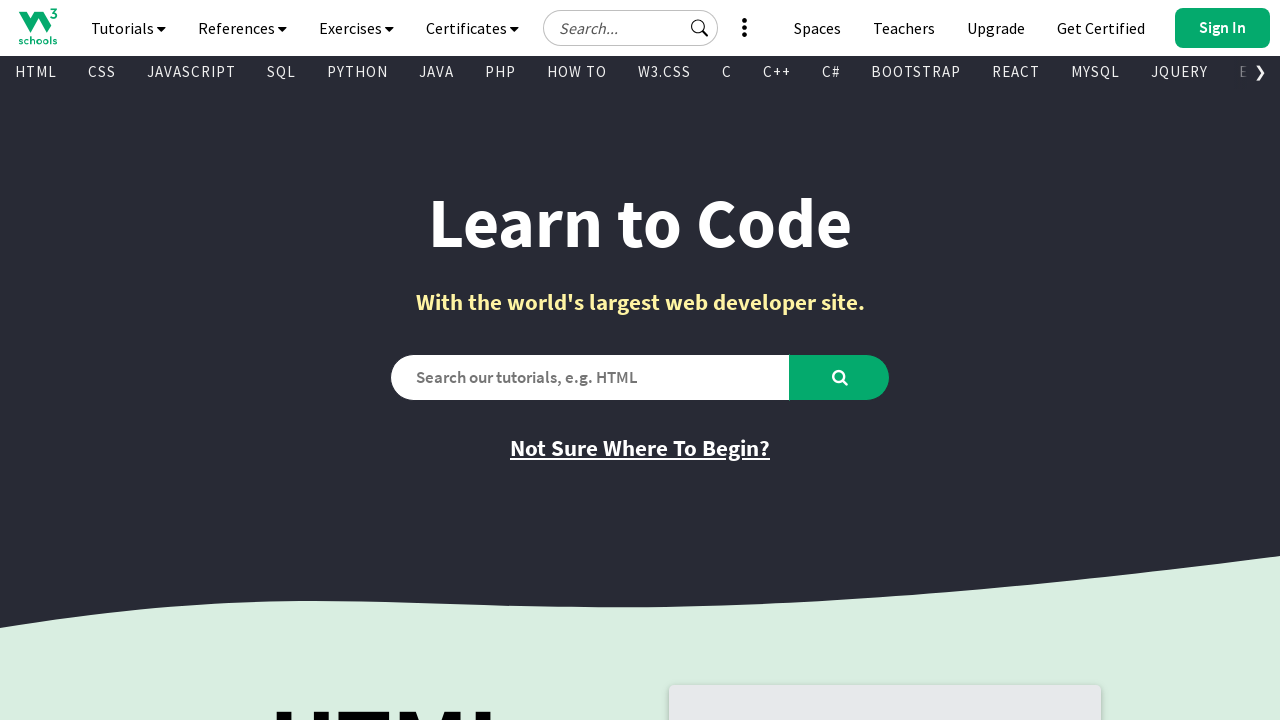

Retrieved href attribute from visible link
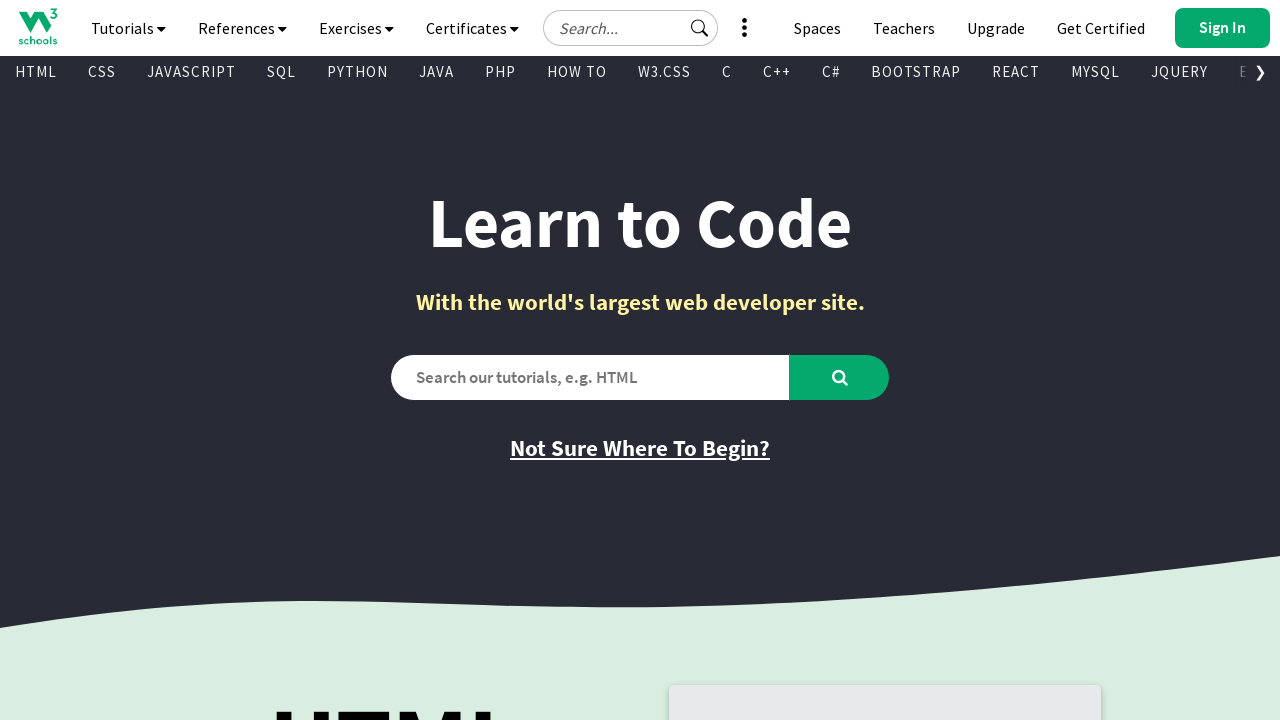

Retrieved text content from visible link
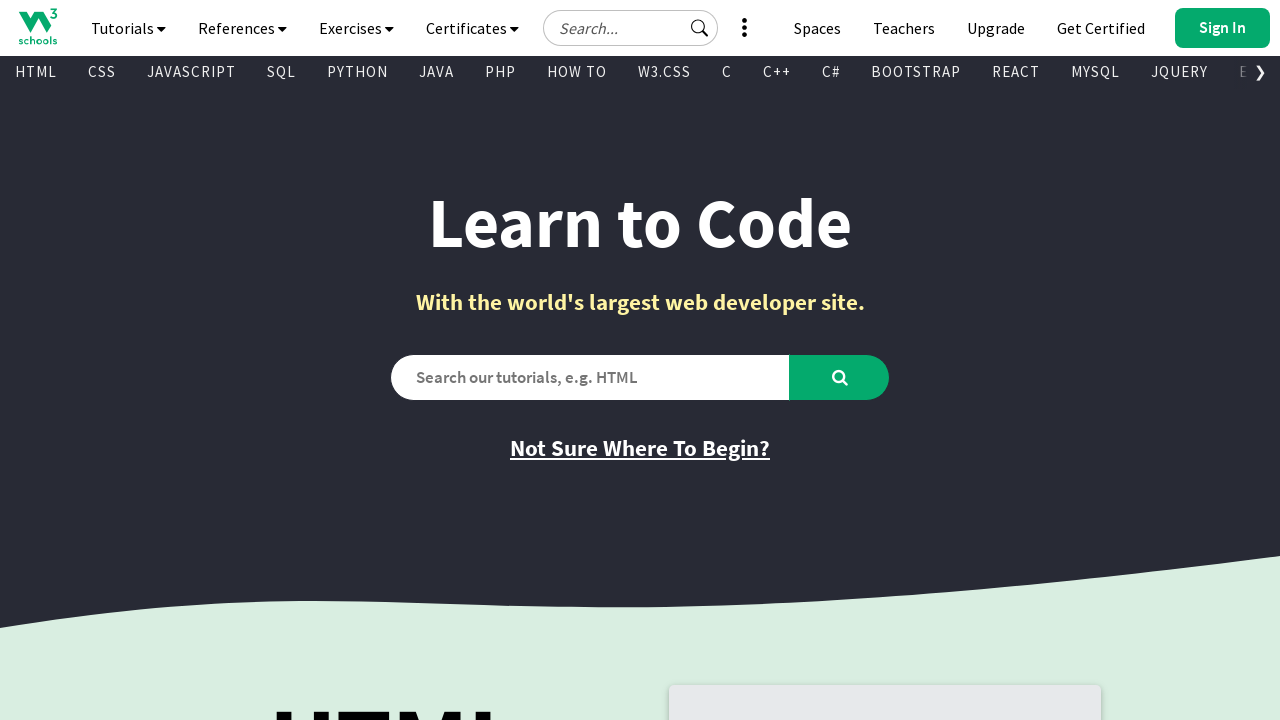

Retrieved href attribute from visible link
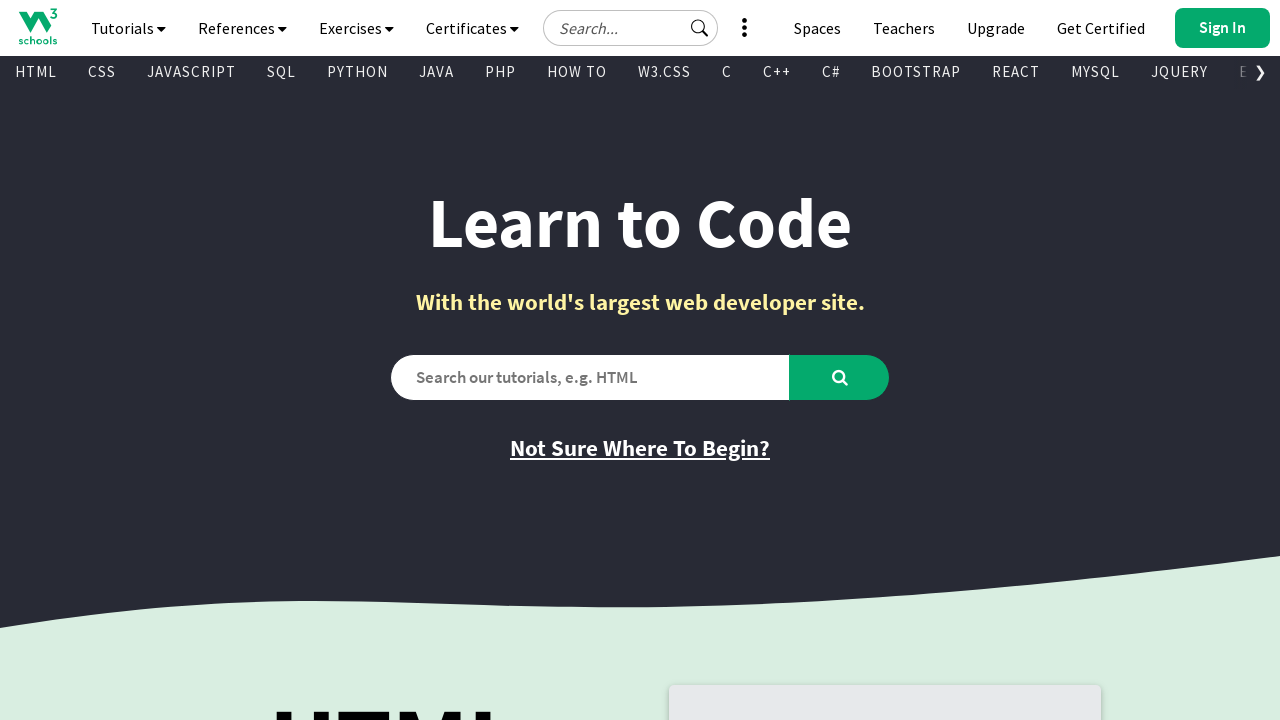

Retrieved text content from visible link
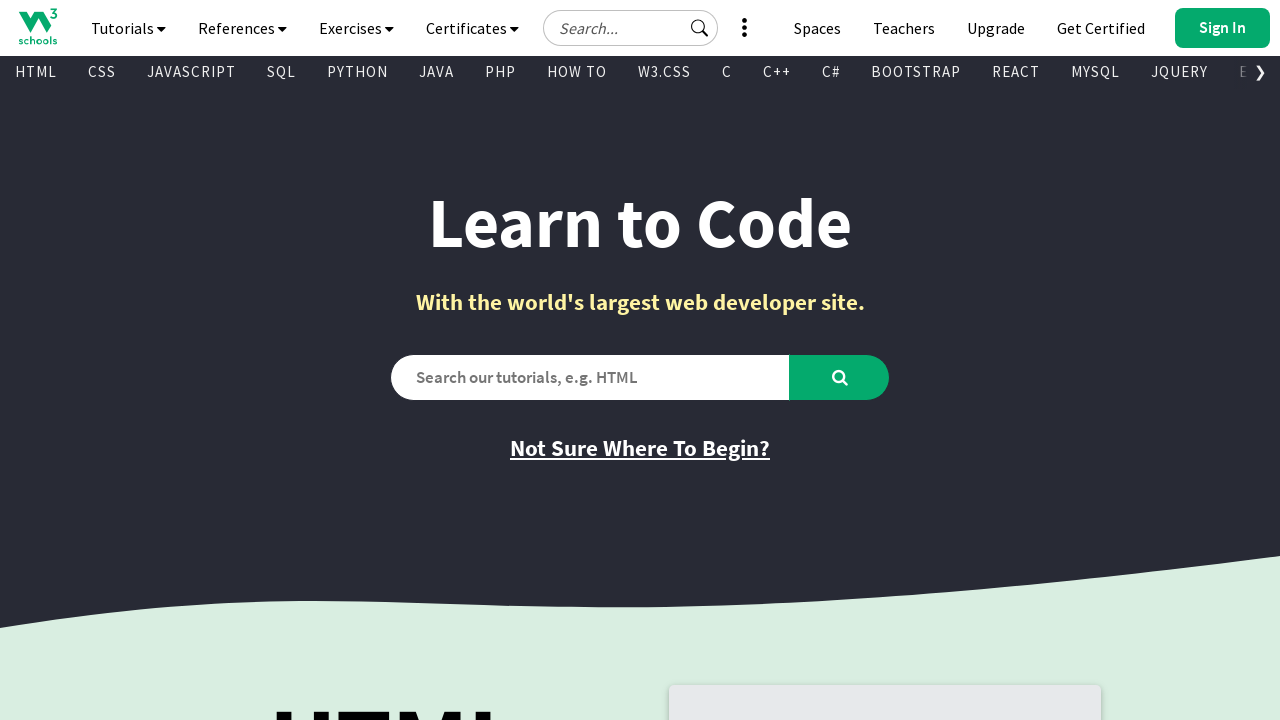

Retrieved href attribute from visible link
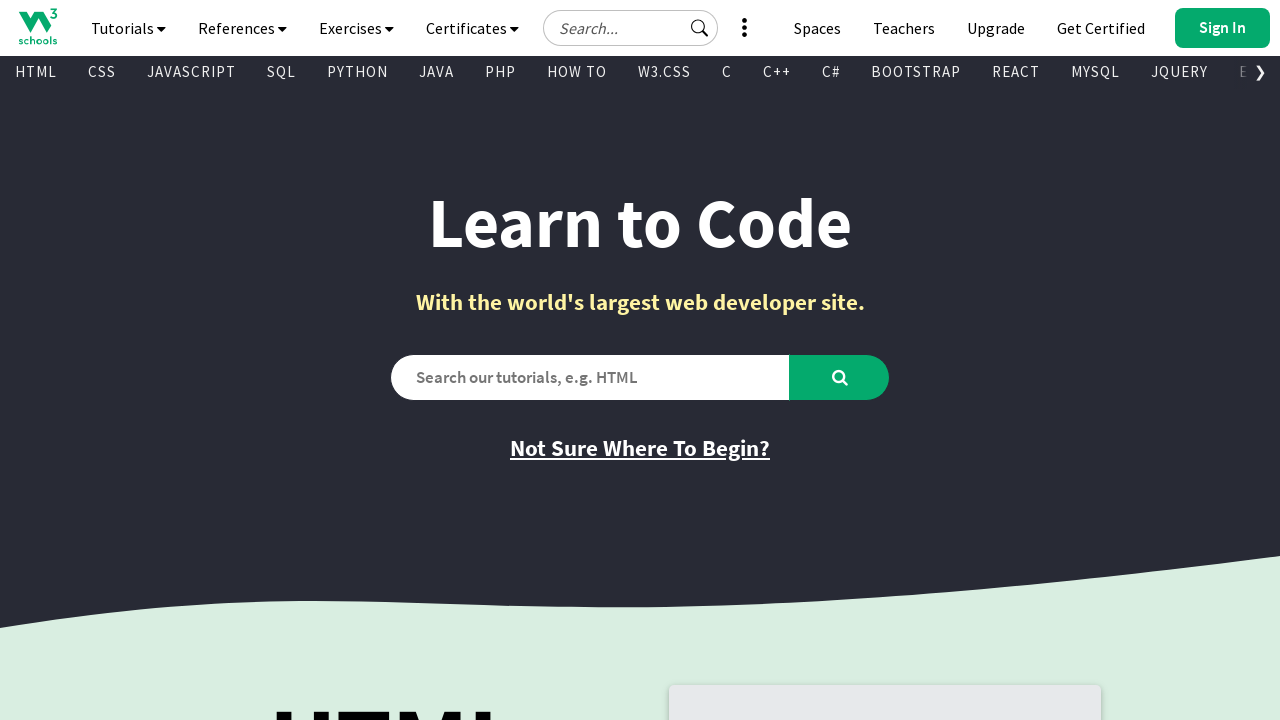

Retrieved text content from visible link
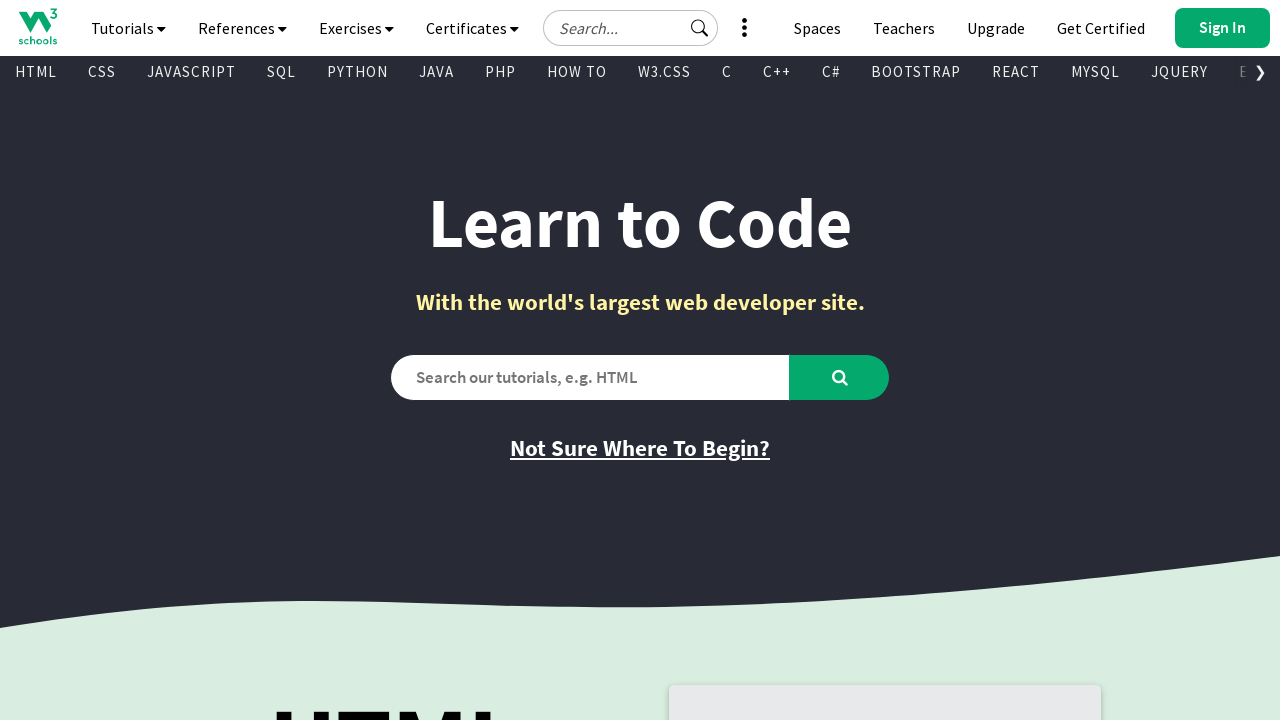

Retrieved href attribute from visible link
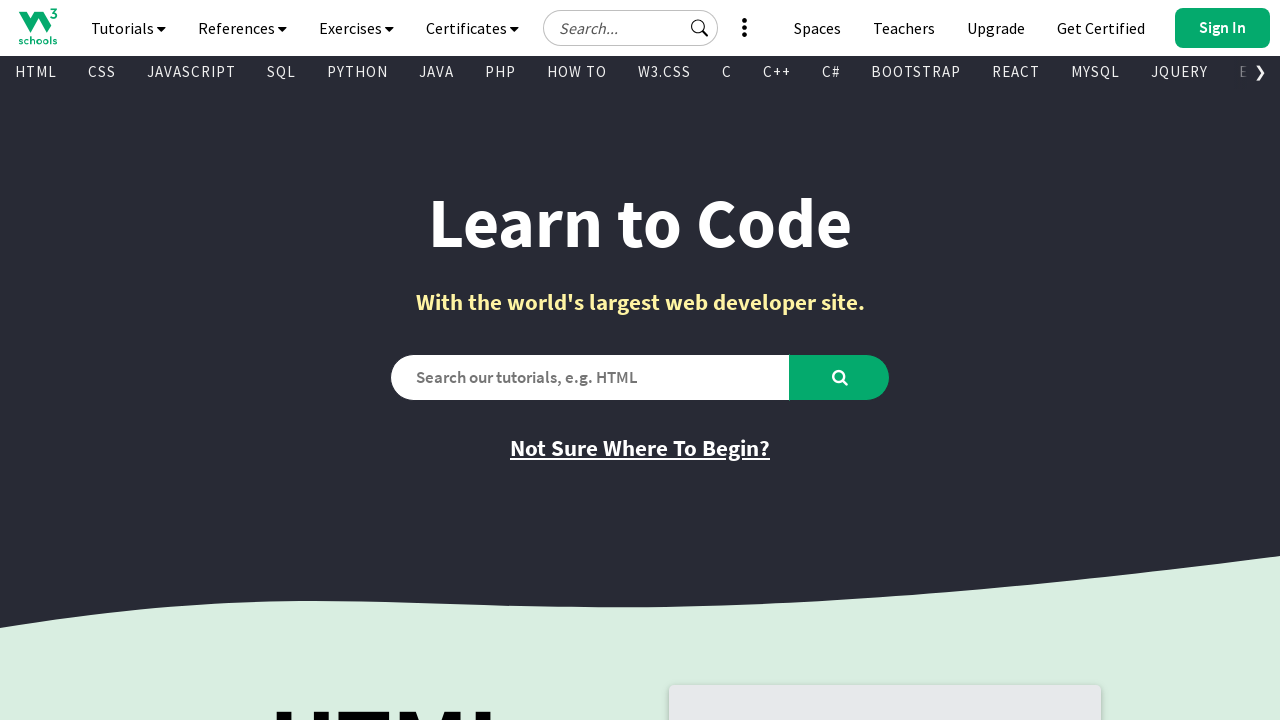

Retrieved text content from visible link
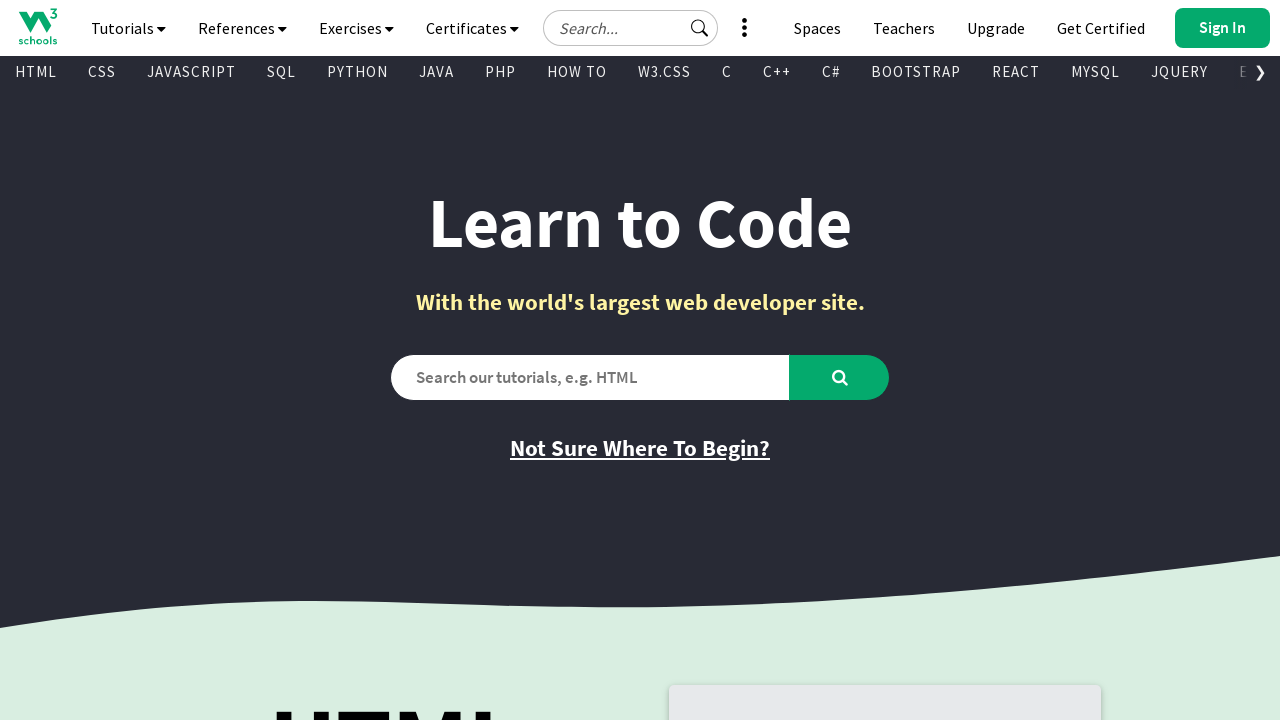

Retrieved href attribute from visible link
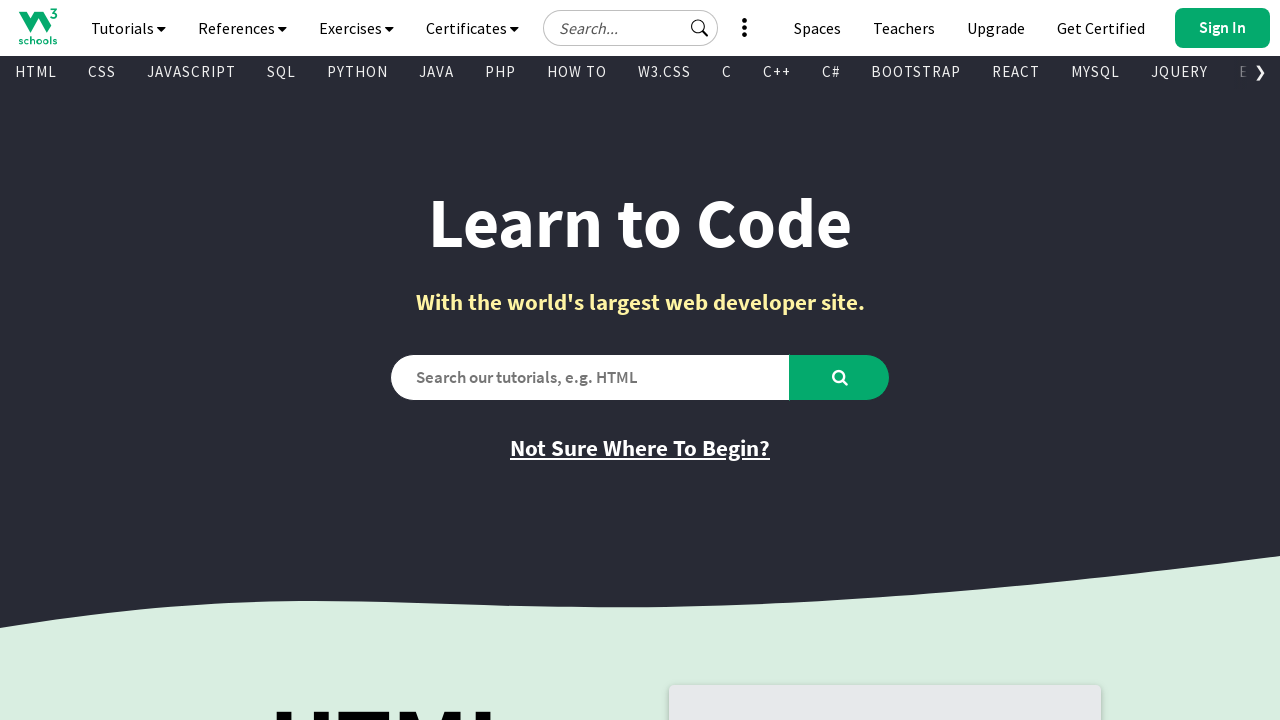

Retrieved text content from visible link
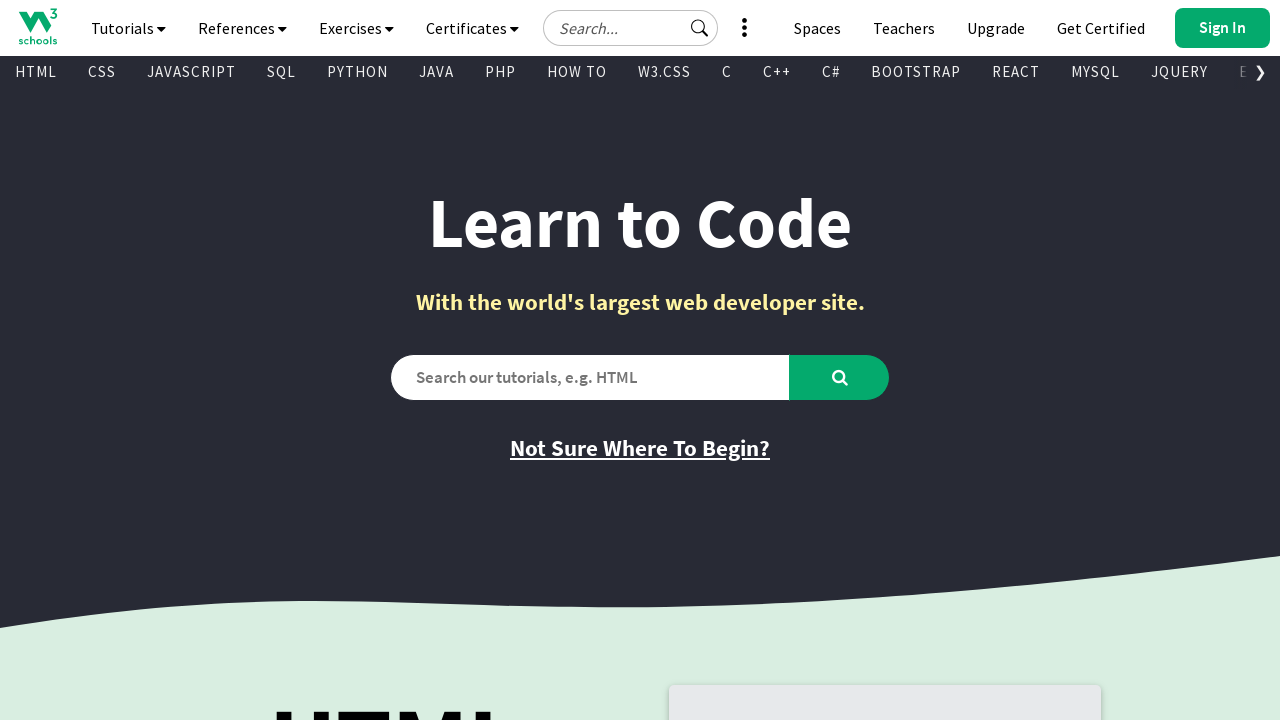

Retrieved href attribute from visible link
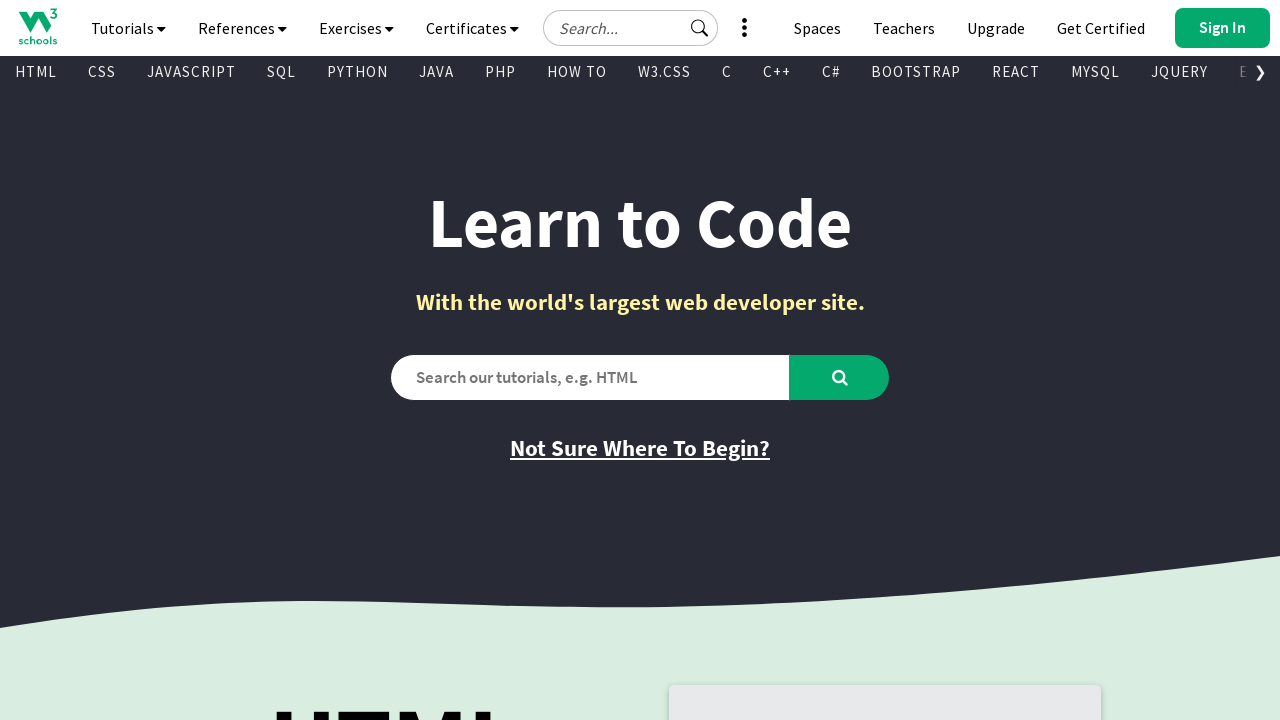

Retrieved text content from visible link
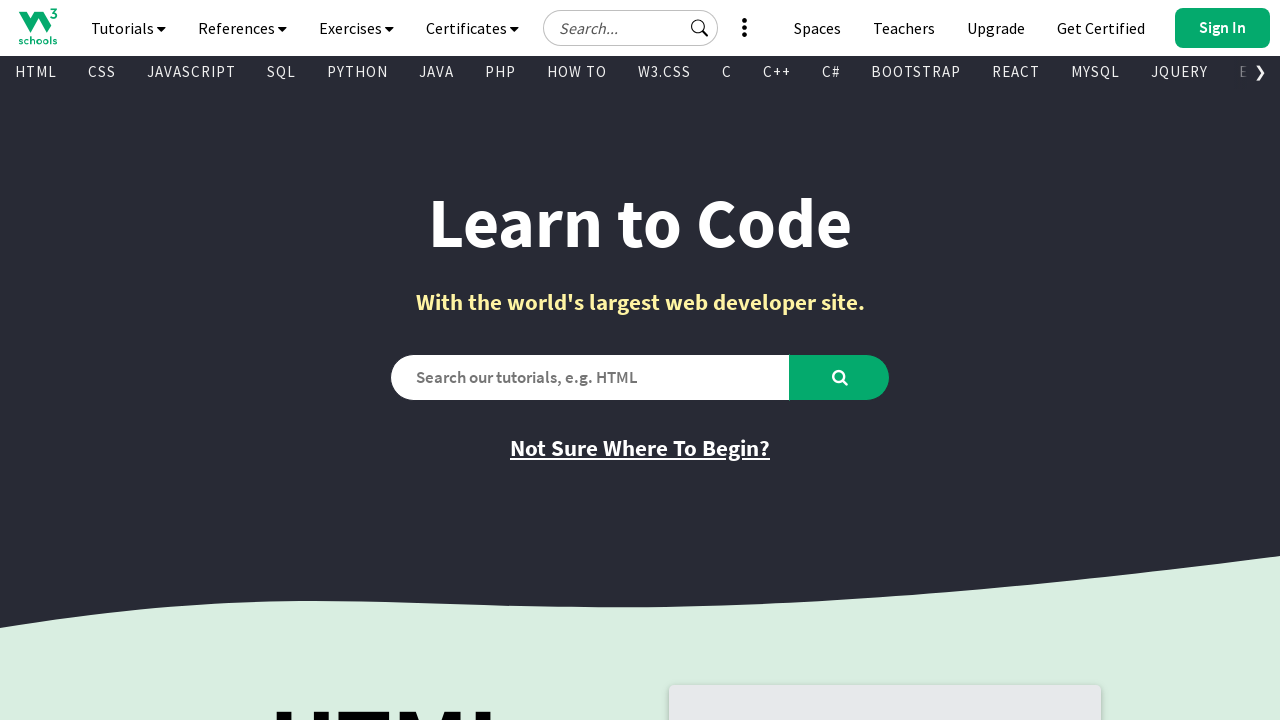

Retrieved href attribute from visible link
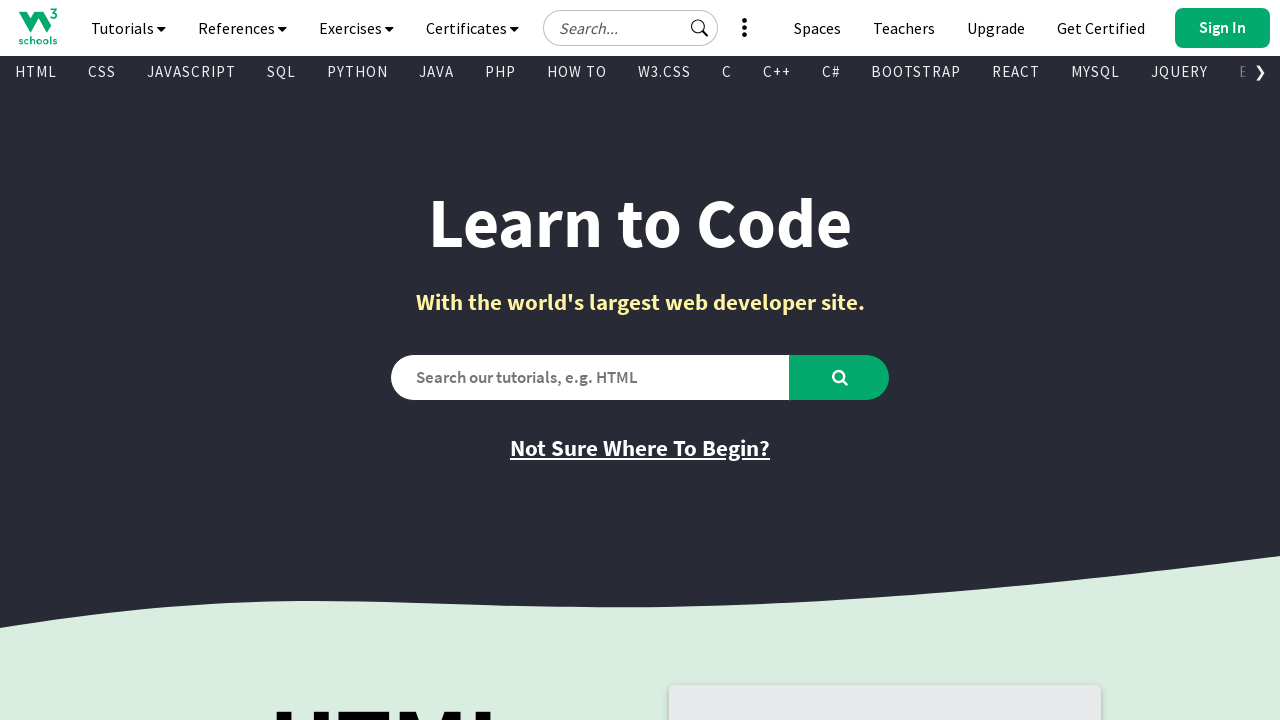

Retrieved text content from visible link
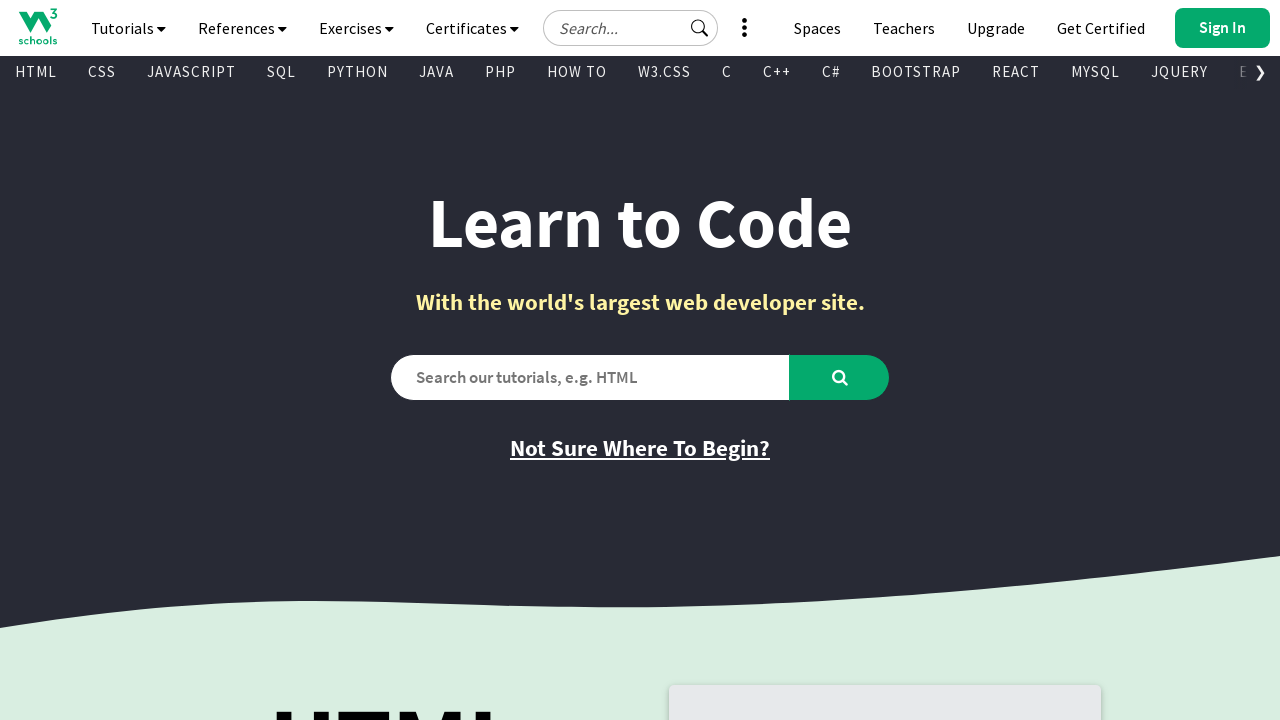

Retrieved href attribute from visible link
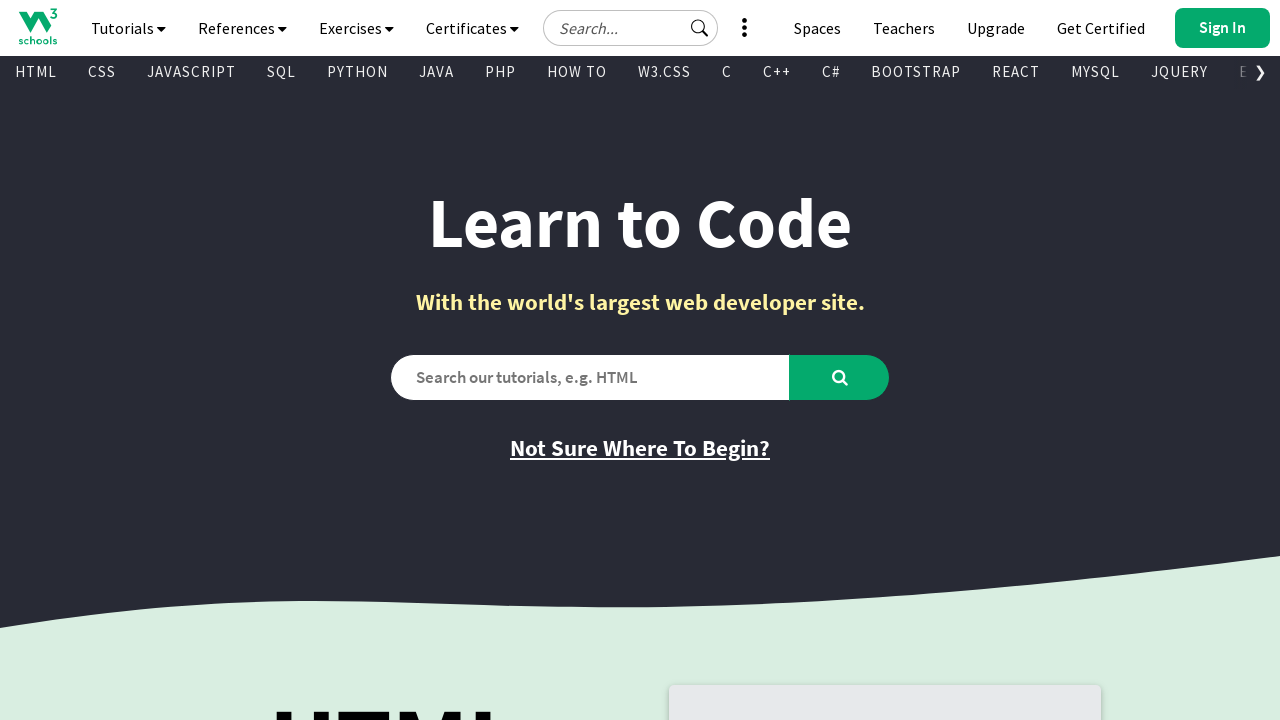

Retrieved text content from visible link
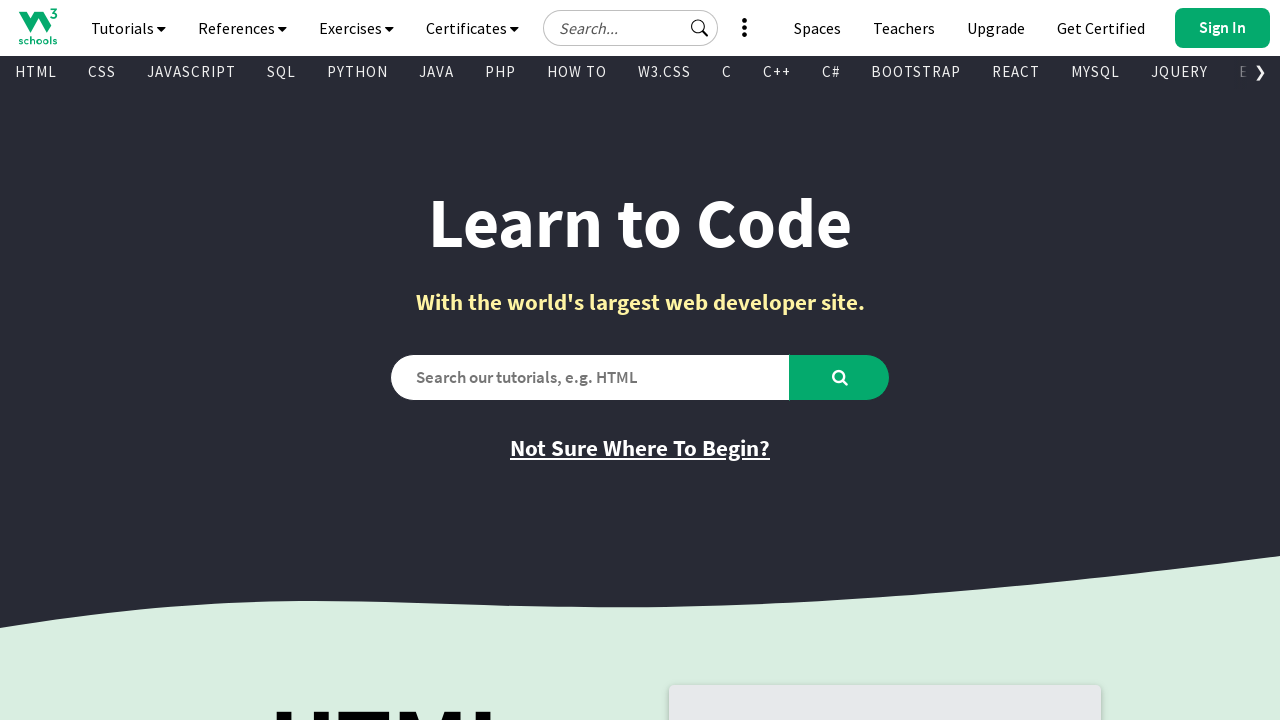

Retrieved href attribute from visible link
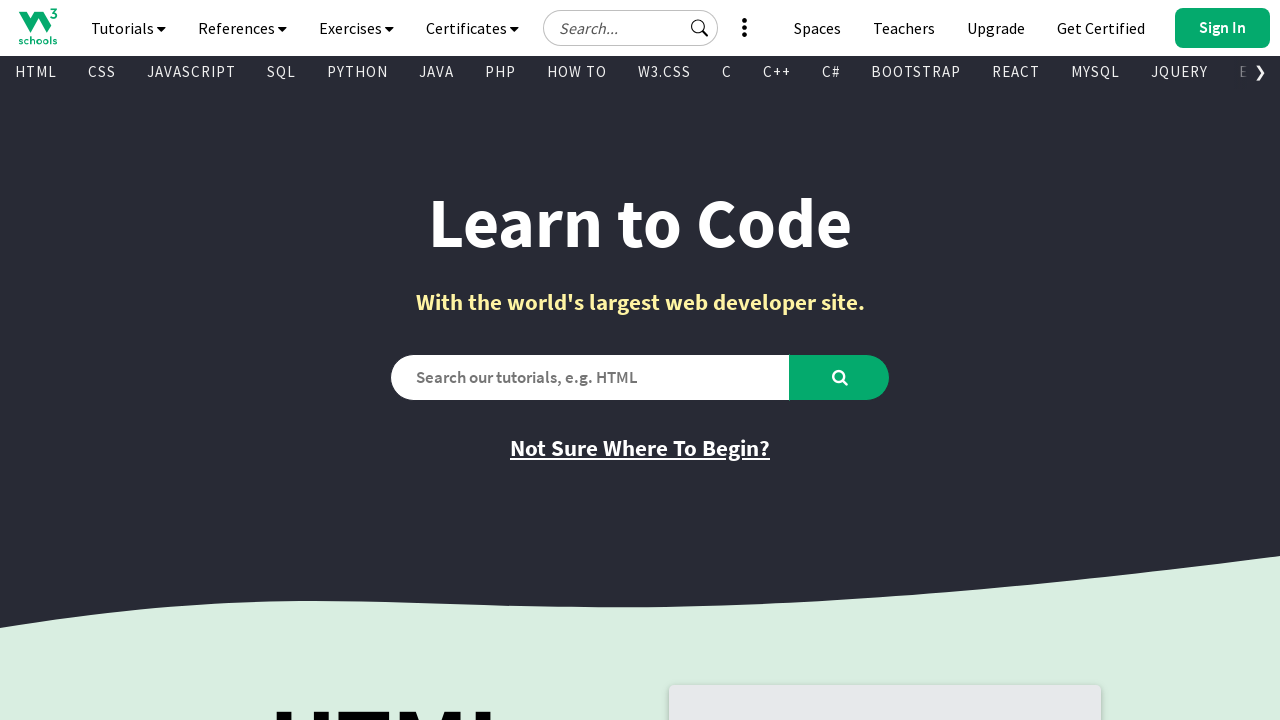

Retrieved text content from visible link
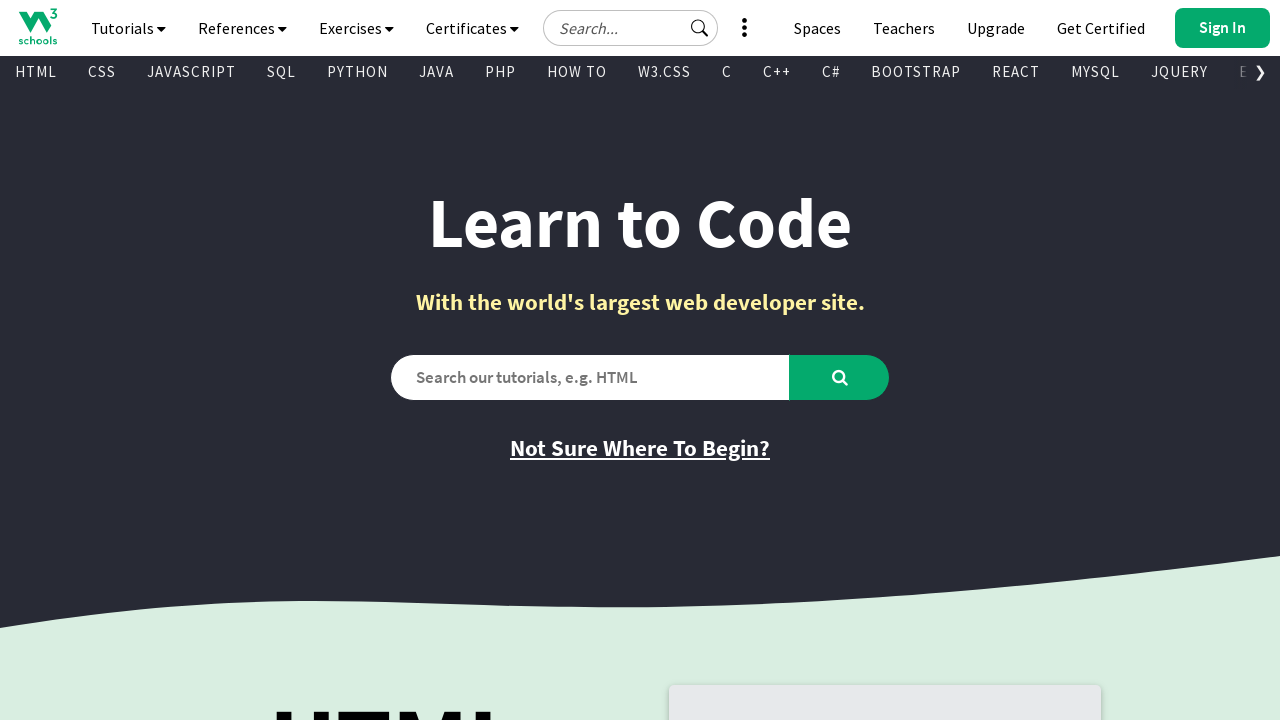

Retrieved href attribute from visible link
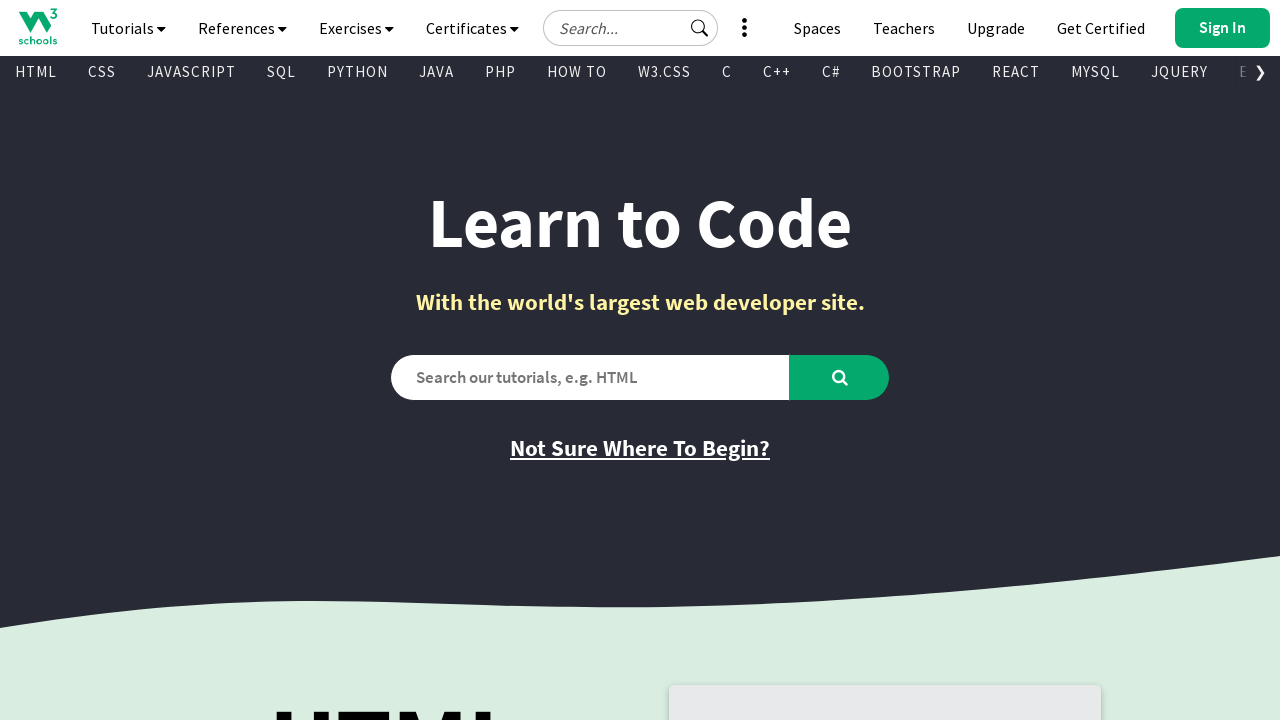

Retrieved text content from visible link
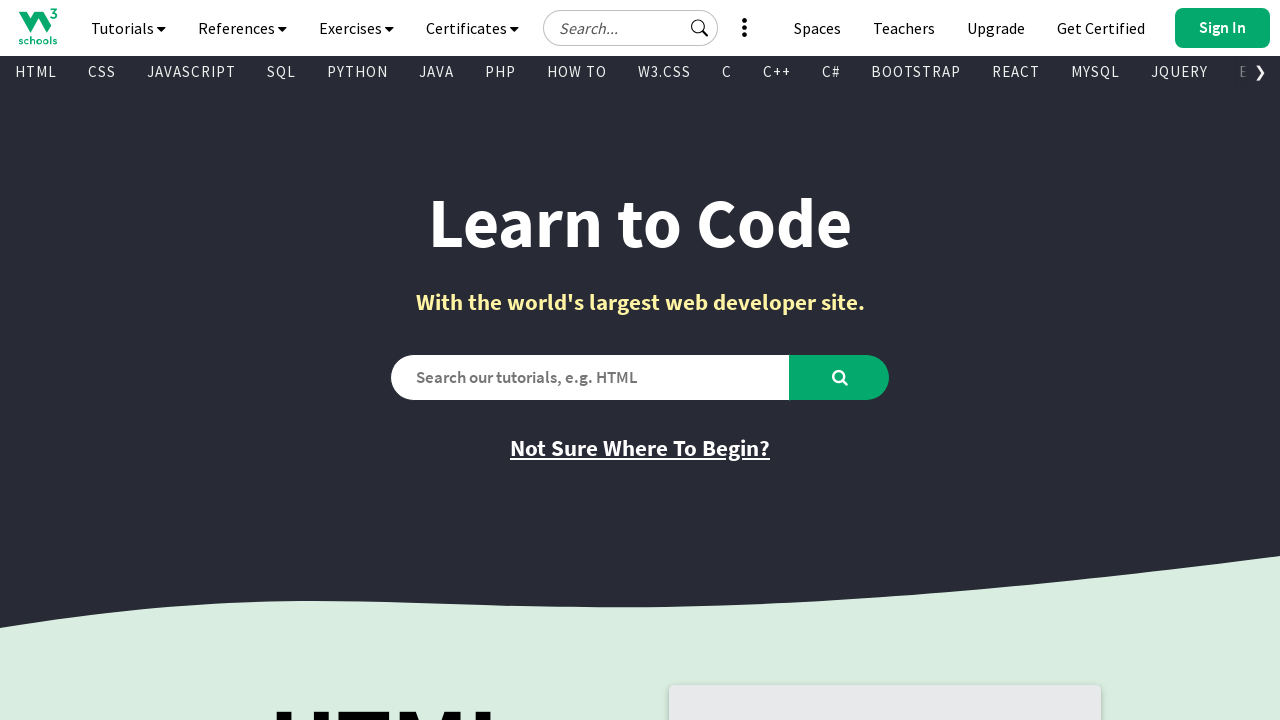

Retrieved href attribute from visible link
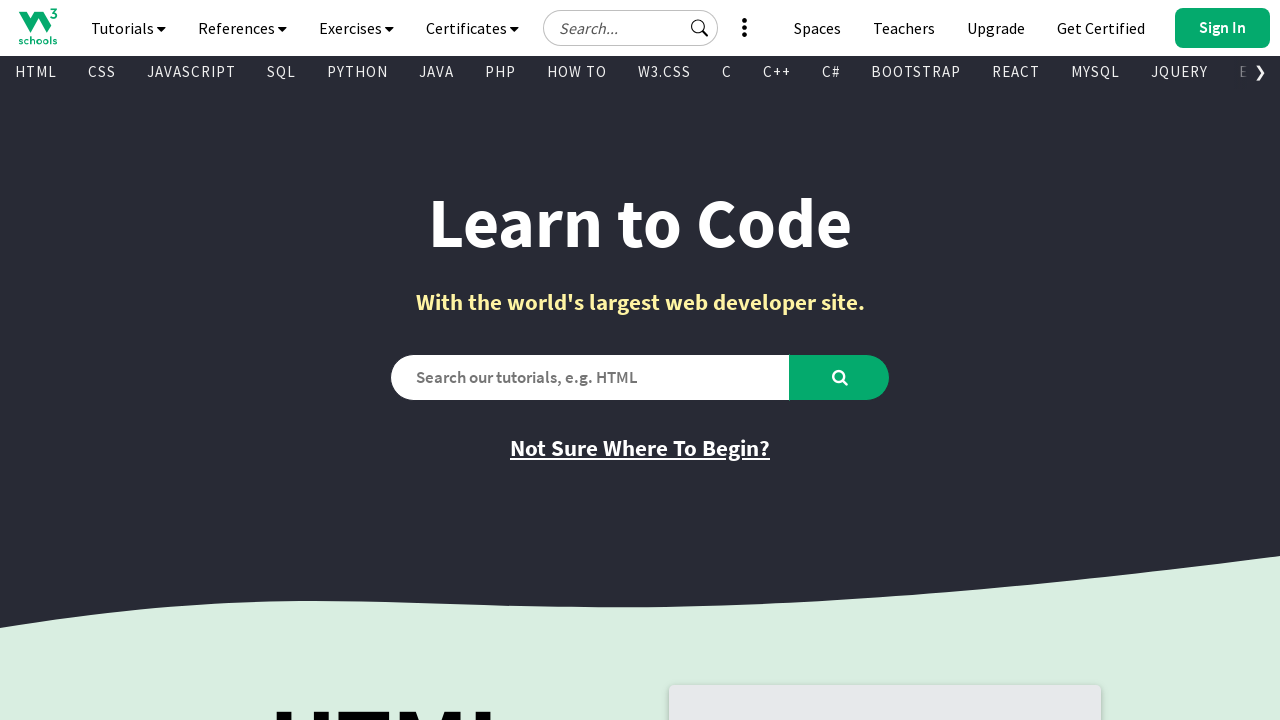

Retrieved text content from visible link
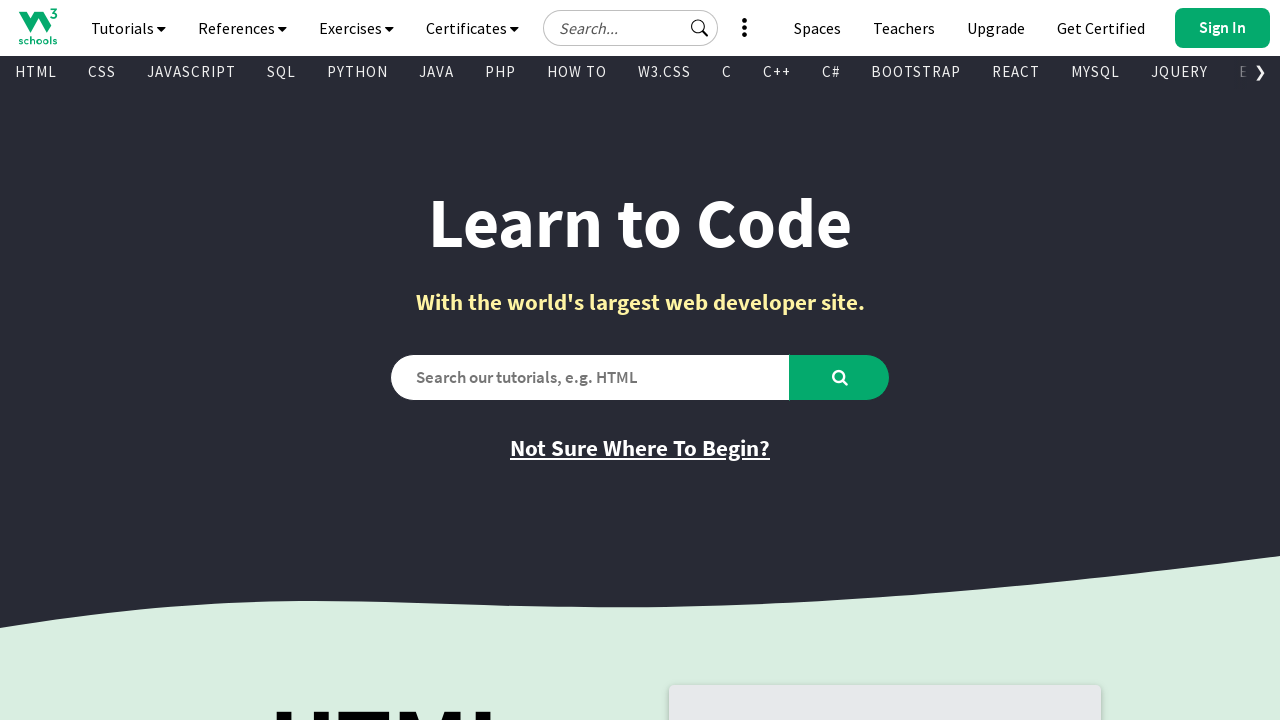

Retrieved href attribute from visible link
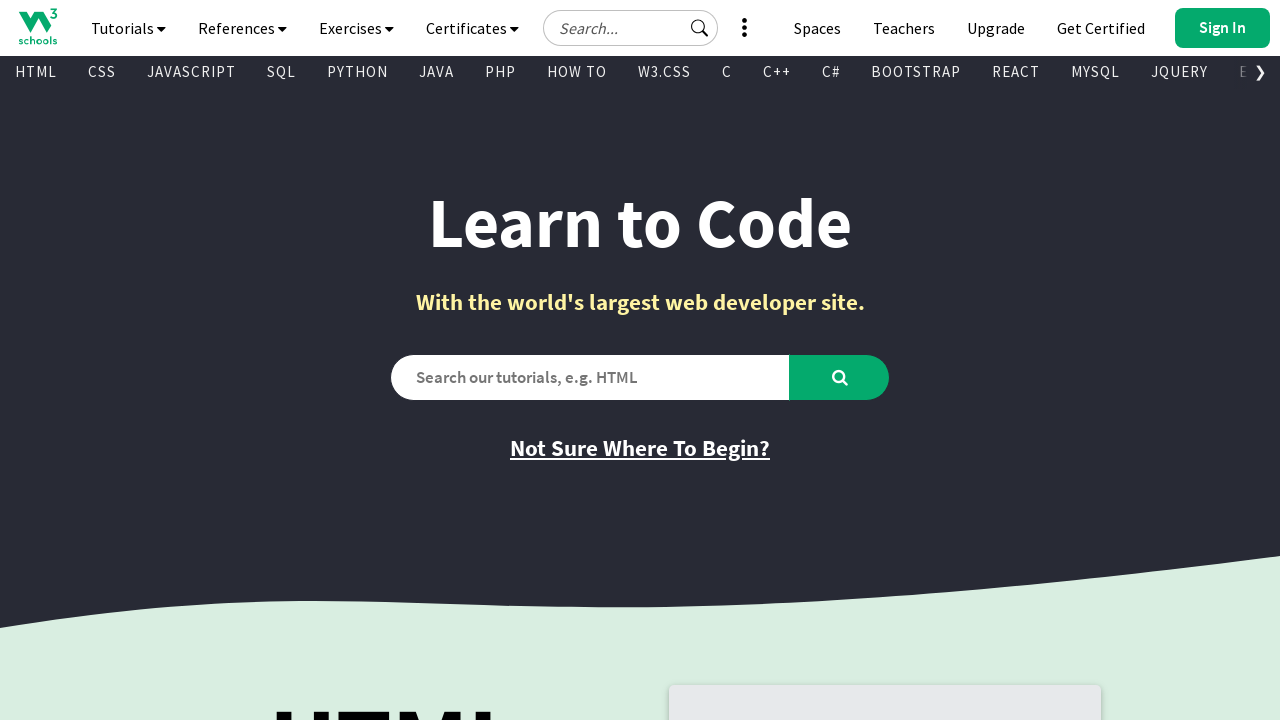

Retrieved text content from visible link
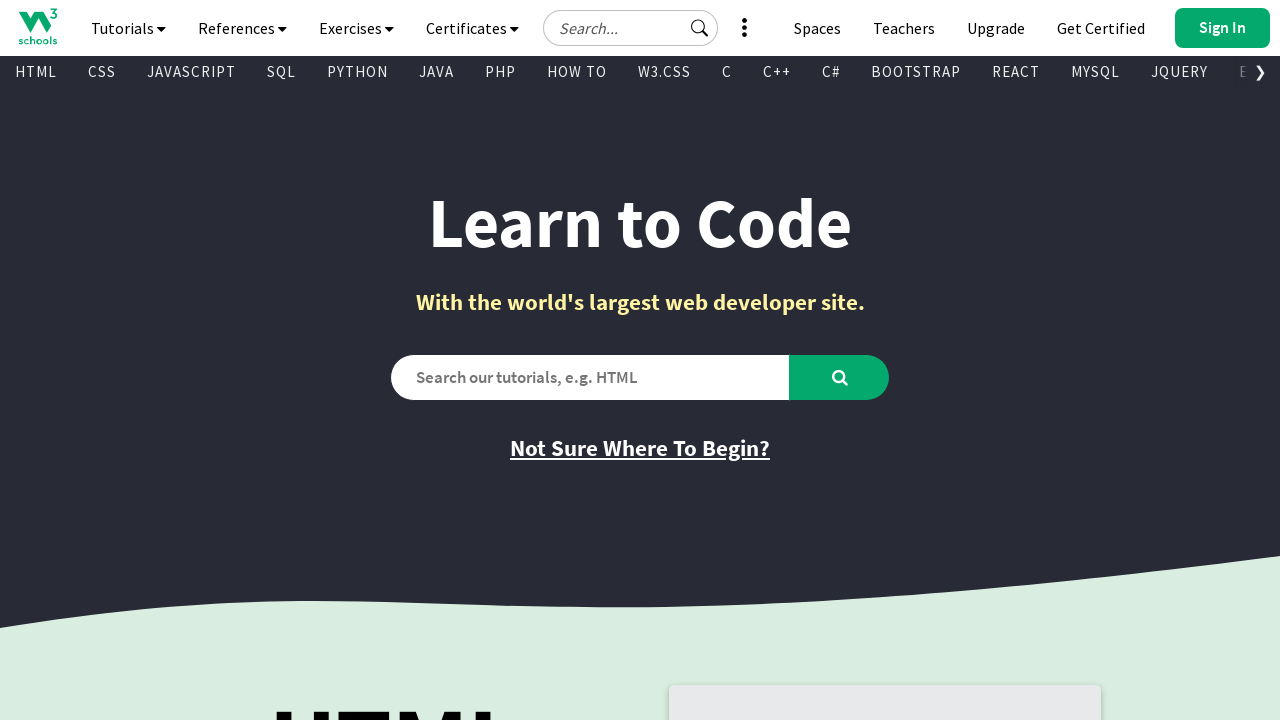

Retrieved href attribute from visible link
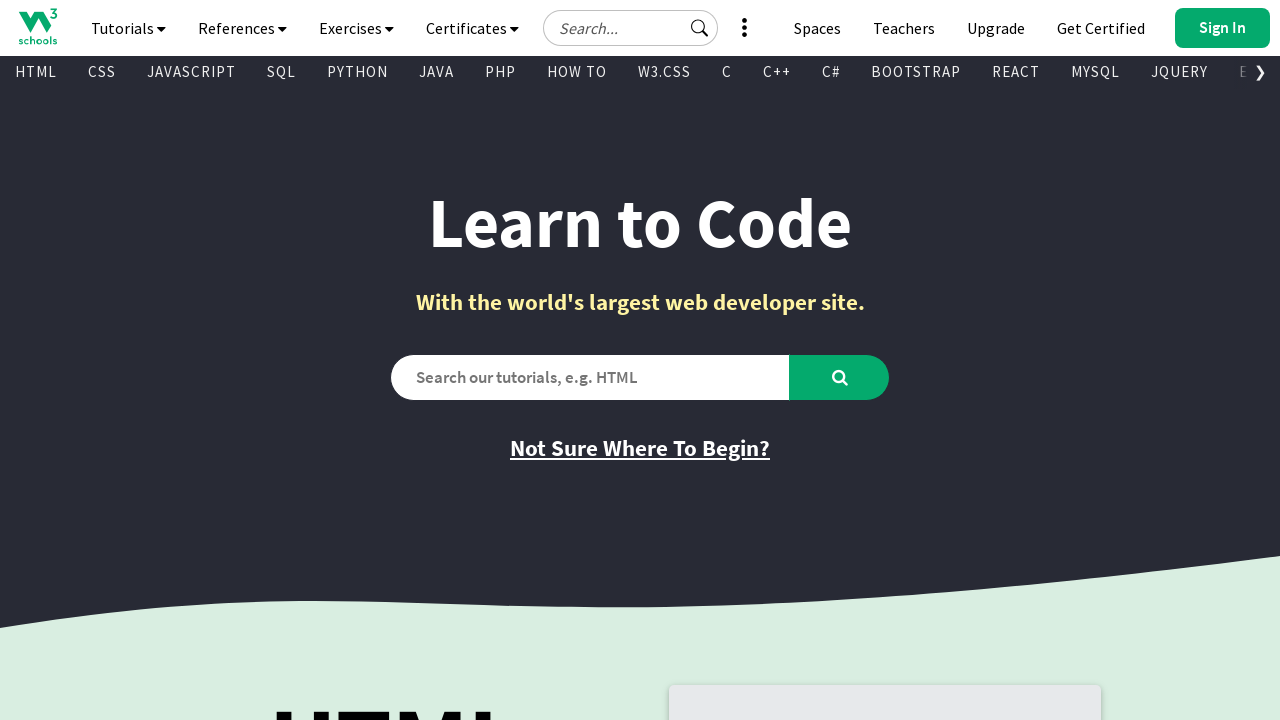

Retrieved text content from visible link
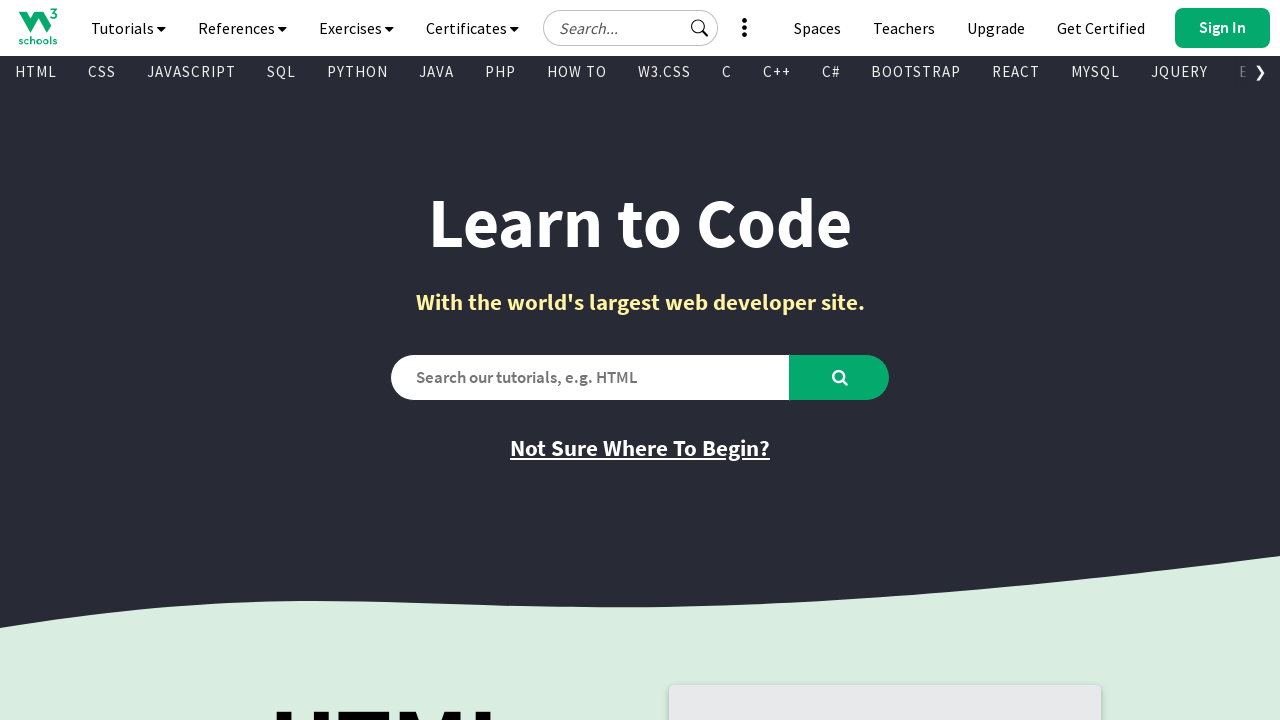

Retrieved href attribute from visible link
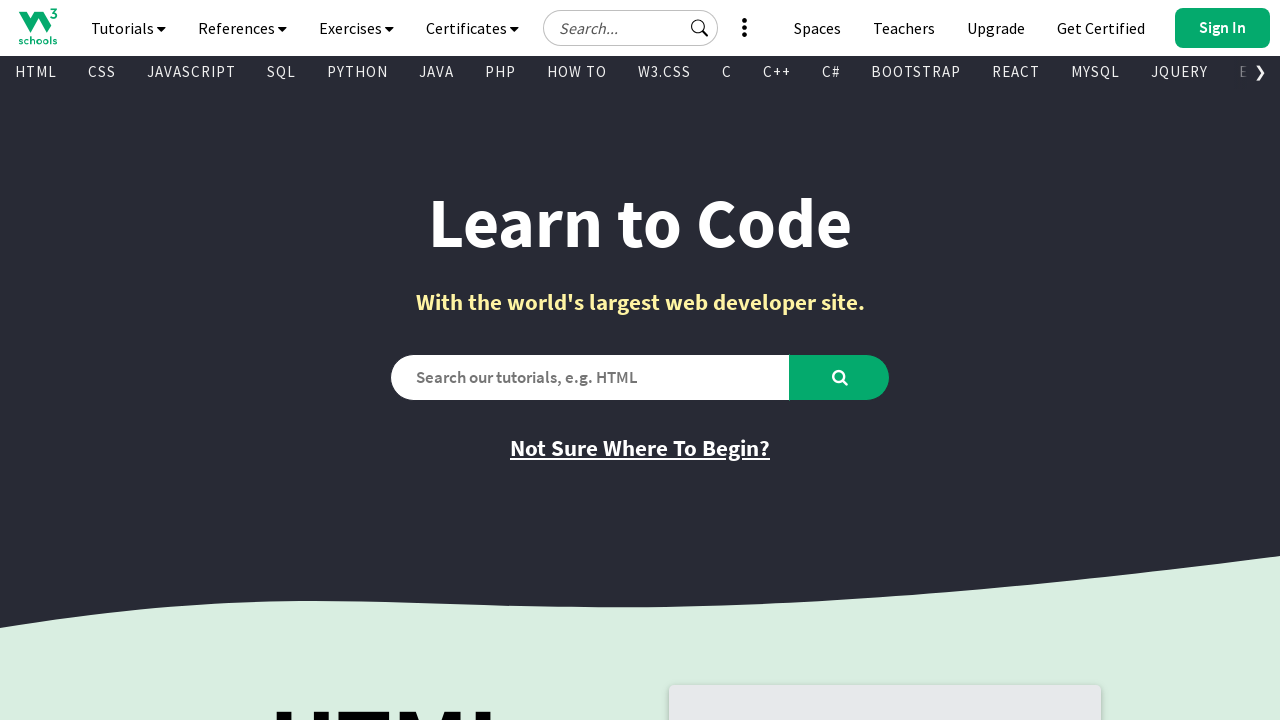

Retrieved text content from visible link
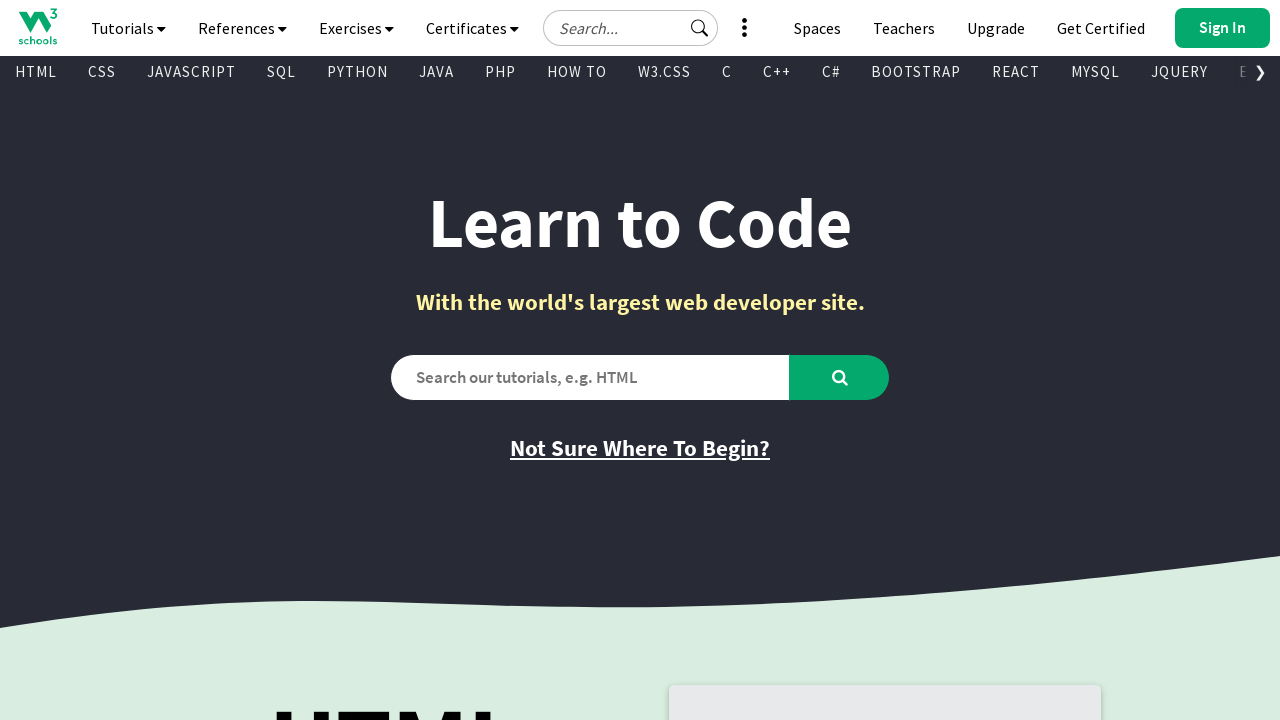

Retrieved href attribute from visible link
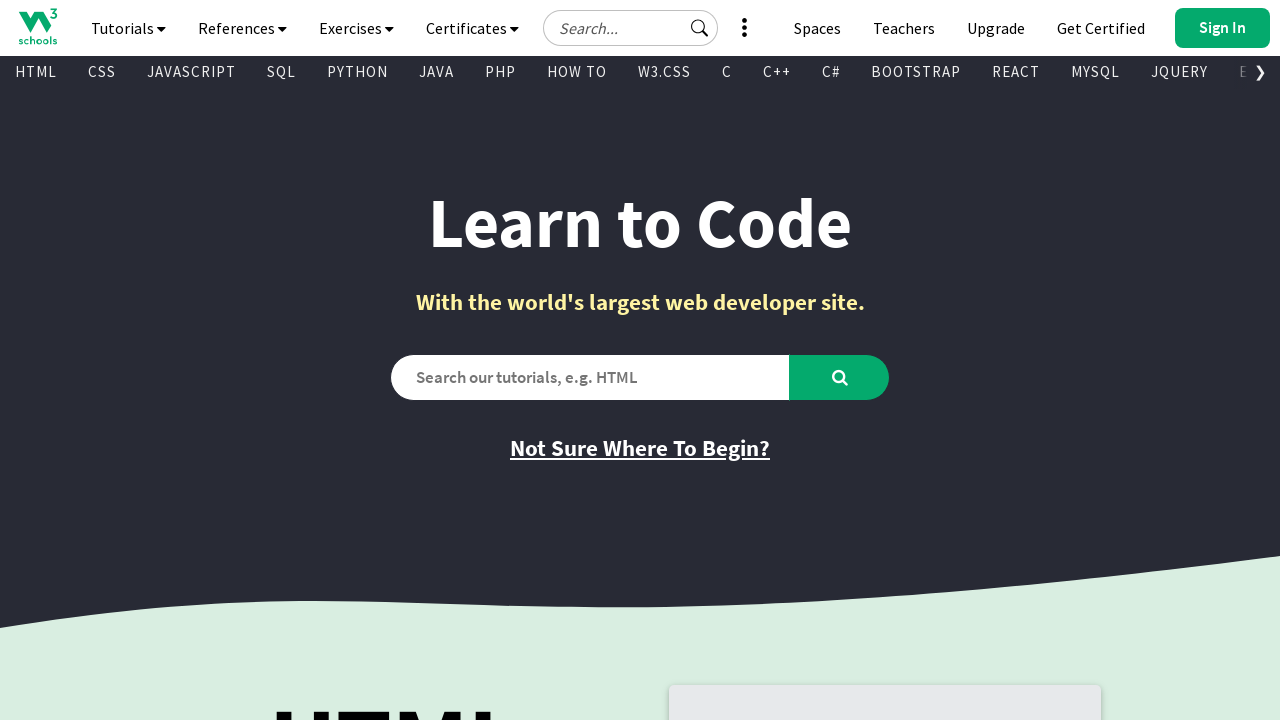

Retrieved text content from visible link
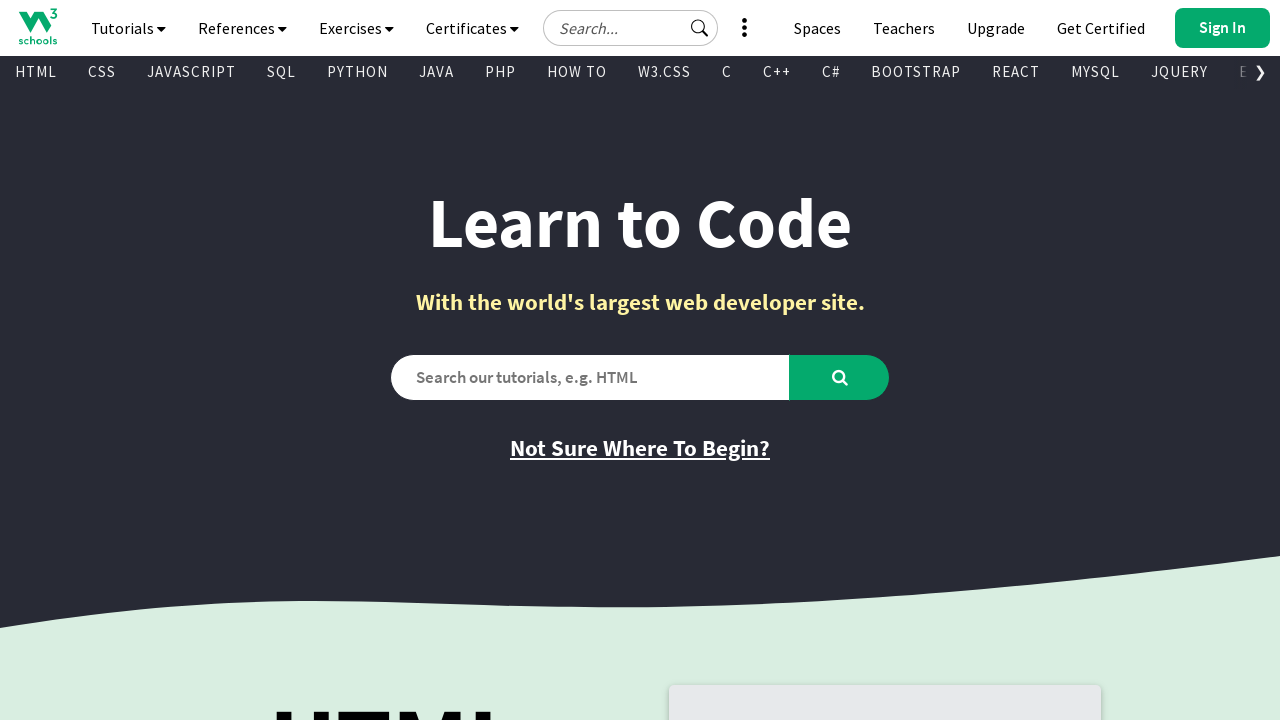

Retrieved href attribute from visible link
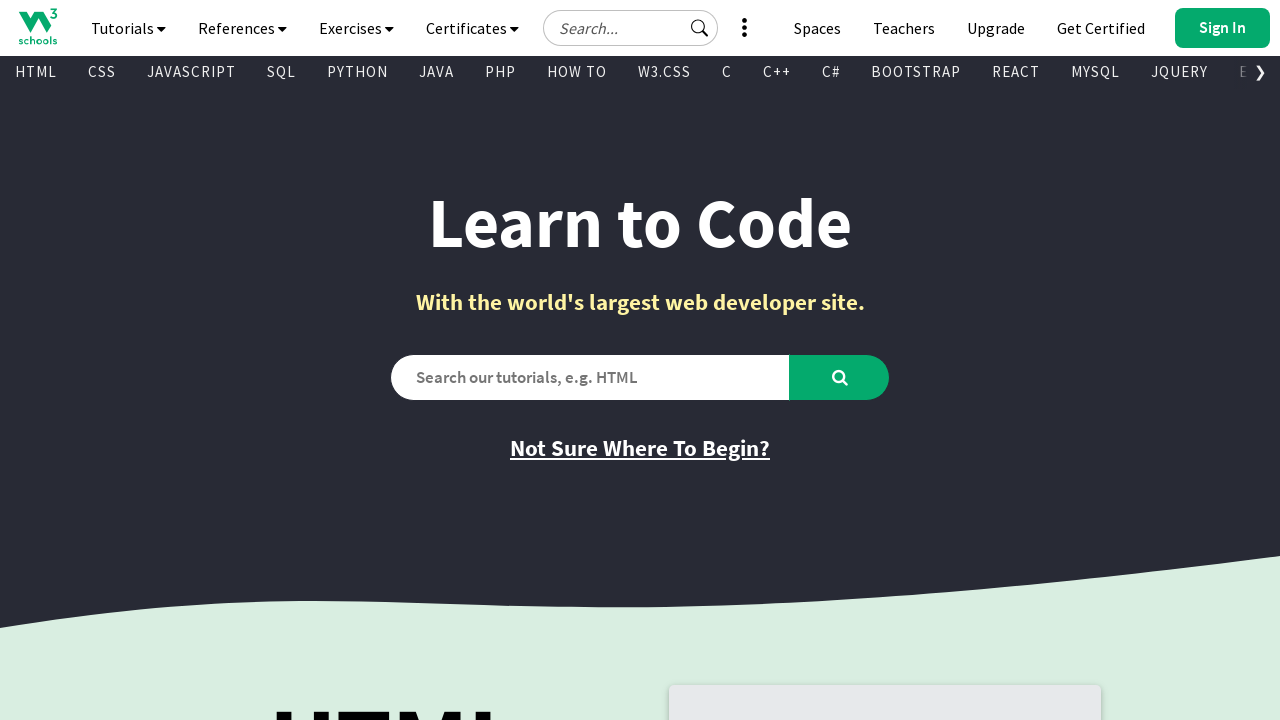

Retrieved text content from visible link
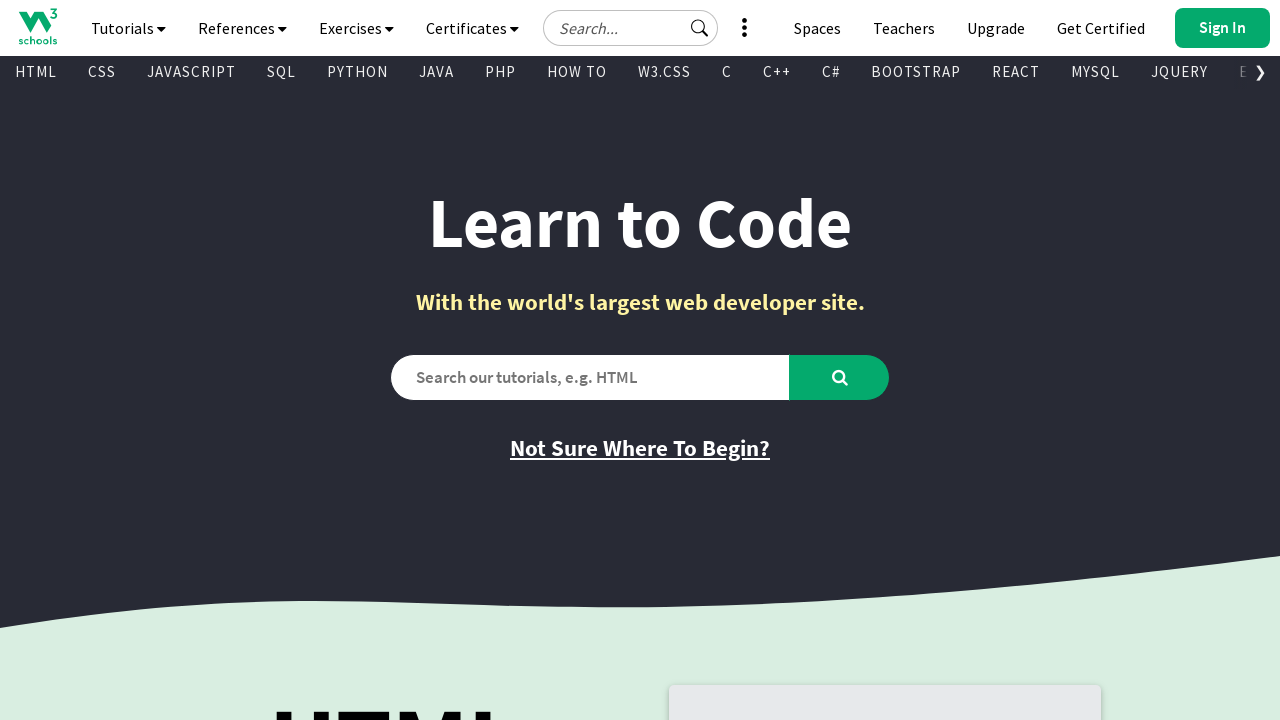

Retrieved href attribute from visible link
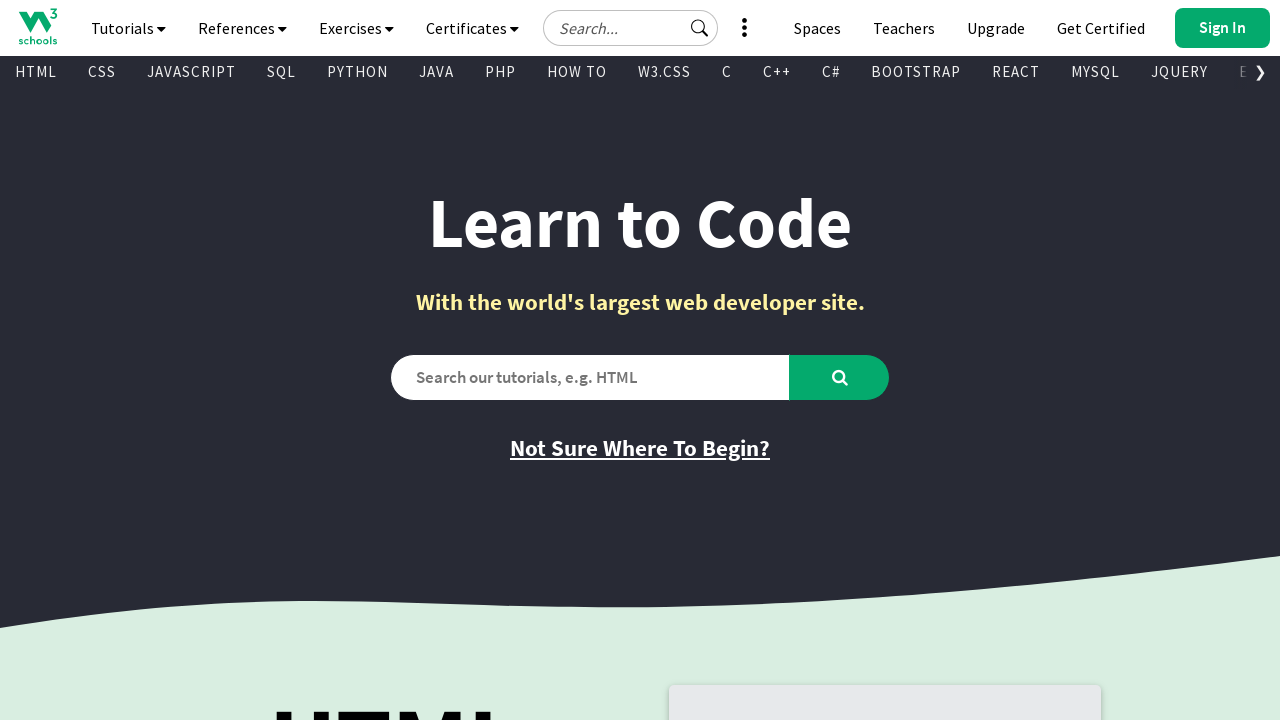

Retrieved text content from visible link
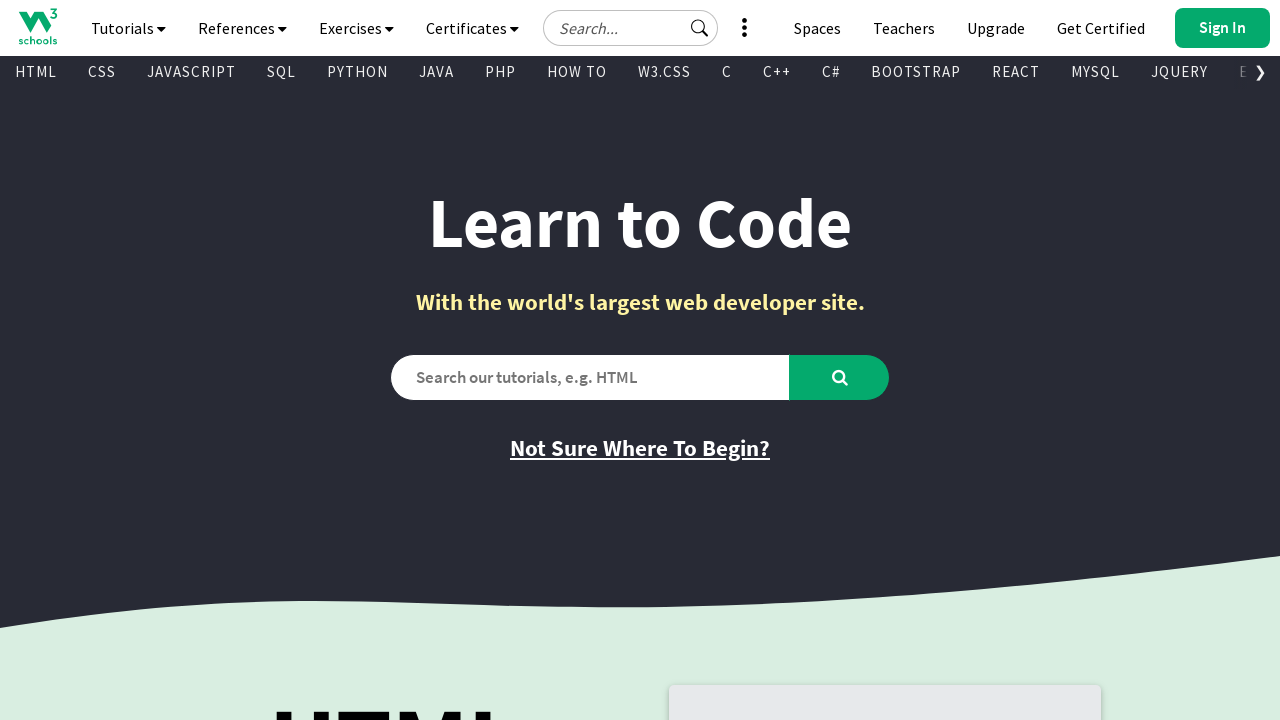

Retrieved href attribute from visible link
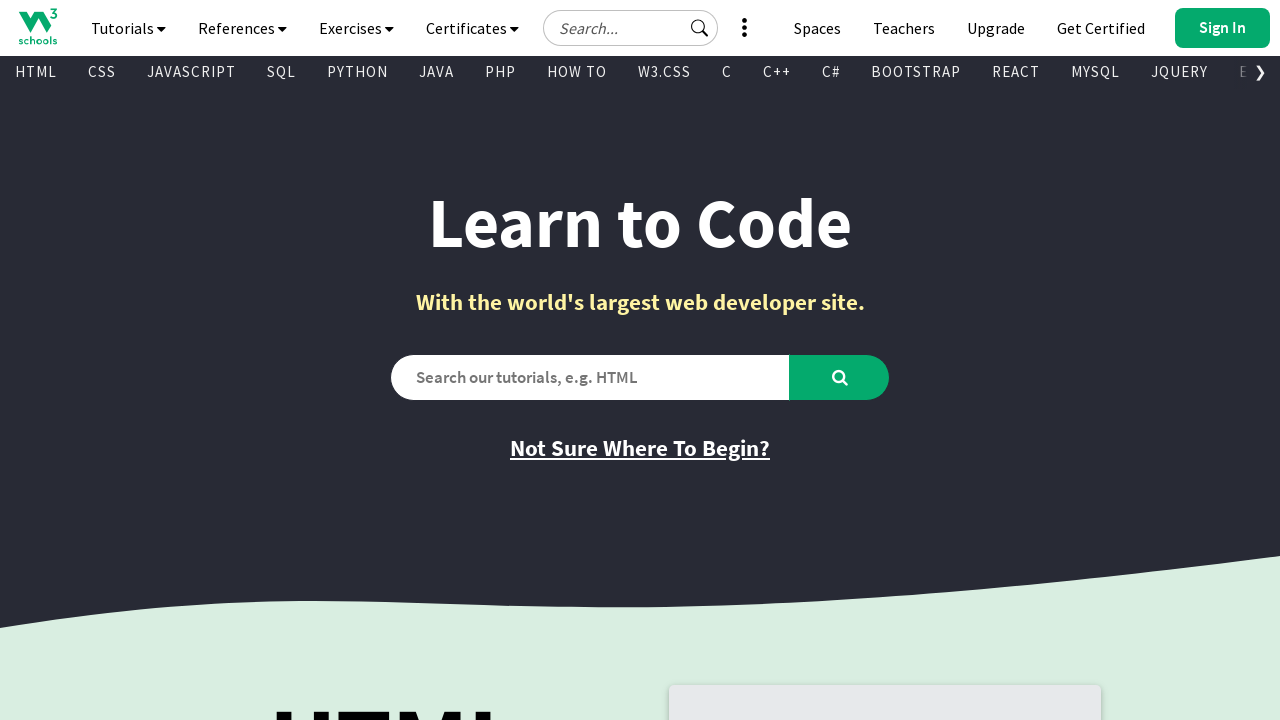

Retrieved text content from visible link
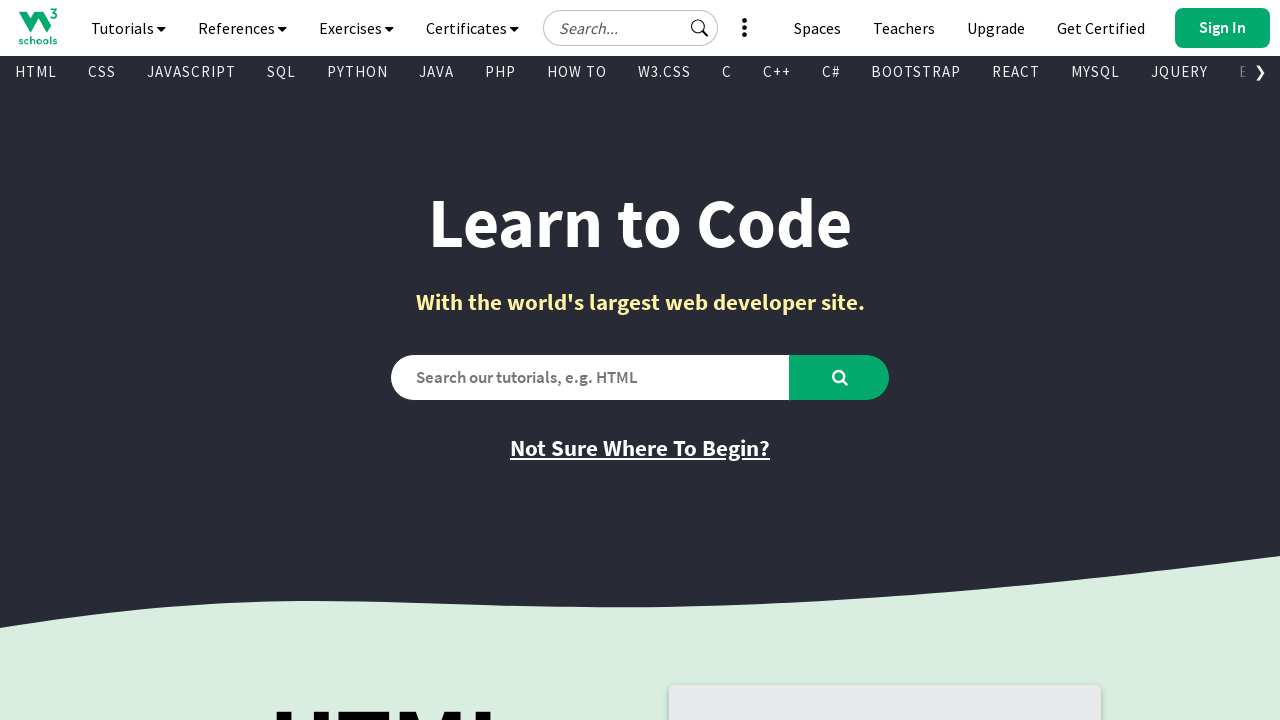

Retrieved href attribute from visible link
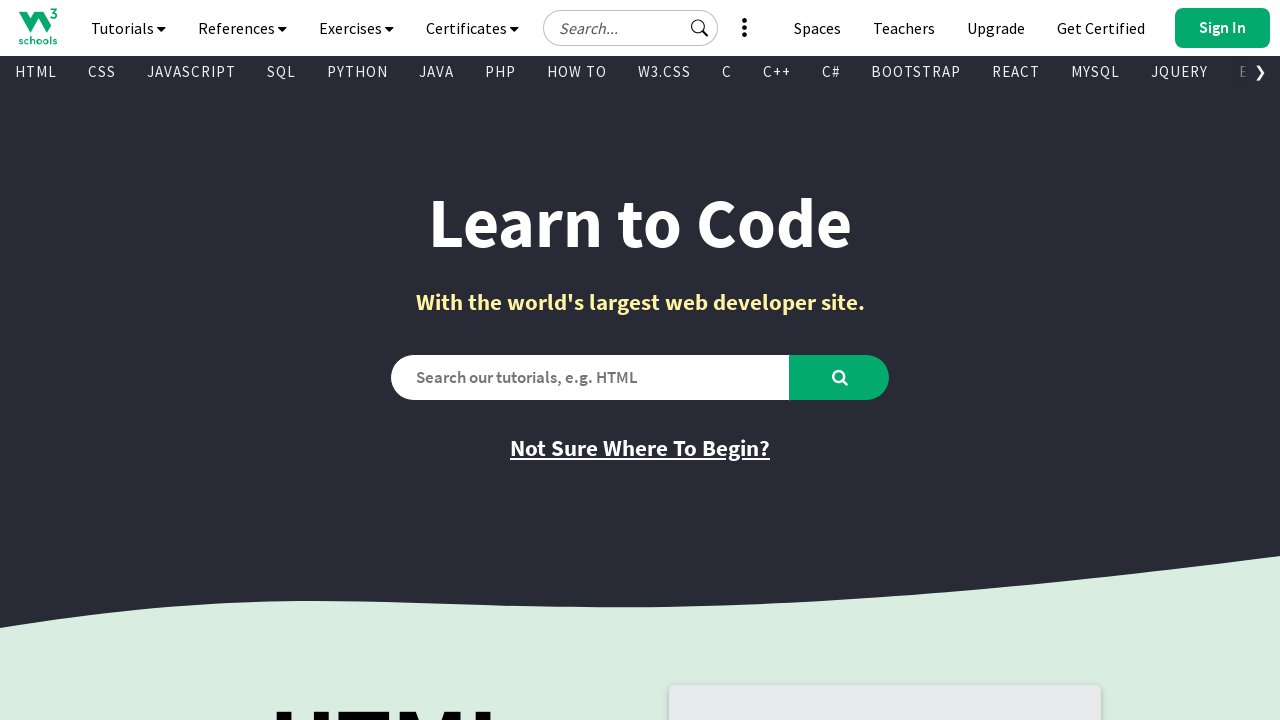

Retrieved text content from visible link
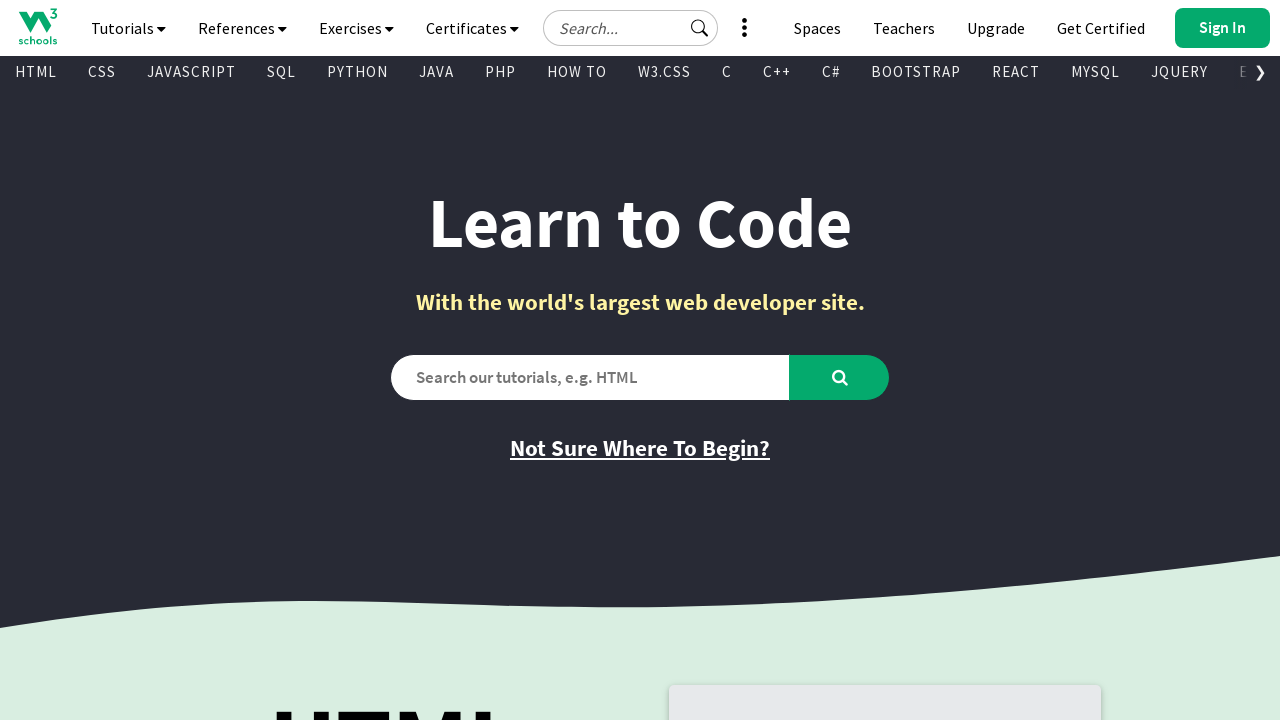

Retrieved href attribute from visible link
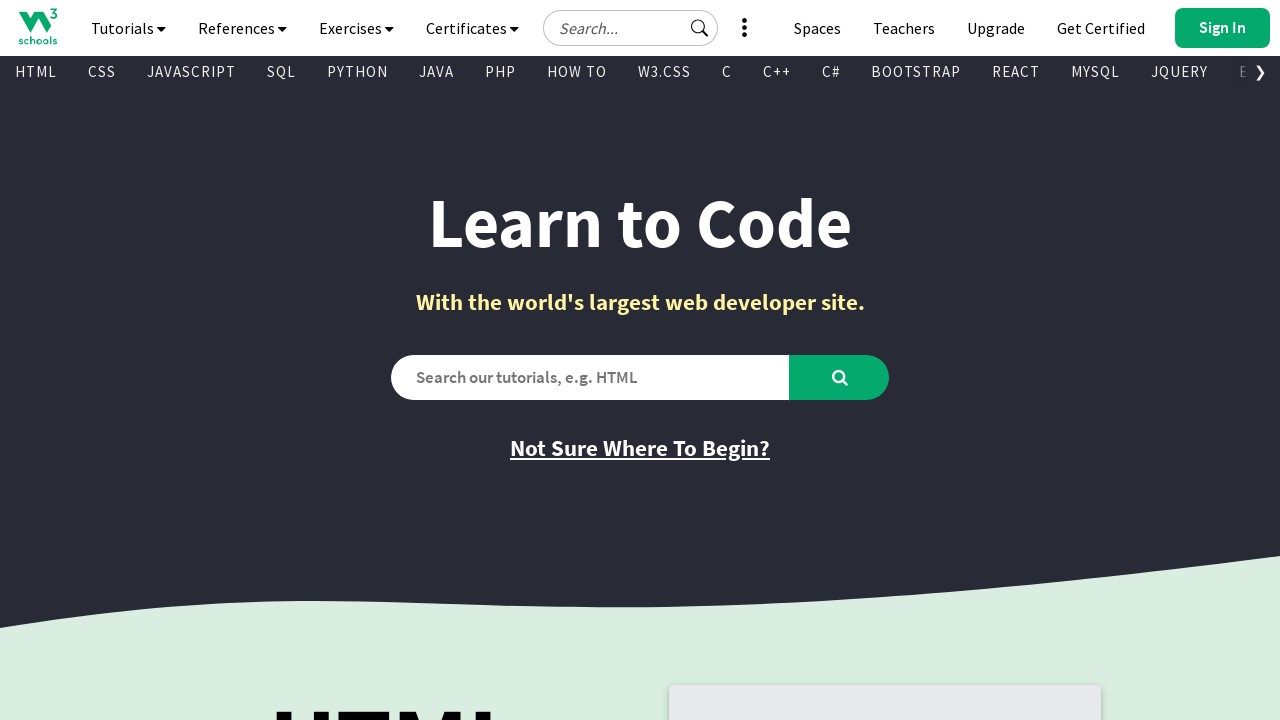

Retrieved text content from visible link
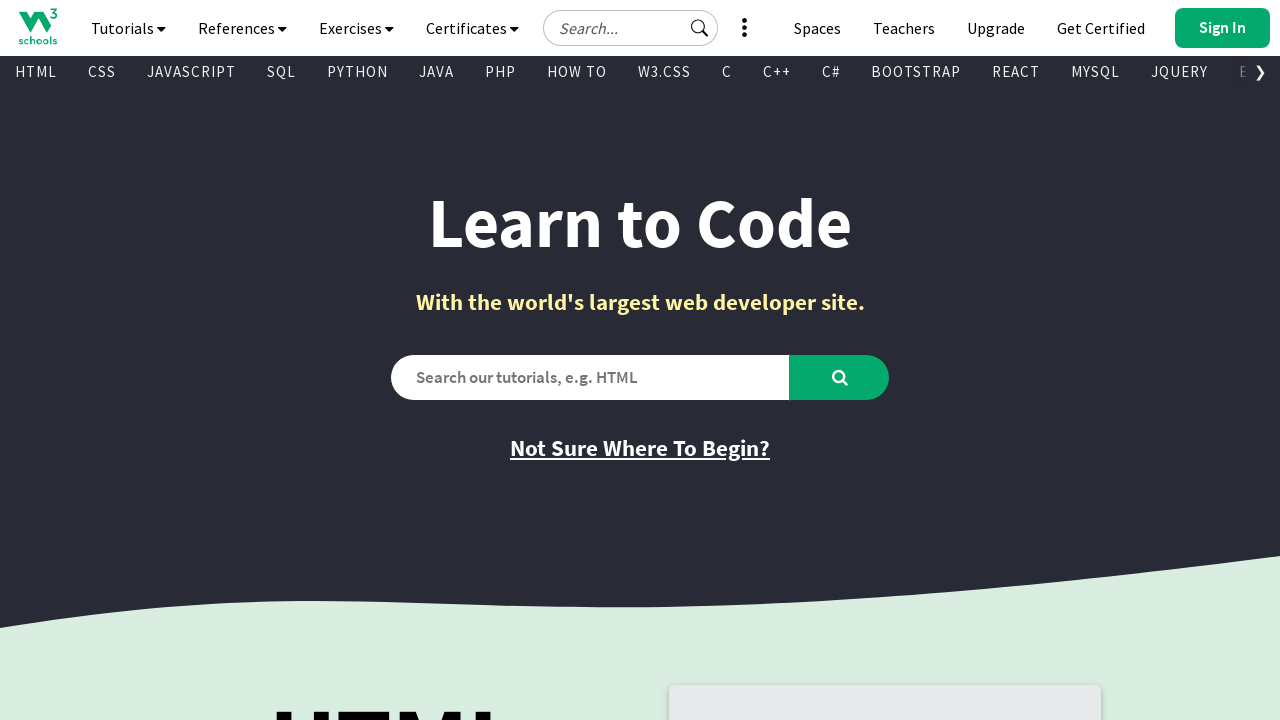

Retrieved href attribute from visible link
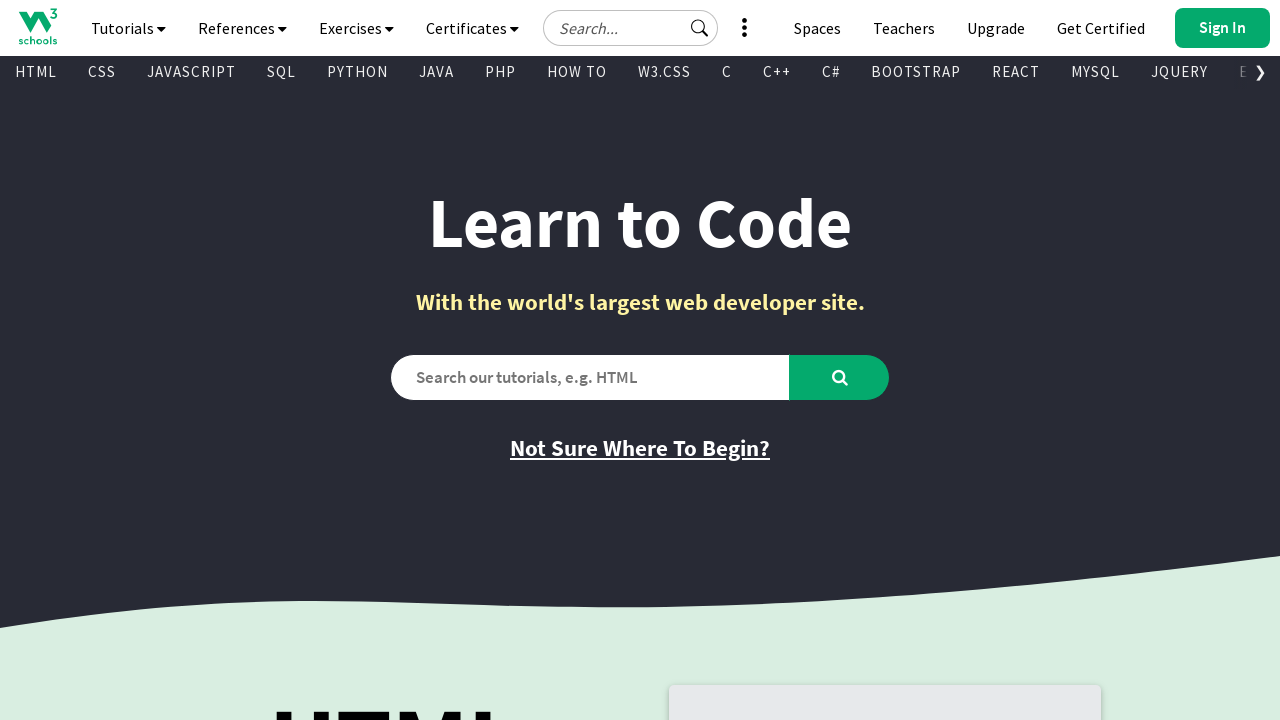

Retrieved text content from visible link
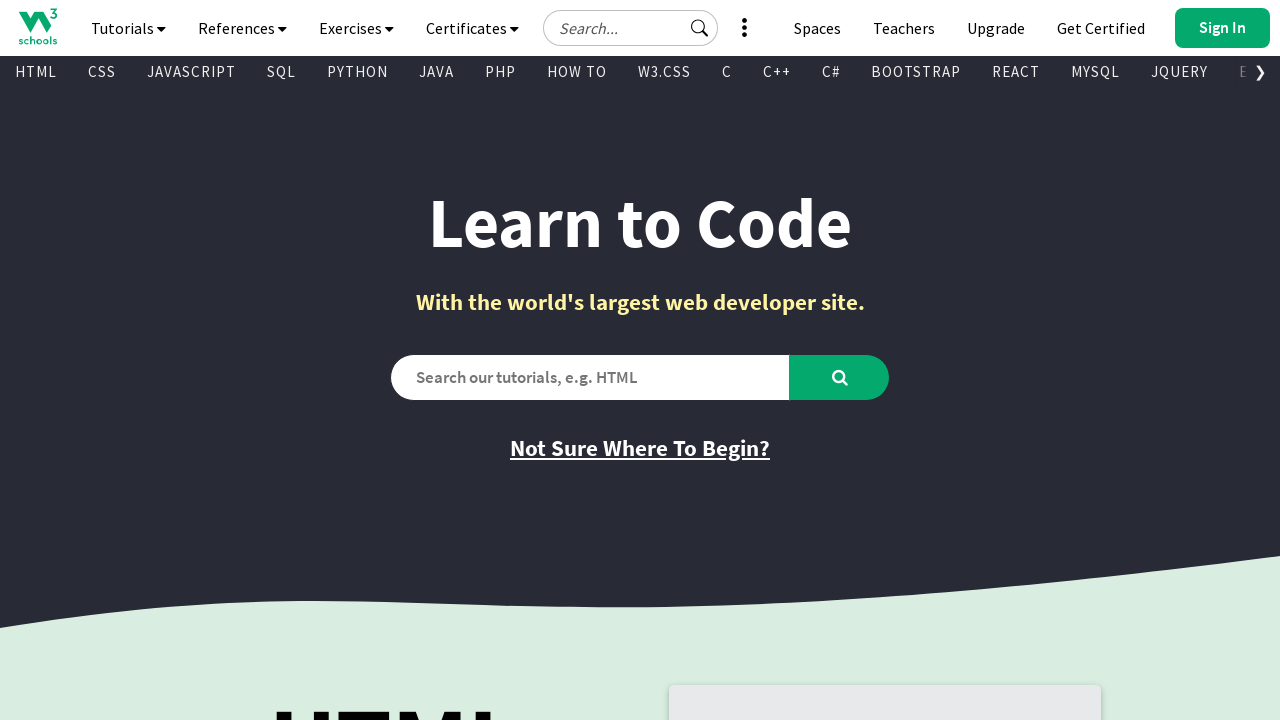

Retrieved href attribute from visible link
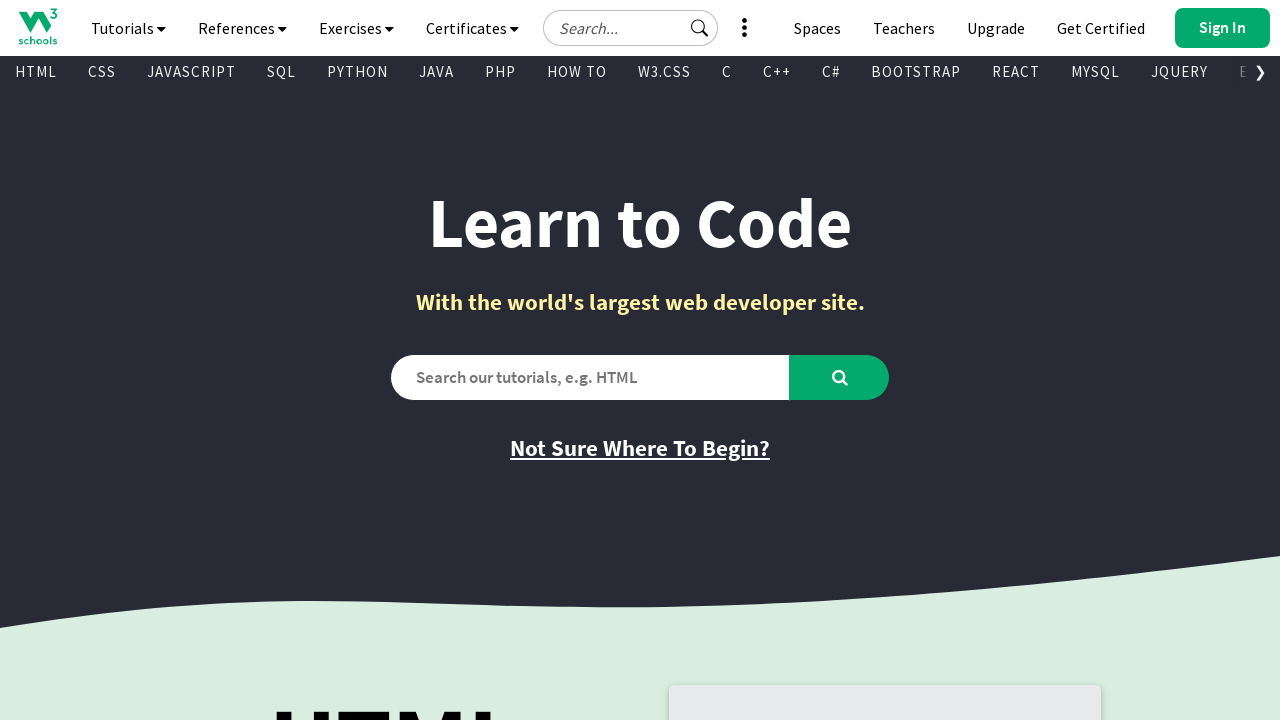

Retrieved text content from visible link
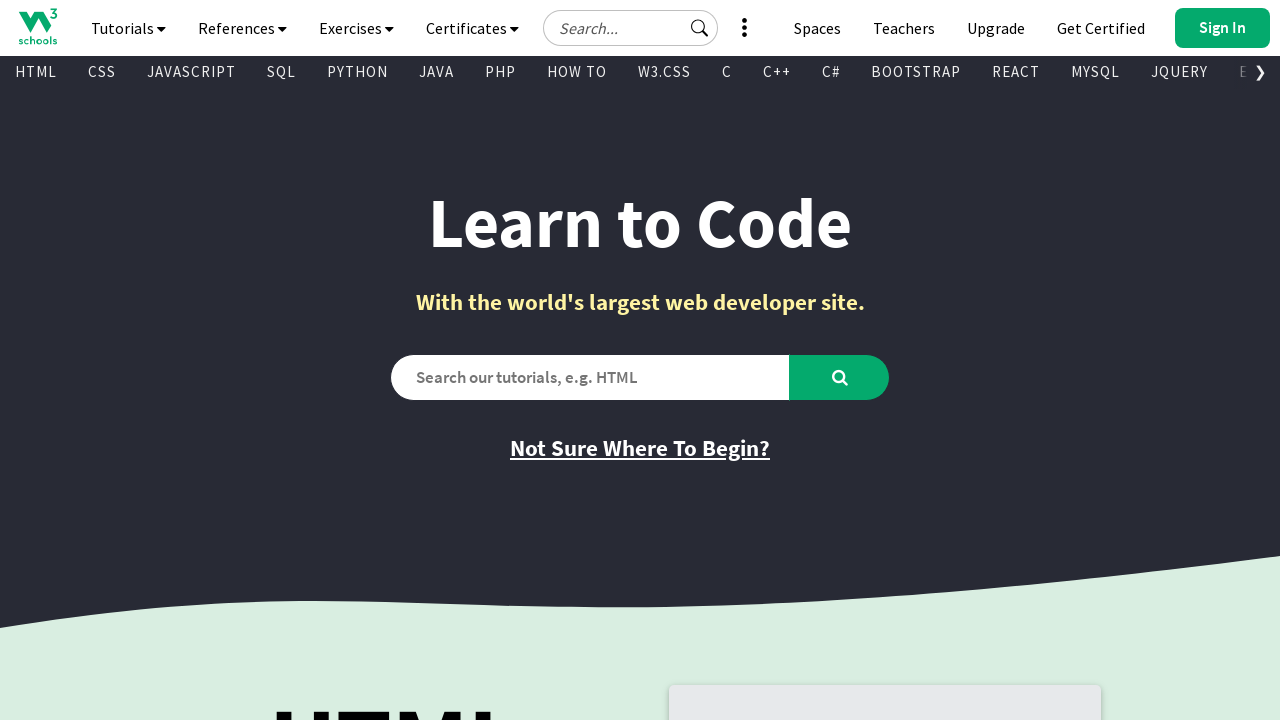

Retrieved href attribute from visible link
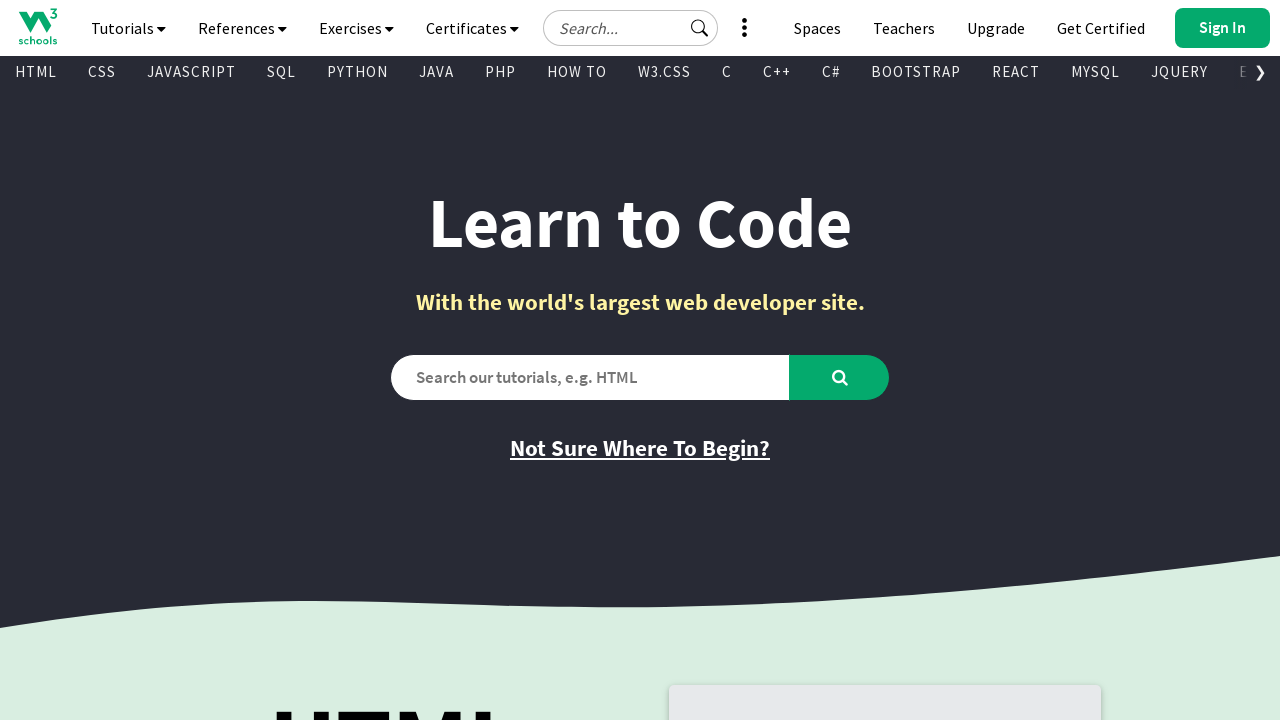

Retrieved text content from visible link
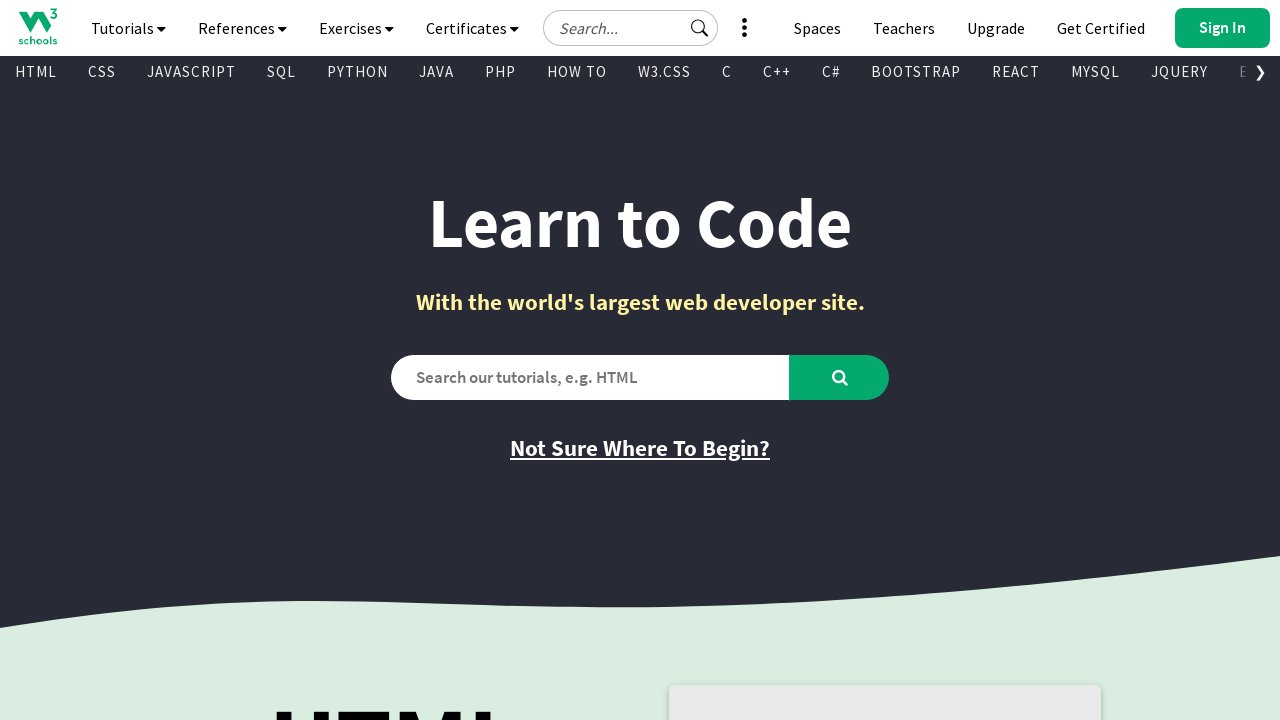

Retrieved href attribute from visible link
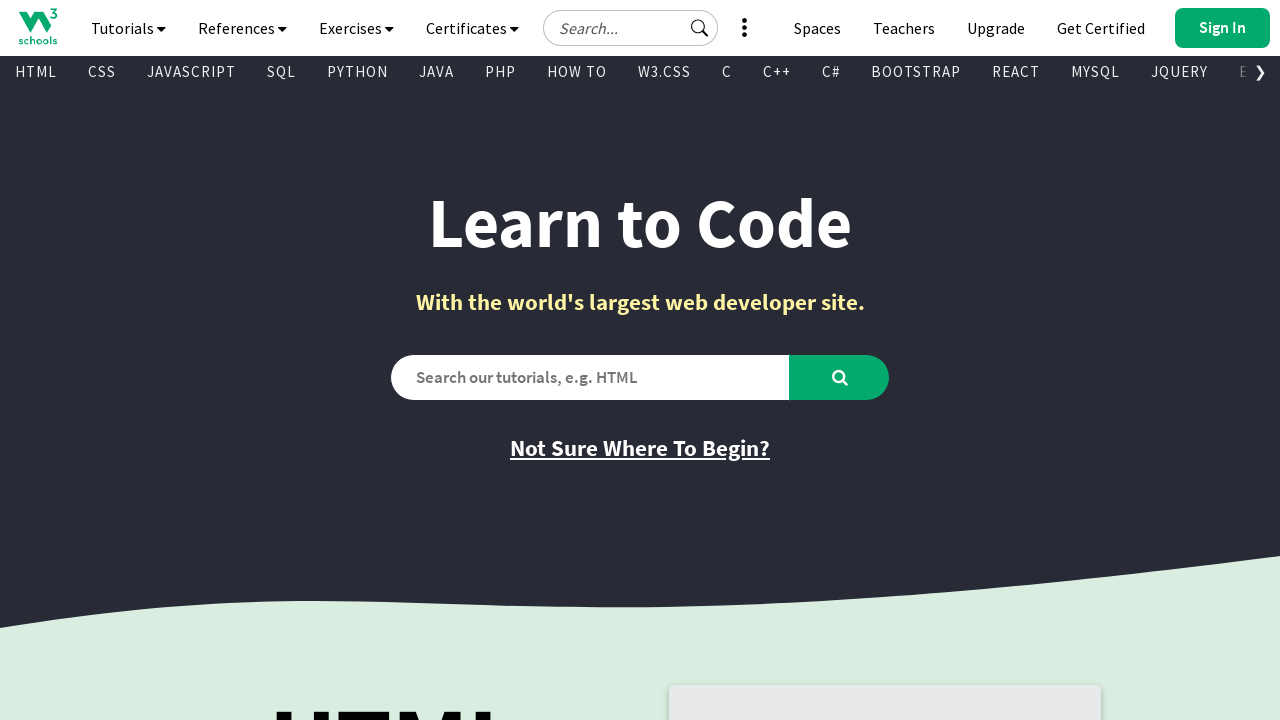

Retrieved text content from visible link
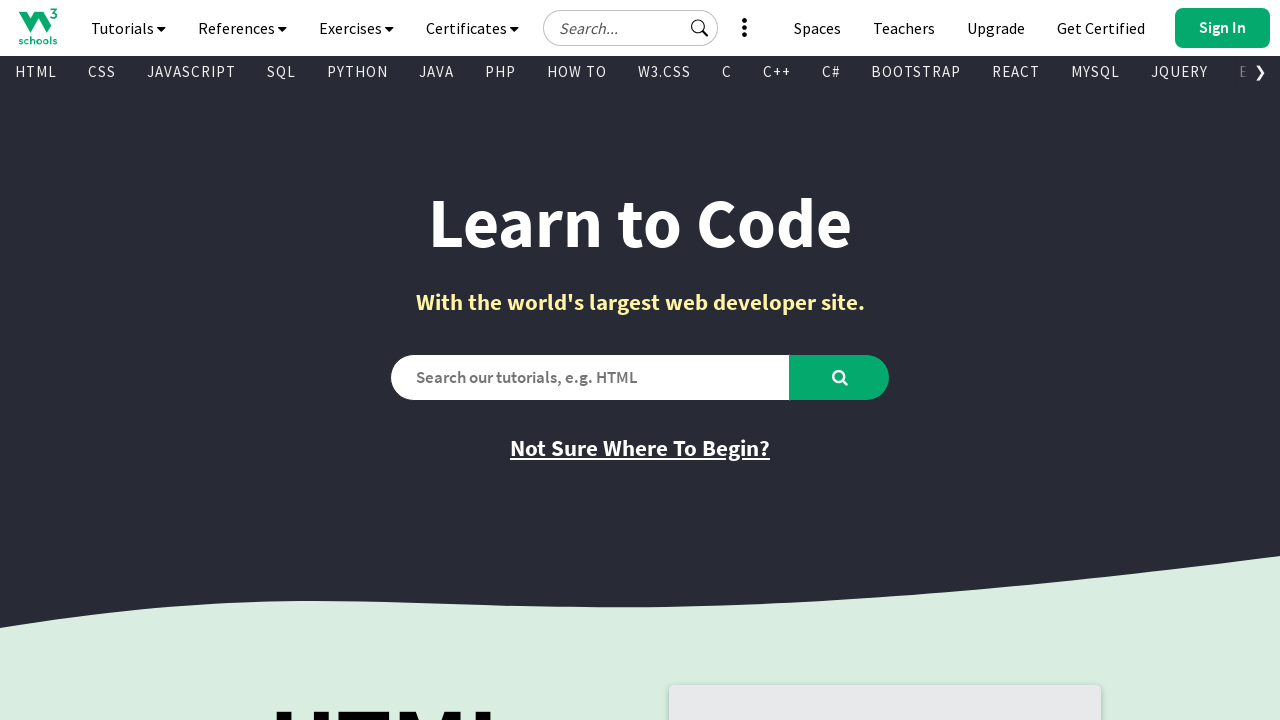

Retrieved href attribute from visible link
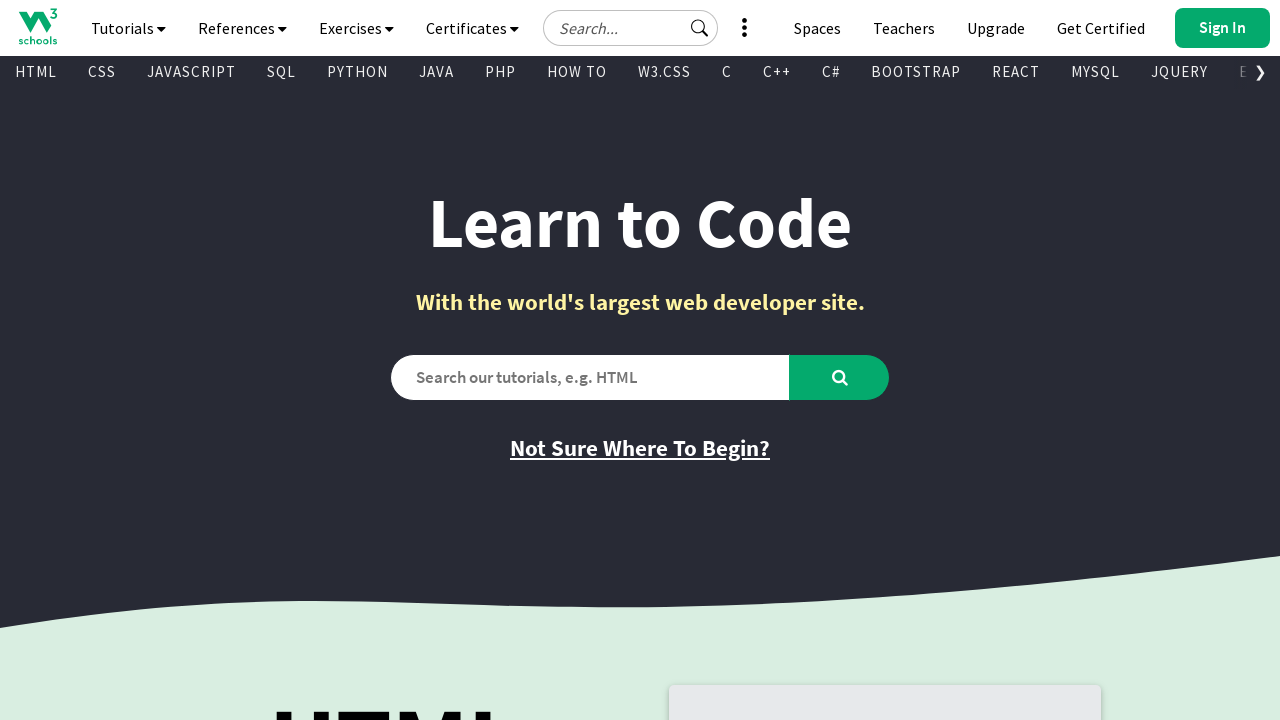

Retrieved text content from visible link
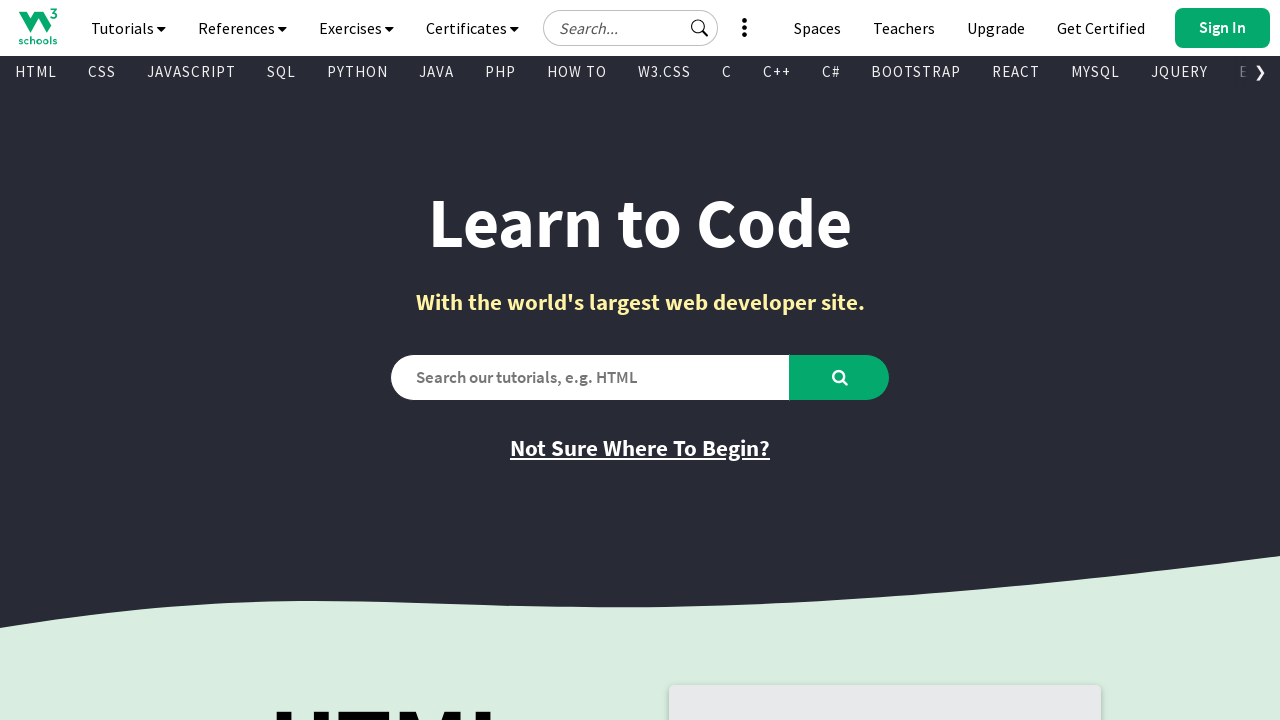

Retrieved href attribute from visible link
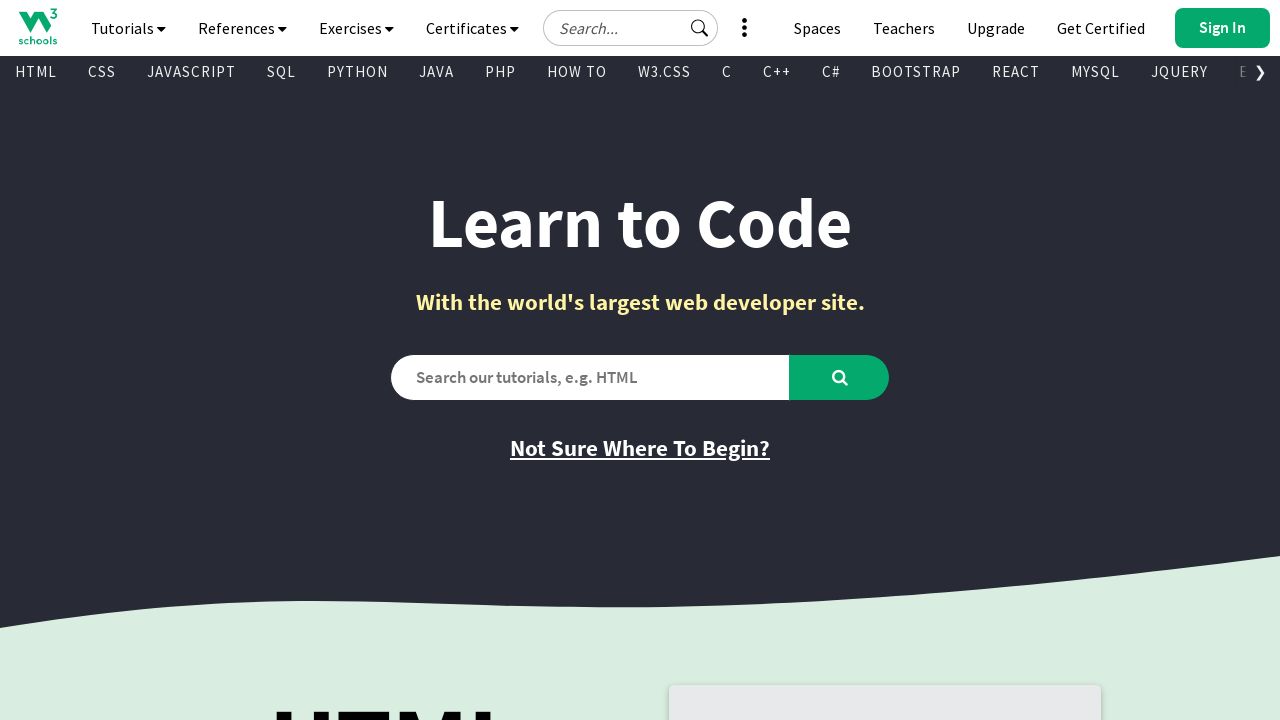

Retrieved text content from visible link
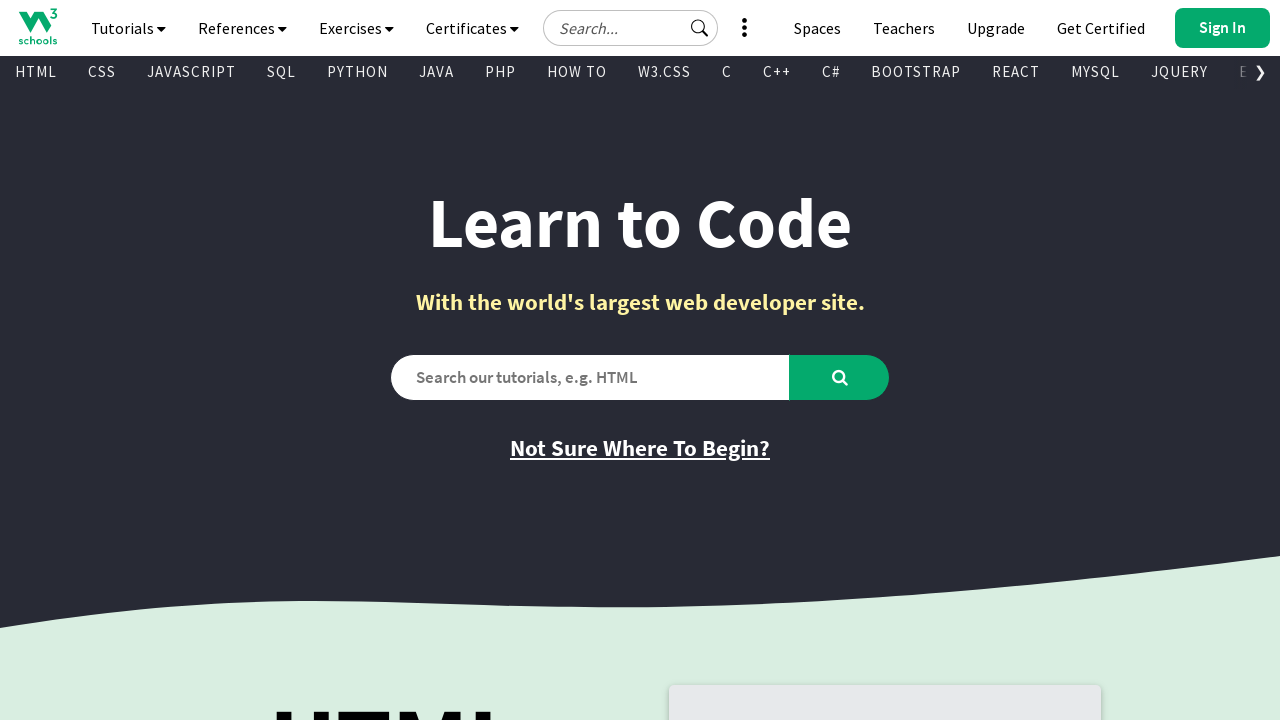

Retrieved href attribute from visible link
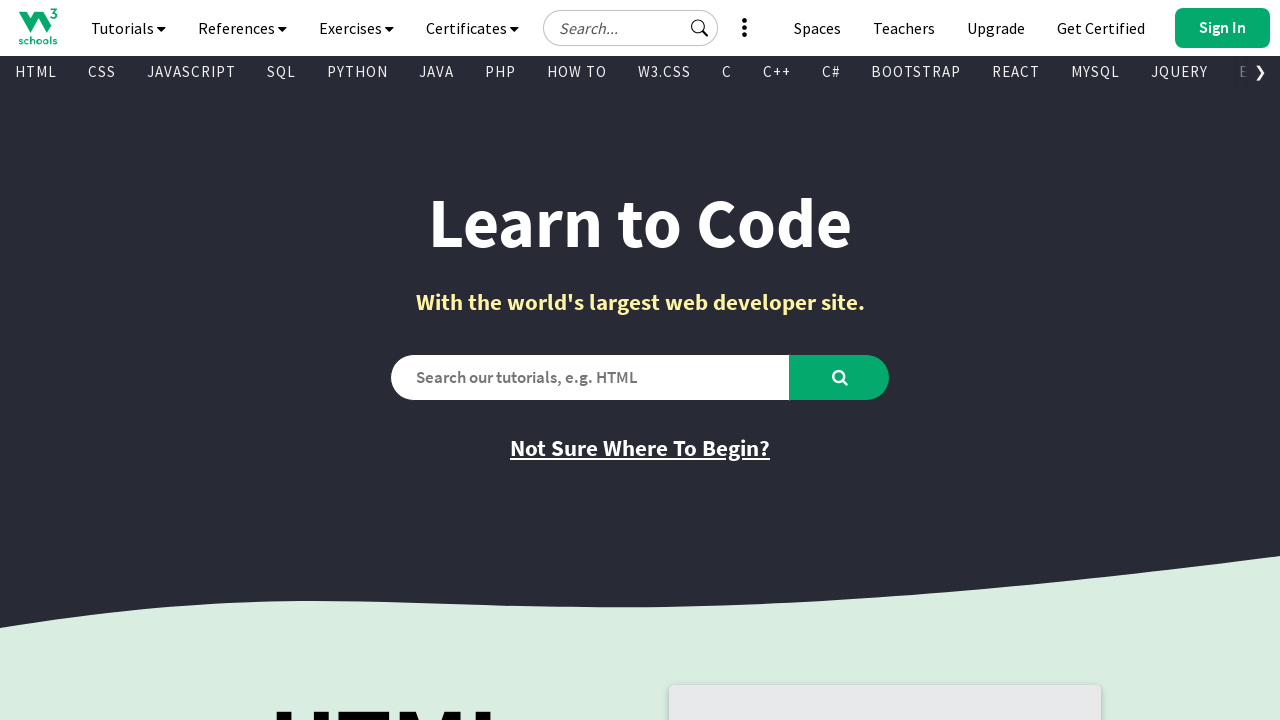

Retrieved text content from visible link
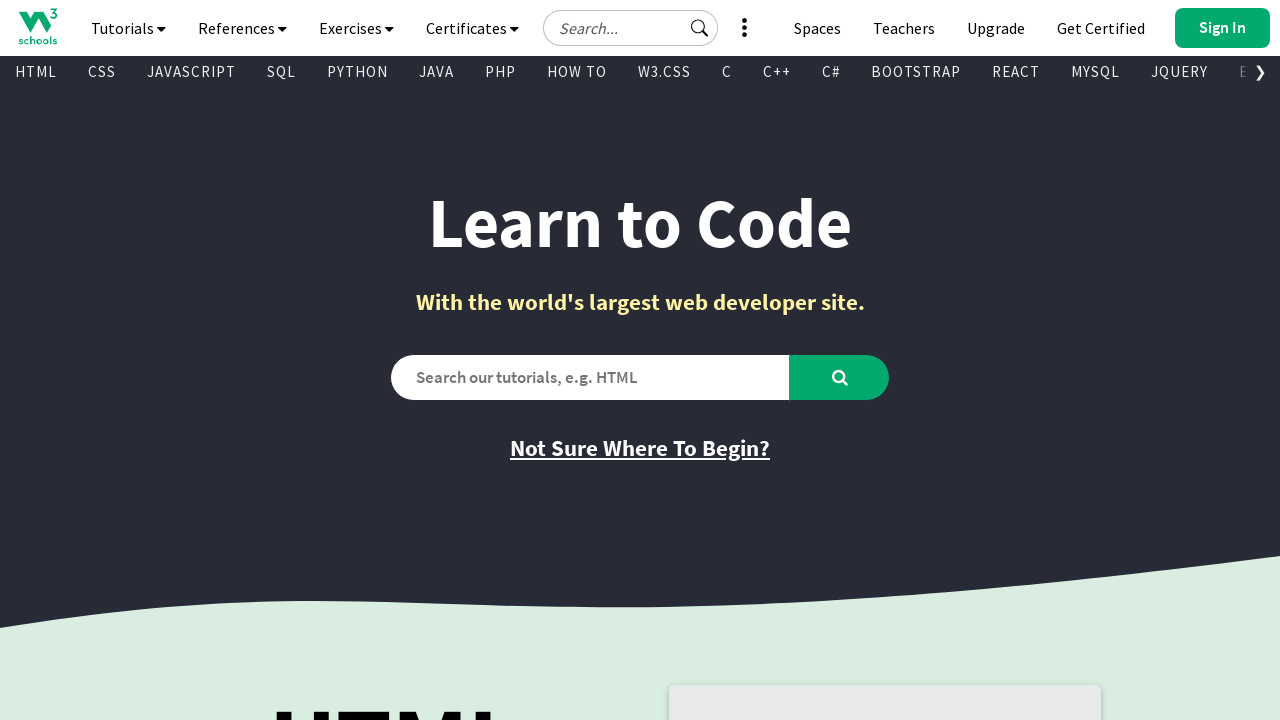

Retrieved href attribute from visible link
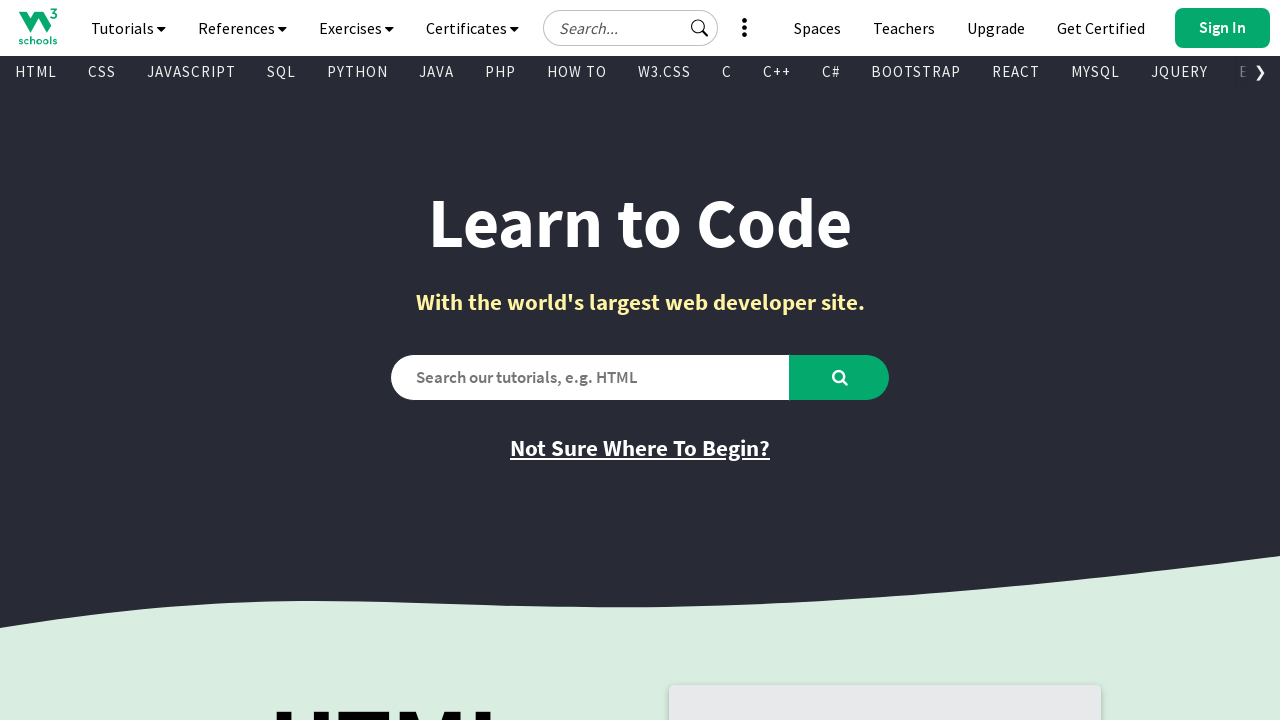

Retrieved text content from visible link
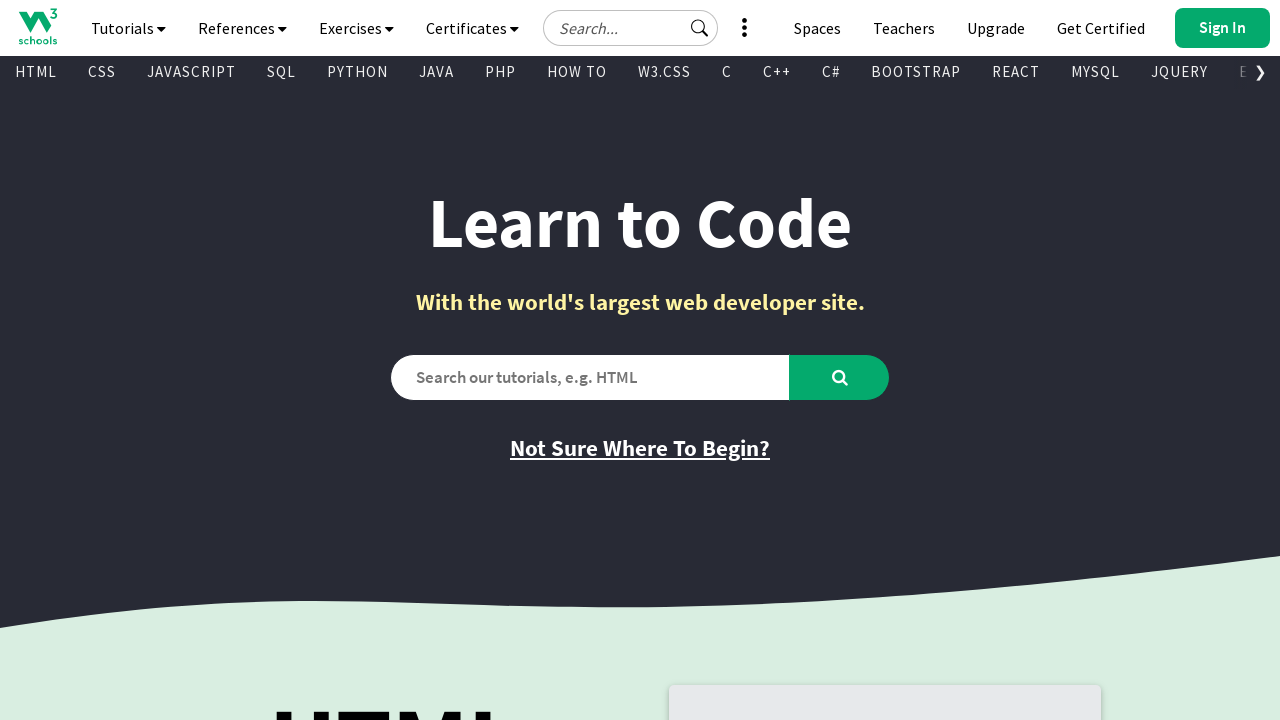

Retrieved href attribute from visible link
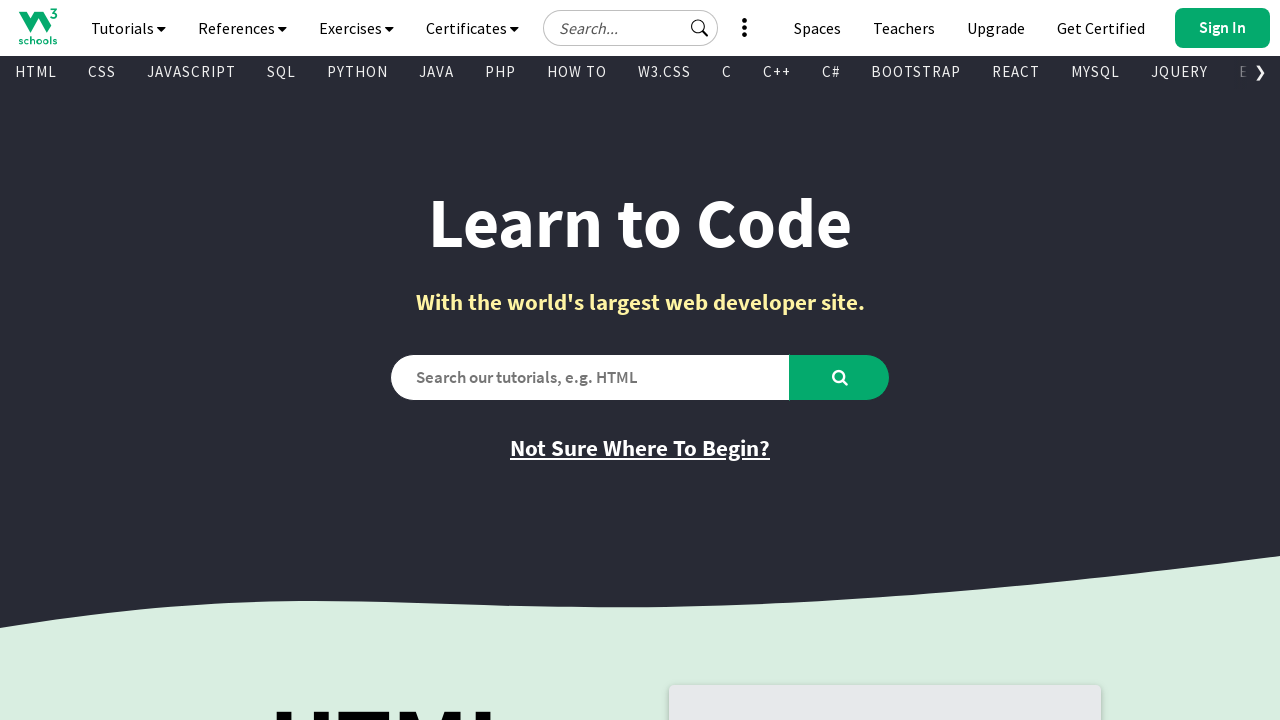

Retrieved text content from visible link
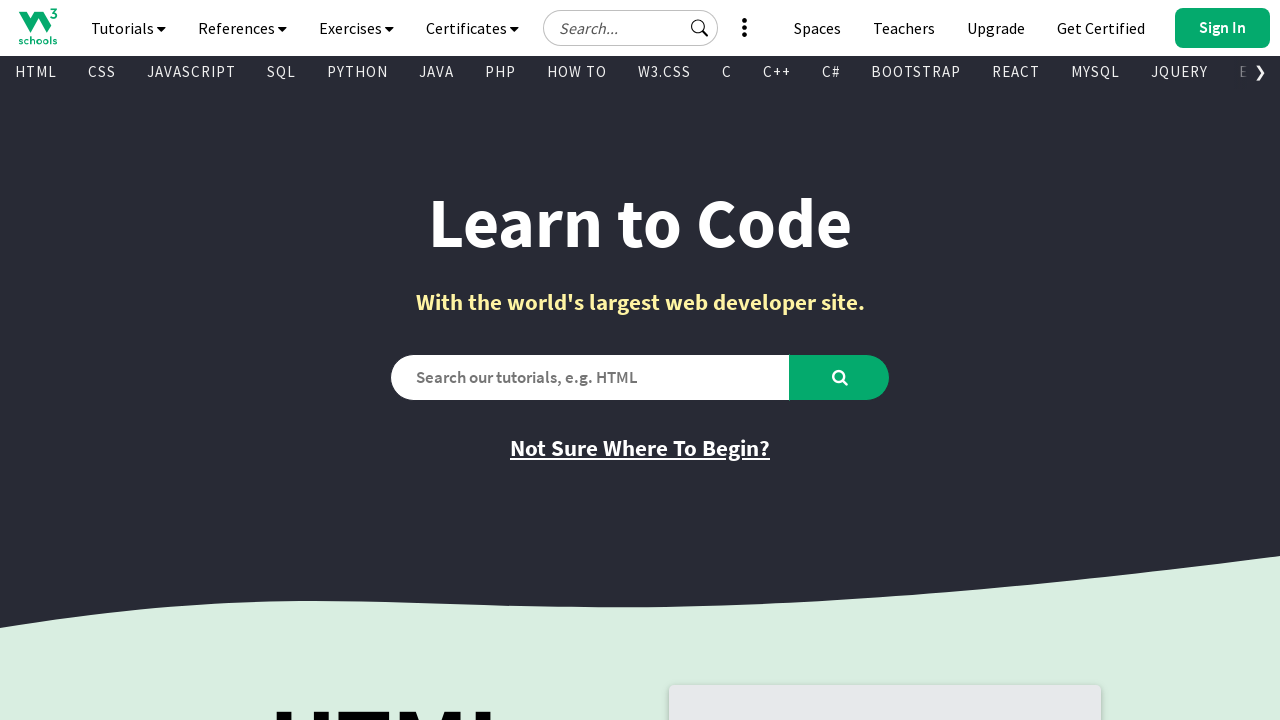

Retrieved href attribute from visible link
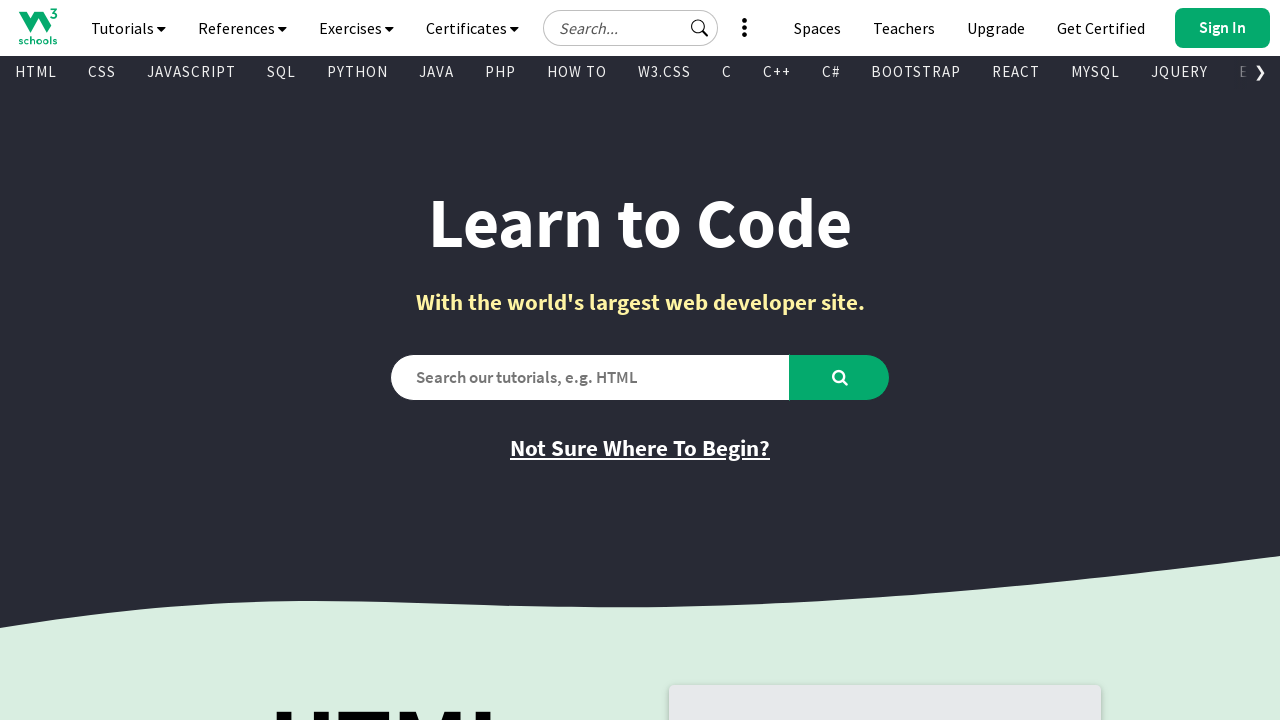

Retrieved text content from visible link
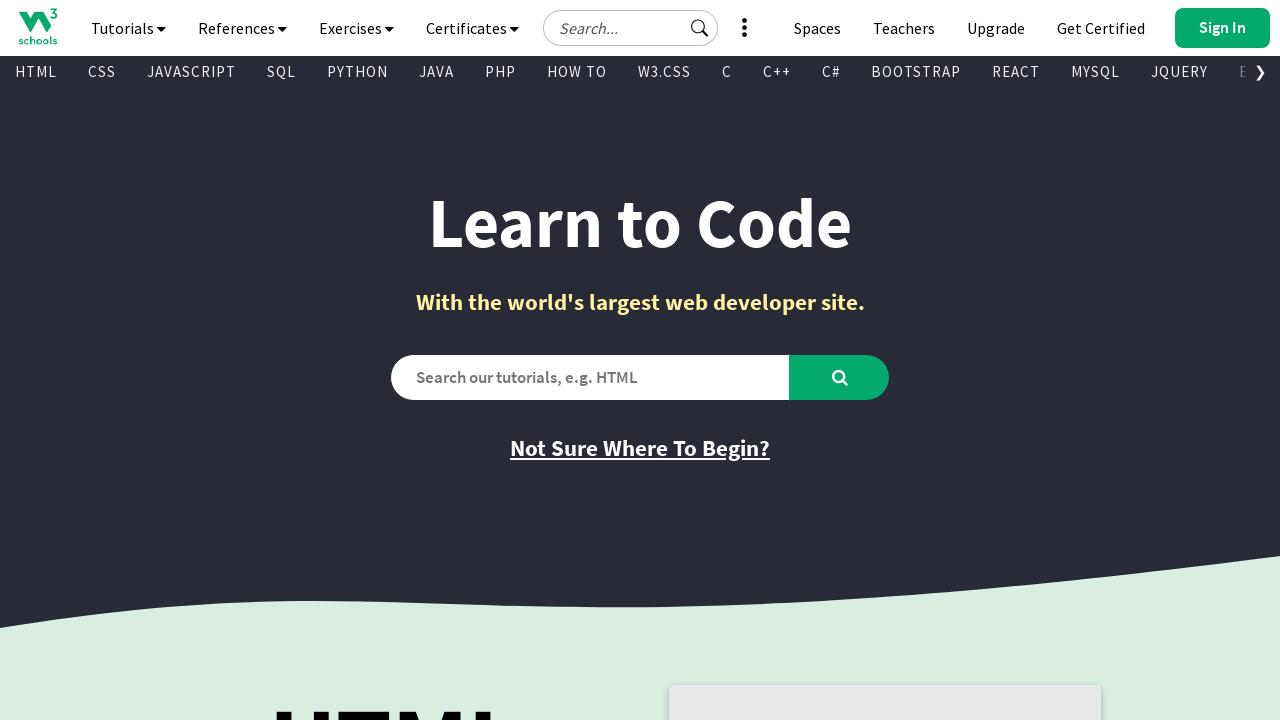

Retrieved href attribute from visible link
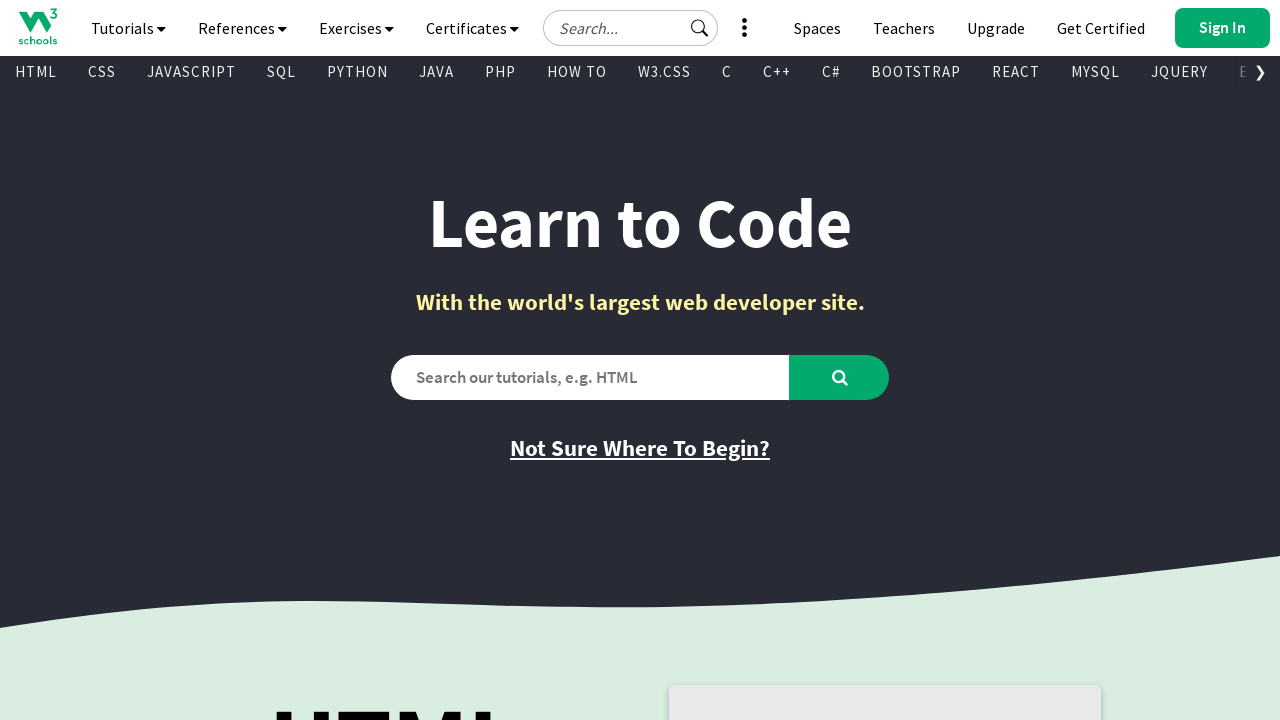

Retrieved text content from visible link
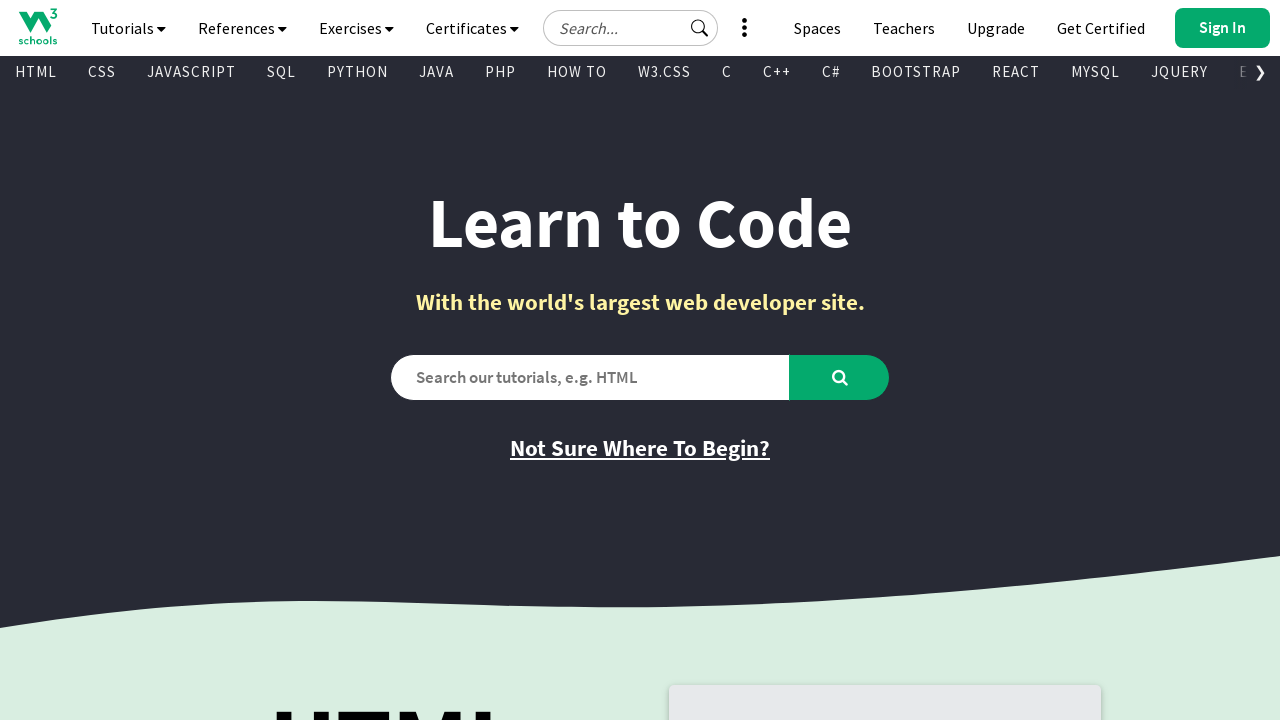

Retrieved href attribute from visible link
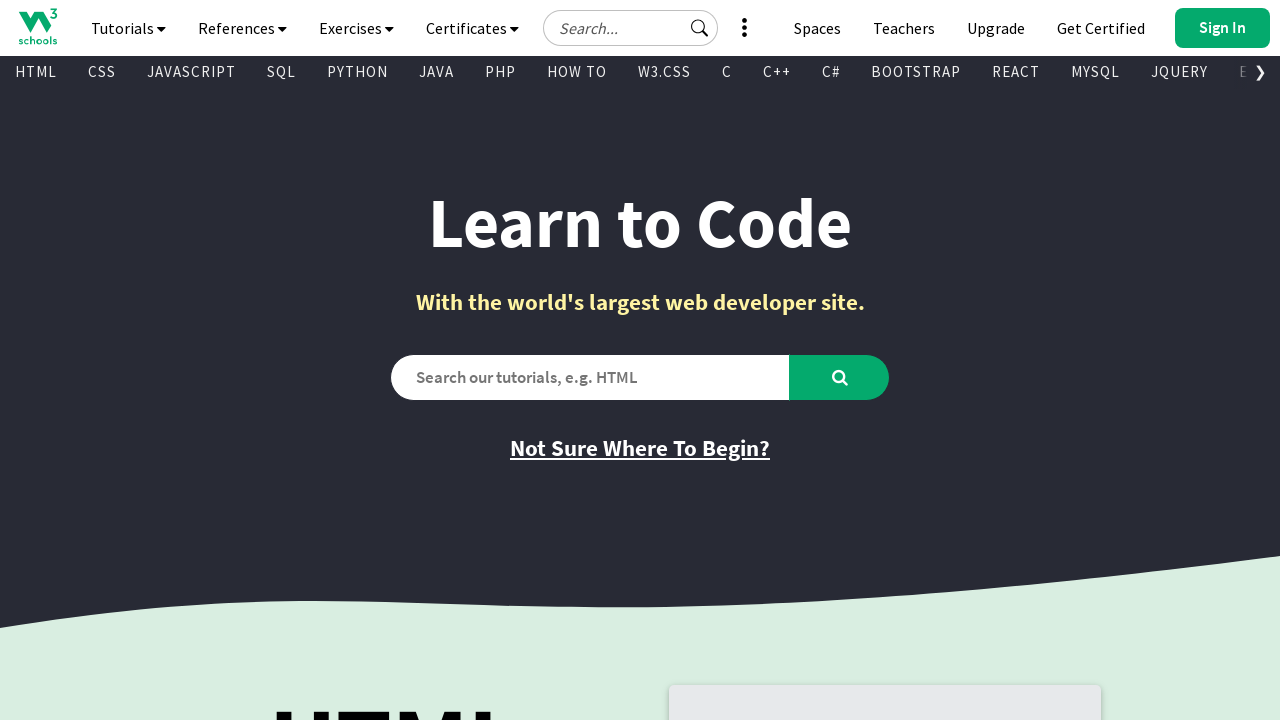

Retrieved text content from visible link
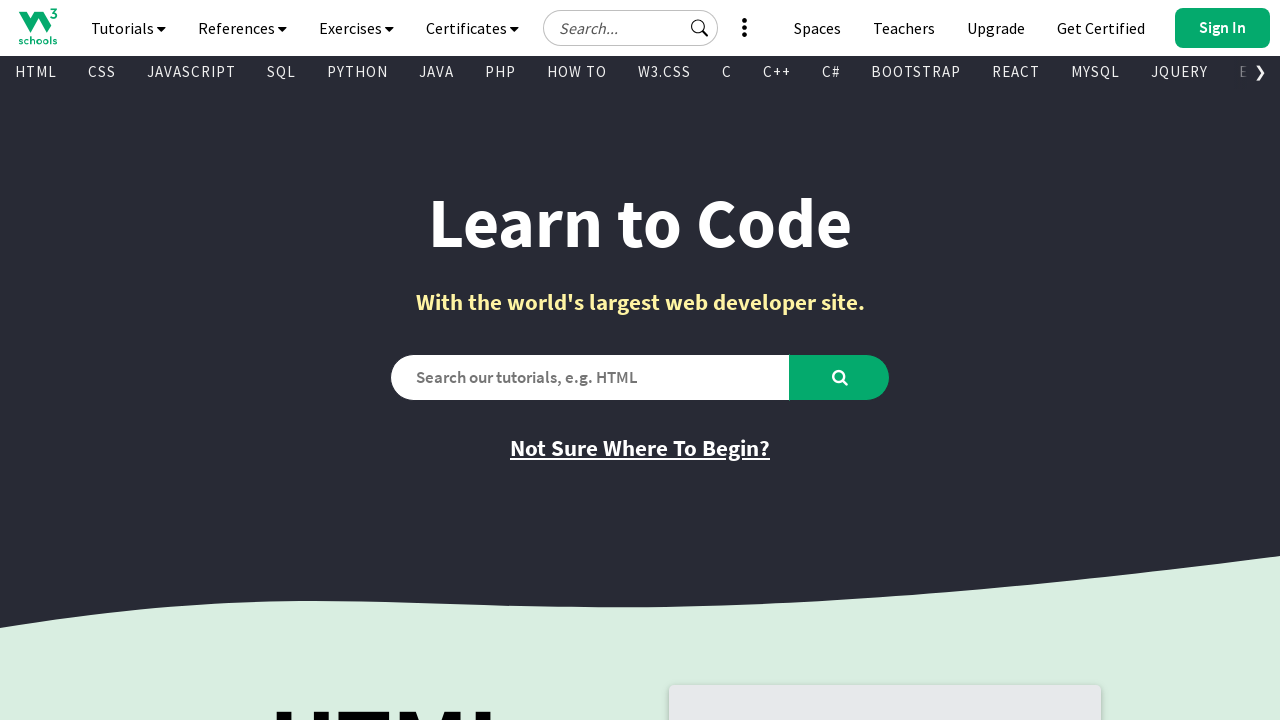

Retrieved href attribute from visible link
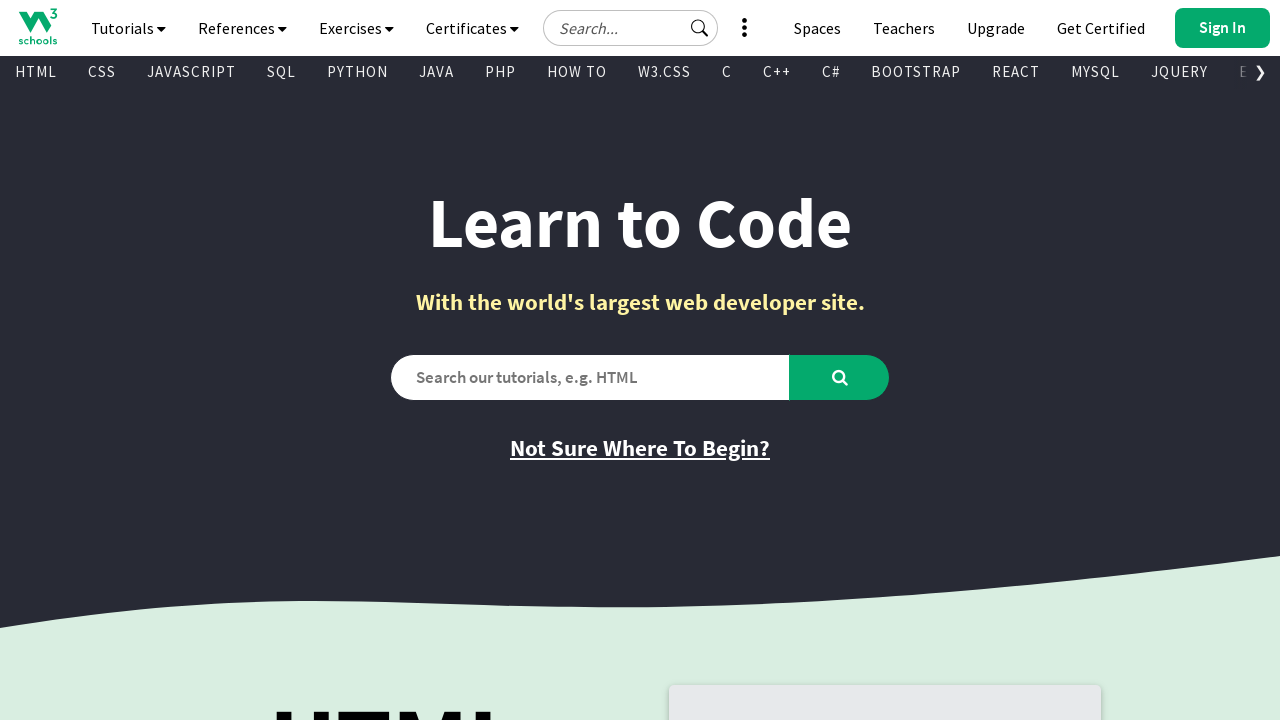

Retrieved text content from visible link
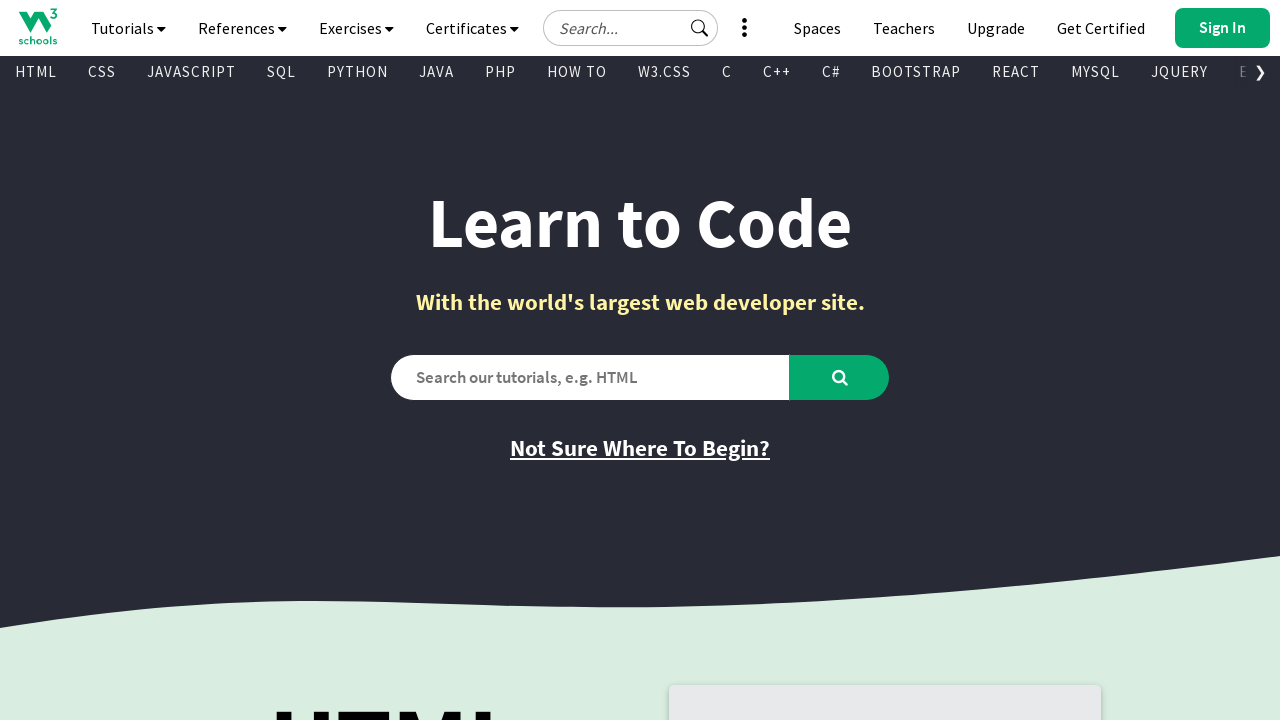

Retrieved href attribute from visible link
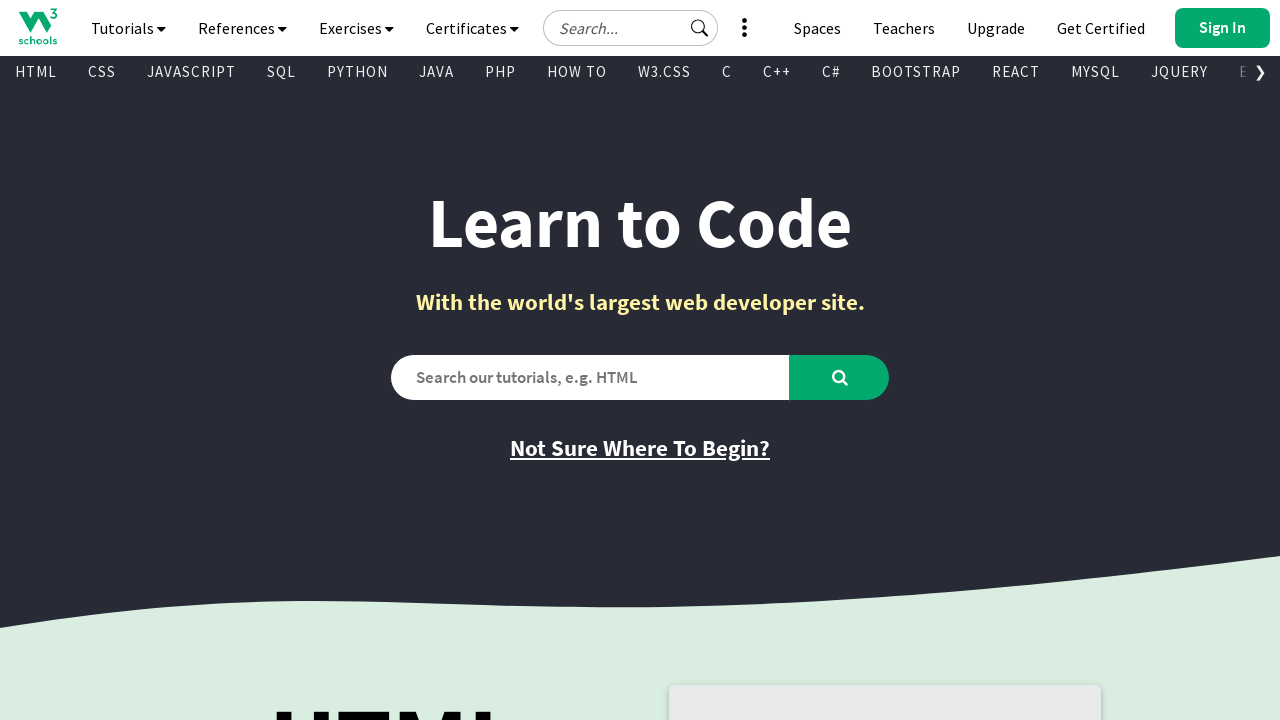

Retrieved text content from visible link
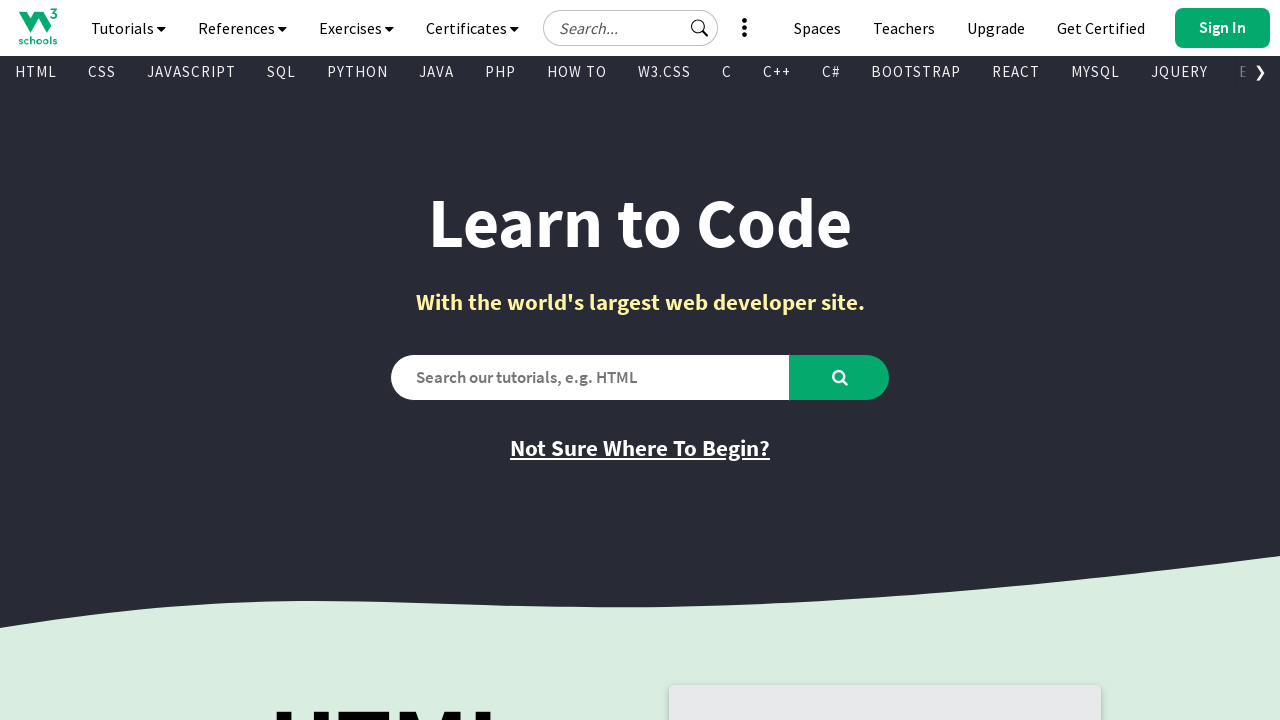

Retrieved href attribute from visible link
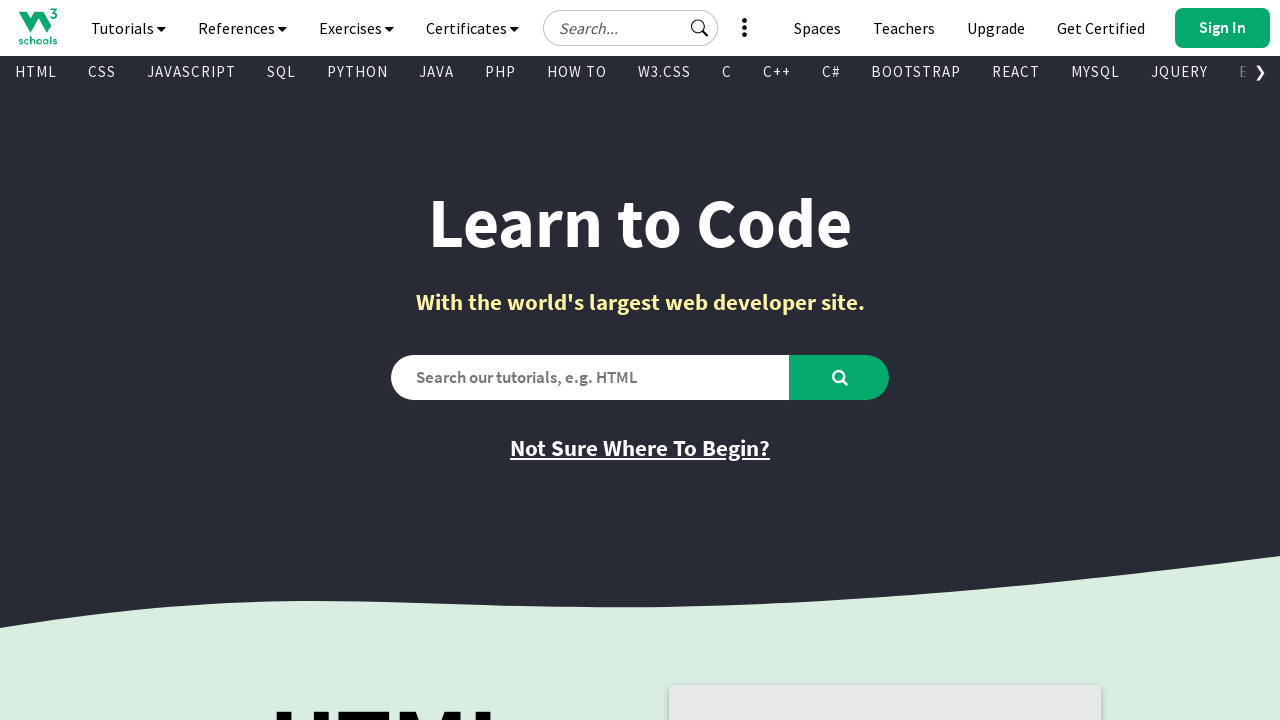

Retrieved text content from visible link
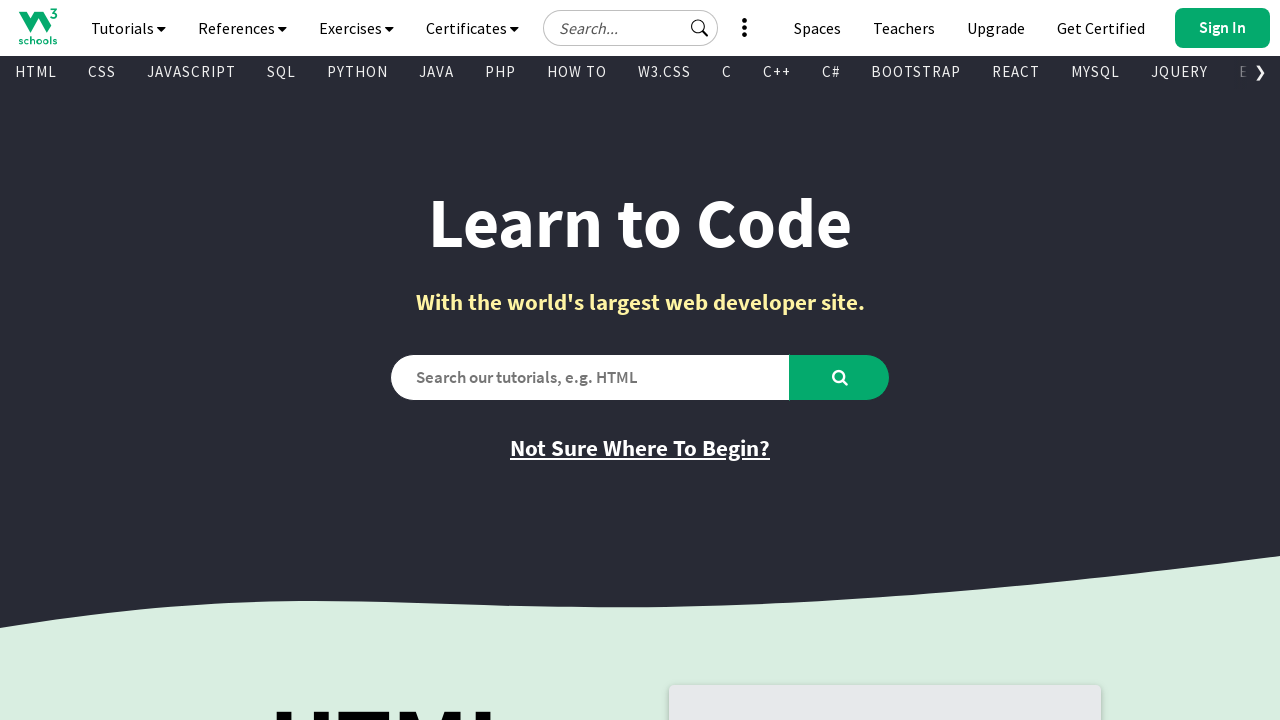

Retrieved href attribute from visible link
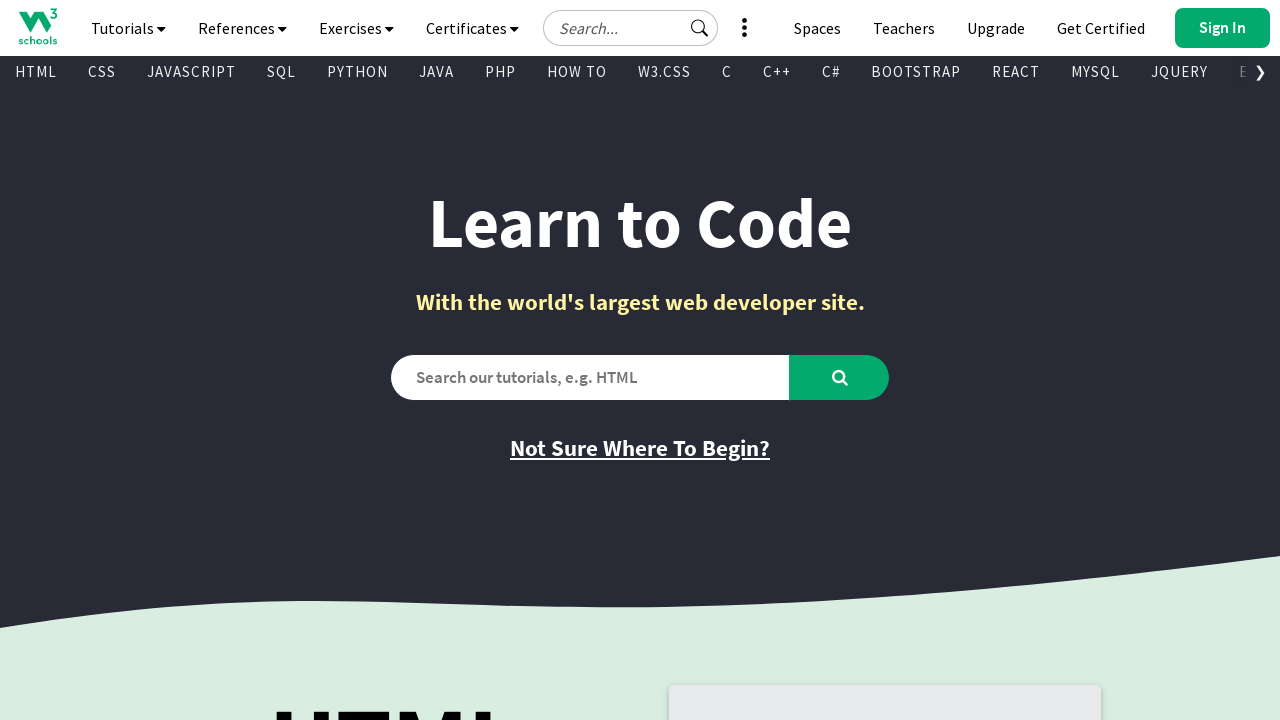

Retrieved text content from visible link
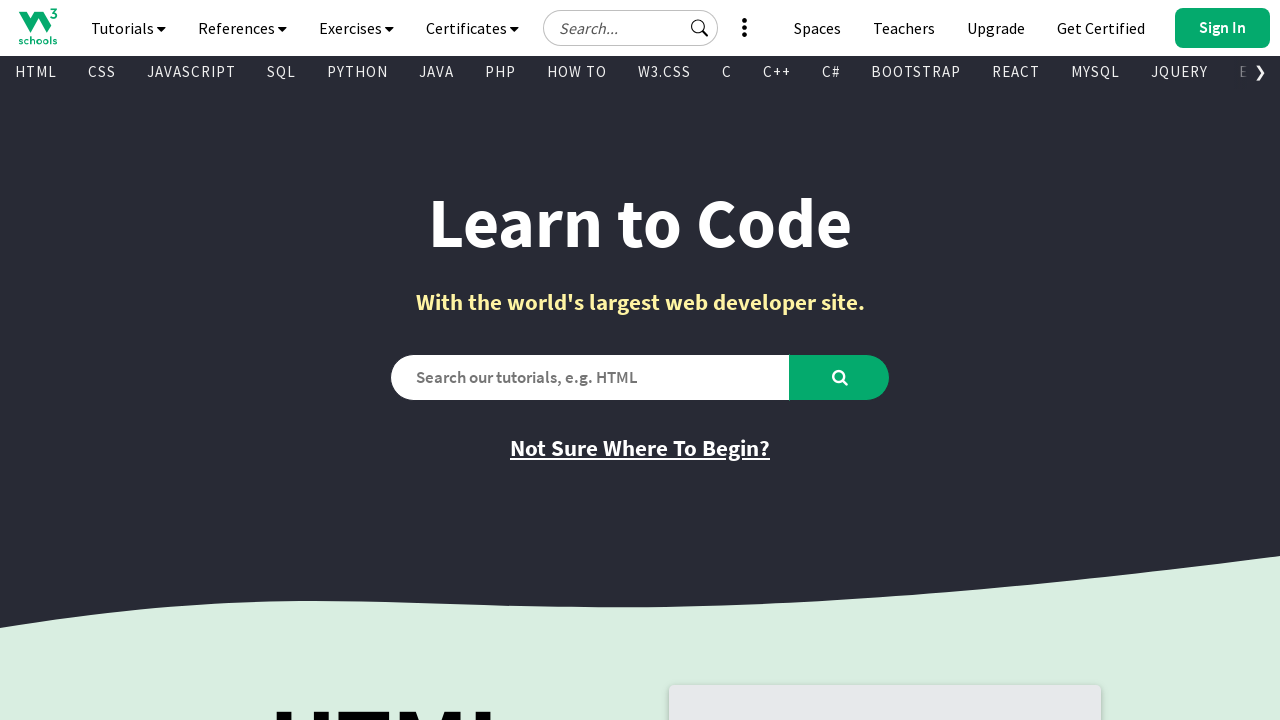

Retrieved href attribute from visible link
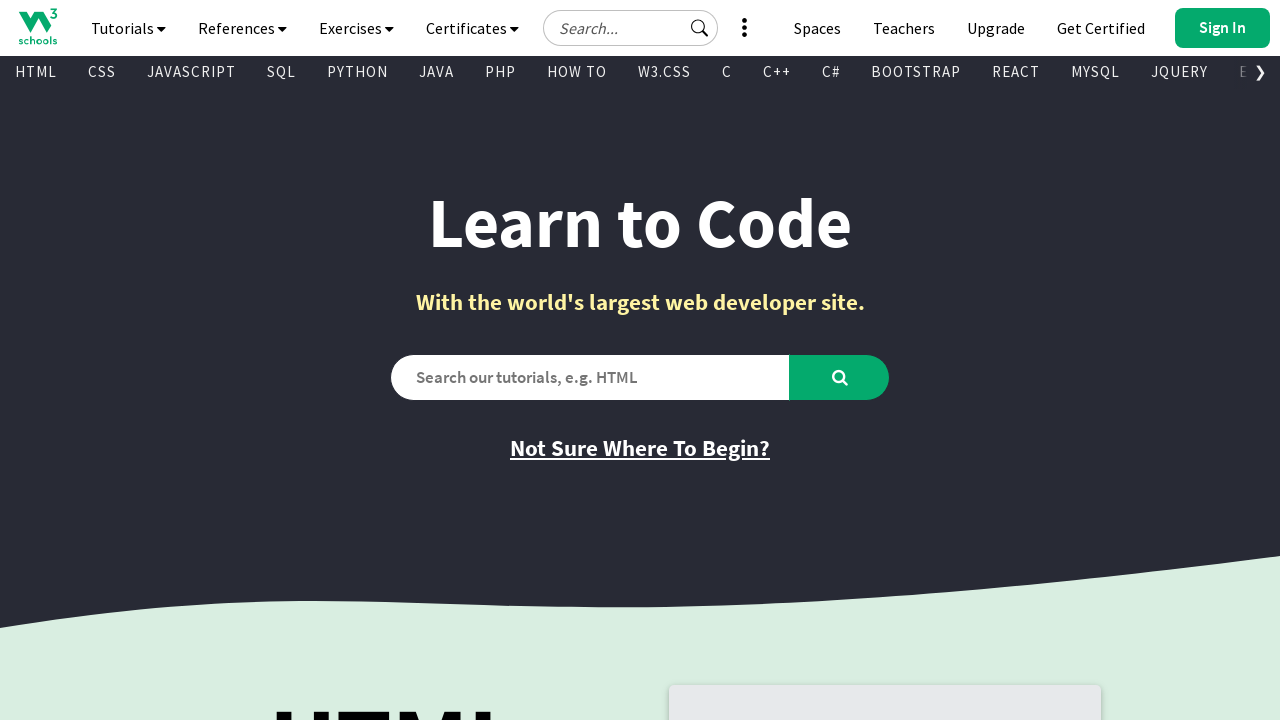

Retrieved text content from visible link
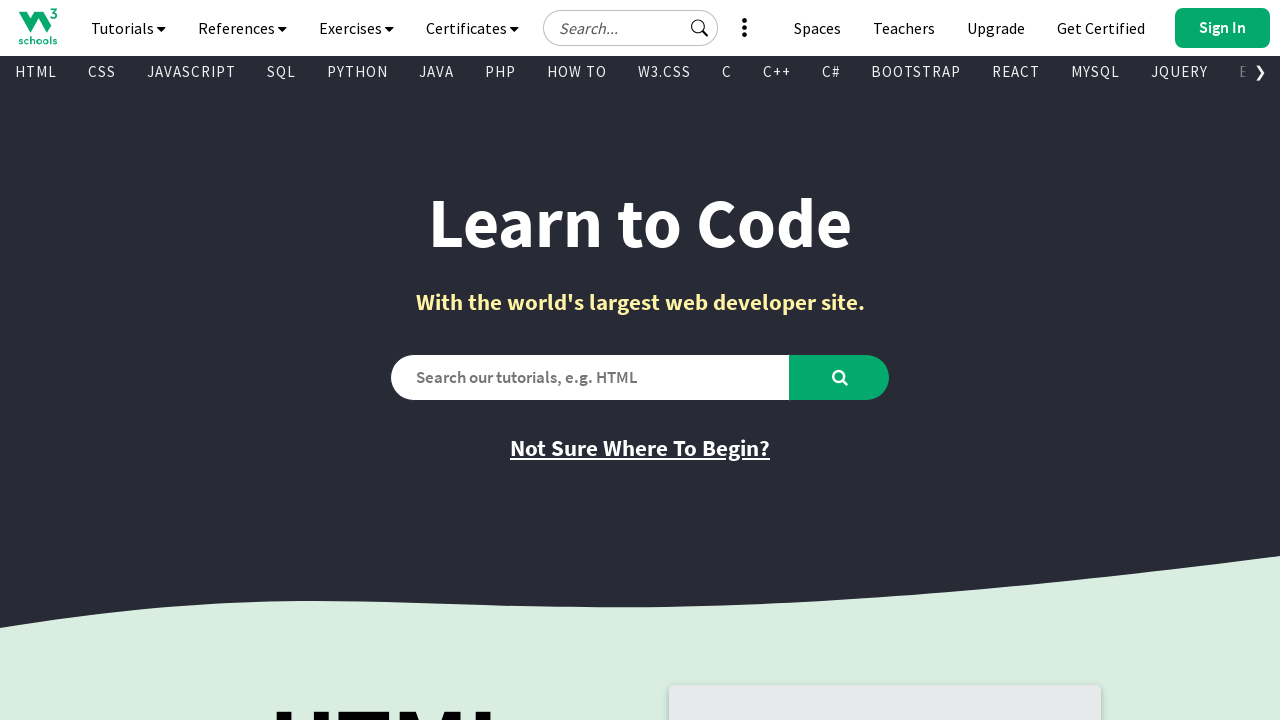

Retrieved href attribute from visible link
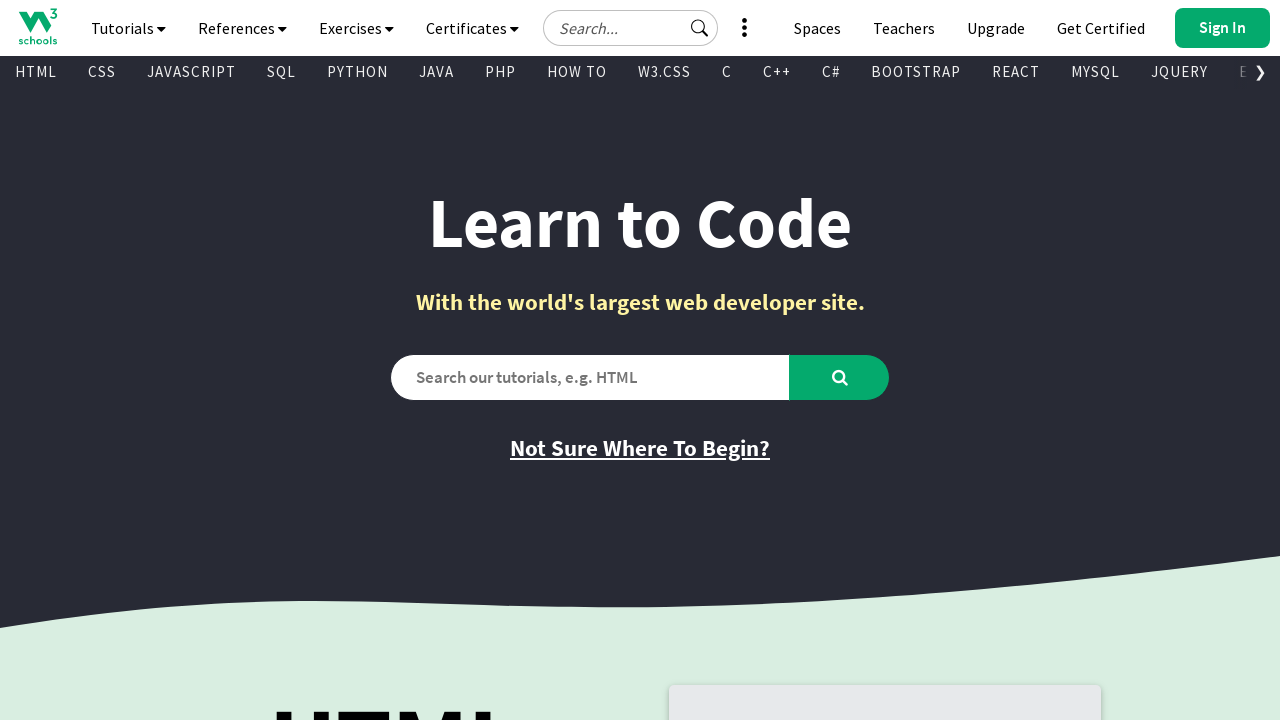

Retrieved text content from visible link
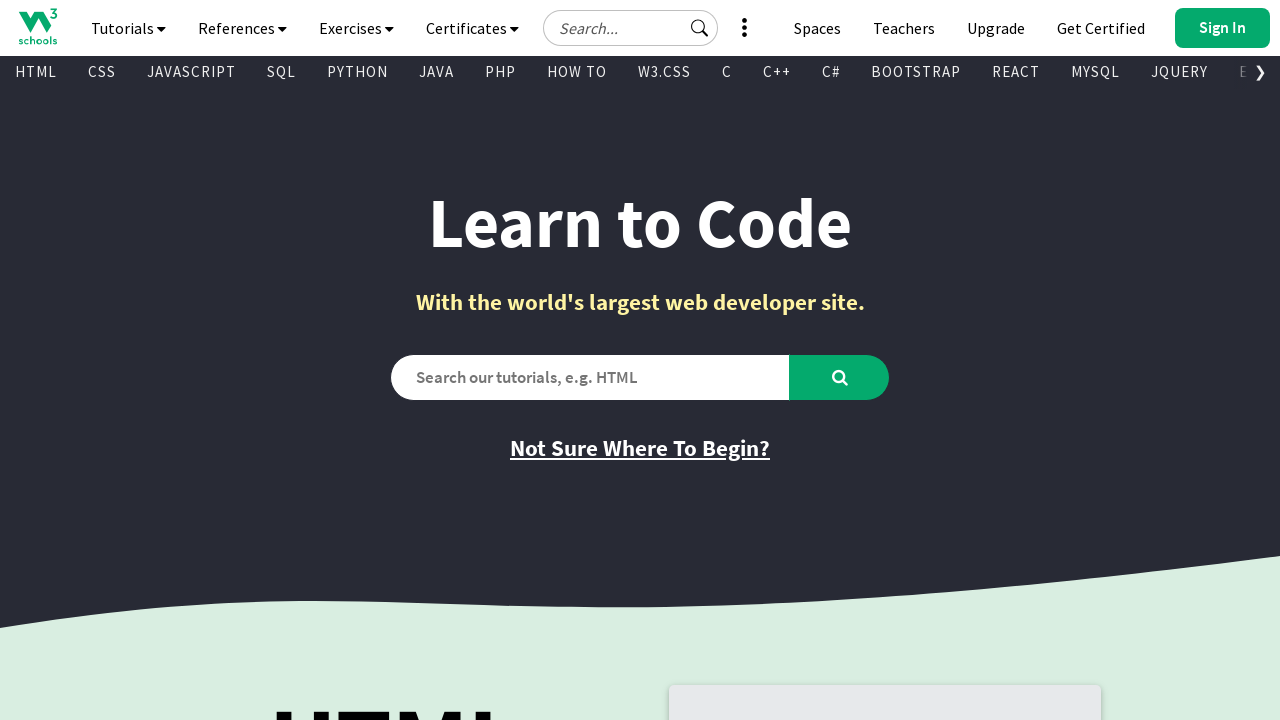

Retrieved href attribute from visible link
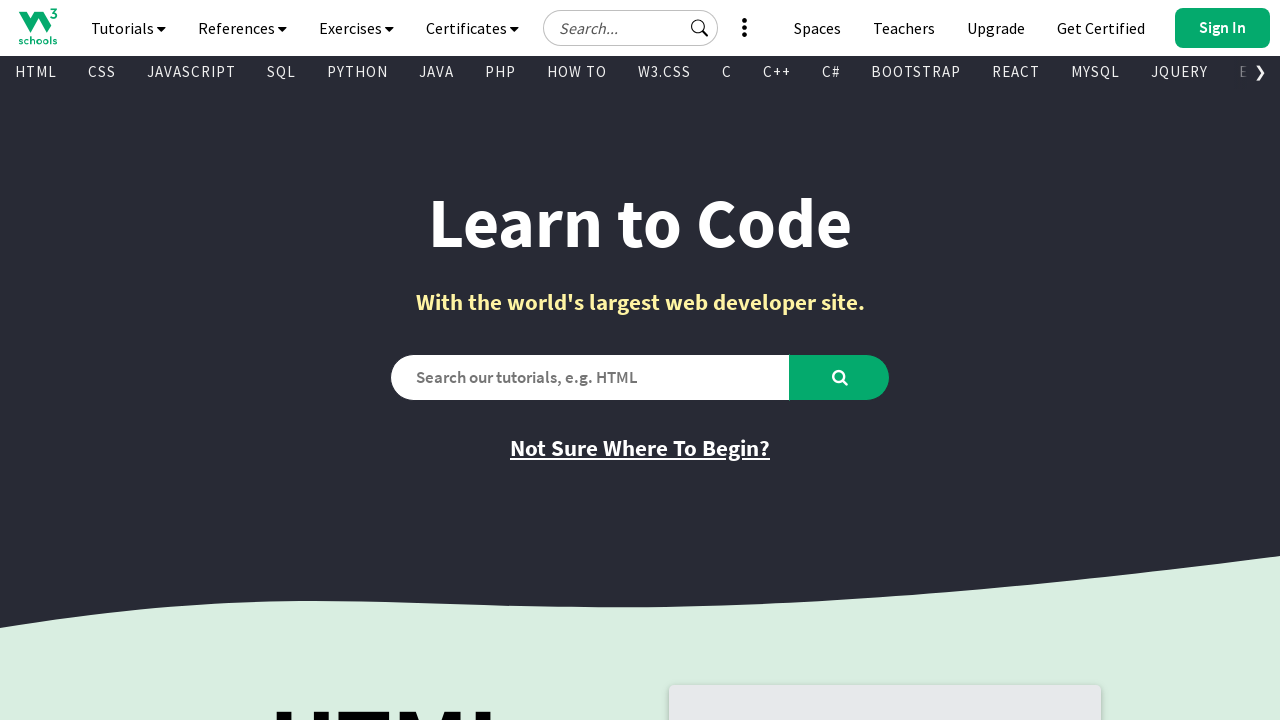

Retrieved text content from visible link
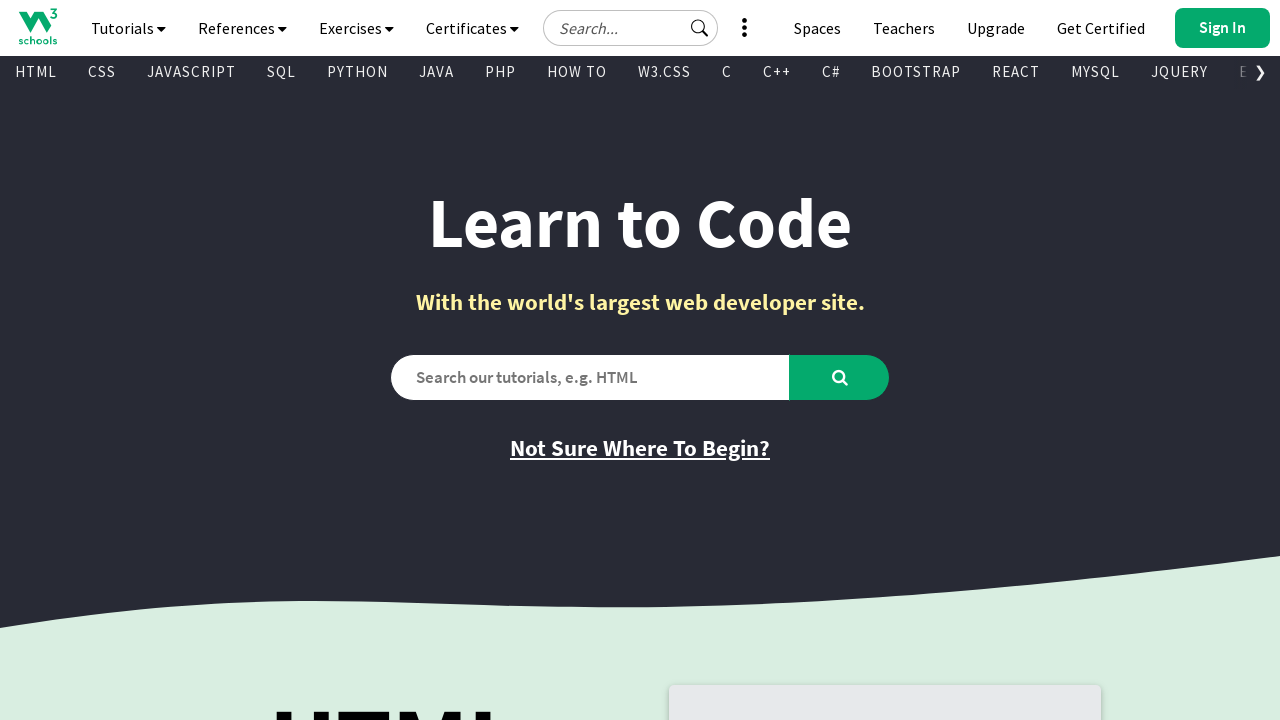

Retrieved href attribute from visible link
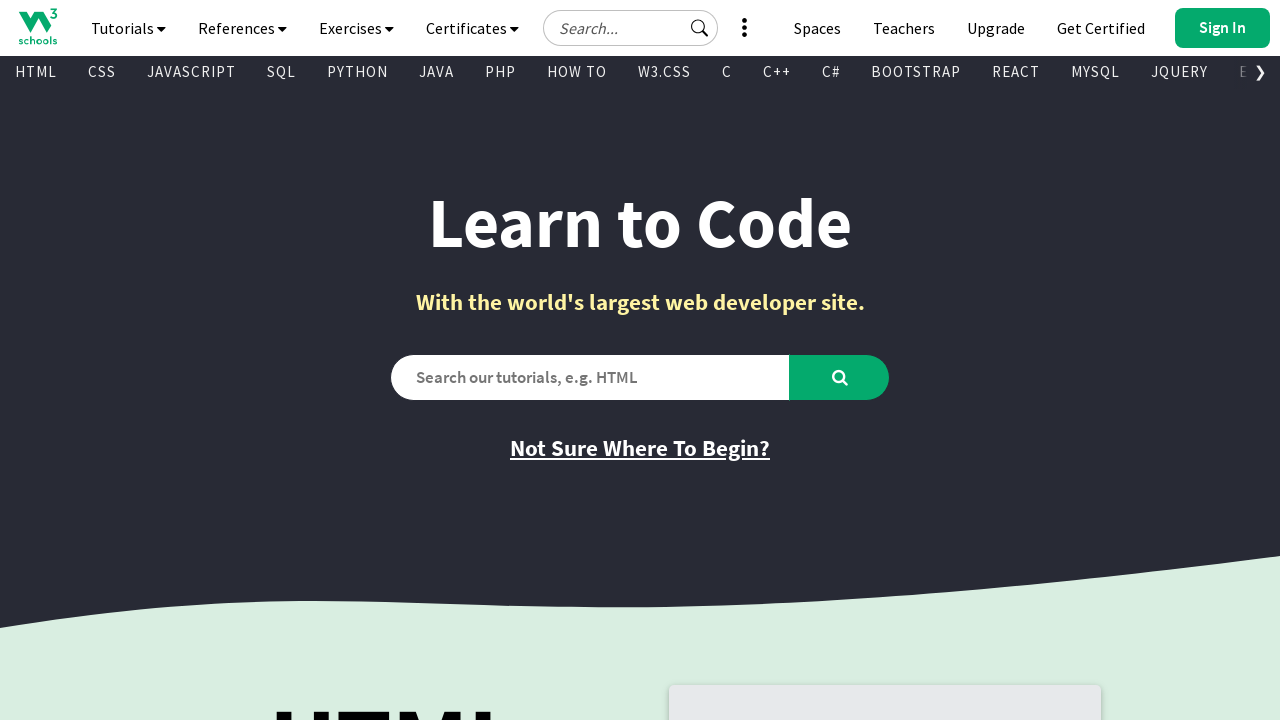

Retrieved text content from visible link
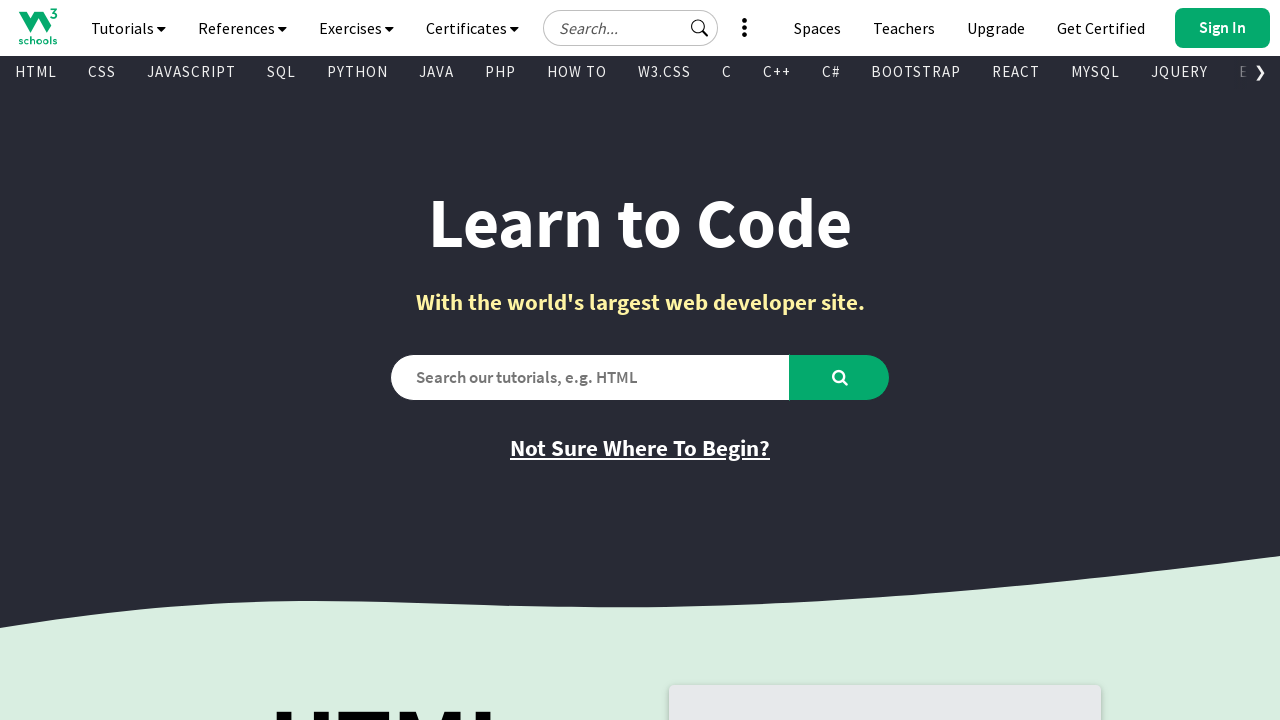

Retrieved href attribute from visible link
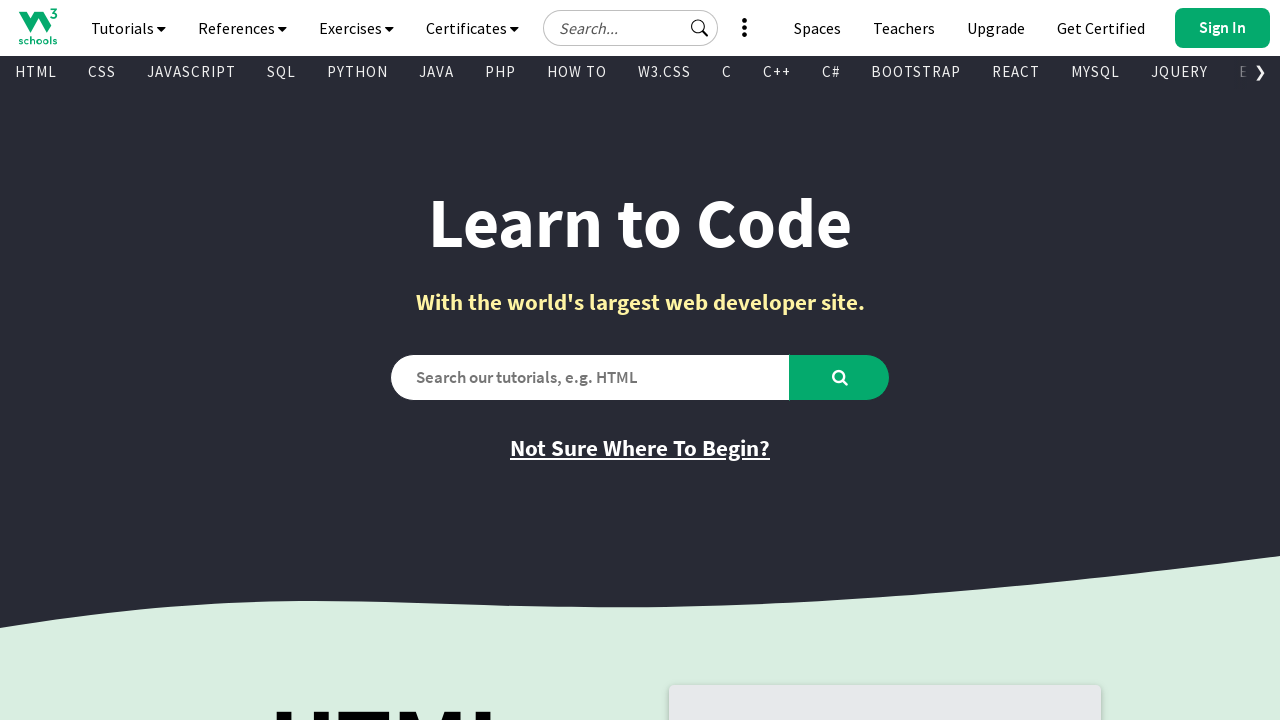

Retrieved text content from visible link
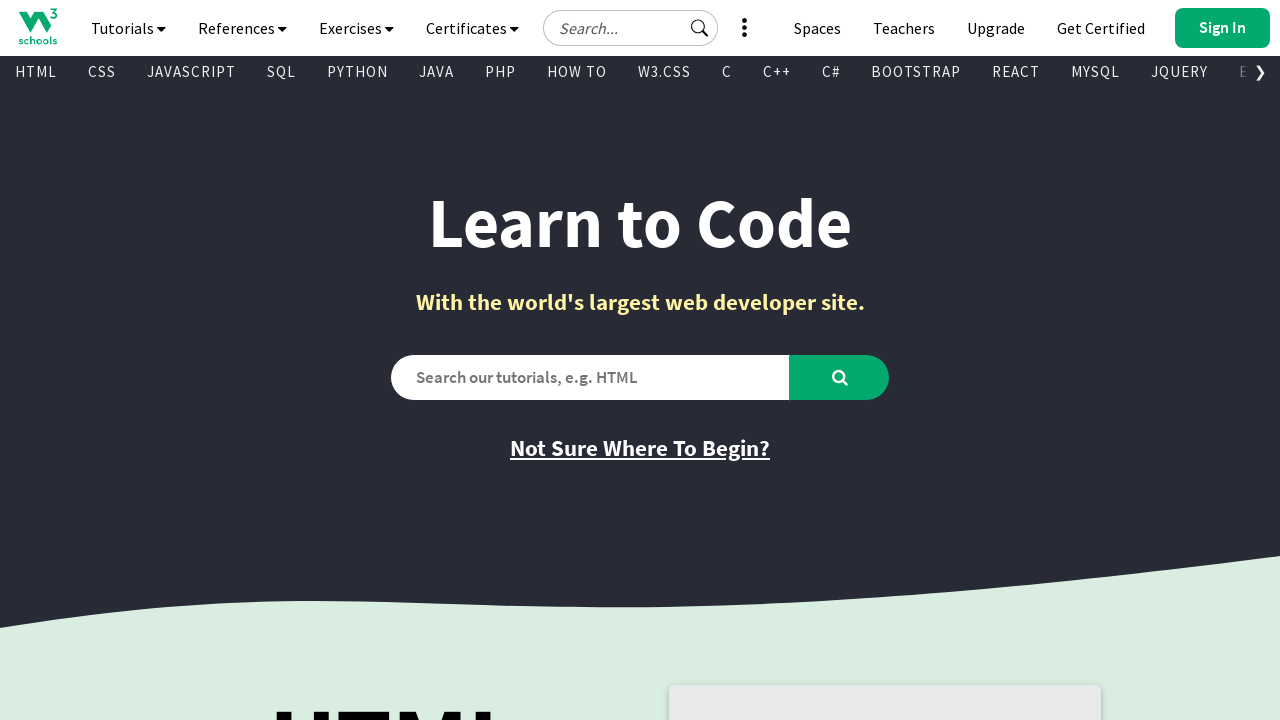

Retrieved href attribute from visible link
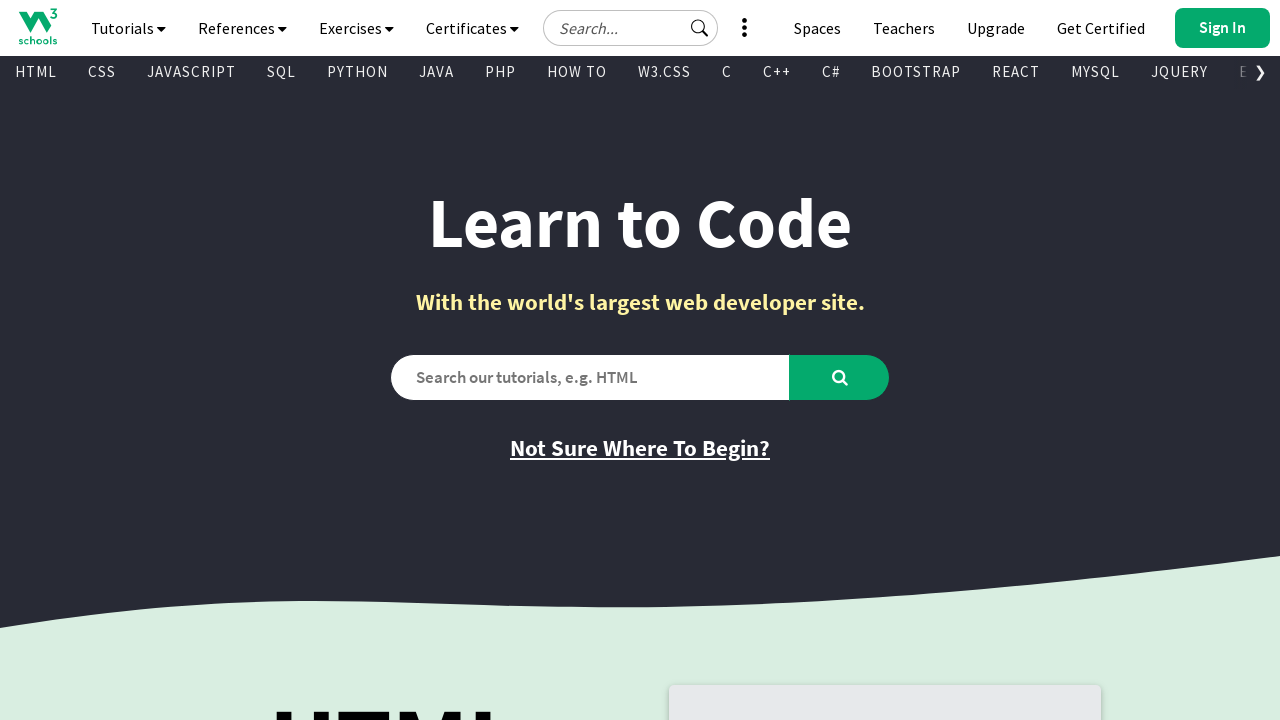

Retrieved text content from visible link
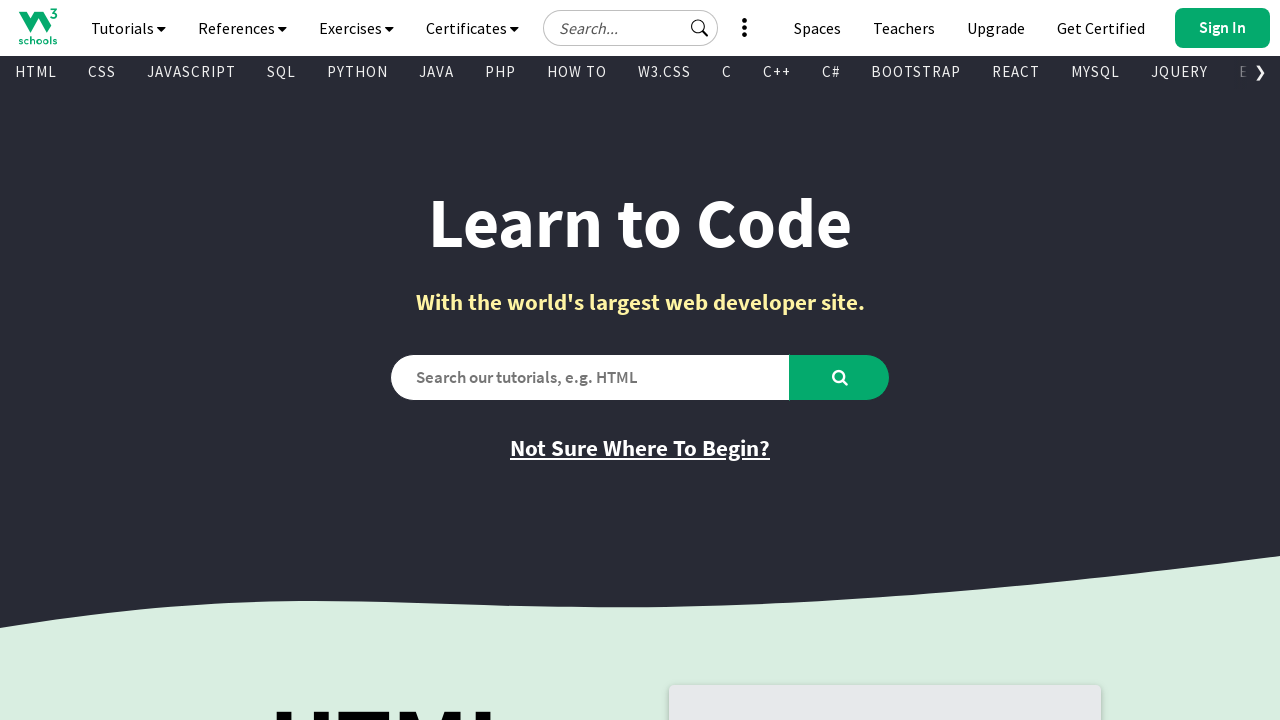

Retrieved href attribute from visible link
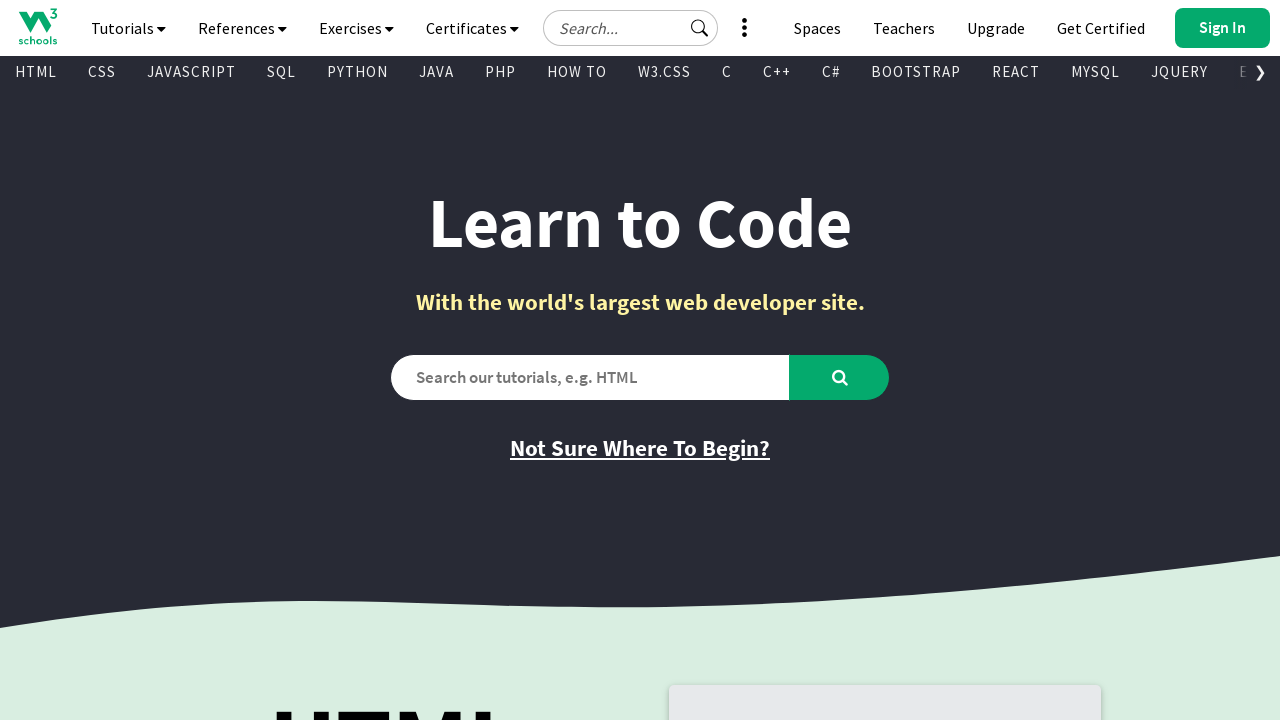

Retrieved text content from visible link
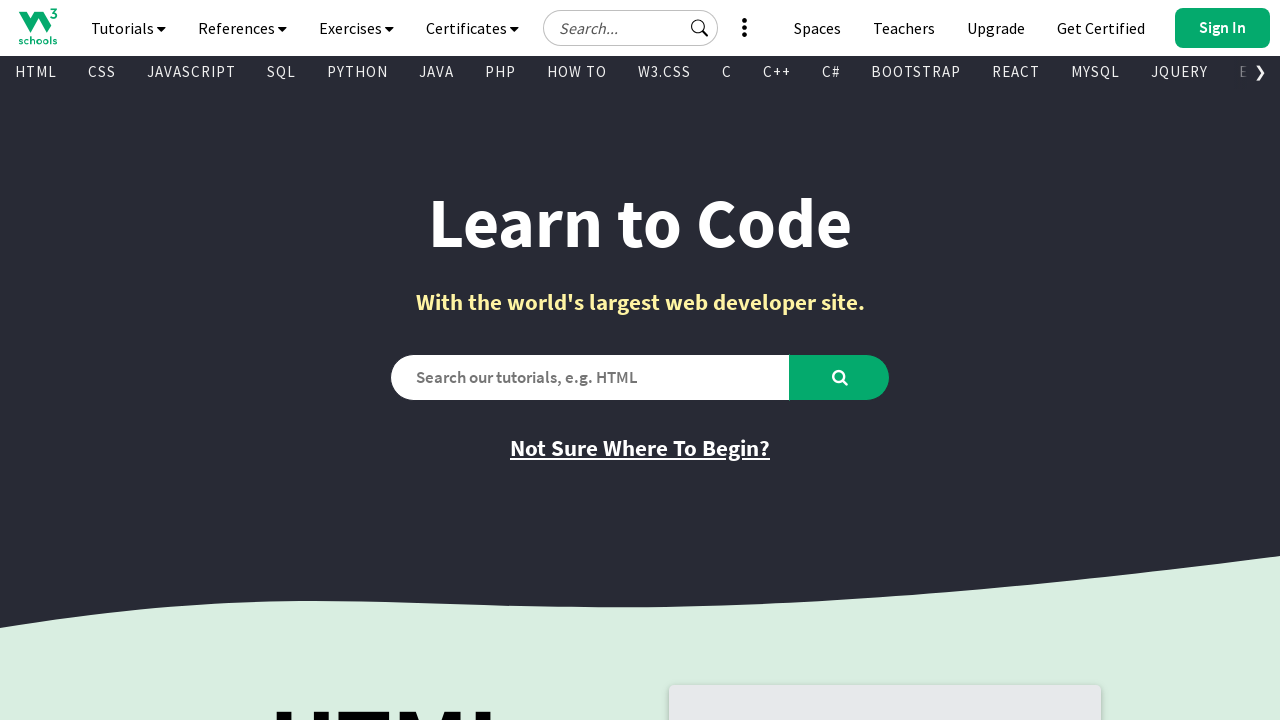

Retrieved href attribute from visible link
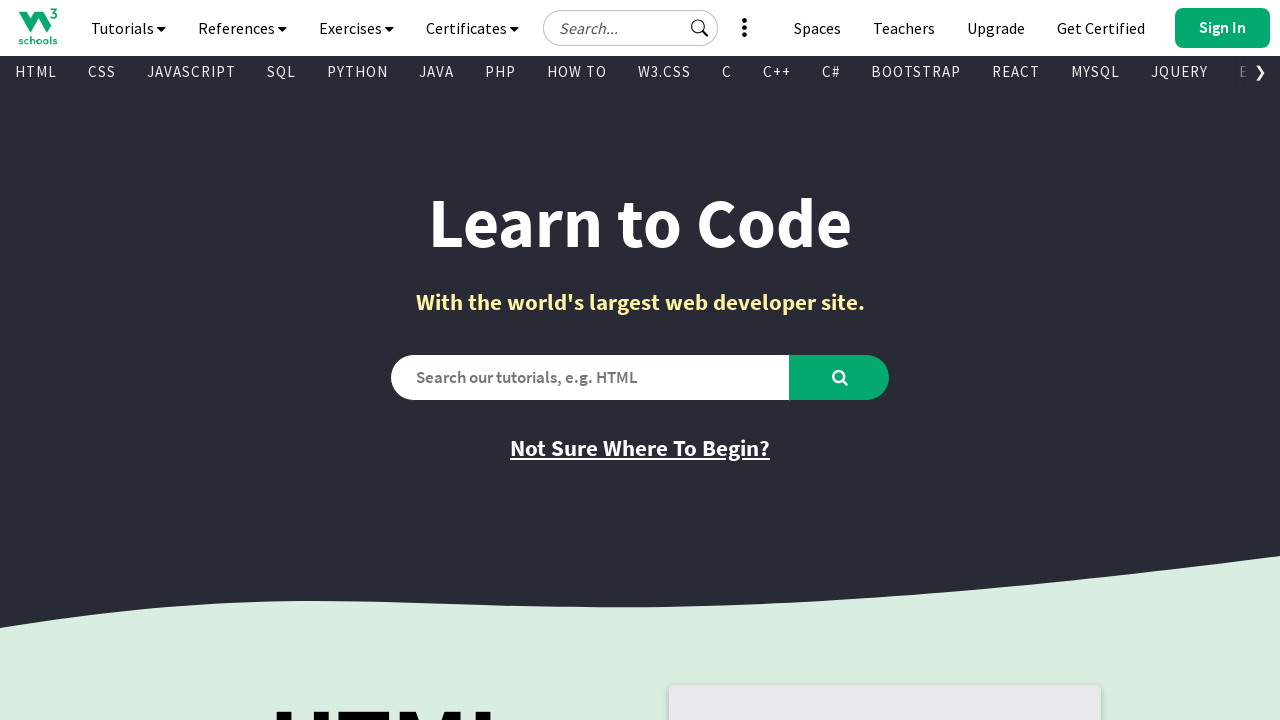

Retrieved text content from visible link
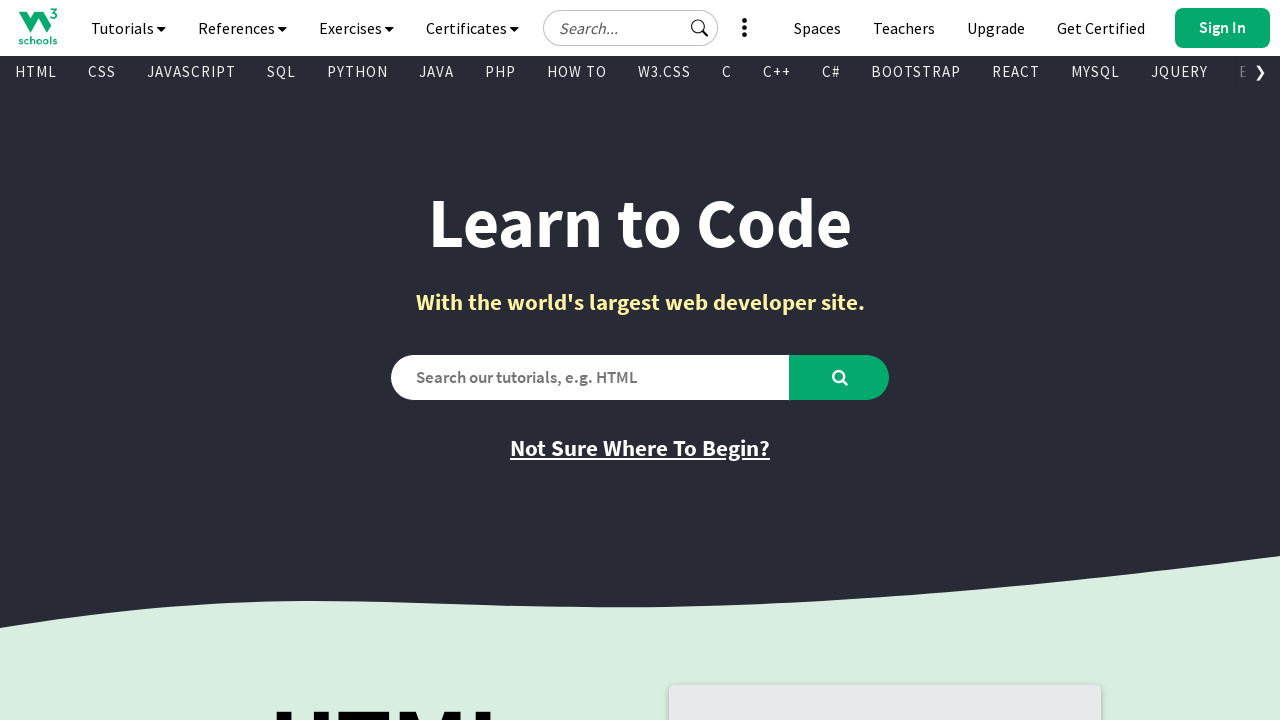

Retrieved href attribute from visible link
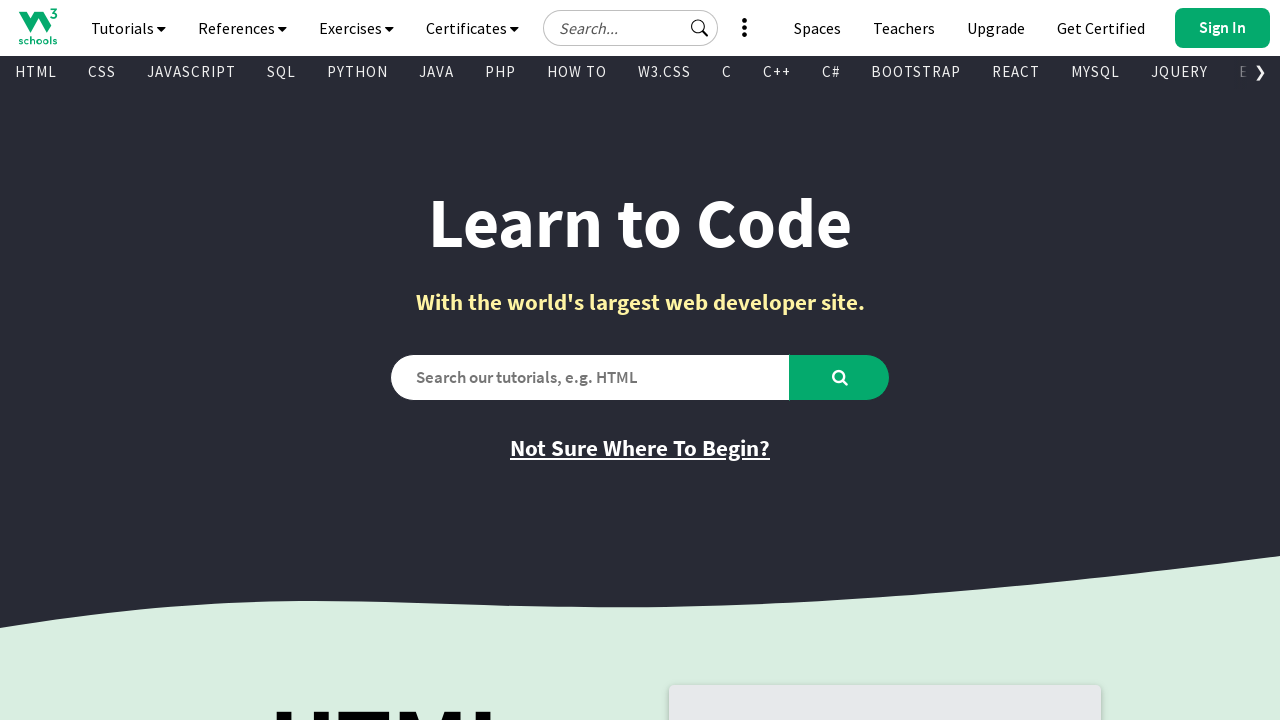

Retrieved text content from visible link
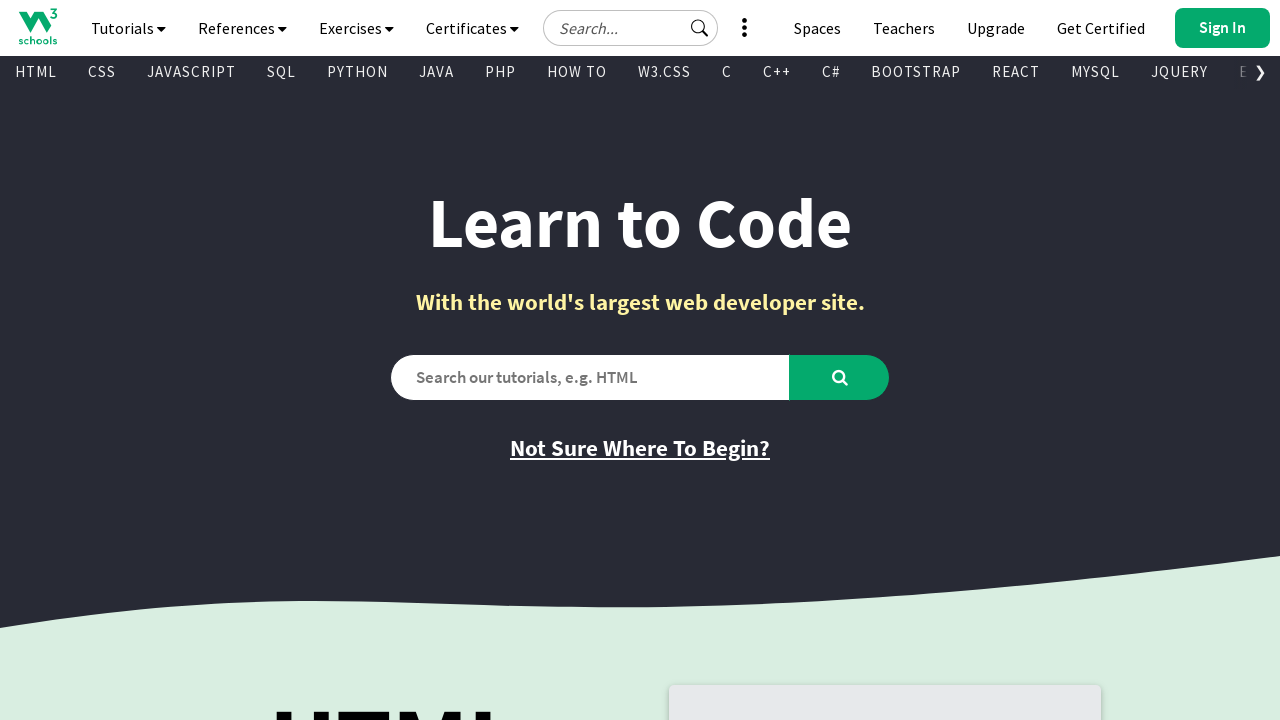

Retrieved href attribute from visible link
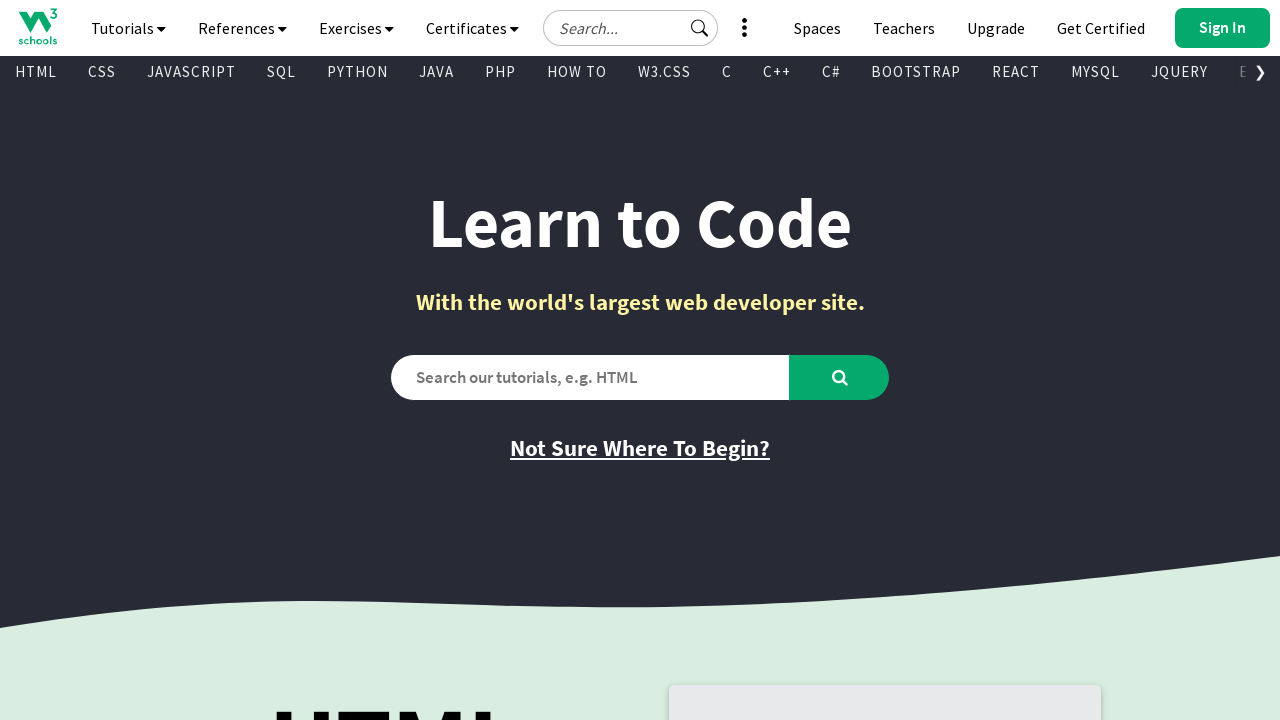

Retrieved text content from visible link
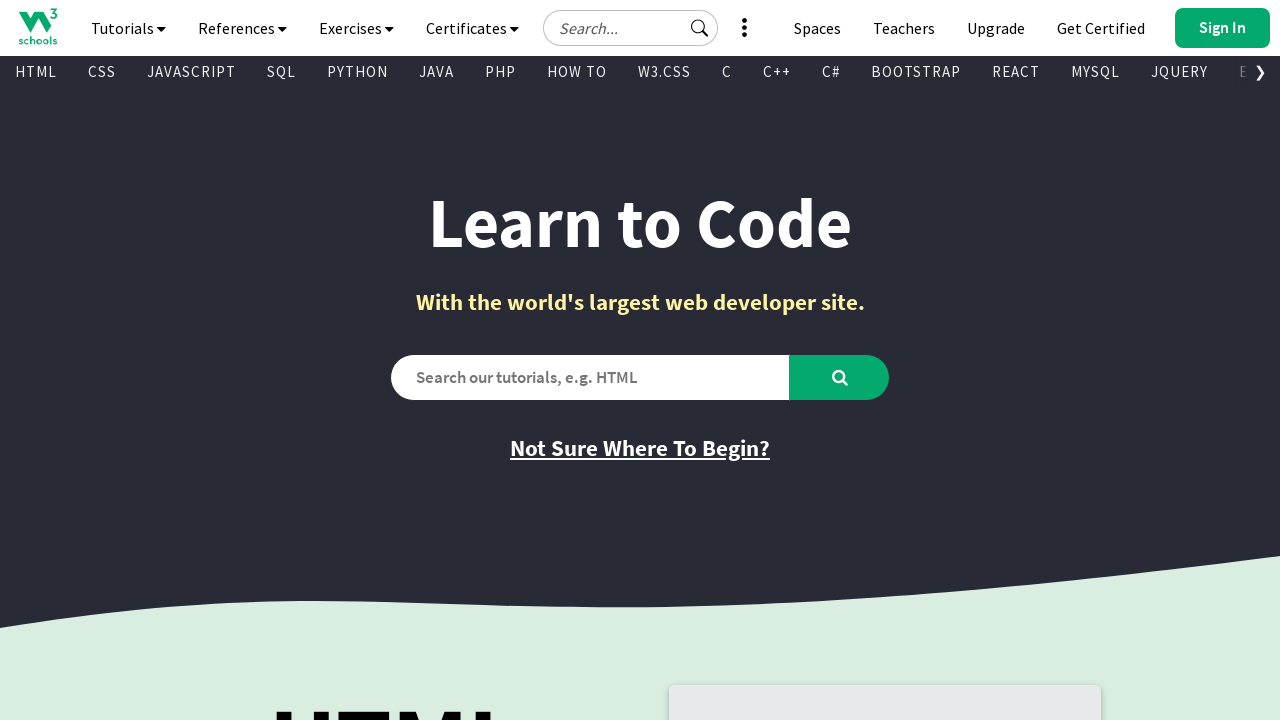

Retrieved href attribute from visible link
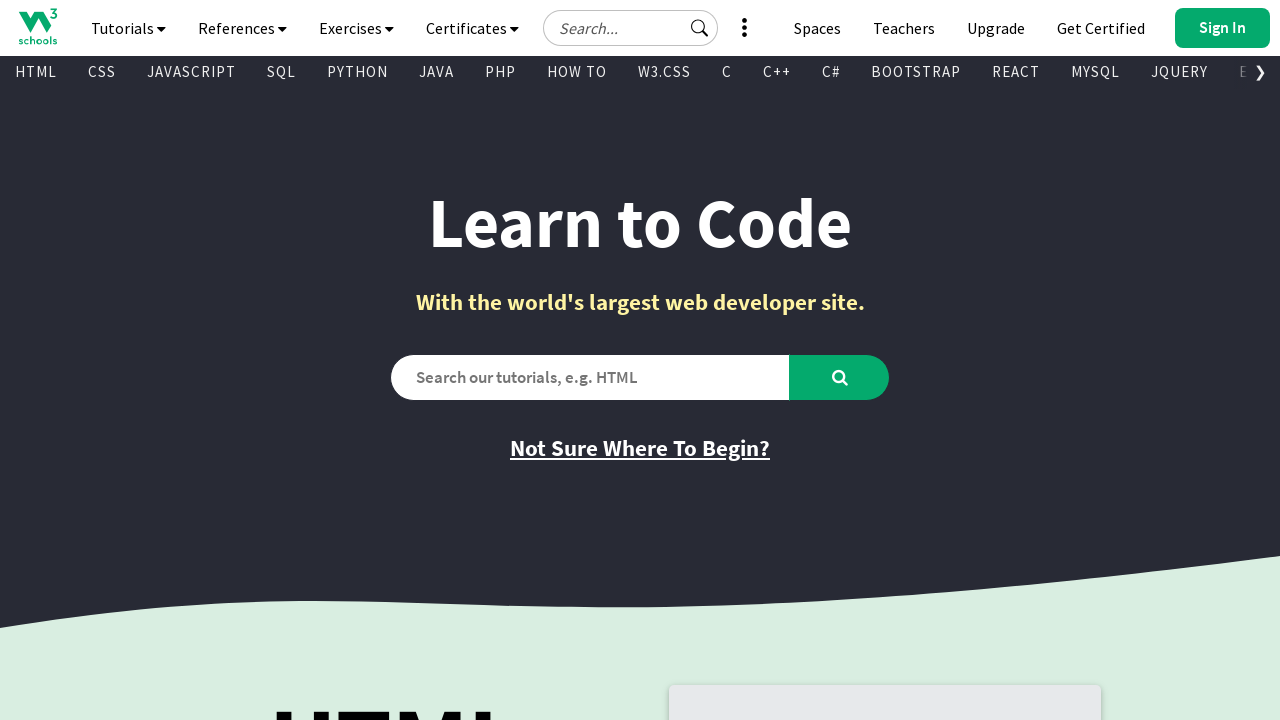

Retrieved text content from visible link
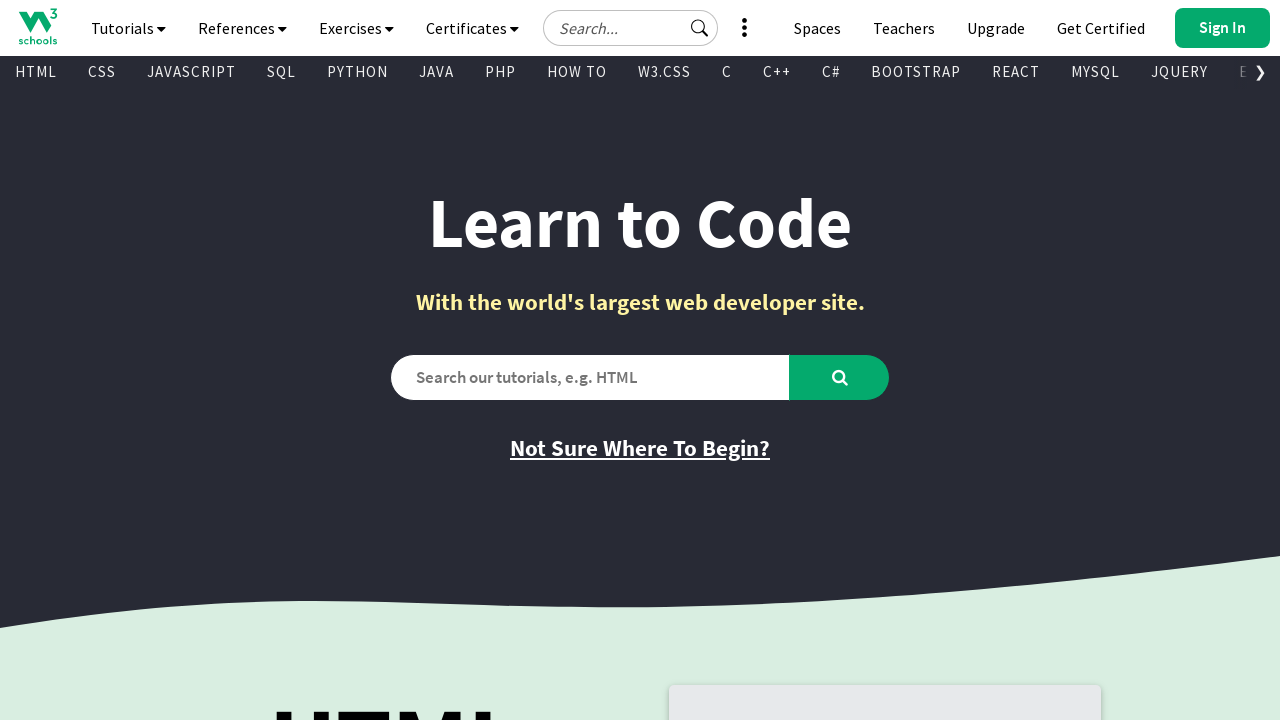

Retrieved href attribute from visible link
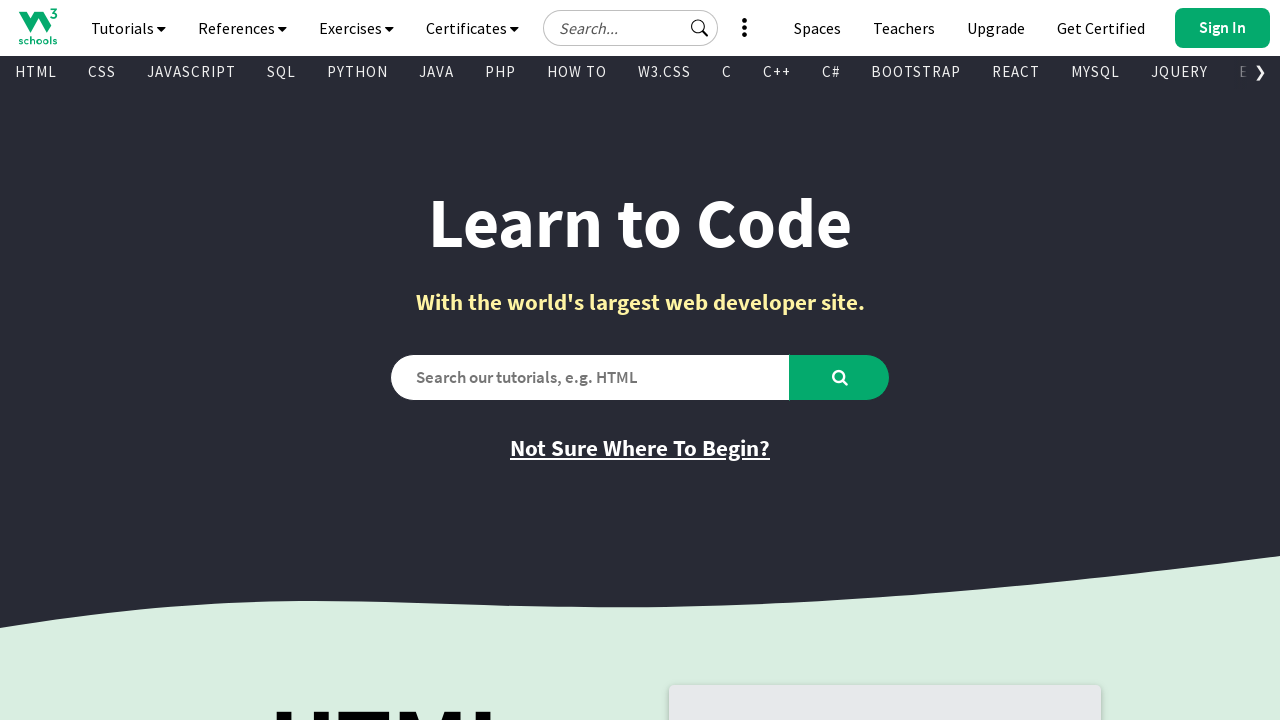

Retrieved text content from visible link
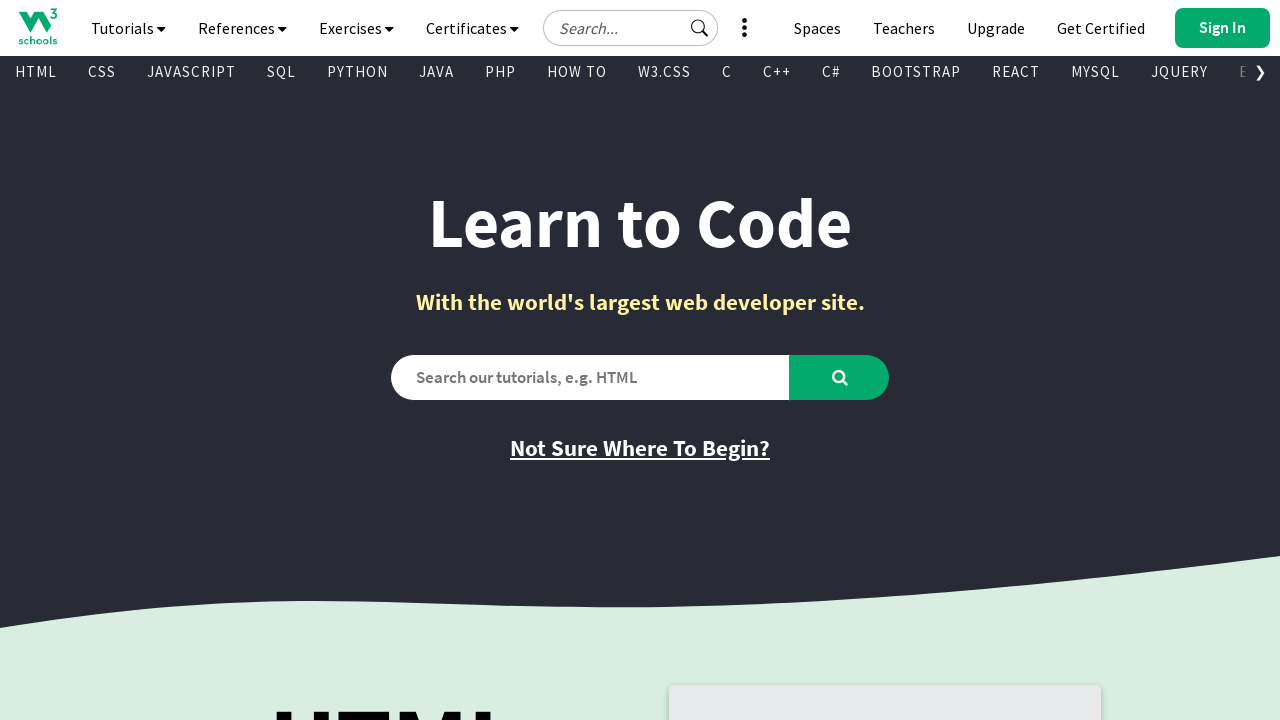

Retrieved href attribute from visible link
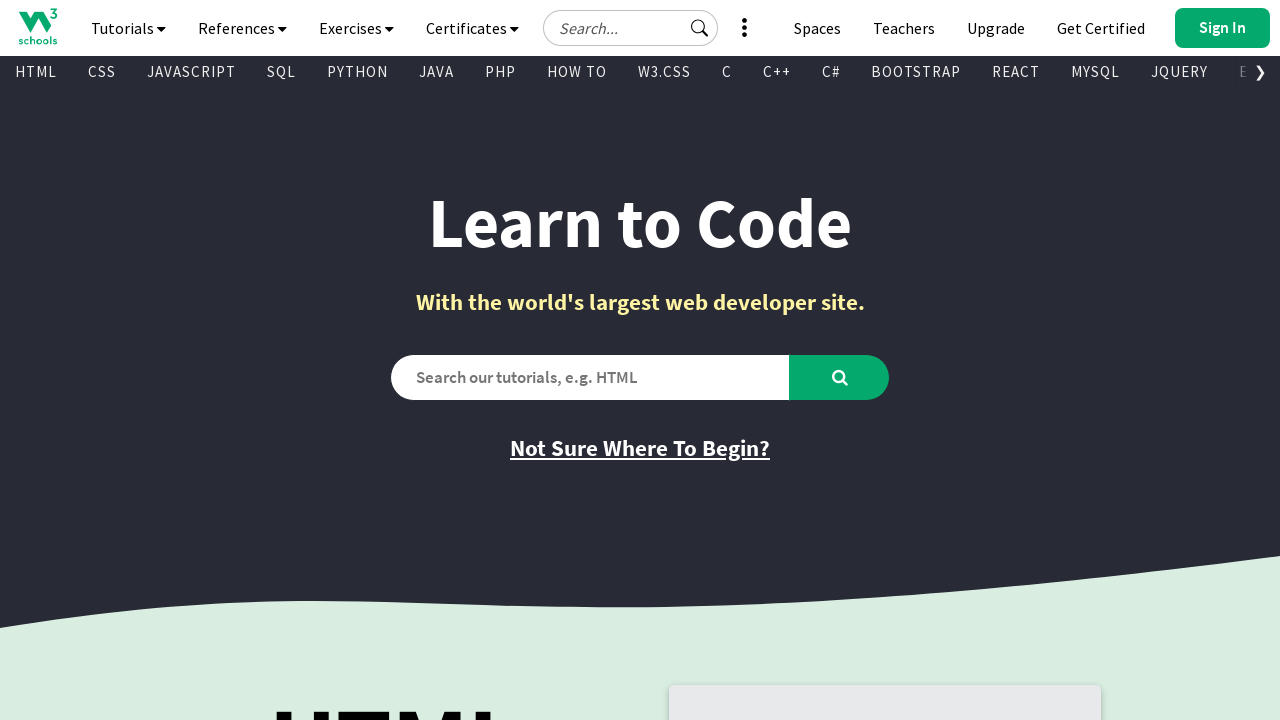

Retrieved text content from visible link
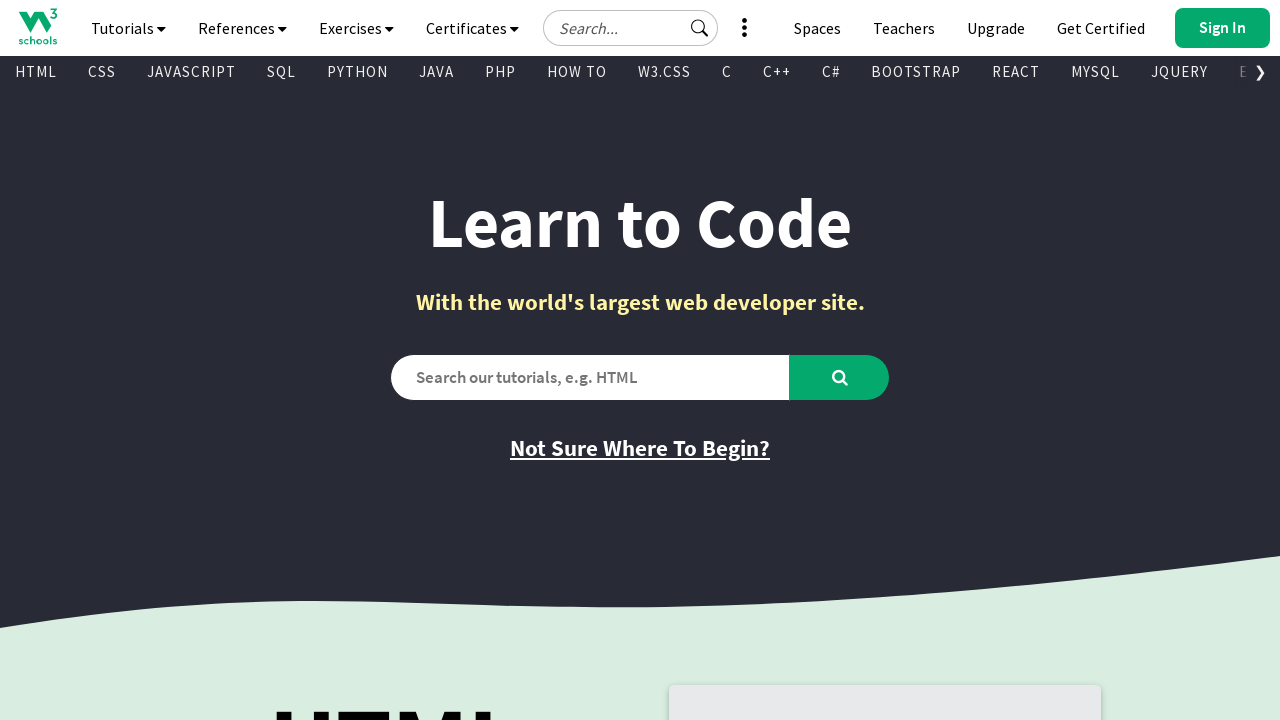

Retrieved href attribute from visible link
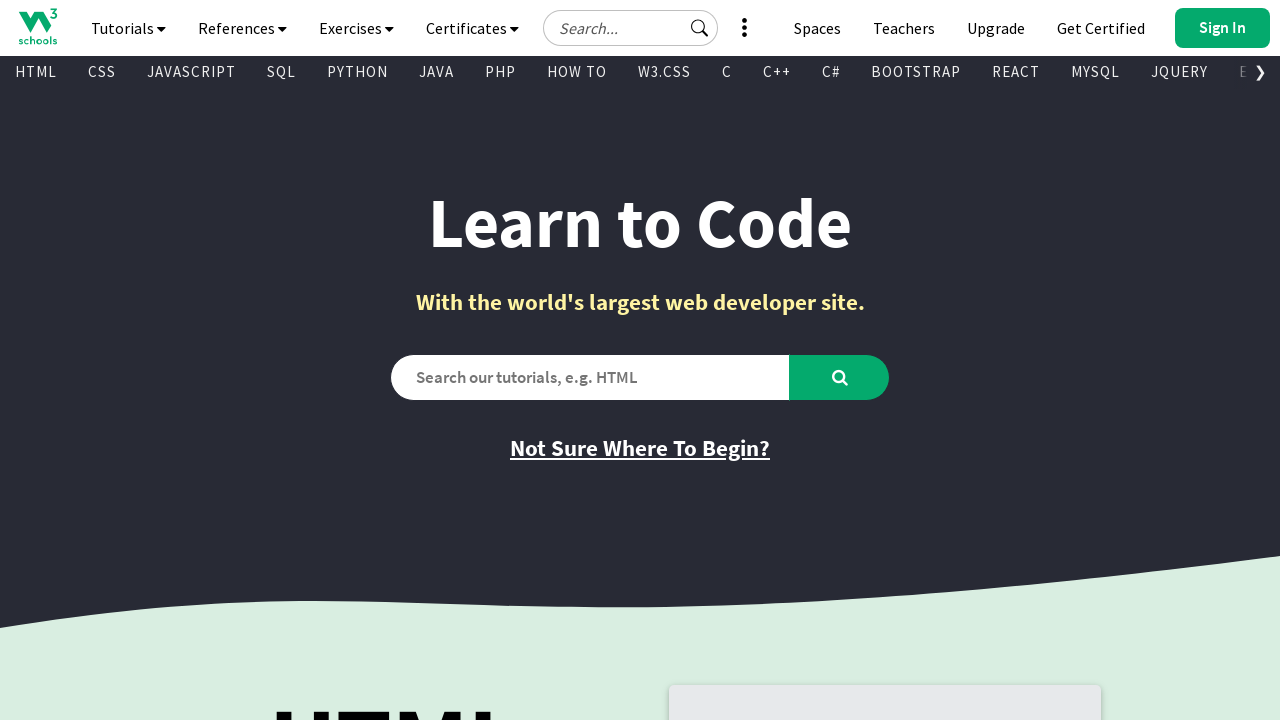

Retrieved text content from visible link
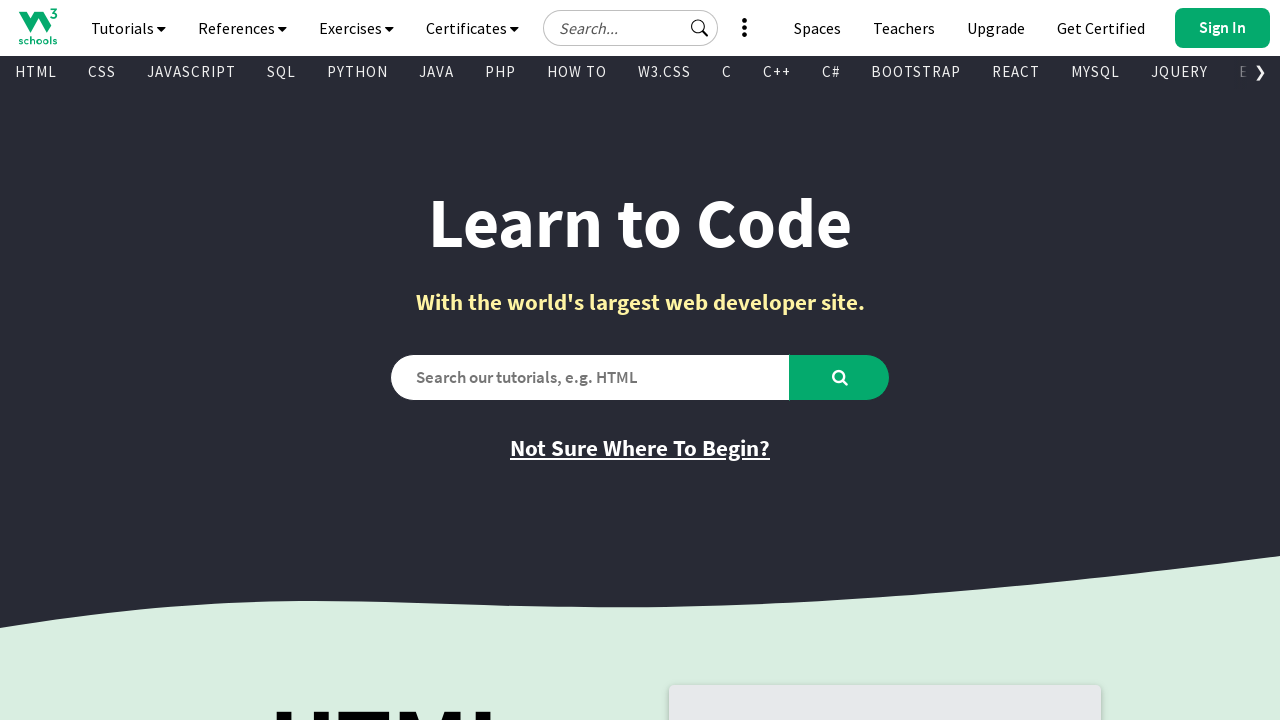

Retrieved href attribute from visible link
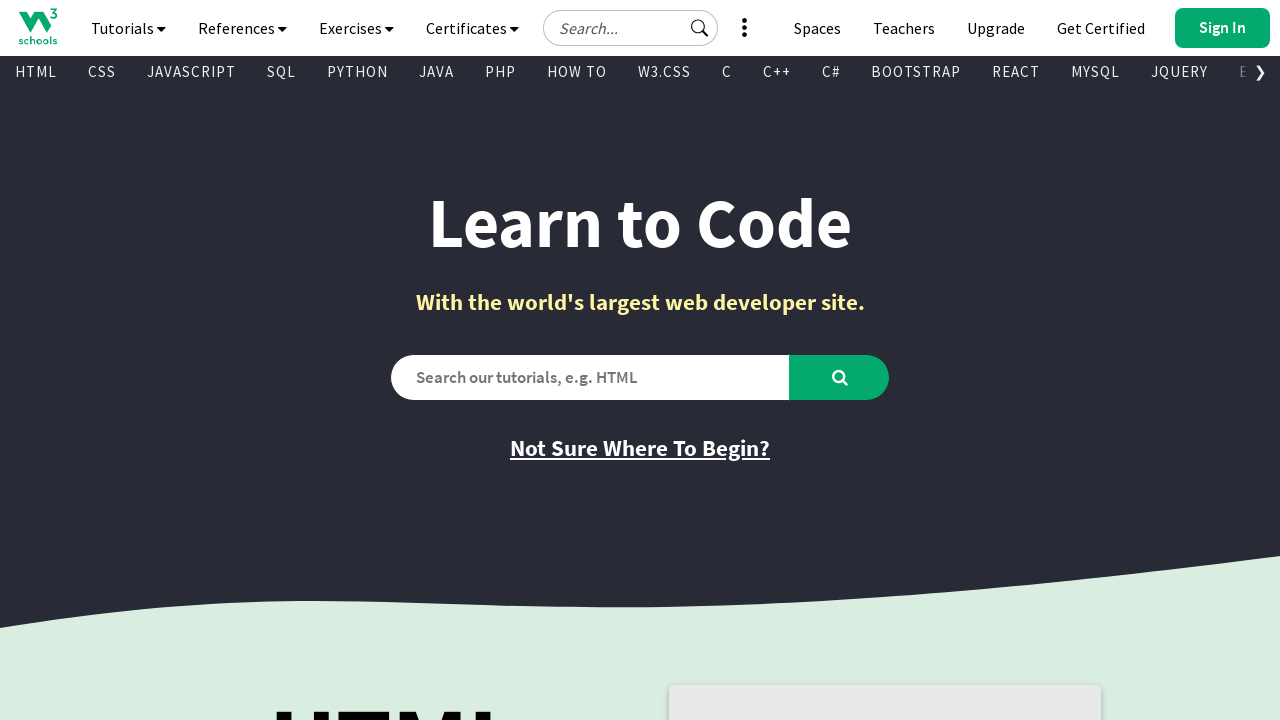

Retrieved text content from visible link
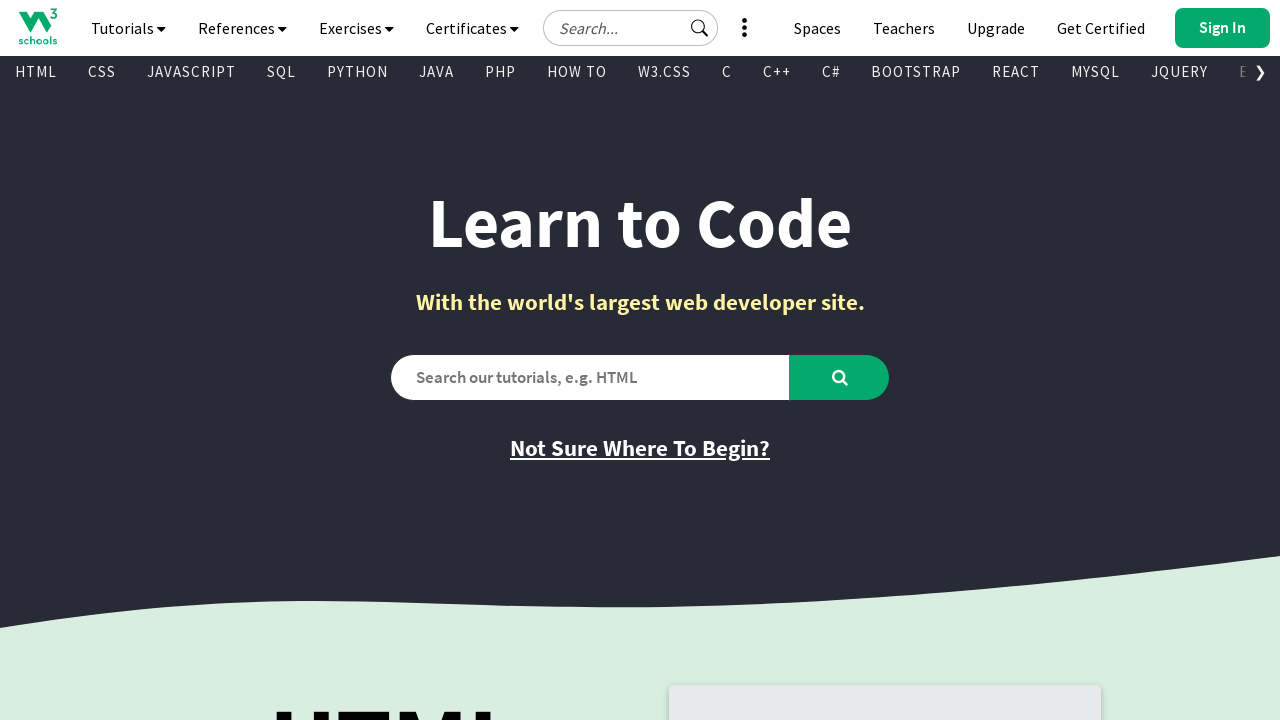

Retrieved href attribute from visible link
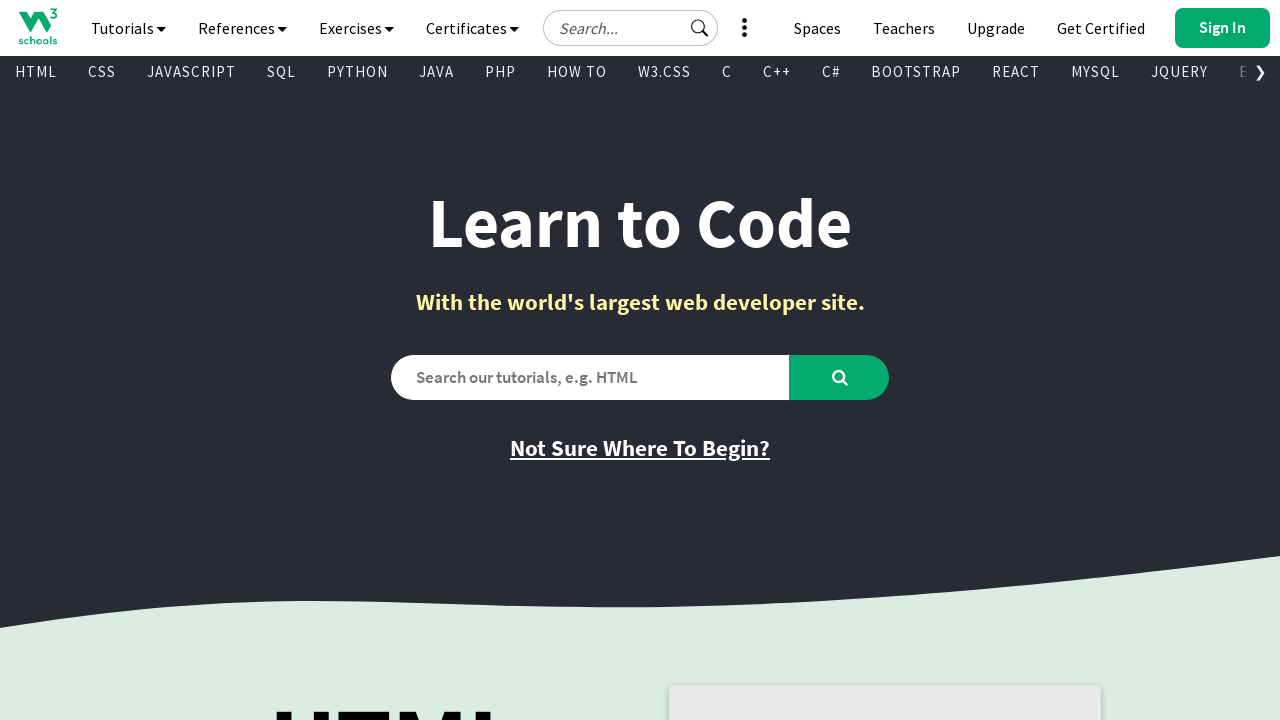

Retrieved text content from visible link
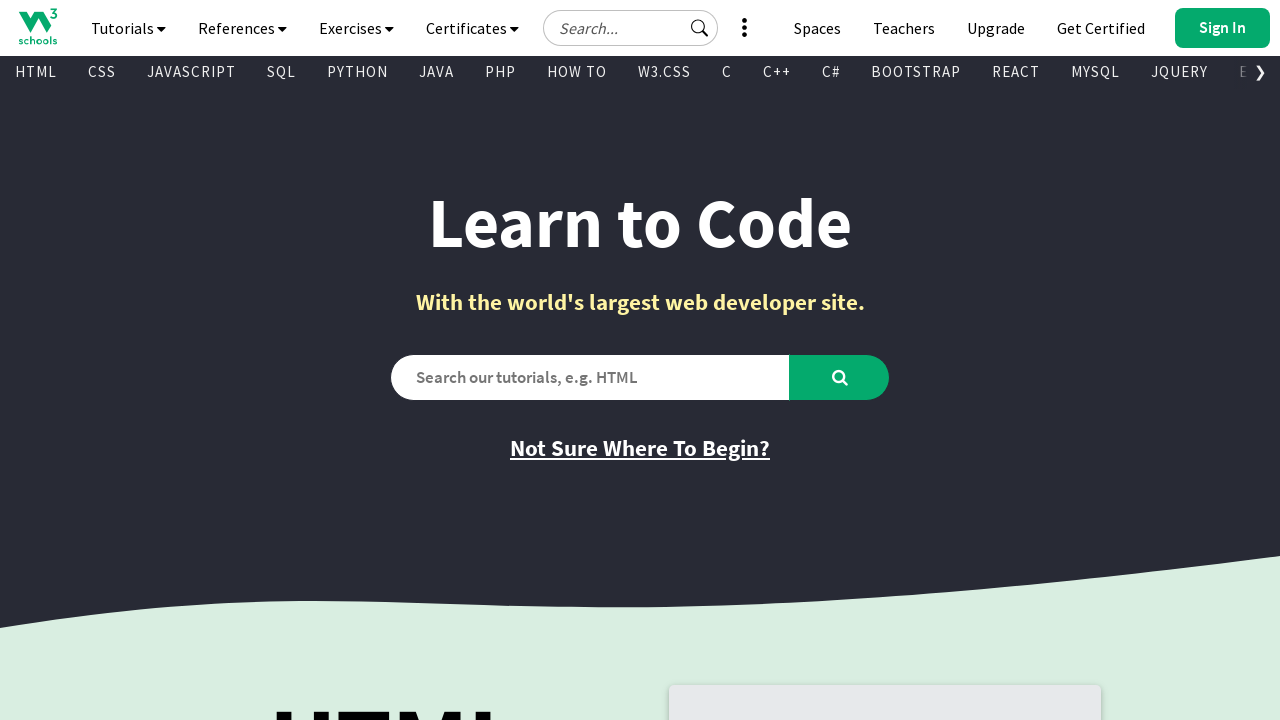

Retrieved href attribute from visible link
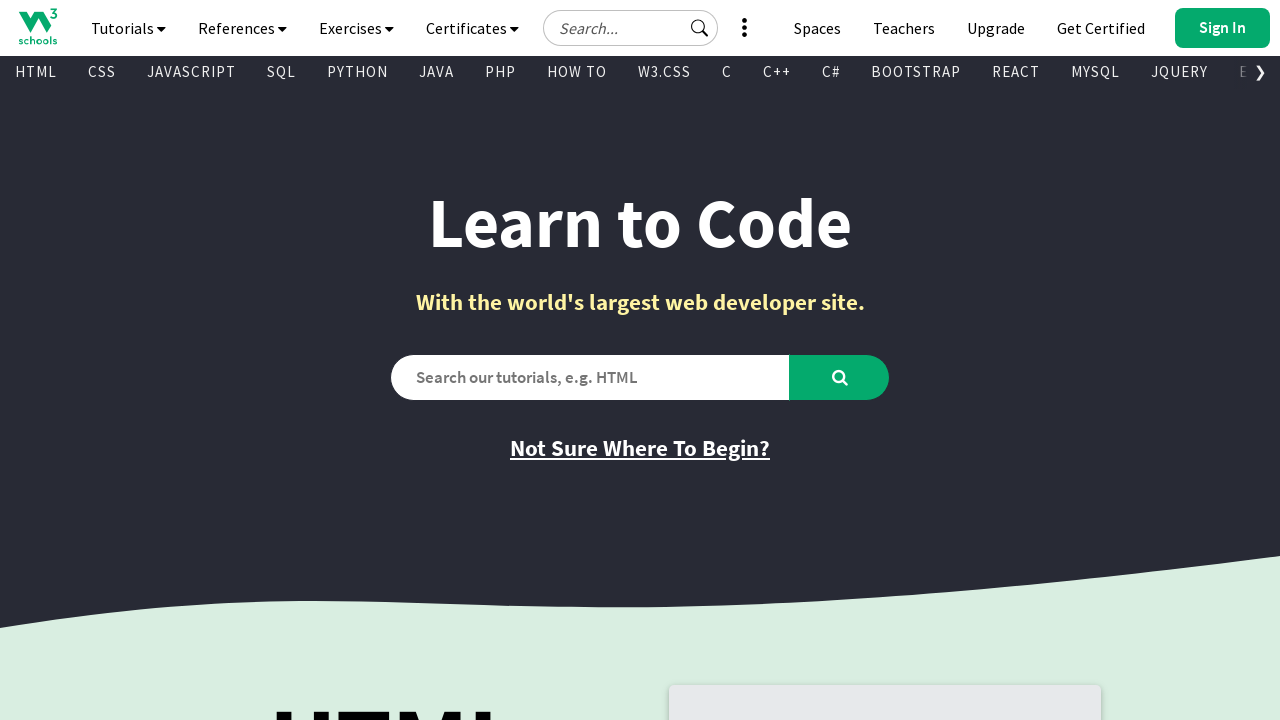

Retrieved text content from visible link
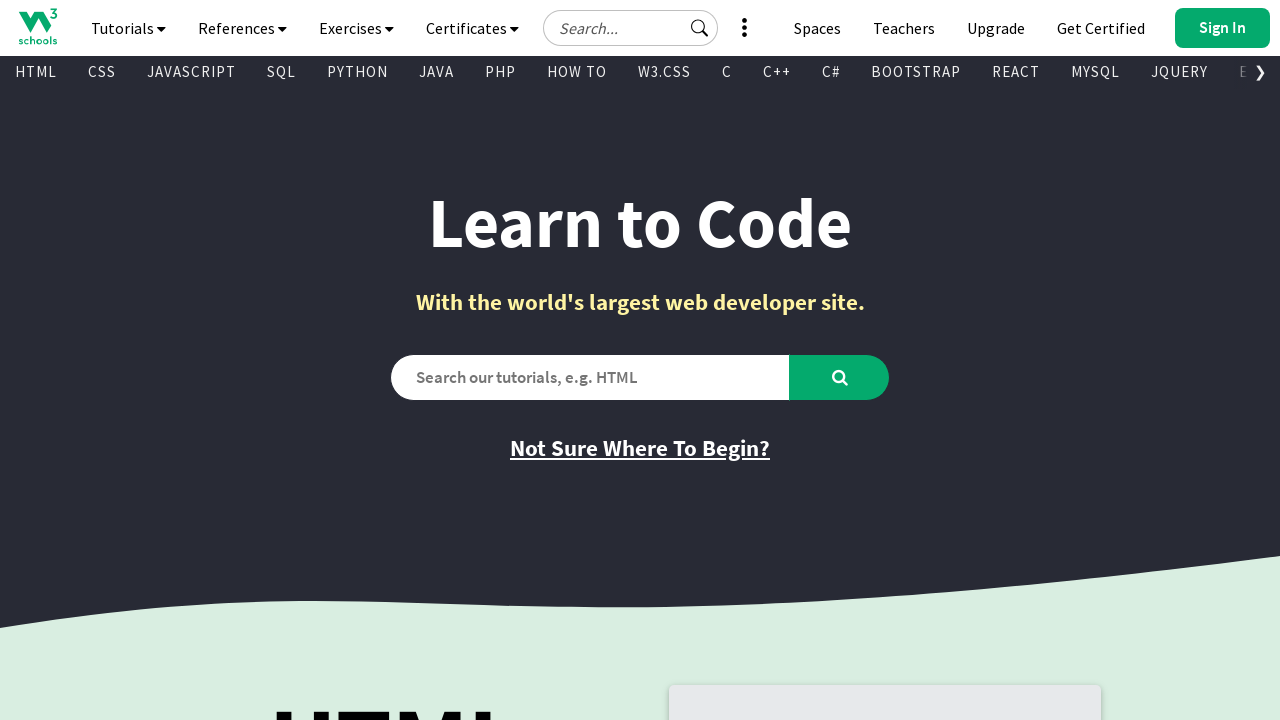

Retrieved href attribute from visible link
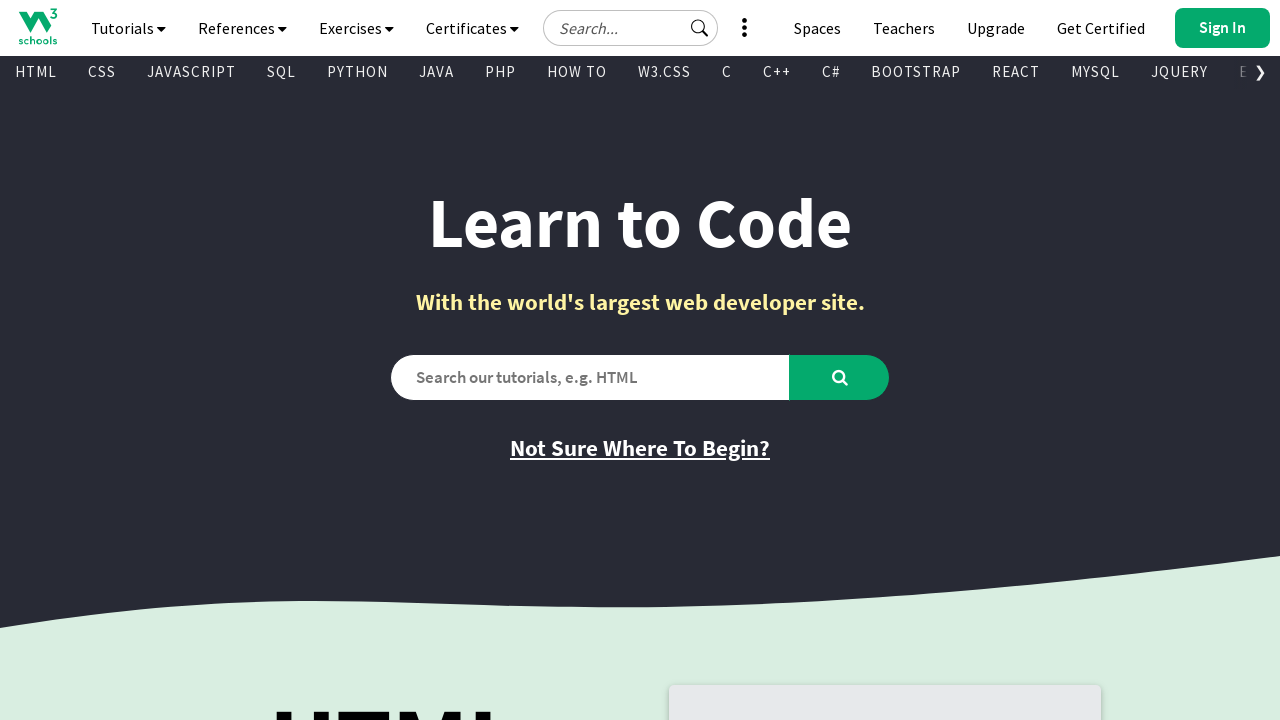

Retrieved text content from visible link
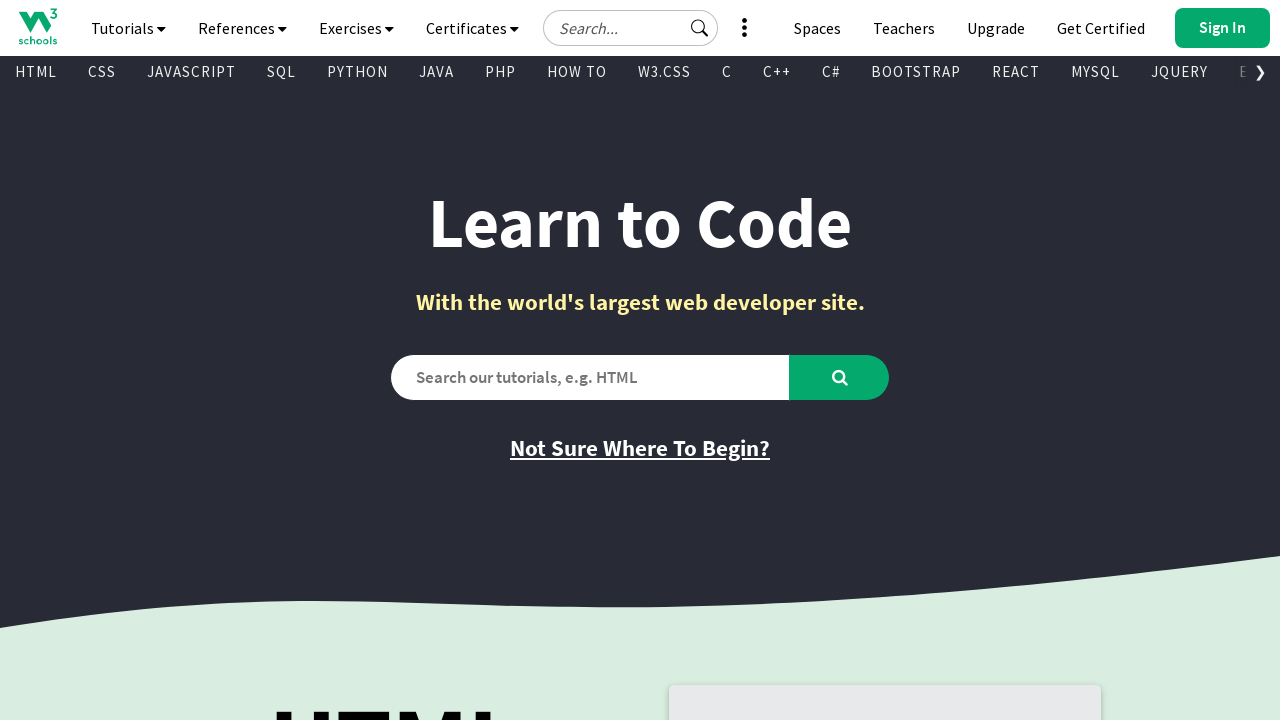

Retrieved href attribute from visible link
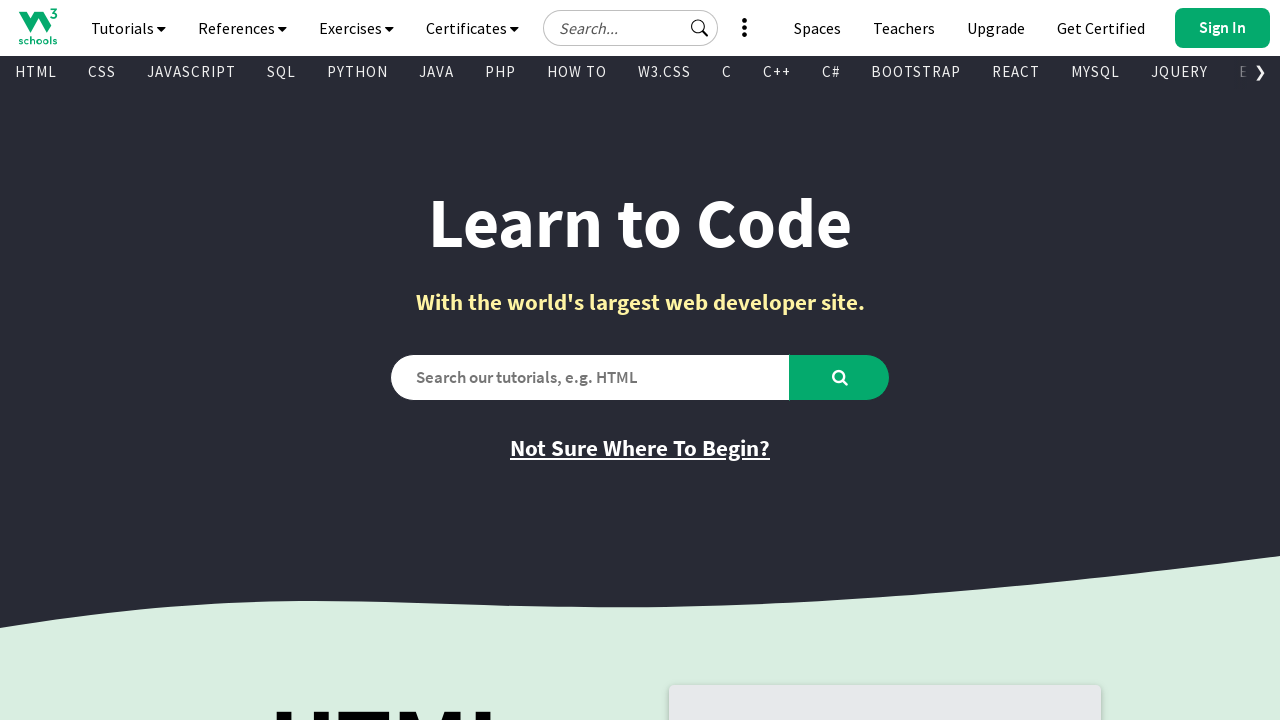

Retrieved text content from visible link
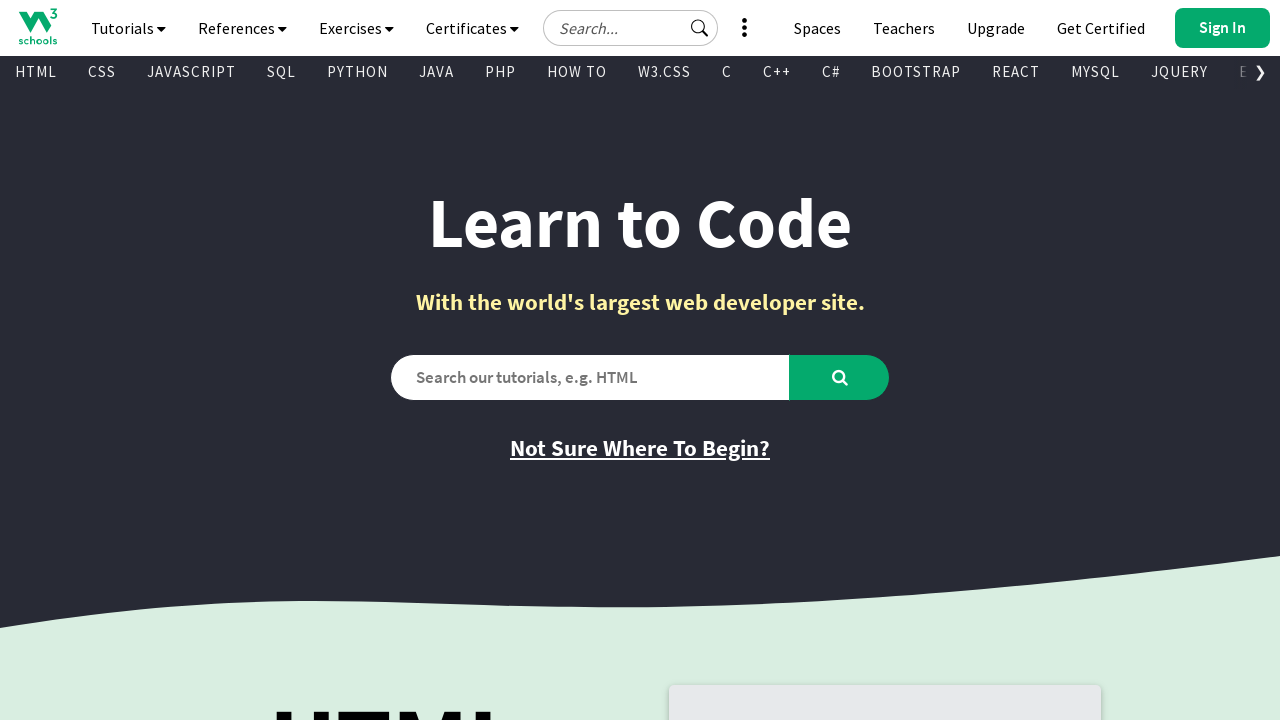

Retrieved href attribute from visible link
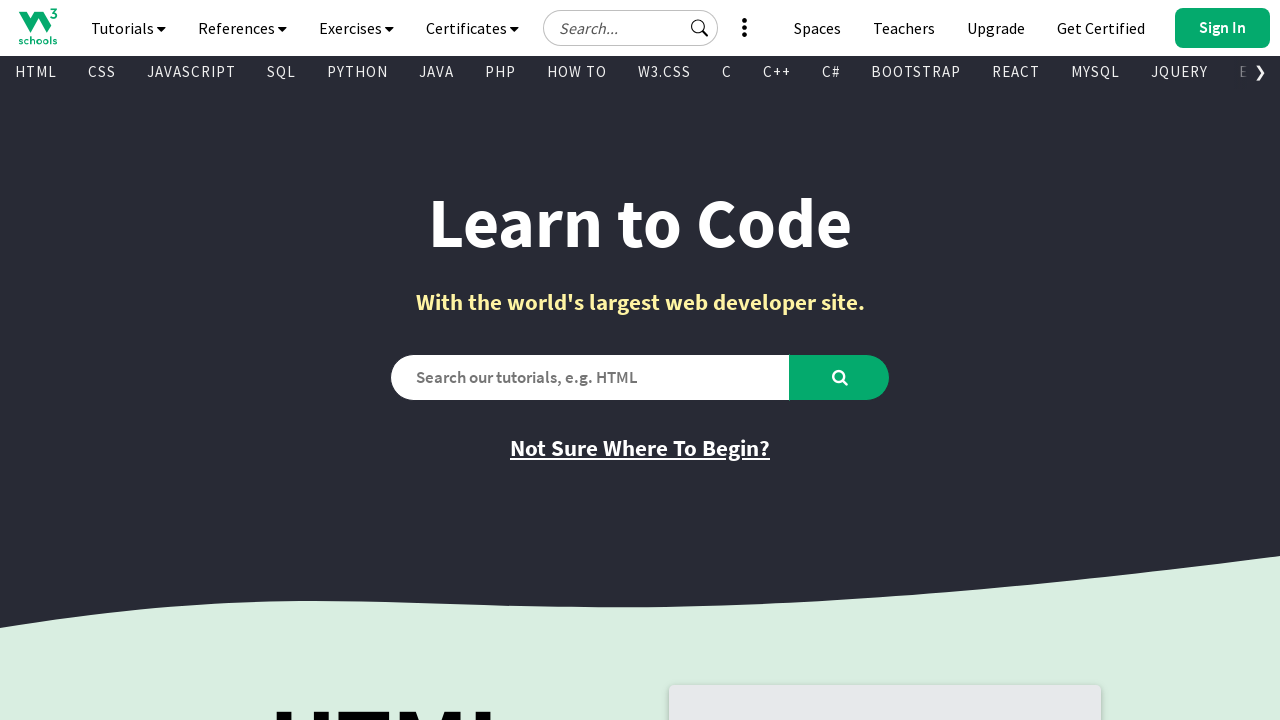

Retrieved text content from visible link
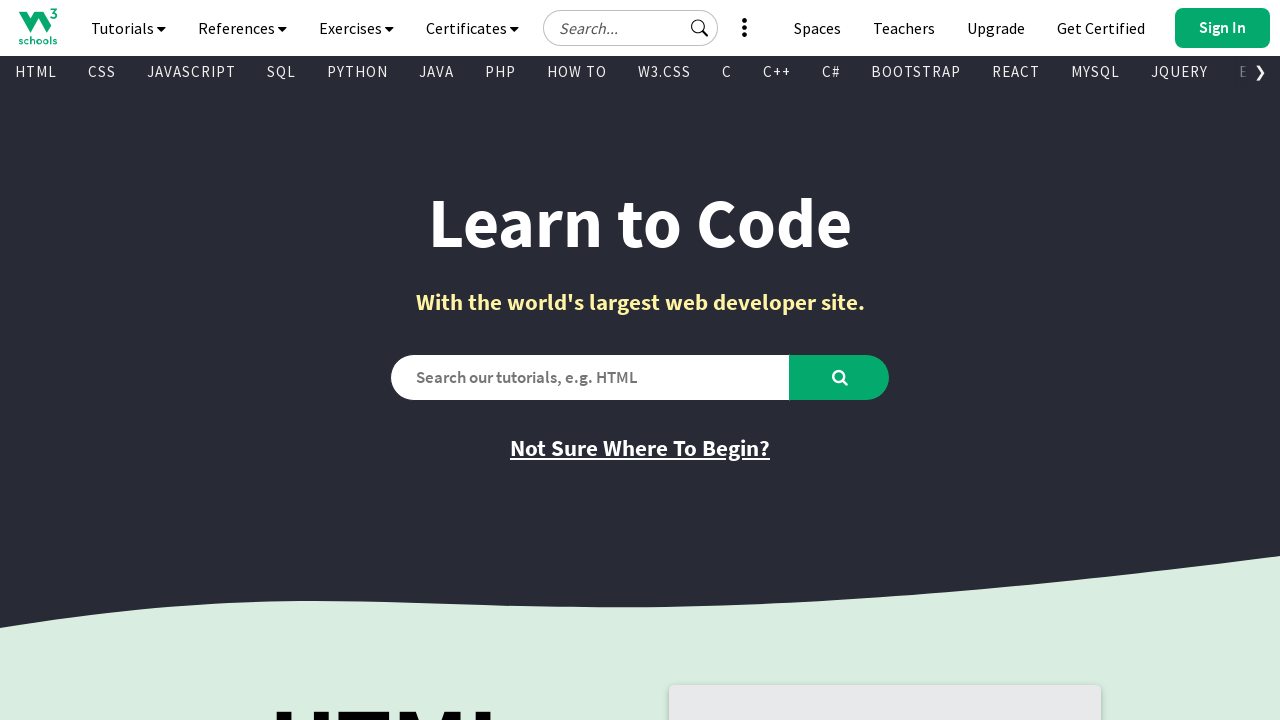

Retrieved href attribute from visible link
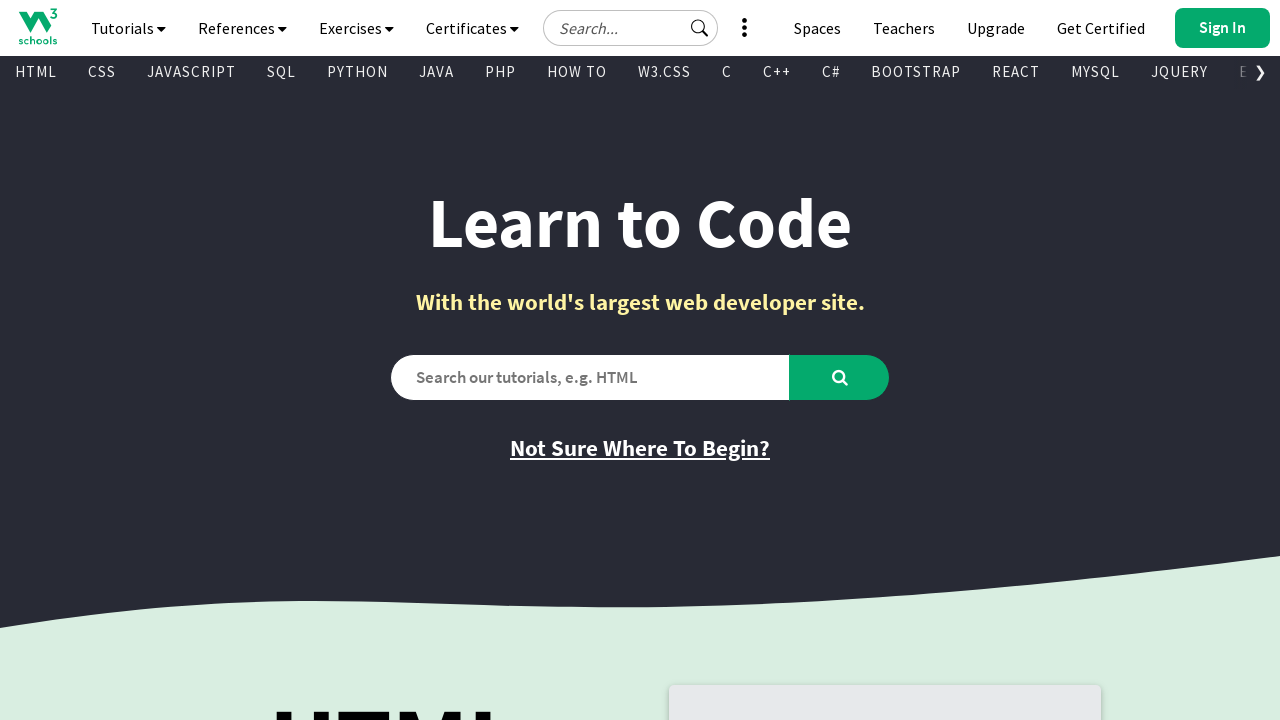

Retrieved text content from visible link
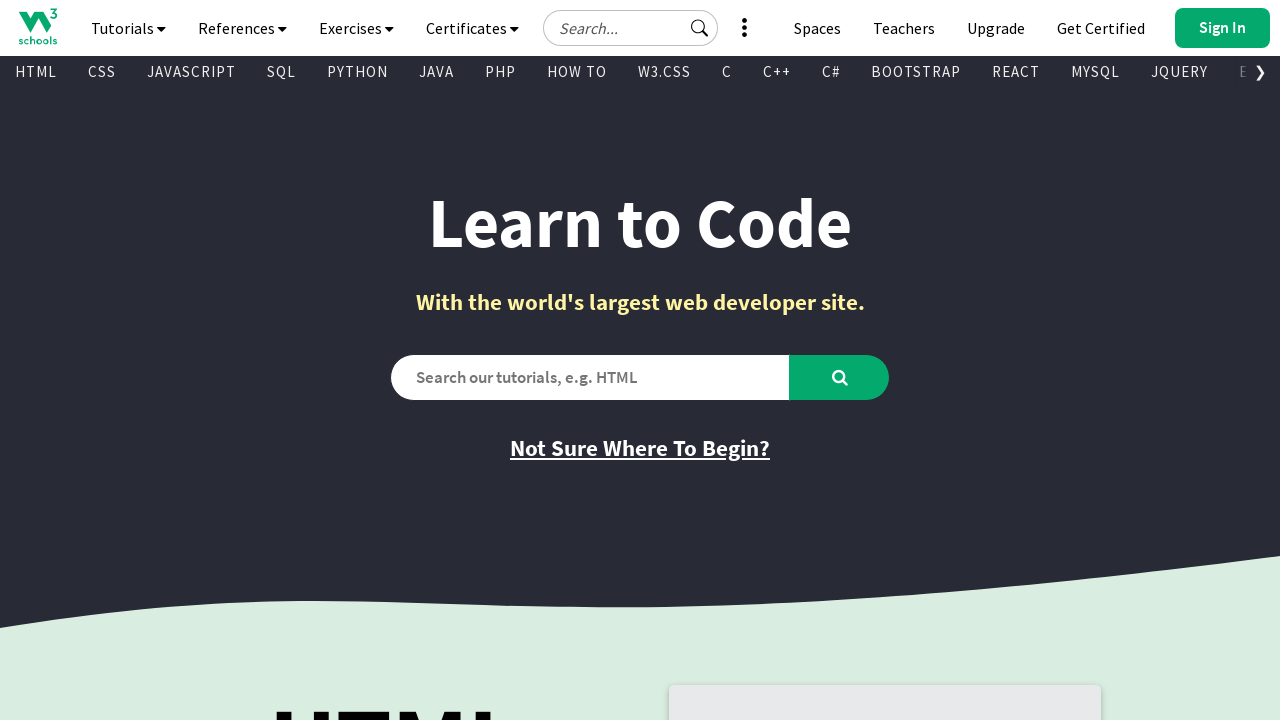

Retrieved href attribute from visible link
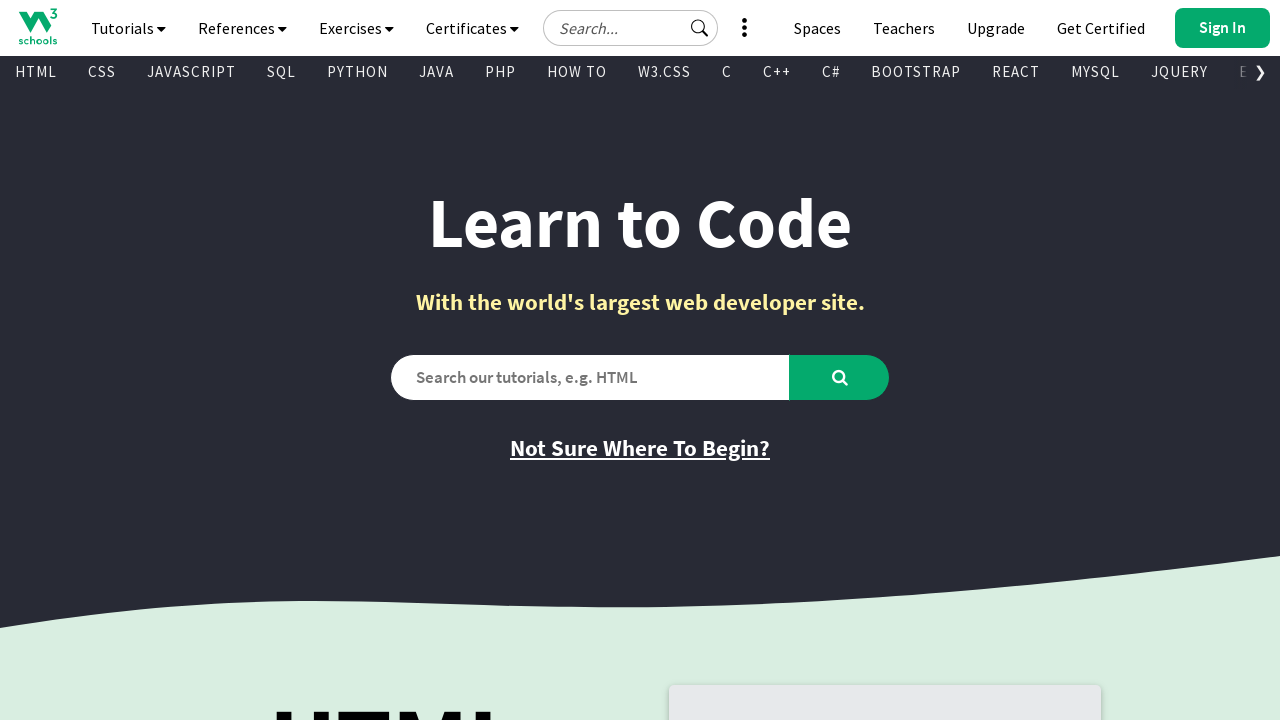

Retrieved text content from visible link
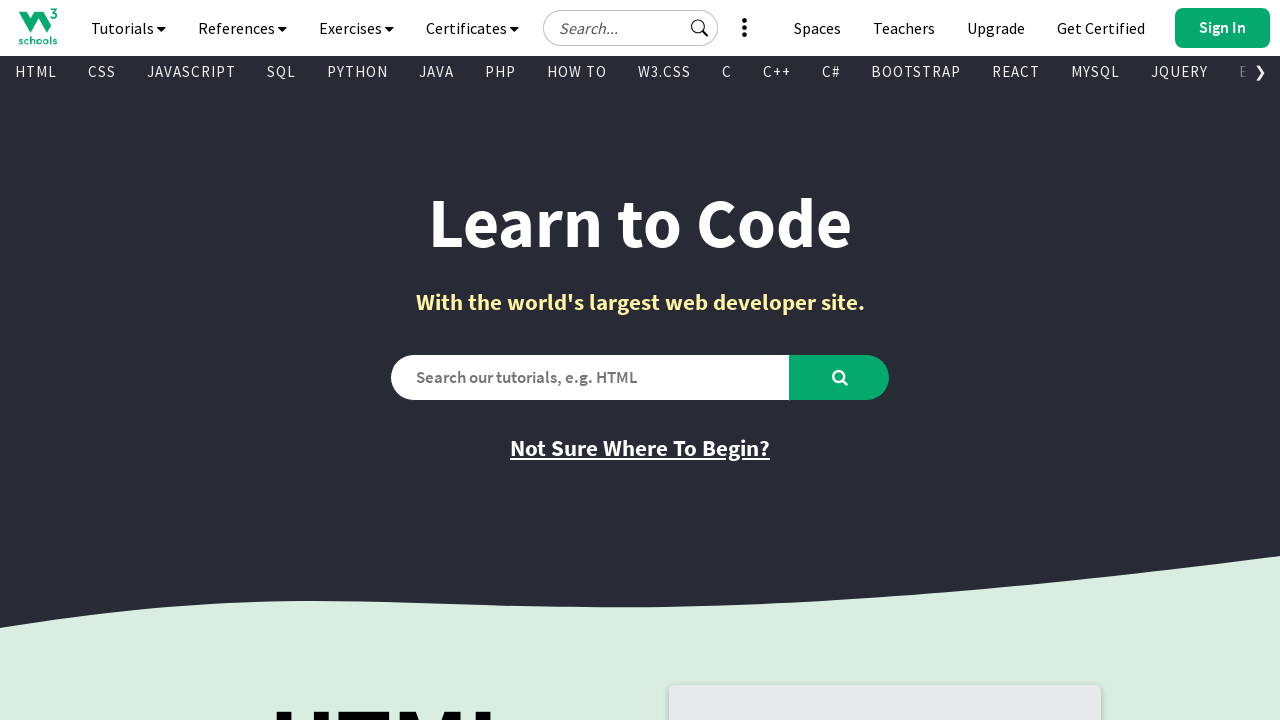

Retrieved href attribute from visible link
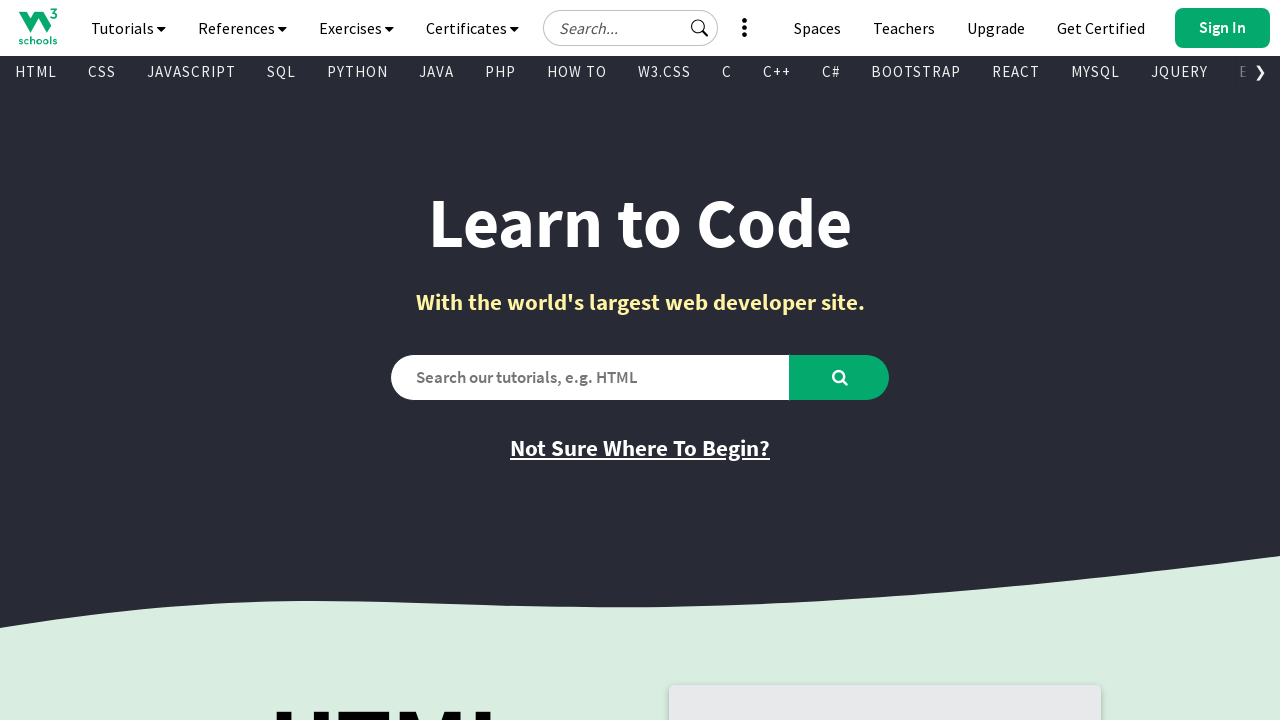

Retrieved text content from visible link
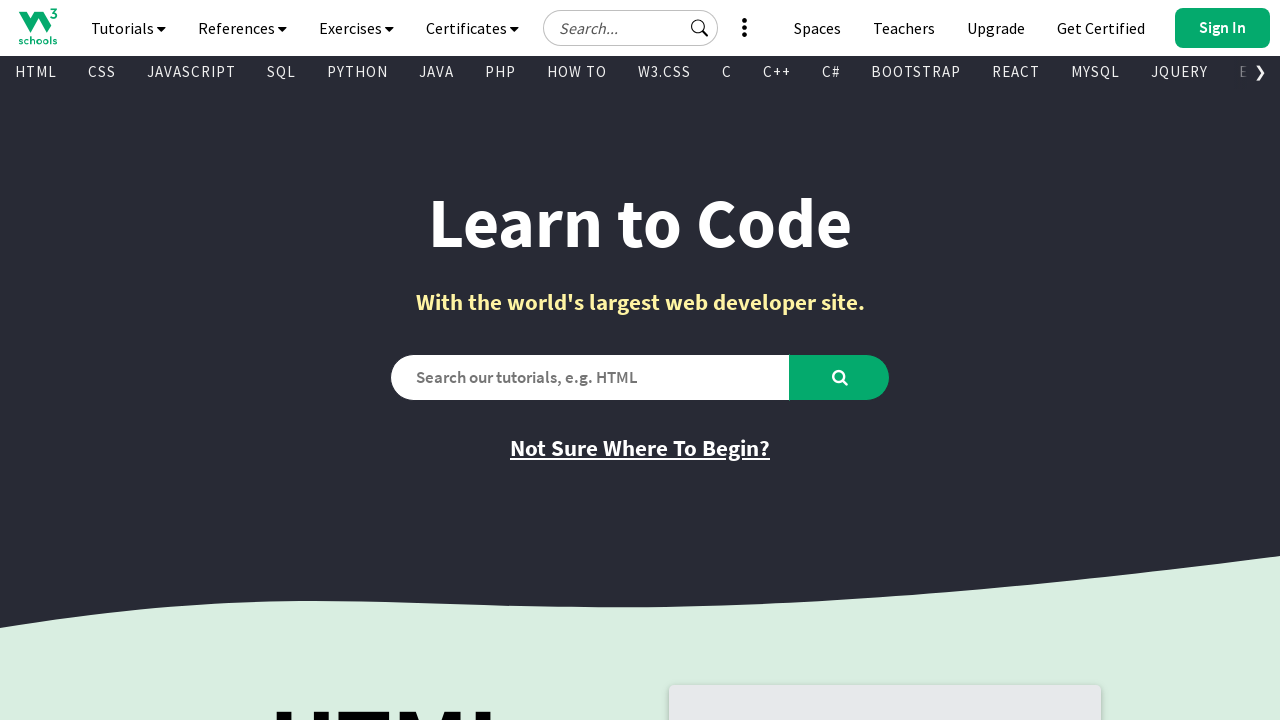

Retrieved href attribute from visible link
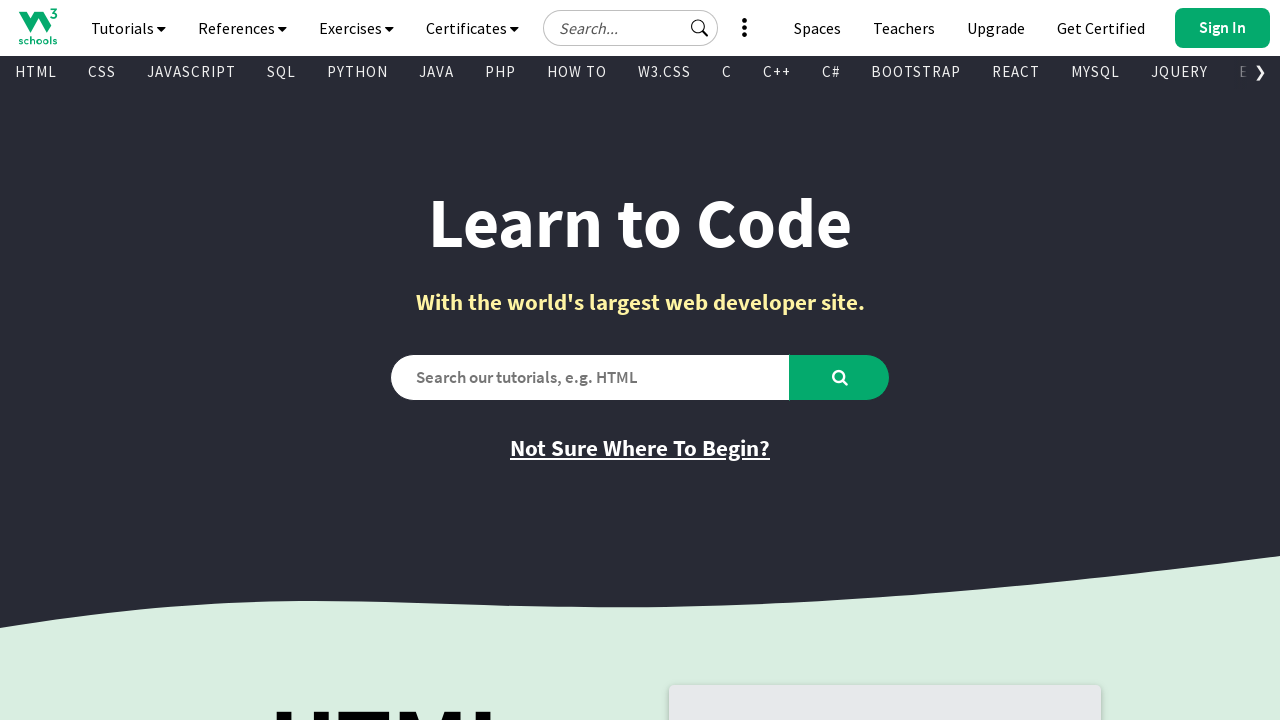

Retrieved text content from visible link
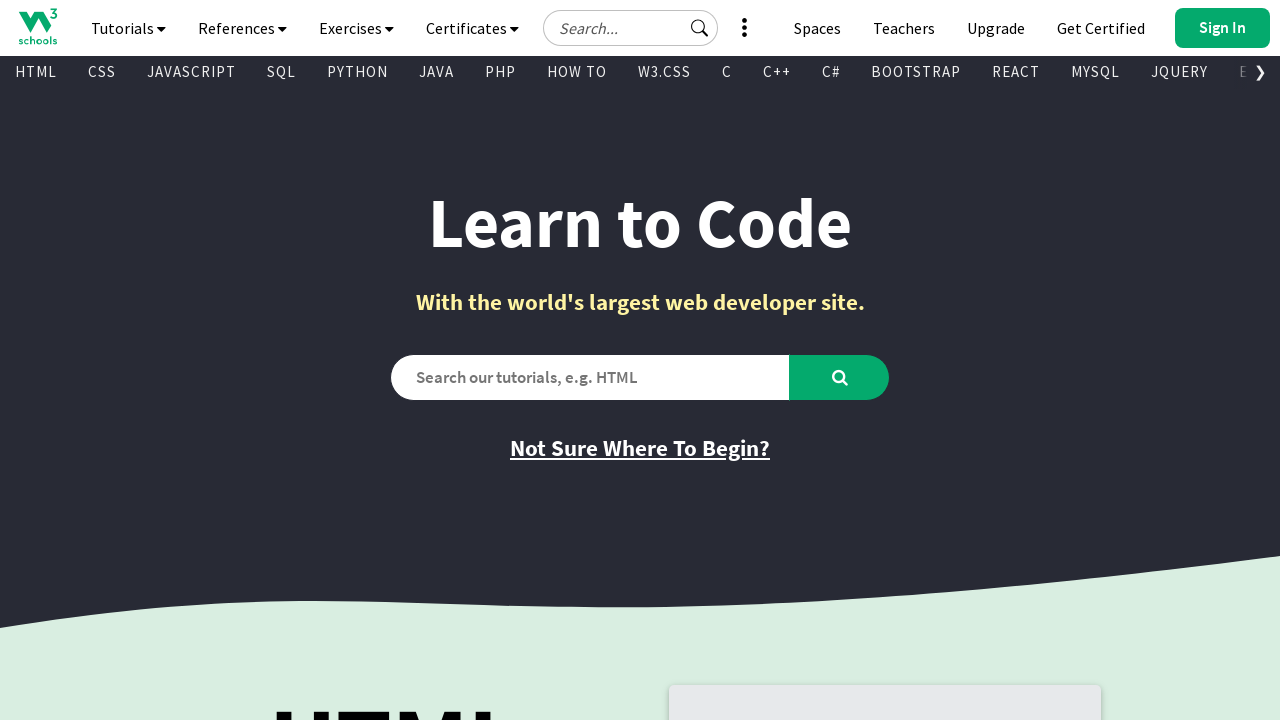

Retrieved href attribute from visible link
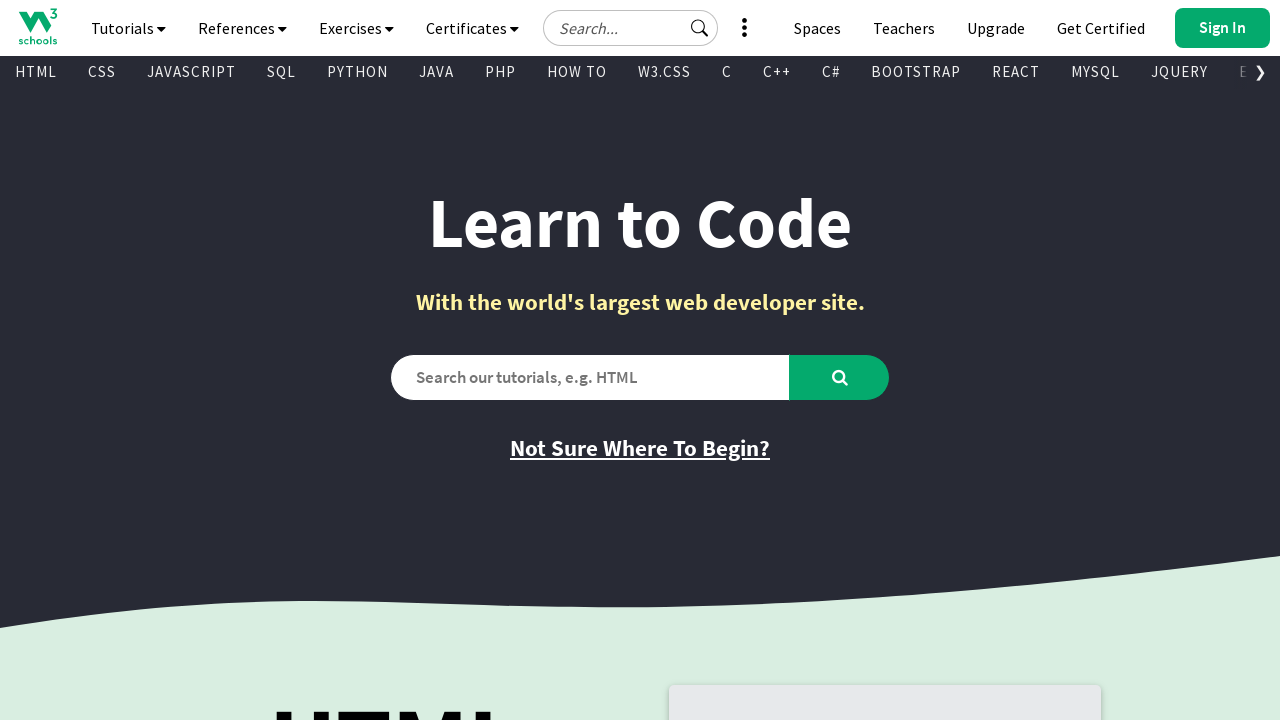

Retrieved text content from visible link
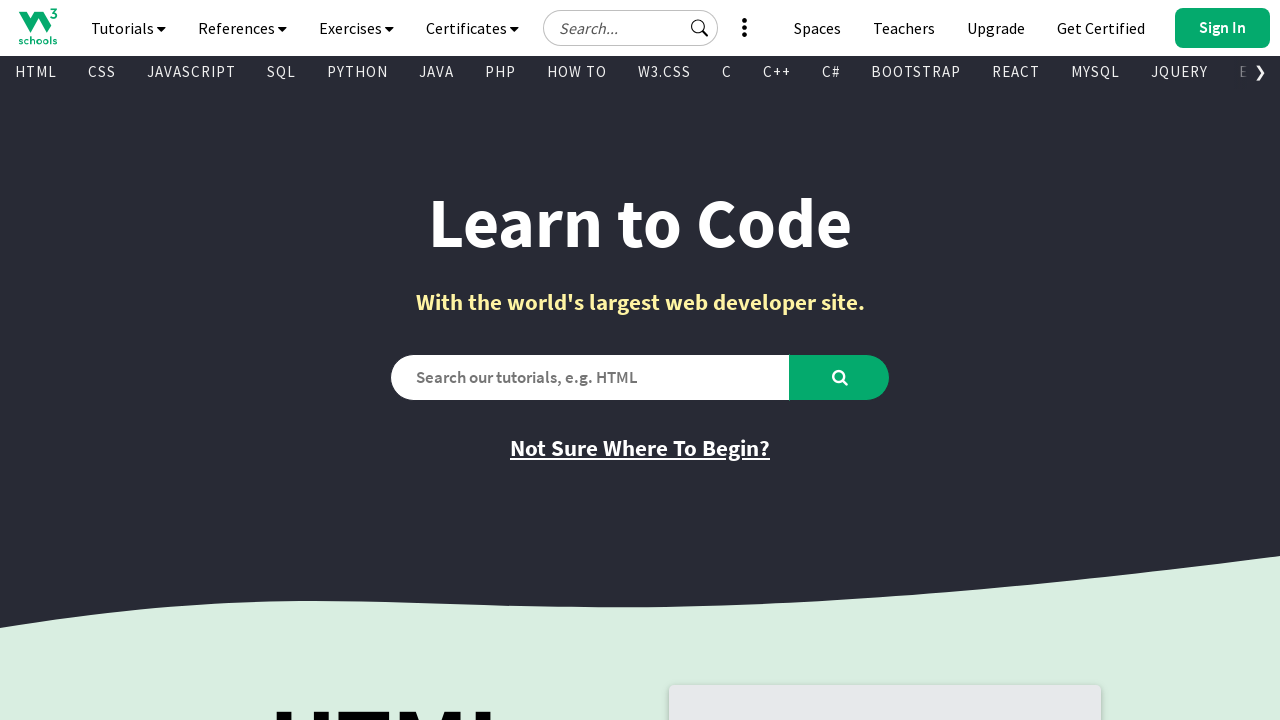

Retrieved href attribute from visible link
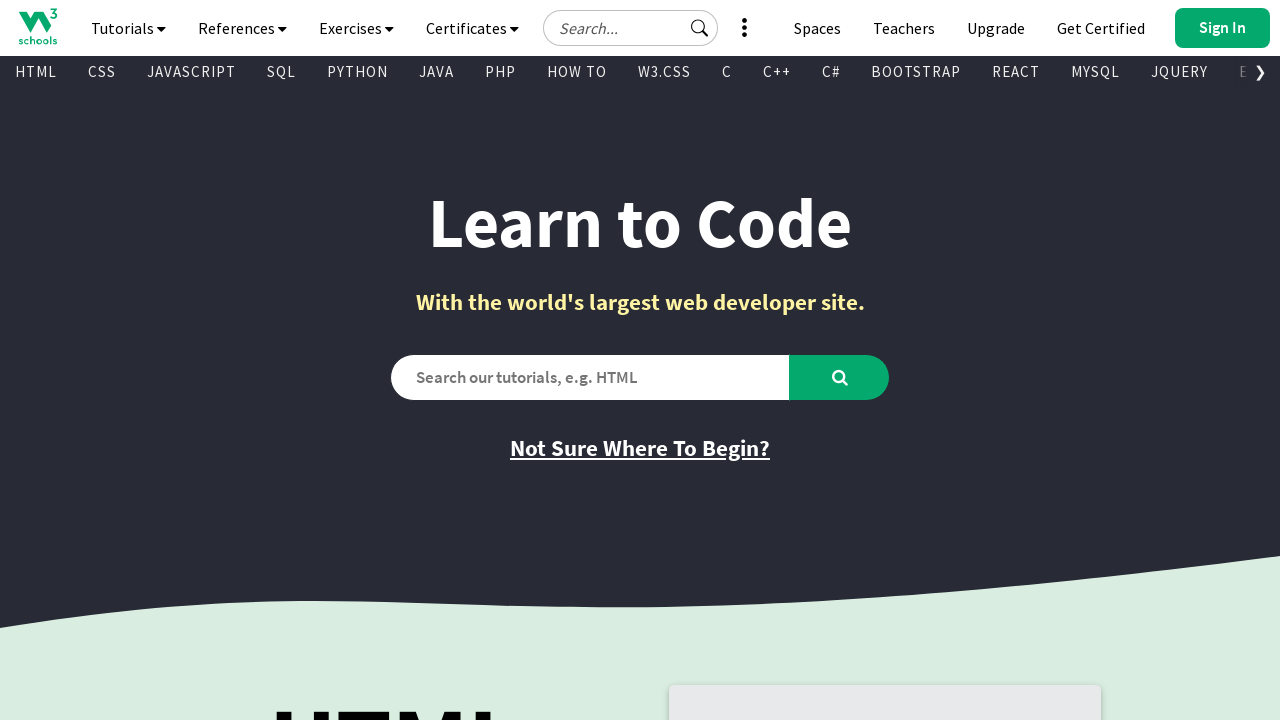

Retrieved text content from visible link
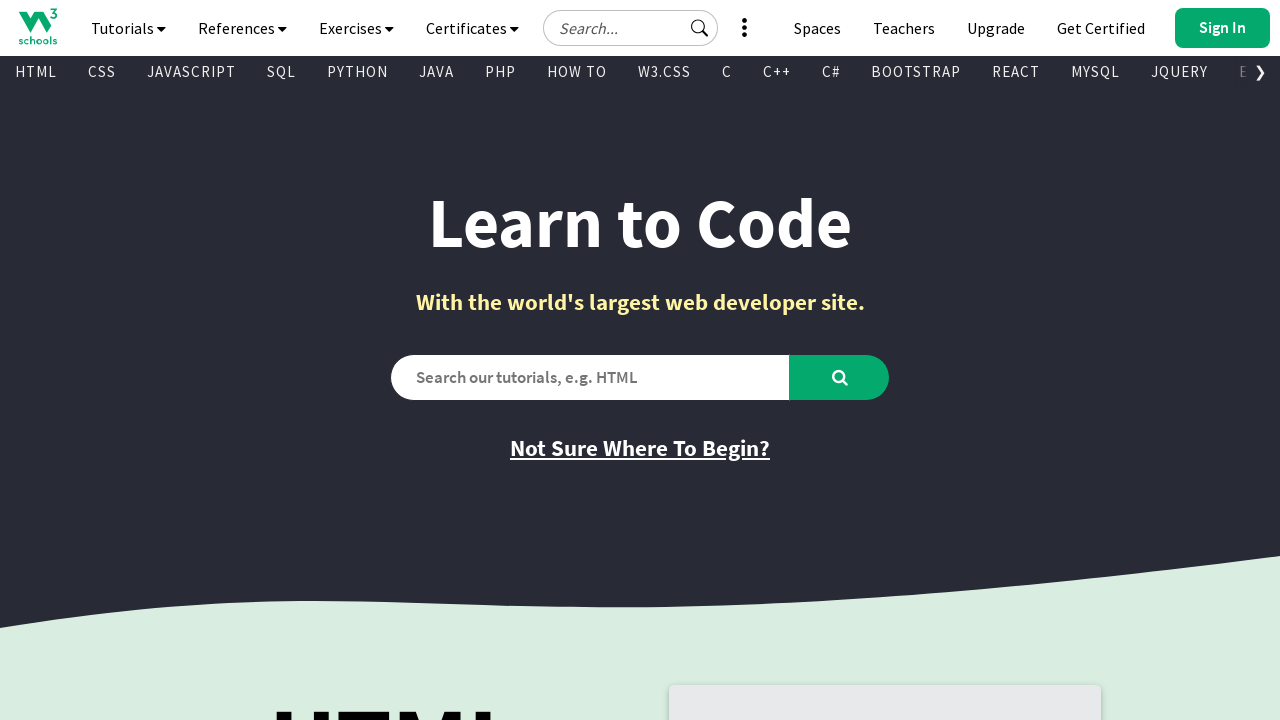

Retrieved href attribute from visible link
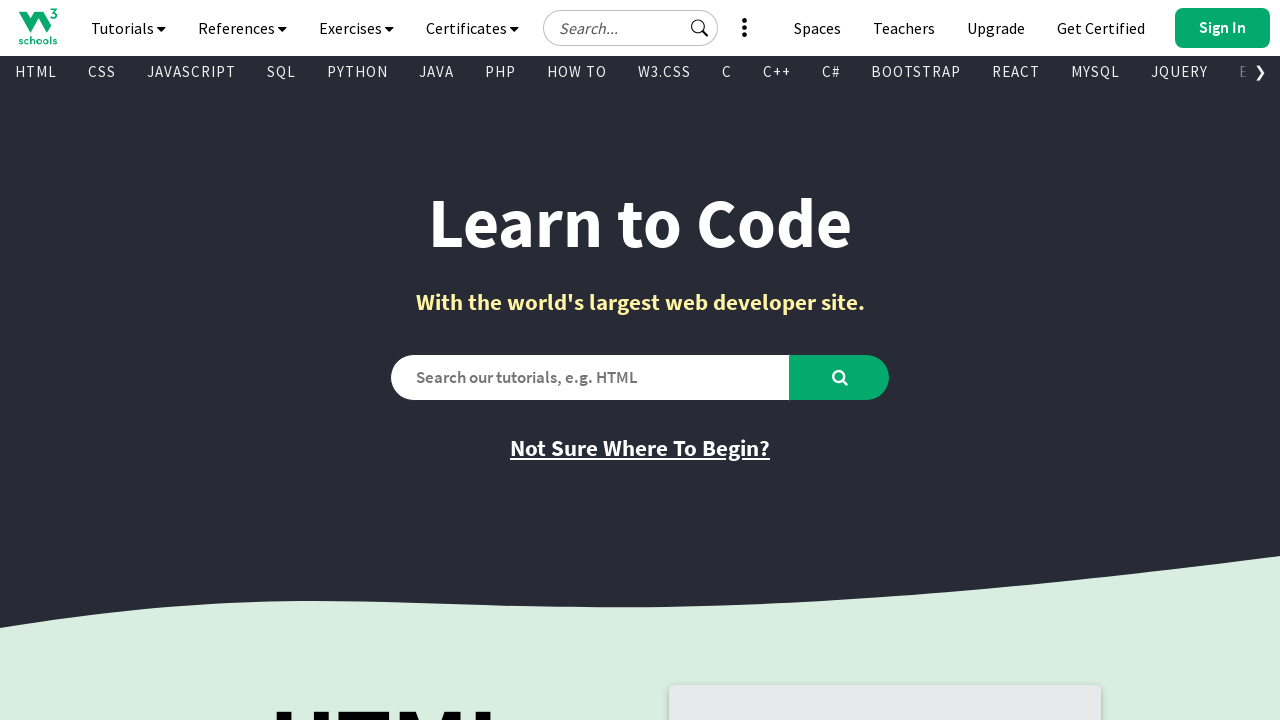

Retrieved text content from visible link
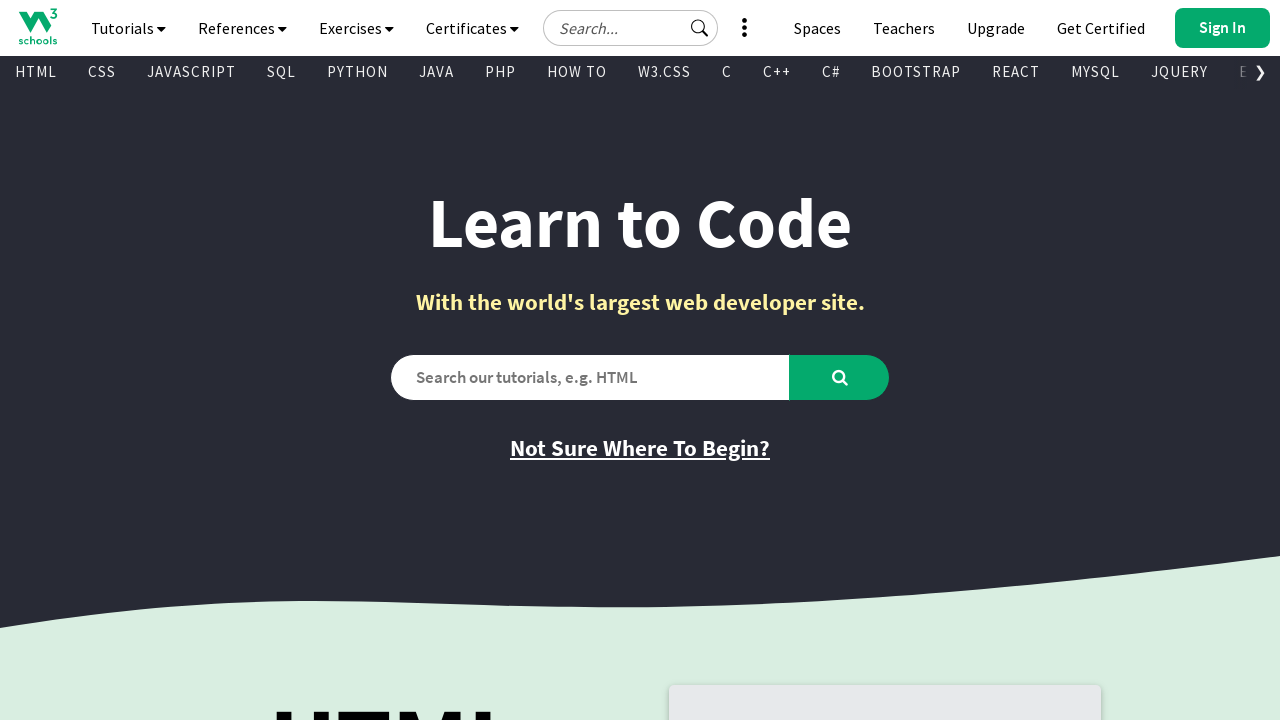

Retrieved href attribute from visible link
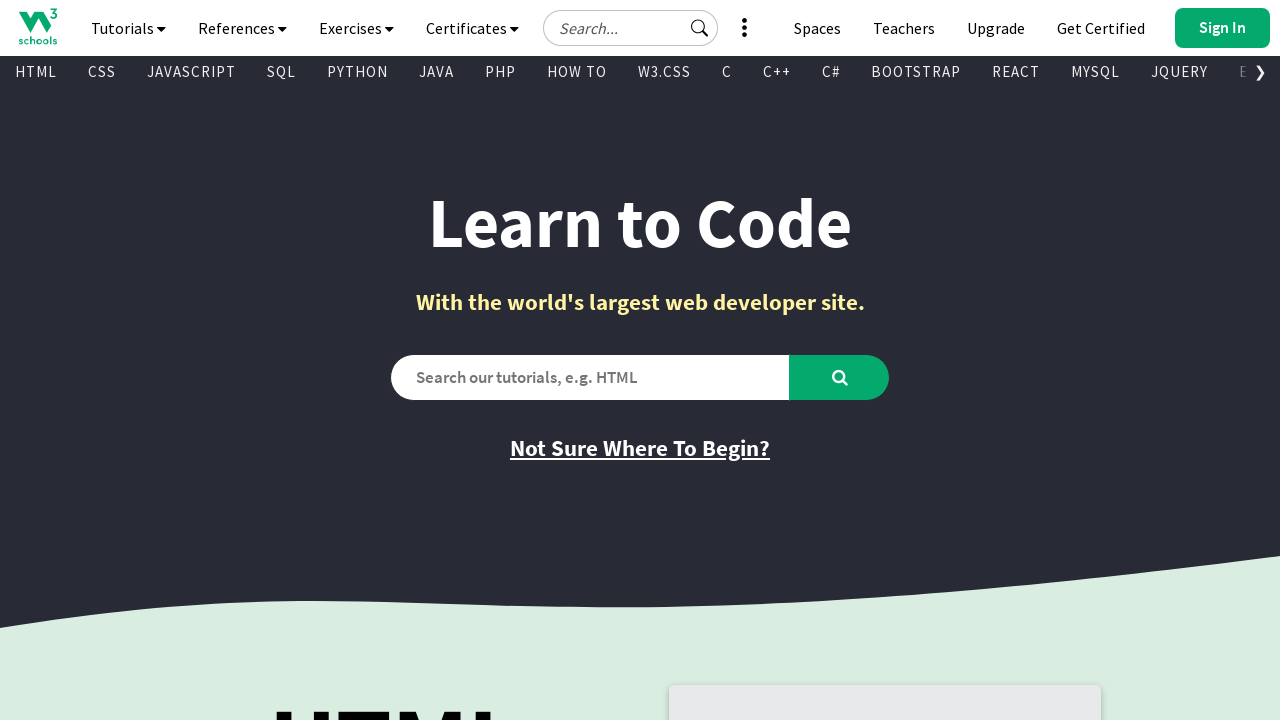

Retrieved text content from visible link
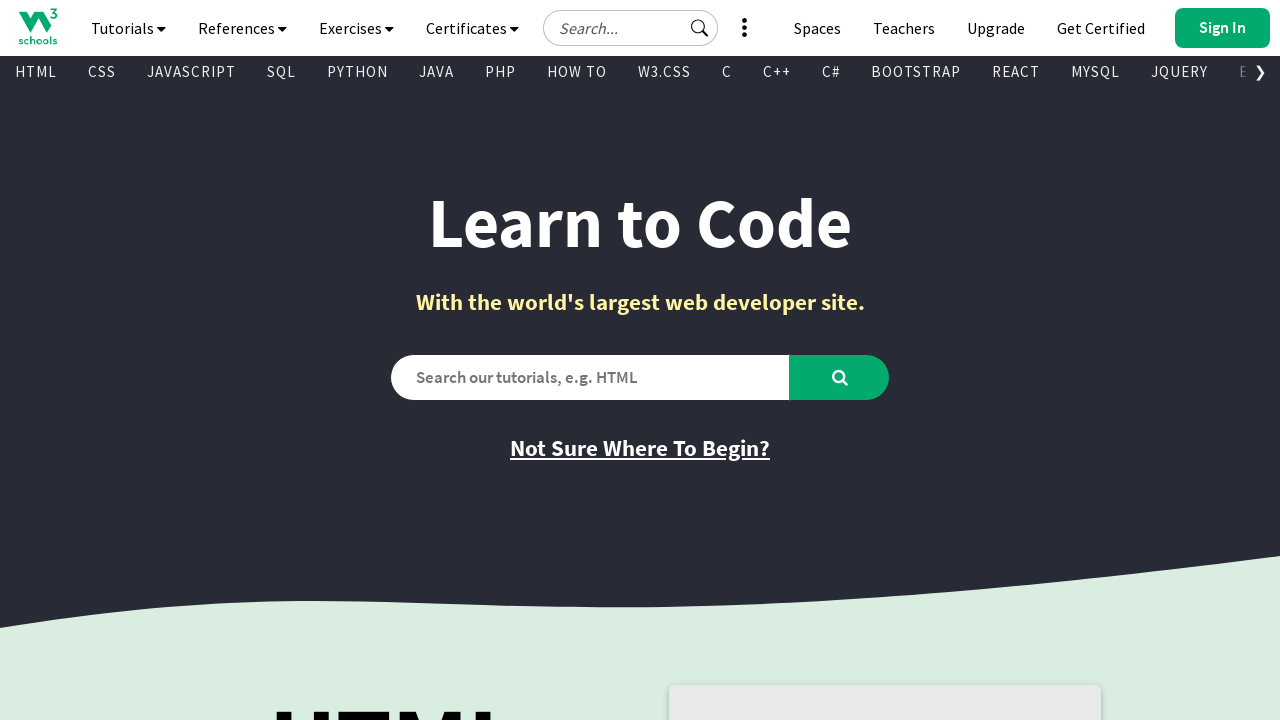

Retrieved href attribute from visible link
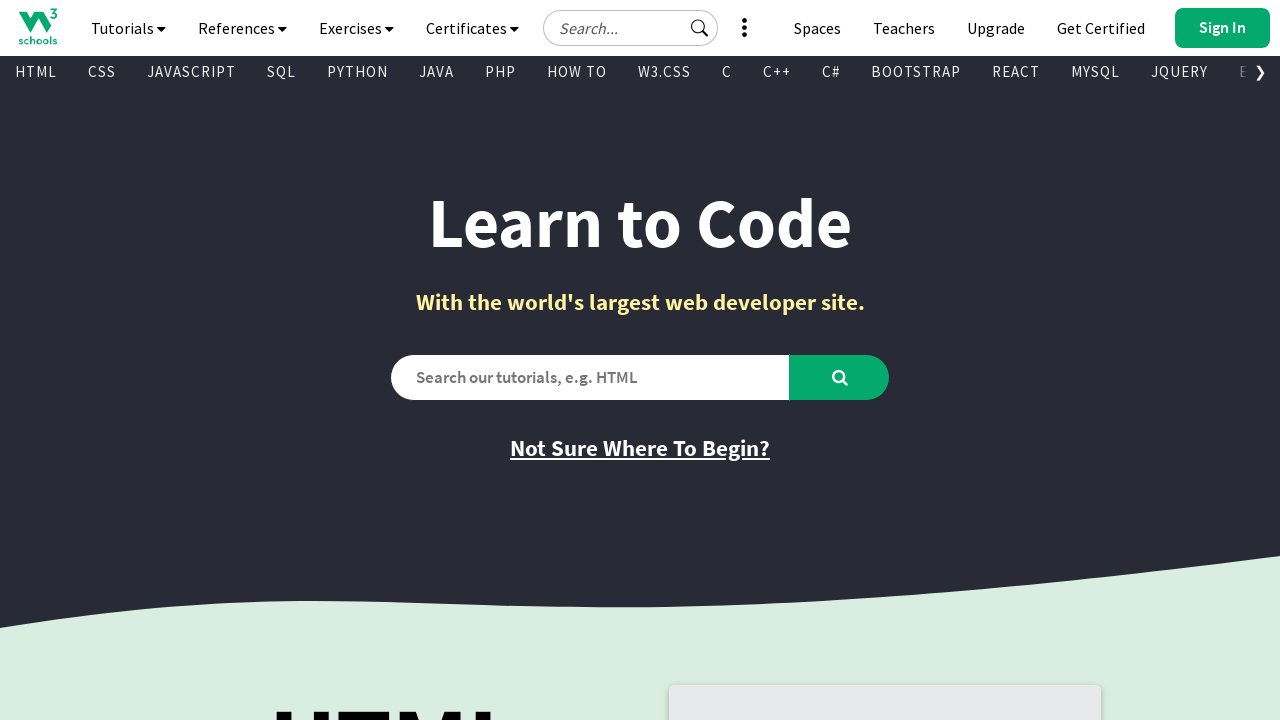

Retrieved text content from visible link
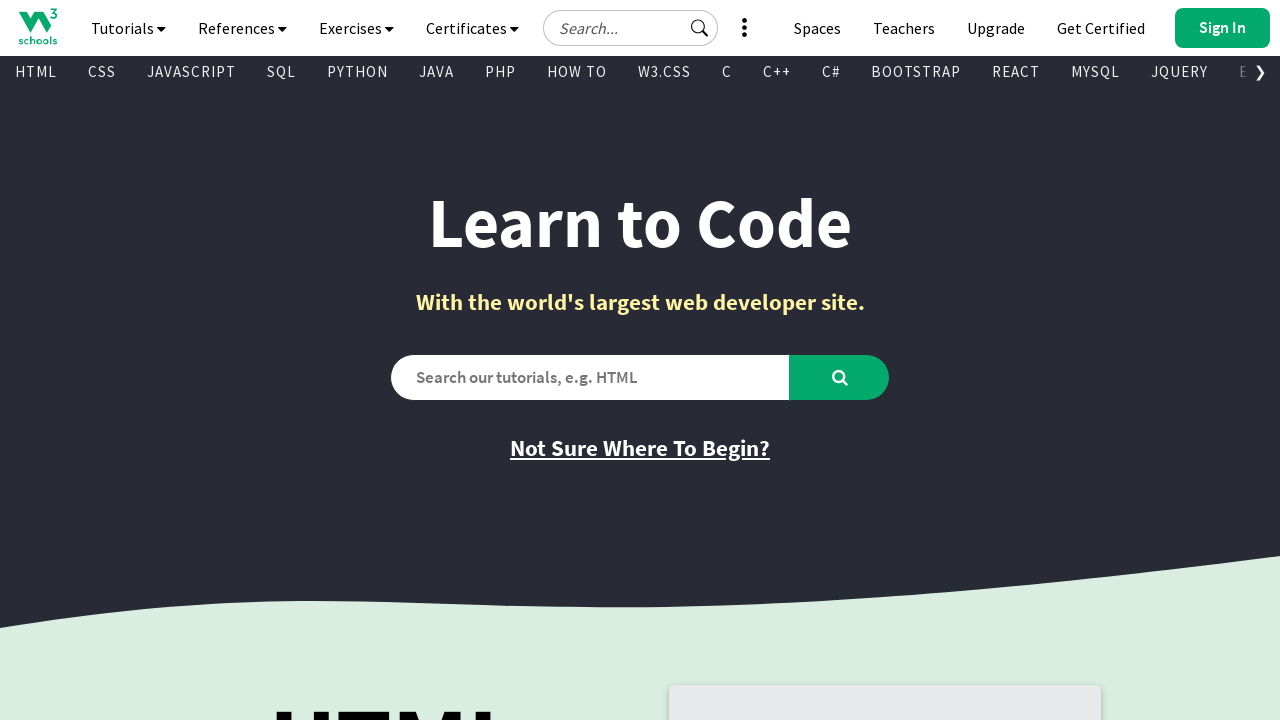

Retrieved href attribute from visible link
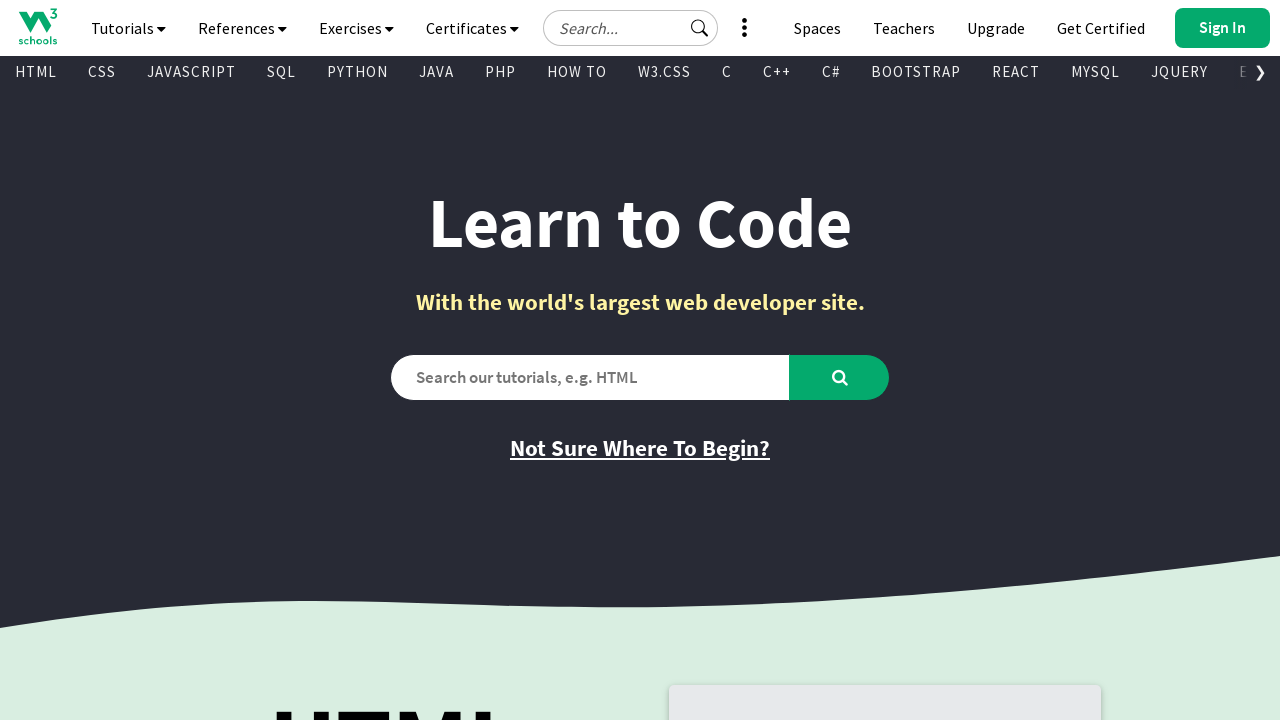

Retrieved text content from visible link
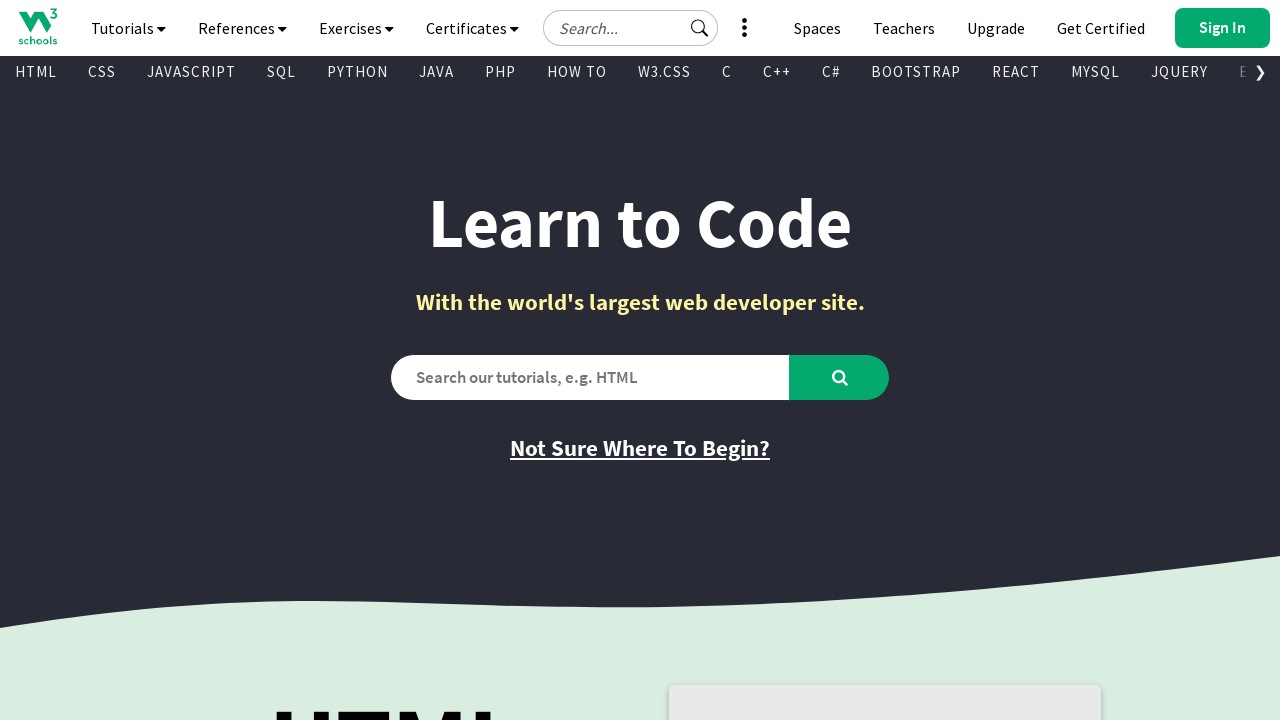

Retrieved href attribute from visible link
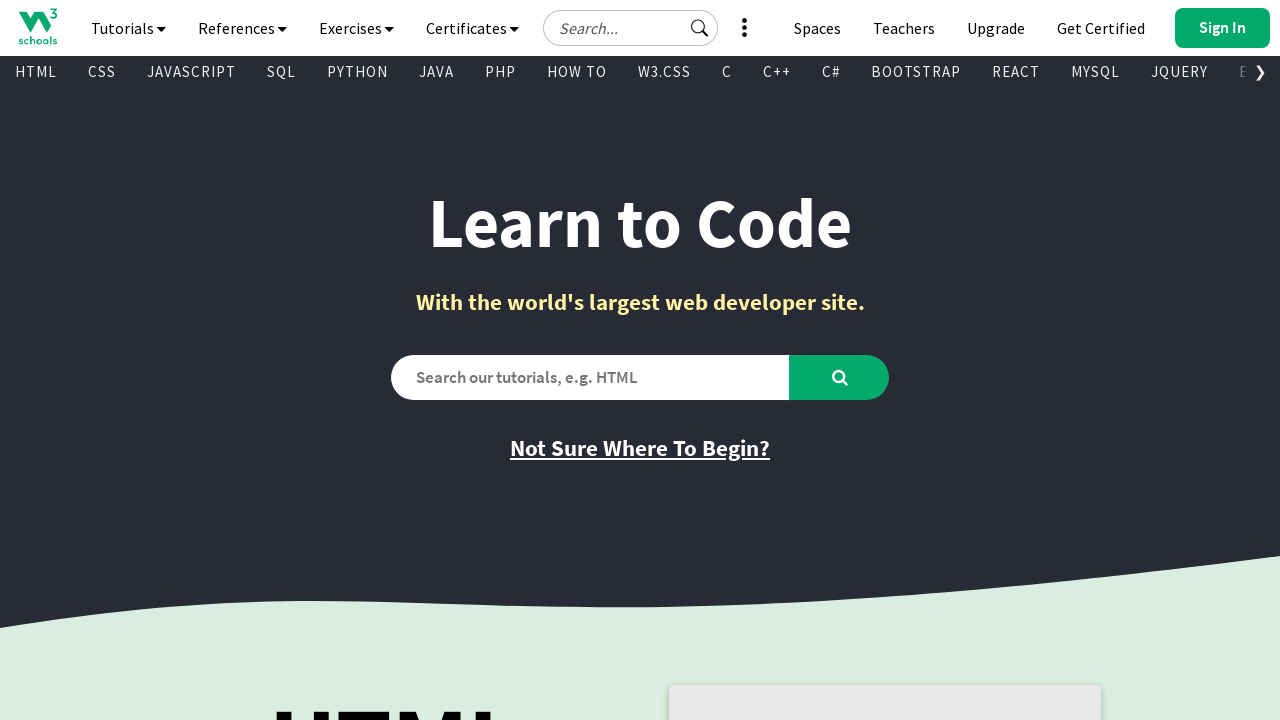

Retrieved text content from visible link
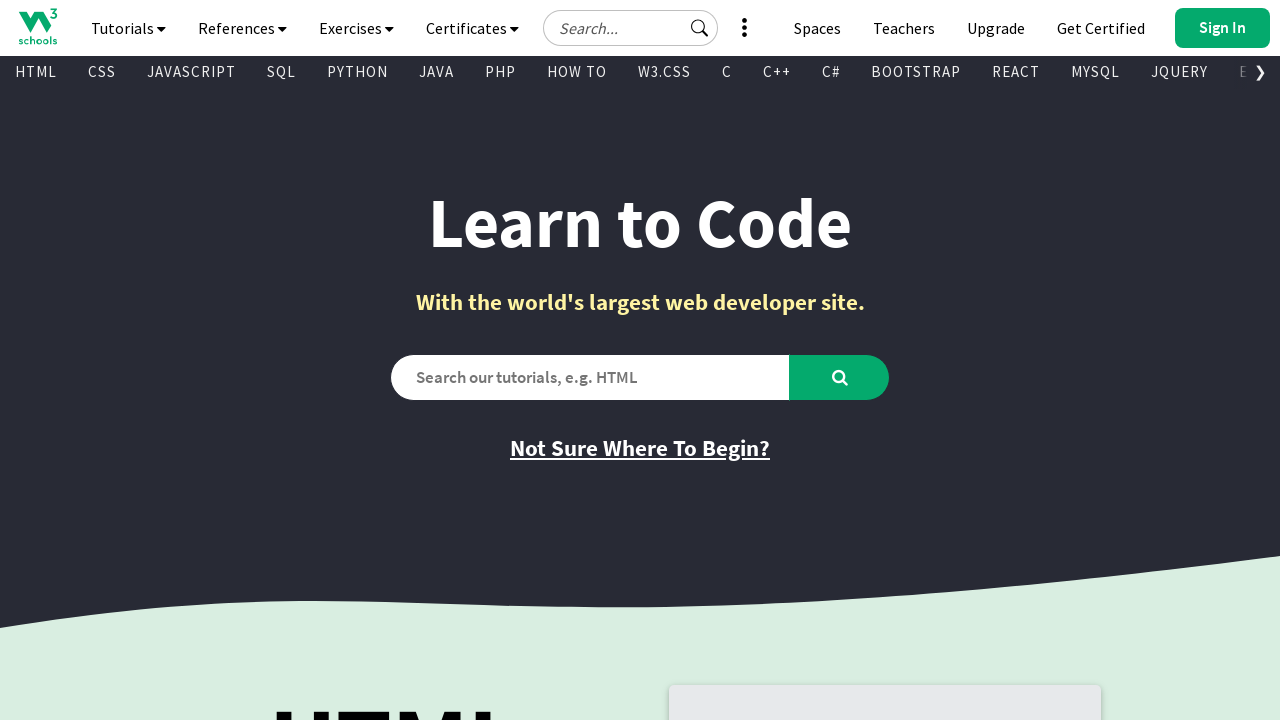

Retrieved href attribute from visible link
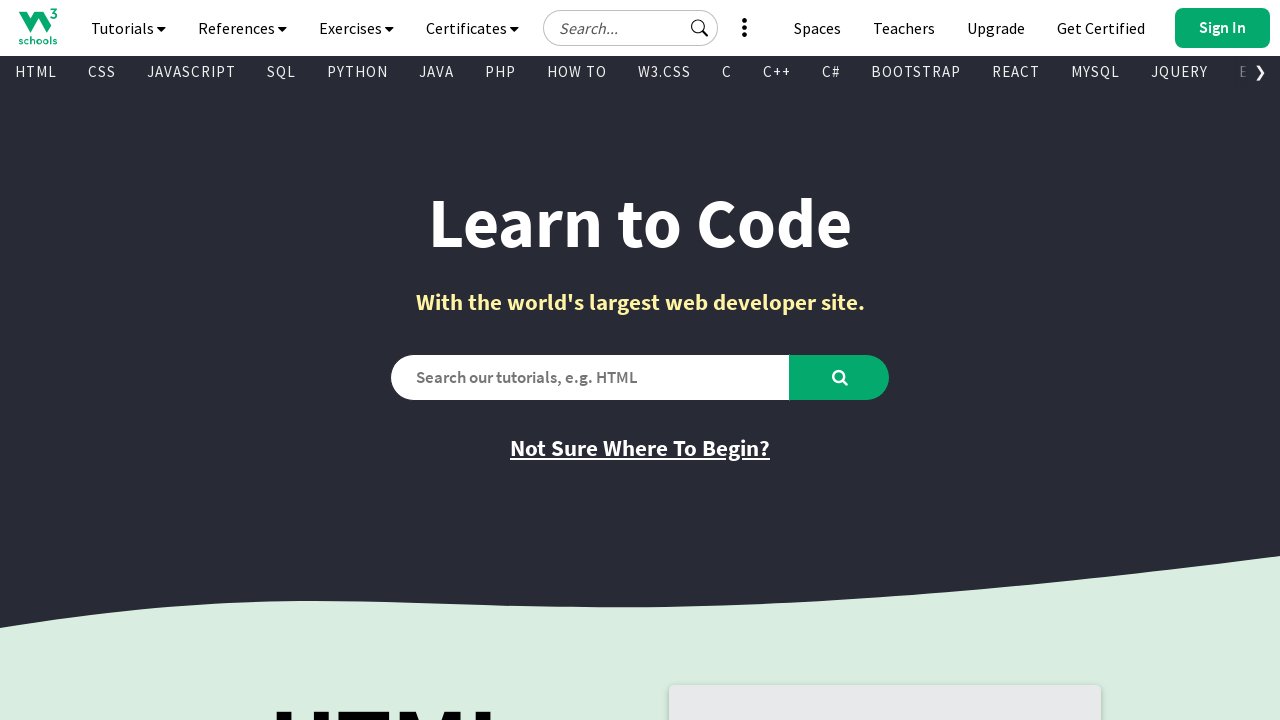

Retrieved text content from visible link
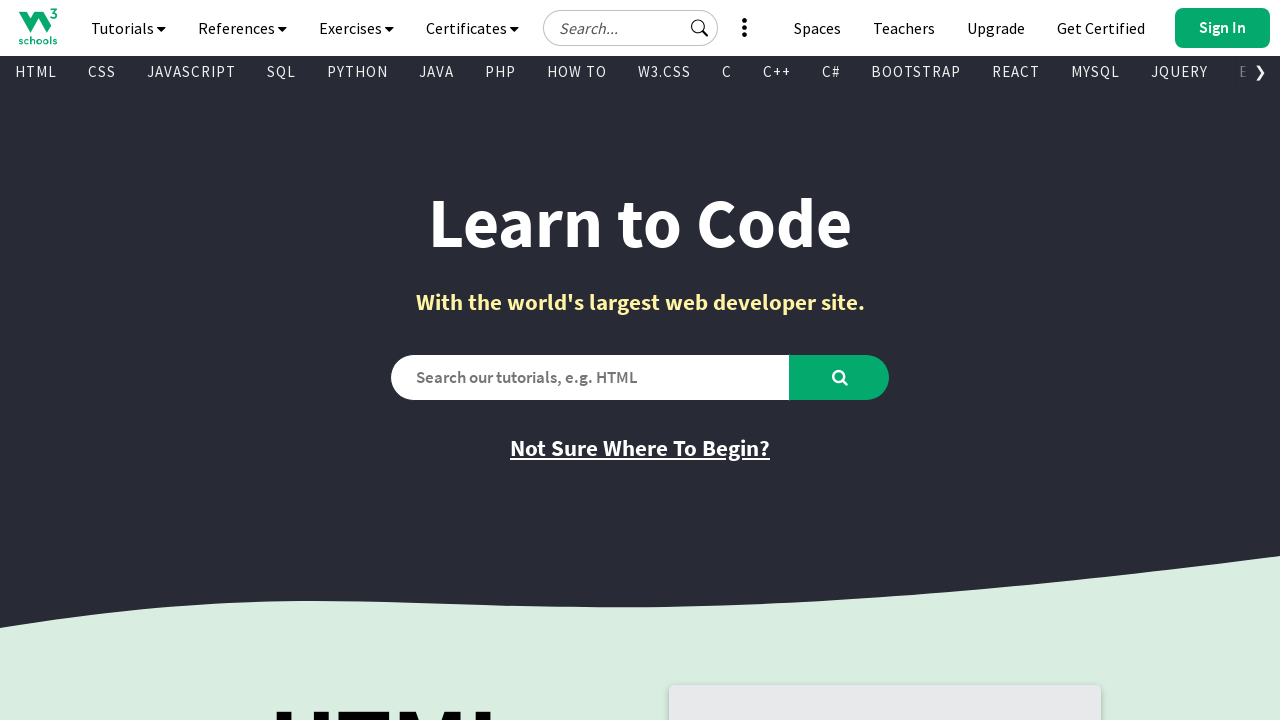

Retrieved href attribute from visible link
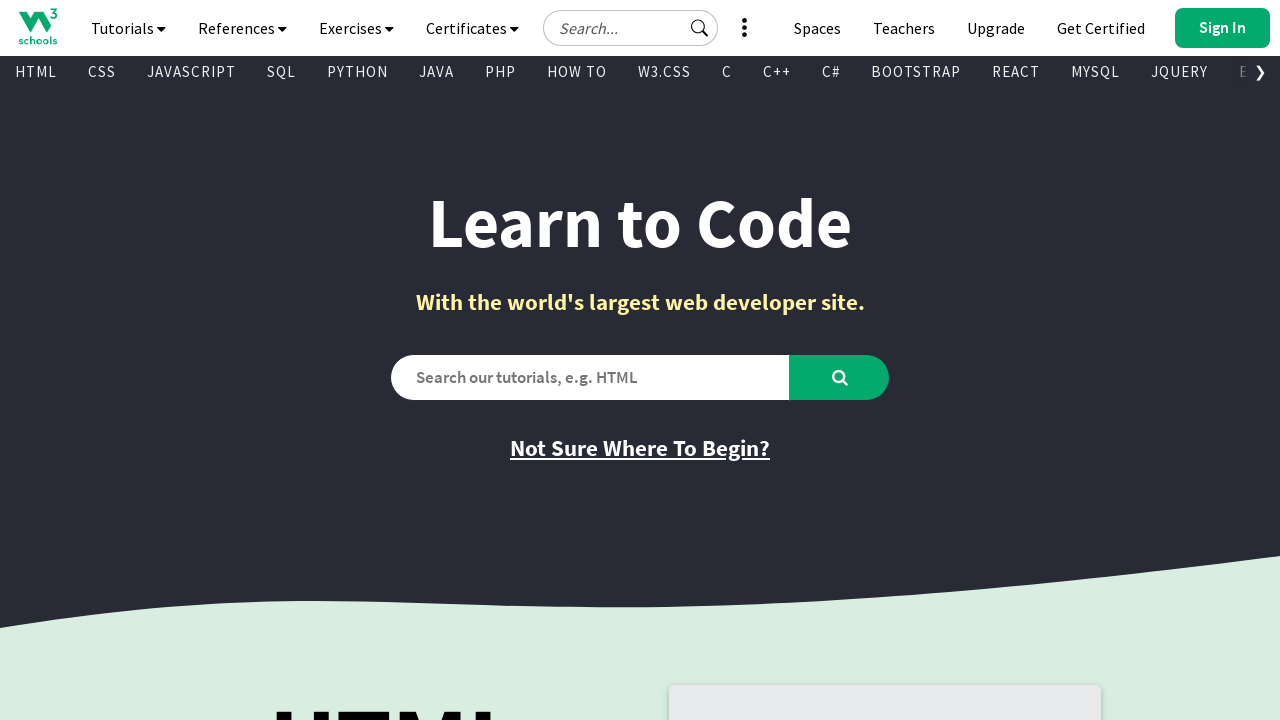

Retrieved text content from visible link
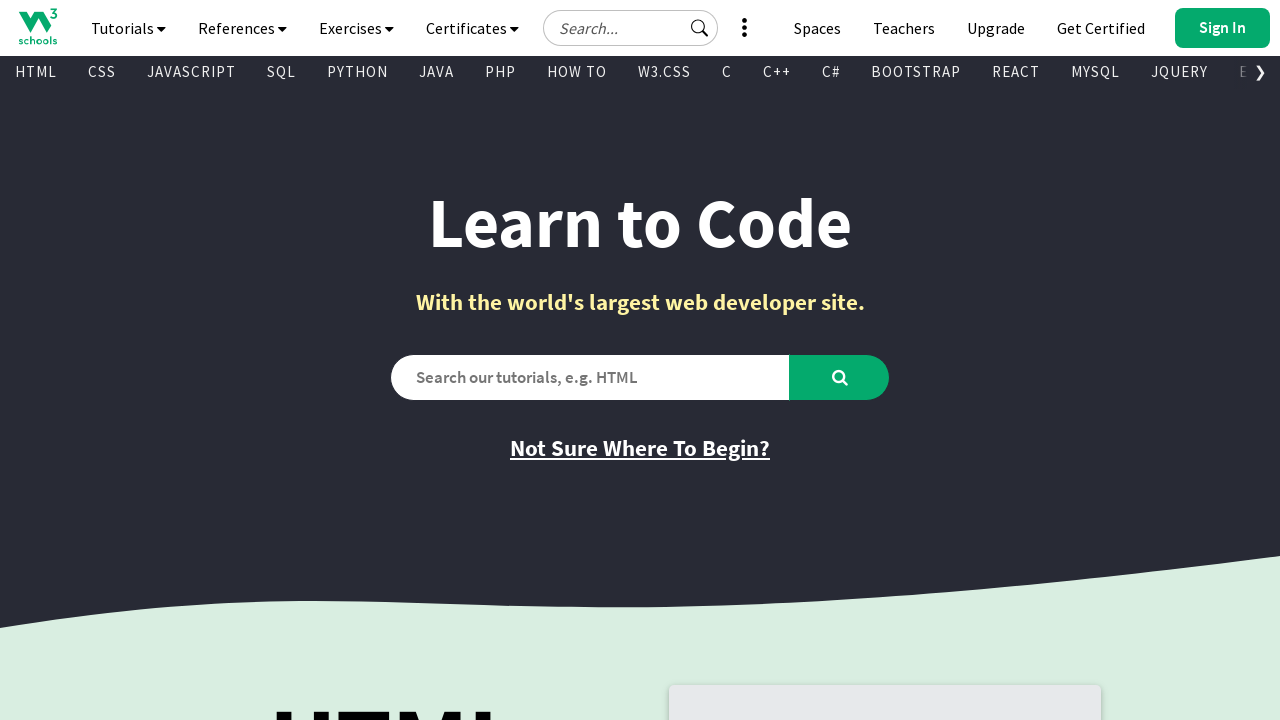

Retrieved href attribute from visible link
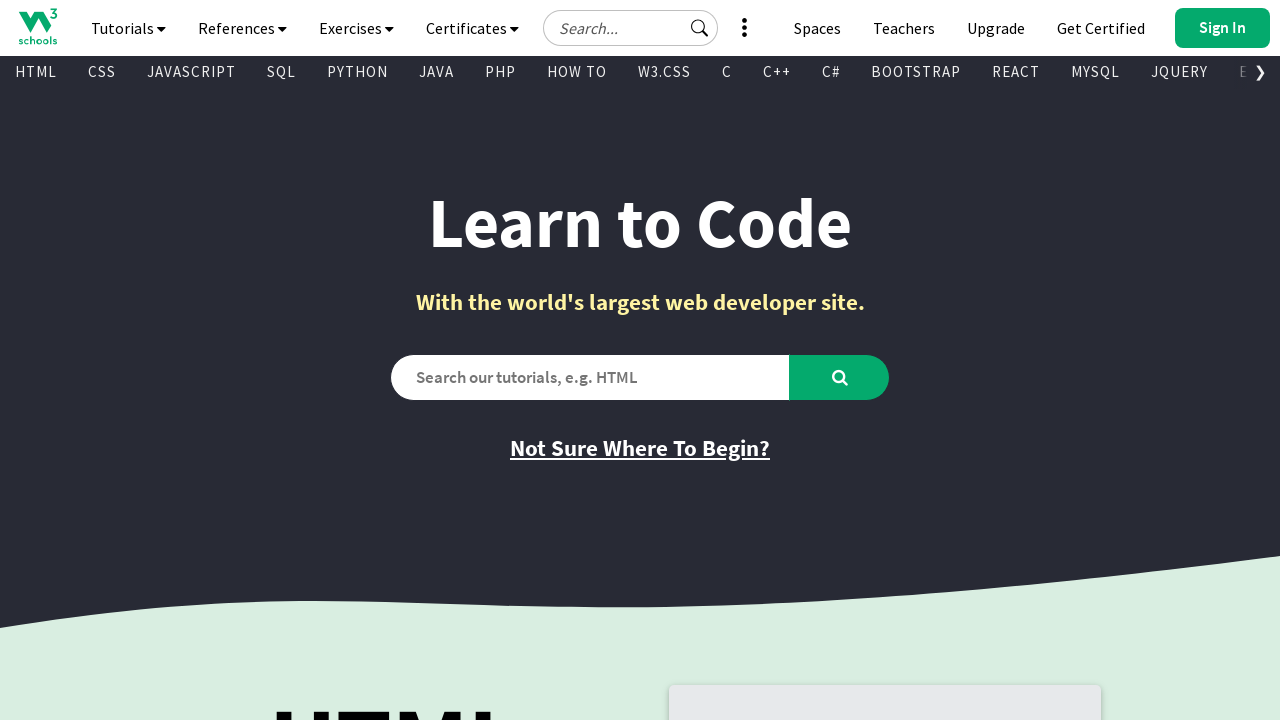

Retrieved text content from visible link
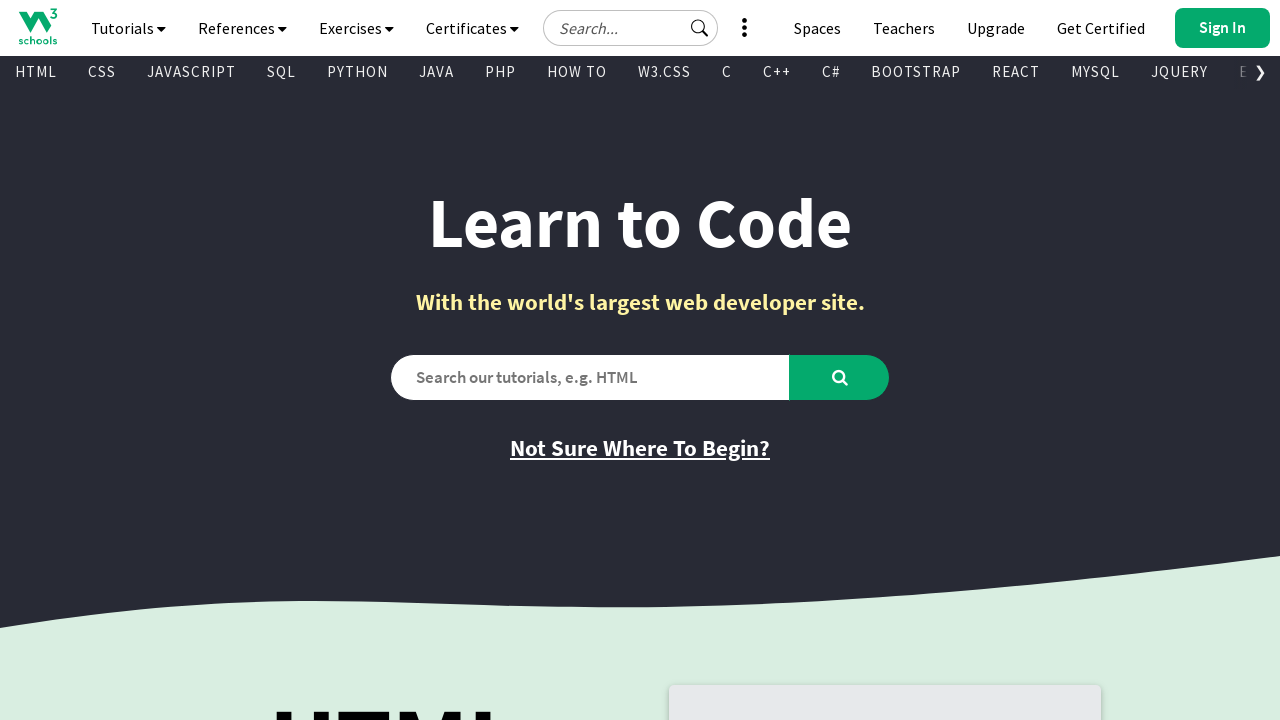

Retrieved href attribute from visible link
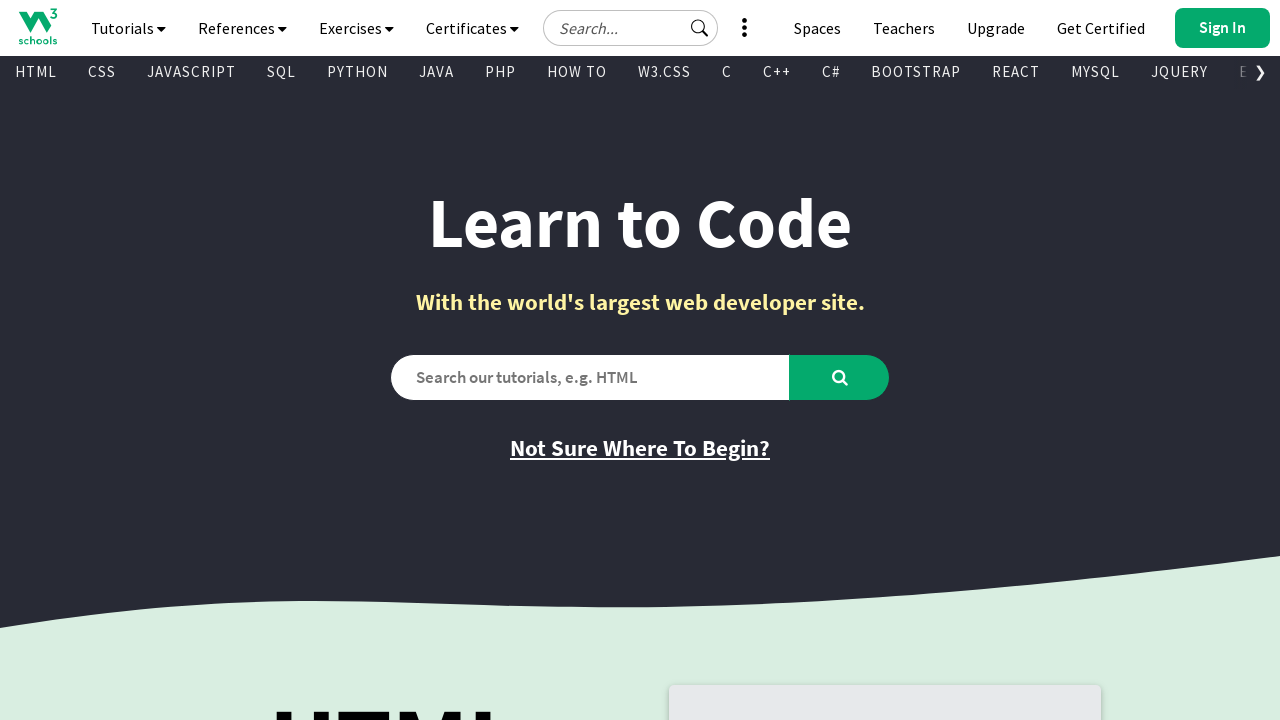

Retrieved text content from visible link
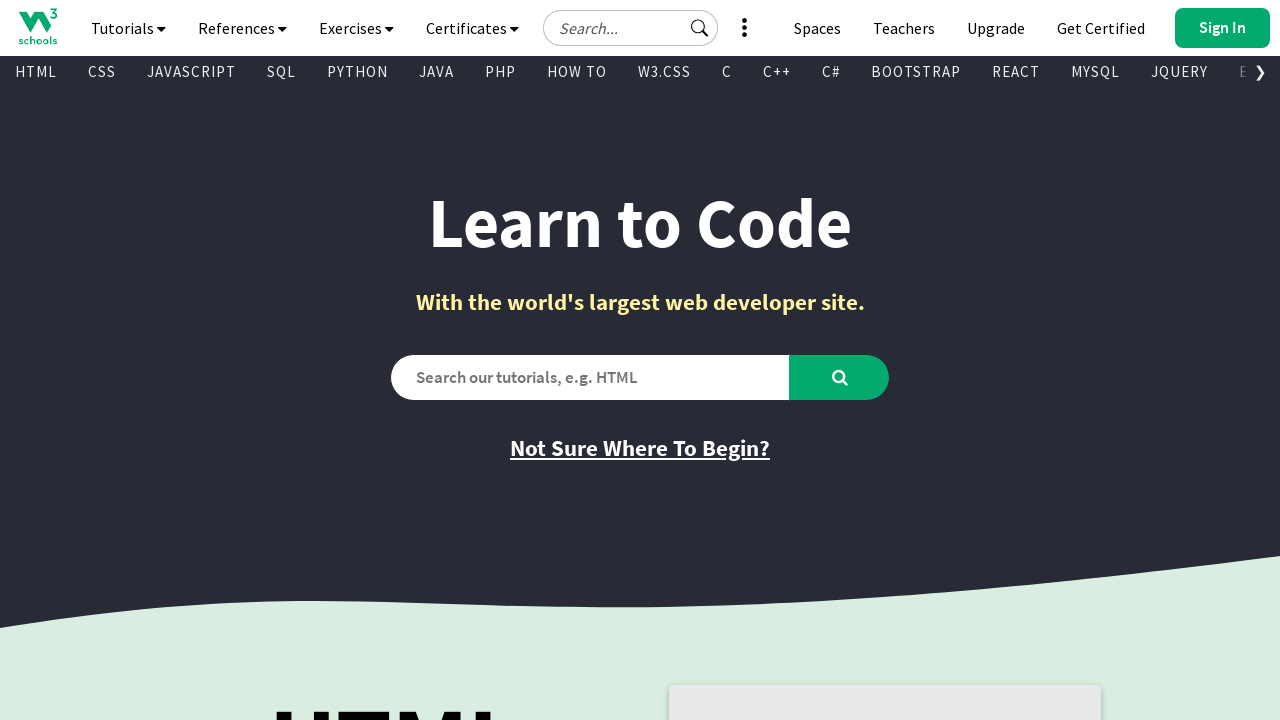

Retrieved href attribute from visible link
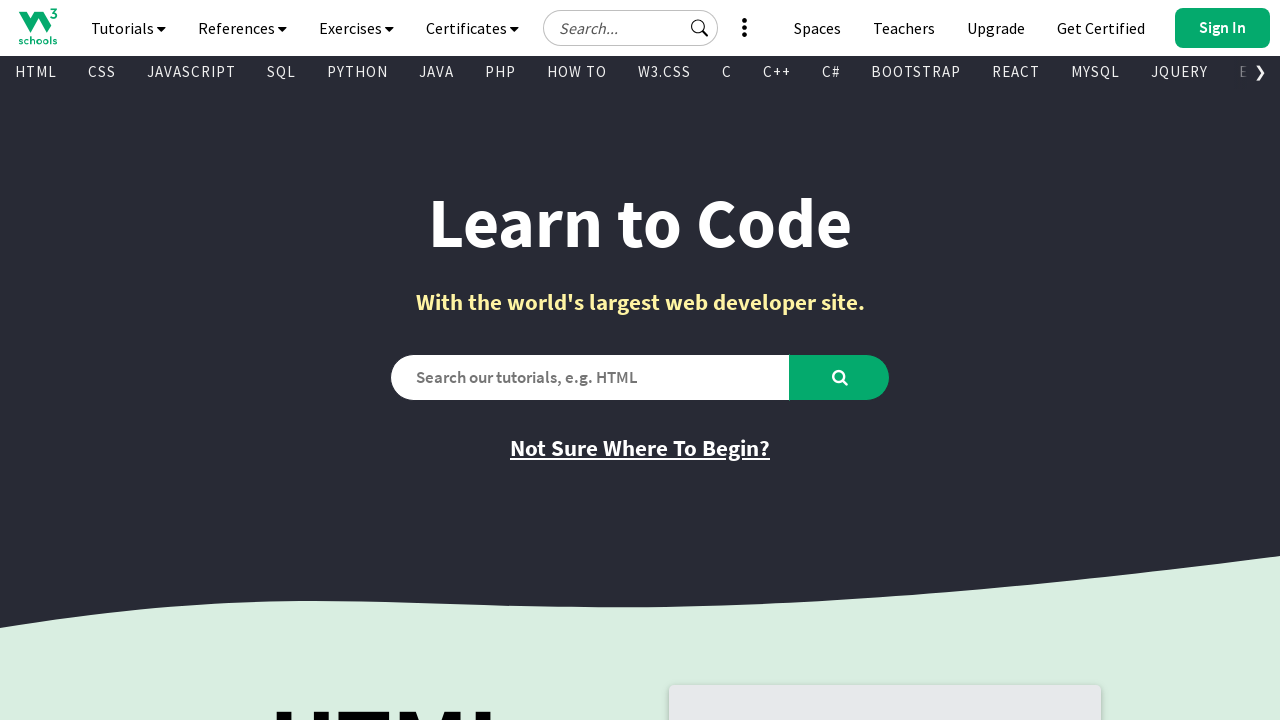

Retrieved text content from visible link
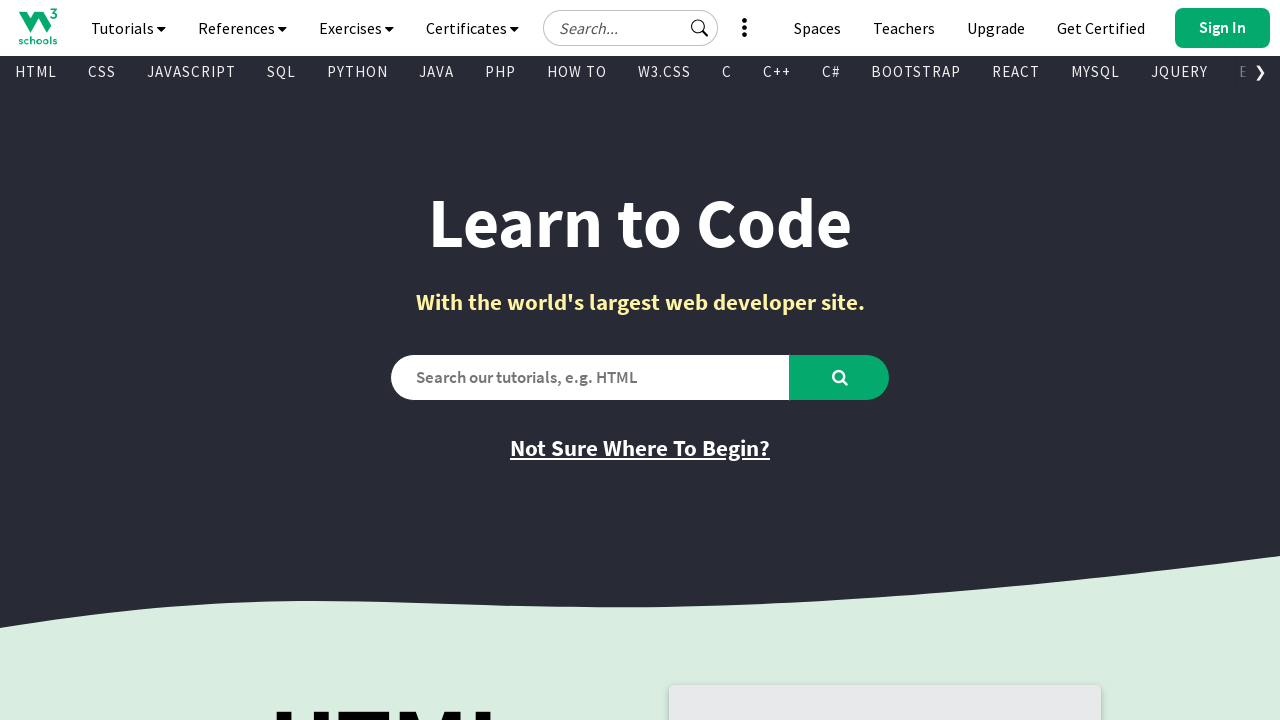

Retrieved href attribute from visible link
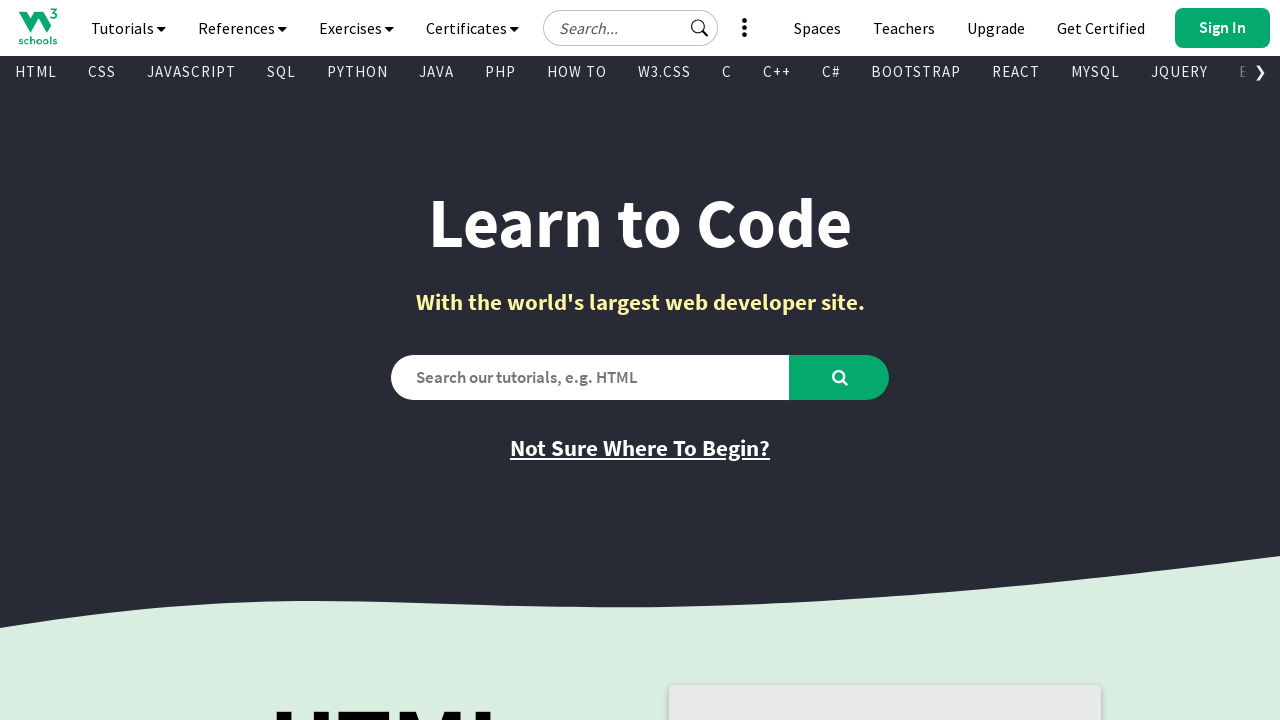

Retrieved text content from visible link
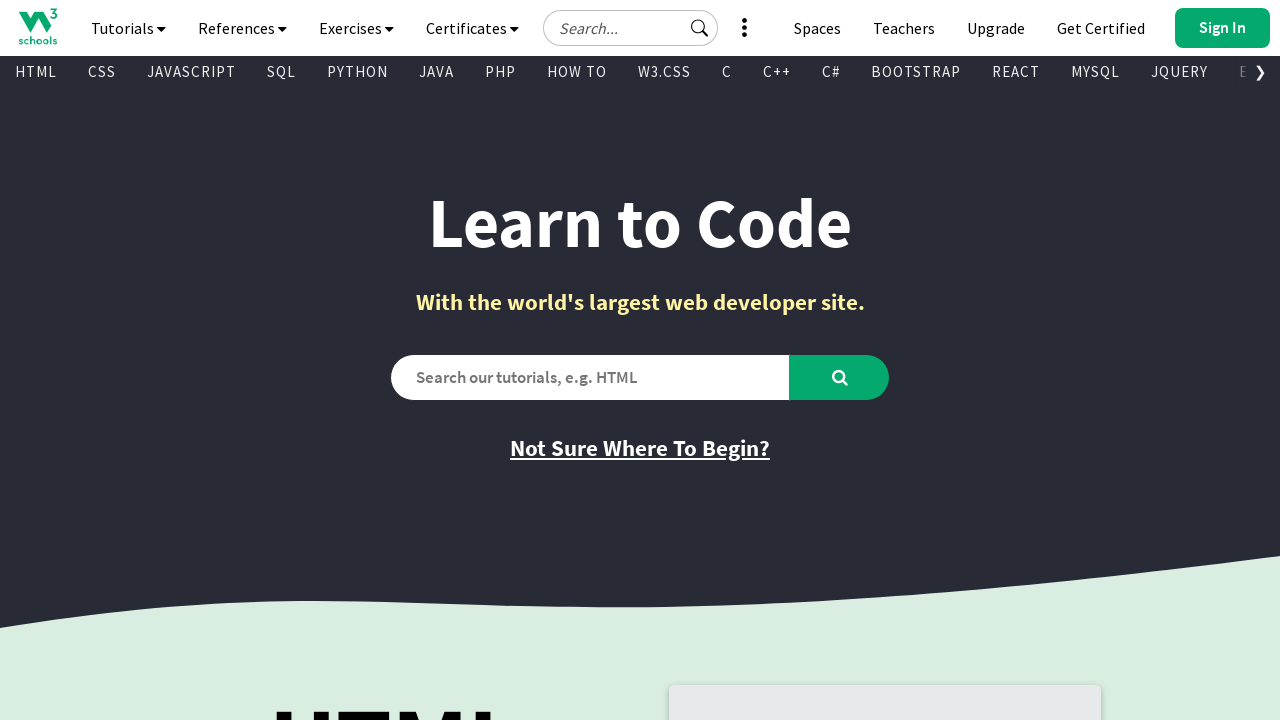

Retrieved href attribute from visible link
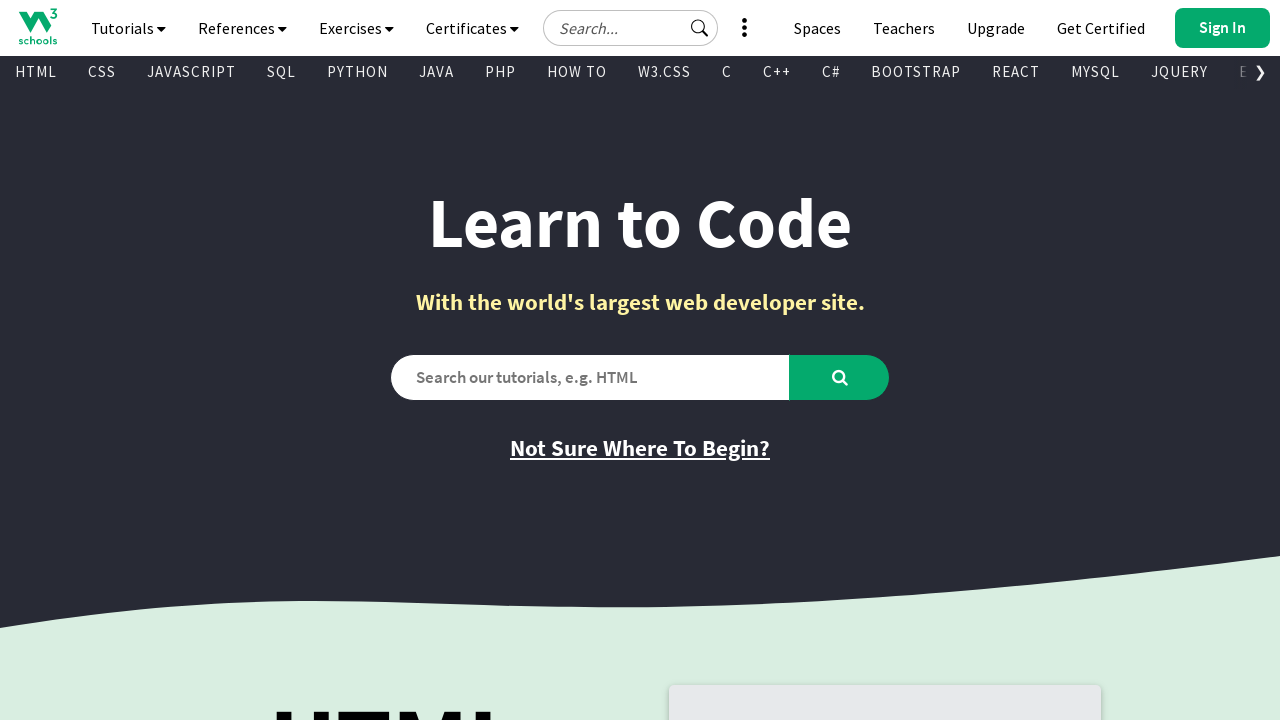

Retrieved text content from visible link
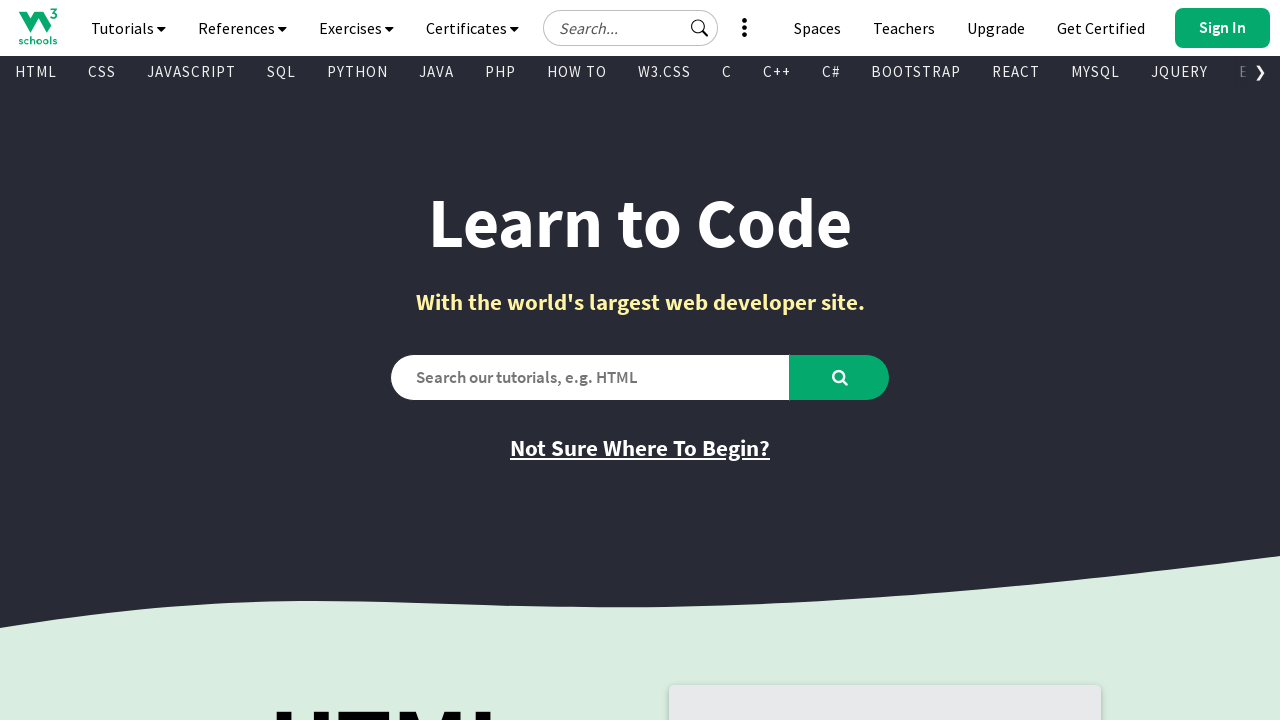

Retrieved href attribute from visible link
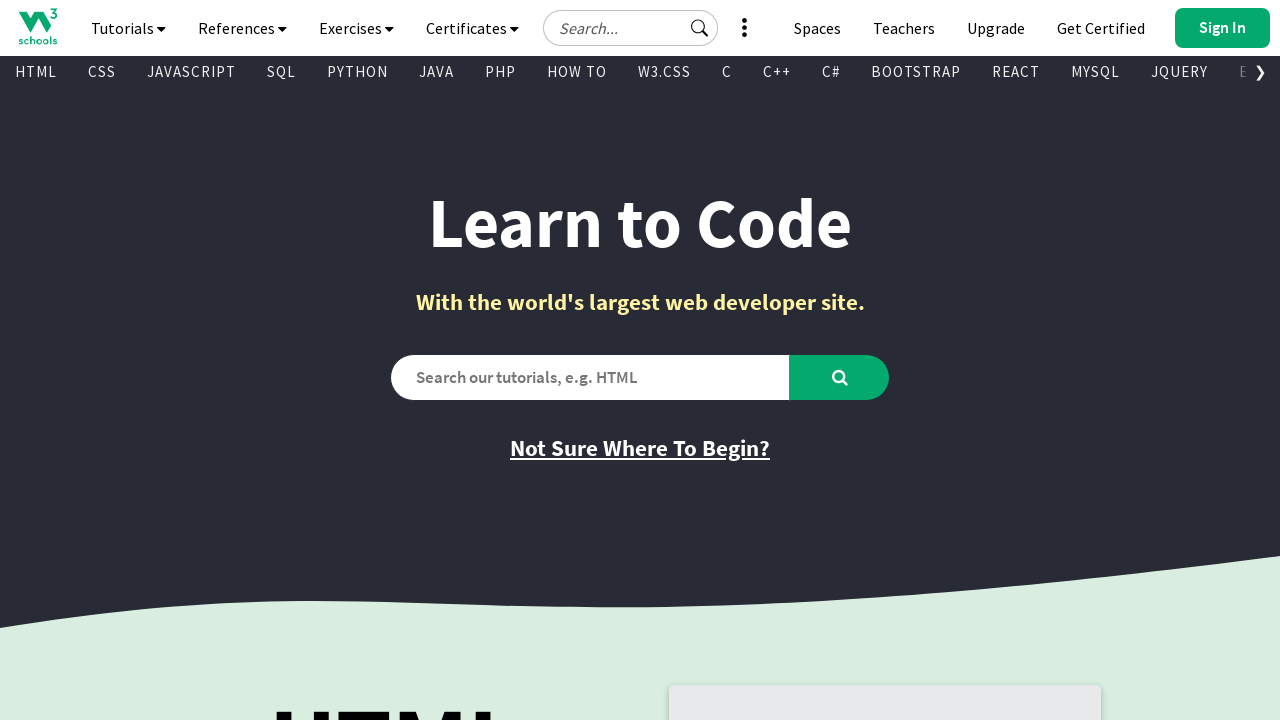

Retrieved text content from visible link
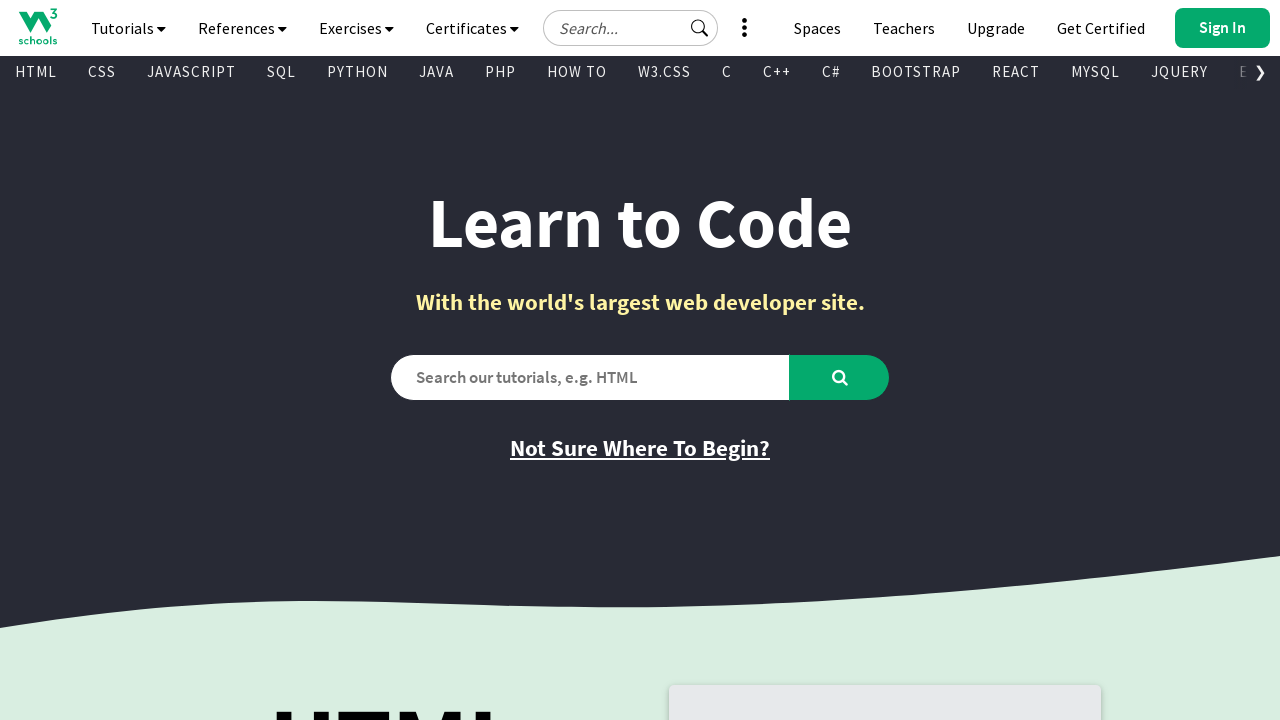

Retrieved href attribute from visible link
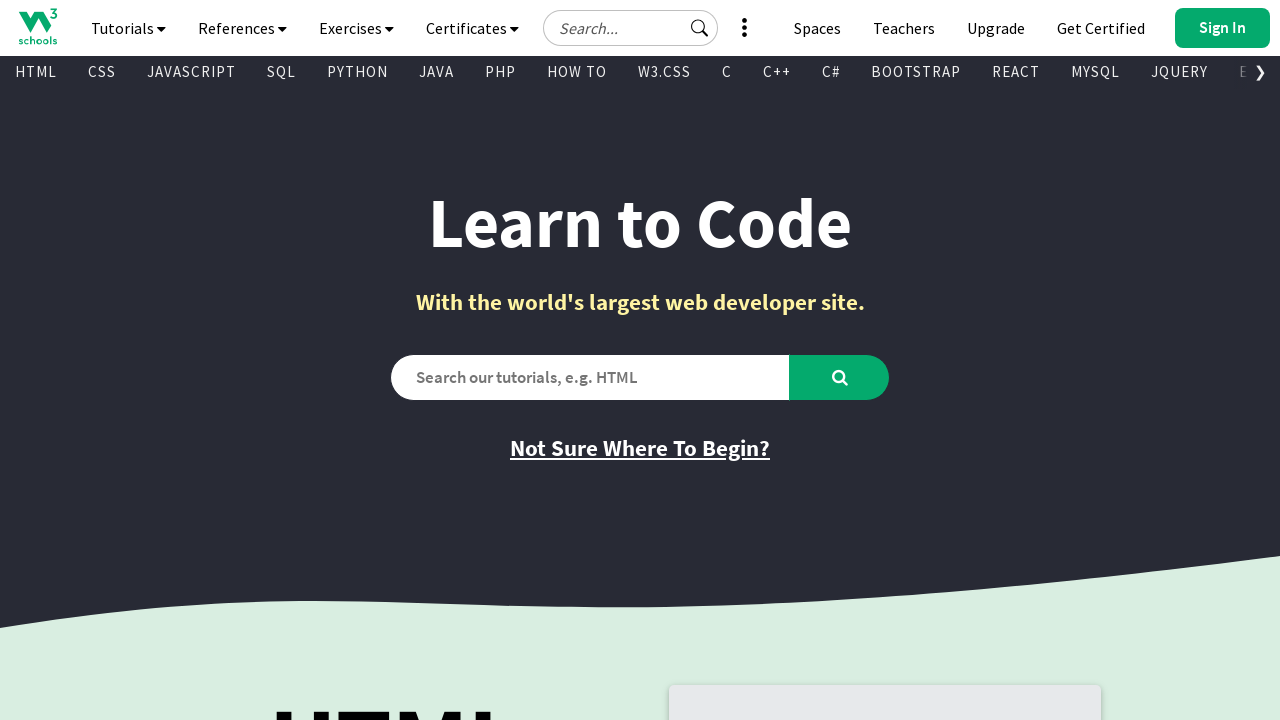

Retrieved text content from visible link
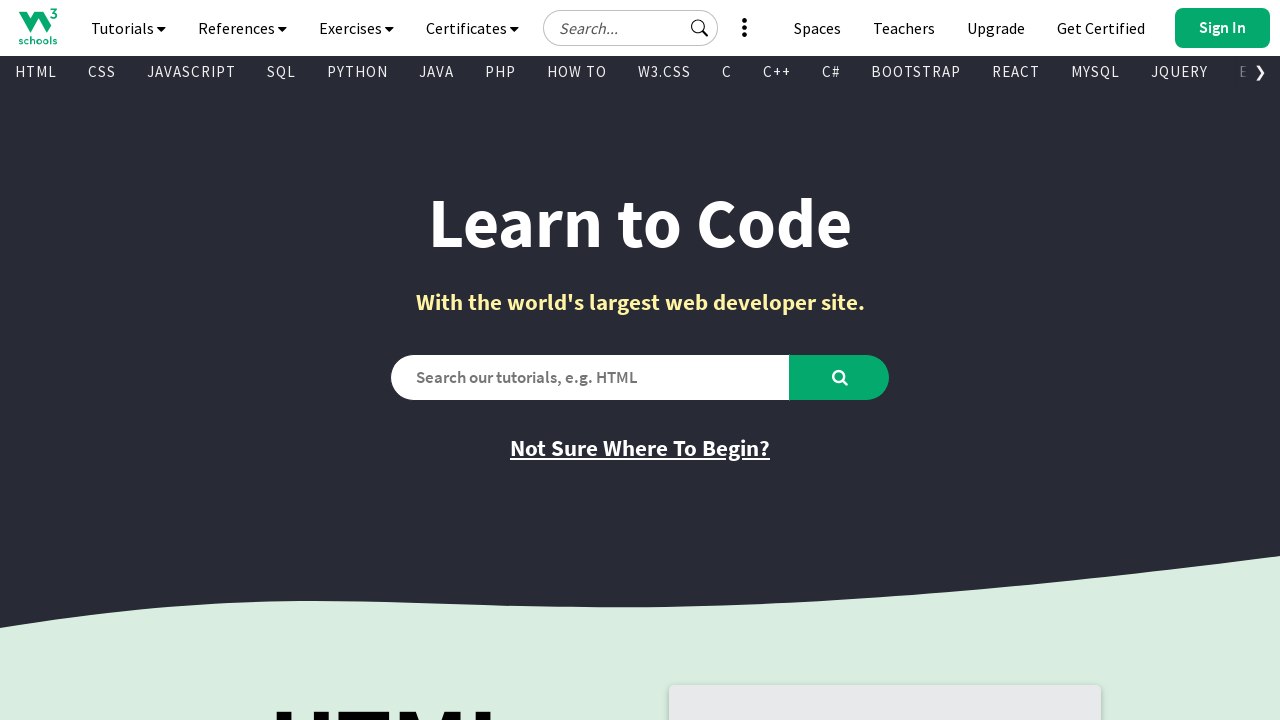

Retrieved href attribute from visible link
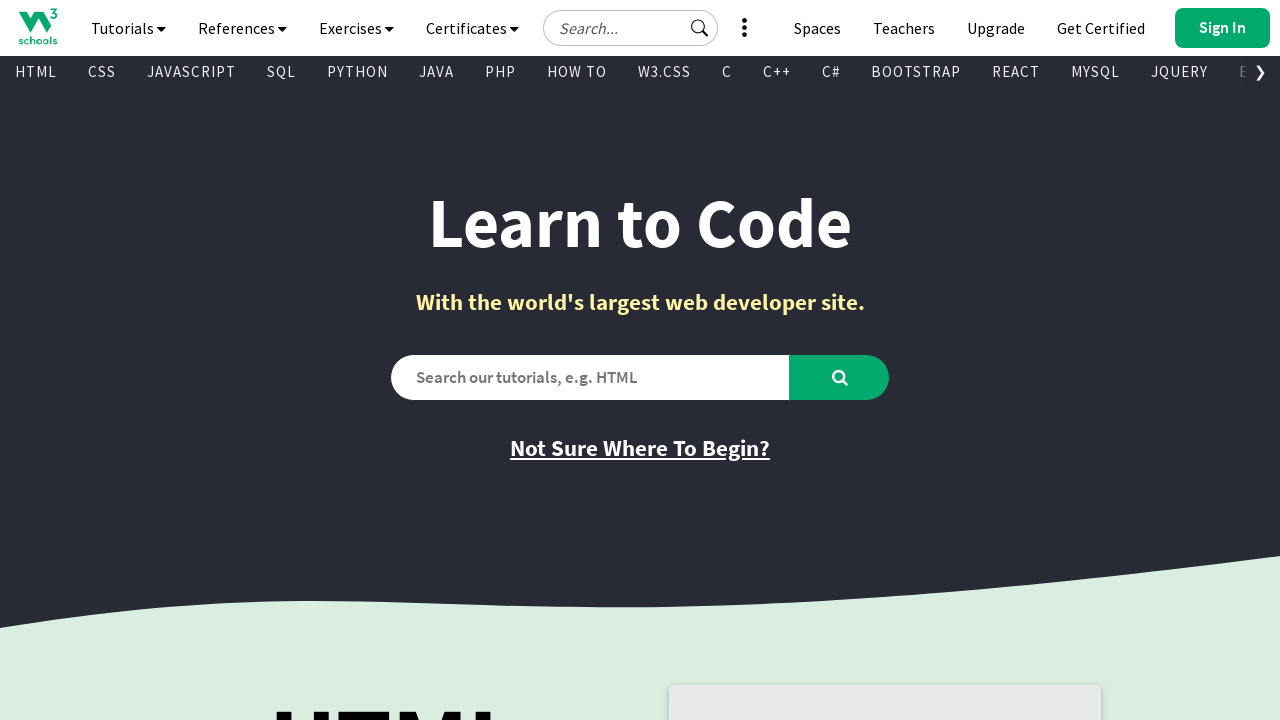

Retrieved text content from visible link
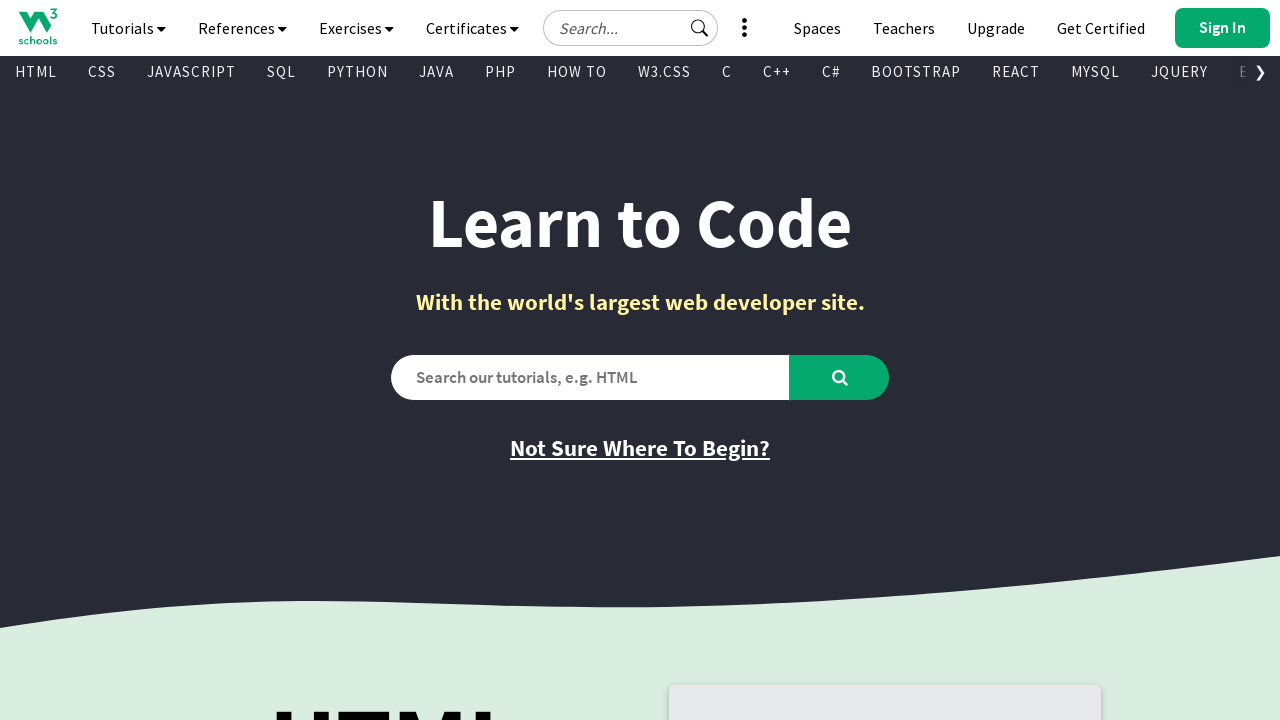

Retrieved href attribute from visible link
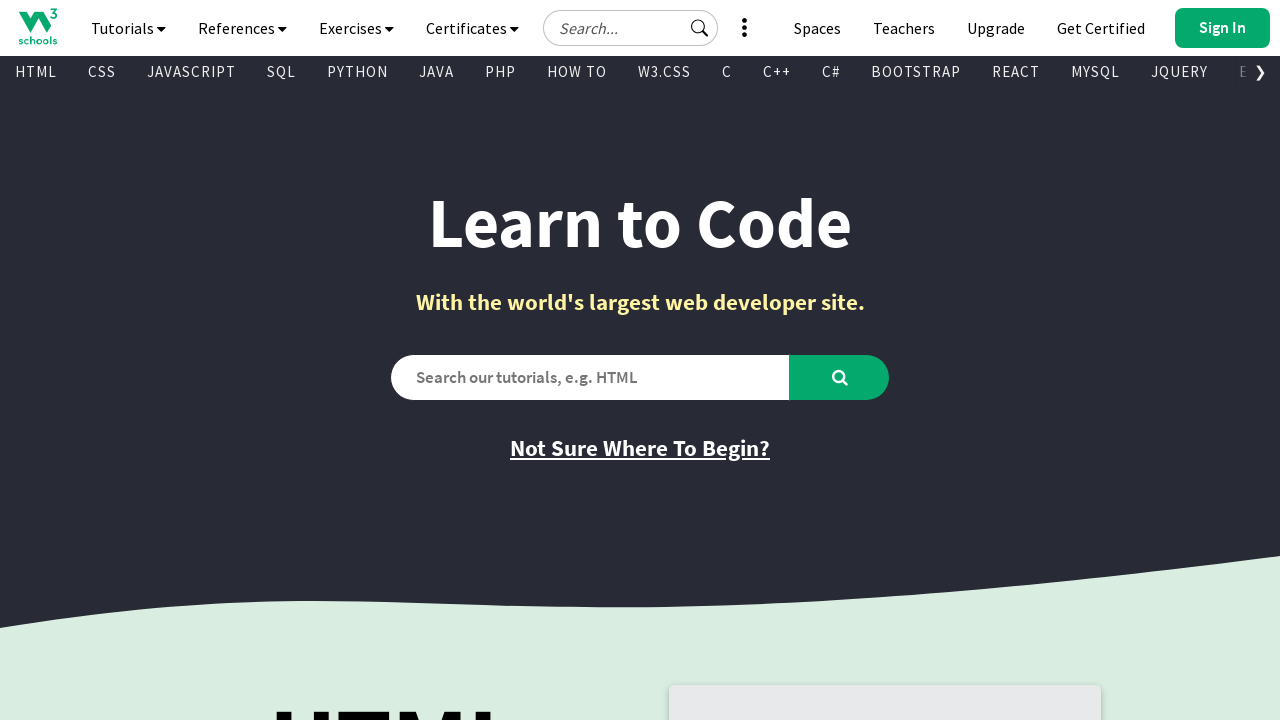

Retrieved text content from visible link
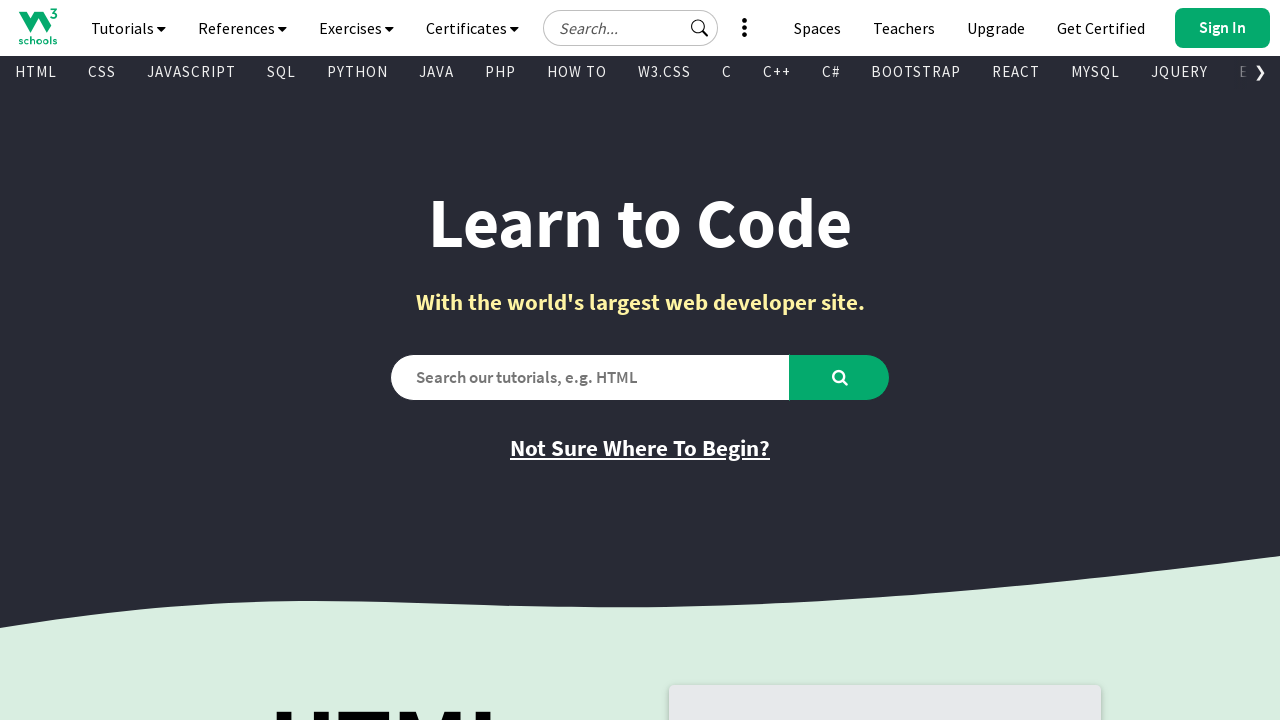

Retrieved href attribute from visible link
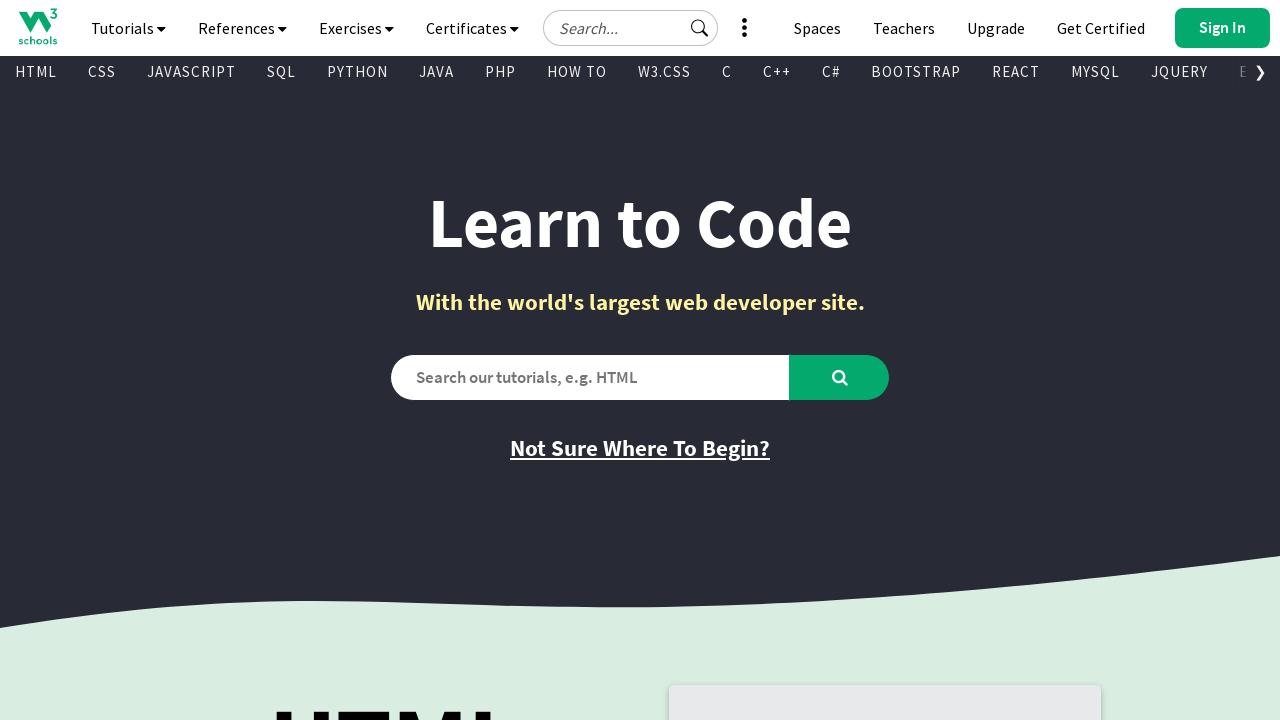

Retrieved text content from visible link
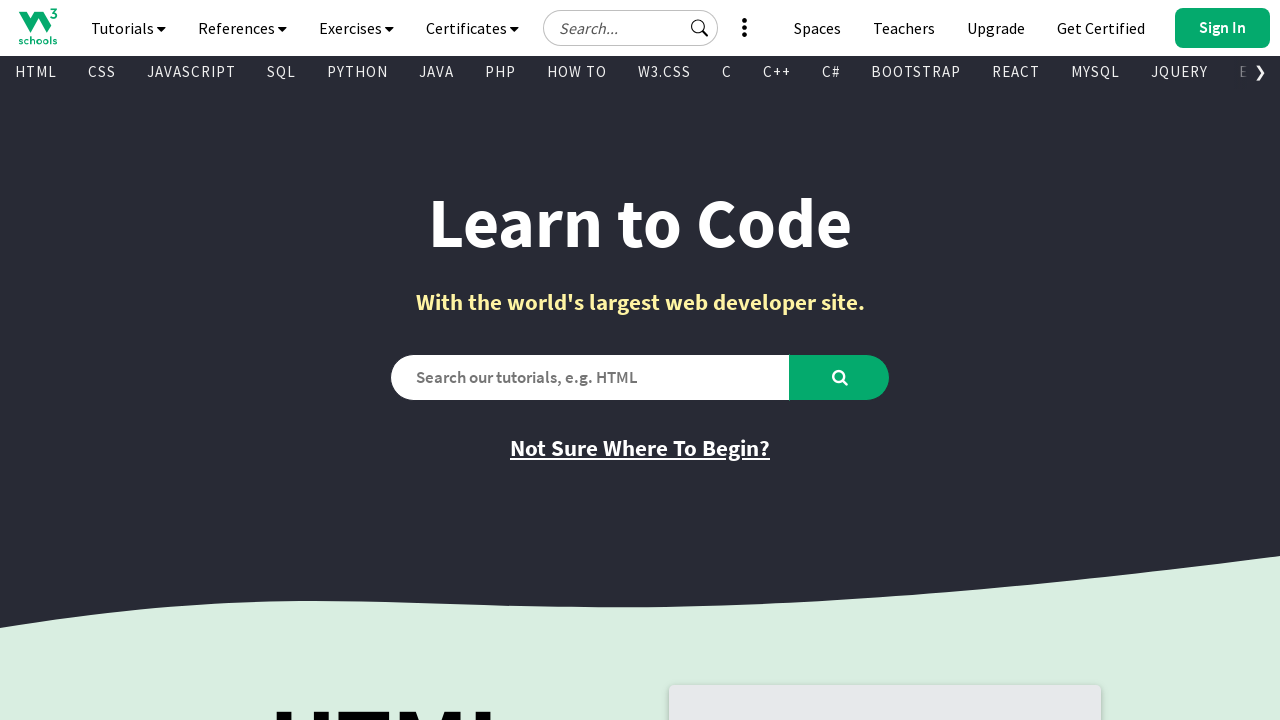

Retrieved href attribute from visible link
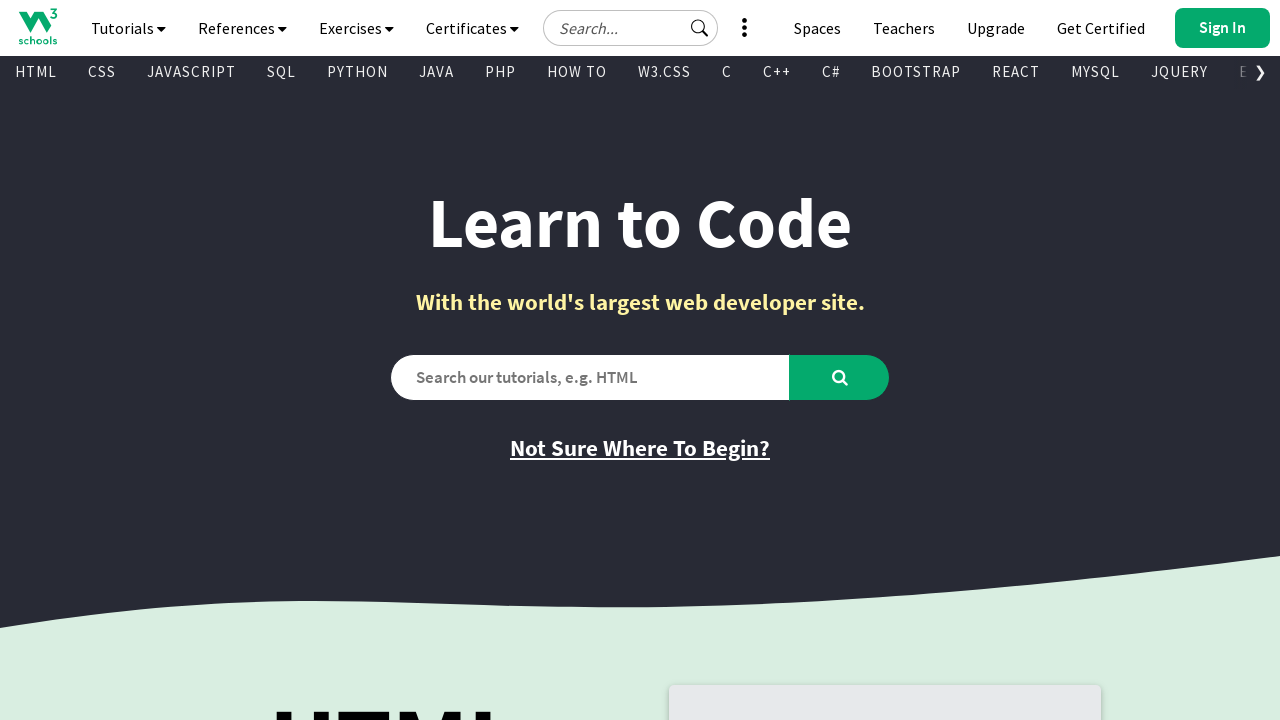

Retrieved text content from visible link
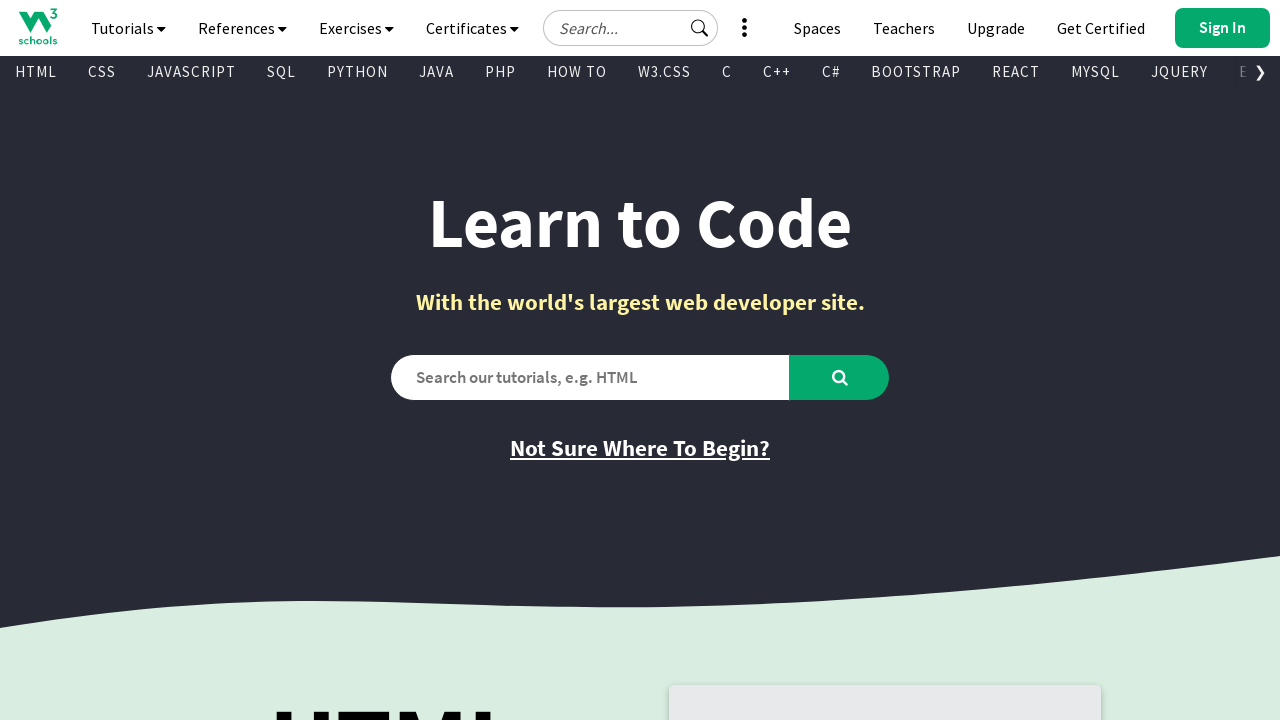

Retrieved href attribute from visible link
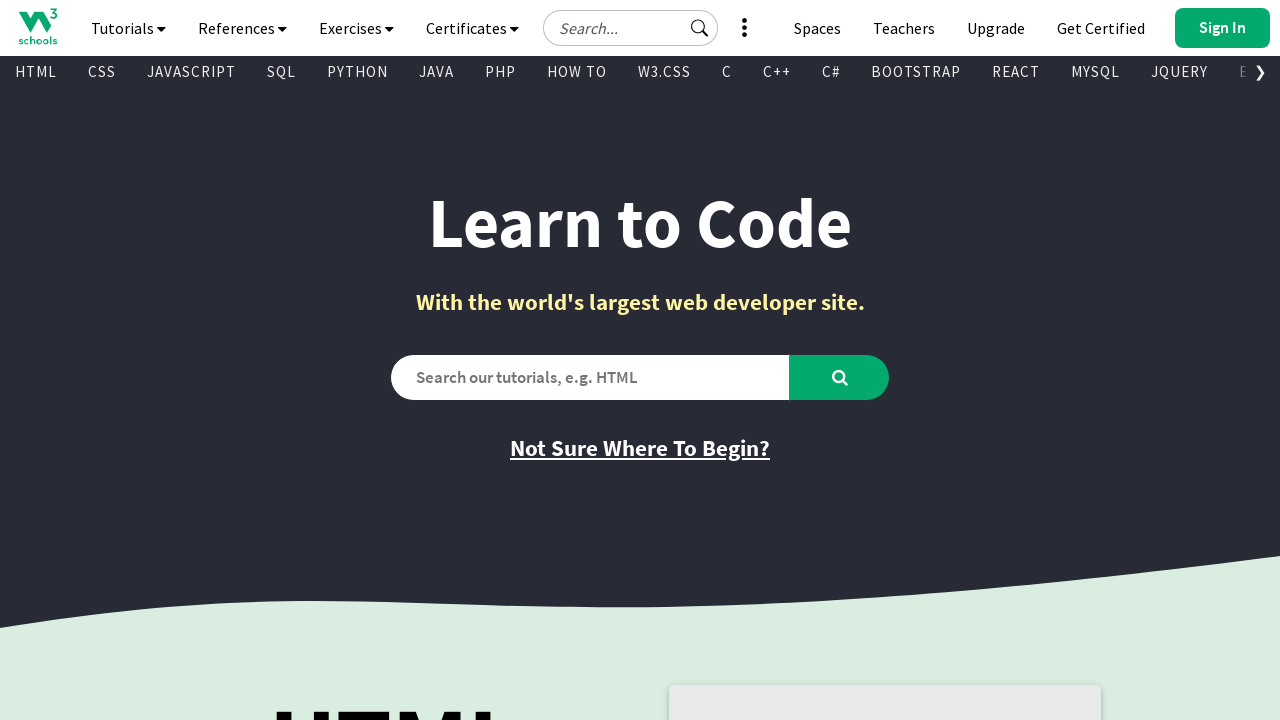

Retrieved text content from visible link
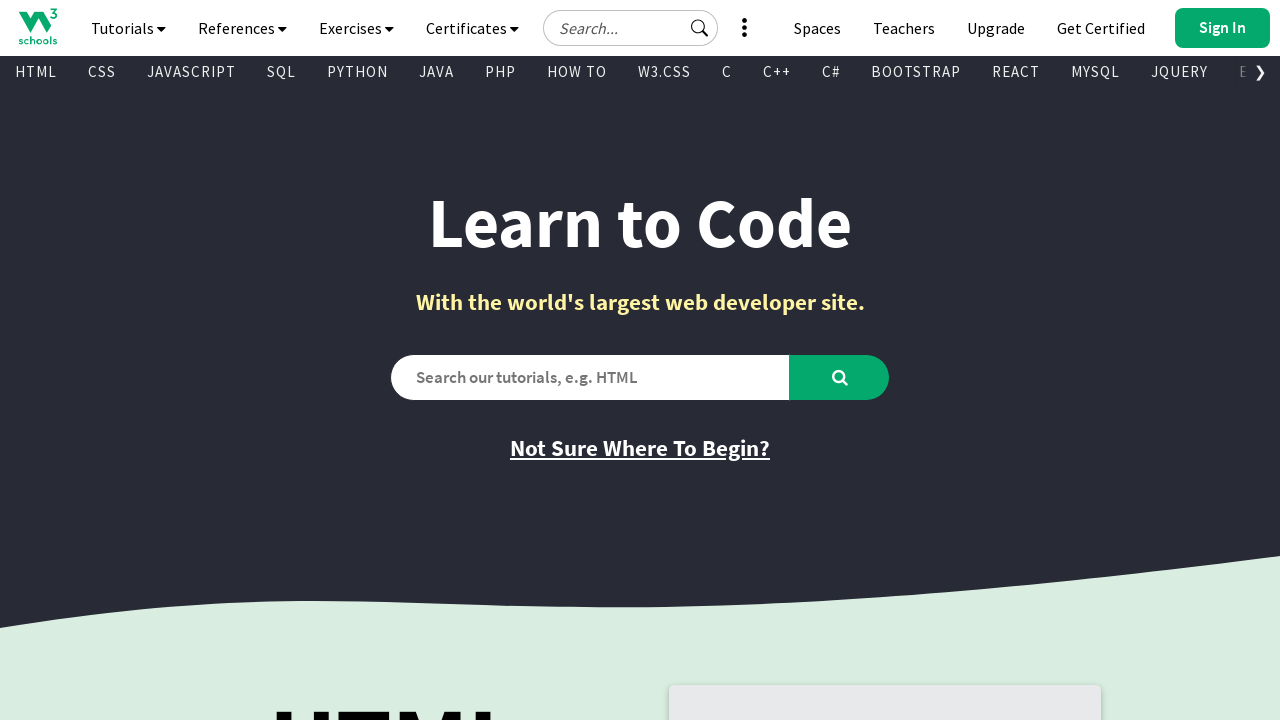

Retrieved href attribute from visible link
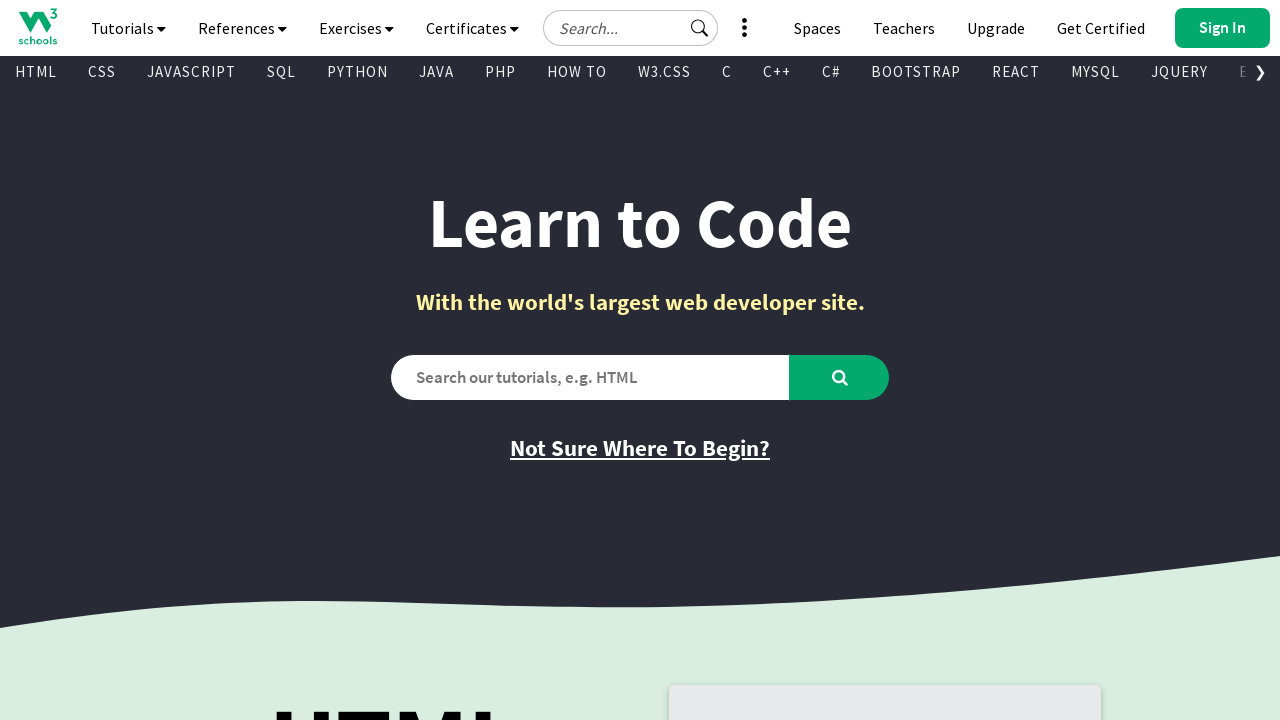

Retrieved text content from visible link
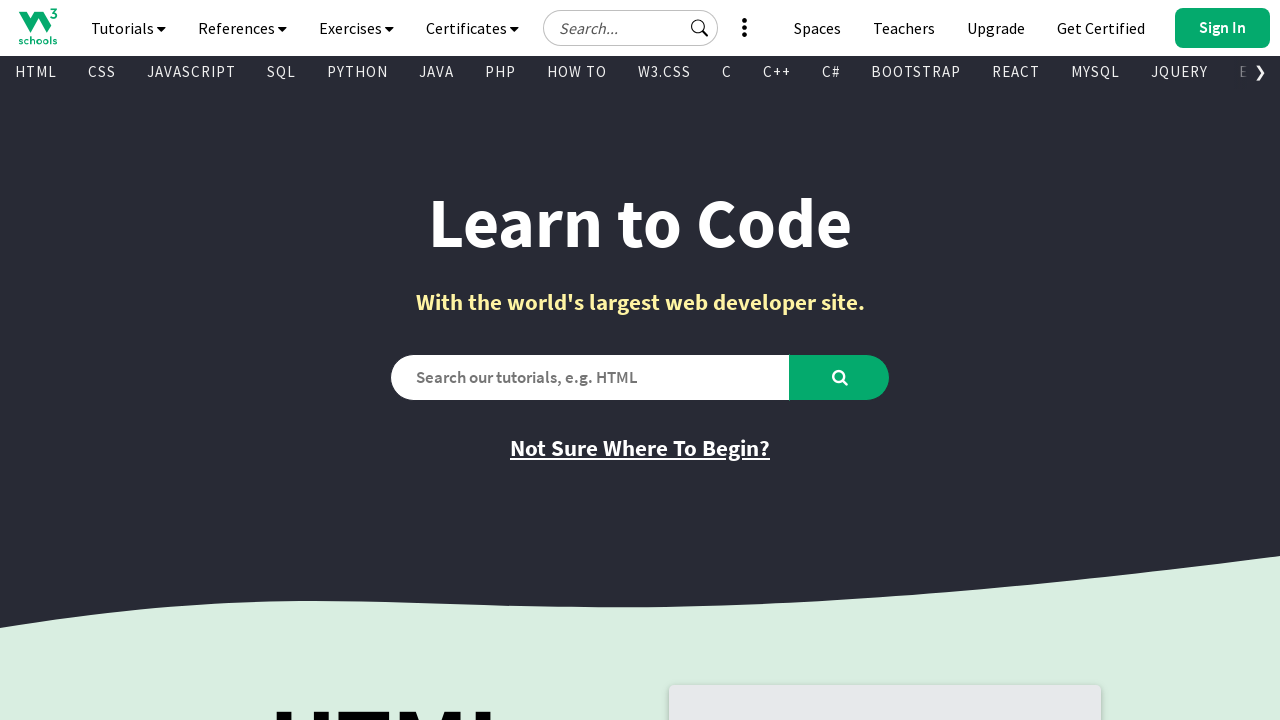

Retrieved href attribute from visible link
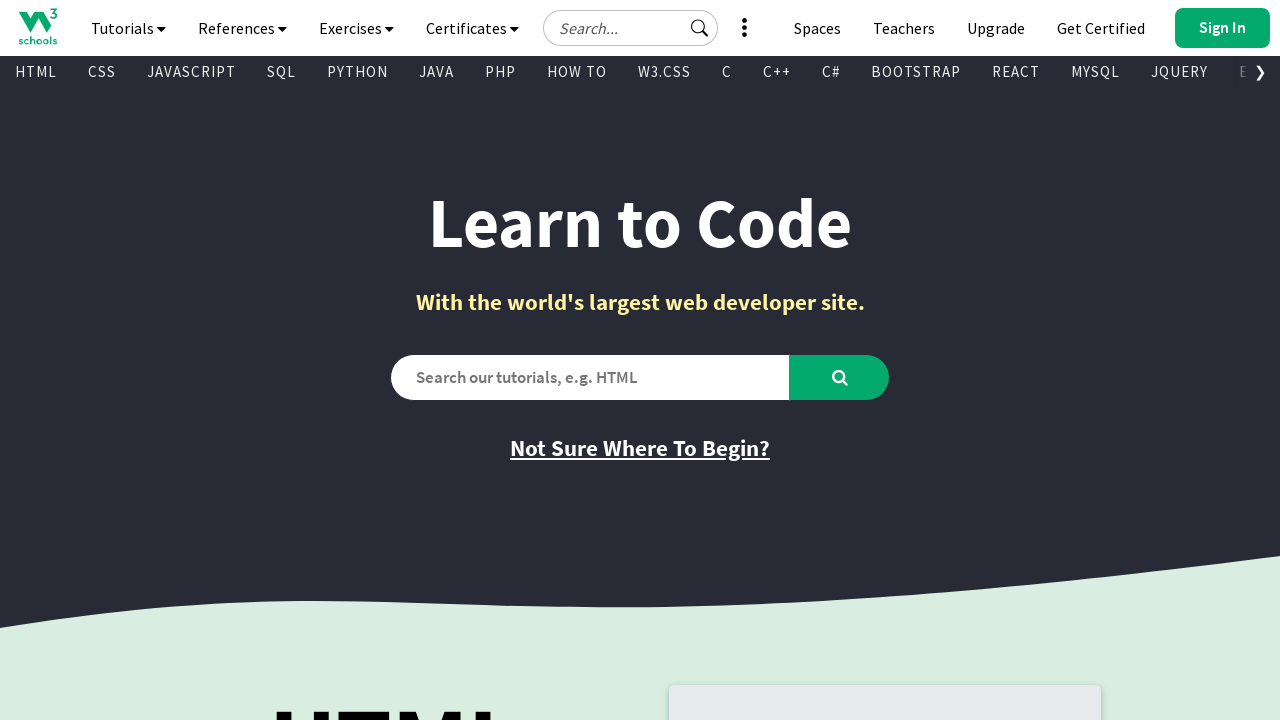

Retrieved text content from visible link
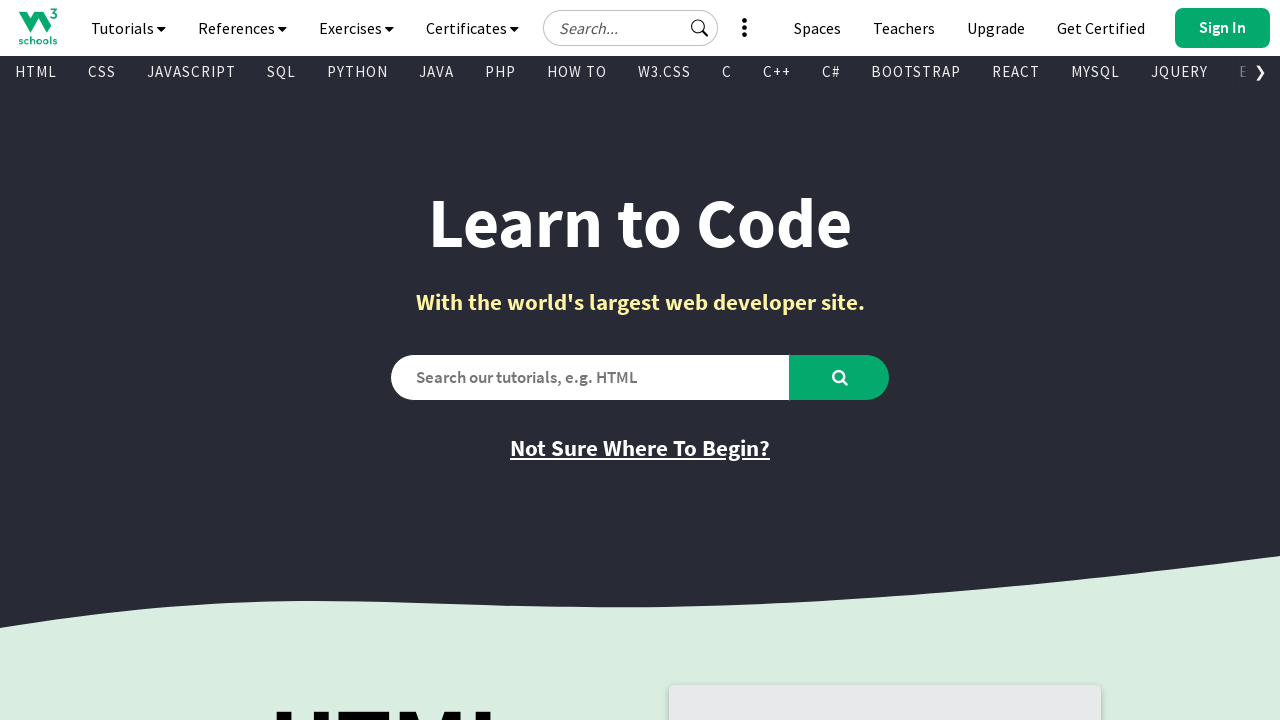

Retrieved href attribute from visible link
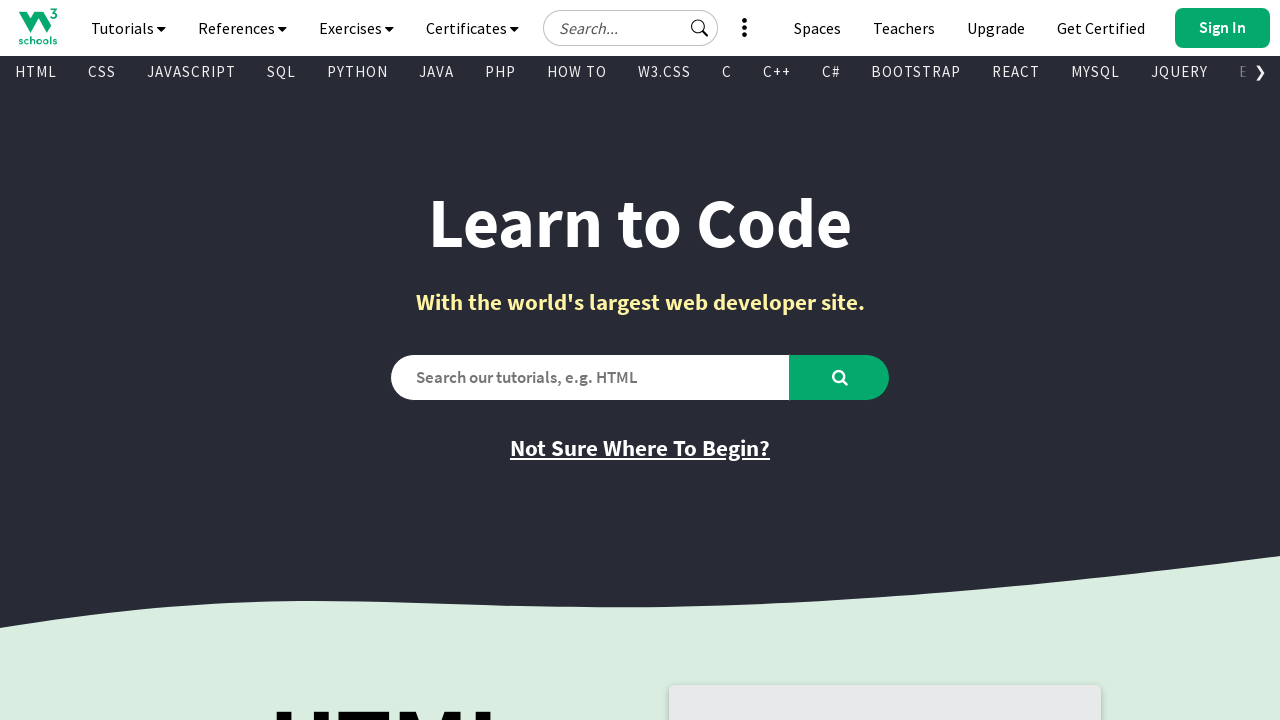

Retrieved text content from visible link
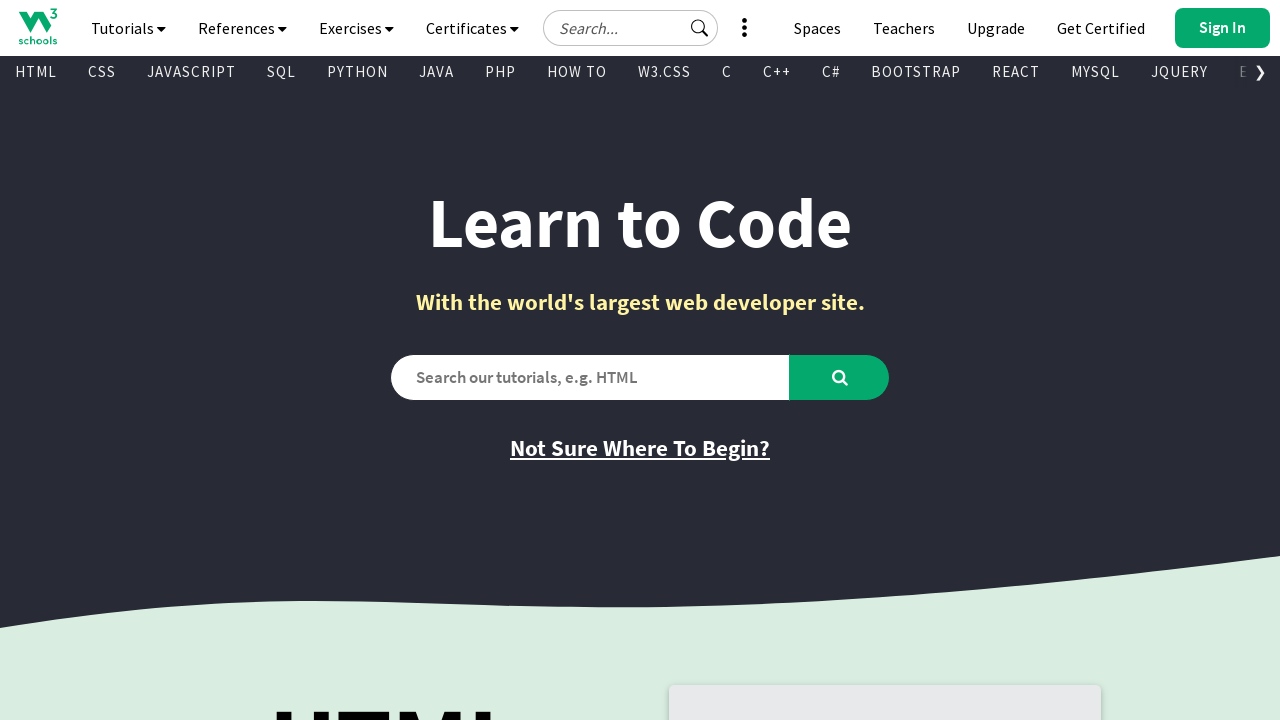

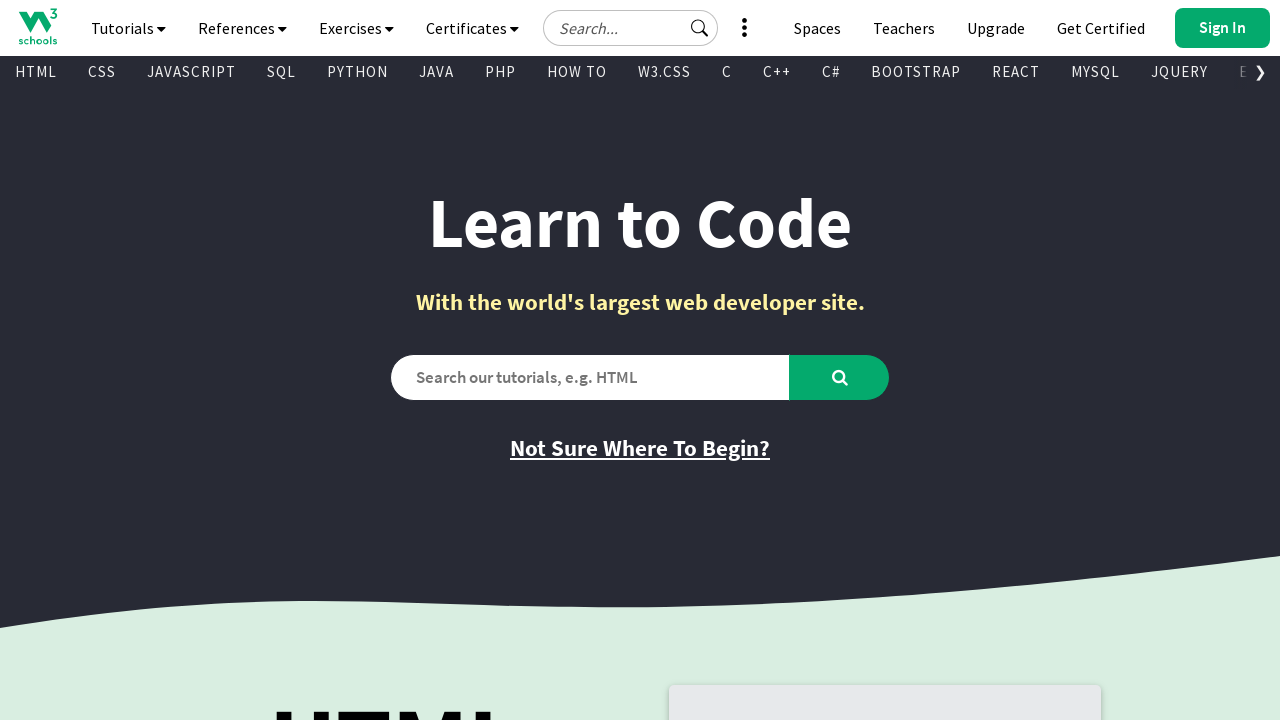